Plays the 2048 web game by sending random arrow key presses (up, down, left, right) to move tiles on the game board

Starting URL: https://play2048.co

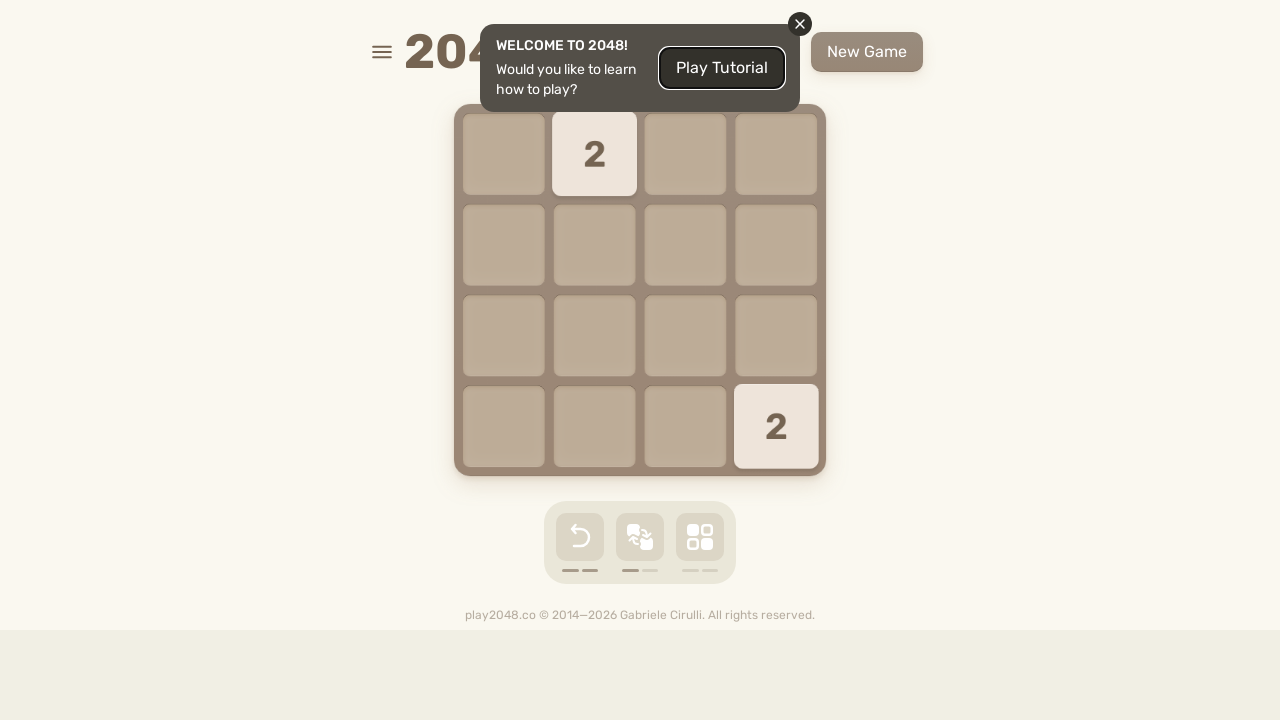

Waited for network idle - game loaded
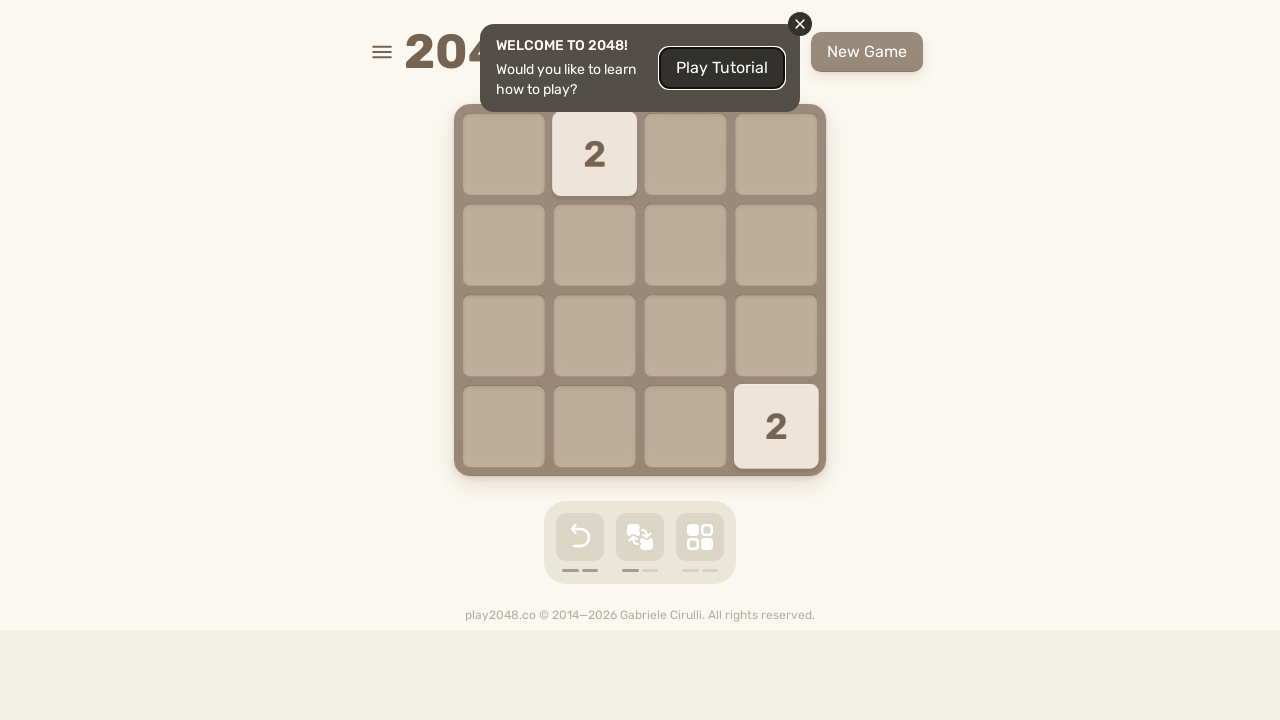

Waited 2 seconds for game initialization
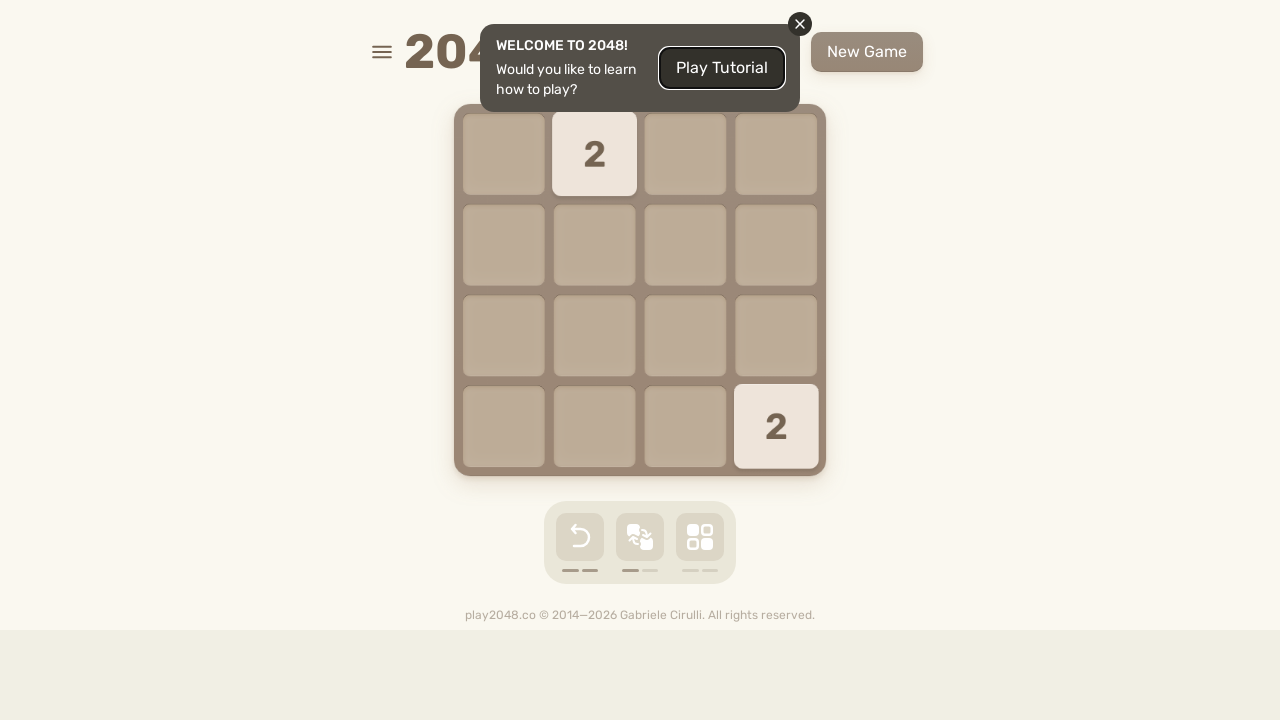

Pressed ArrowLeft to move tiles (move 1/300)
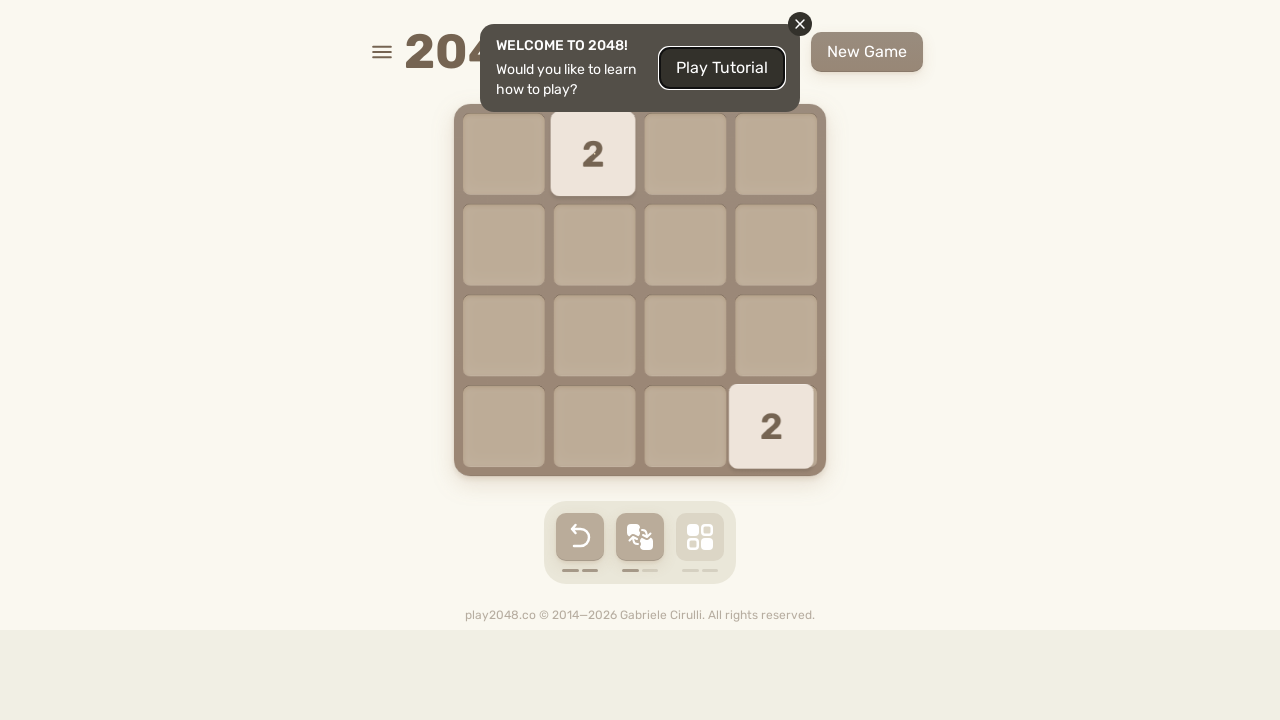

Waited 100ms between moves
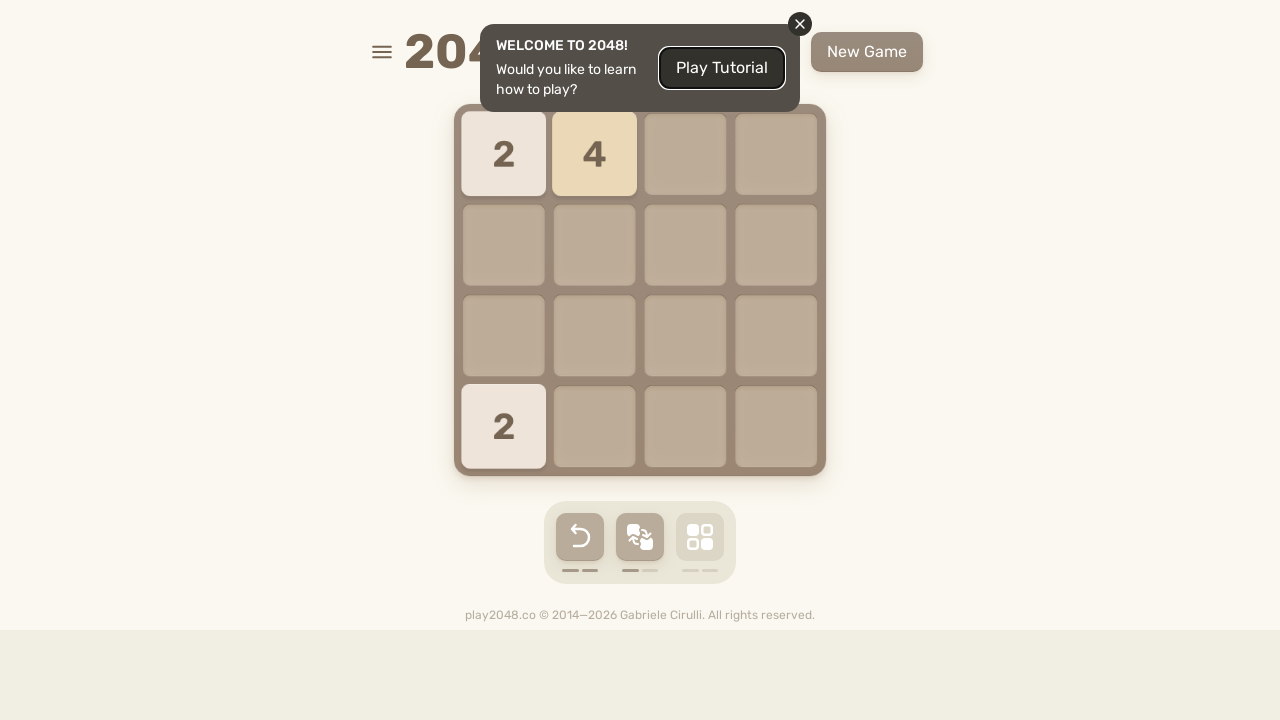

Pressed ArrowDown to move tiles (move 2/300)
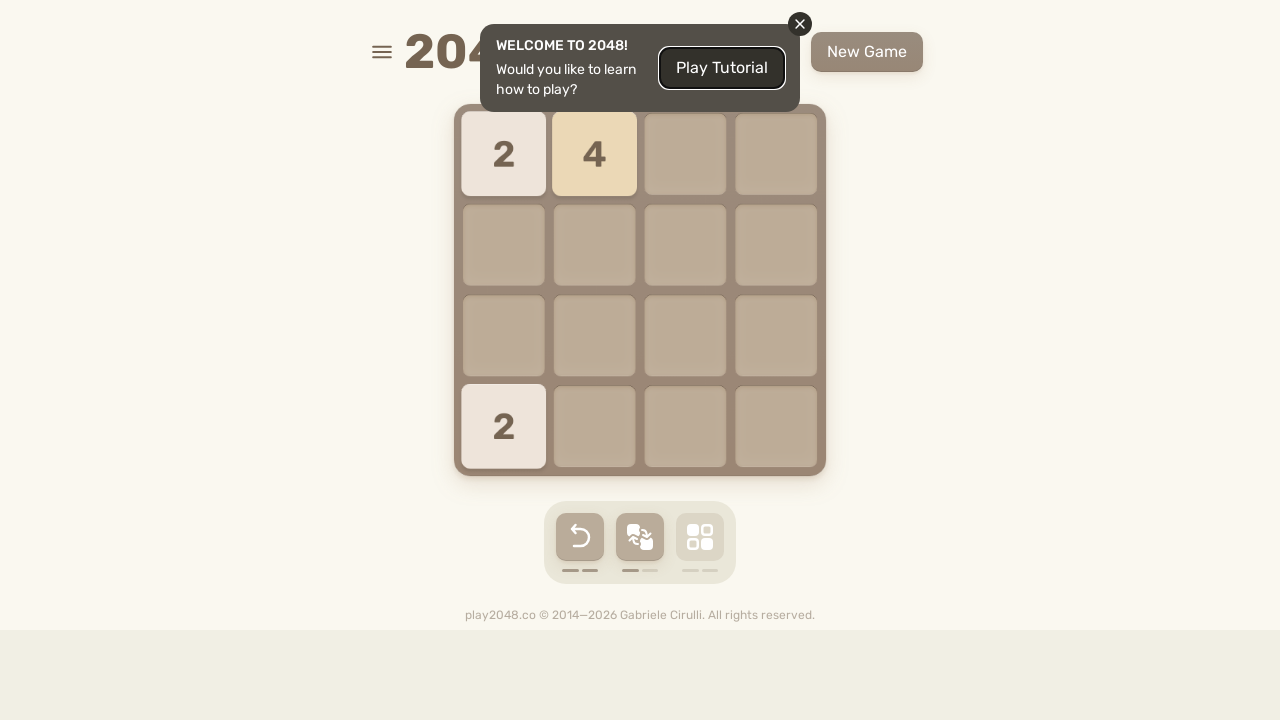

Waited 100ms between moves
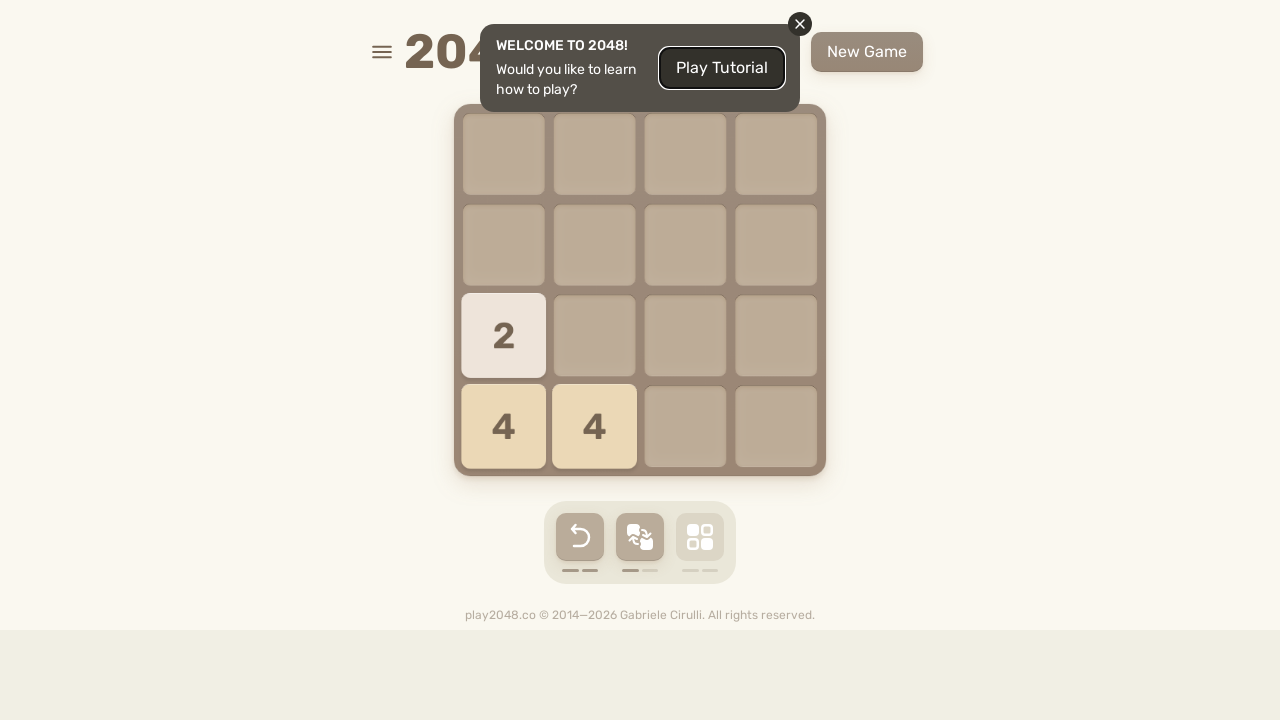

Pressed ArrowDown to move tiles (move 3/300)
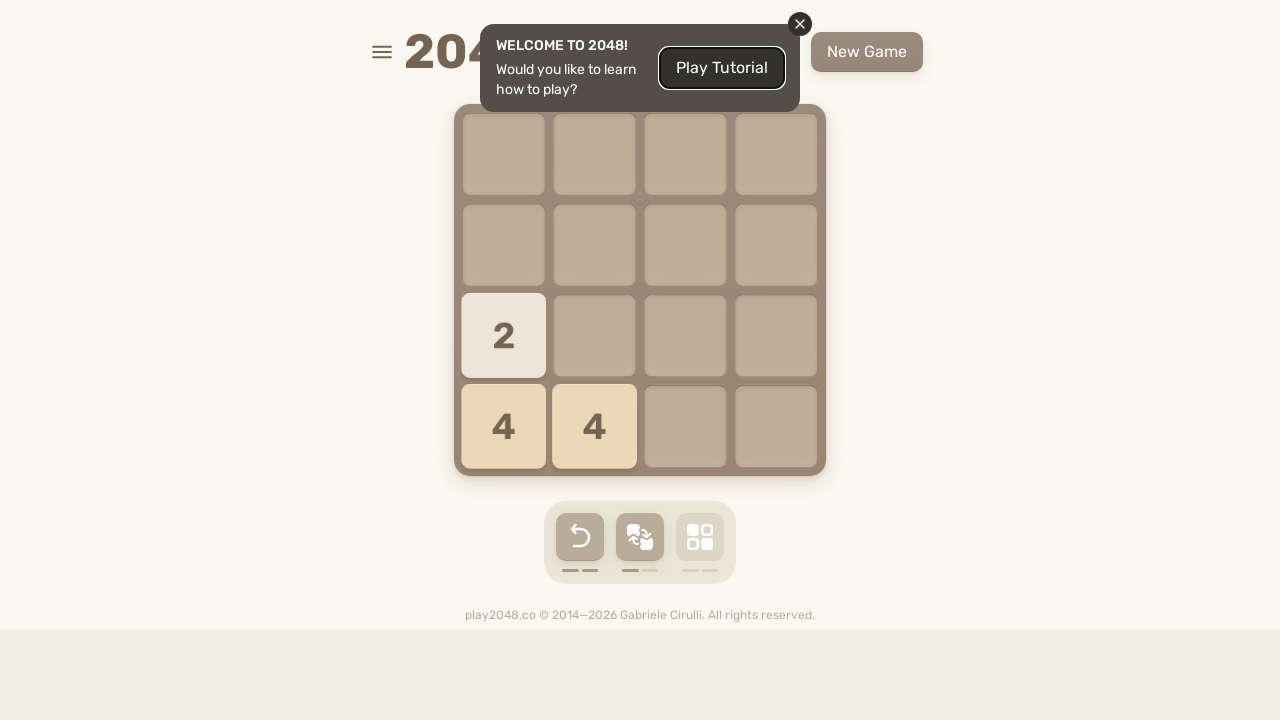

Waited 100ms between moves
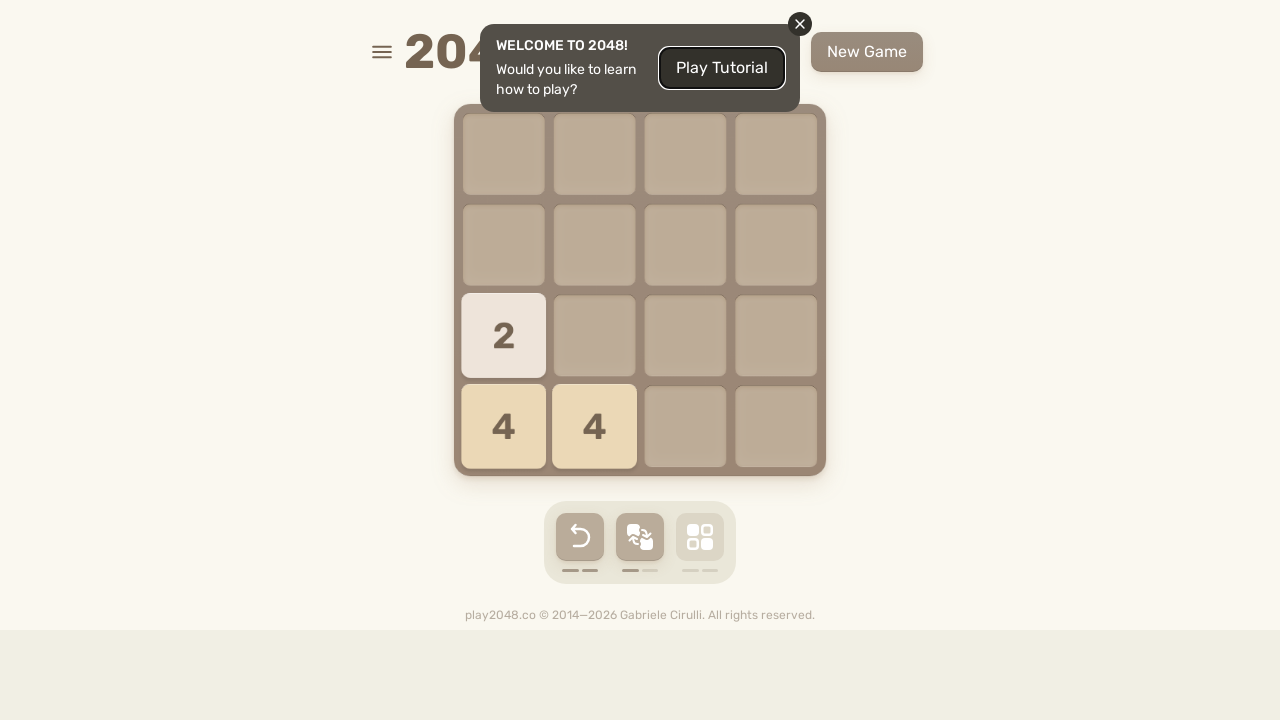

Pressed ArrowDown to move tiles (move 4/300)
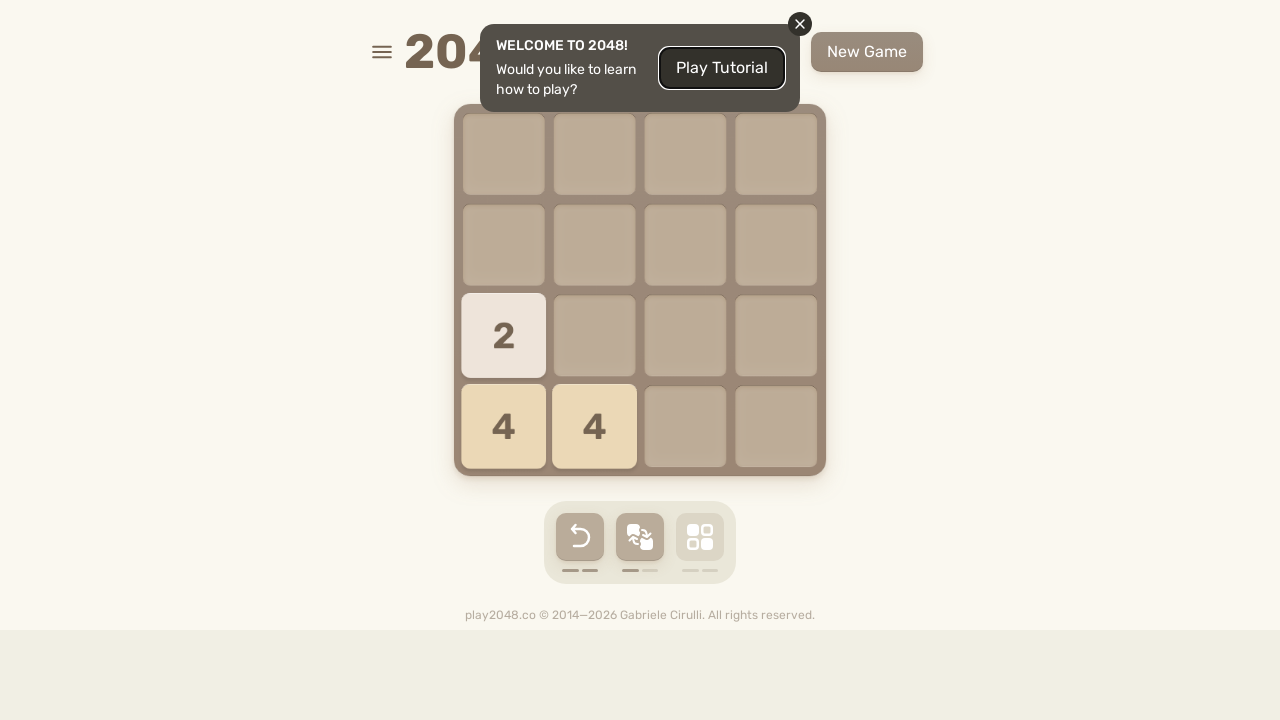

Waited 100ms between moves
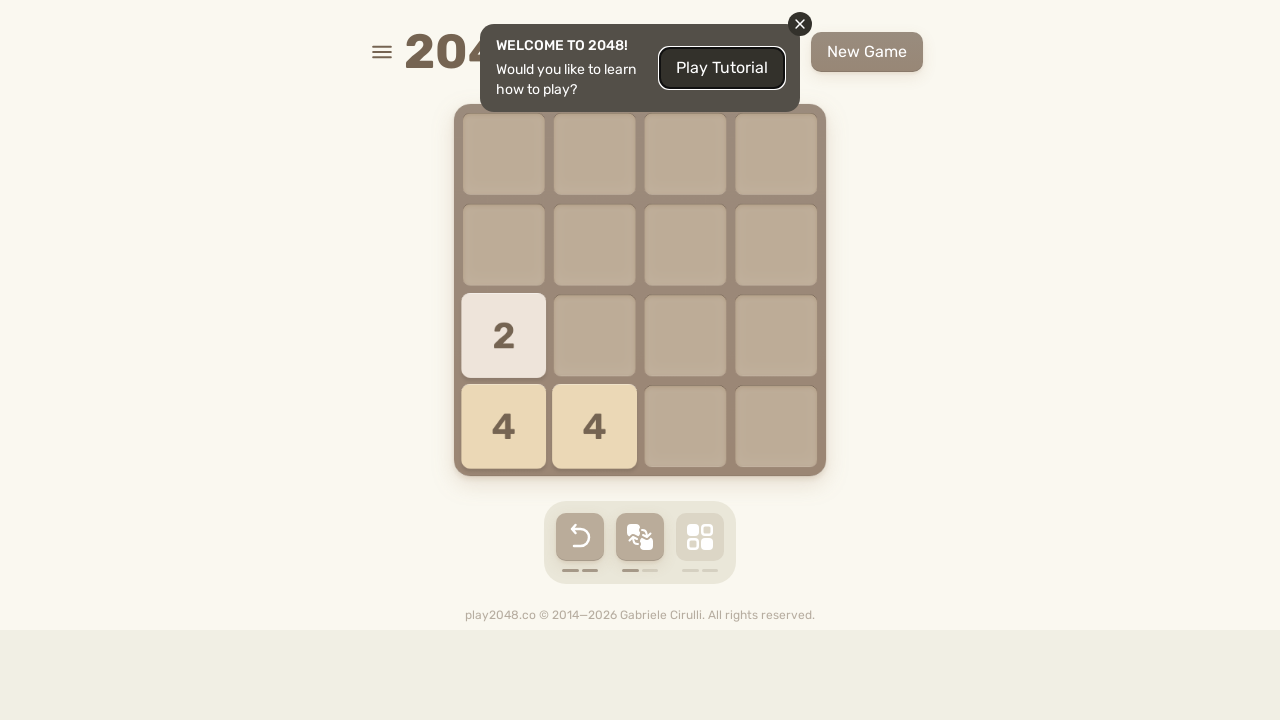

Pressed ArrowDown to move tiles (move 5/300)
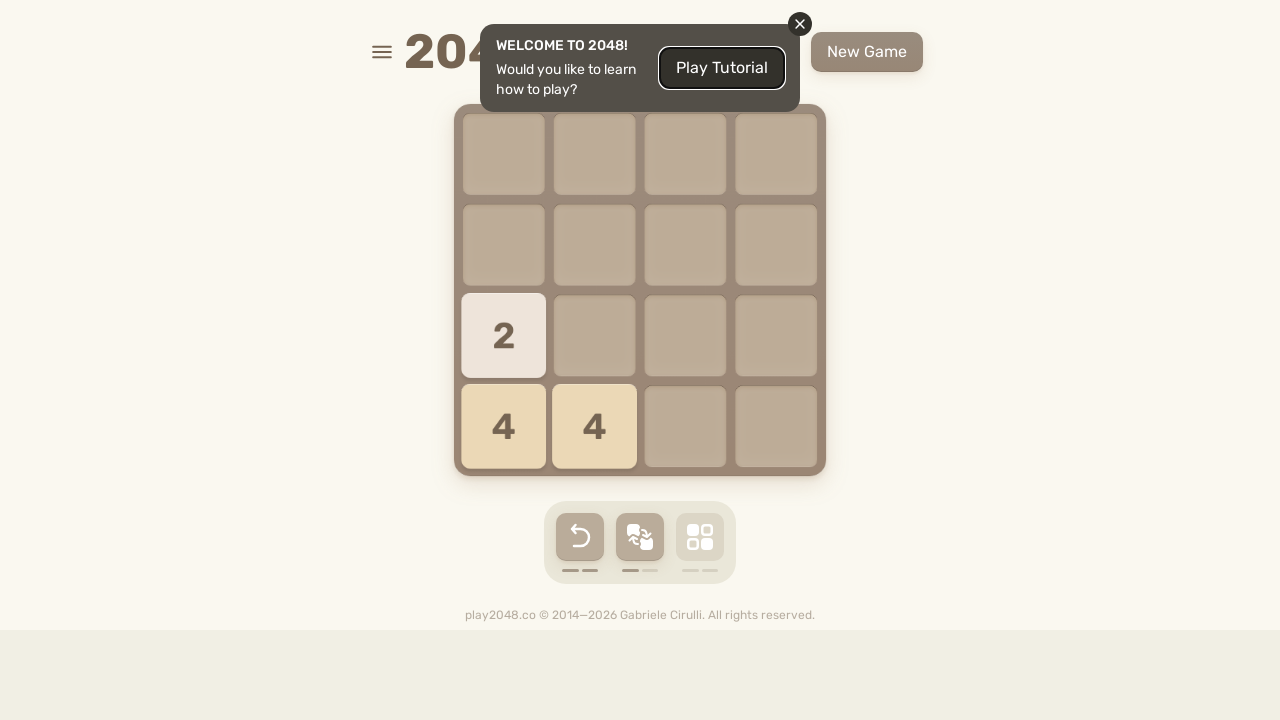

Waited 100ms between moves
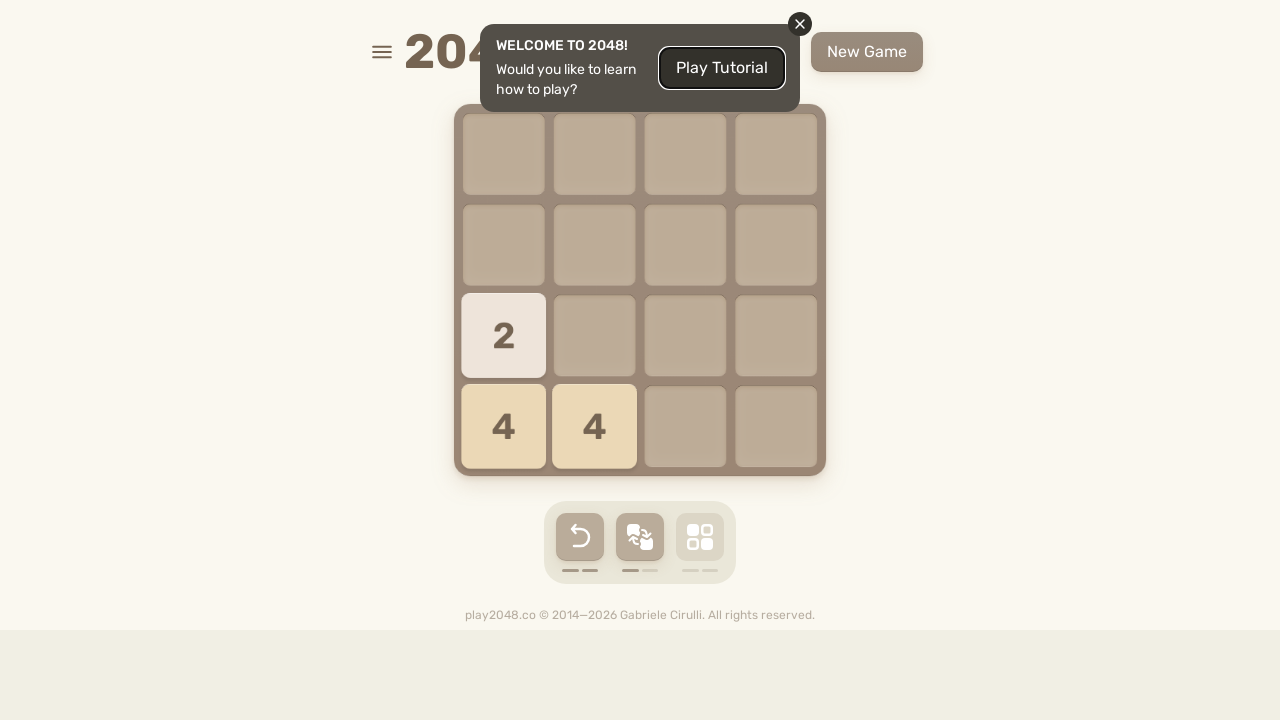

Pressed ArrowDown to move tiles (move 6/300)
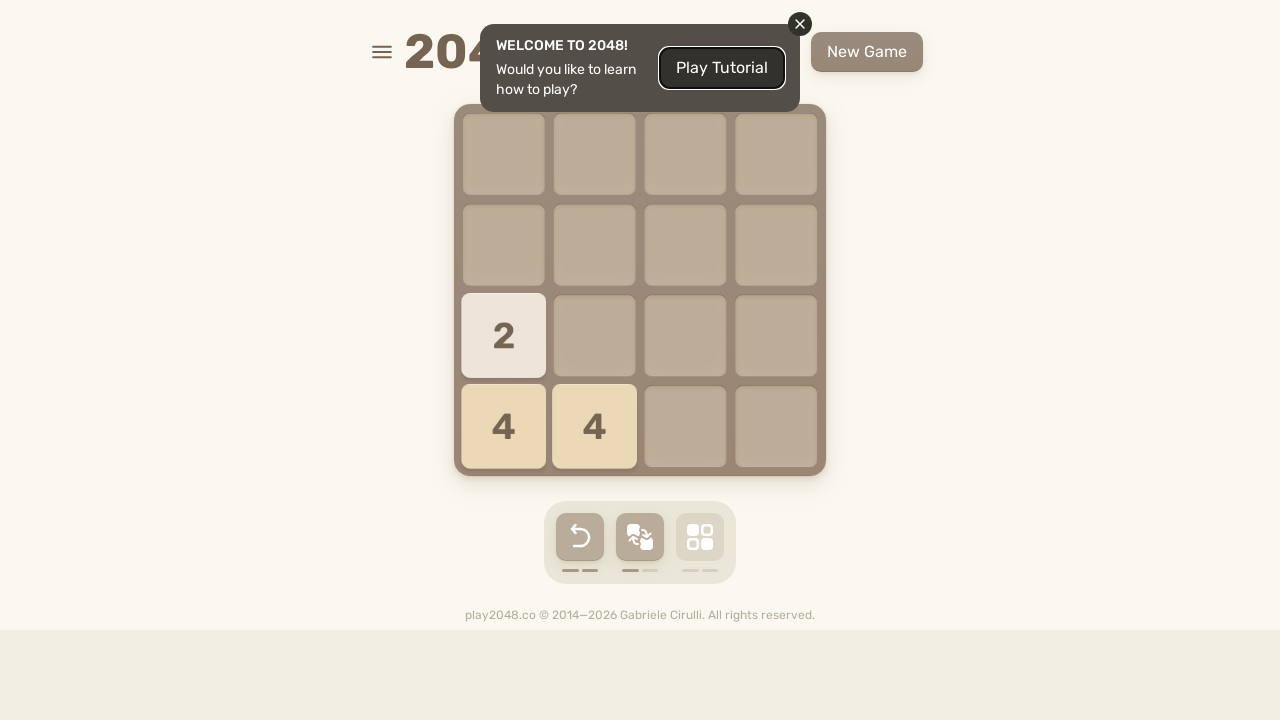

Waited 100ms between moves
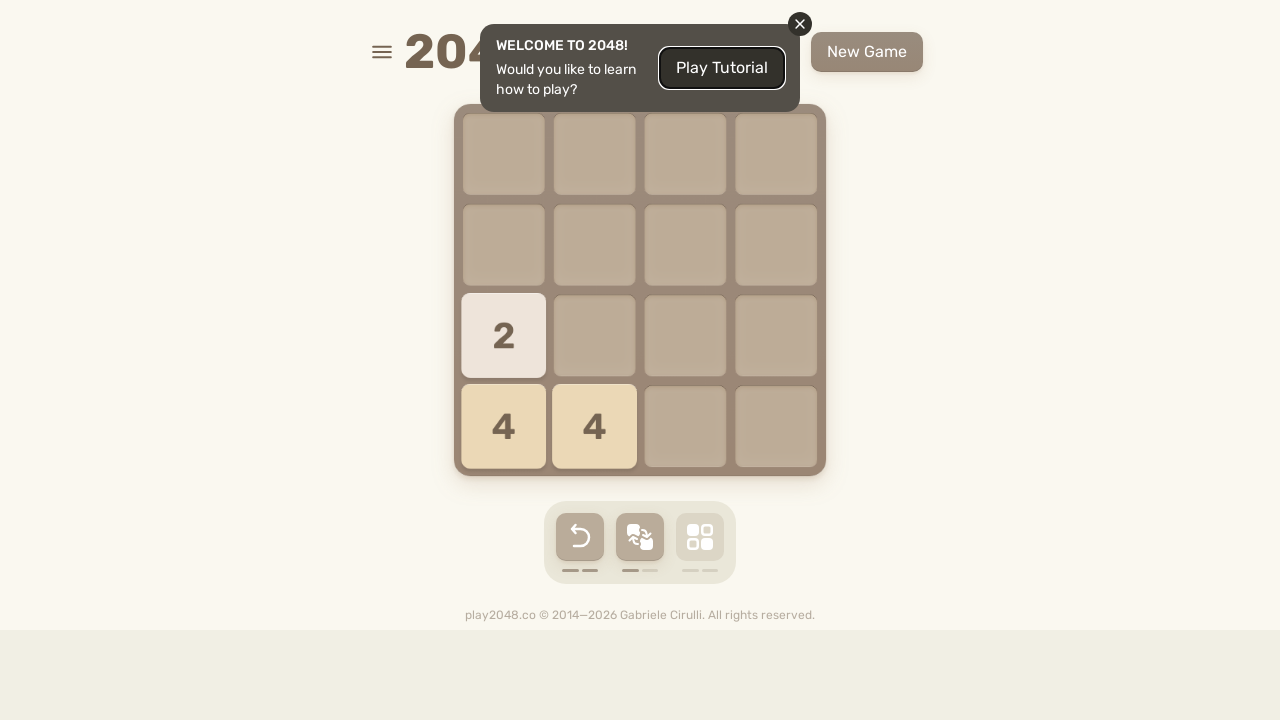

Pressed ArrowDown to move tiles (move 7/300)
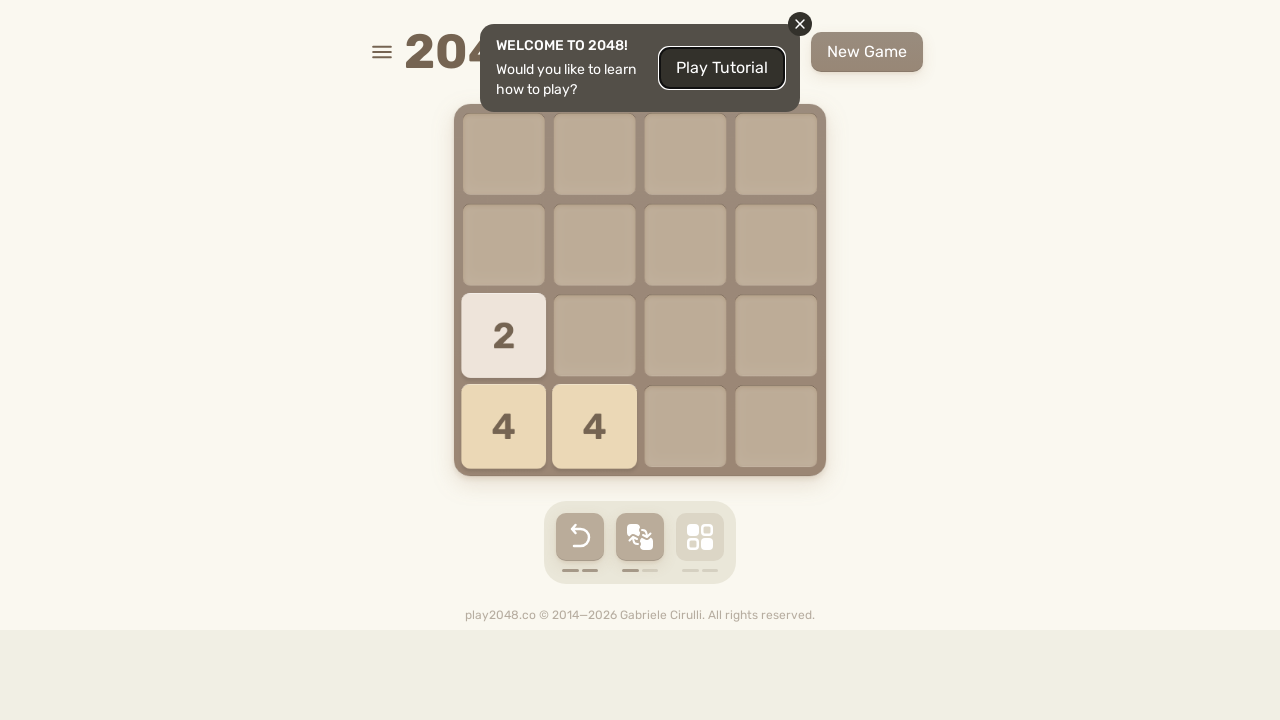

Waited 100ms between moves
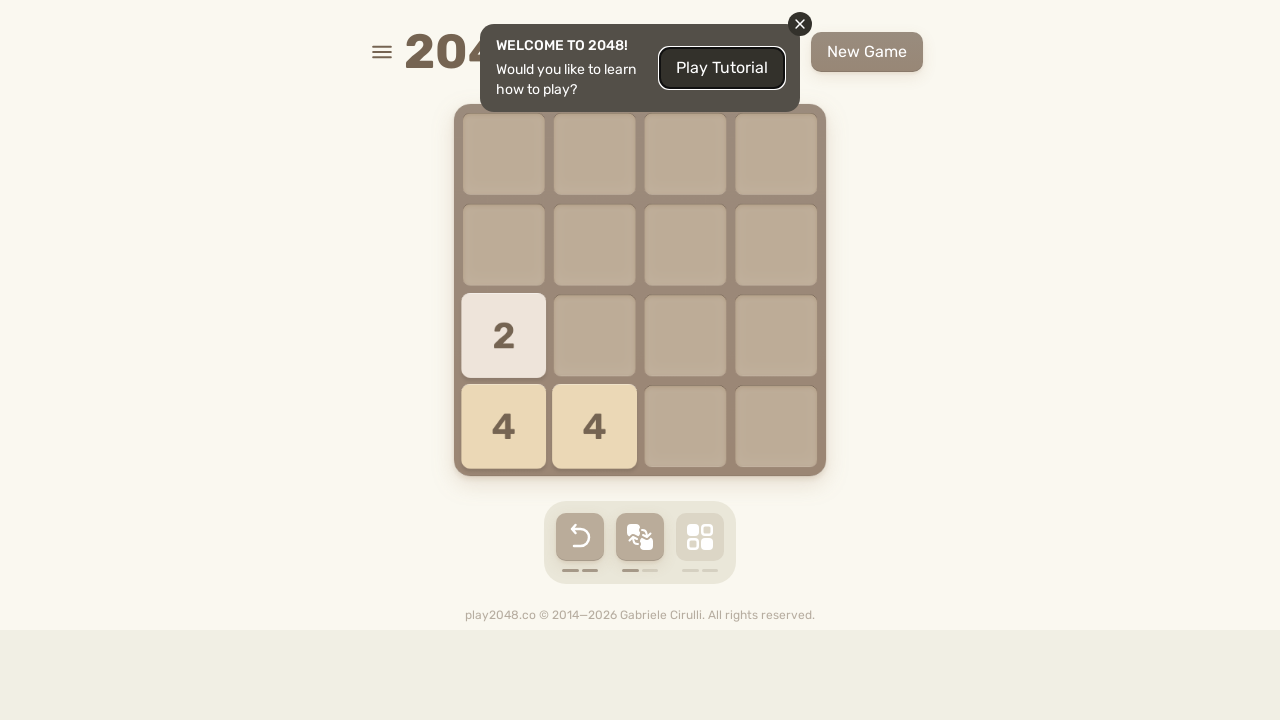

Pressed ArrowDown to move tiles (move 8/300)
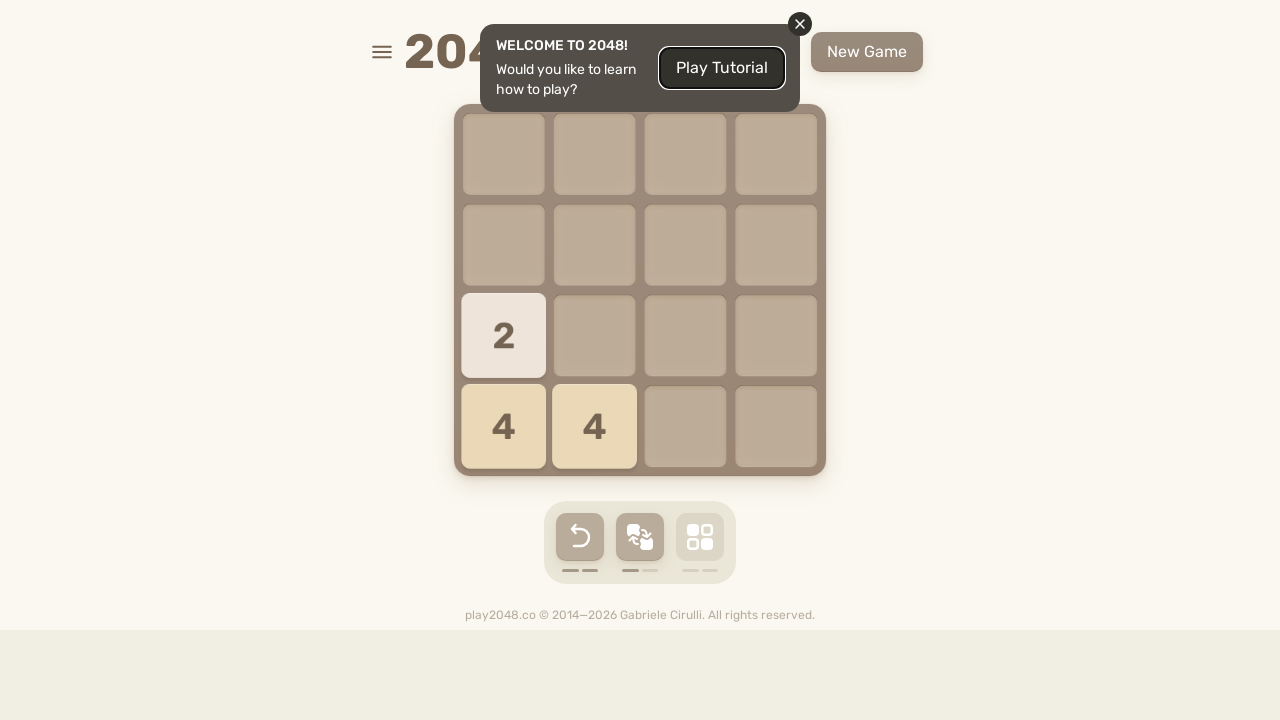

Waited 100ms between moves
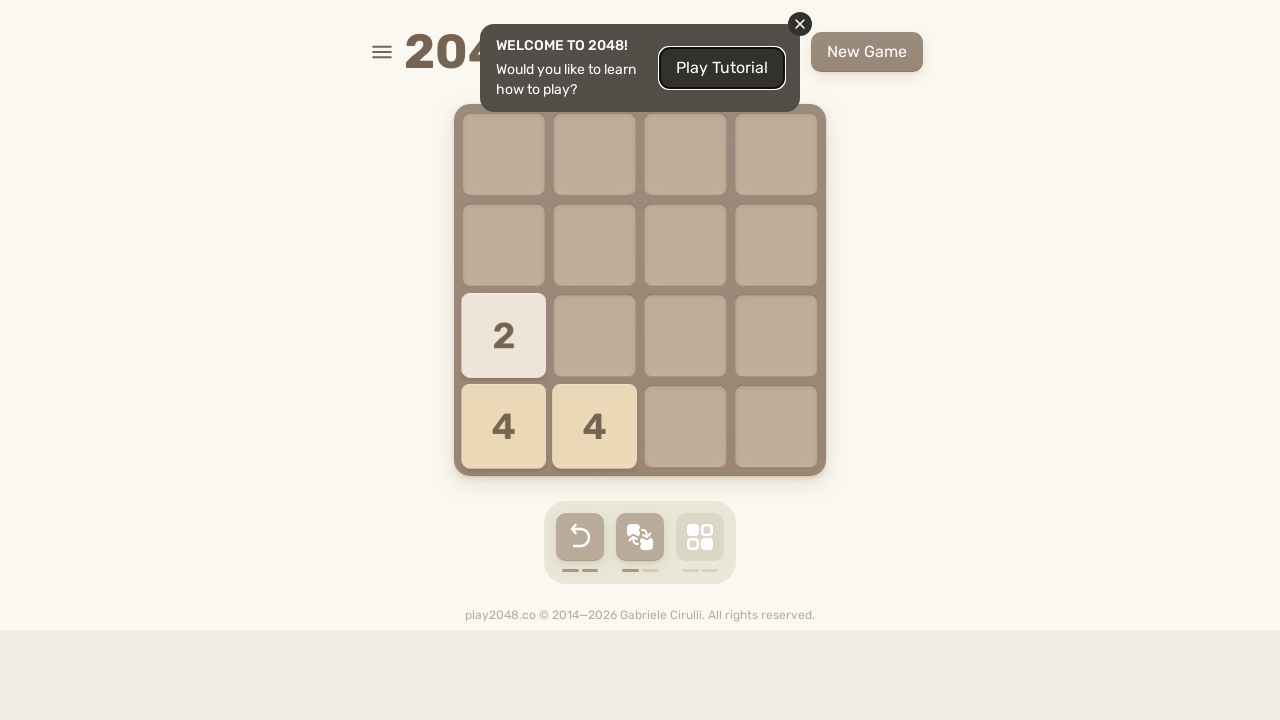

Pressed ArrowDown to move tiles (move 9/300)
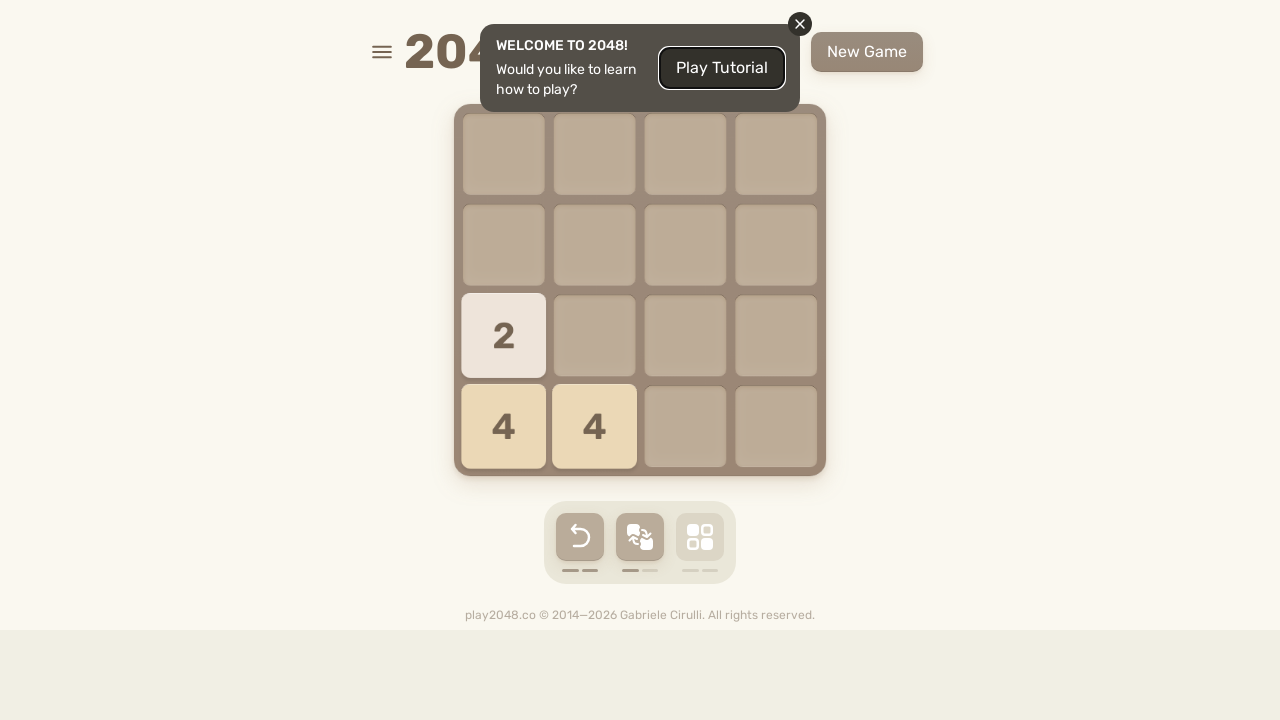

Waited 100ms between moves
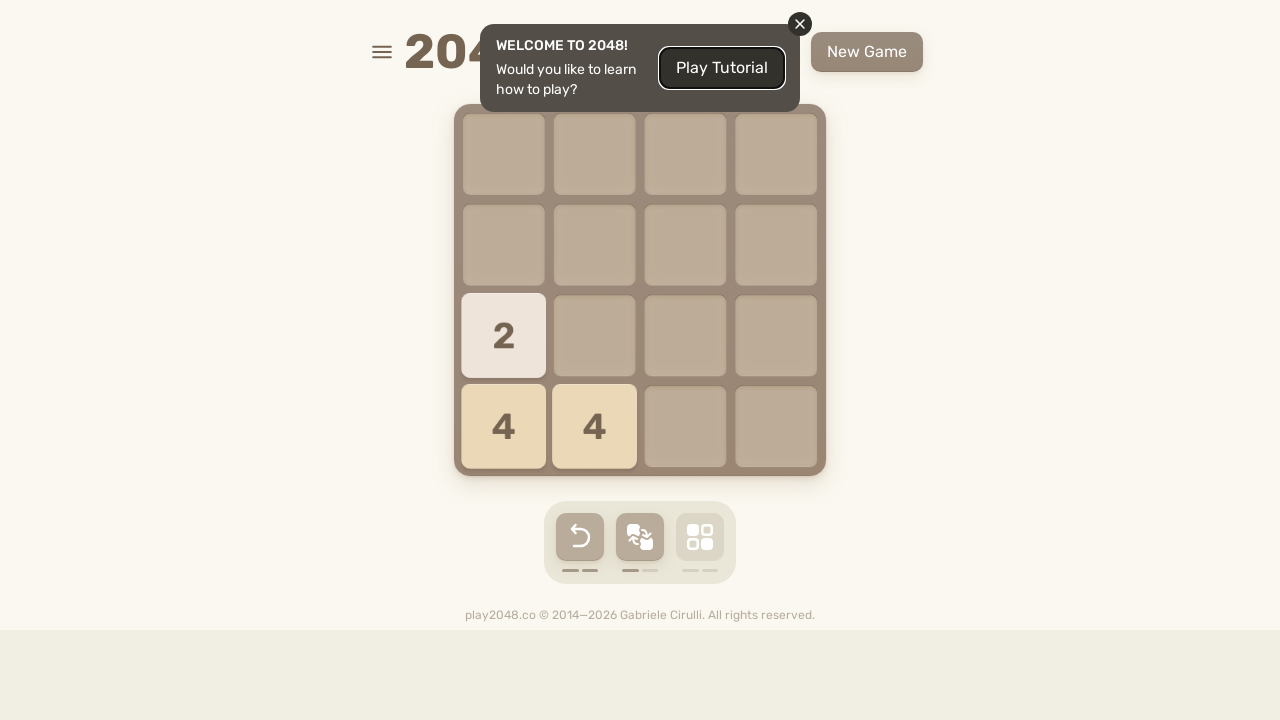

Pressed ArrowRight to move tiles (move 10/300)
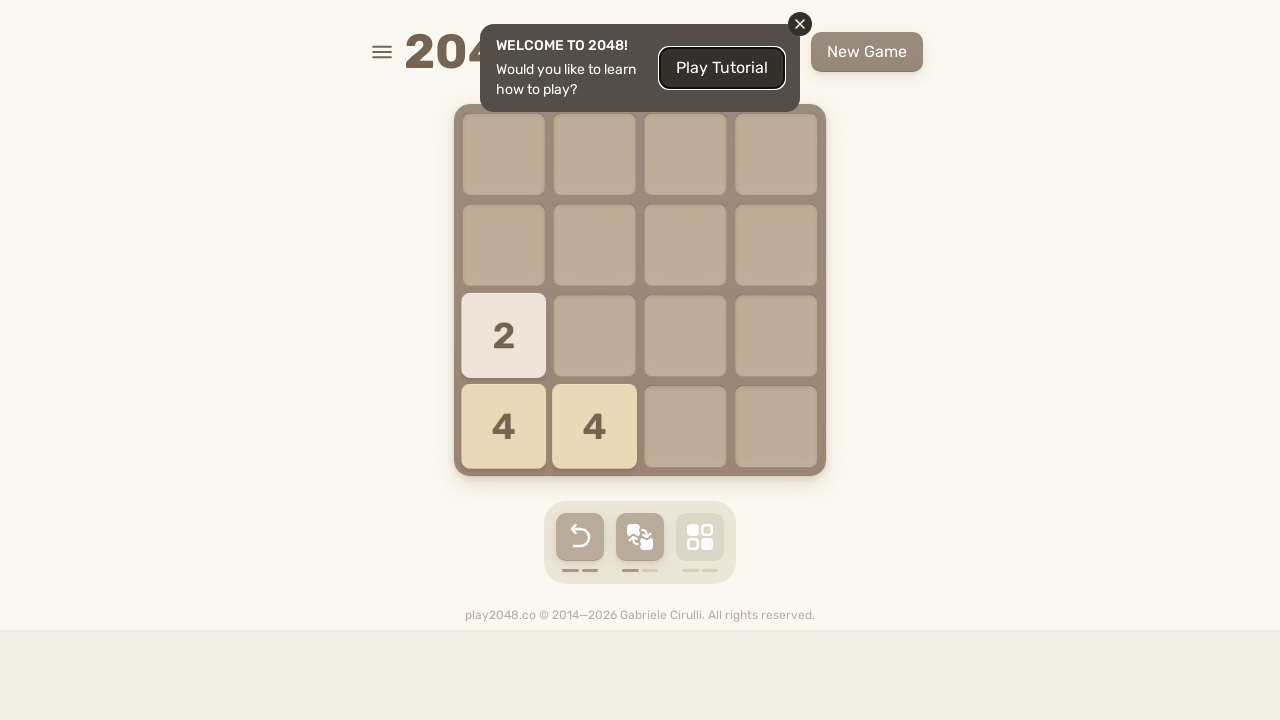

Waited 100ms between moves
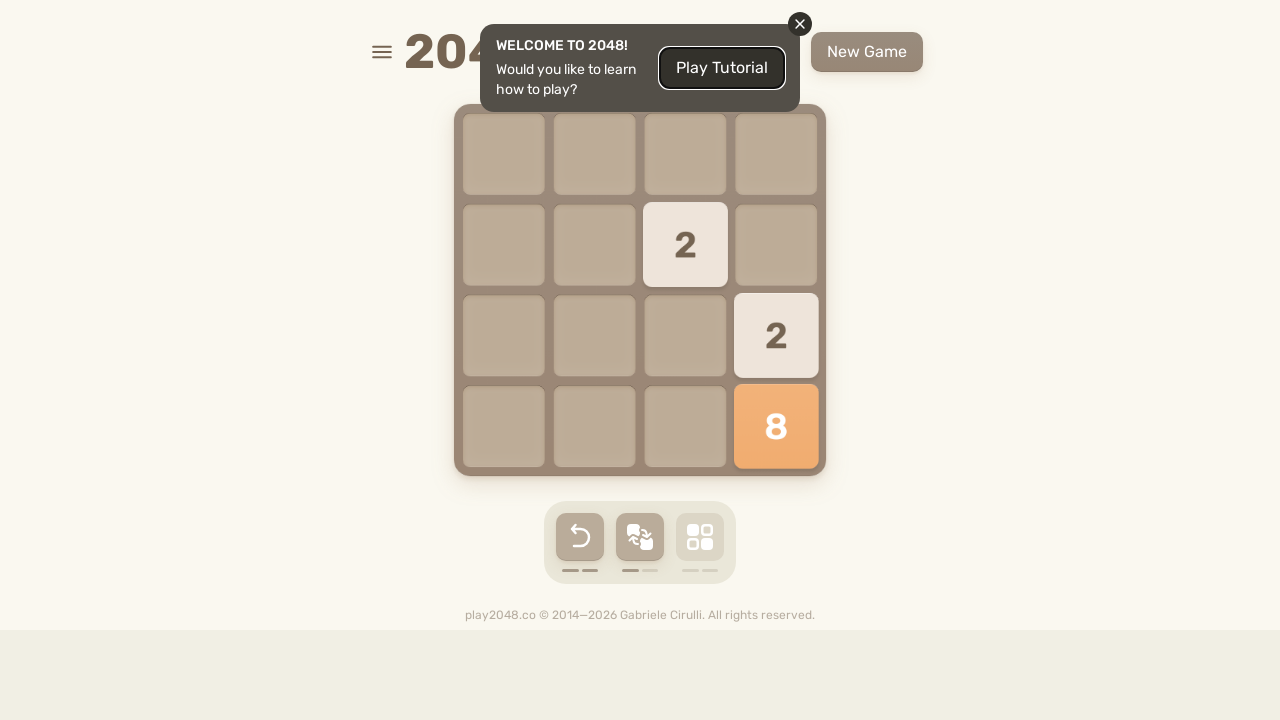

Pressed ArrowLeft to move tiles (move 11/300)
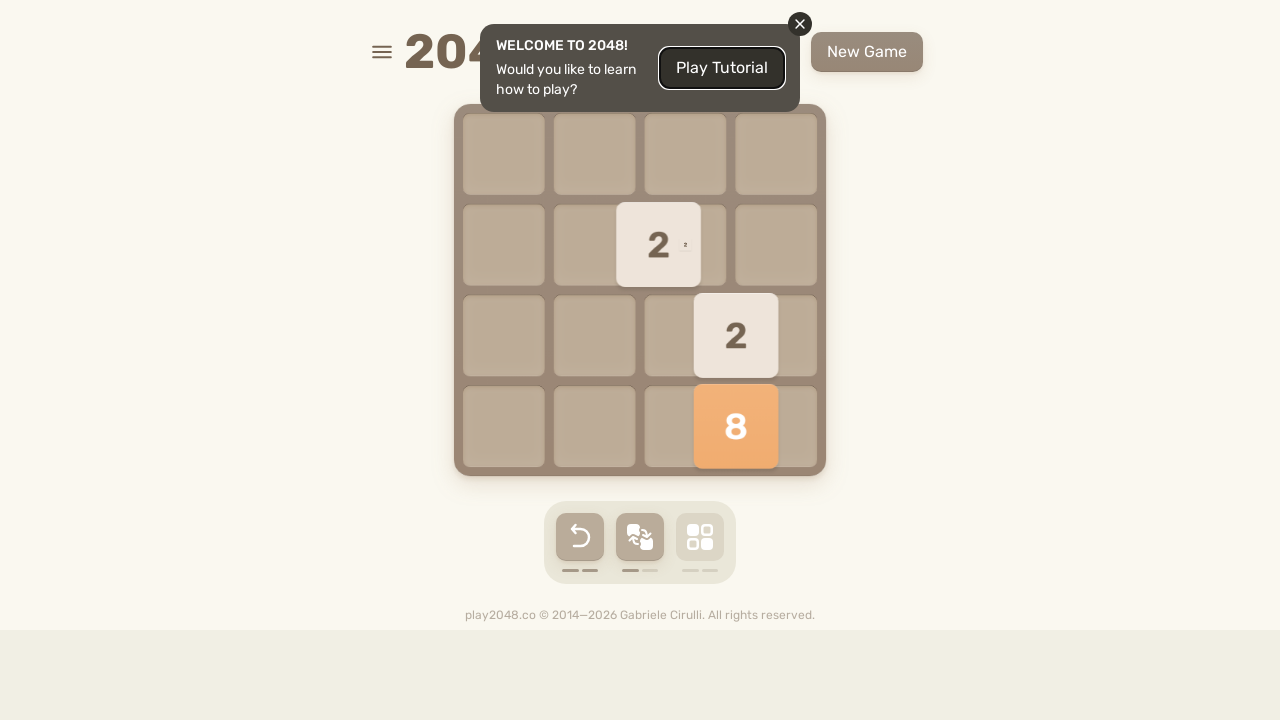

Waited 100ms between moves
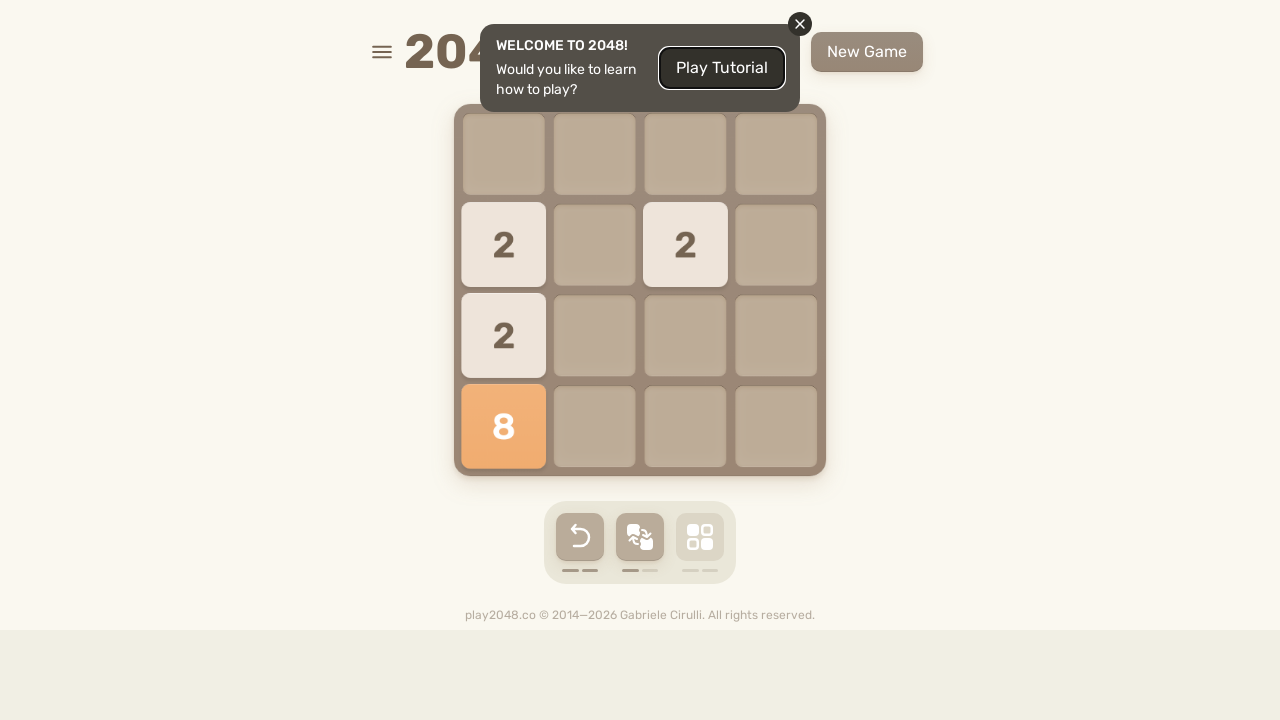

Pressed ArrowDown to move tiles (move 12/300)
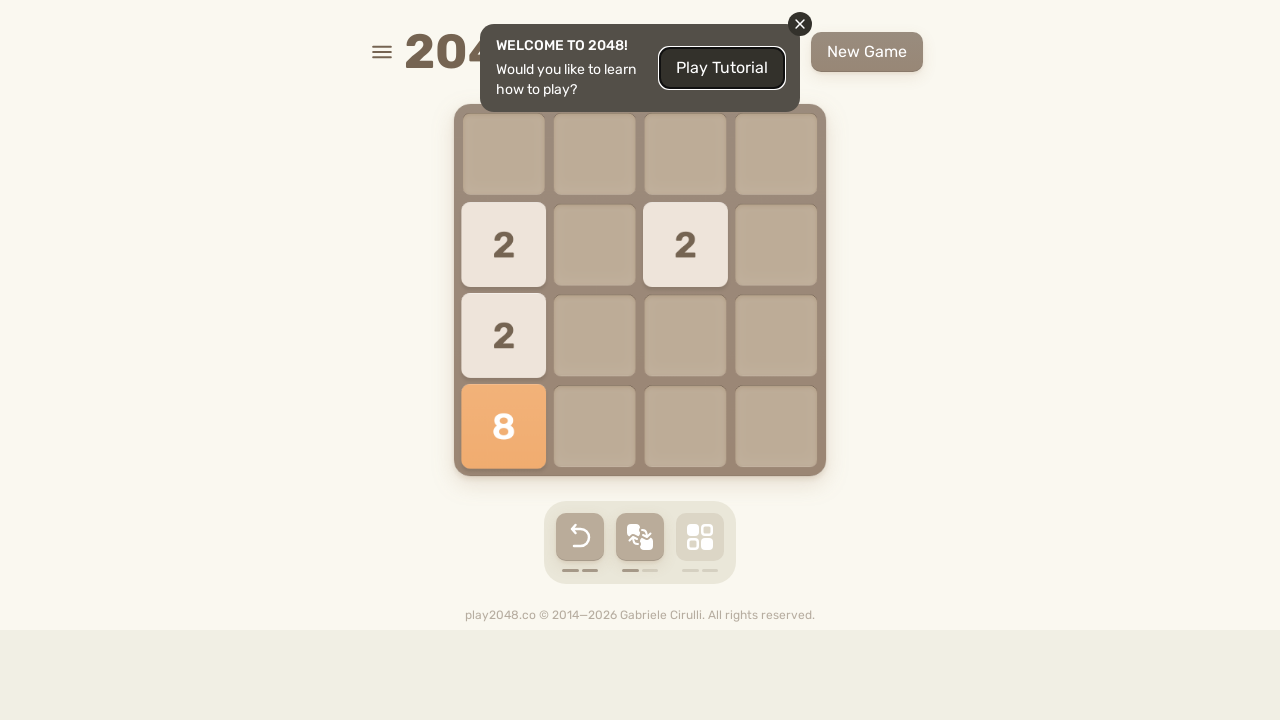

Waited 100ms between moves
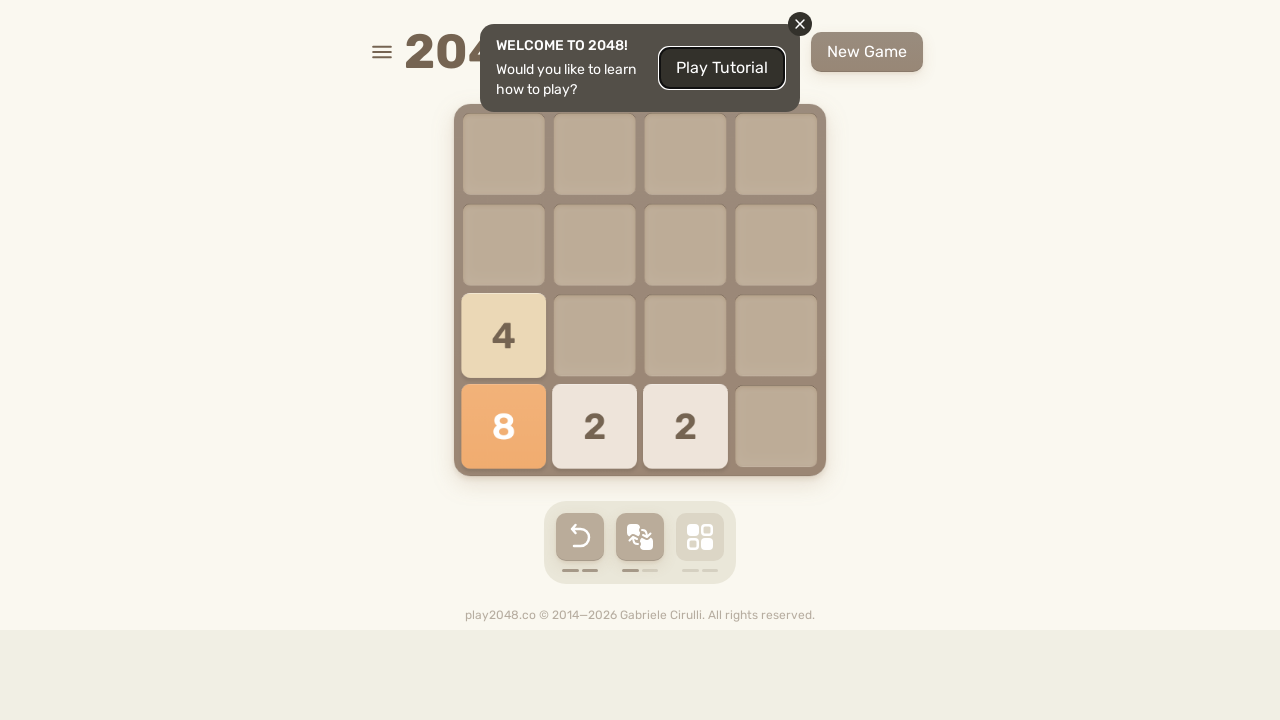

Pressed ArrowDown to move tiles (move 13/300)
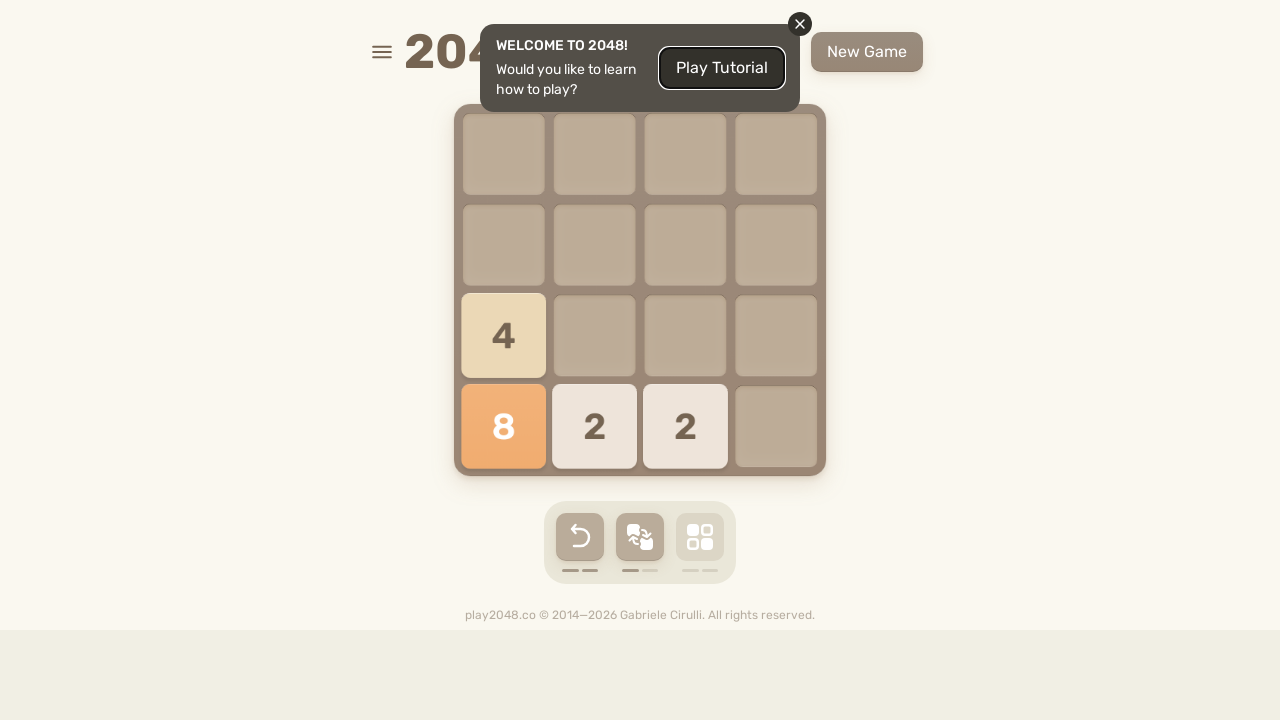

Waited 100ms between moves
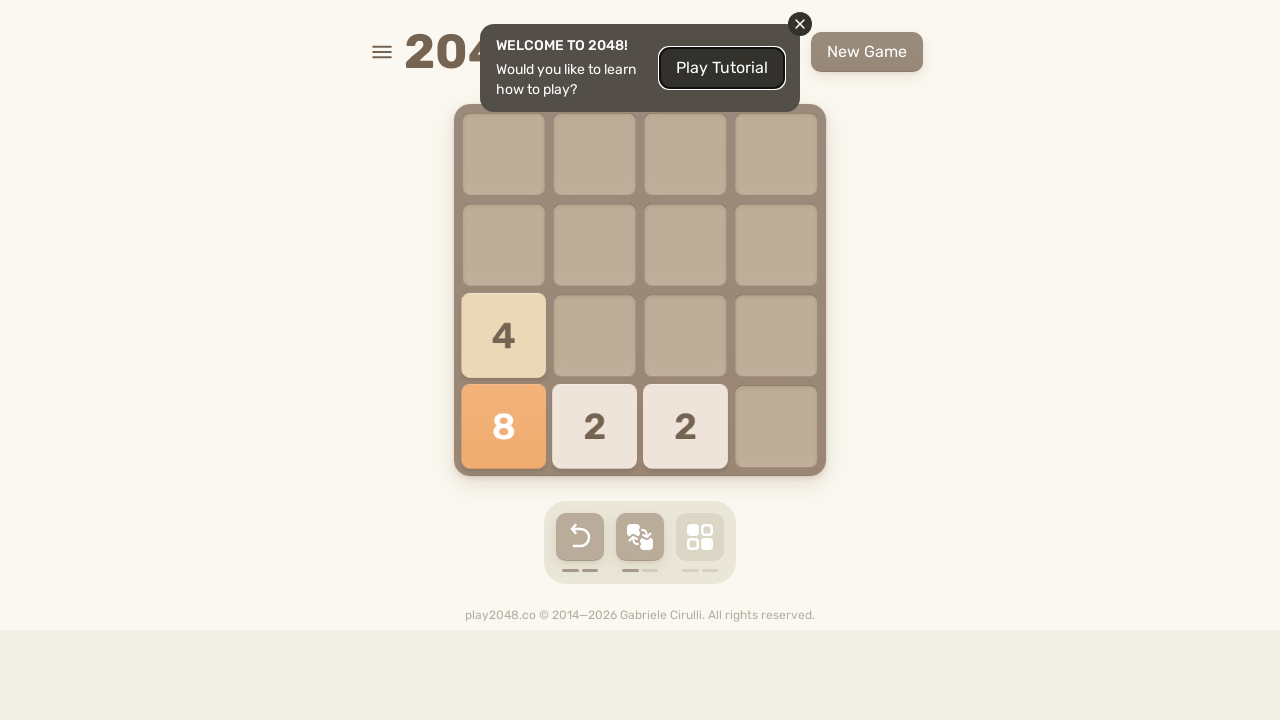

Pressed ArrowDown to move tiles (move 14/300)
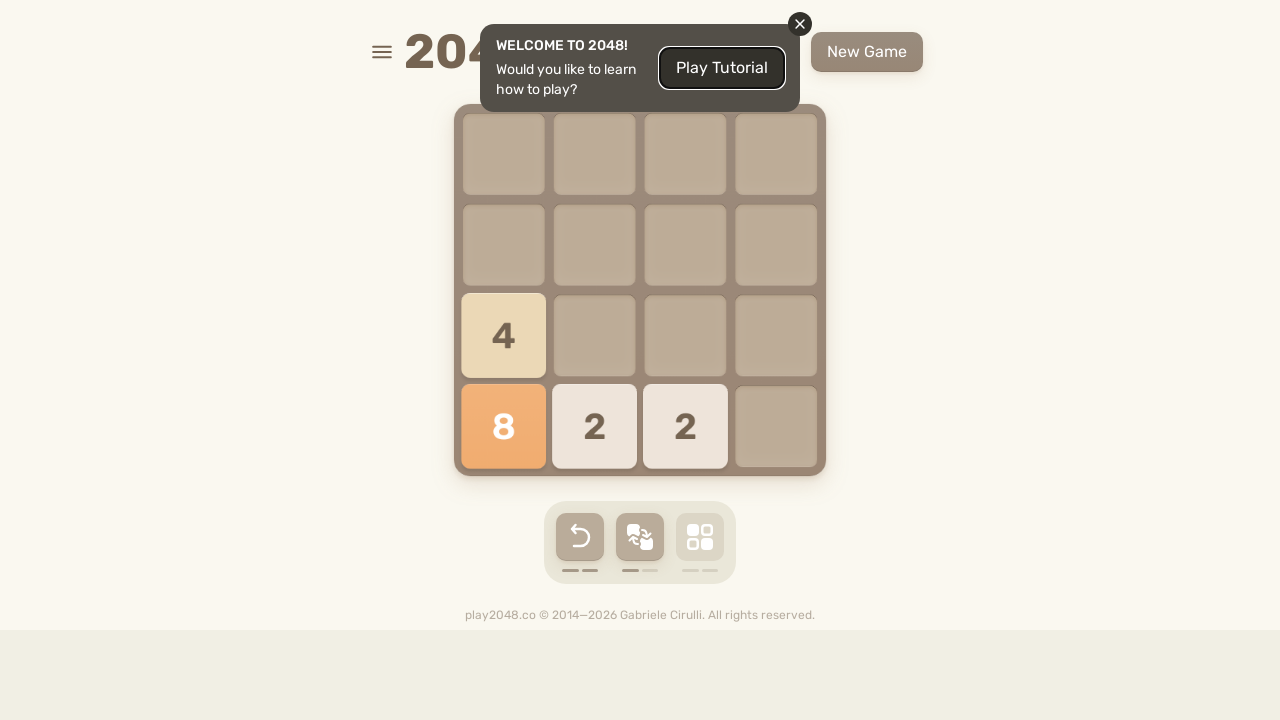

Waited 100ms between moves
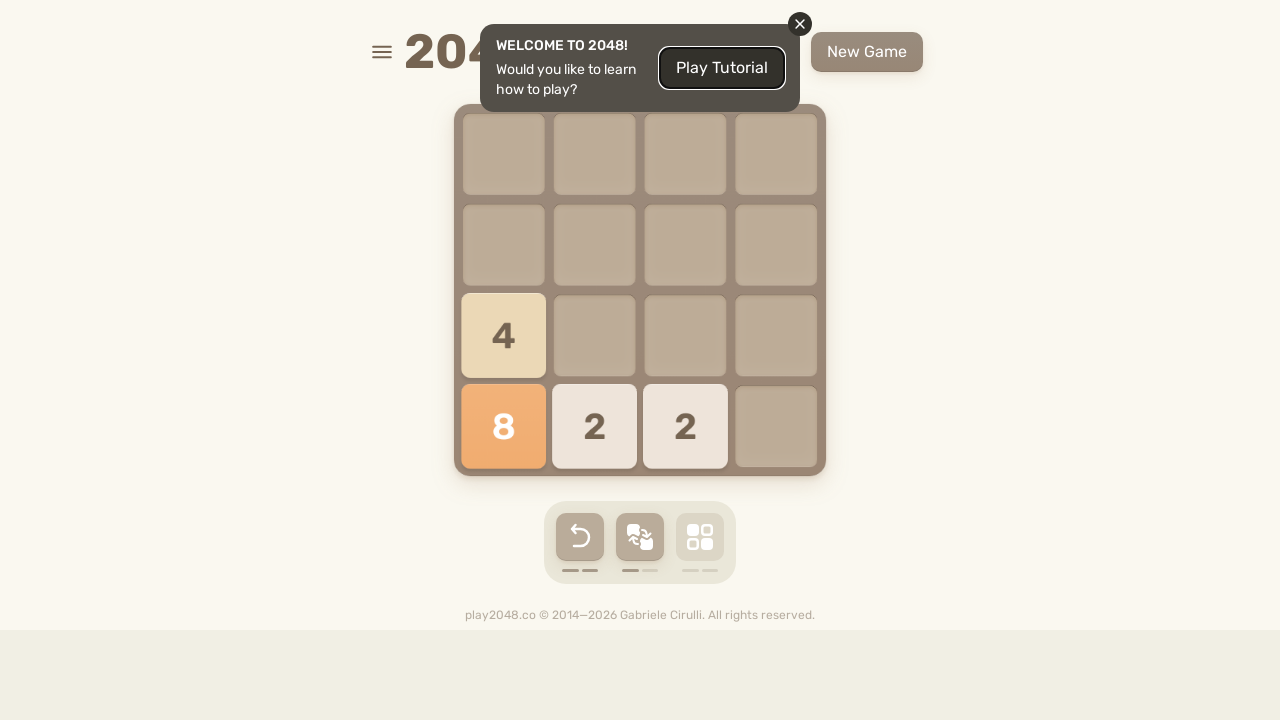

Pressed ArrowRight to move tiles (move 15/300)
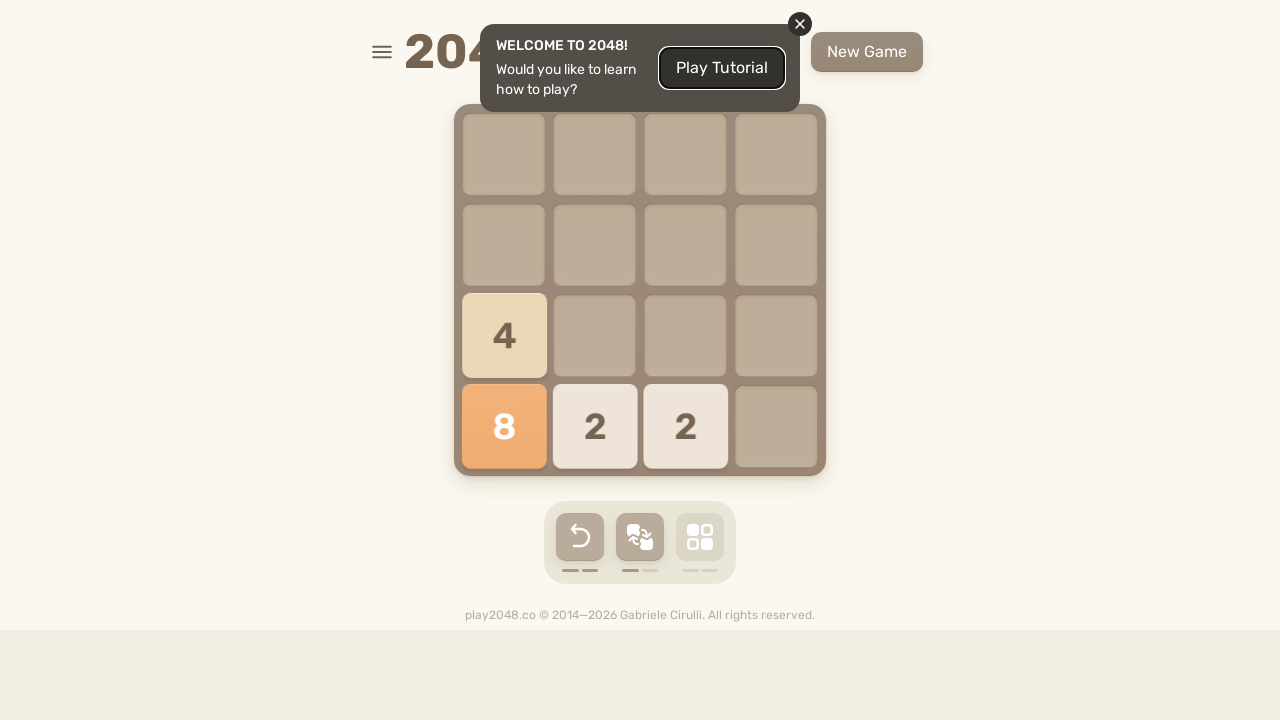

Waited 100ms between moves
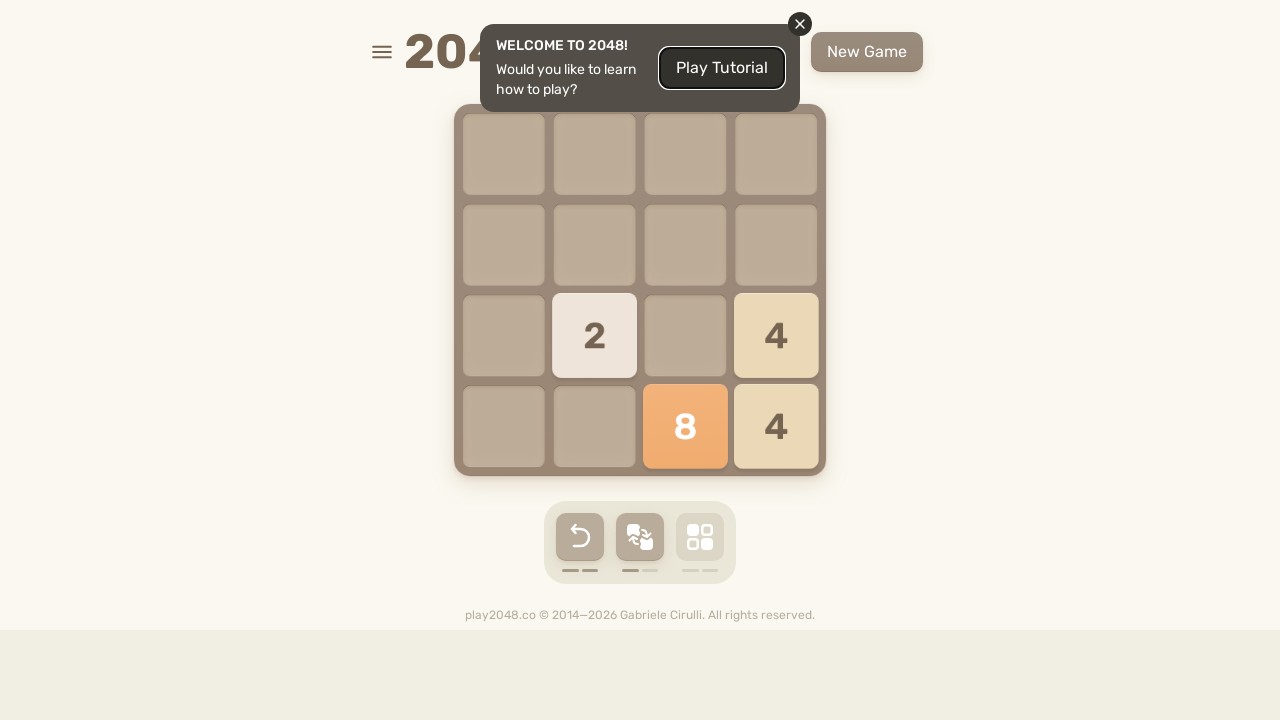

Pressed ArrowUp to move tiles (move 16/300)
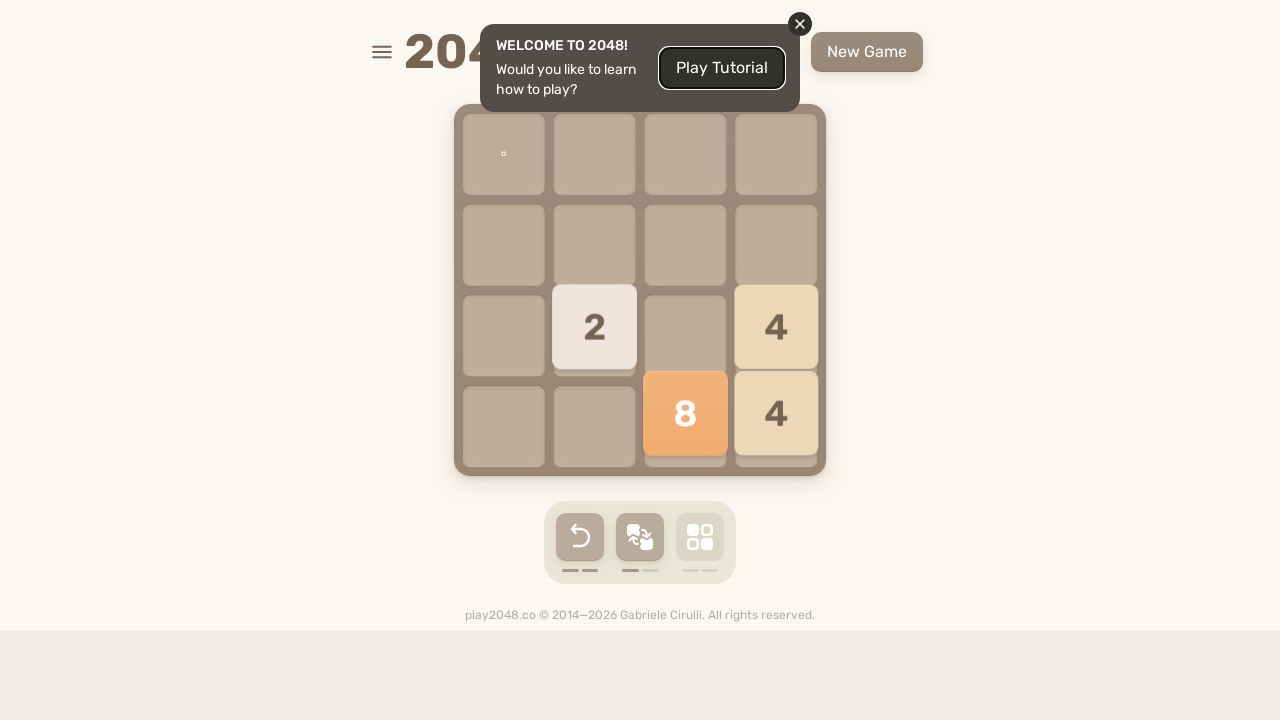

Waited 100ms between moves
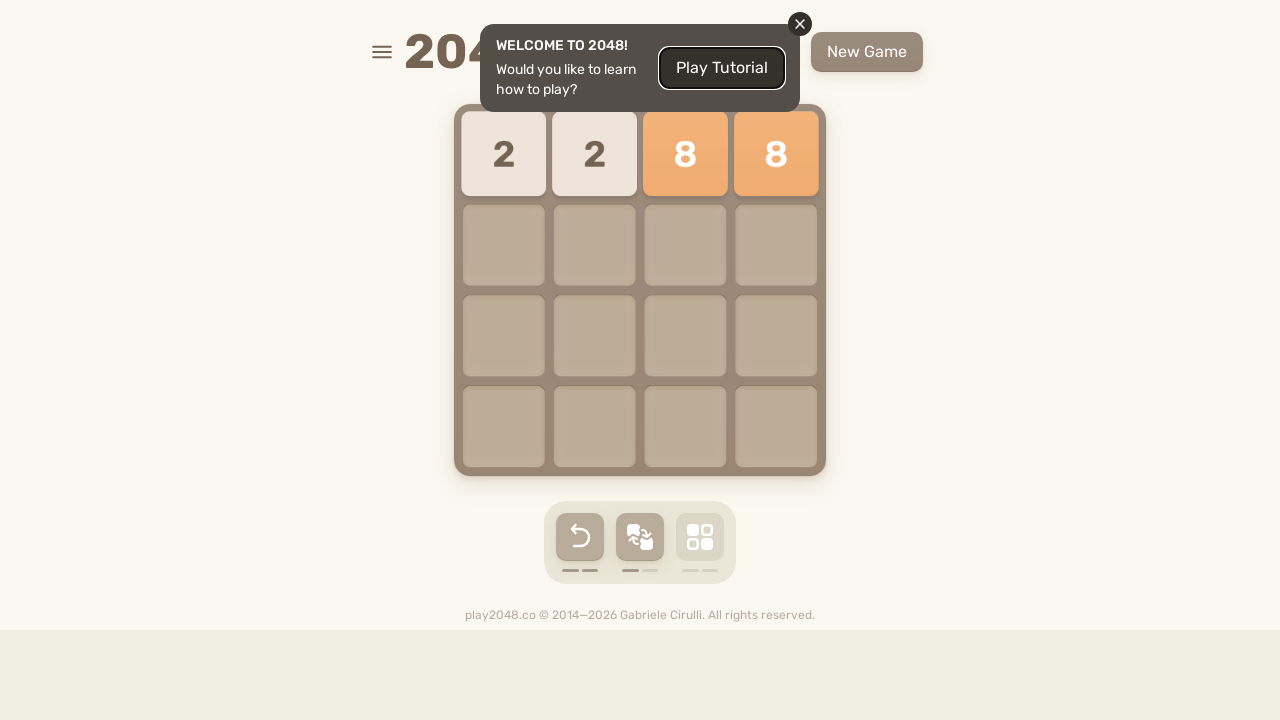

Pressed ArrowUp to move tiles (move 17/300)
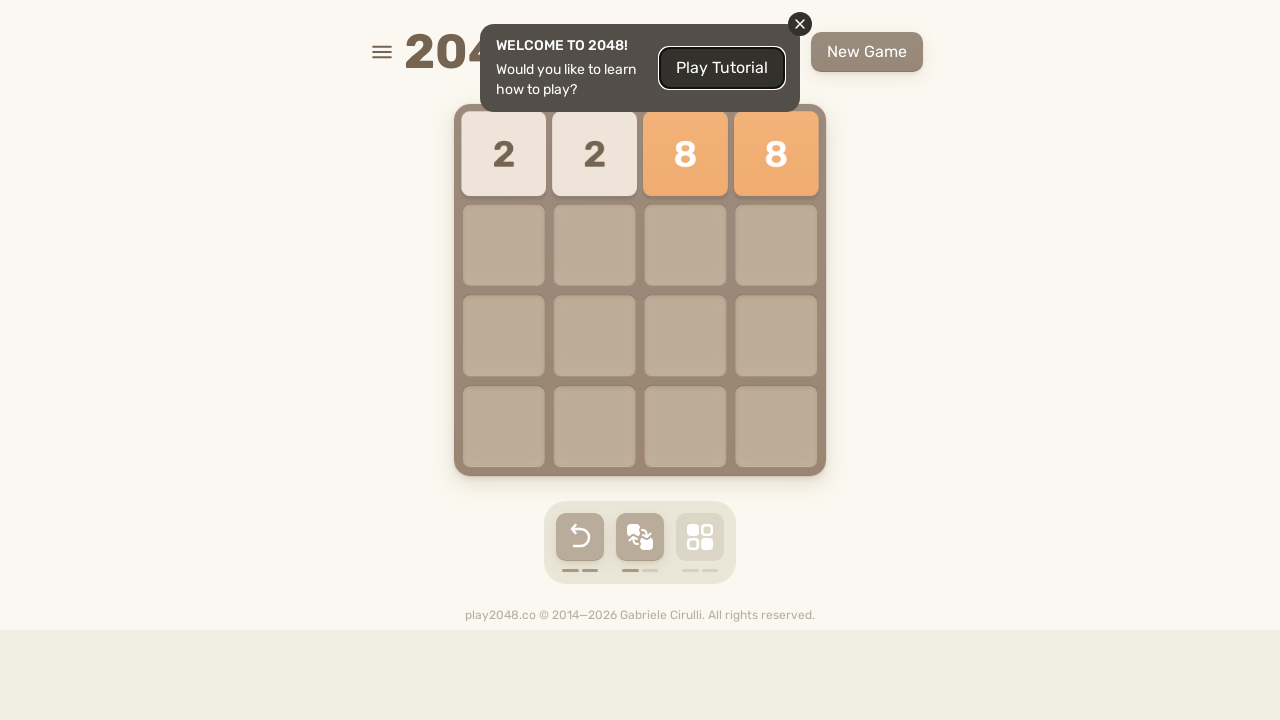

Waited 100ms between moves
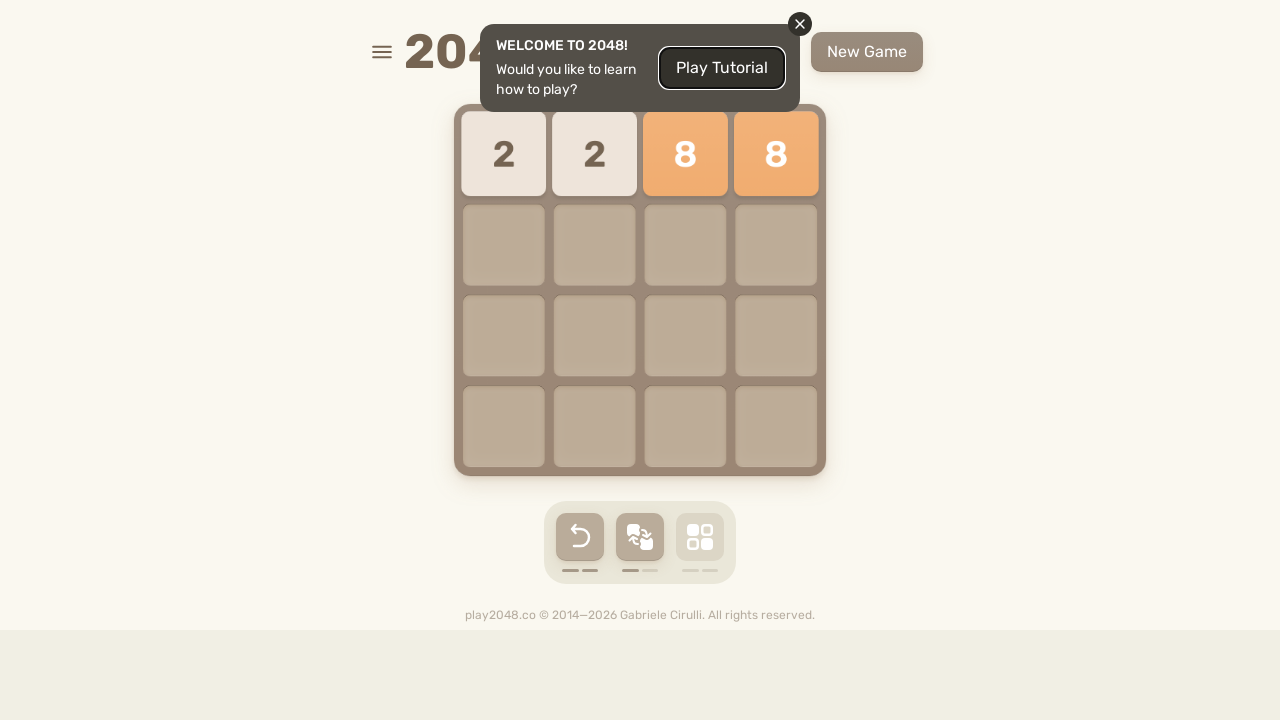

Pressed ArrowDown to move tiles (move 18/300)
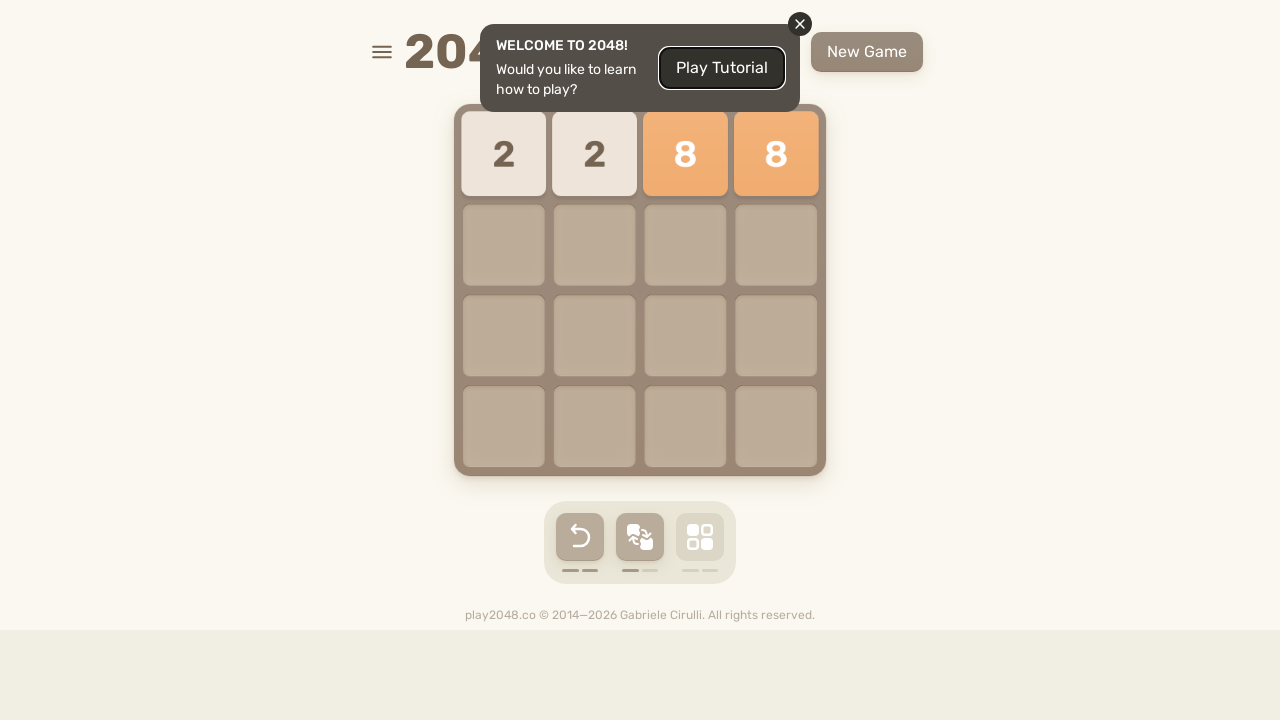

Waited 100ms between moves
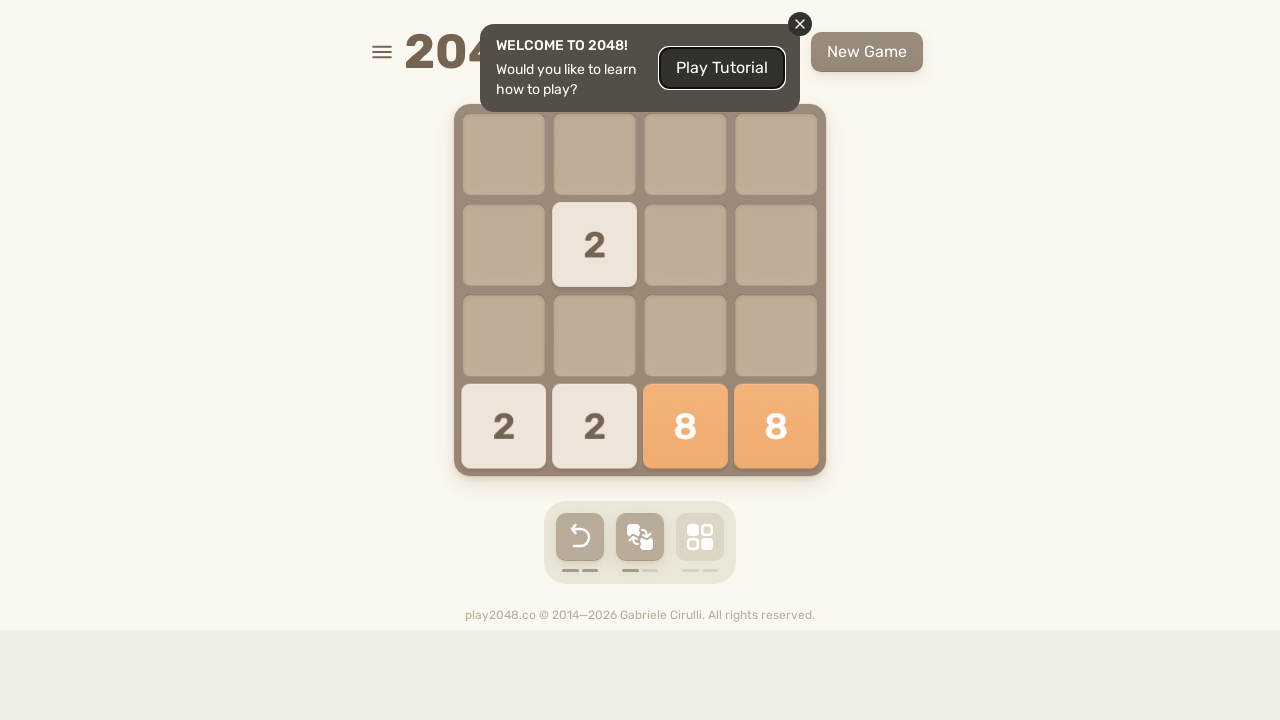

Pressed ArrowLeft to move tiles (move 19/300)
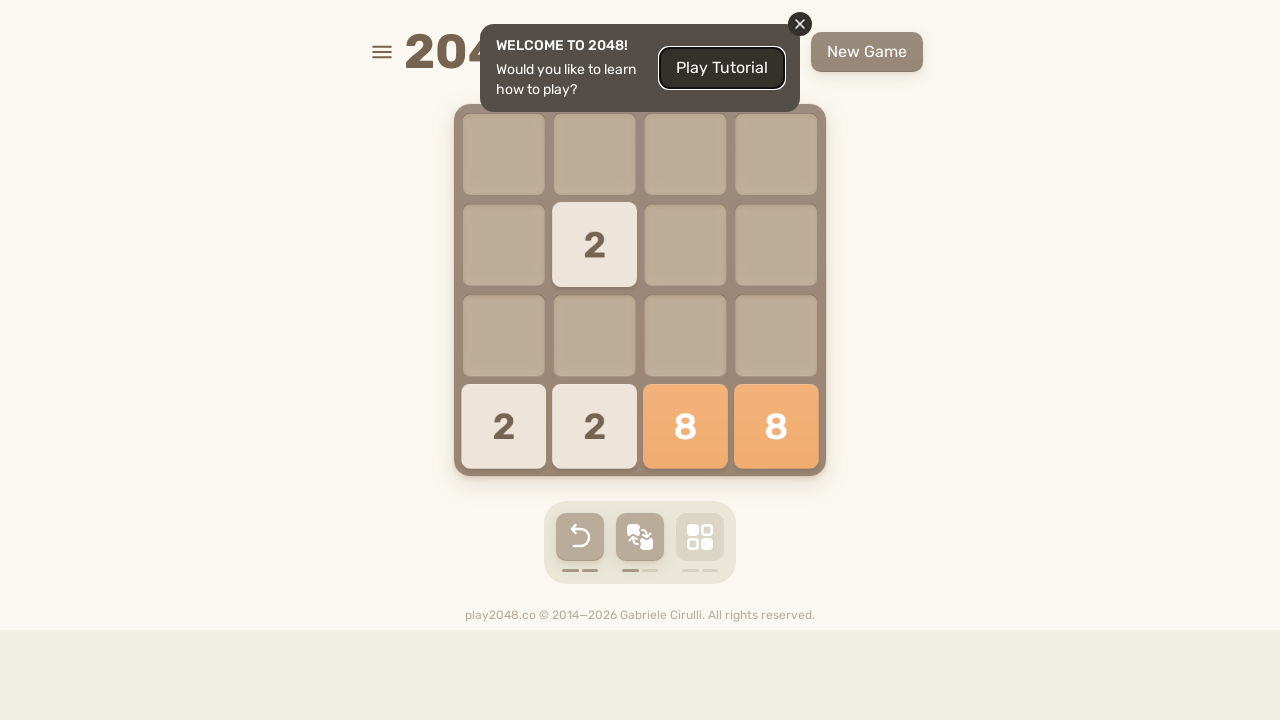

Waited 100ms between moves
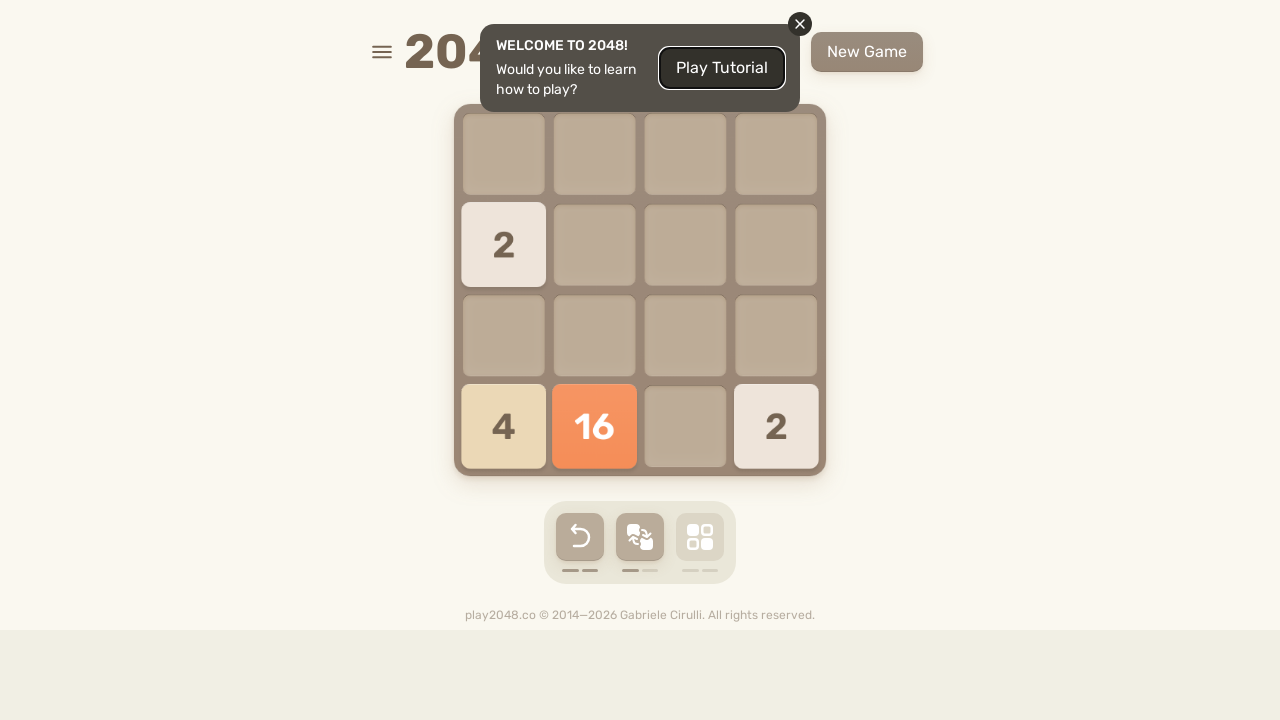

Pressed ArrowDown to move tiles (move 20/300)
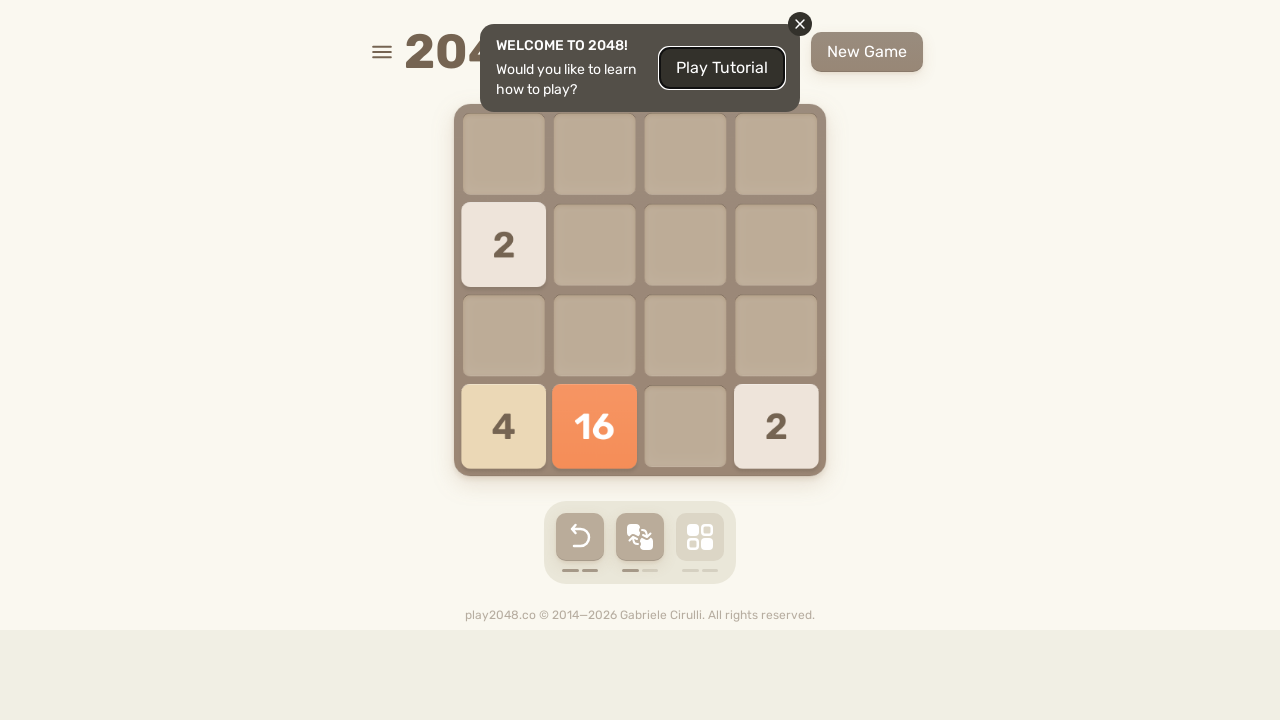

Waited 100ms between moves
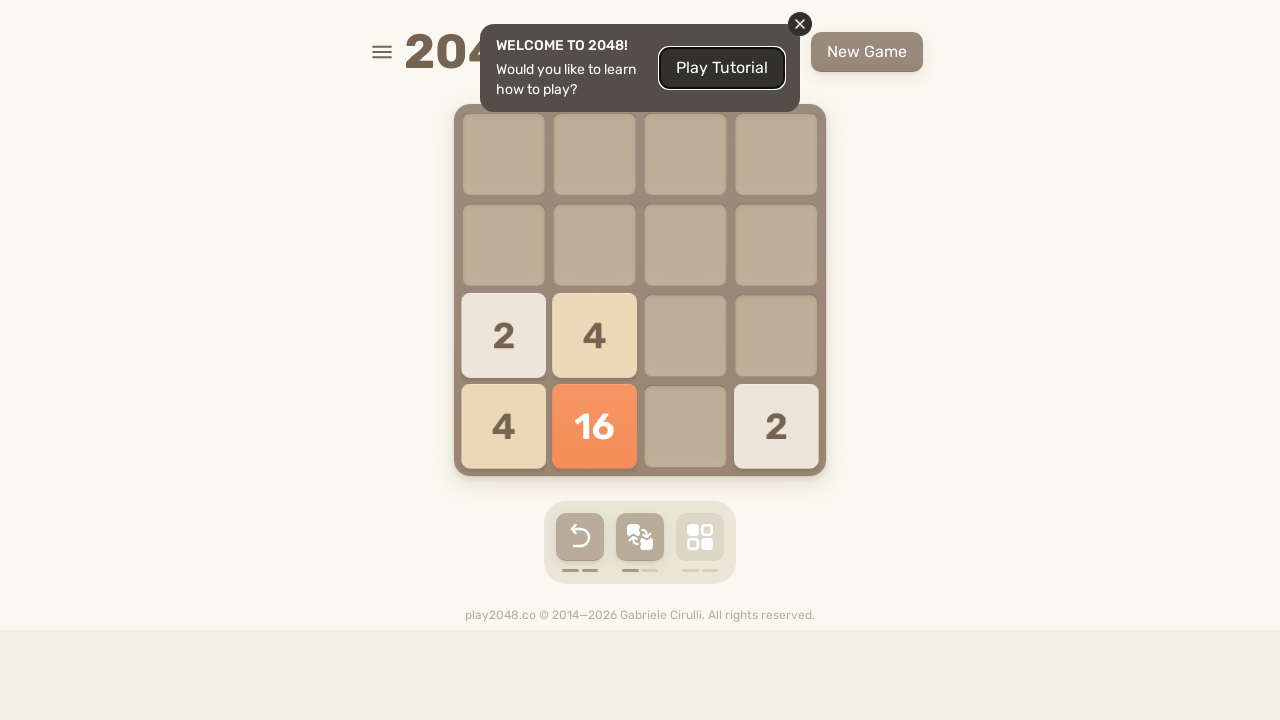

Pressed ArrowLeft to move tiles (move 21/300)
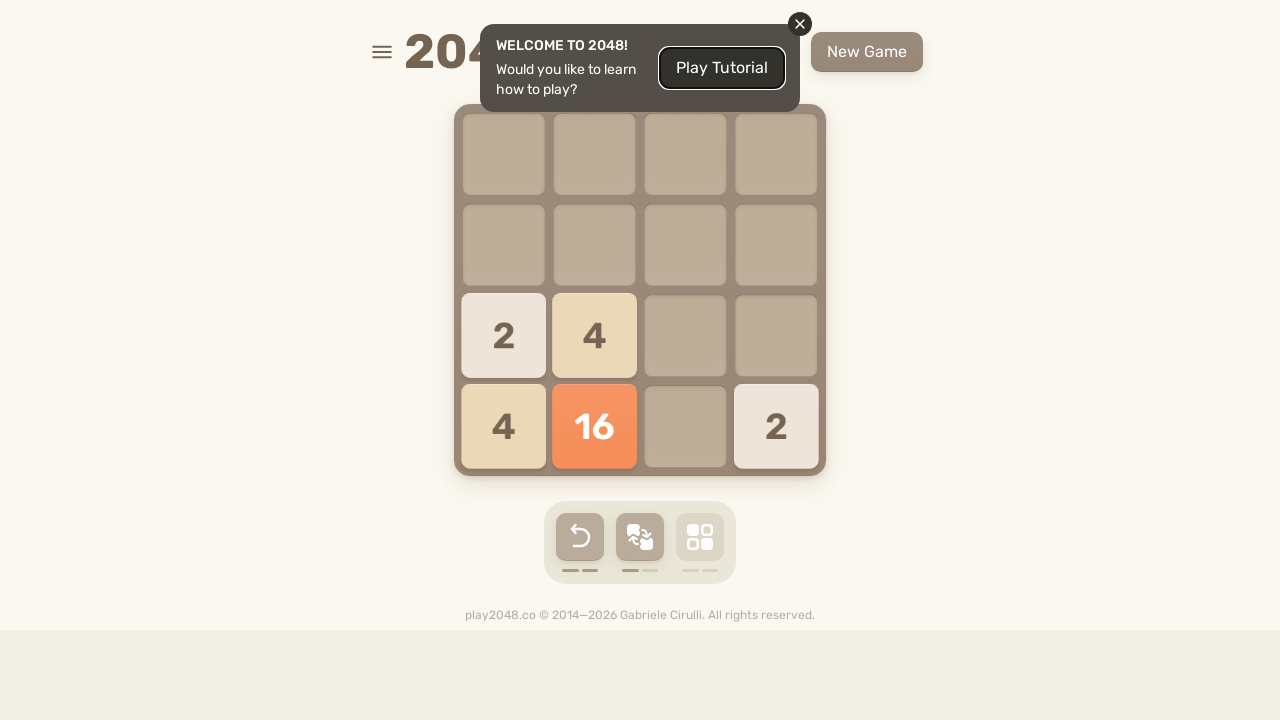

Waited 100ms between moves
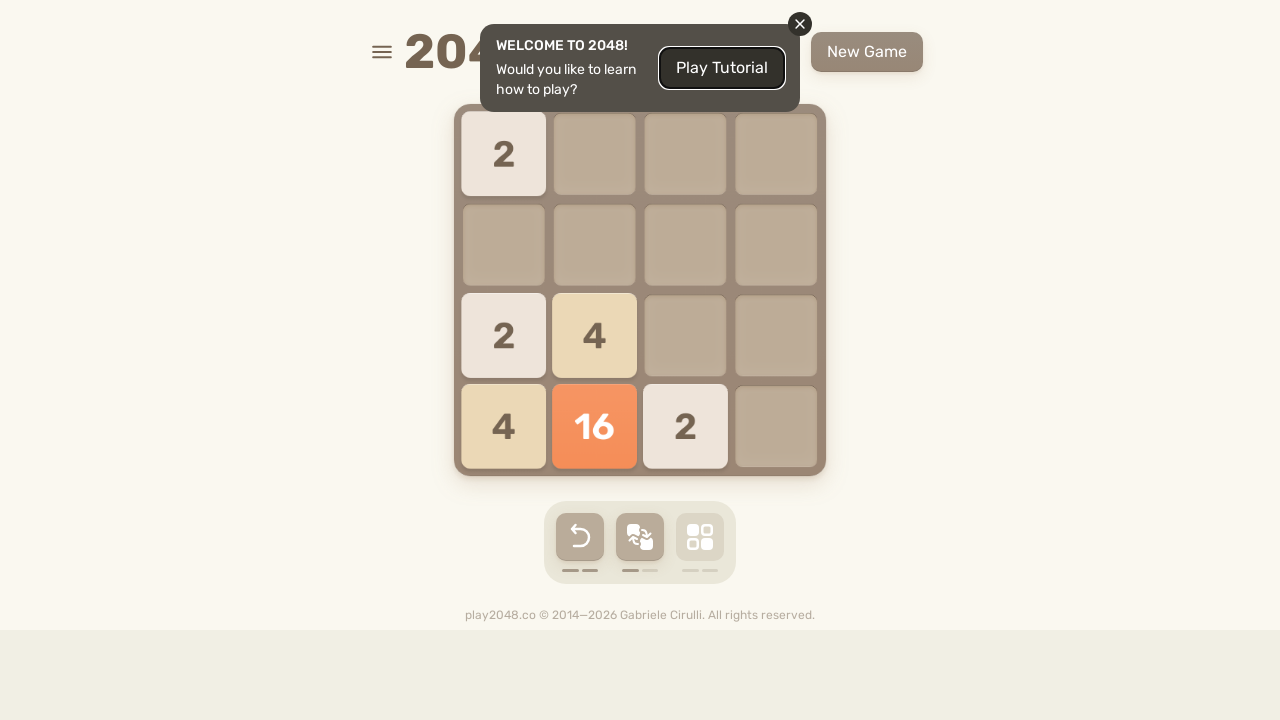

Pressed ArrowUp to move tiles (move 22/300)
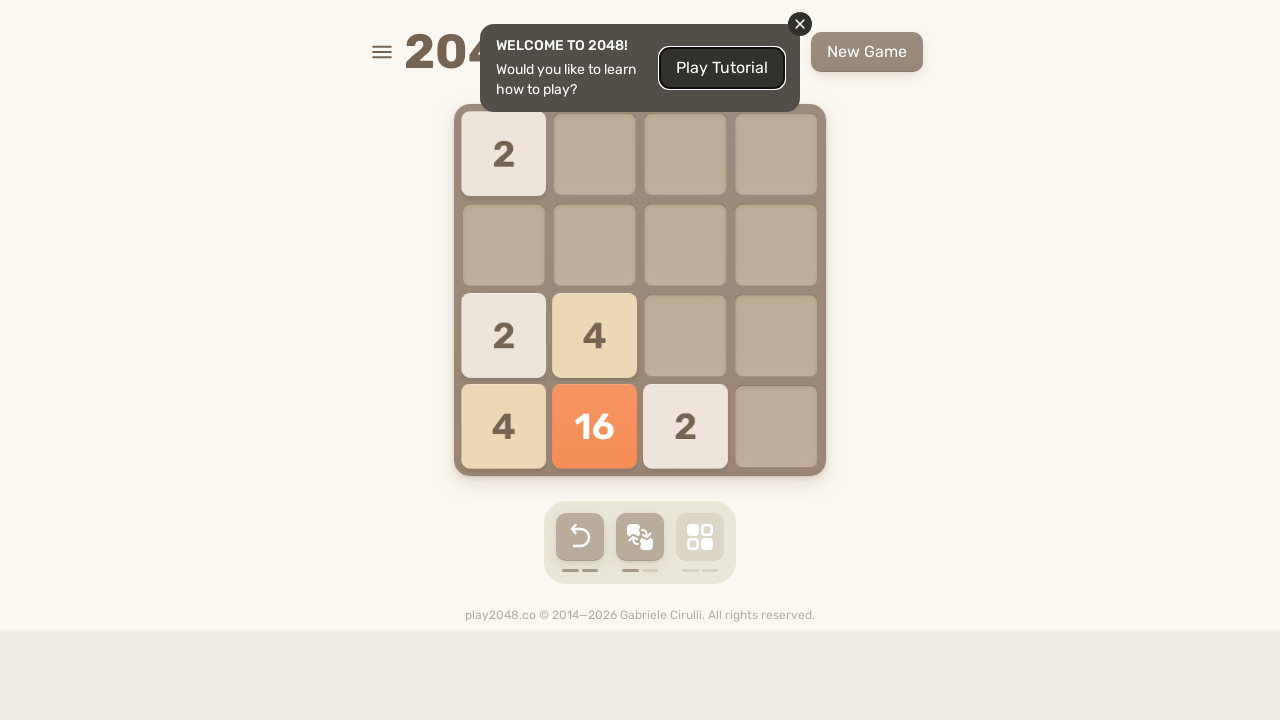

Waited 100ms between moves
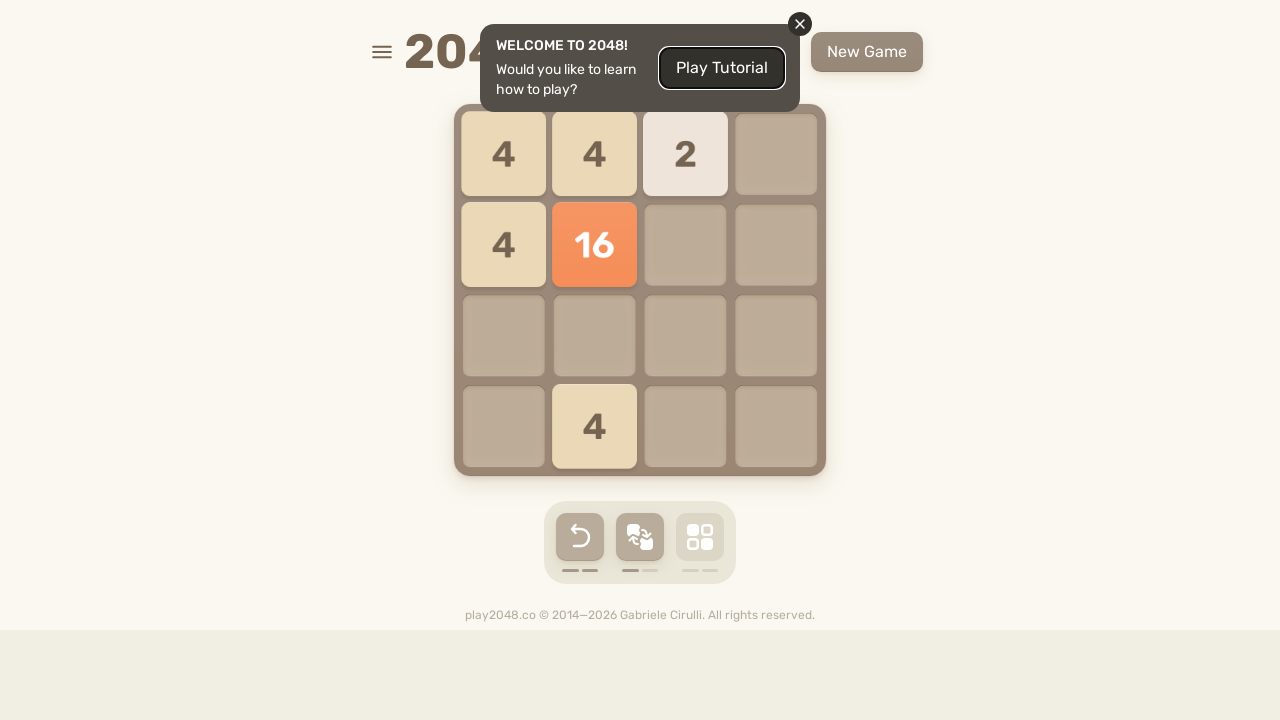

Pressed ArrowDown to move tiles (move 23/300)
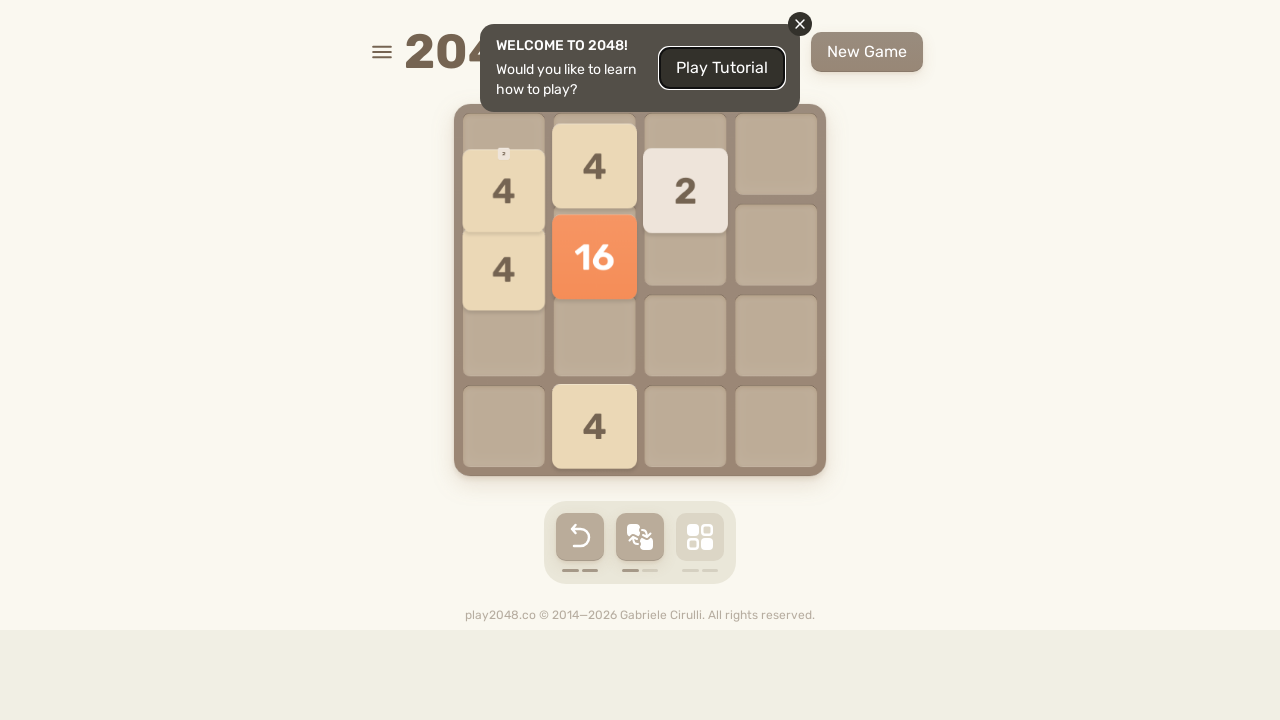

Waited 100ms between moves
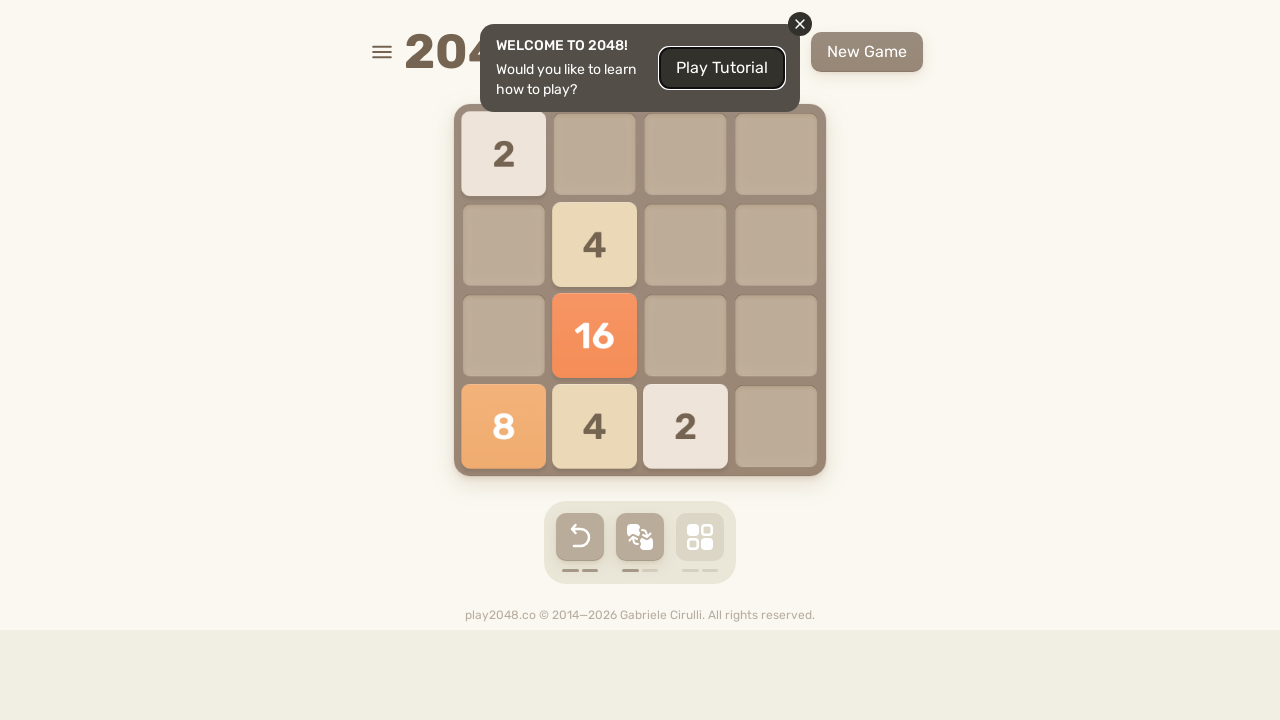

Pressed ArrowDown to move tiles (move 24/300)
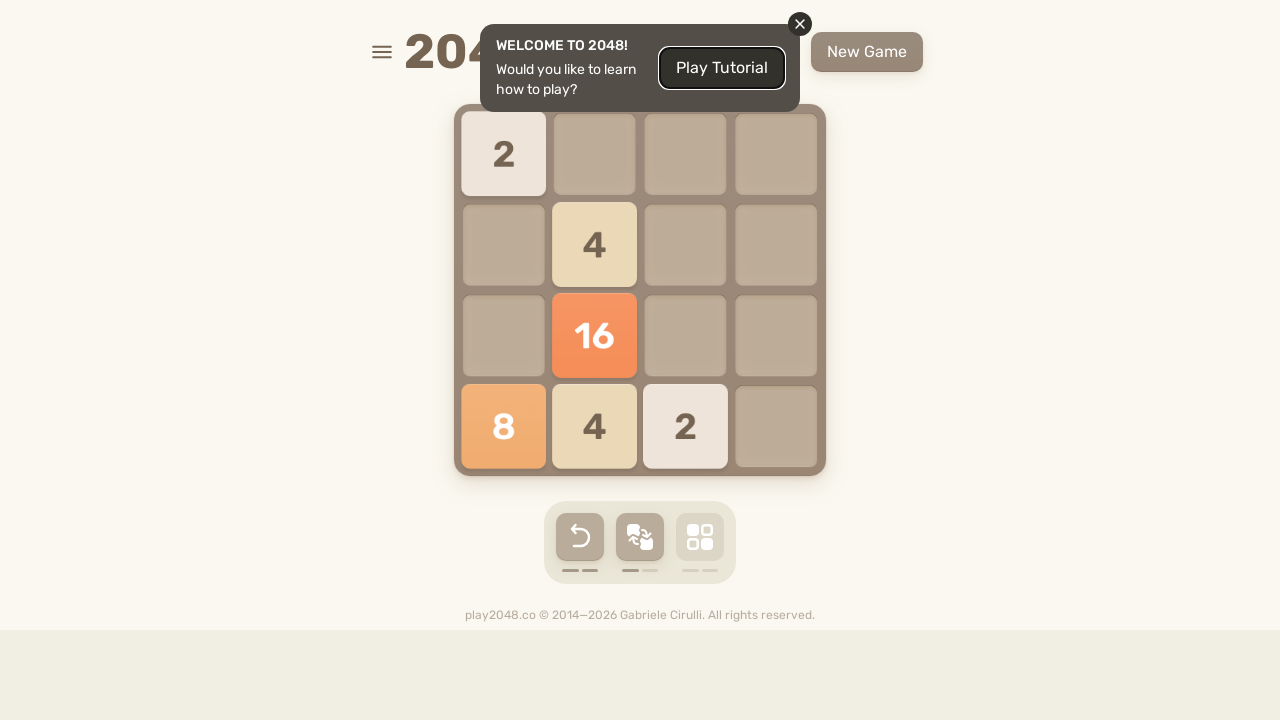

Waited 100ms between moves
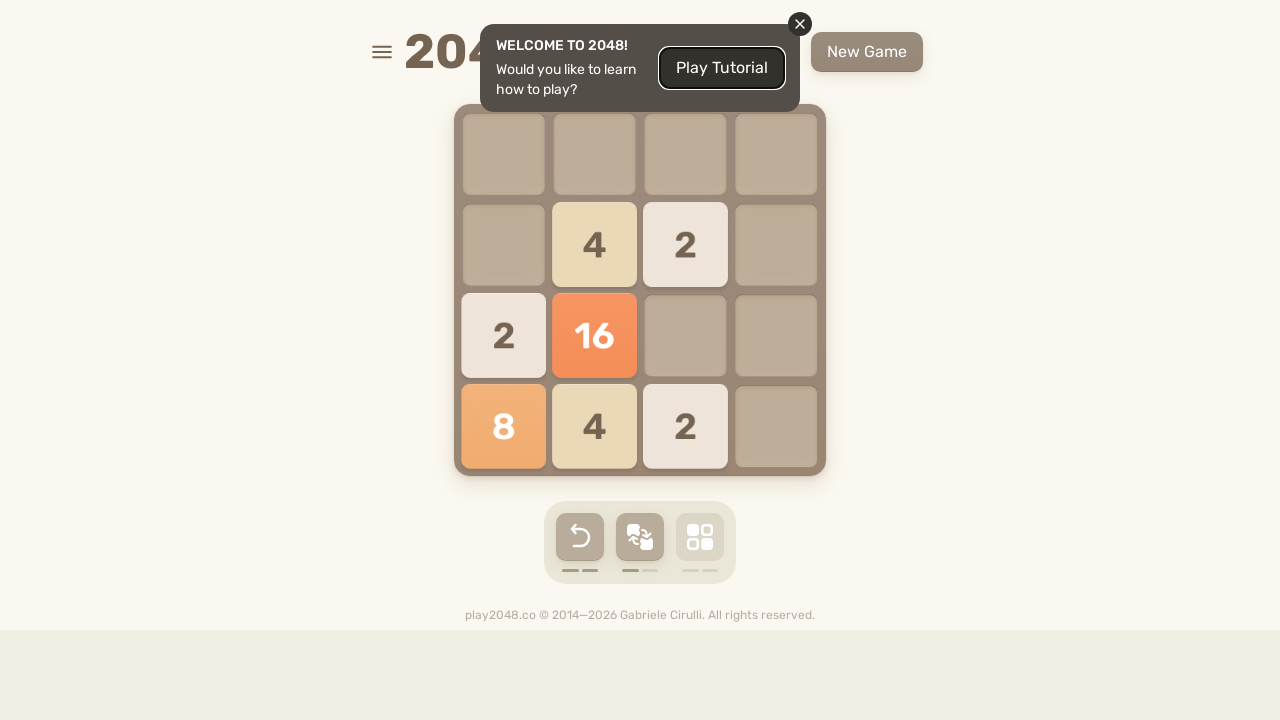

Pressed ArrowLeft to move tiles (move 25/300)
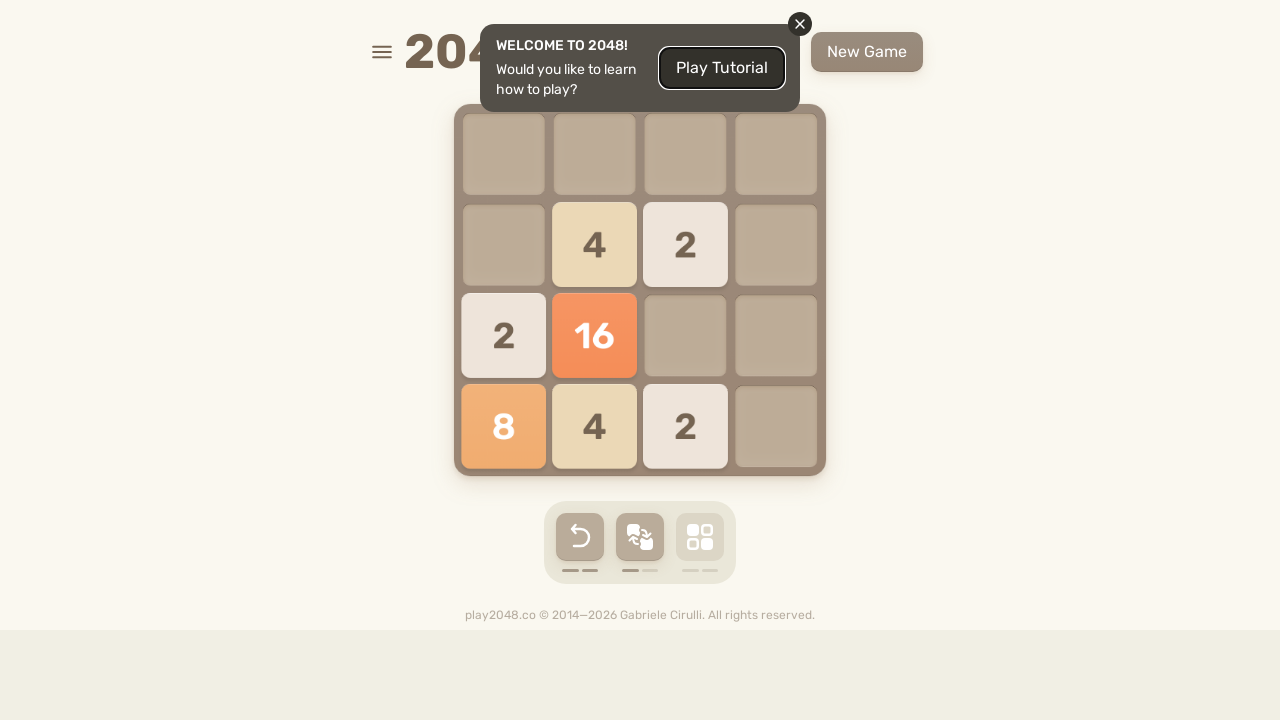

Waited 100ms between moves
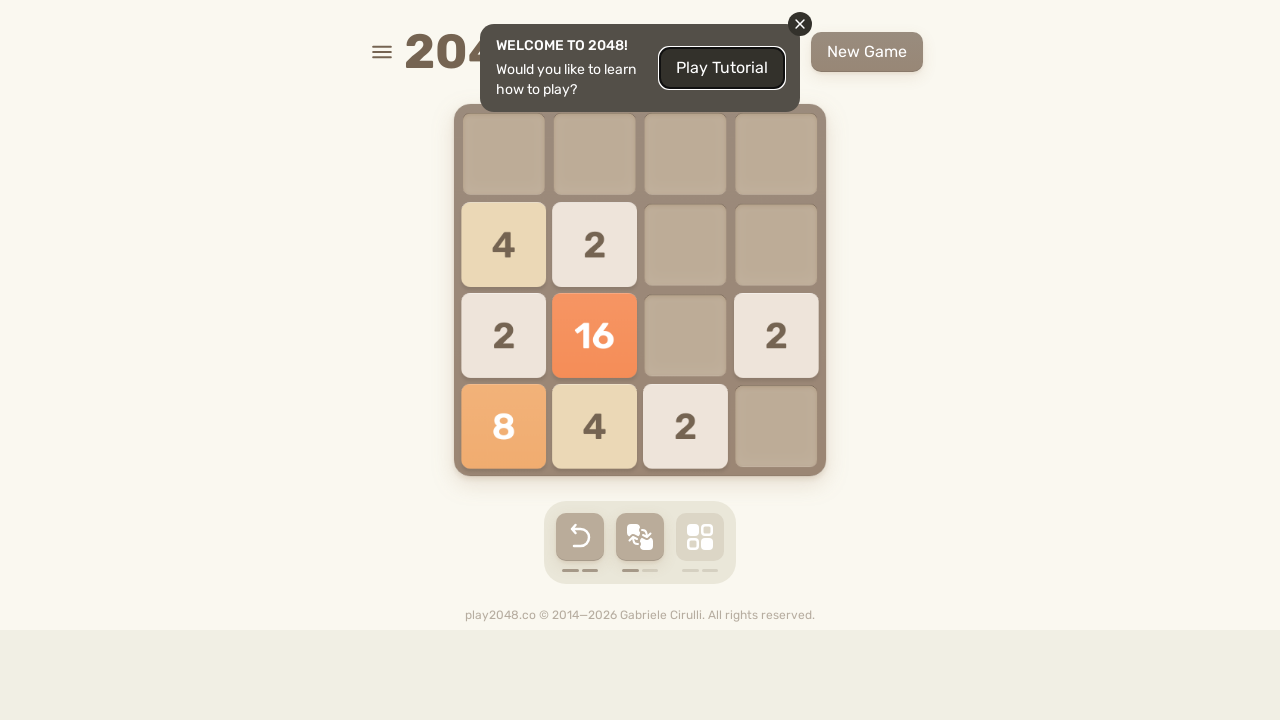

Pressed ArrowLeft to move tiles (move 26/300)
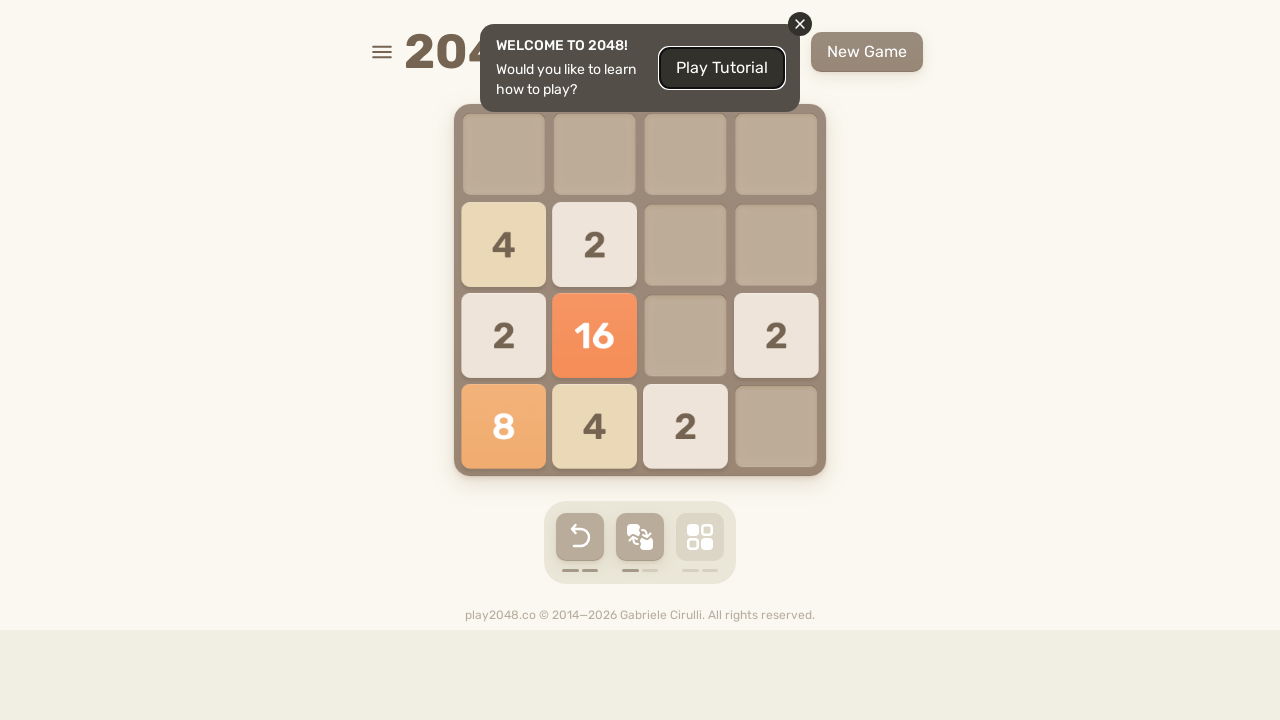

Waited 100ms between moves
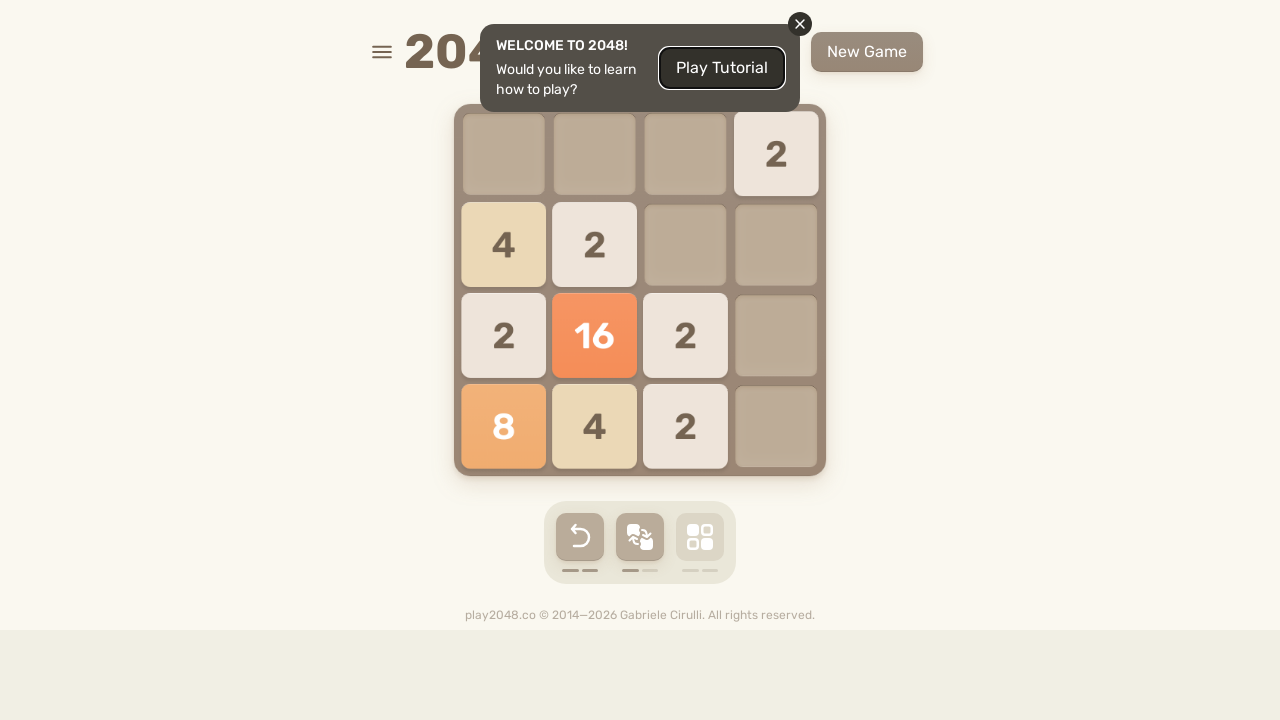

Pressed ArrowUp to move tiles (move 27/300)
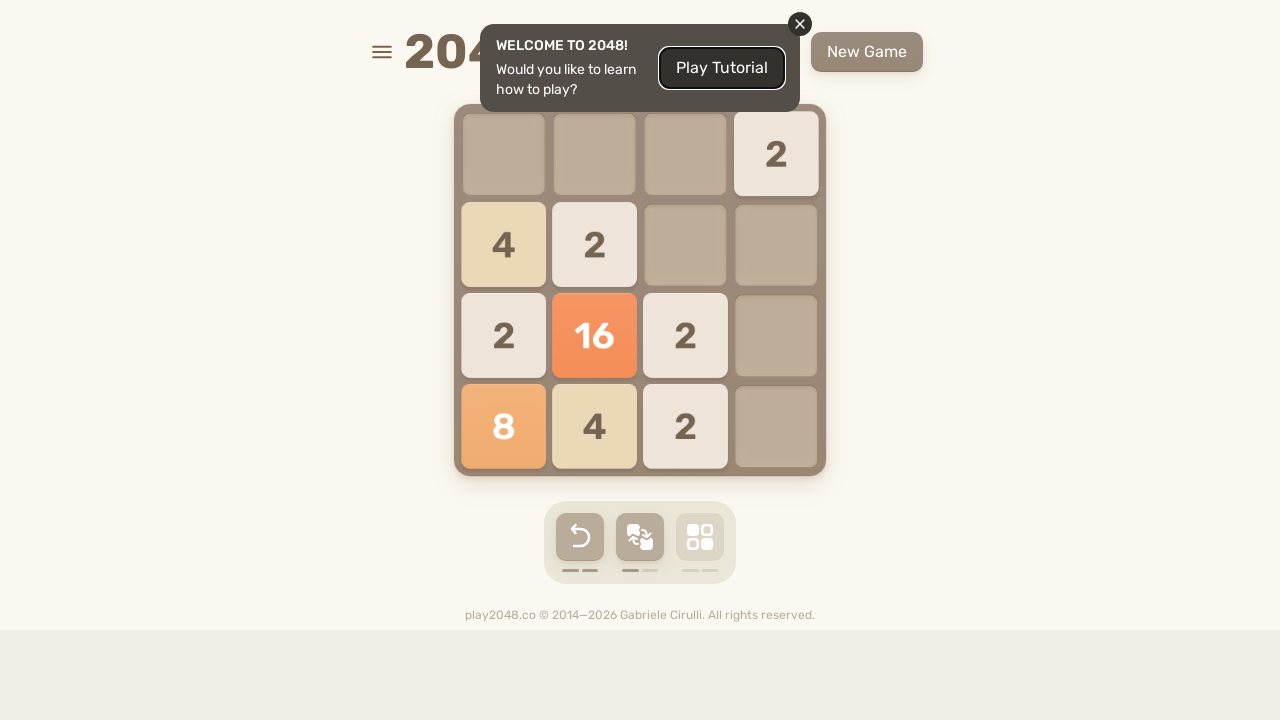

Waited 100ms between moves
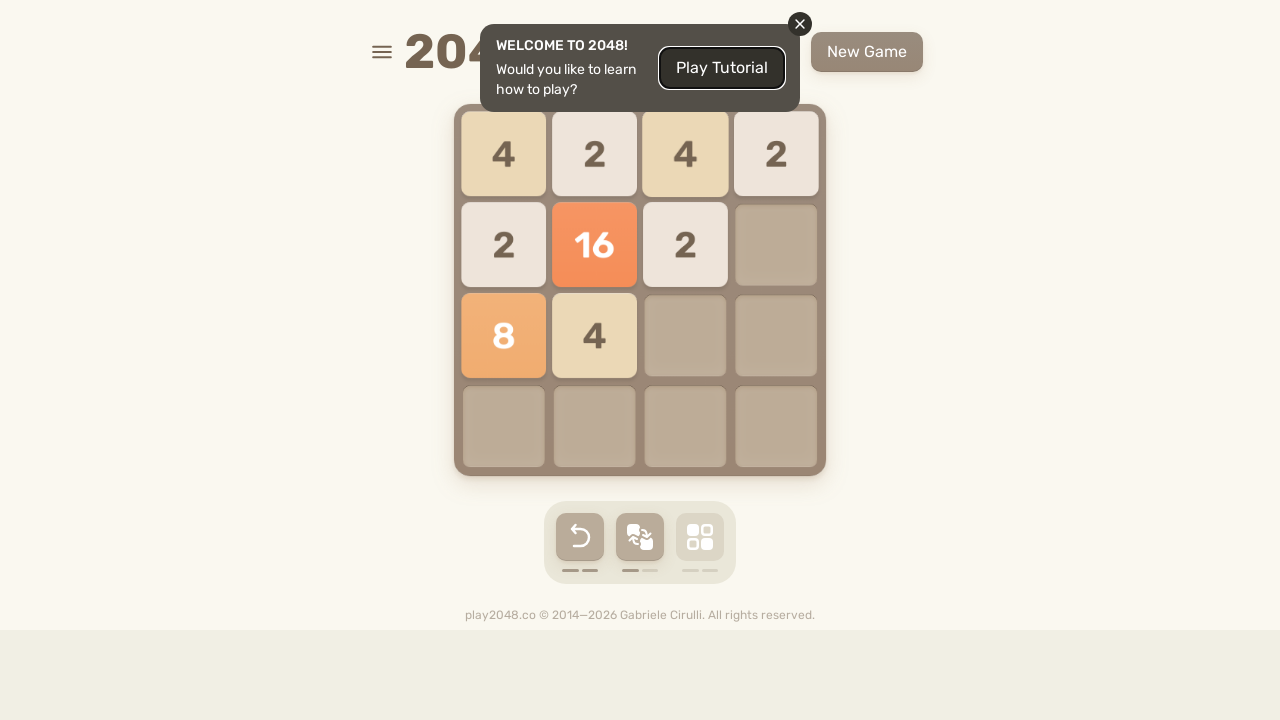

Pressed ArrowUp to move tiles (move 28/300)
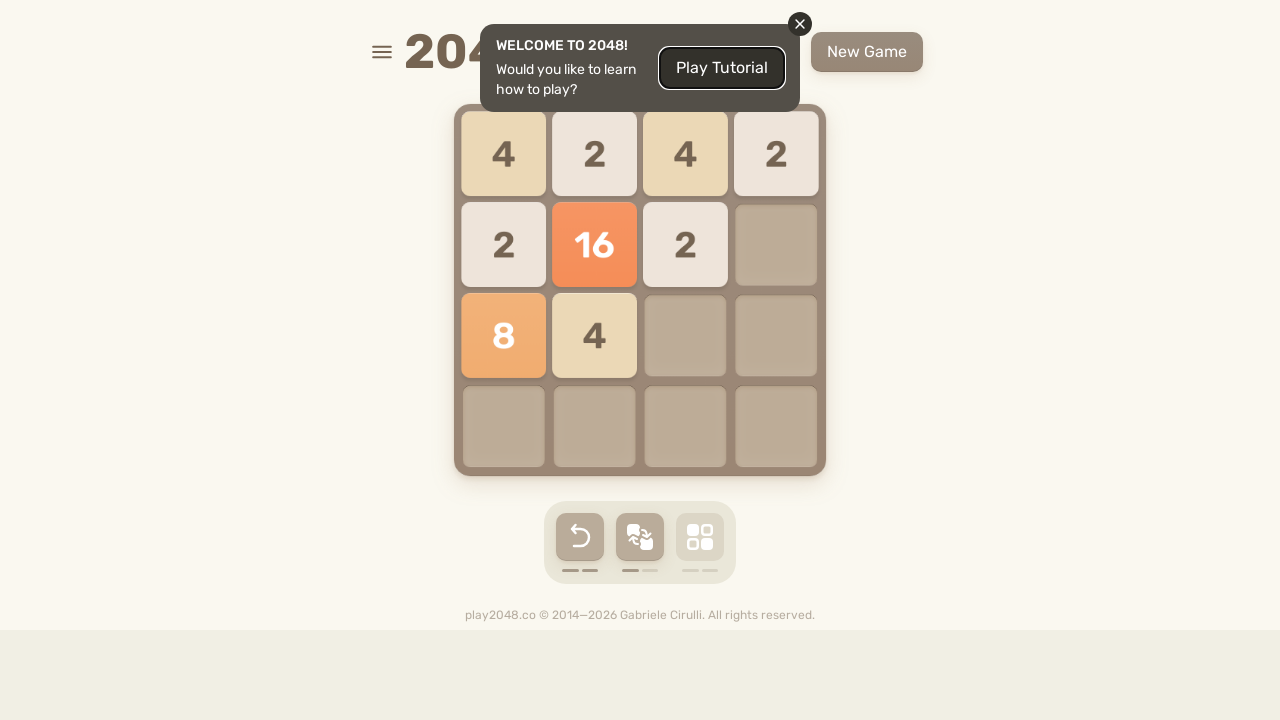

Waited 100ms between moves
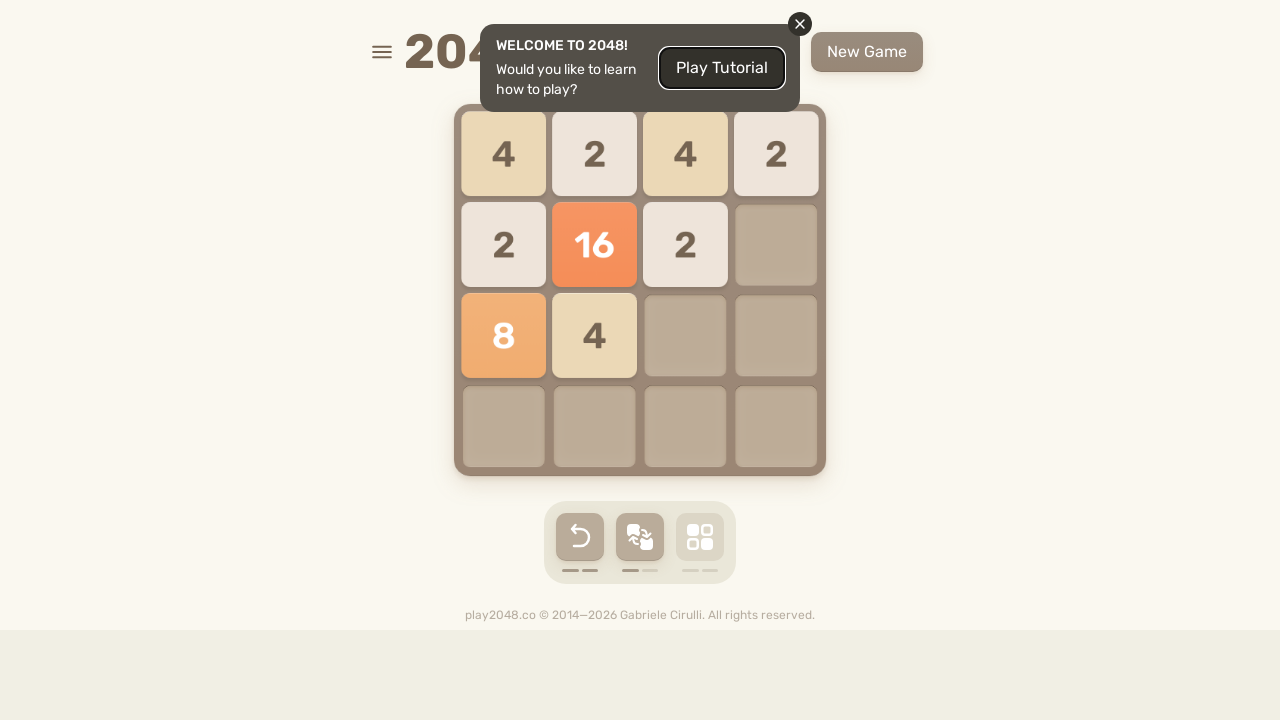

Pressed ArrowLeft to move tiles (move 29/300)
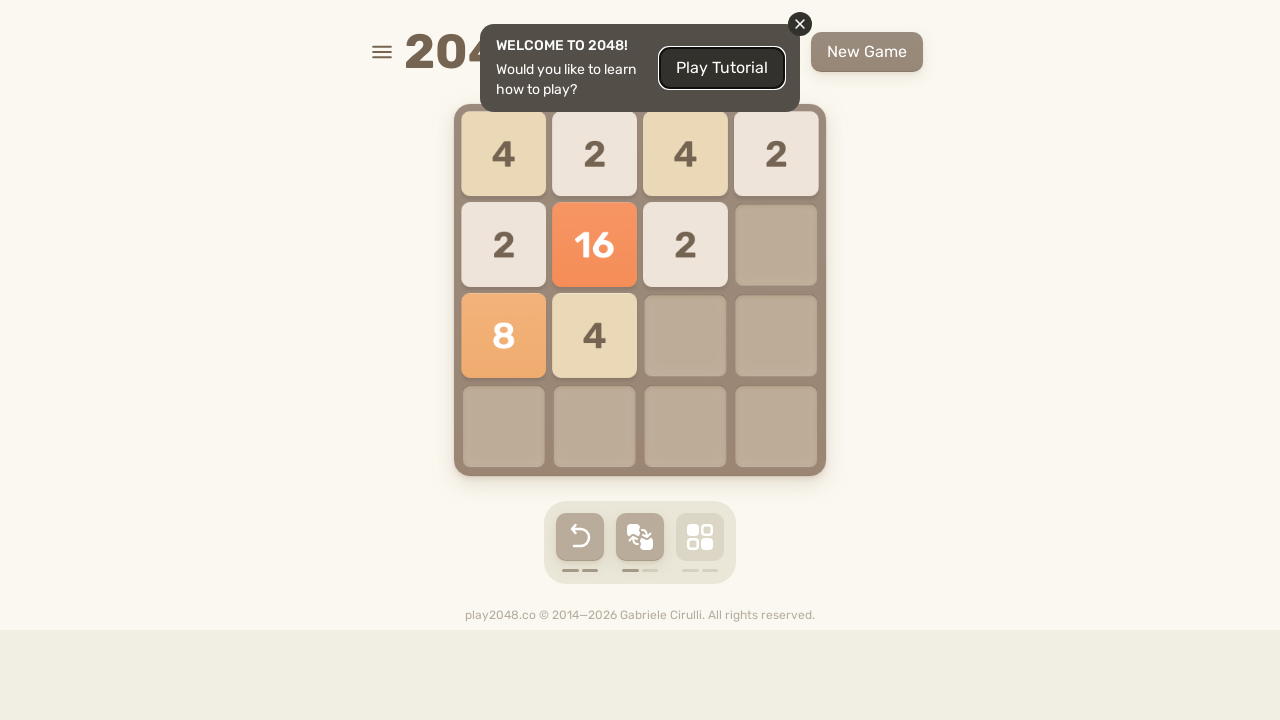

Waited 100ms between moves
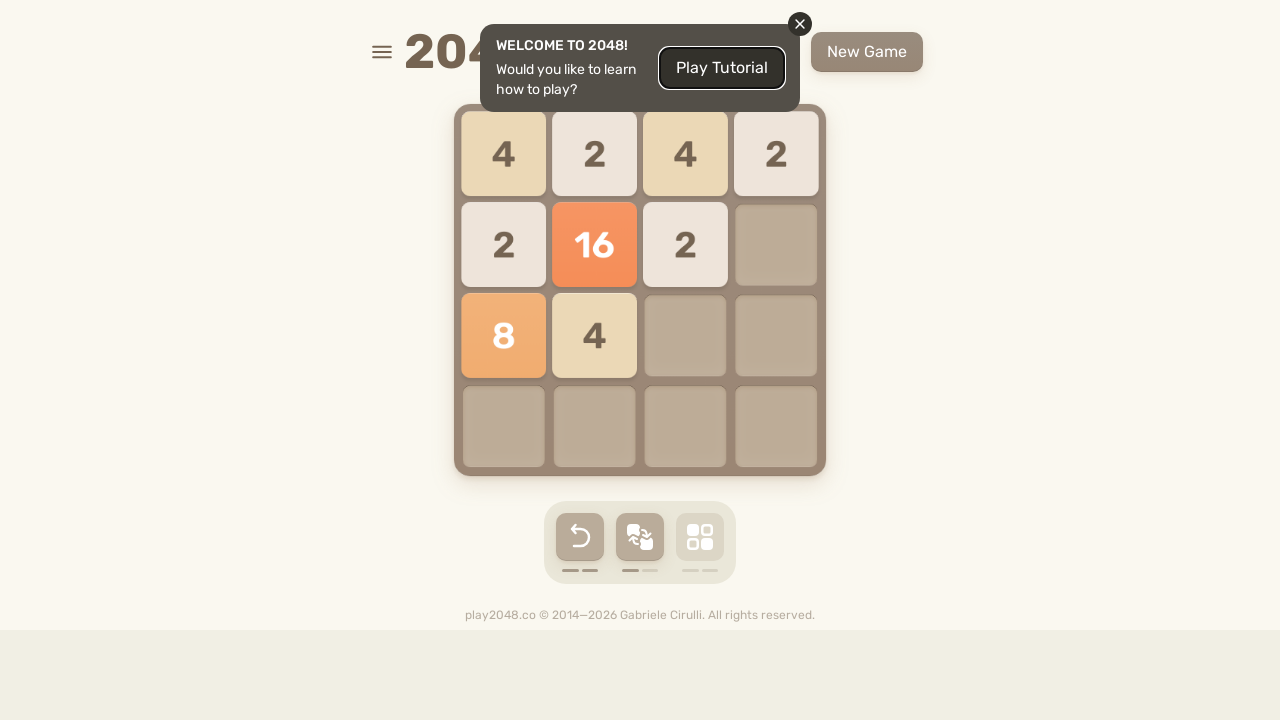

Pressed ArrowDown to move tiles (move 30/300)
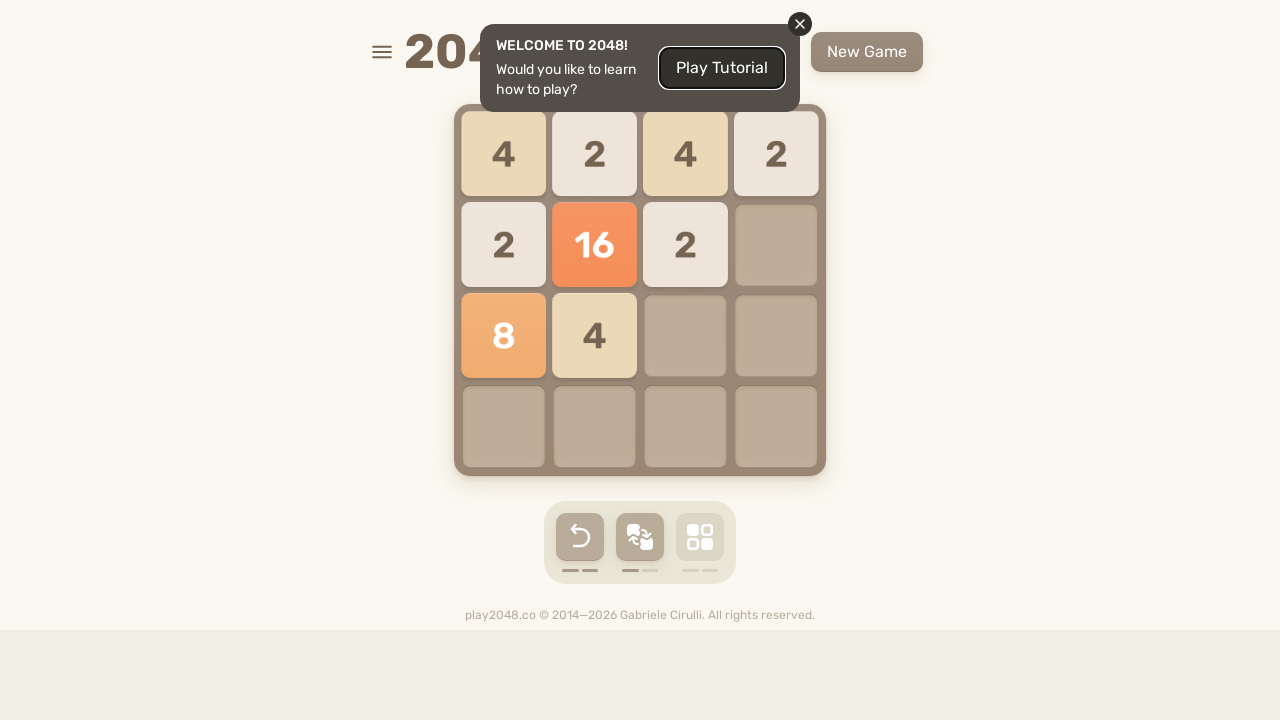

Waited 100ms between moves
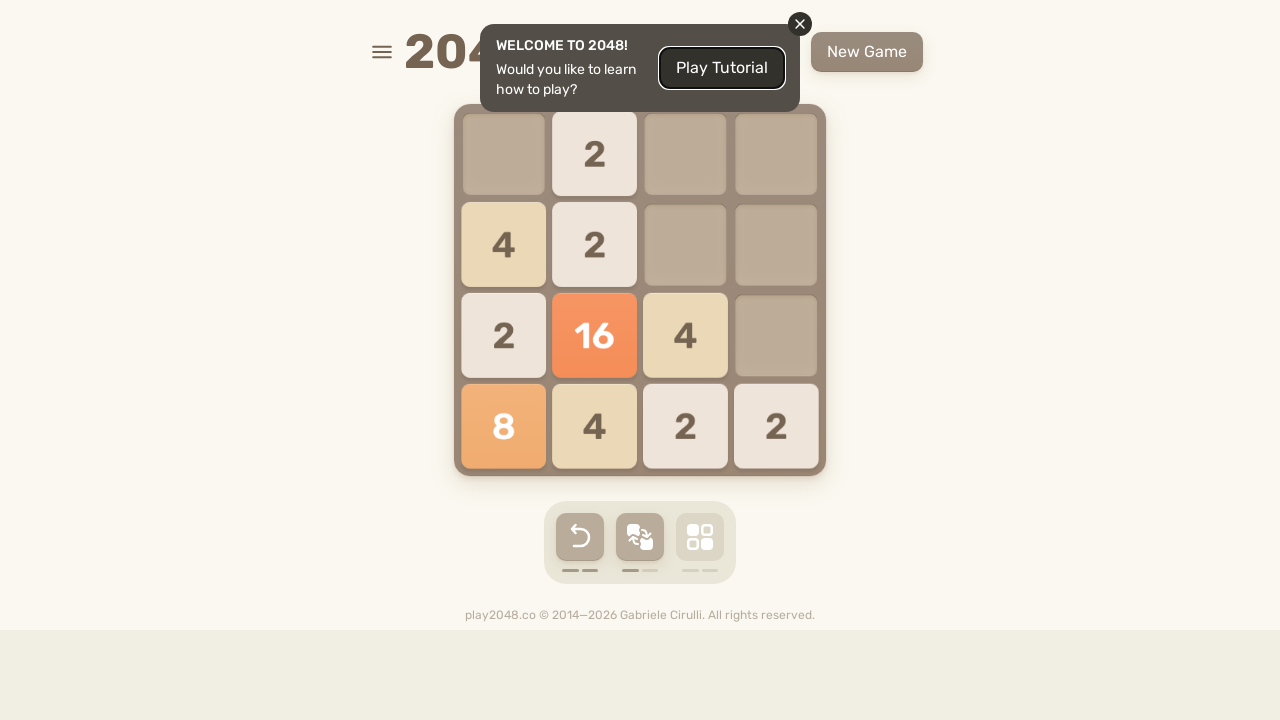

Pressed ArrowDown to move tiles (move 31/300)
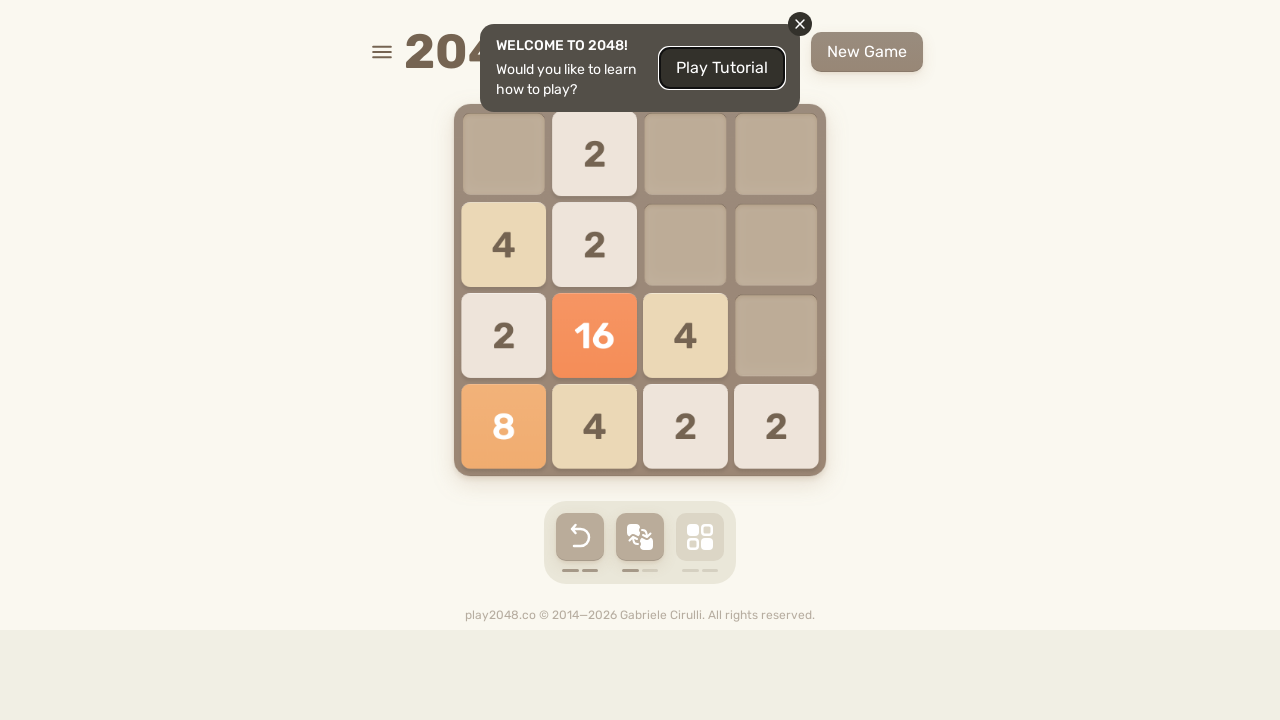

Waited 100ms between moves
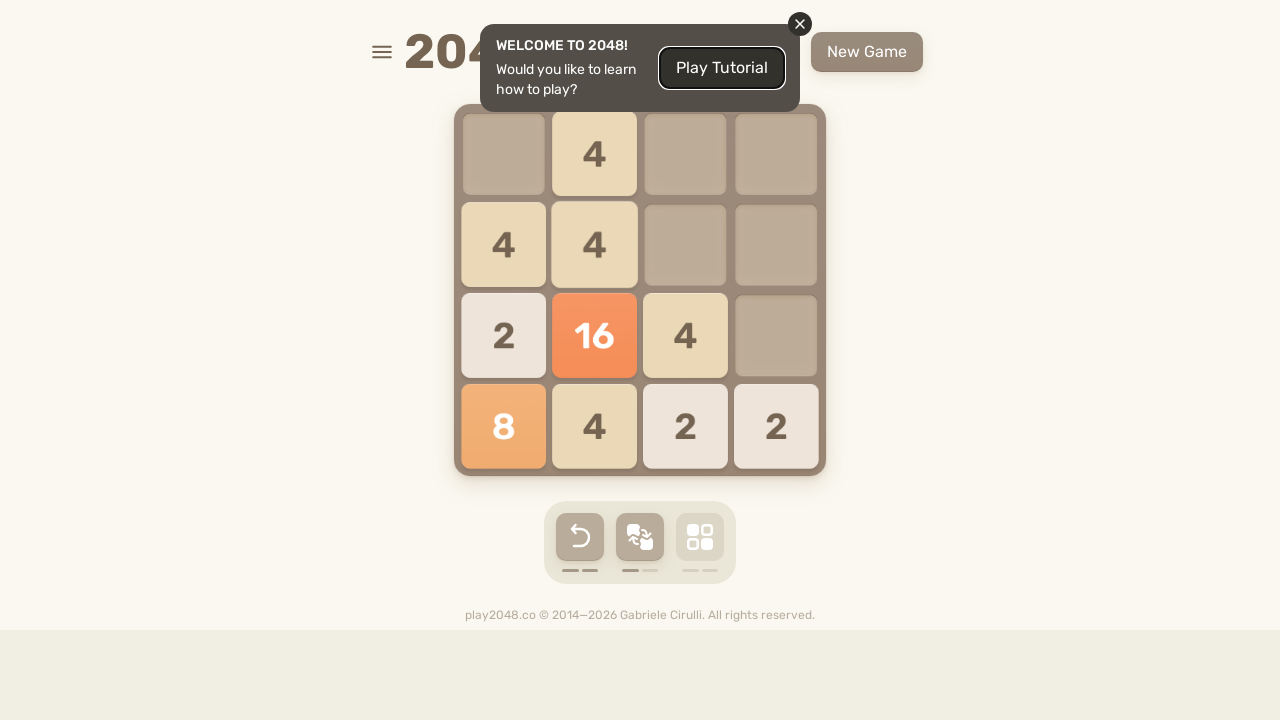

Pressed ArrowLeft to move tiles (move 32/300)
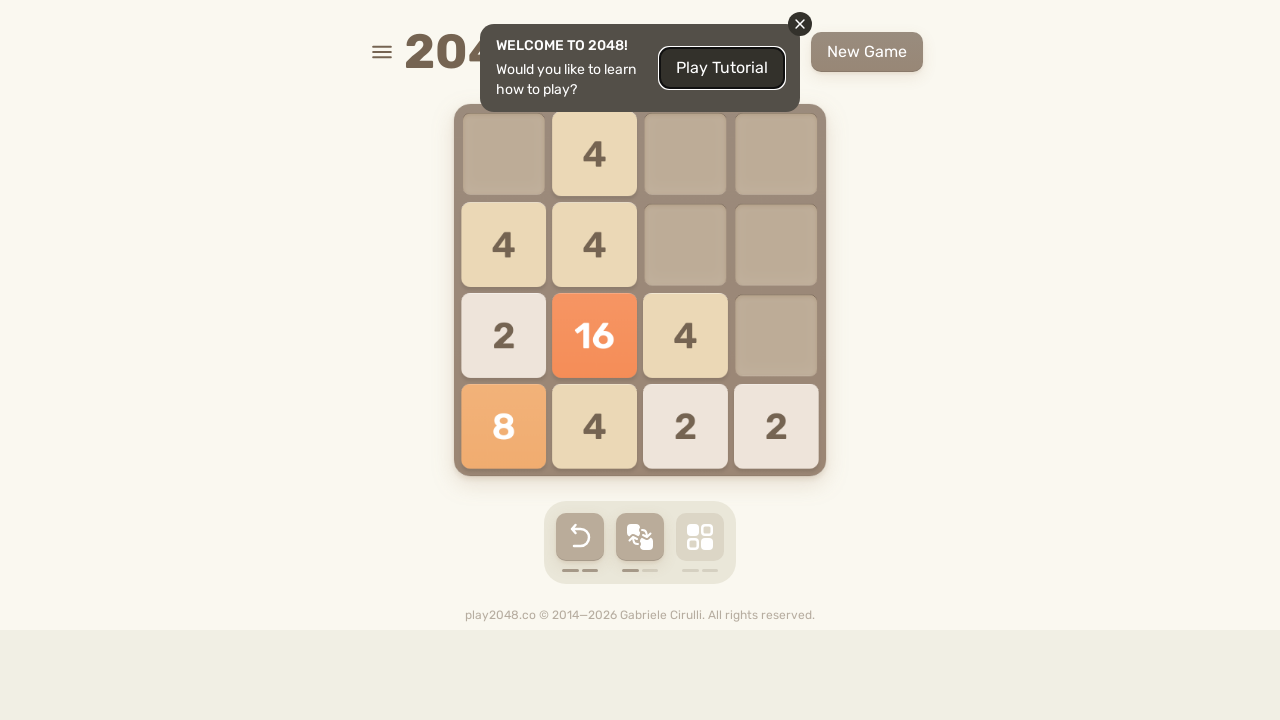

Waited 100ms between moves
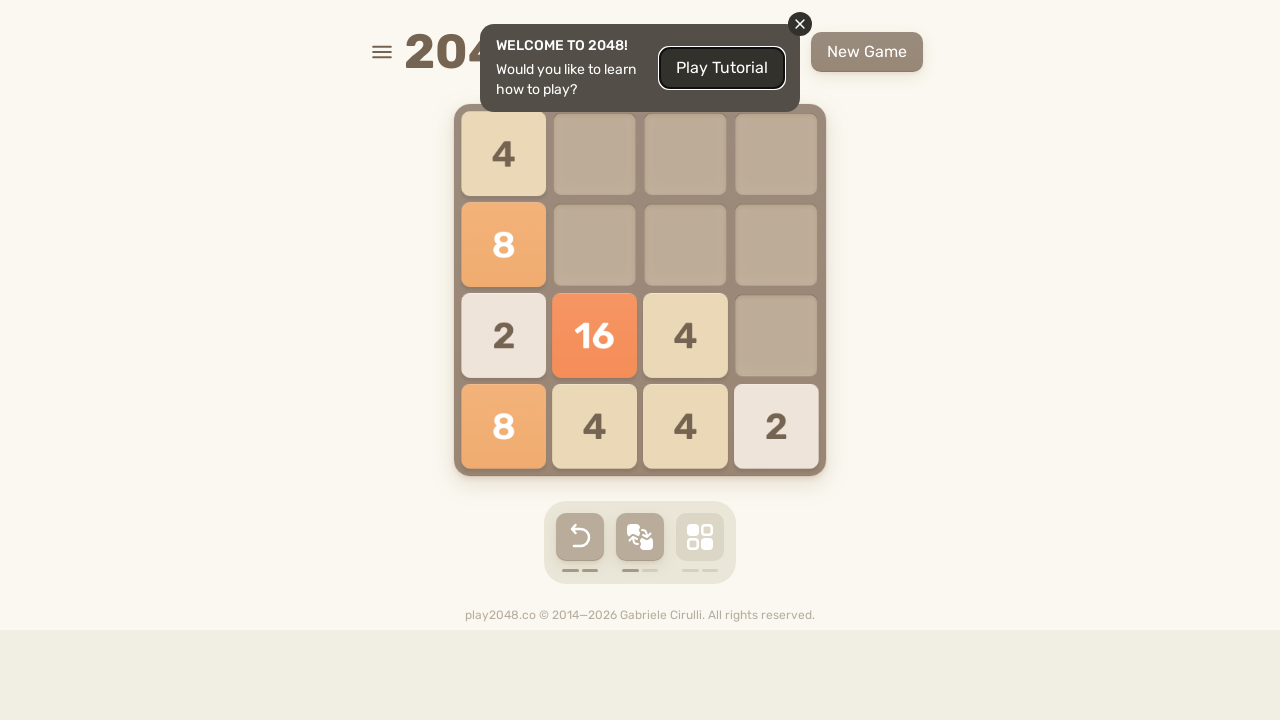

Pressed ArrowRight to move tiles (move 33/300)
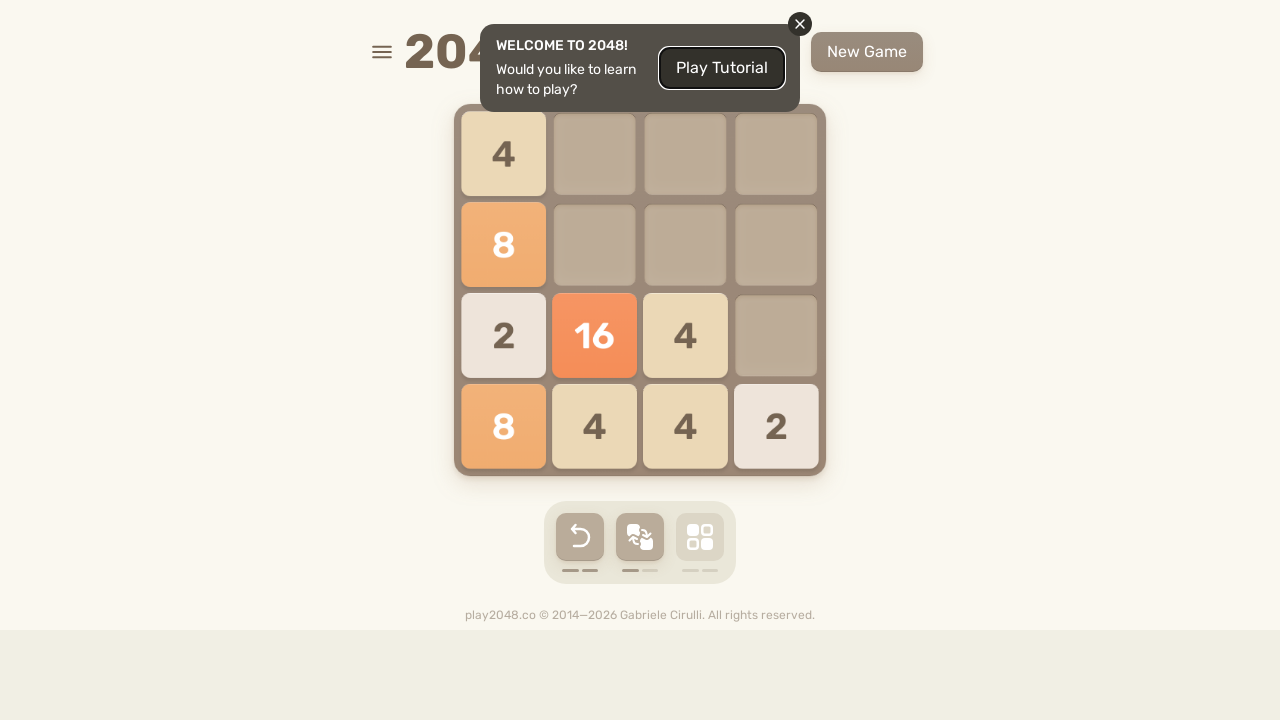

Waited 100ms between moves
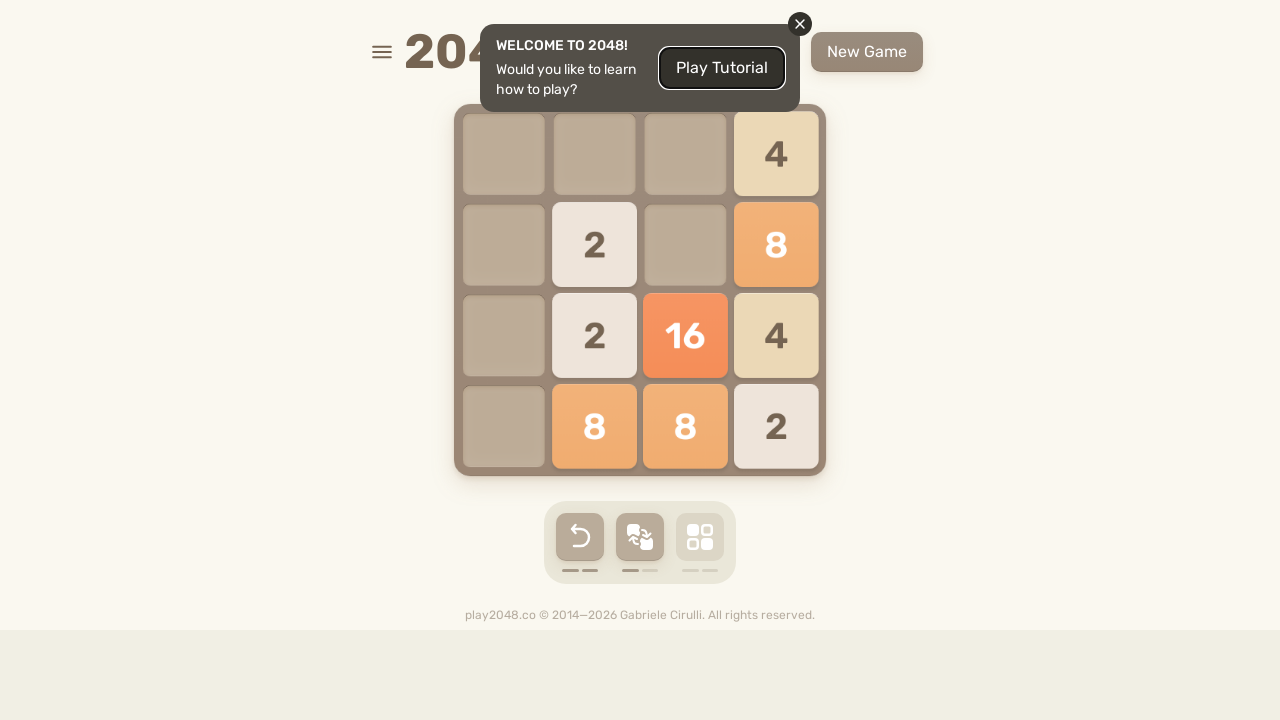

Pressed ArrowRight to move tiles (move 34/300)
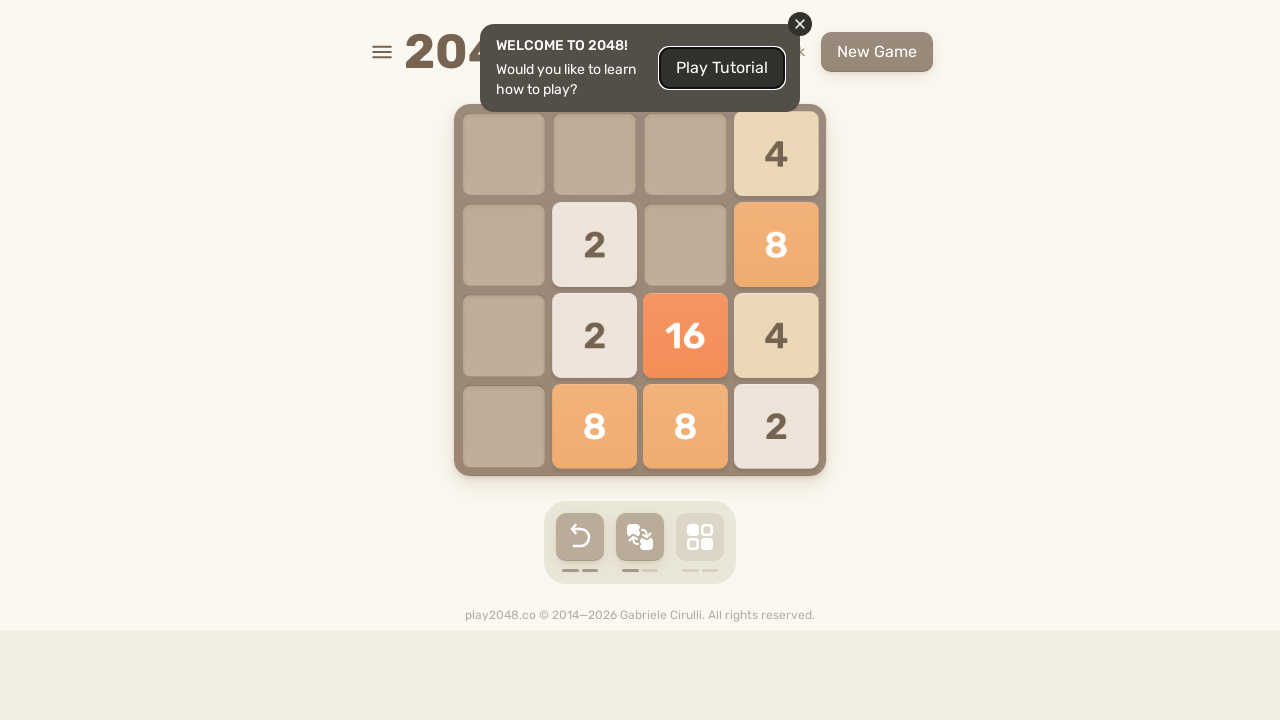

Waited 100ms between moves
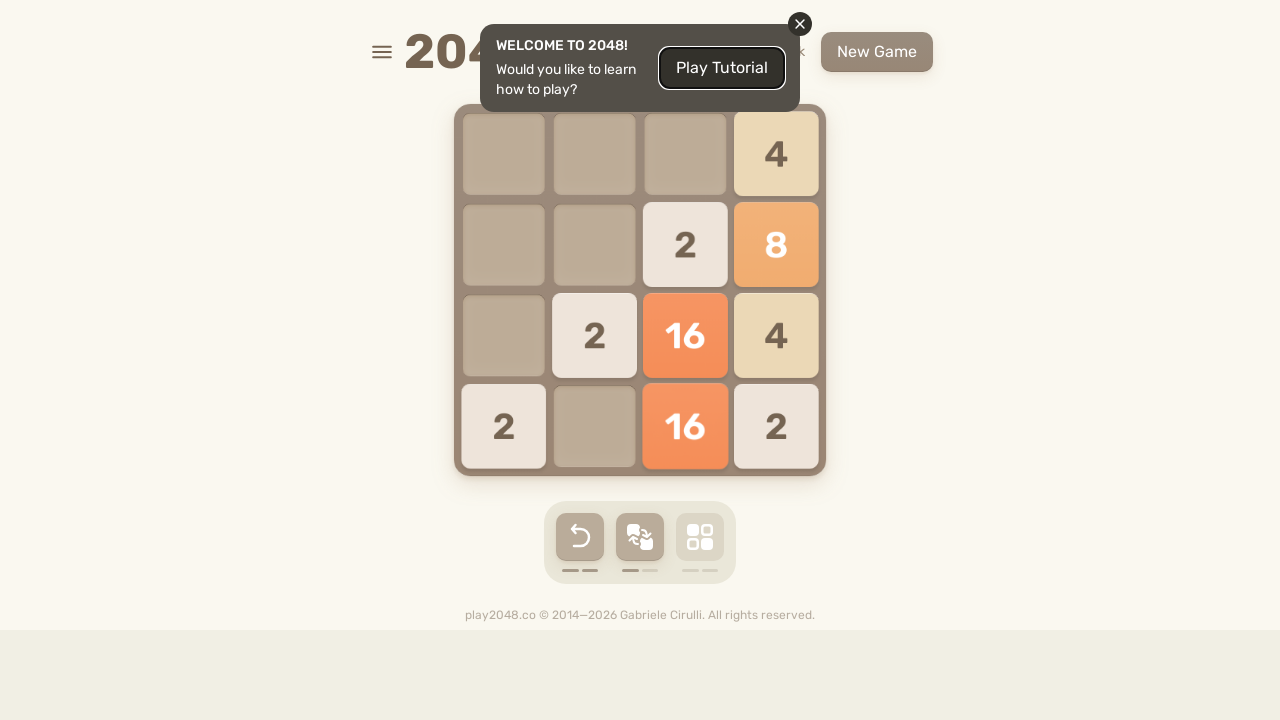

Pressed ArrowDown to move tiles (move 35/300)
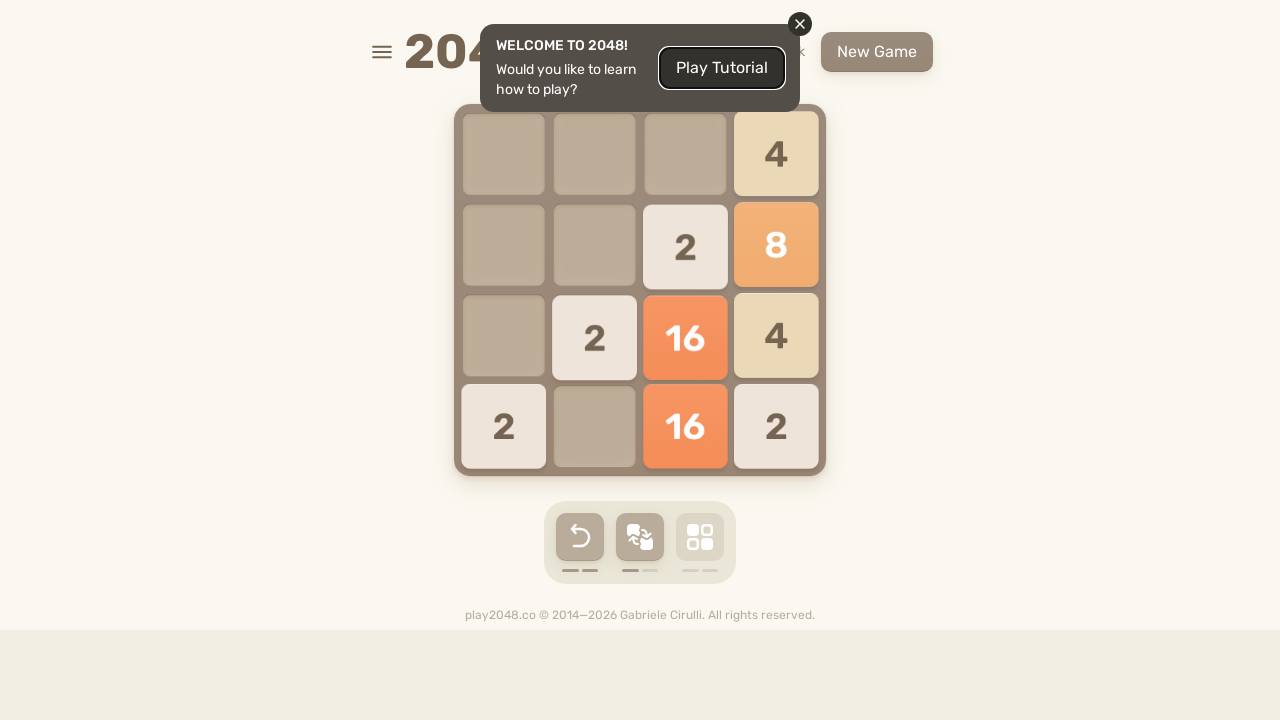

Waited 100ms between moves
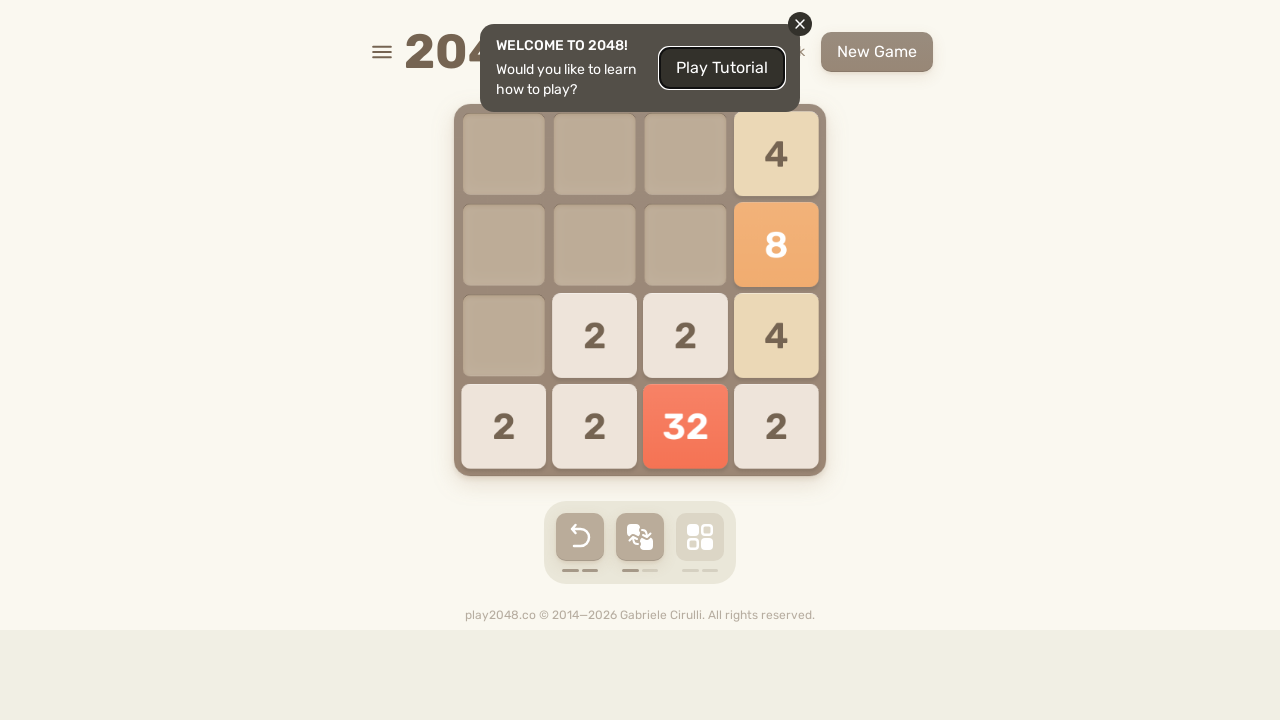

Pressed ArrowLeft to move tiles (move 36/300)
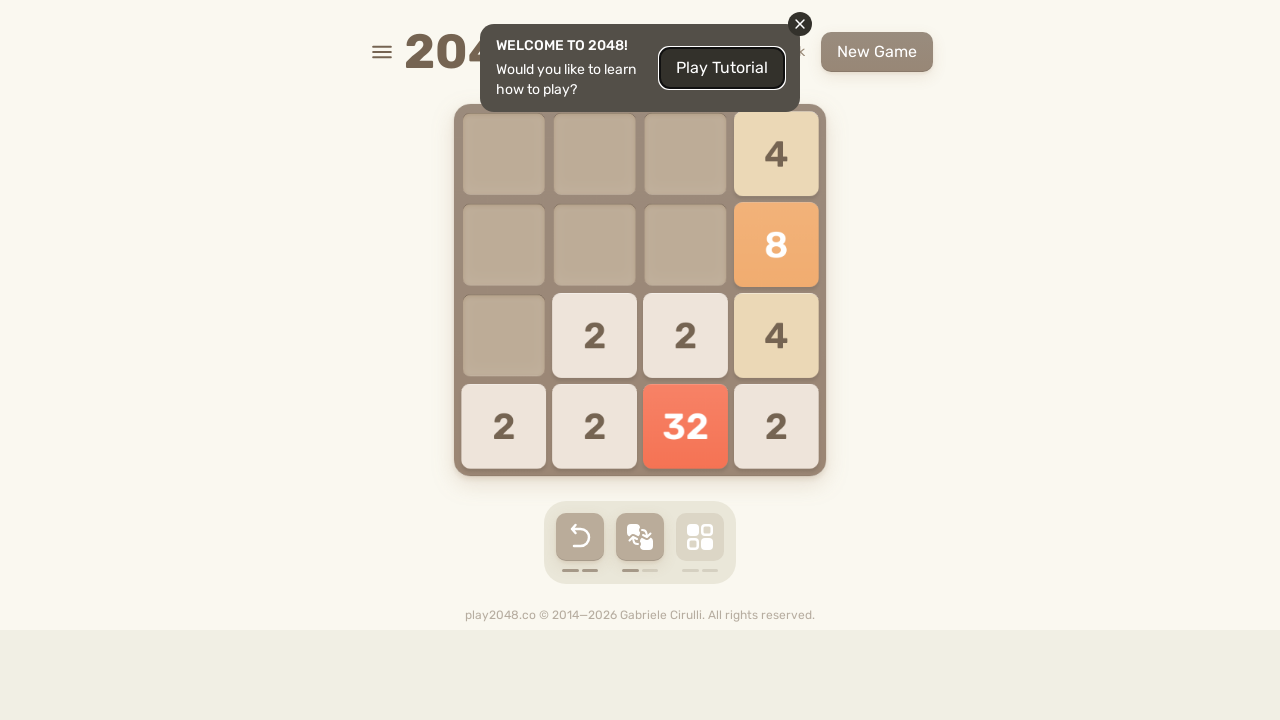

Waited 100ms between moves
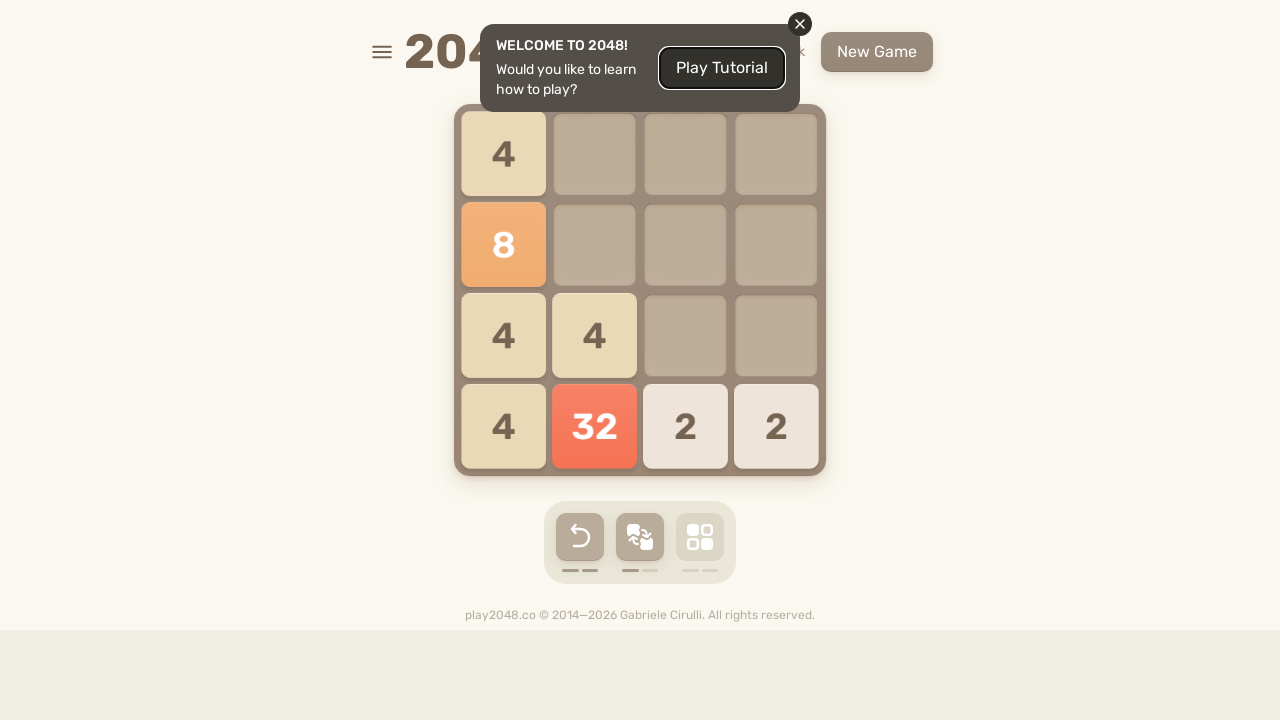

Pressed ArrowUp to move tiles (move 37/300)
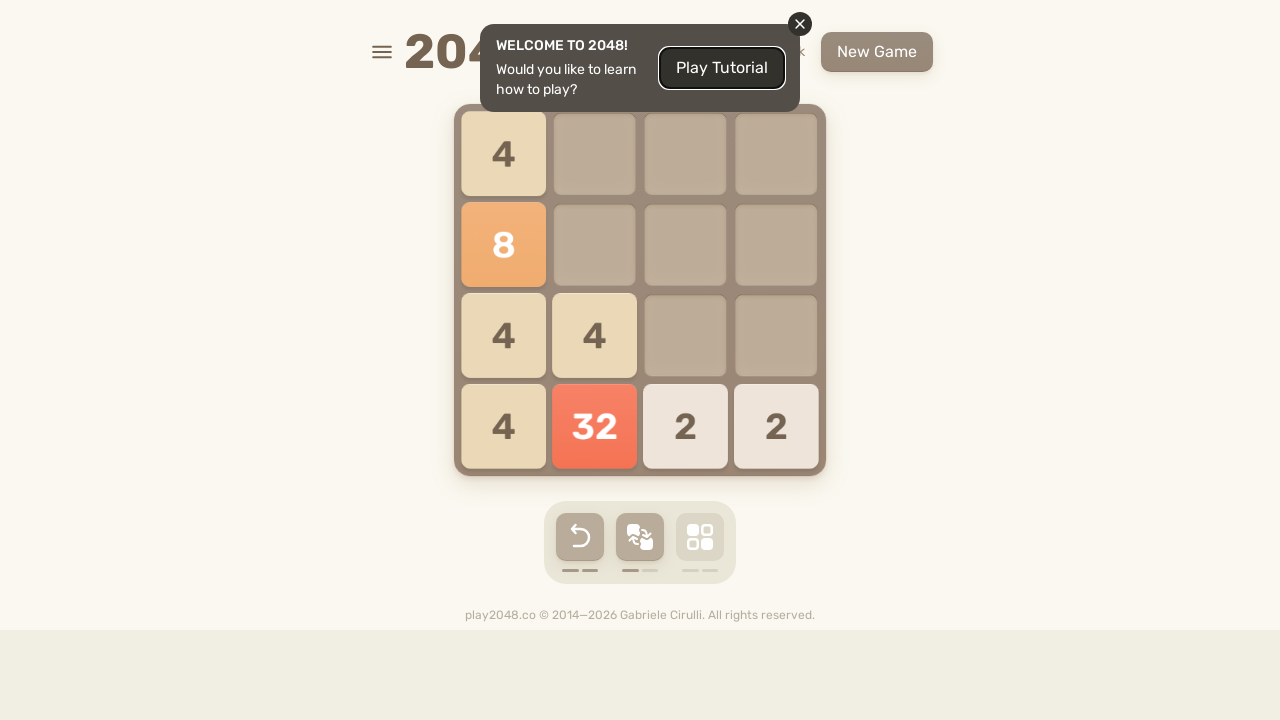

Waited 100ms between moves
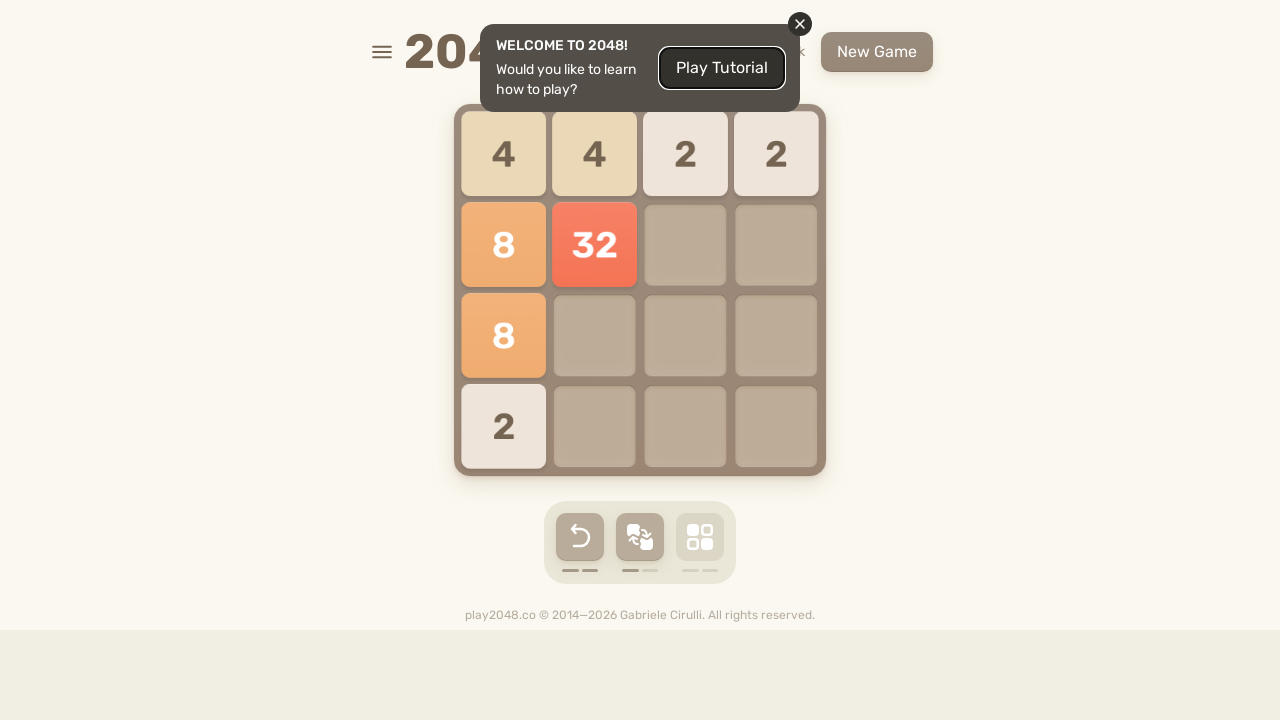

Pressed ArrowUp to move tiles (move 38/300)
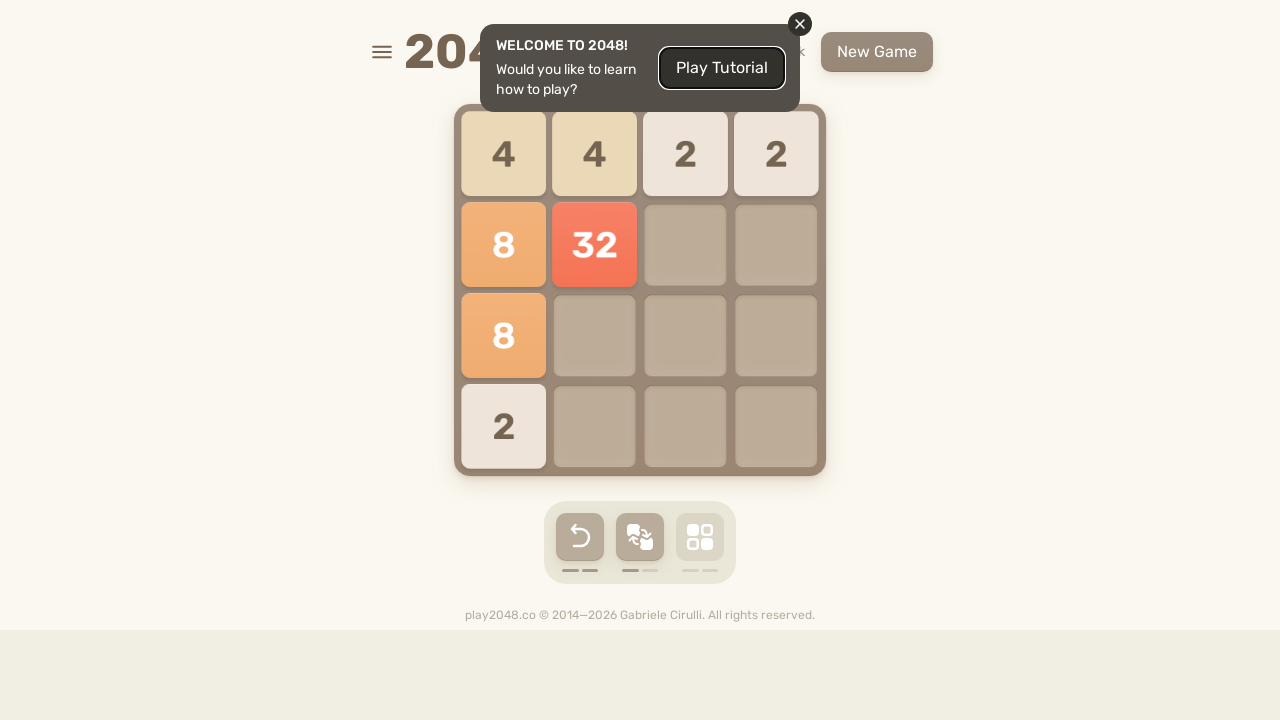

Waited 100ms between moves
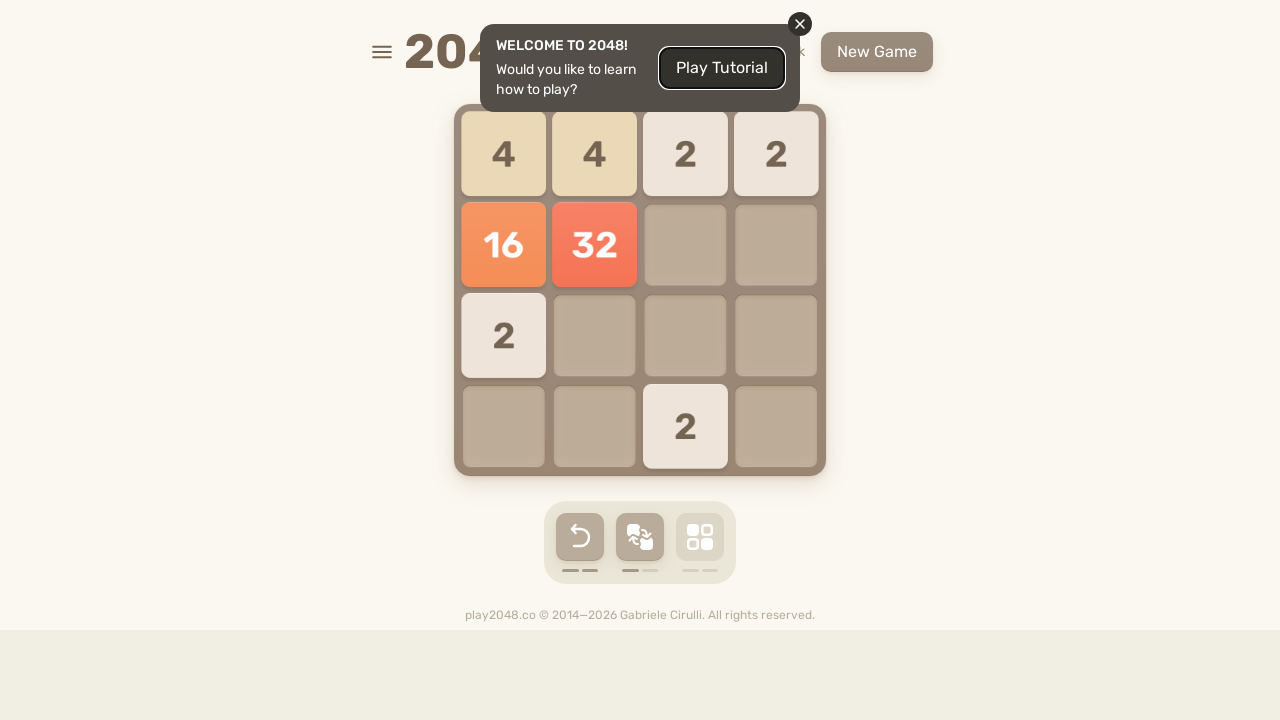

Pressed ArrowDown to move tiles (move 39/300)
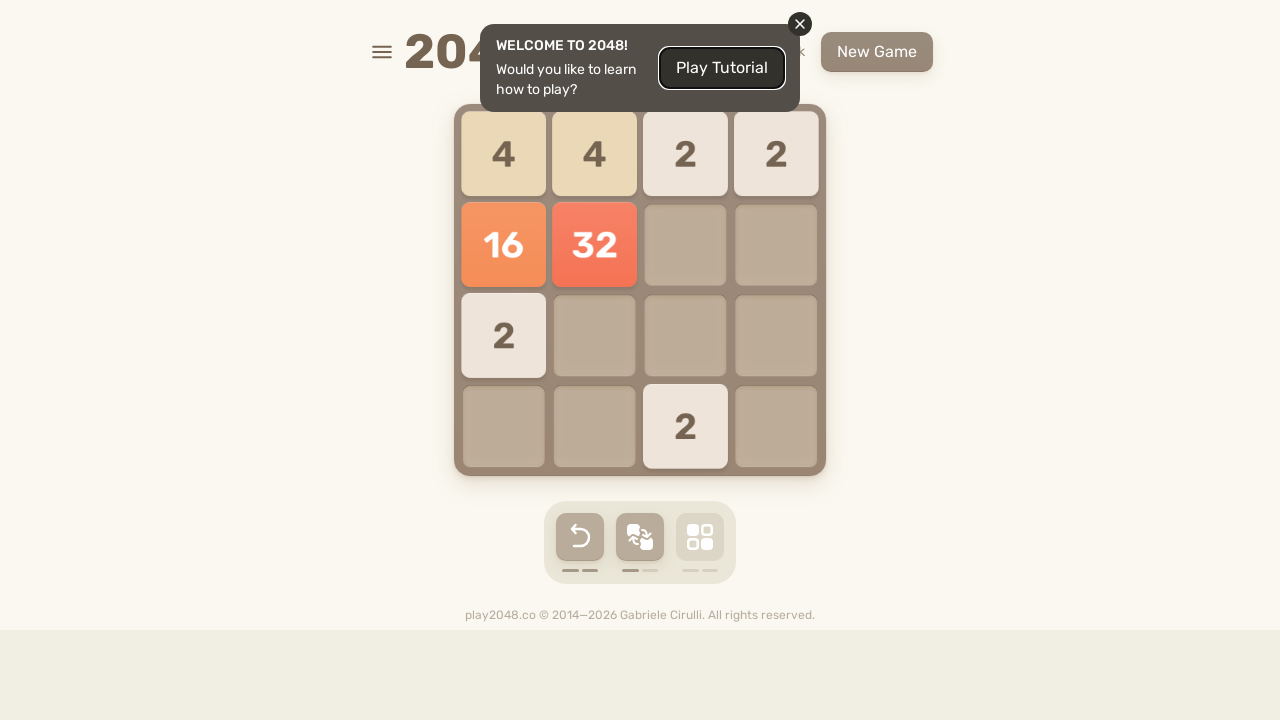

Waited 100ms between moves
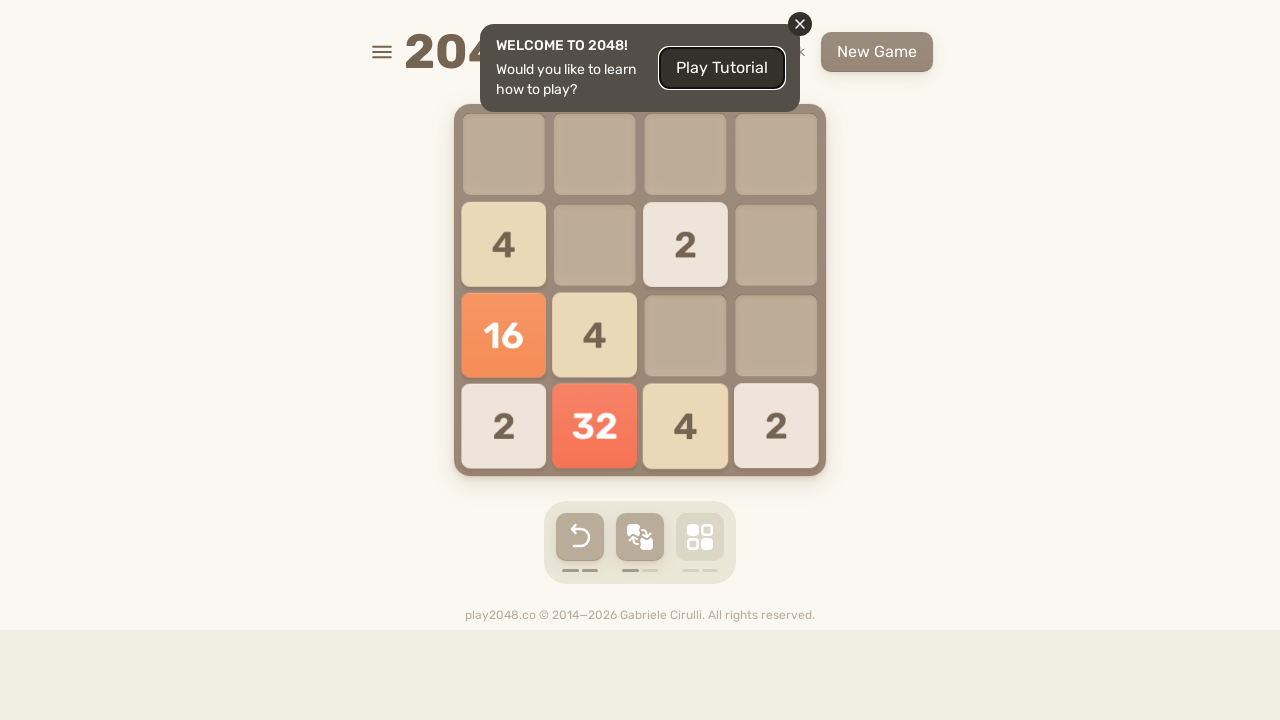

Pressed ArrowRight to move tiles (move 40/300)
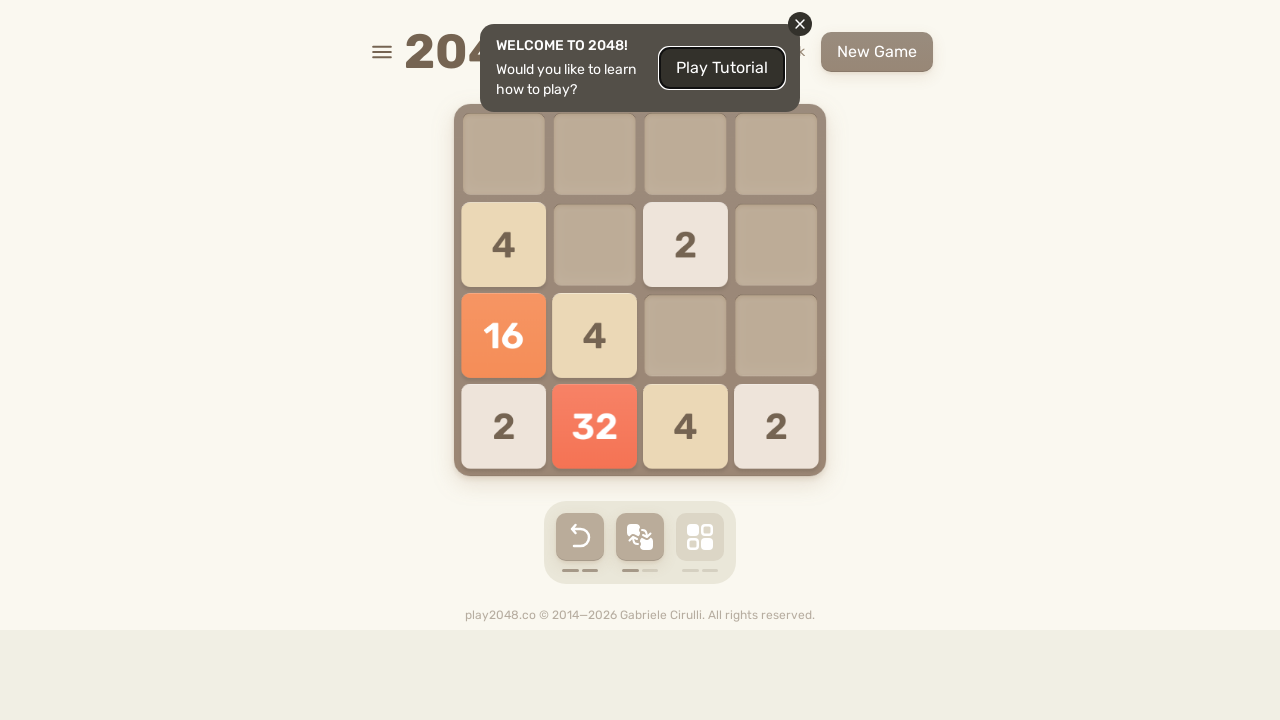

Waited 100ms between moves
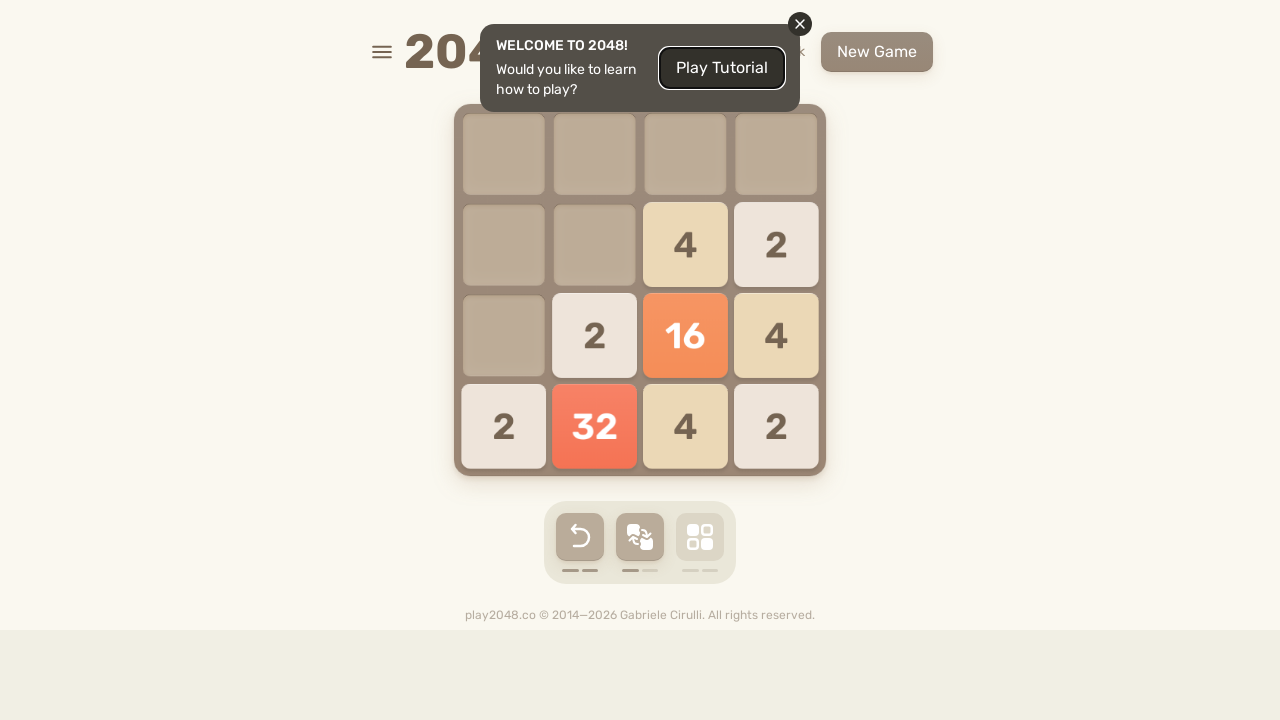

Pressed ArrowLeft to move tiles (move 41/300)
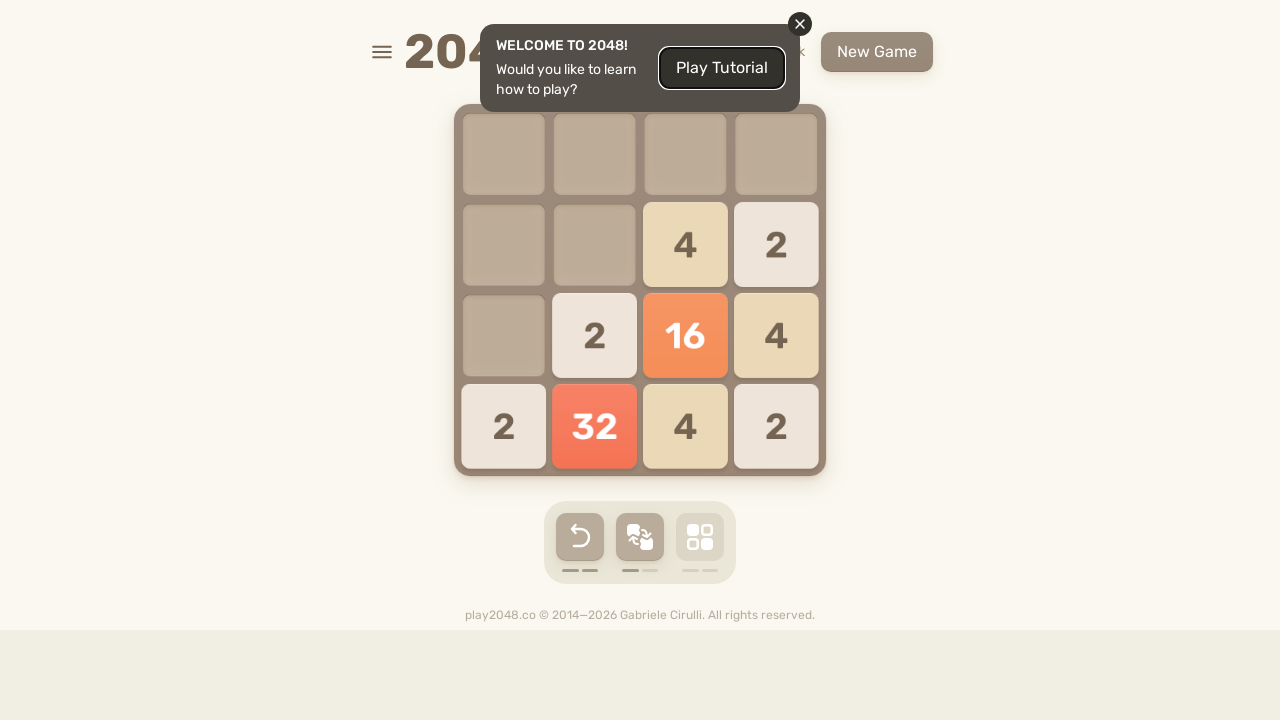

Waited 100ms between moves
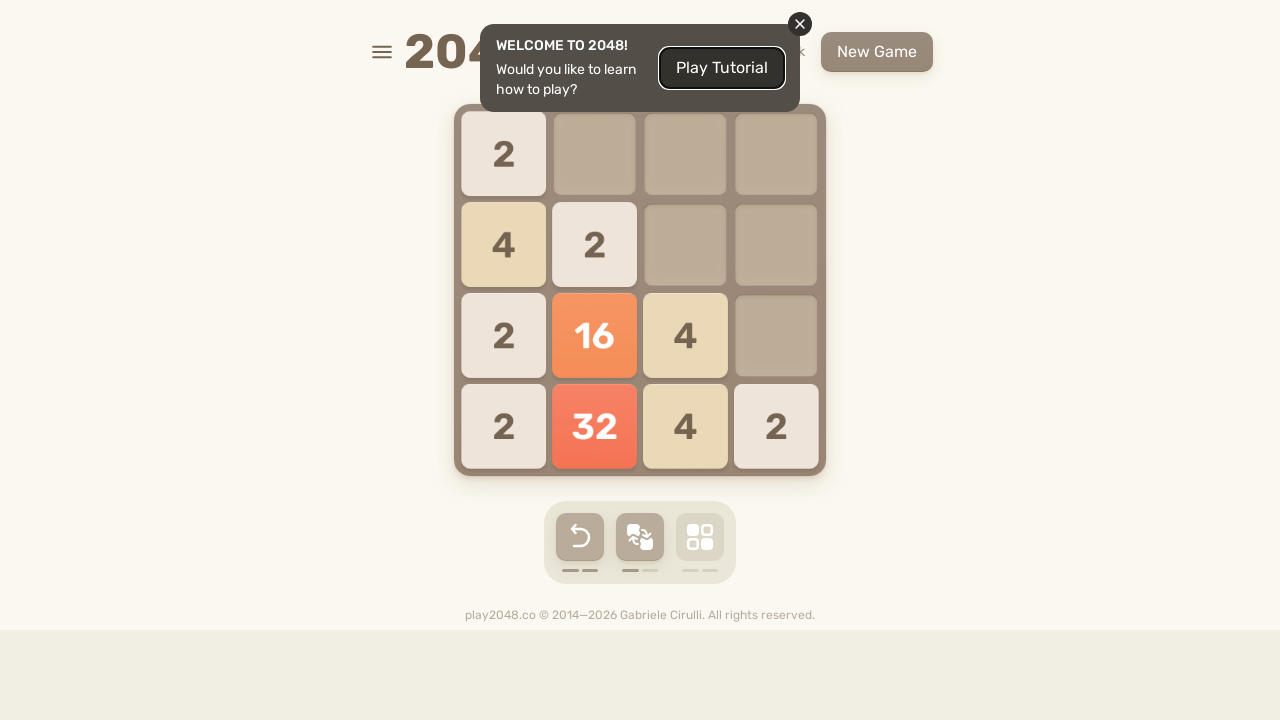

Pressed ArrowDown to move tiles (move 42/300)
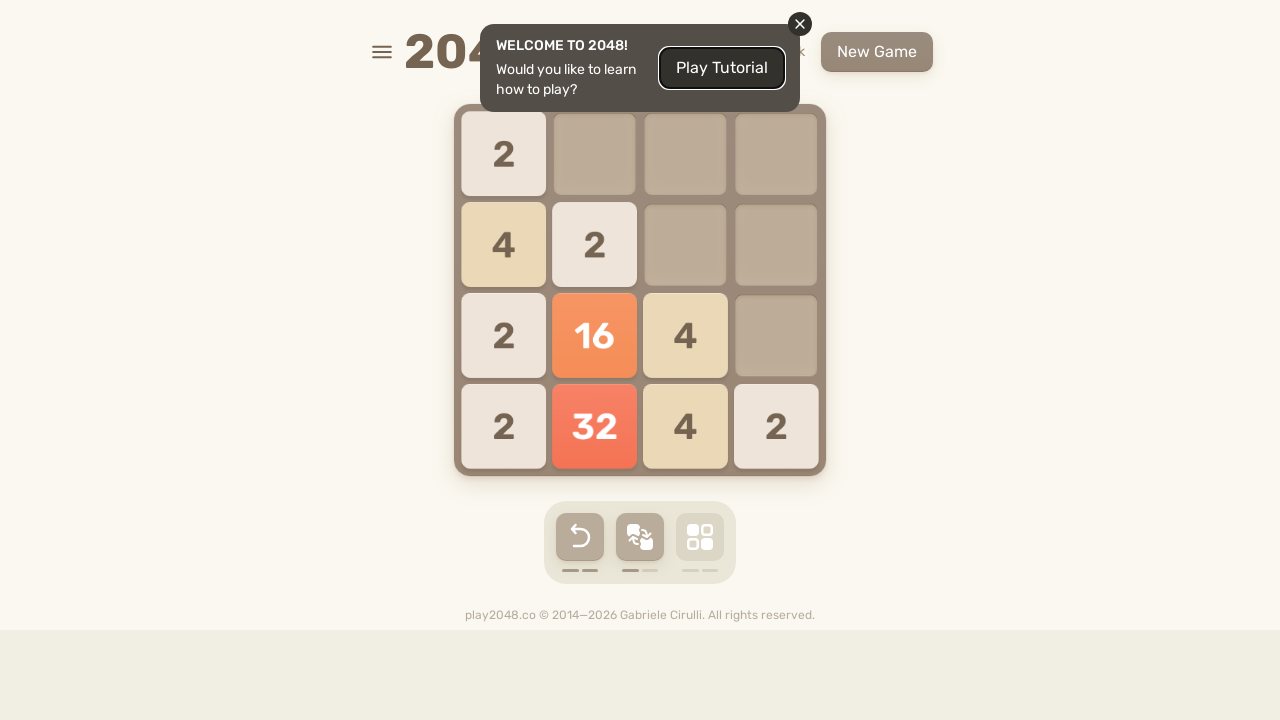

Waited 100ms between moves
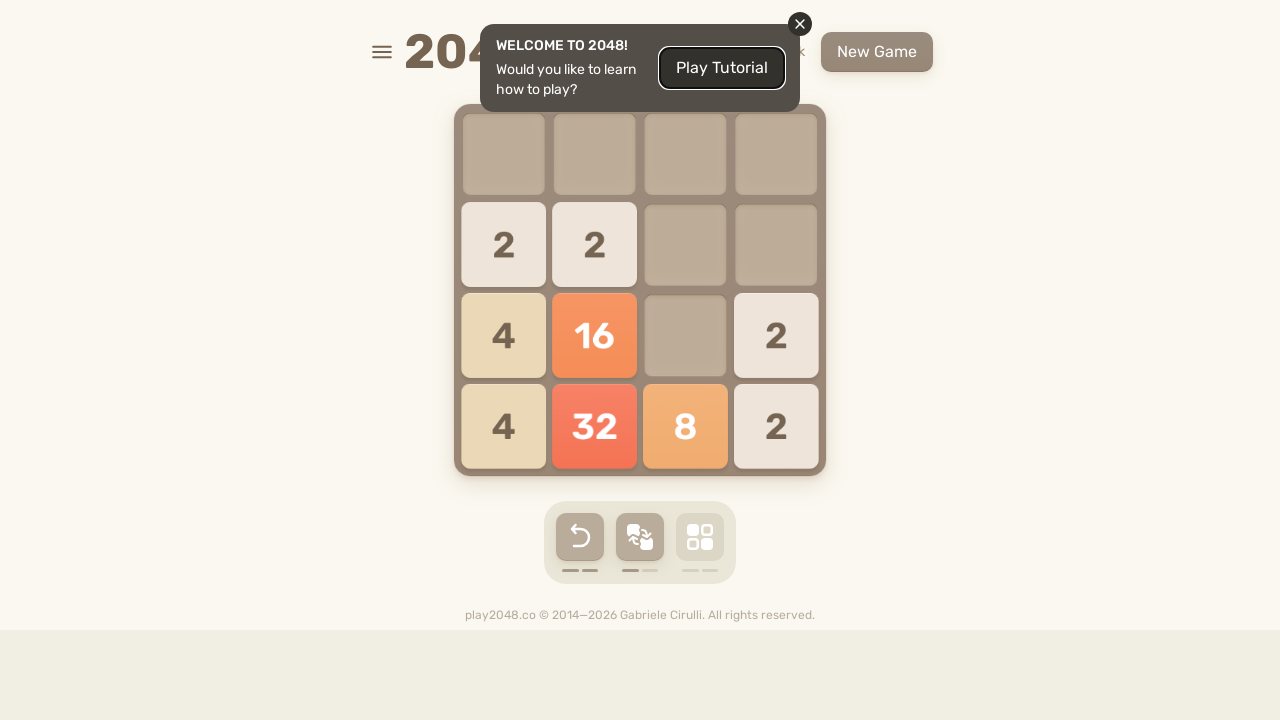

Pressed ArrowLeft to move tiles (move 43/300)
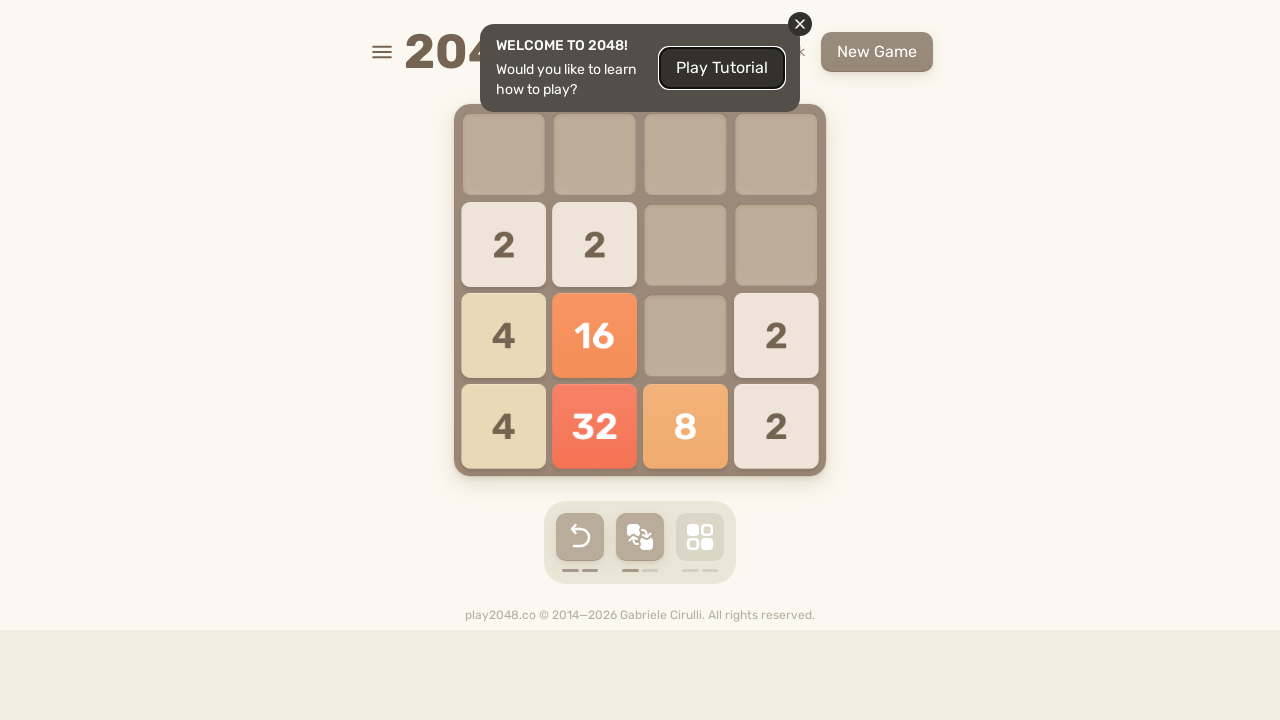

Waited 100ms between moves
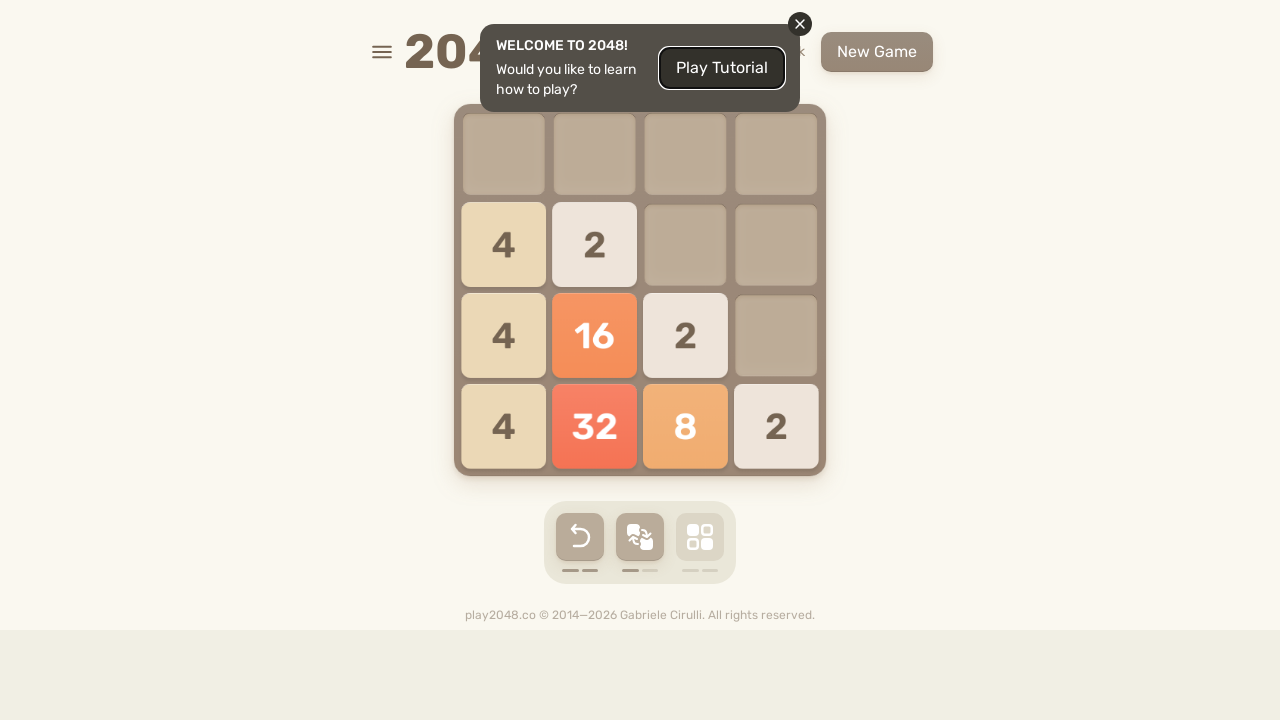

Pressed ArrowDown to move tiles (move 44/300)
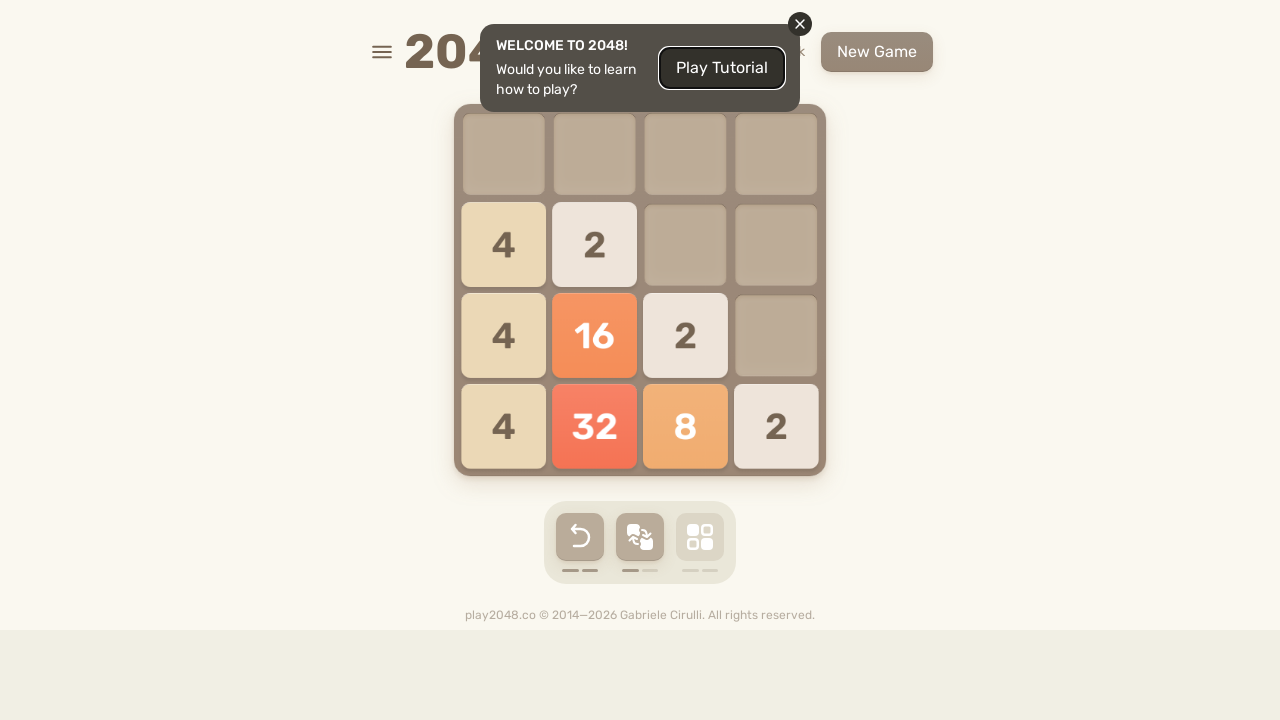

Waited 100ms between moves
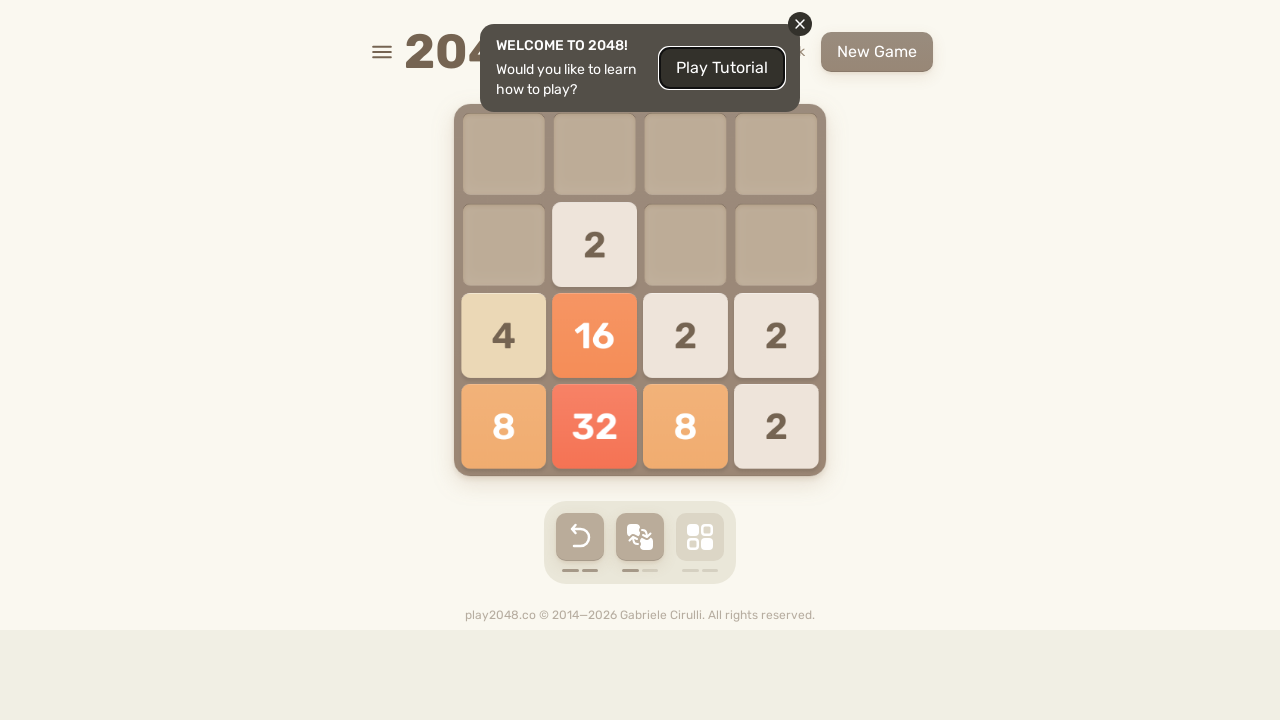

Pressed ArrowUp to move tiles (move 45/300)
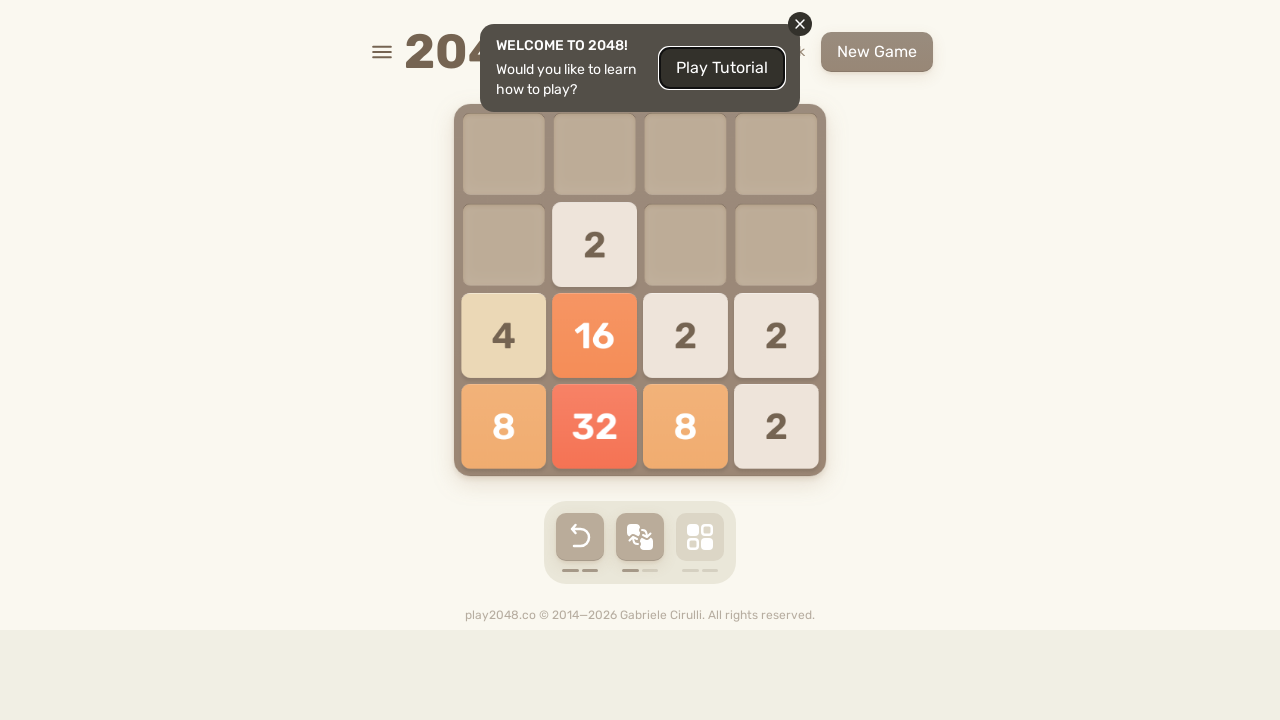

Waited 100ms between moves
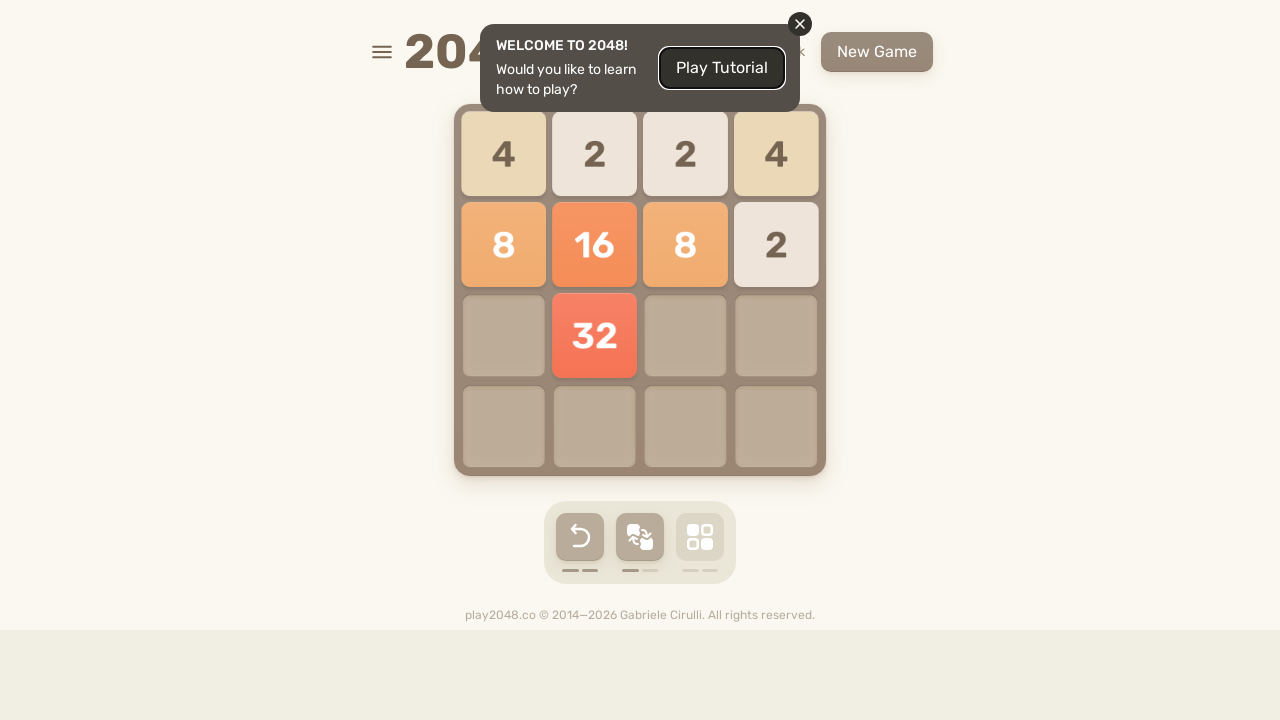

Pressed ArrowRight to move tiles (move 46/300)
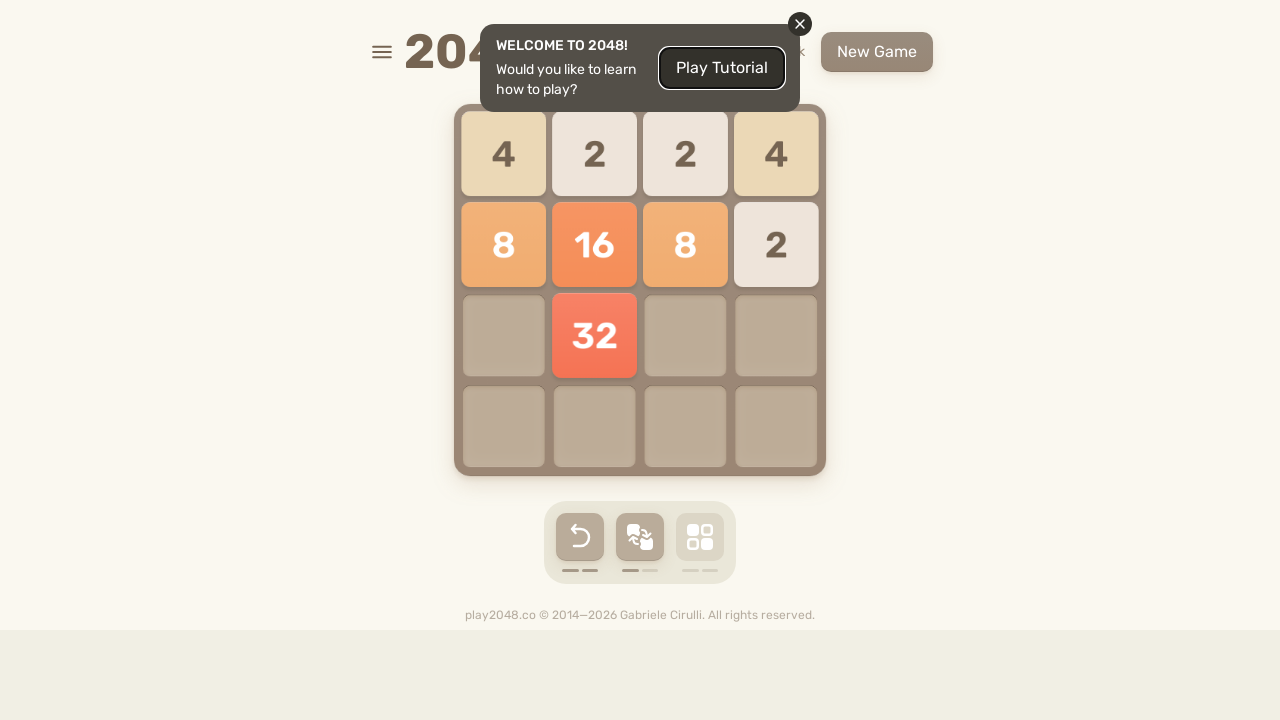

Waited 100ms between moves
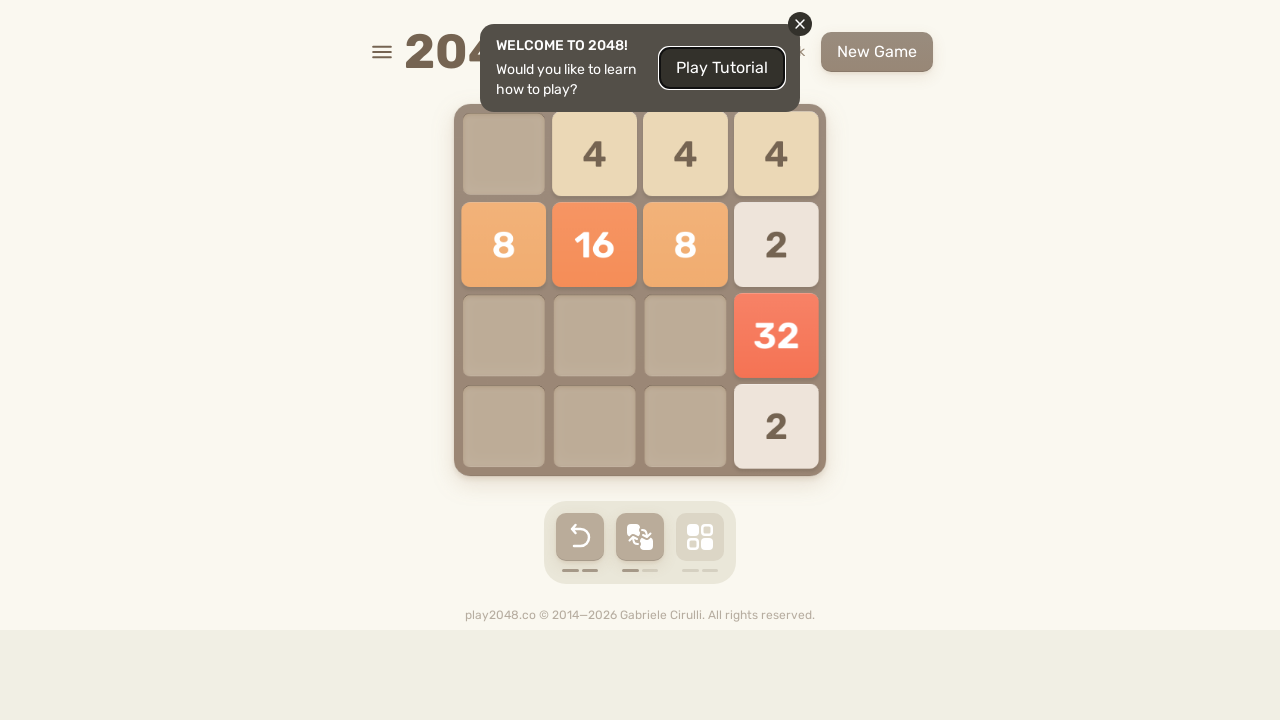

Pressed ArrowLeft to move tiles (move 47/300)
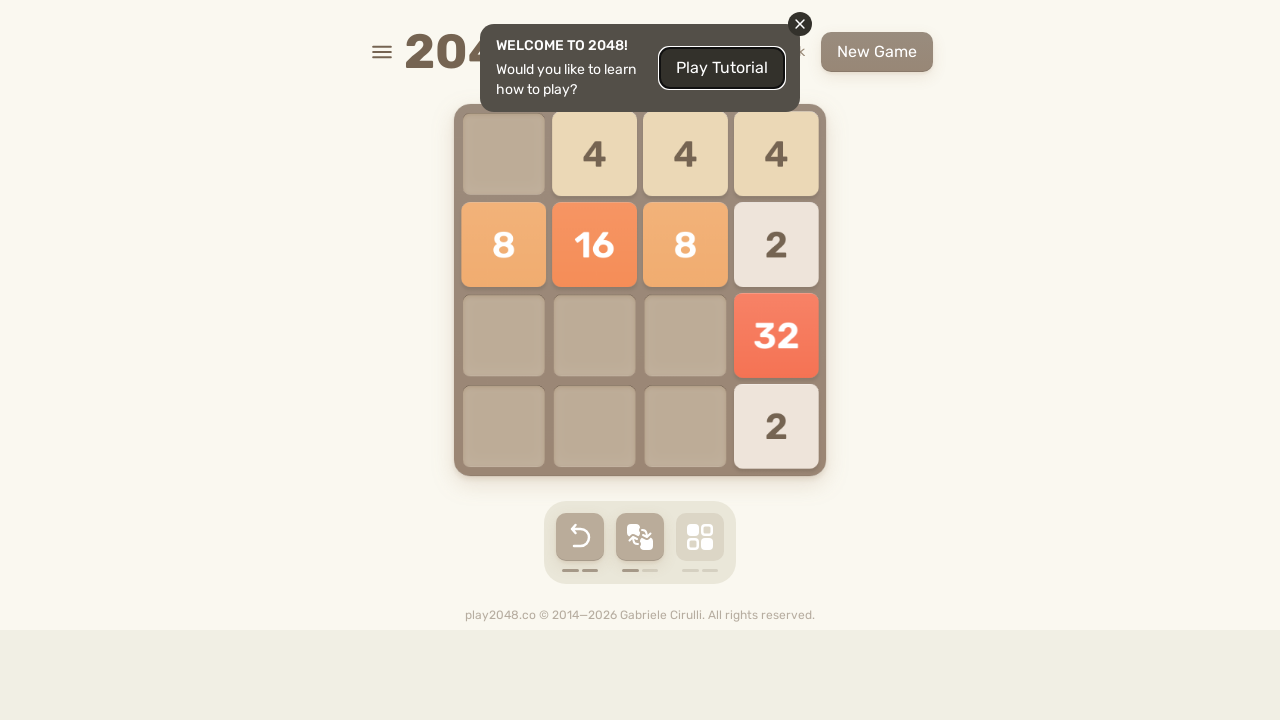

Waited 100ms between moves
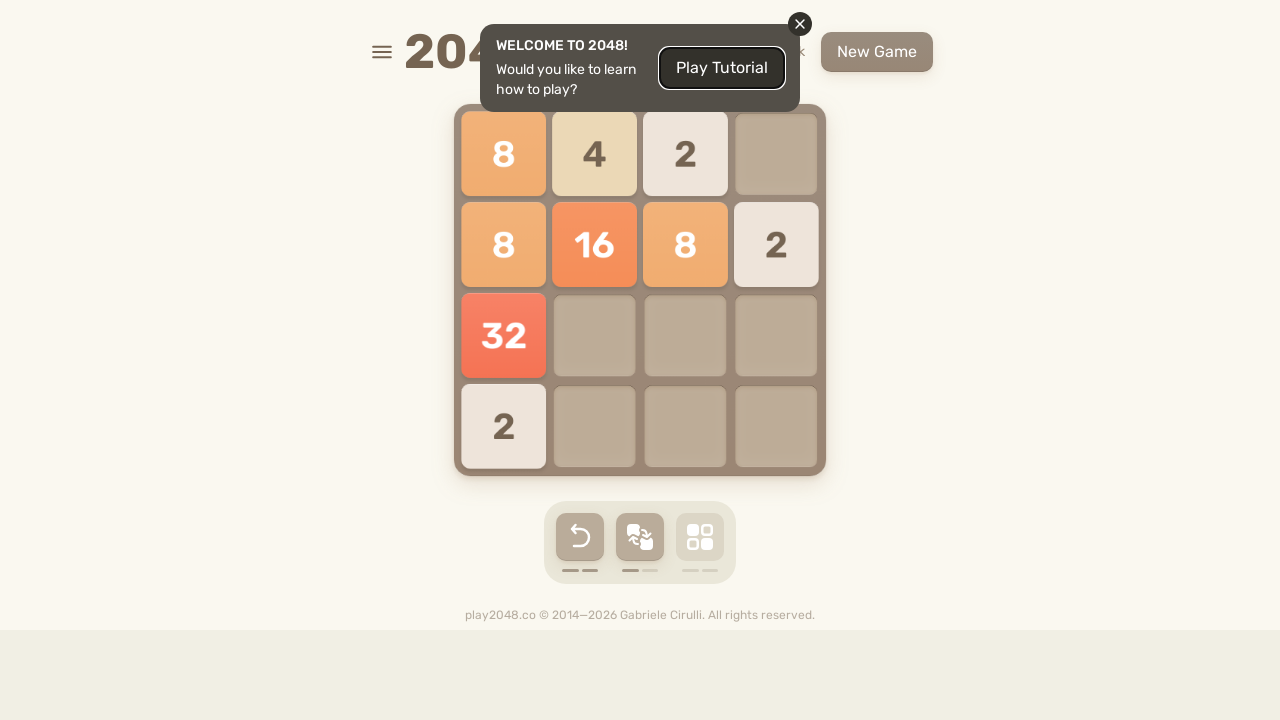

Pressed ArrowUp to move tiles (move 48/300)
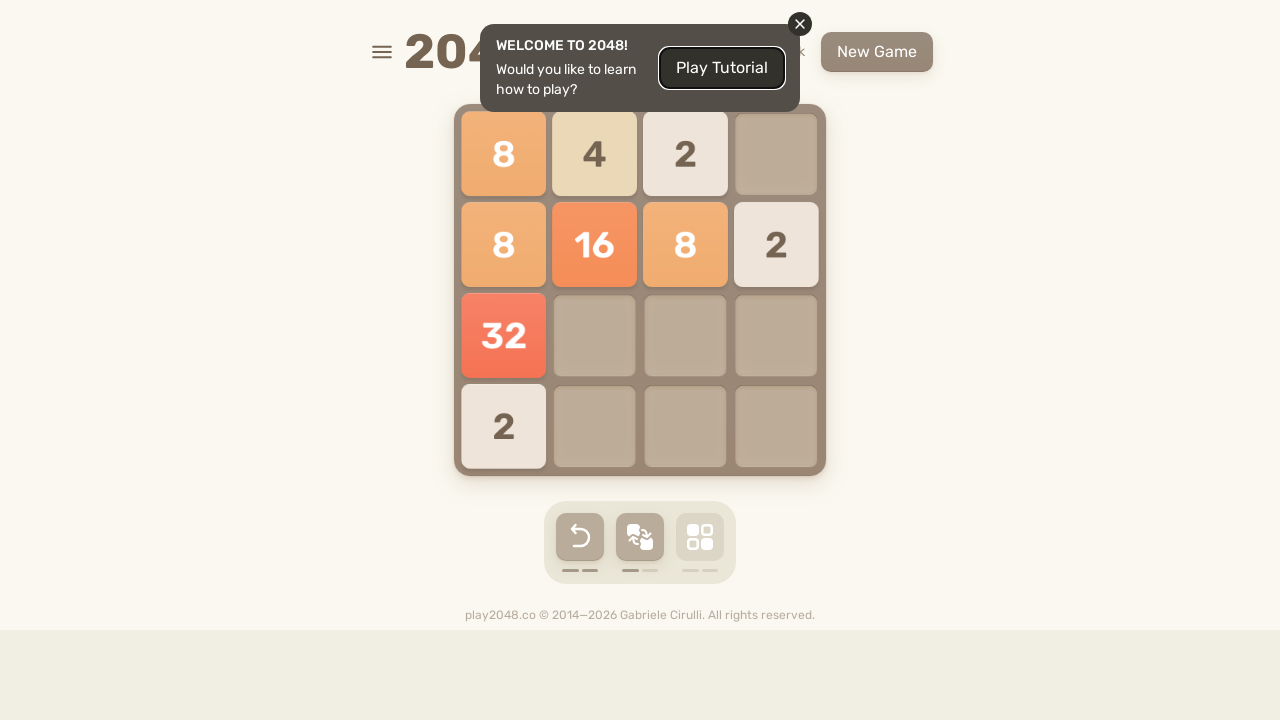

Waited 100ms between moves
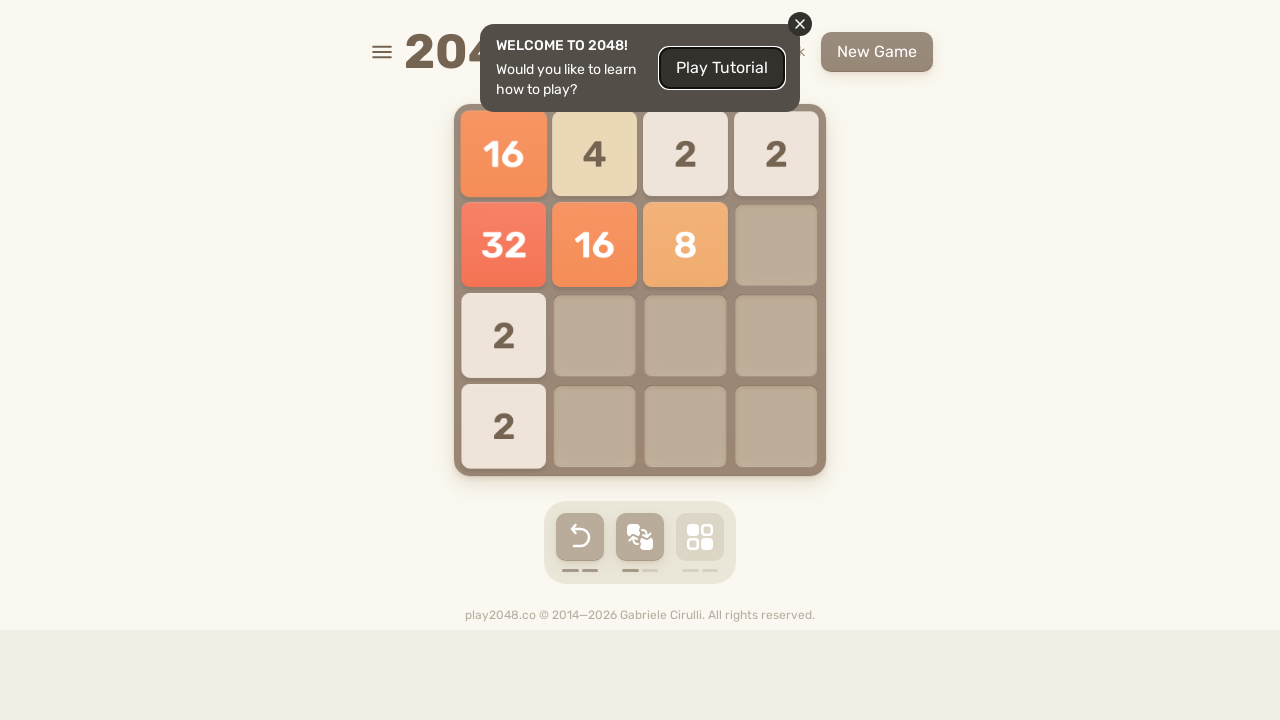

Pressed ArrowDown to move tiles (move 49/300)
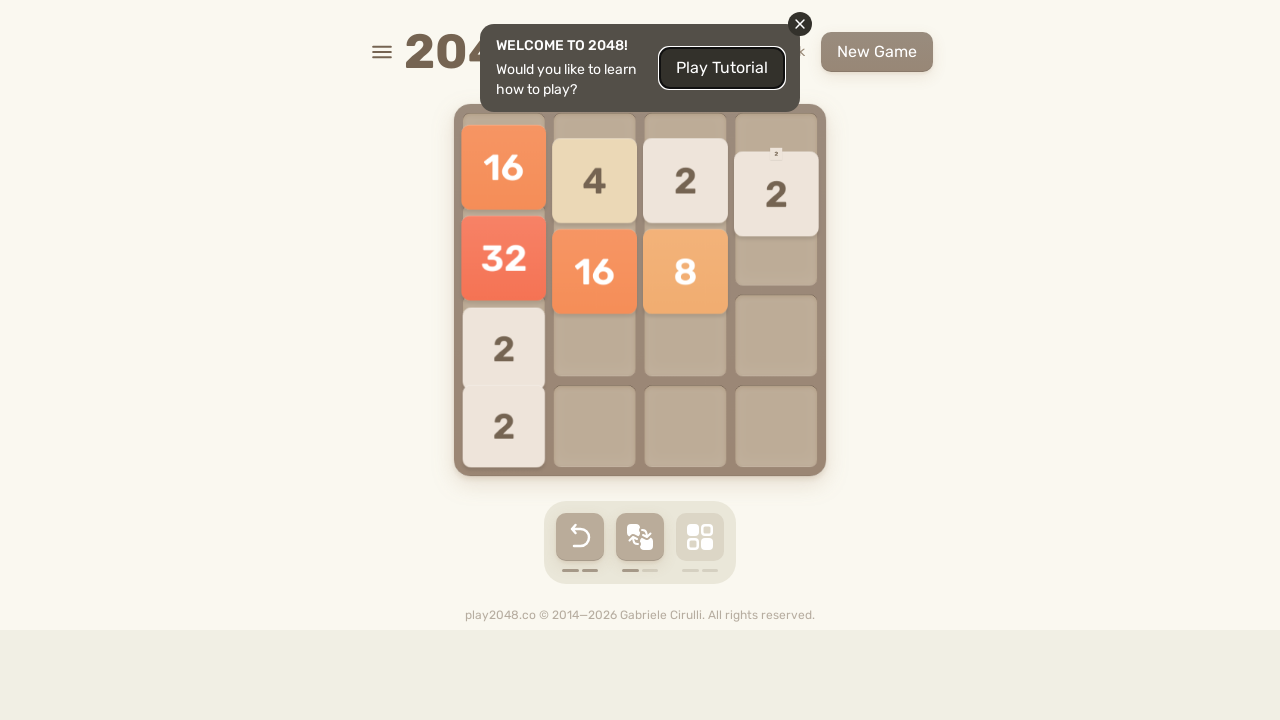

Waited 100ms between moves
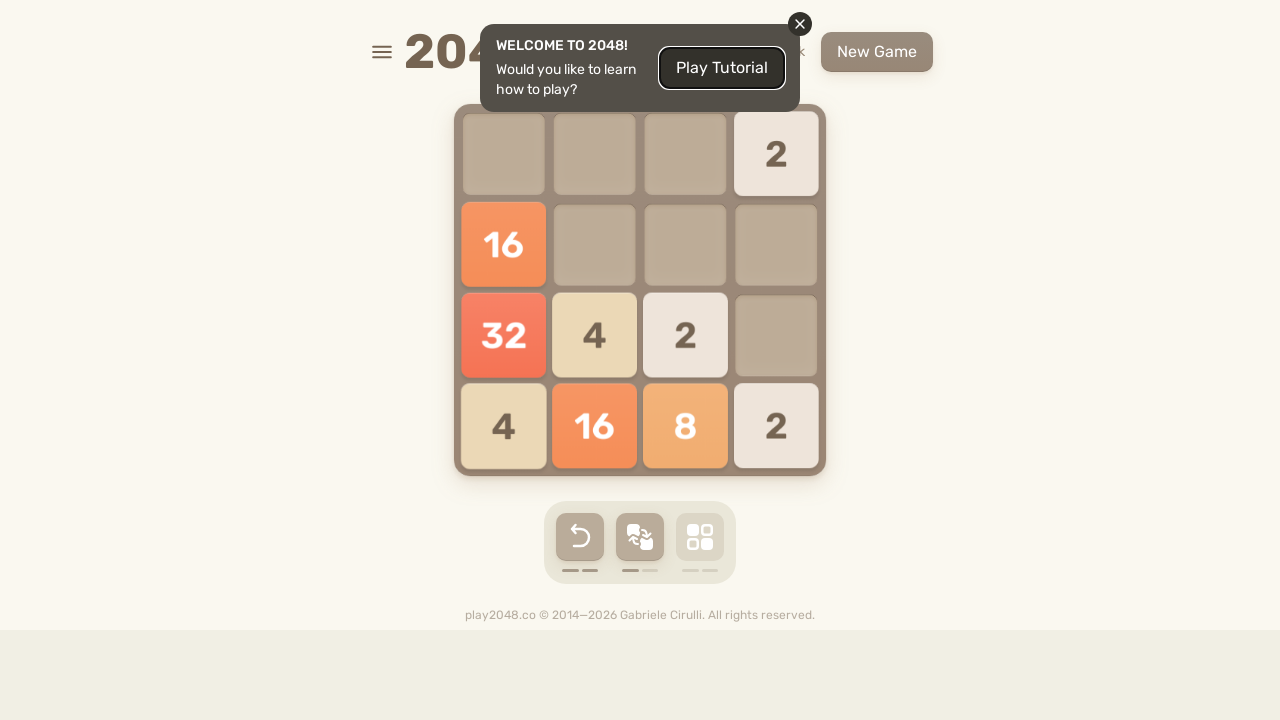

Pressed ArrowUp to move tiles (move 50/300)
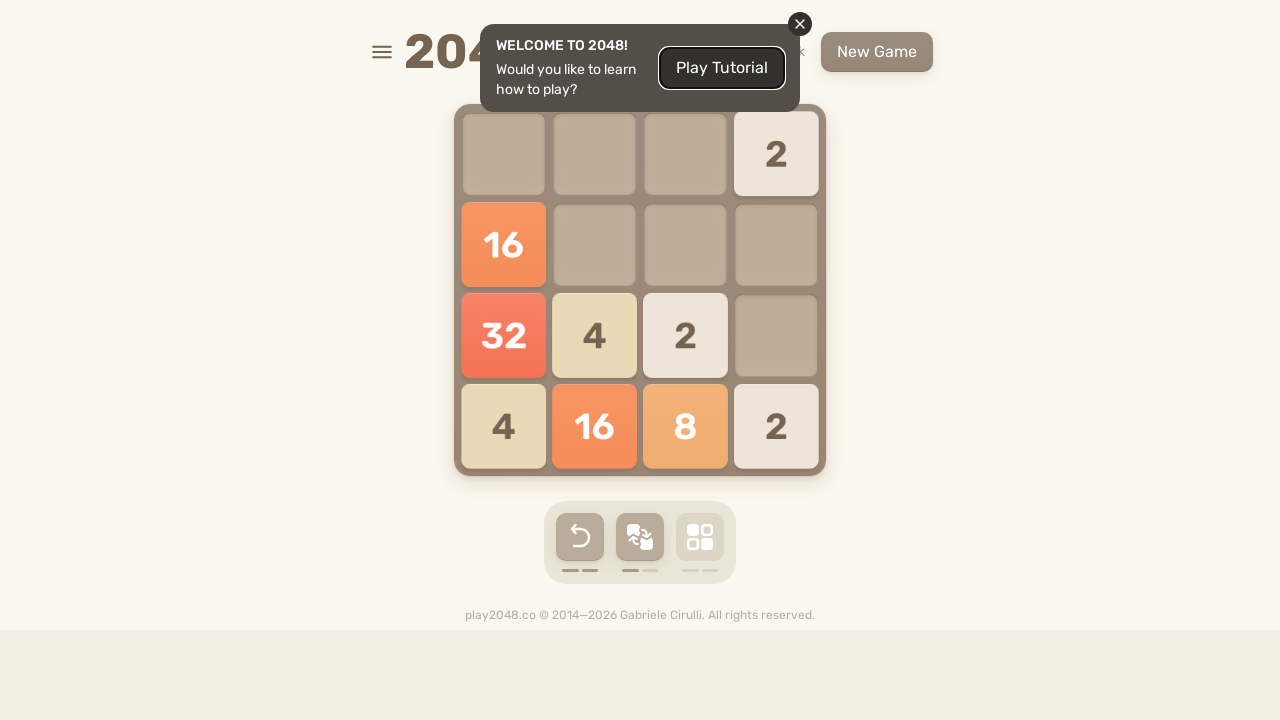

Waited 100ms between moves
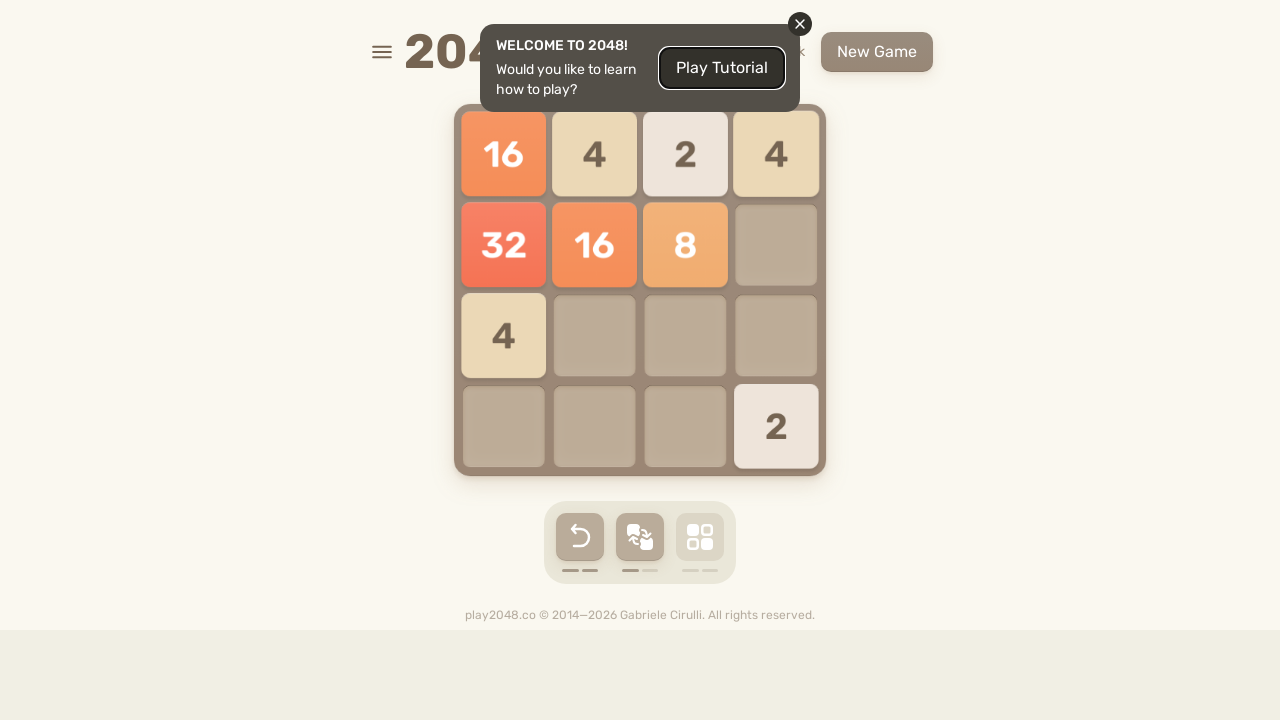

Pressed ArrowRight to move tiles (move 51/300)
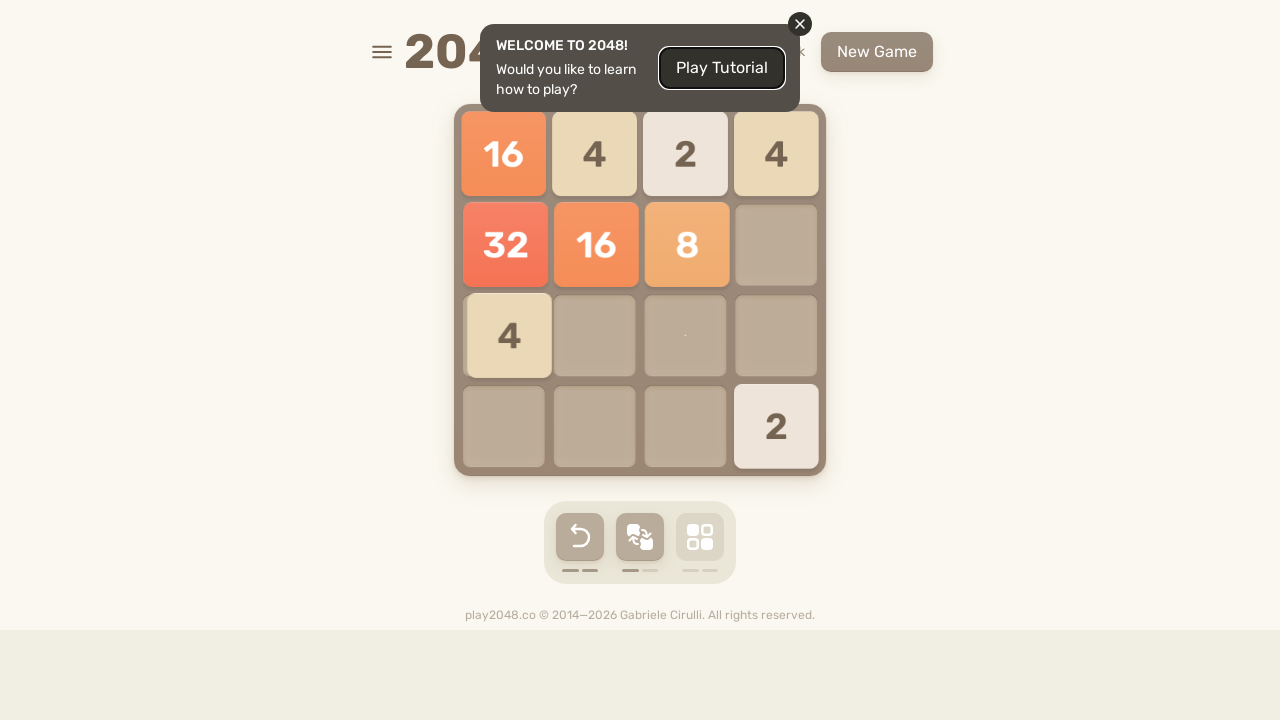

Waited 100ms between moves
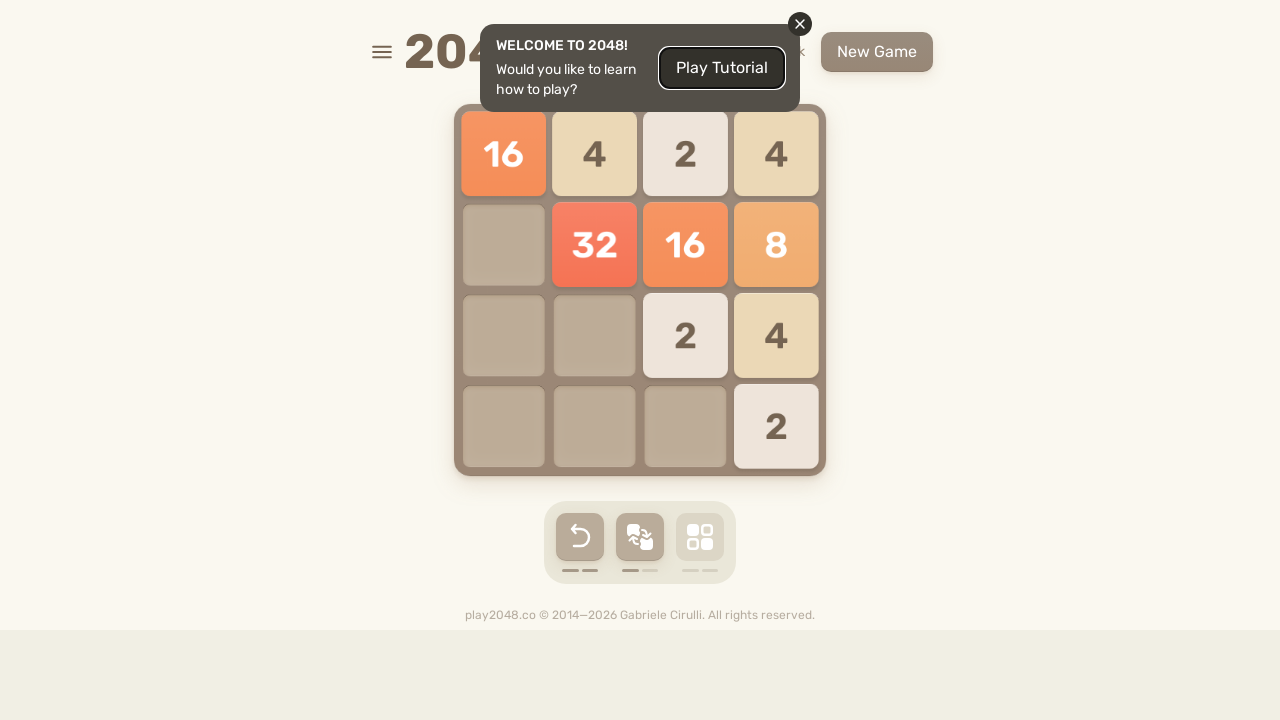

Pressed ArrowRight to move tiles (move 52/300)
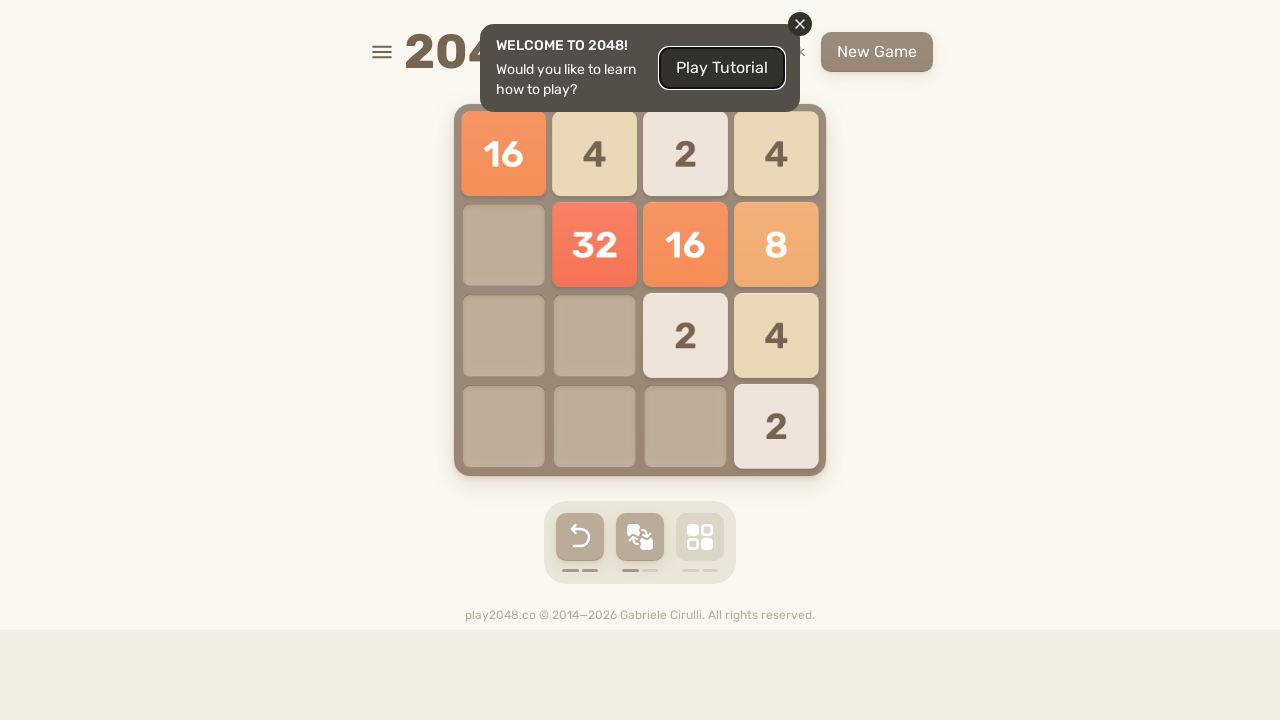

Waited 100ms between moves
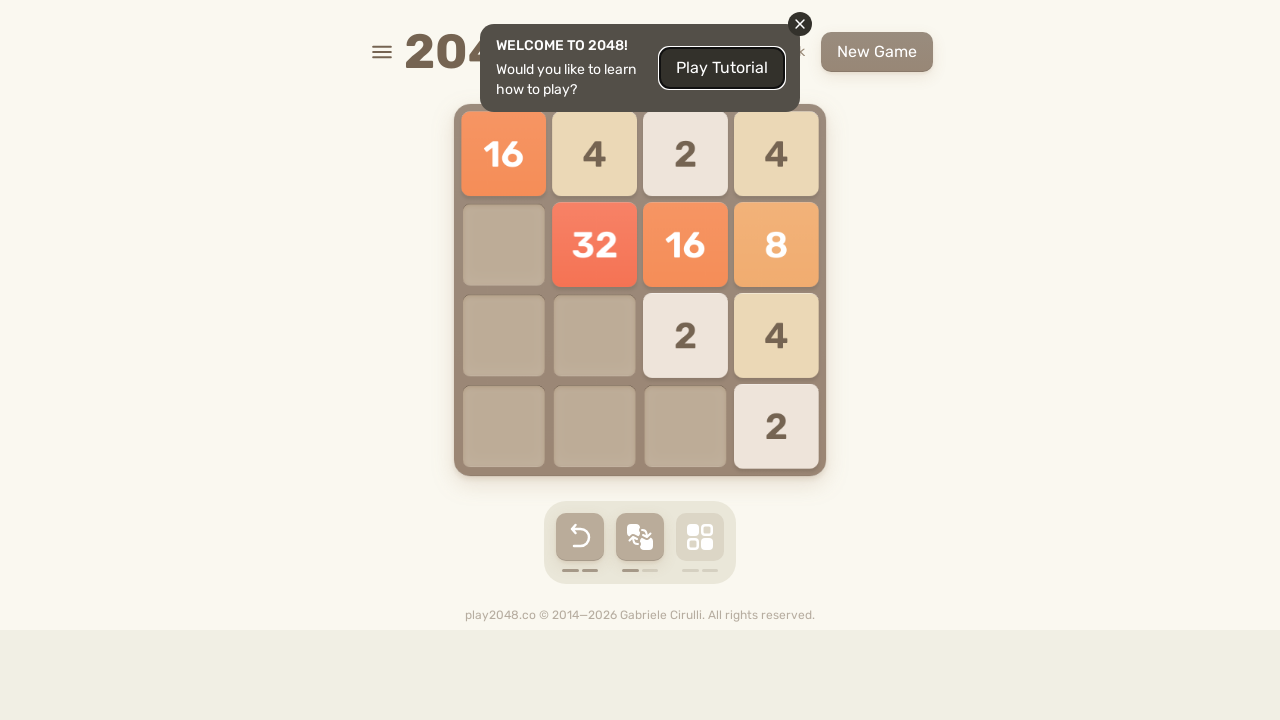

Pressed ArrowLeft to move tiles (move 53/300)
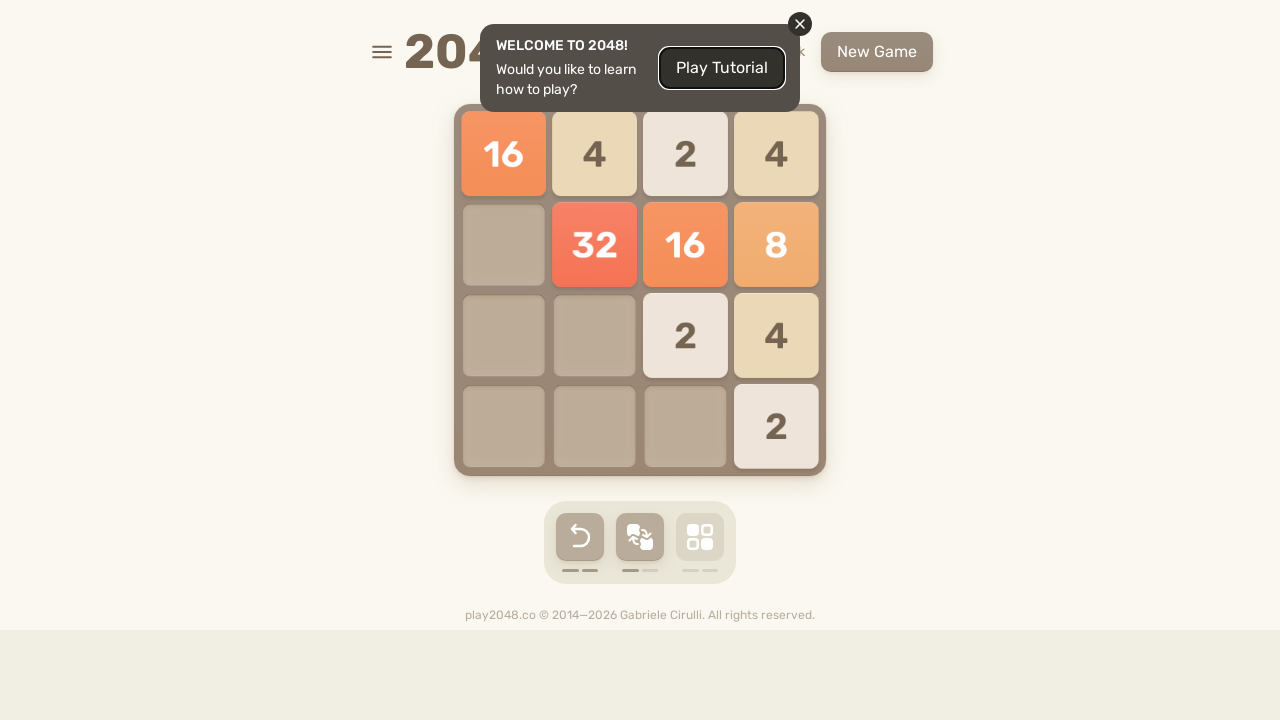

Waited 100ms between moves
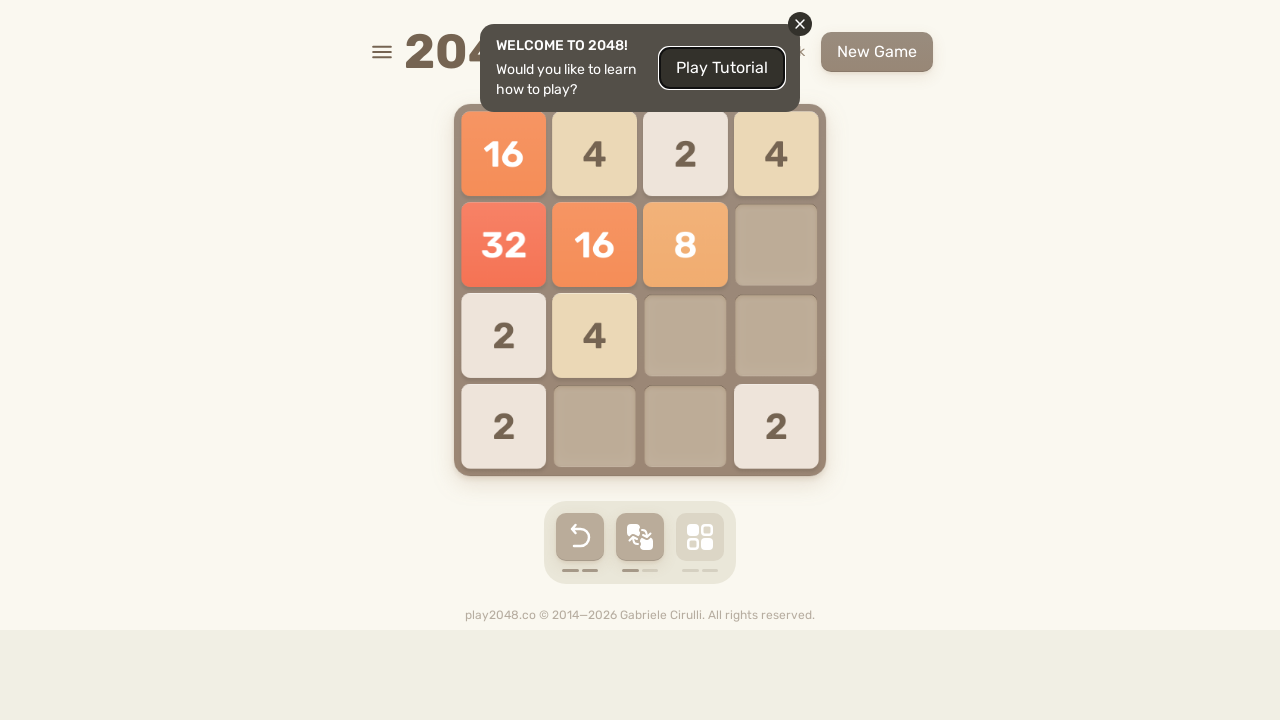

Pressed ArrowDown to move tiles (move 54/300)
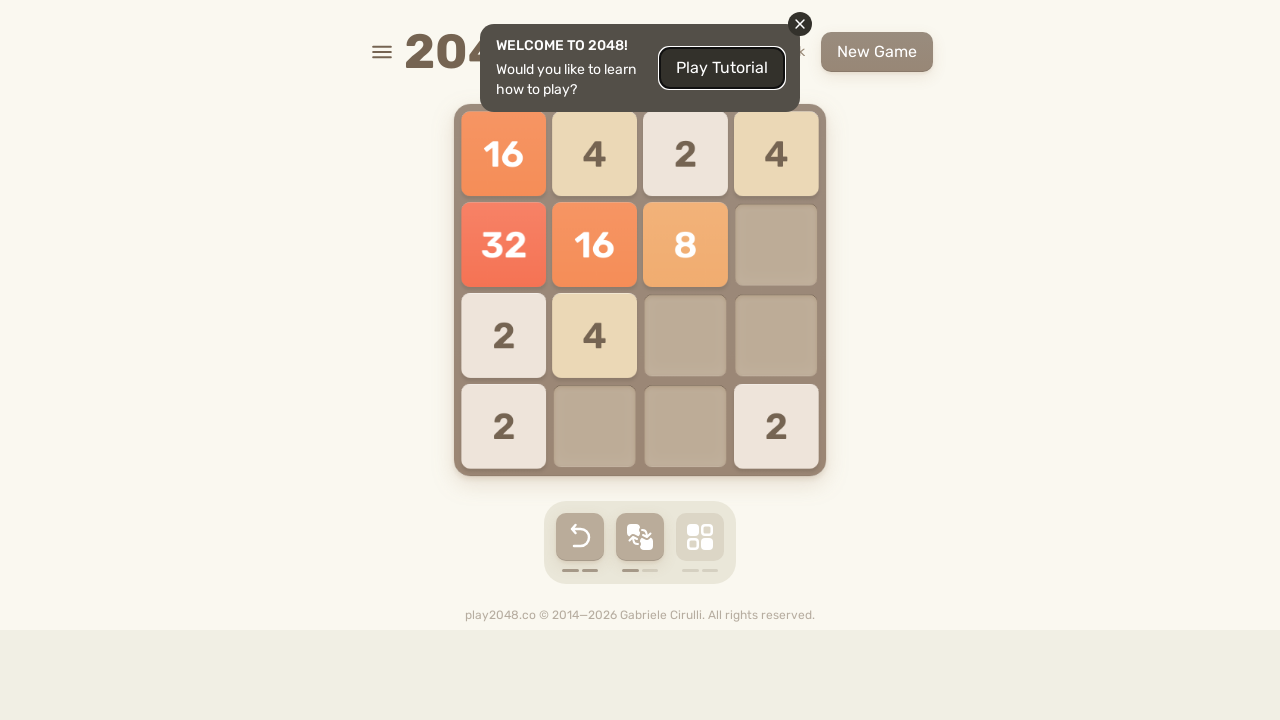

Waited 100ms between moves
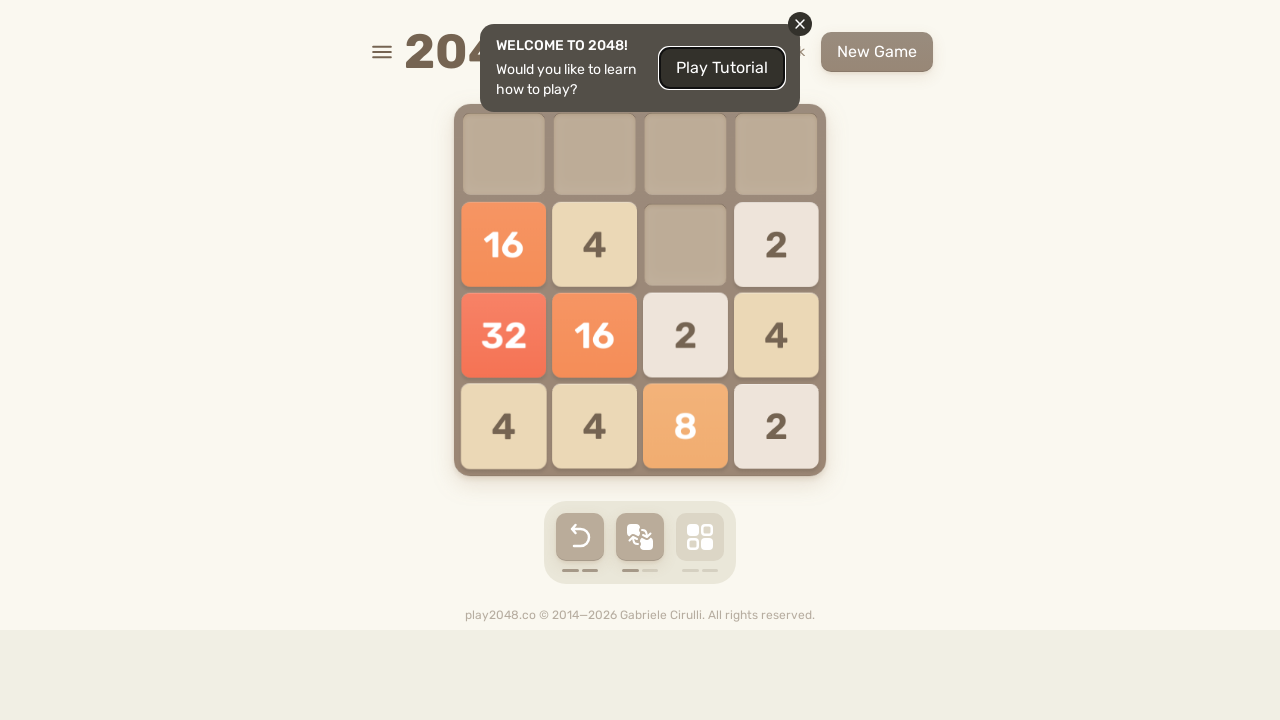

Pressed ArrowUp to move tiles (move 55/300)
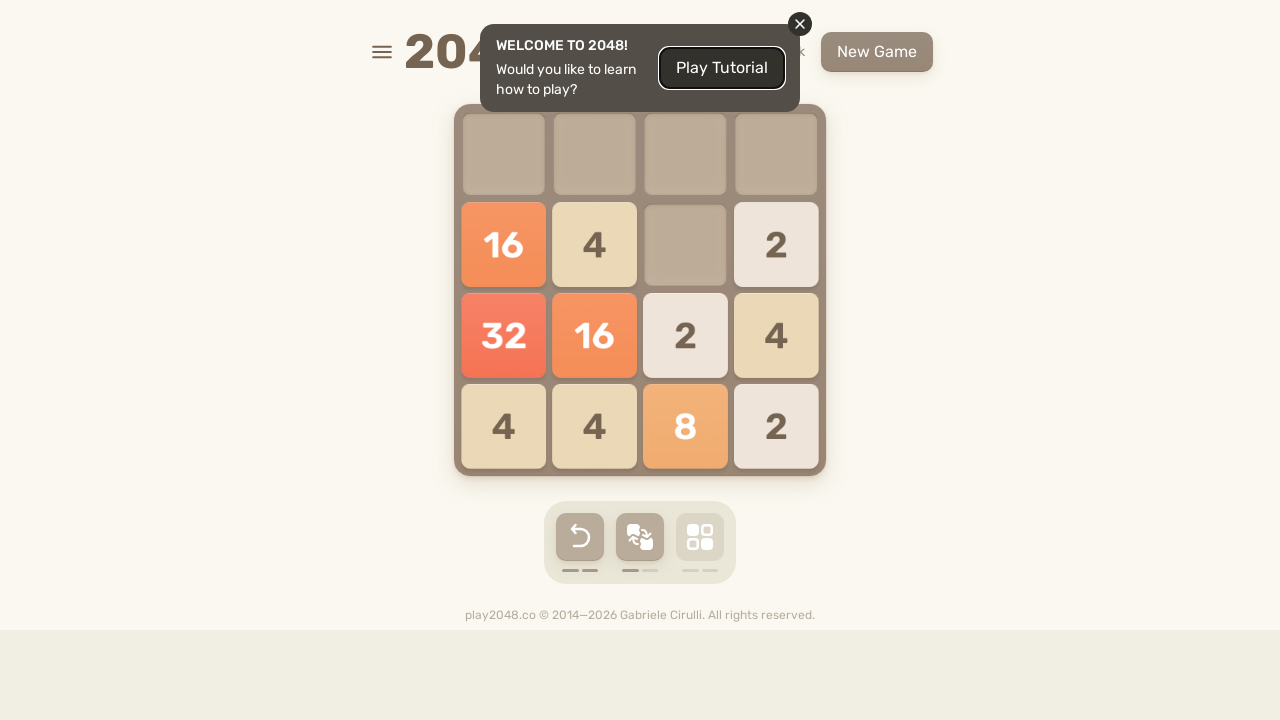

Waited 100ms between moves
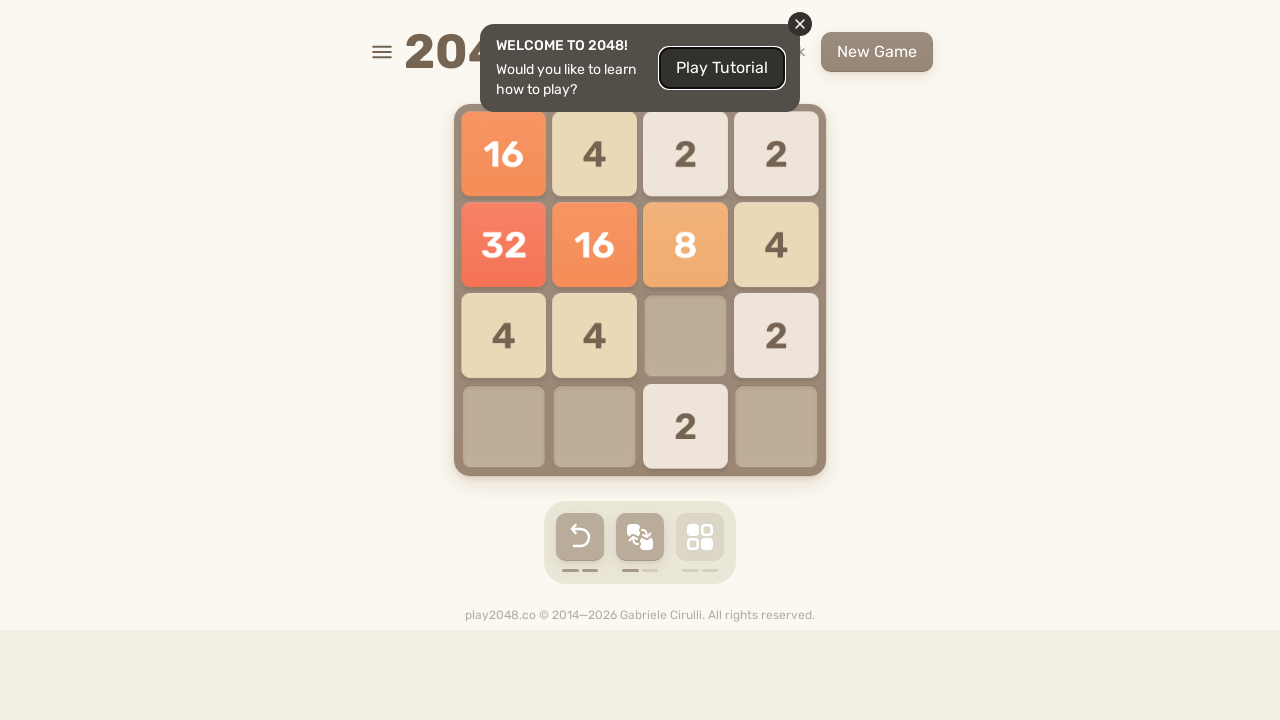

Pressed ArrowRight to move tiles (move 56/300)
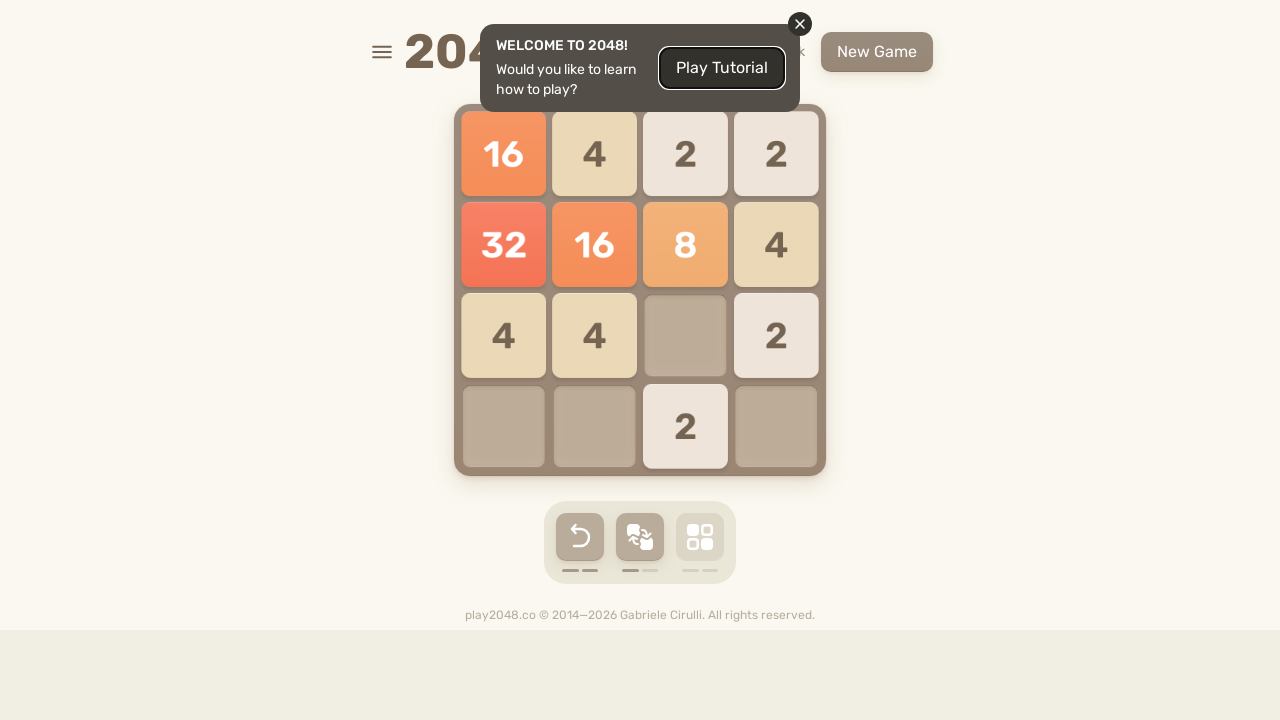

Waited 100ms between moves
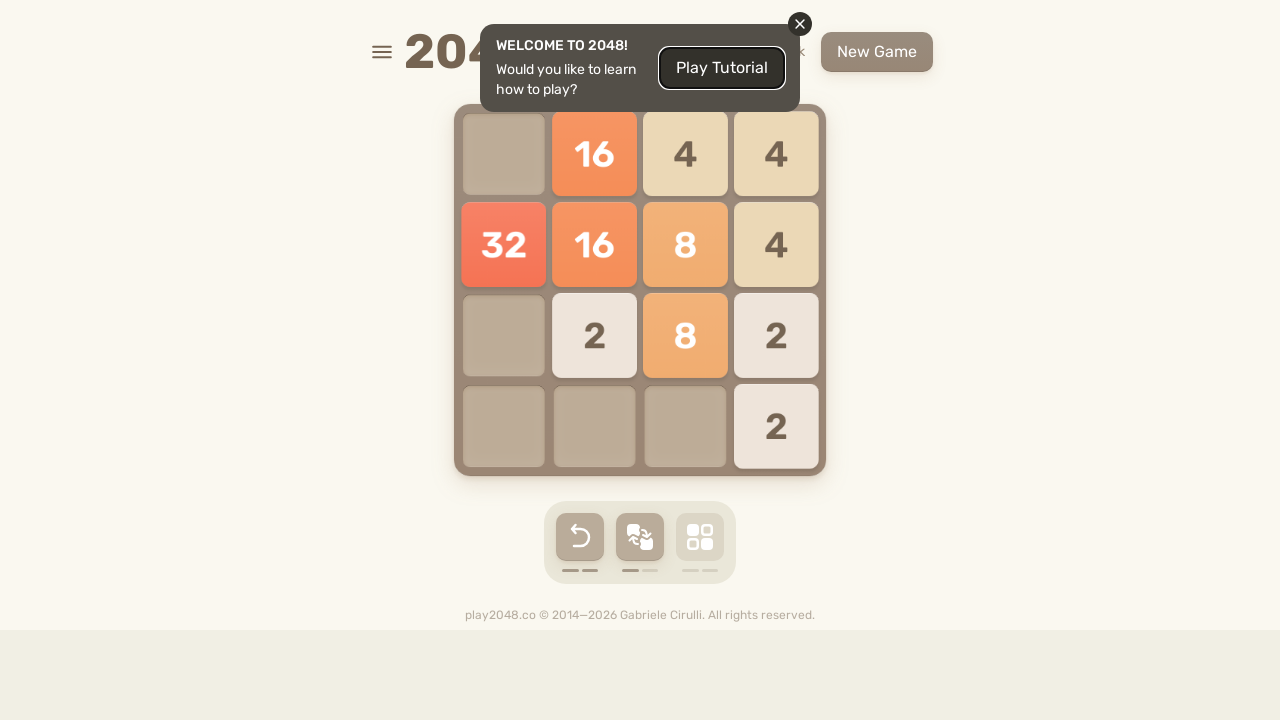

Pressed ArrowLeft to move tiles (move 57/300)
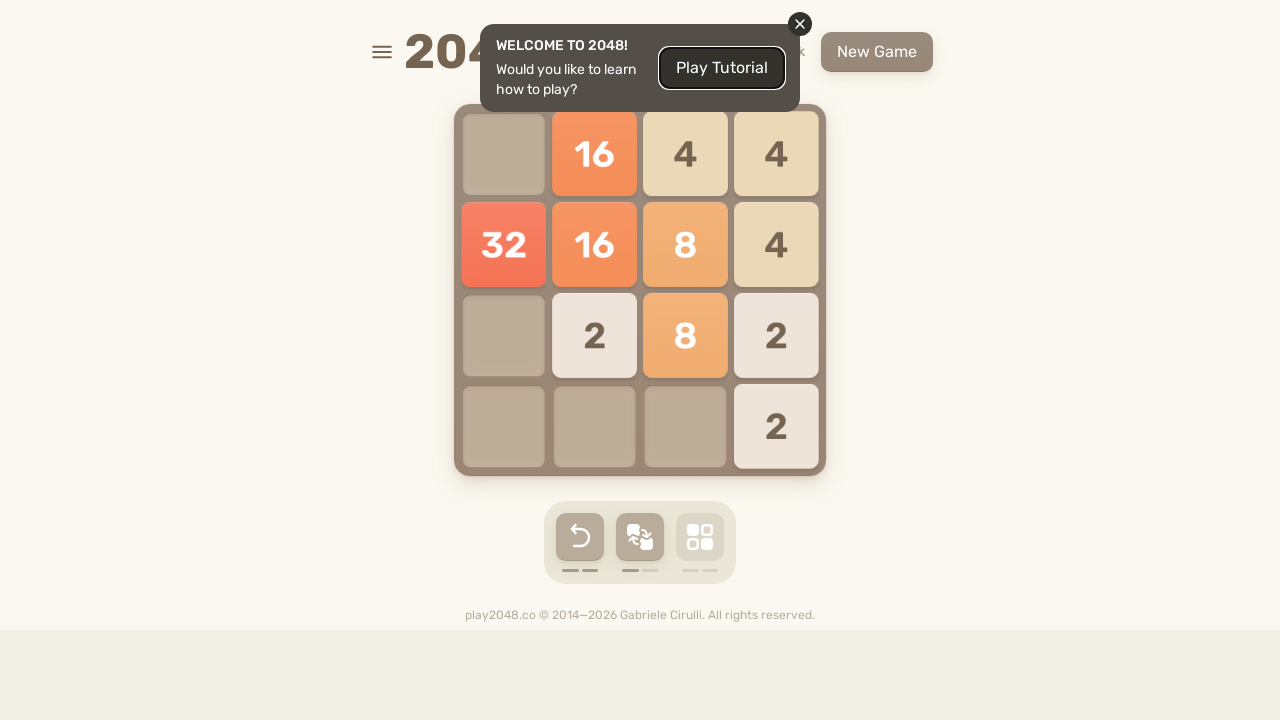

Waited 100ms between moves
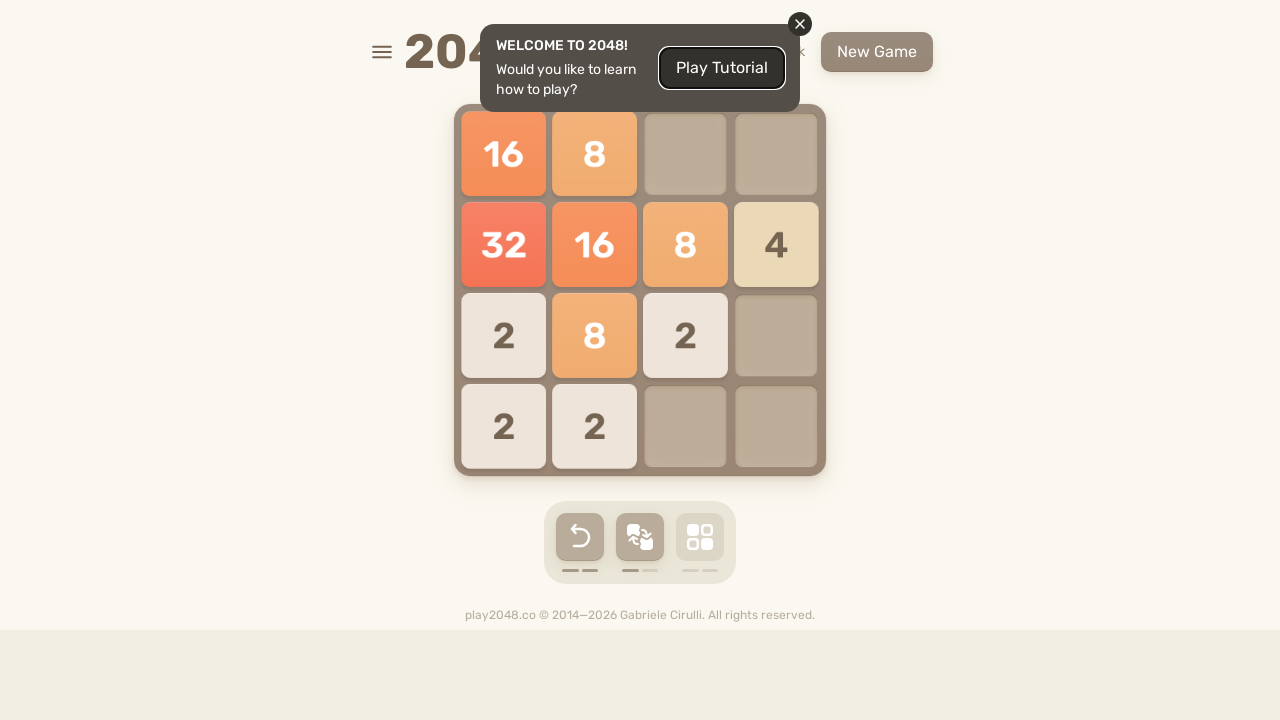

Pressed ArrowLeft to move tiles (move 58/300)
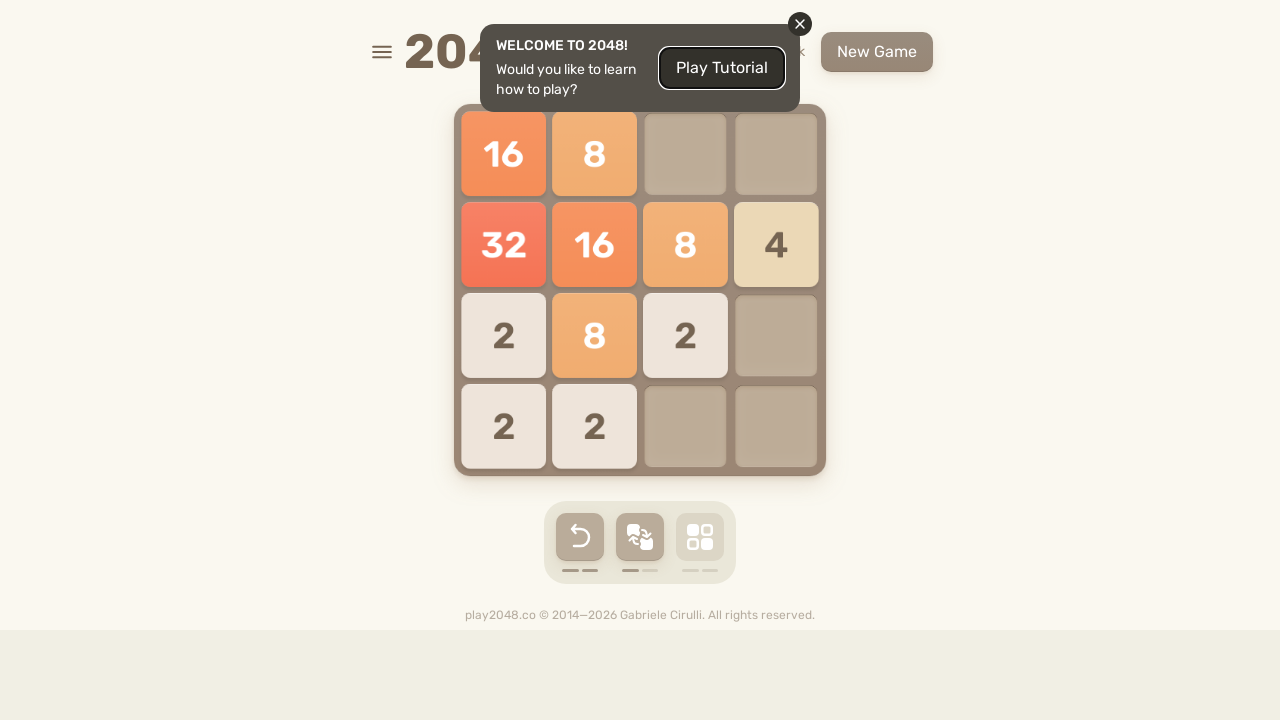

Waited 100ms between moves
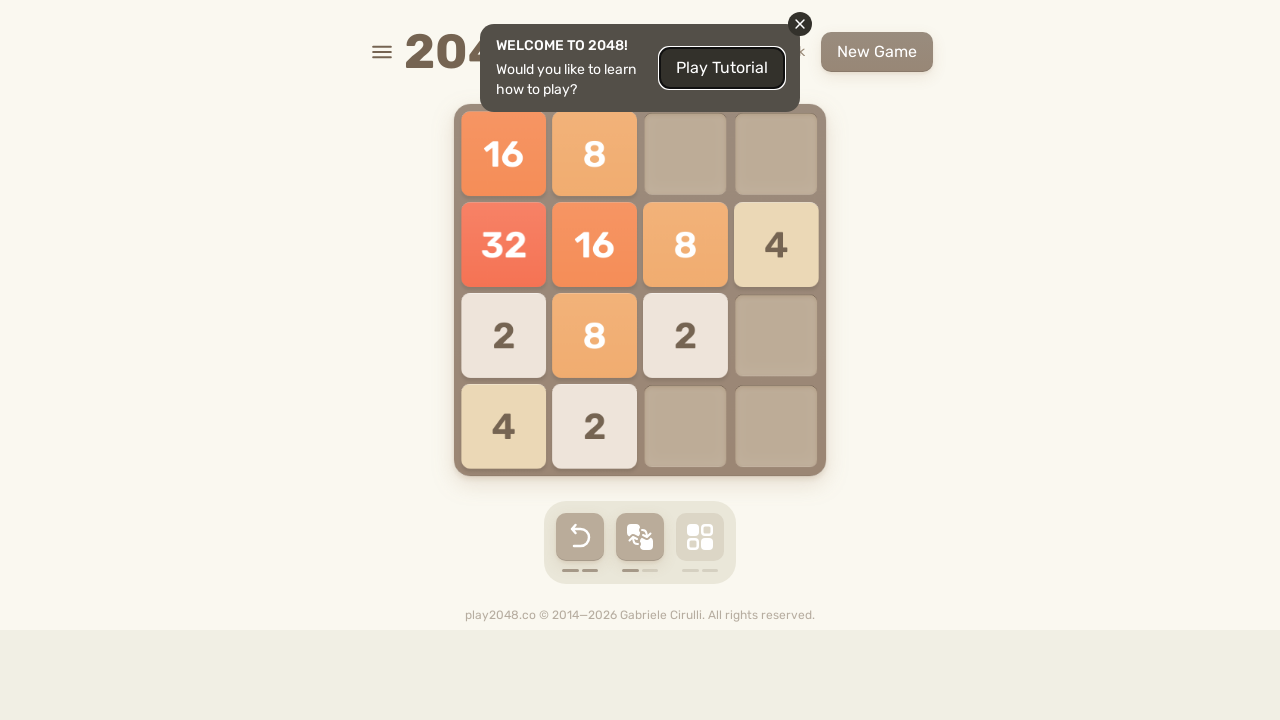

Pressed ArrowLeft to move tiles (move 59/300)
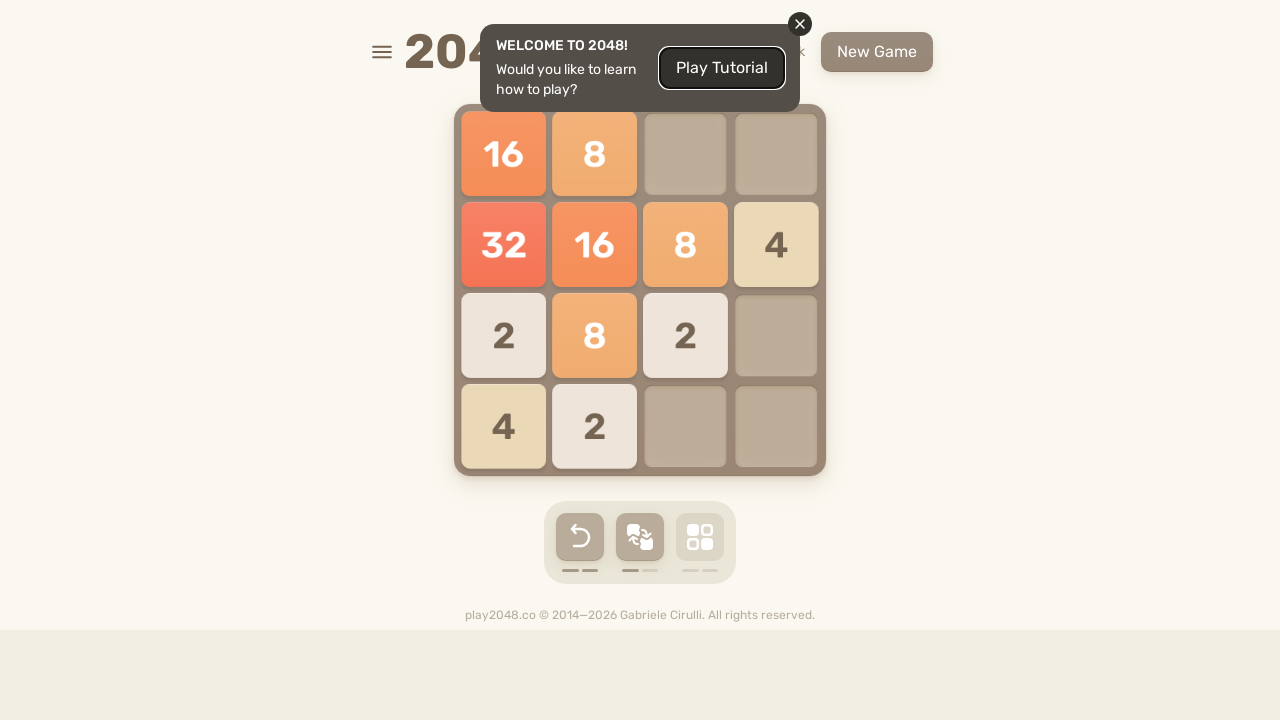

Waited 100ms between moves
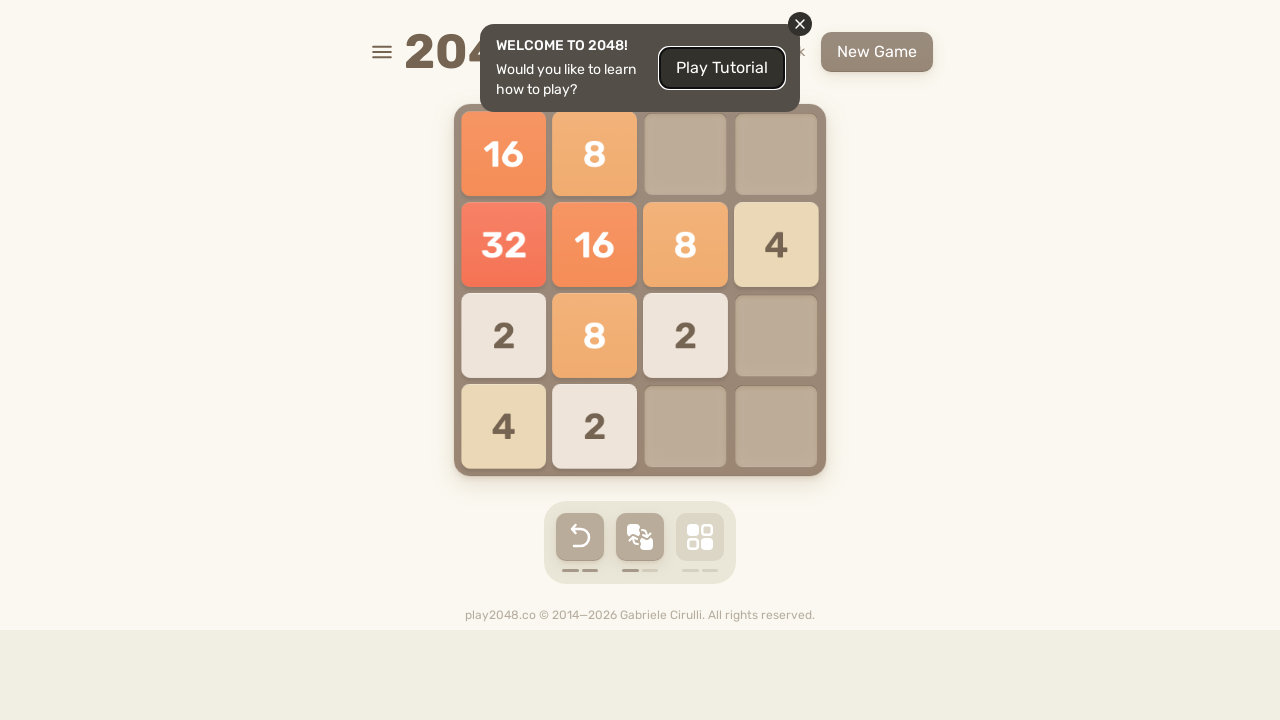

Pressed ArrowRight to move tiles (move 60/300)
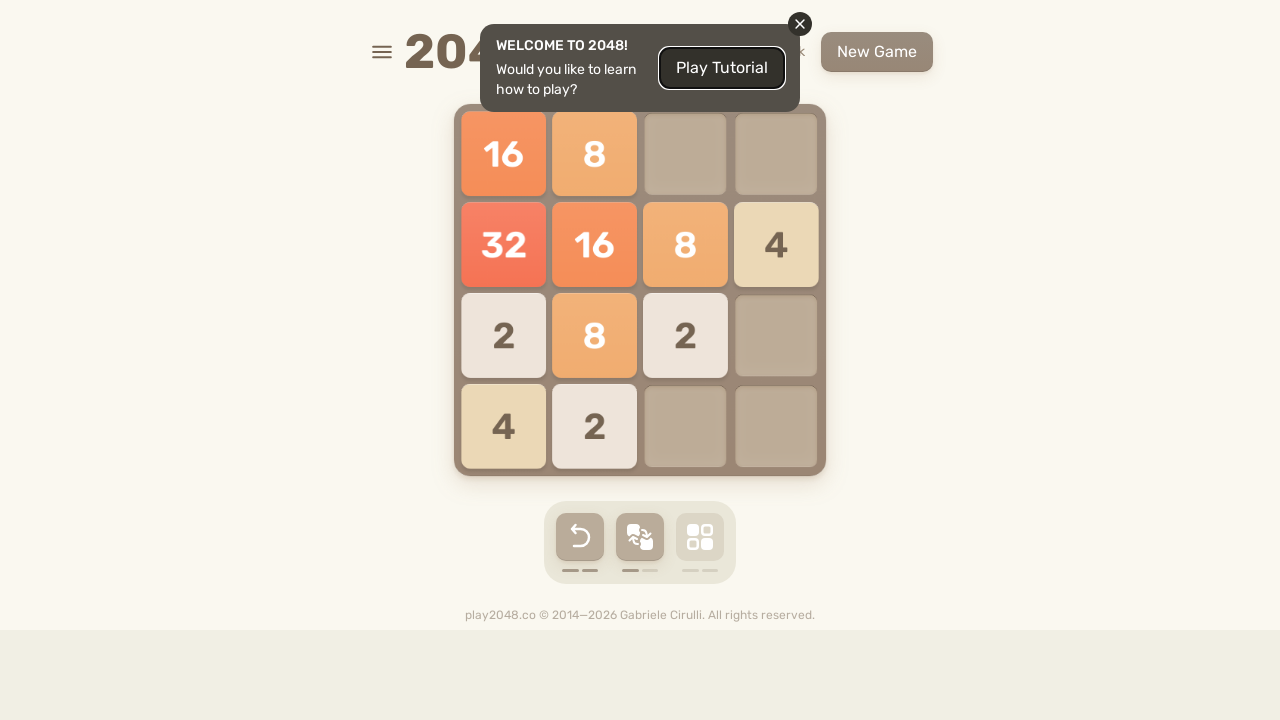

Waited 100ms between moves
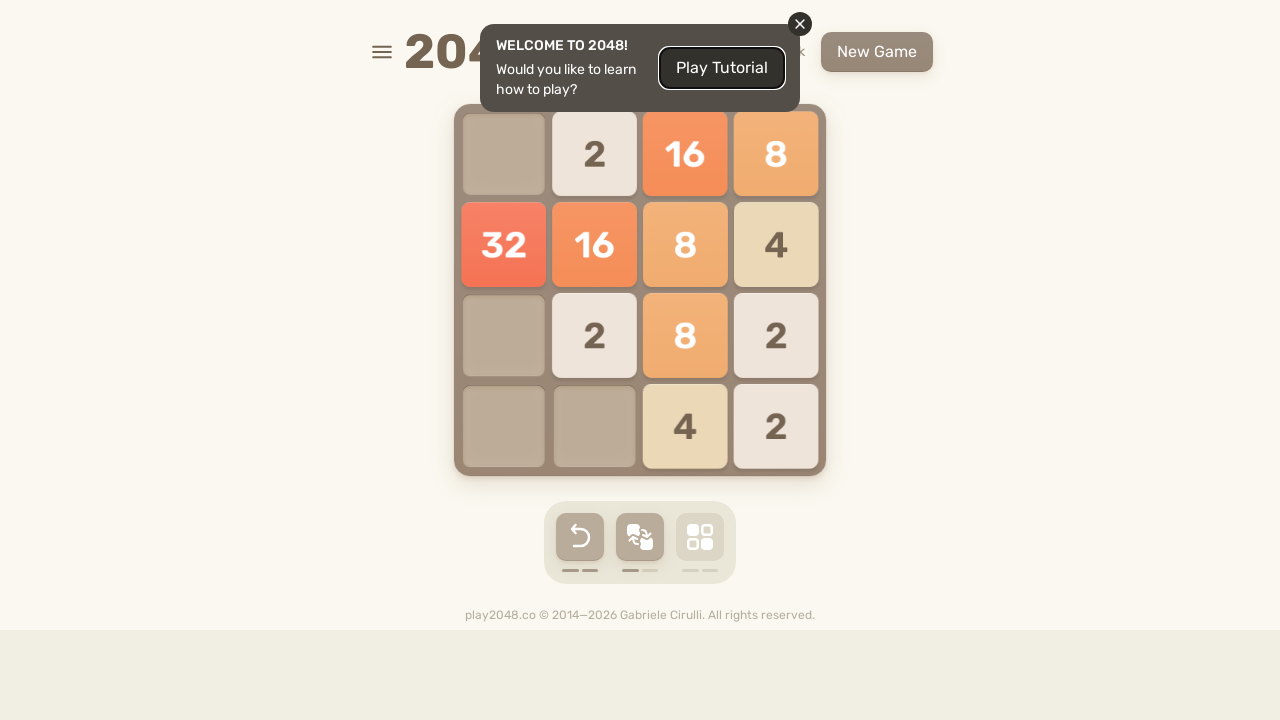

Pressed ArrowLeft to move tiles (move 61/300)
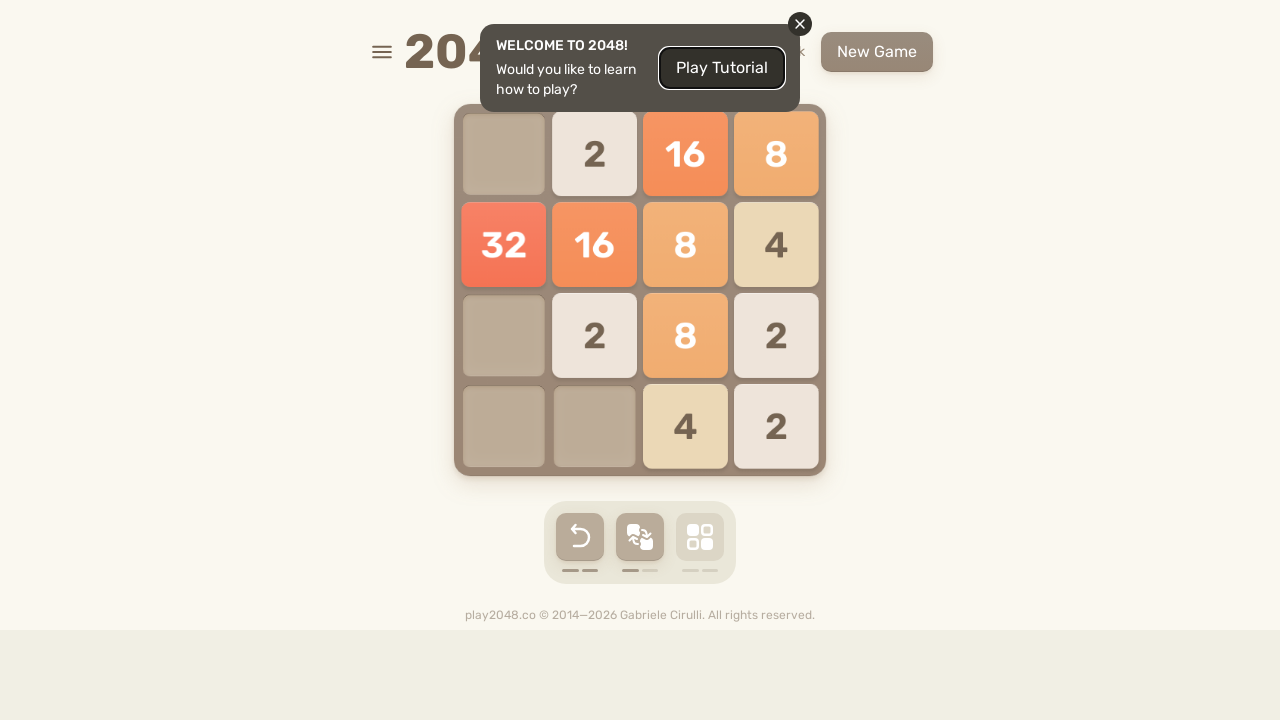

Waited 100ms between moves
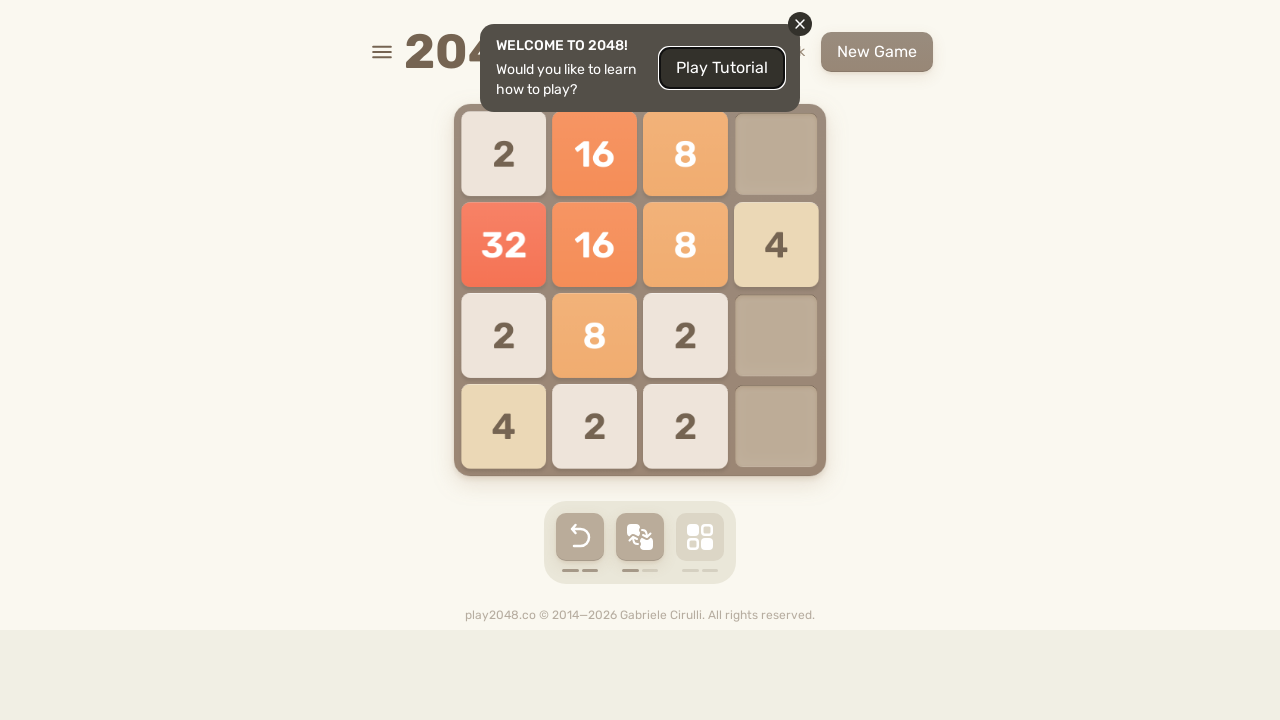

Pressed ArrowLeft to move tiles (move 62/300)
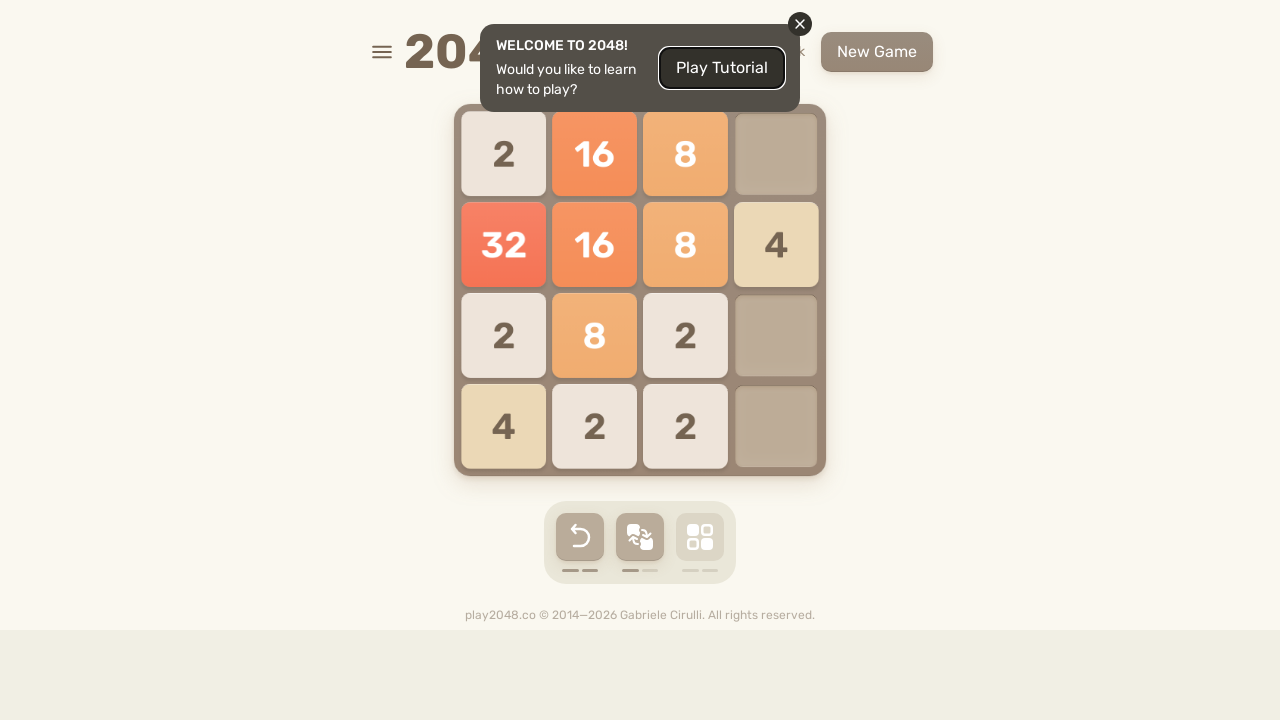

Waited 100ms between moves
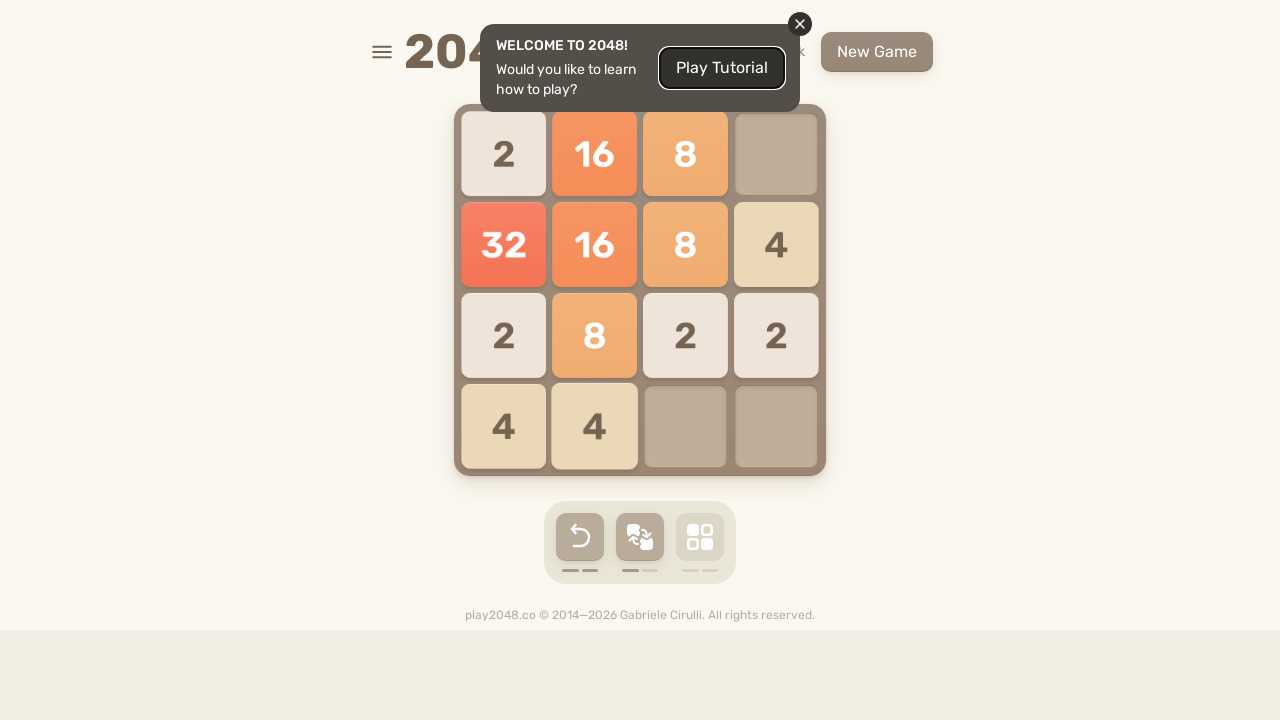

Pressed ArrowRight to move tiles (move 63/300)
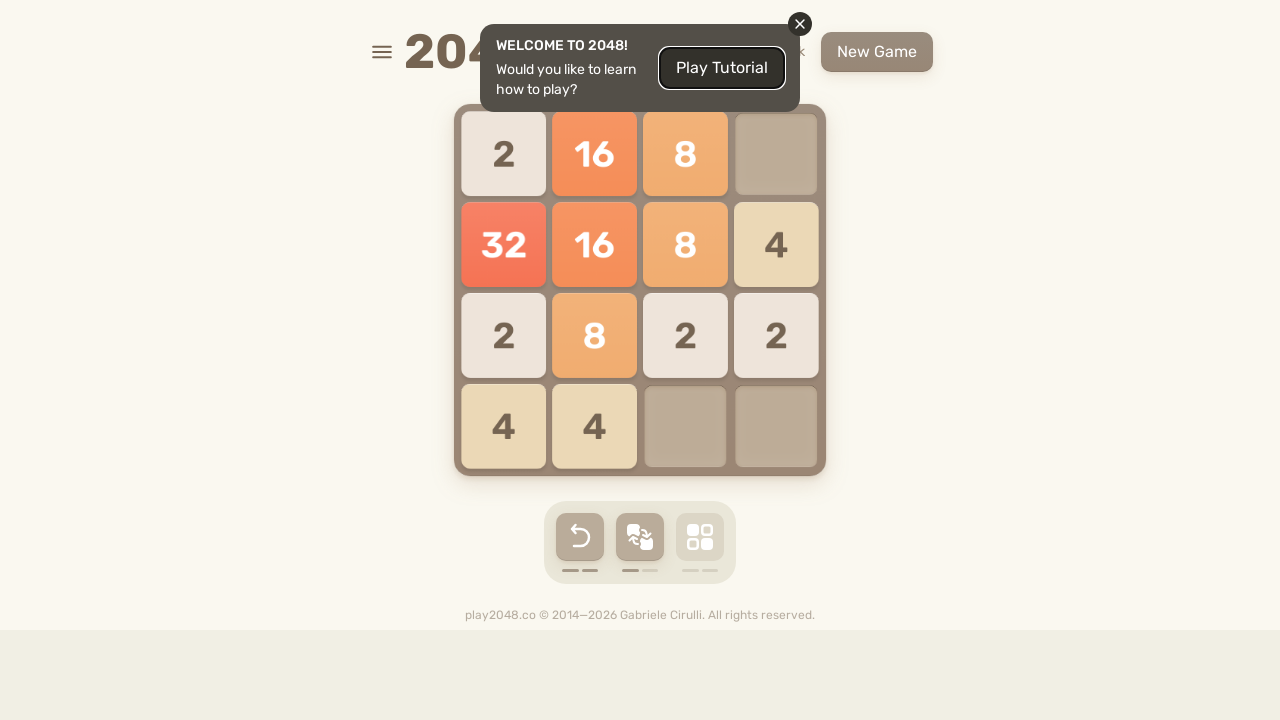

Waited 100ms between moves
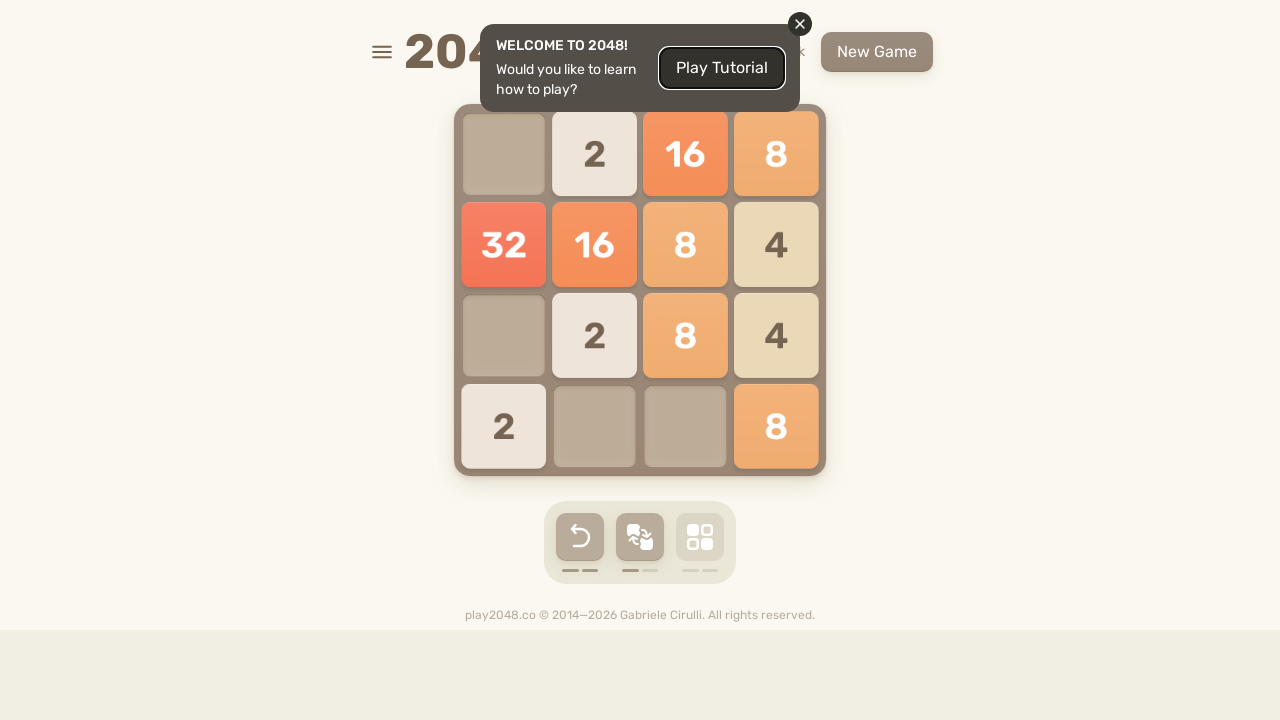

Pressed ArrowRight to move tiles (move 64/300)
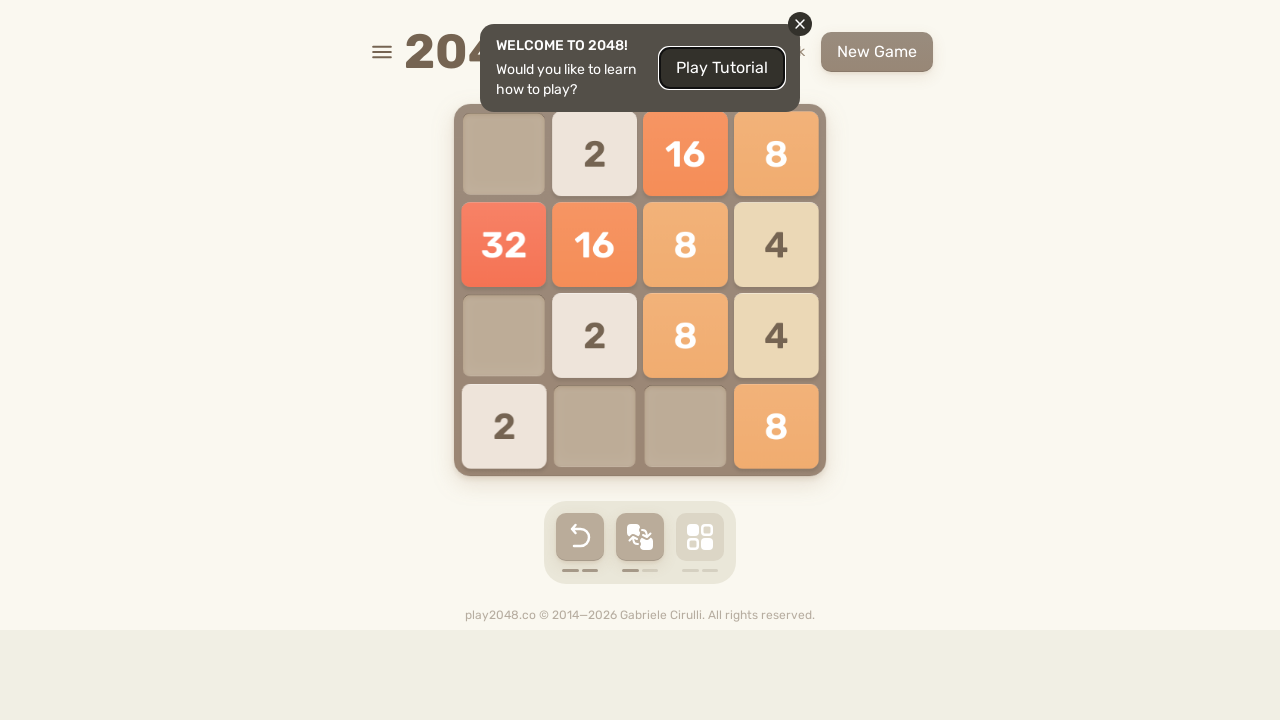

Waited 100ms between moves
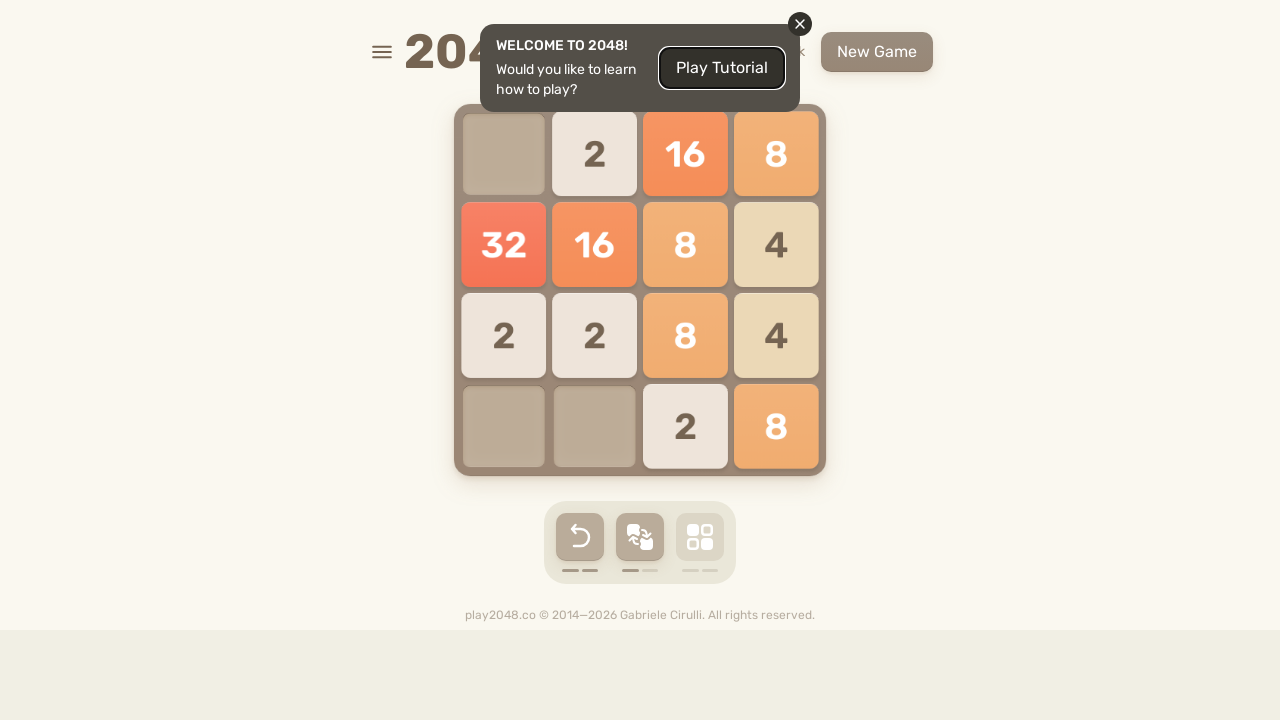

Pressed ArrowLeft to move tiles (move 65/300)
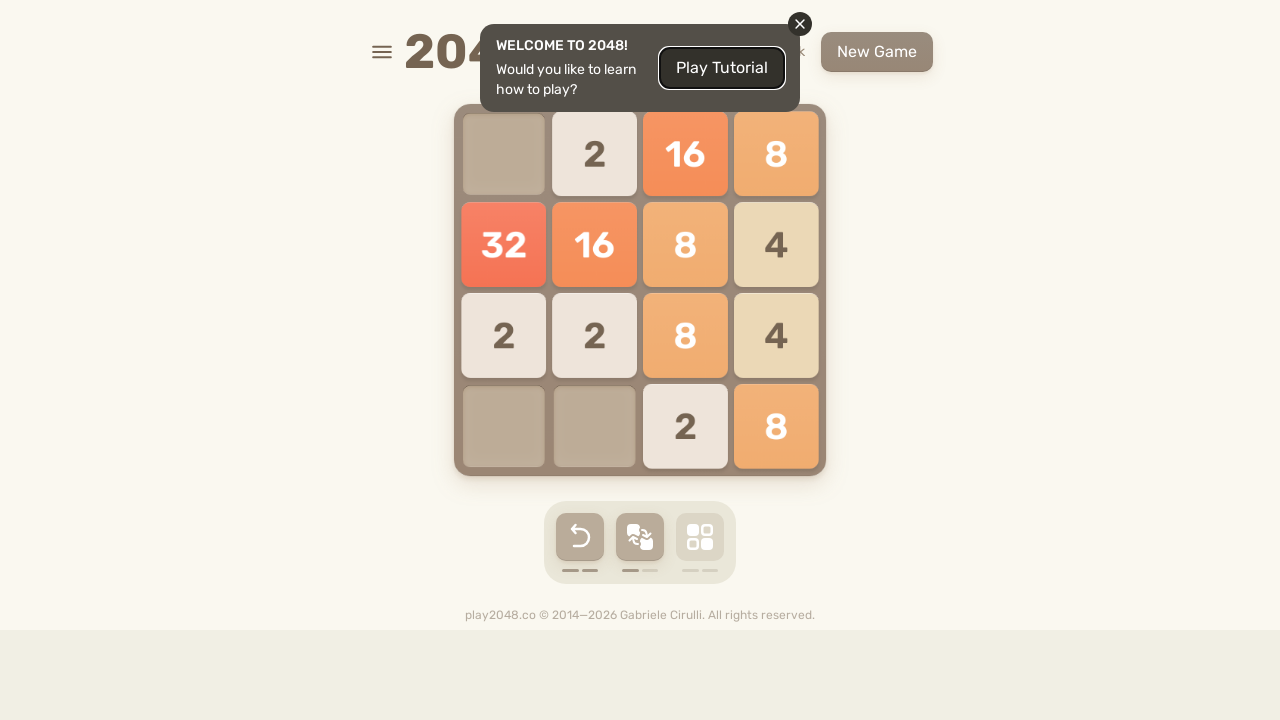

Waited 100ms between moves
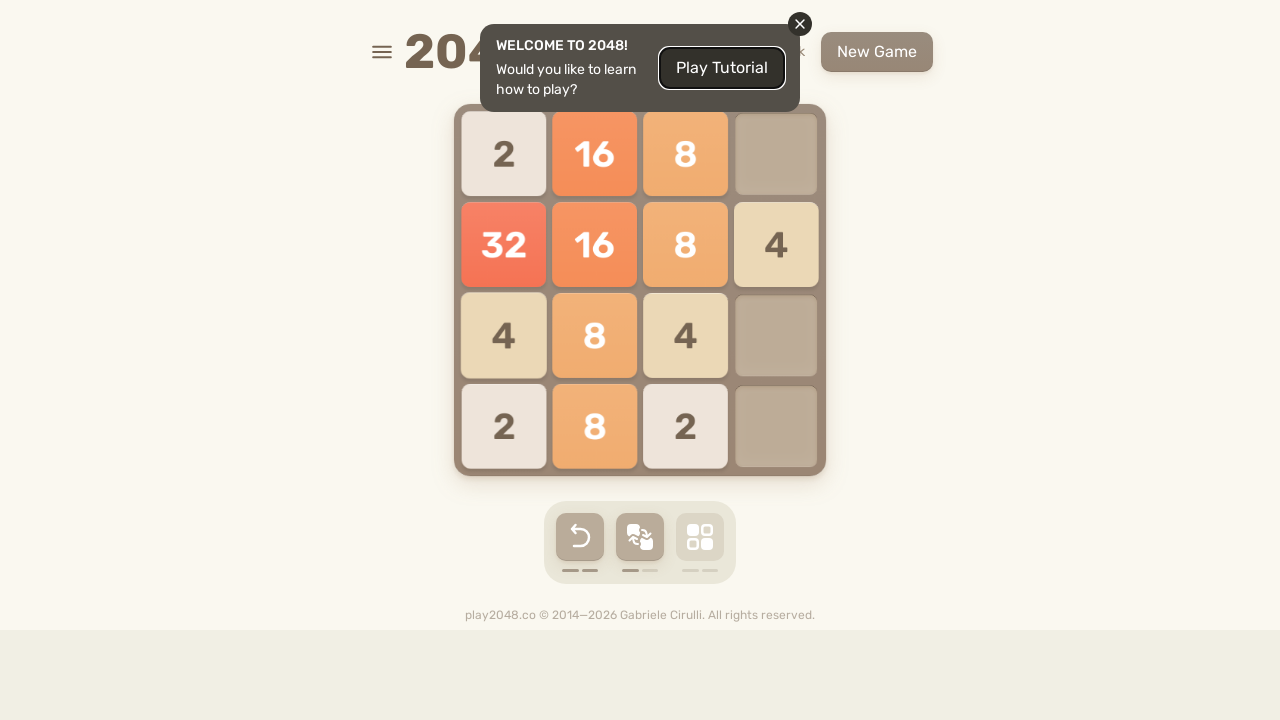

Pressed ArrowUp to move tiles (move 66/300)
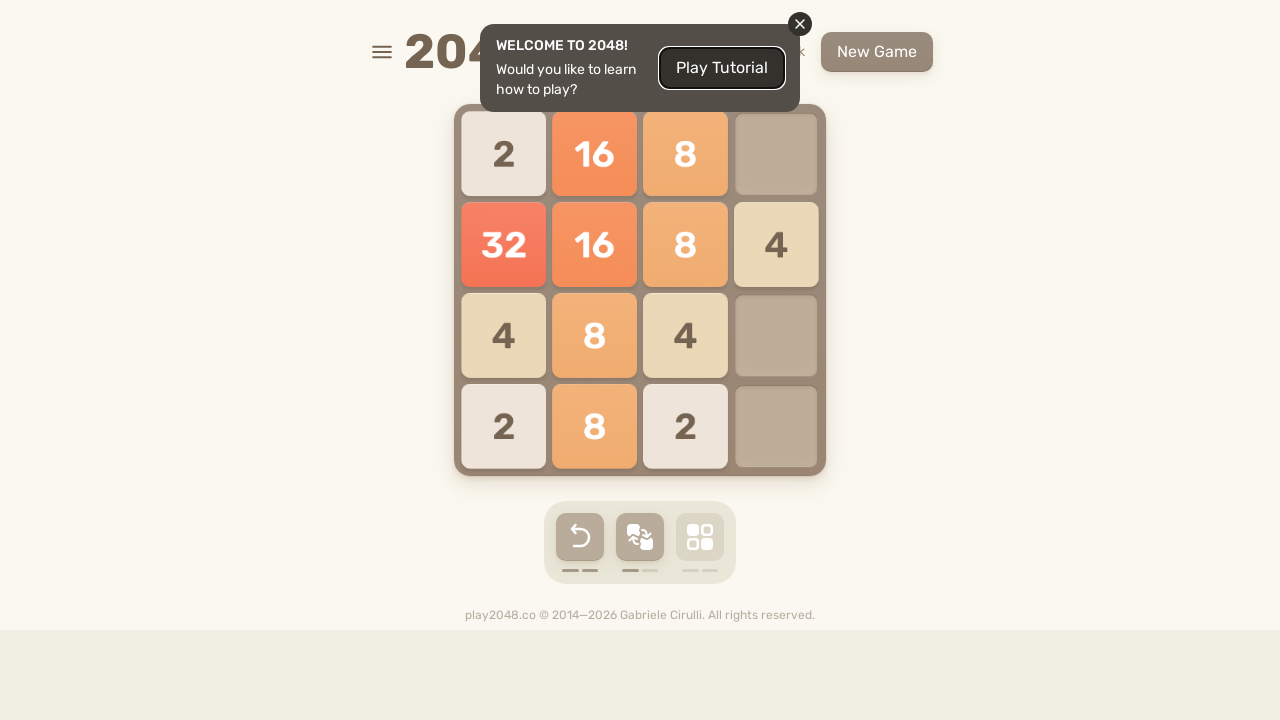

Waited 100ms between moves
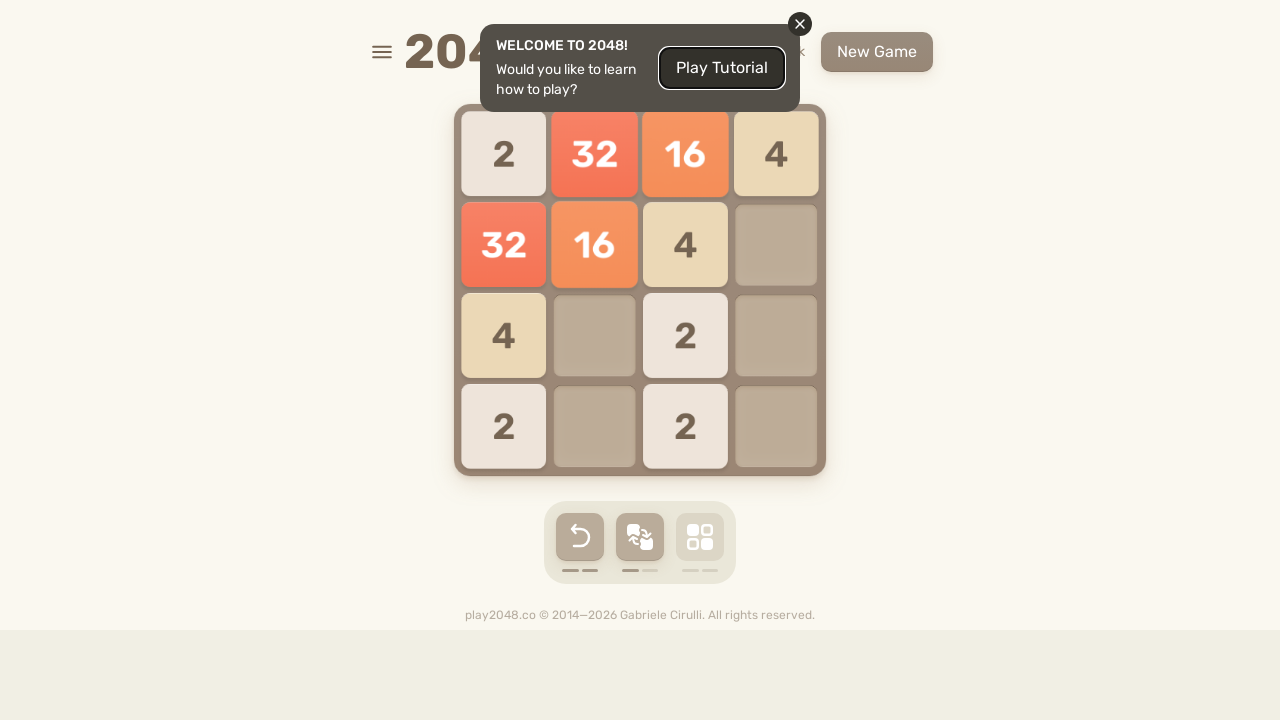

Pressed ArrowLeft to move tiles (move 67/300)
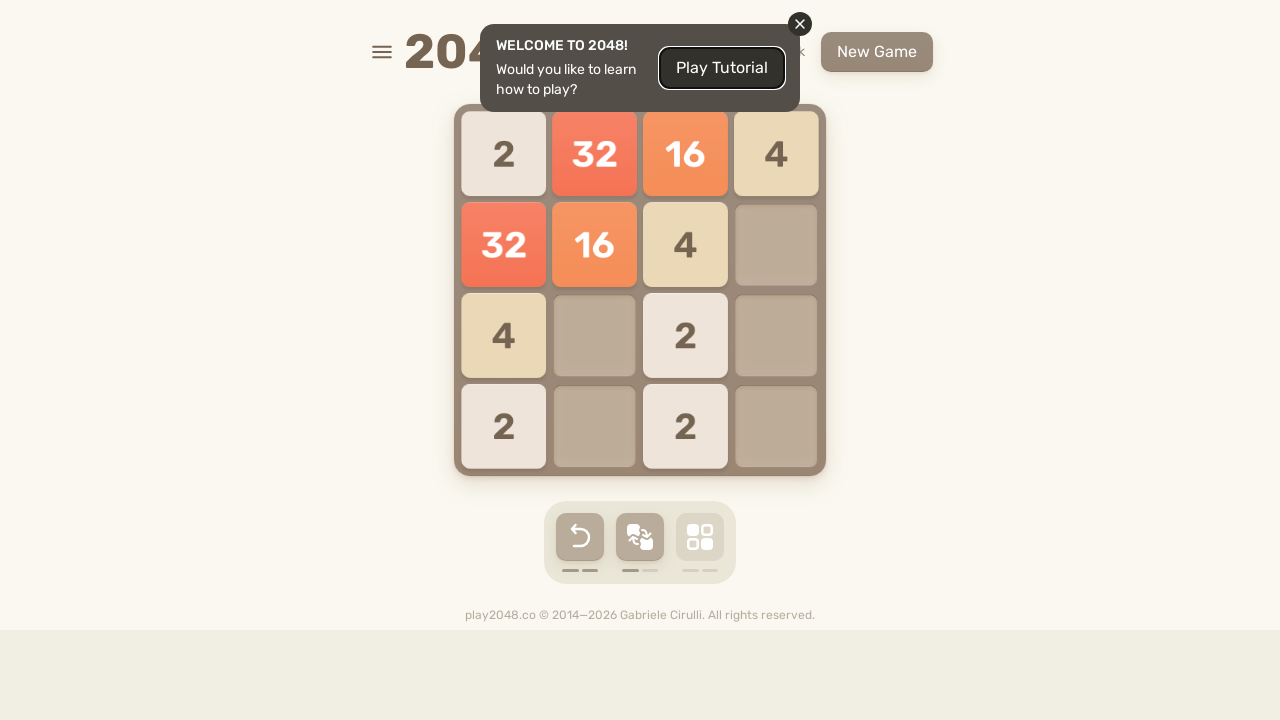

Waited 100ms between moves
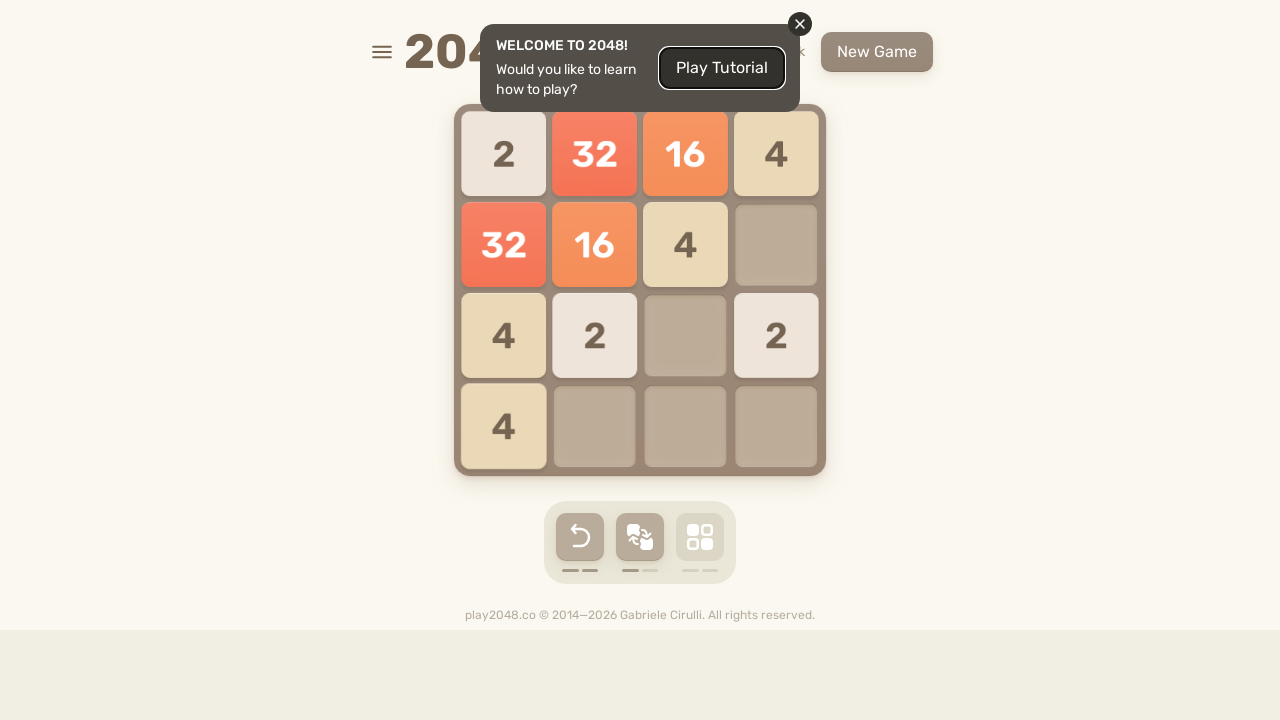

Pressed ArrowRight to move tiles (move 68/300)
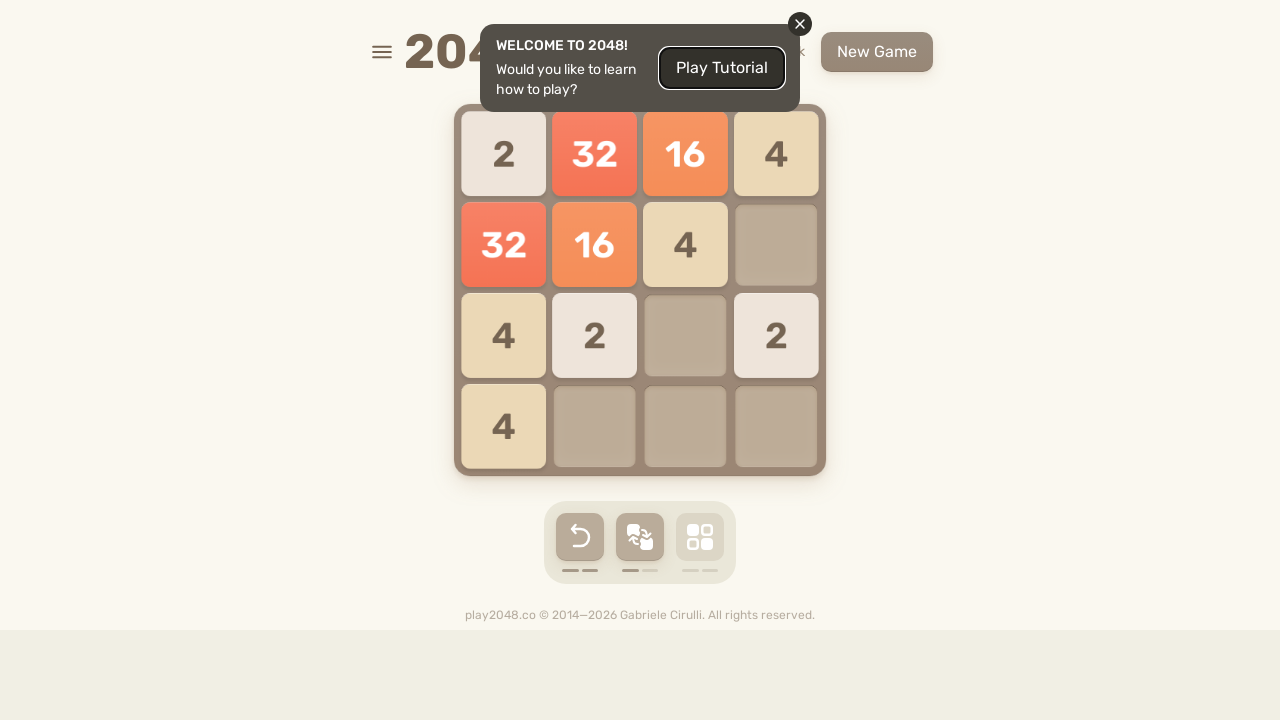

Waited 100ms between moves
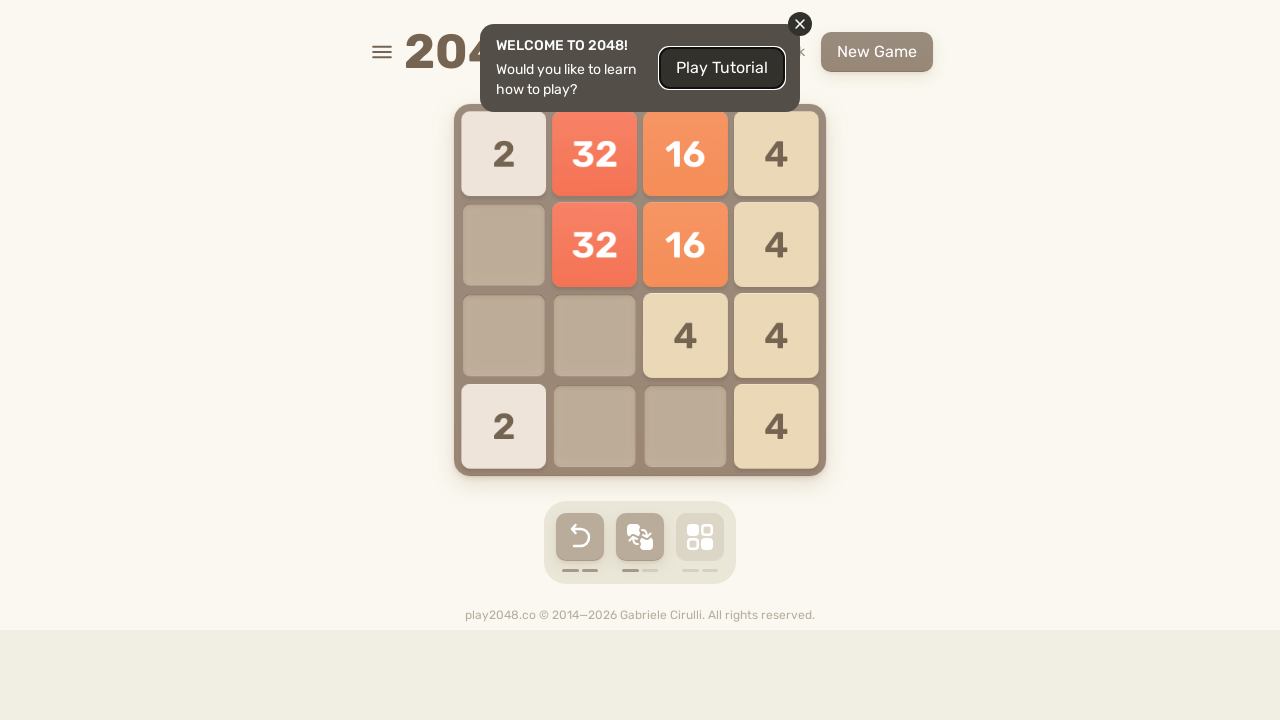

Pressed ArrowUp to move tiles (move 69/300)
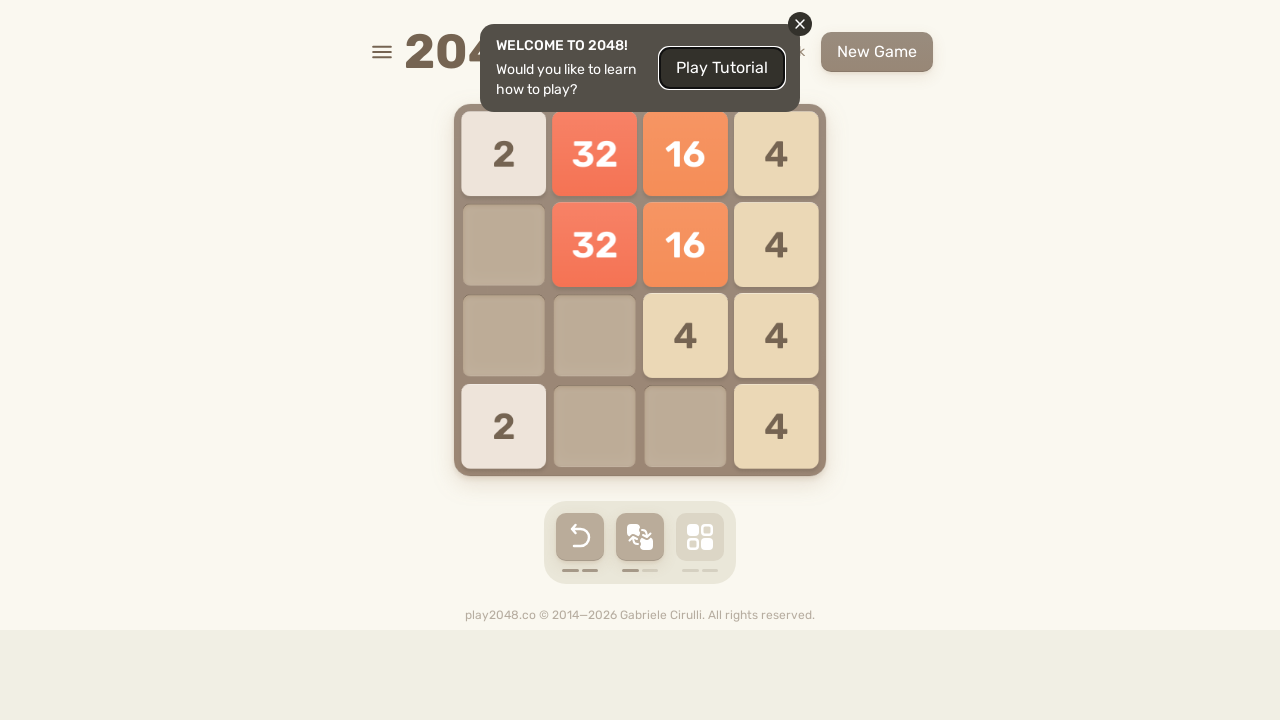

Waited 100ms between moves
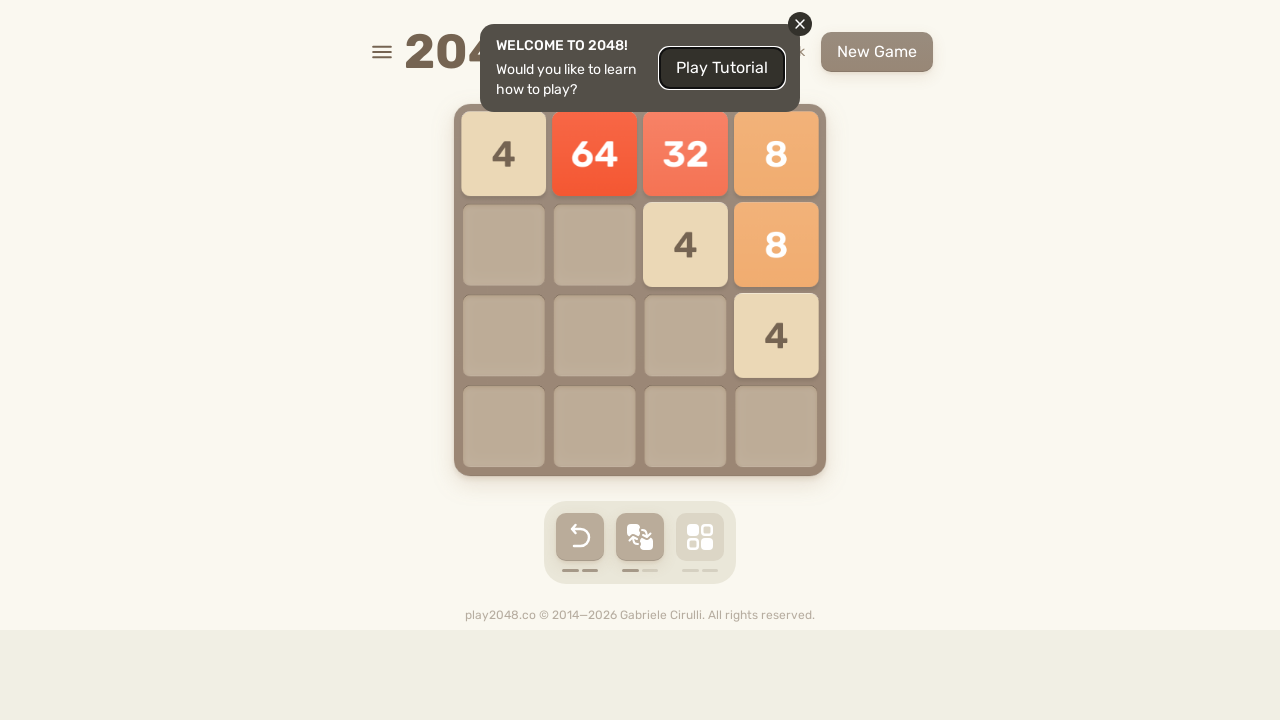

Pressed ArrowDown to move tiles (move 70/300)
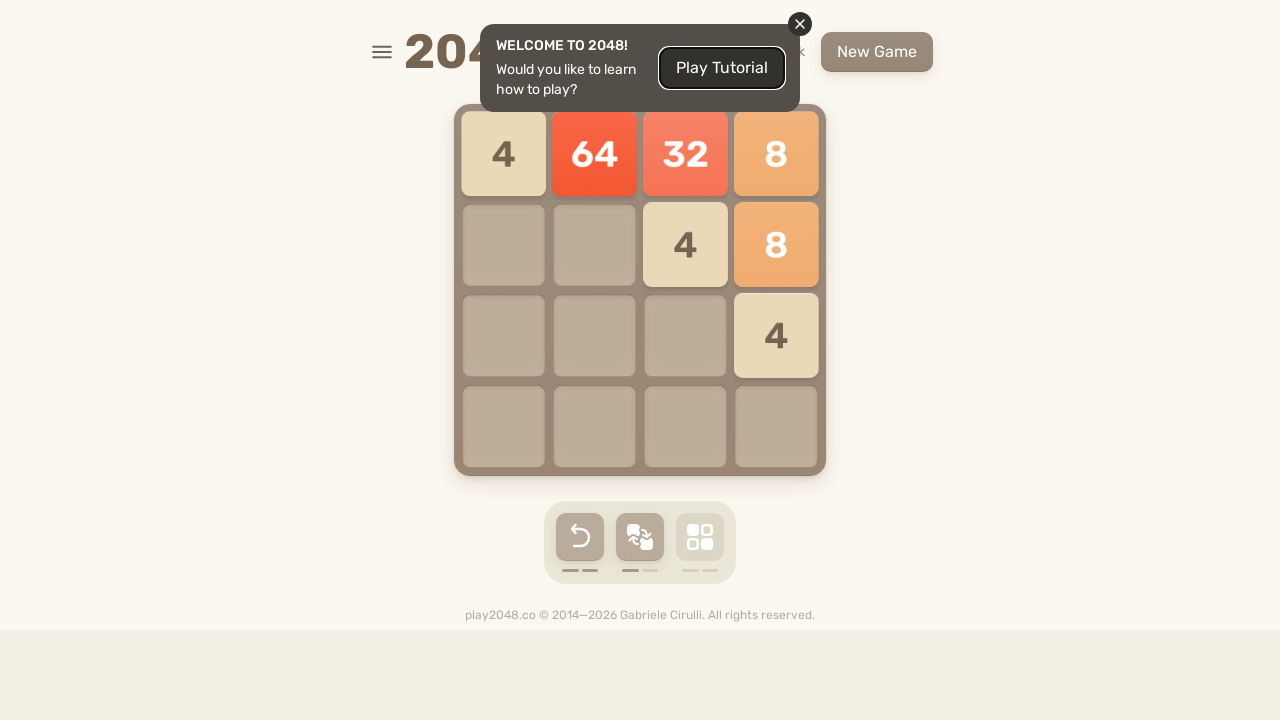

Waited 100ms between moves
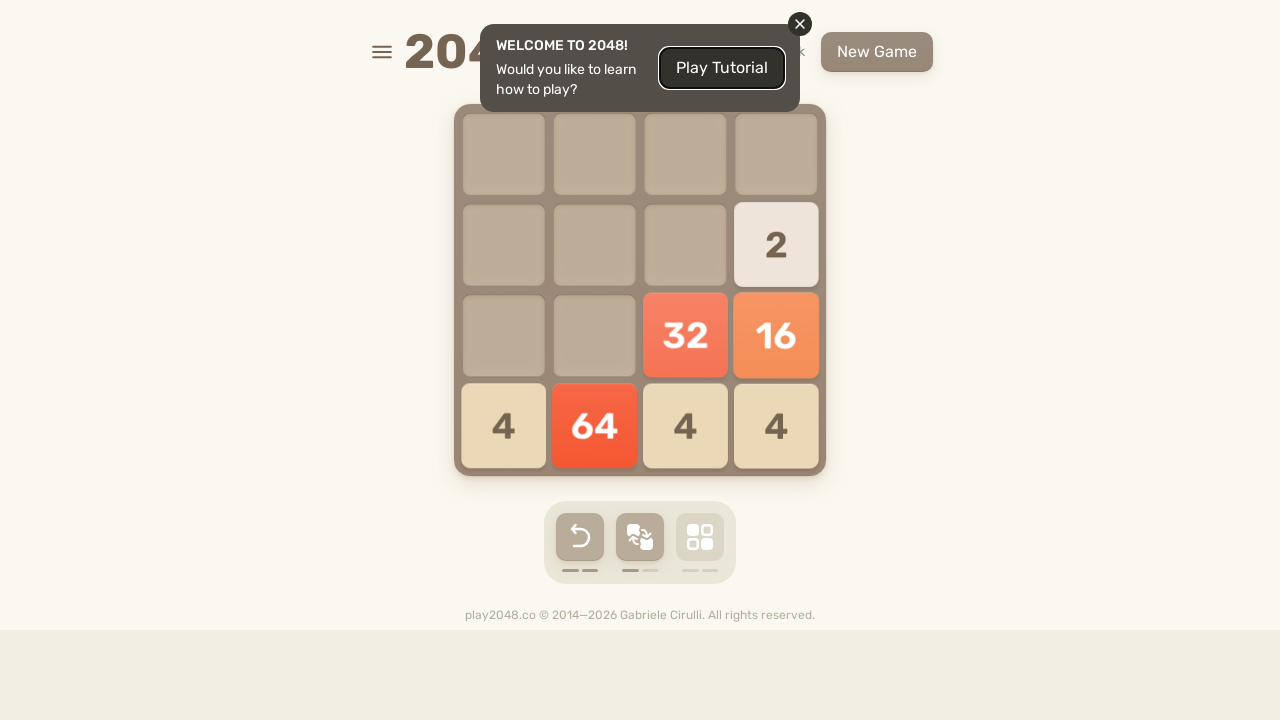

Pressed ArrowDown to move tiles (move 71/300)
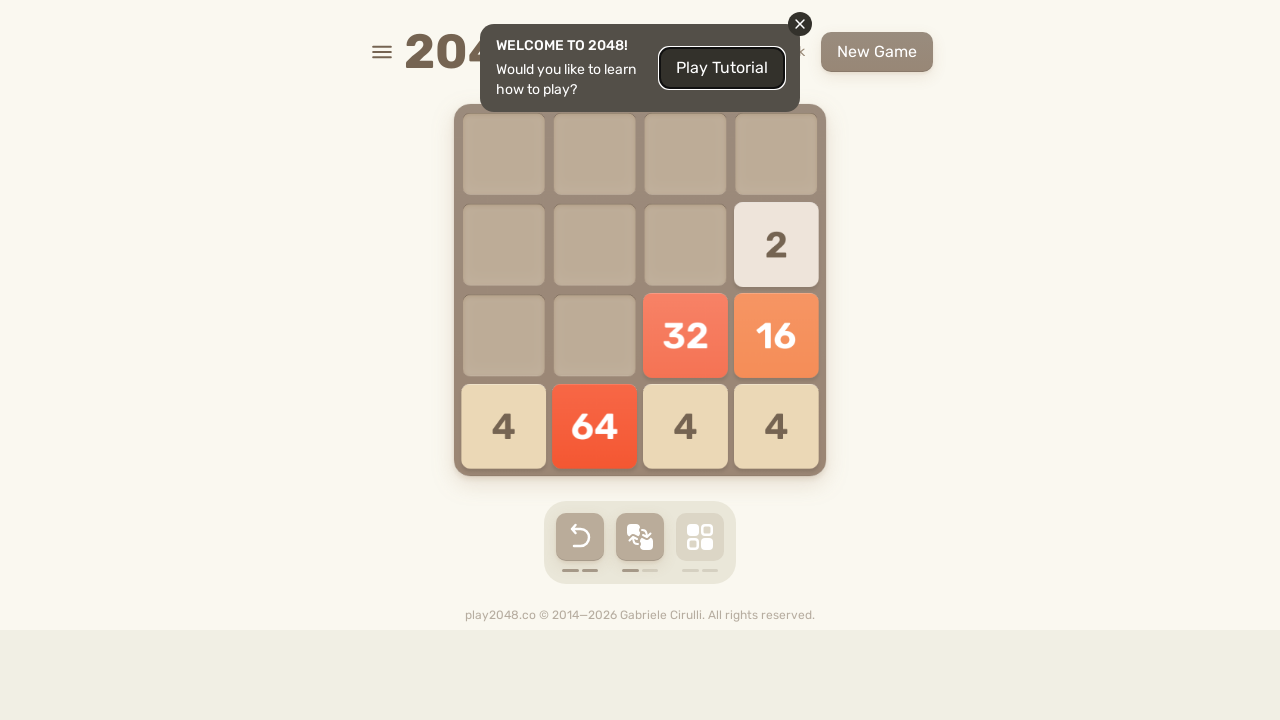

Waited 100ms between moves
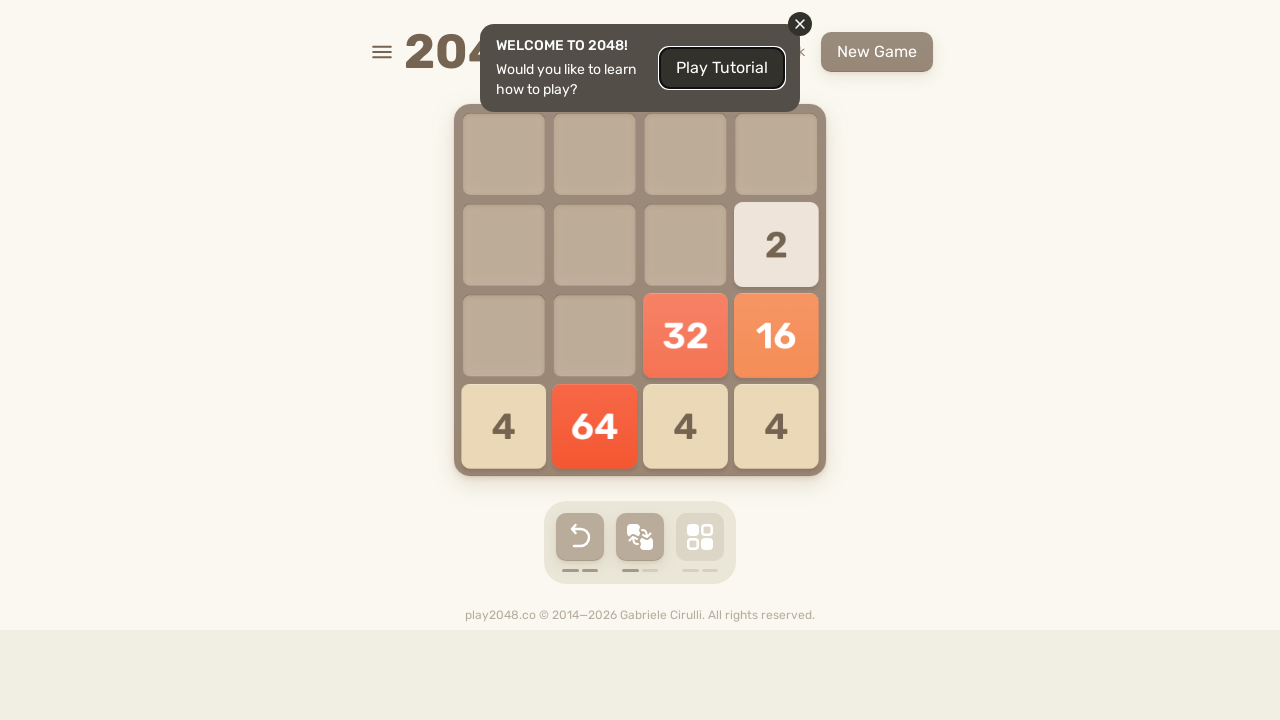

Pressed ArrowDown to move tiles (move 72/300)
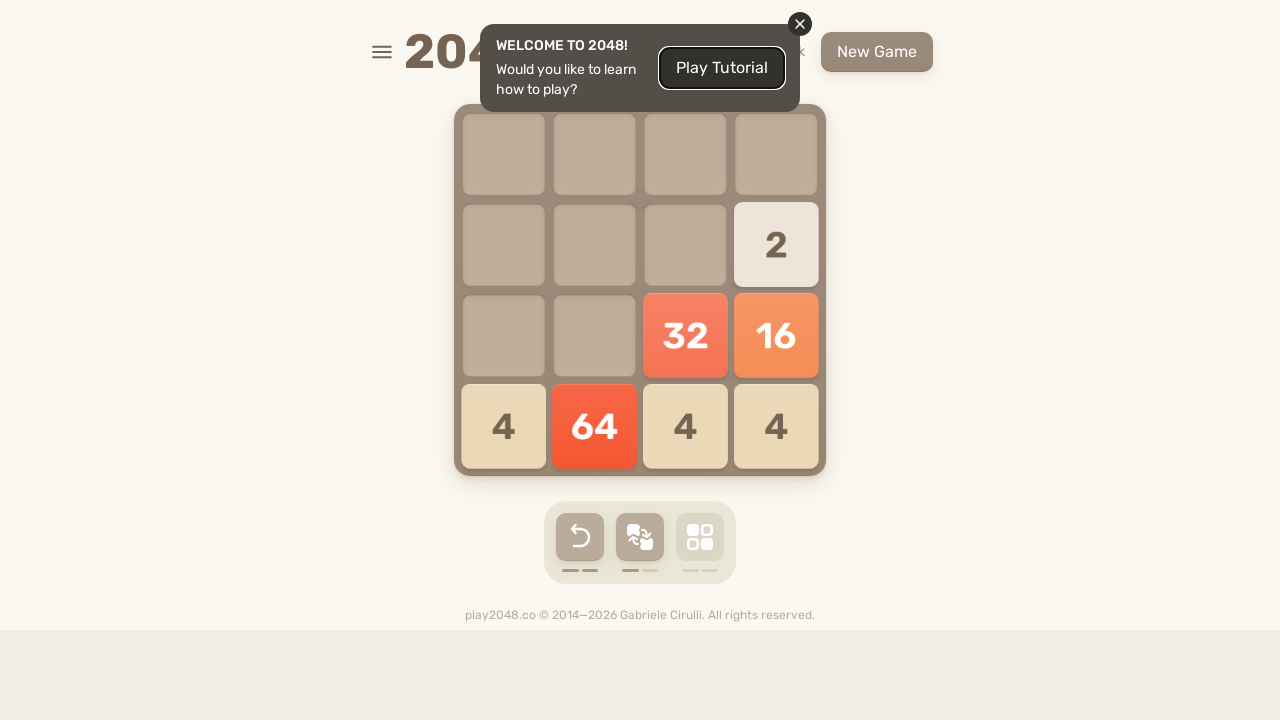

Waited 100ms between moves
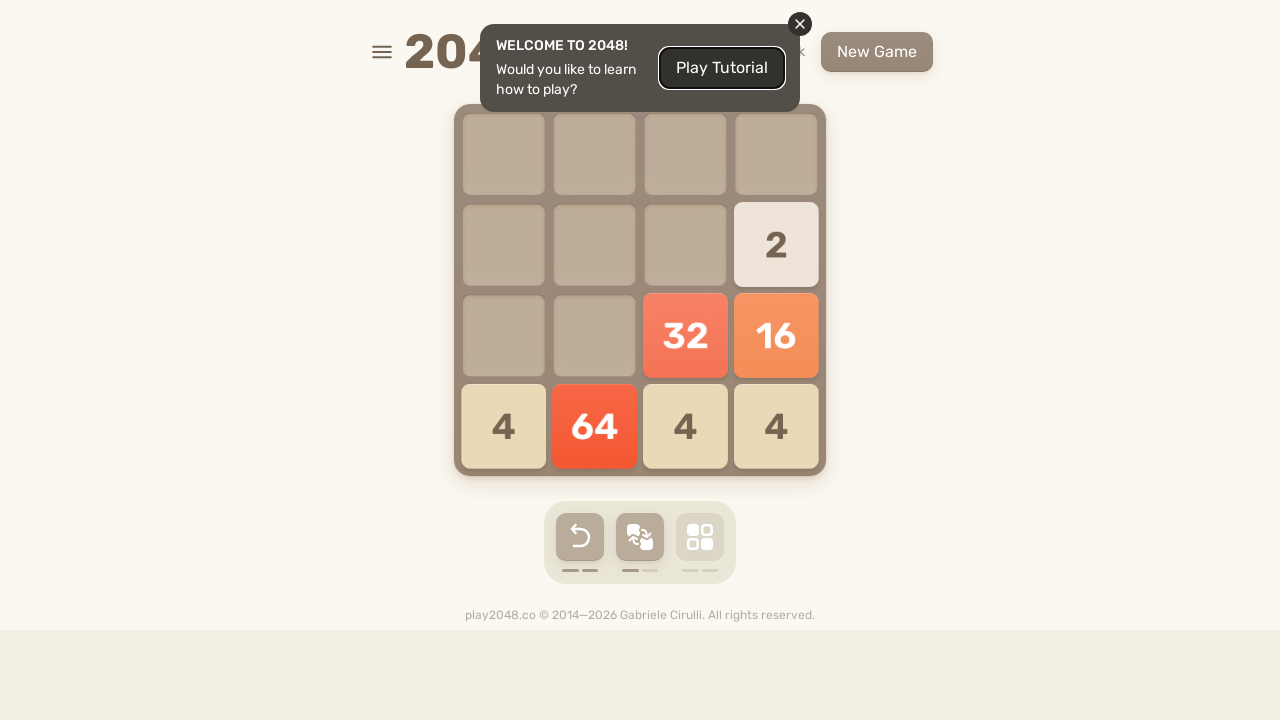

Pressed ArrowUp to move tiles (move 73/300)
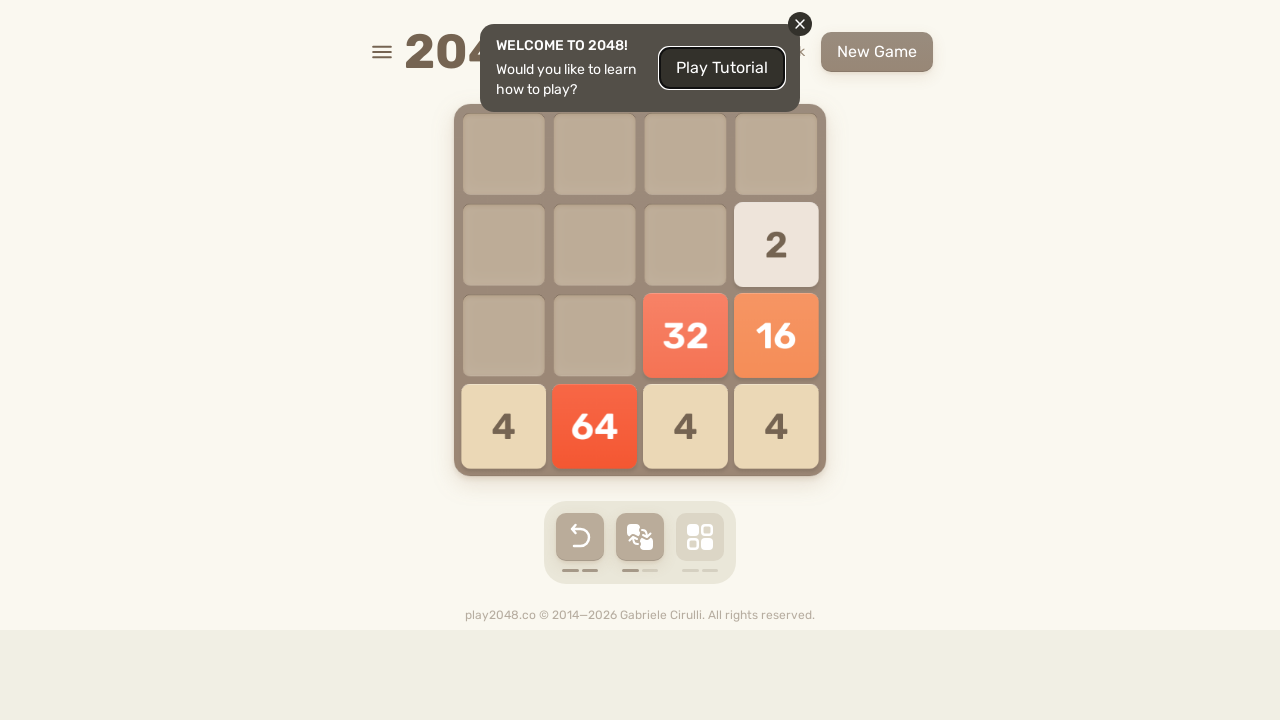

Waited 100ms between moves
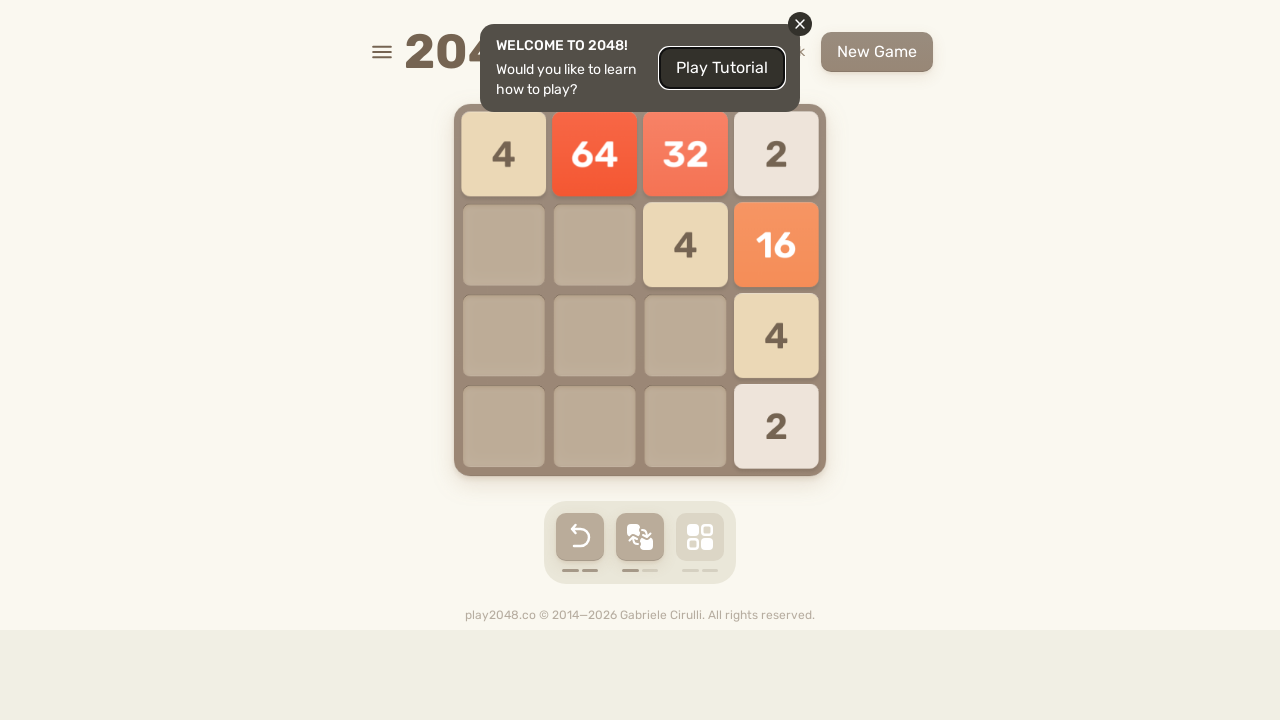

Pressed ArrowUp to move tiles (move 74/300)
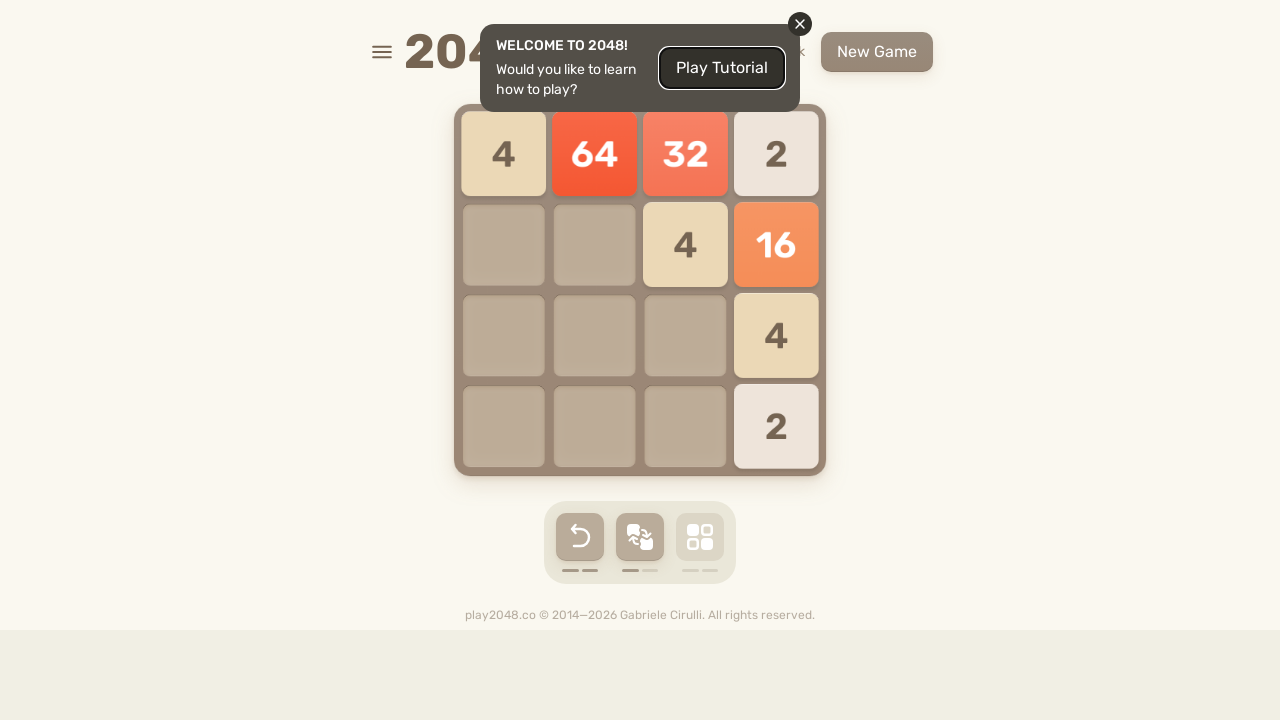

Waited 100ms between moves
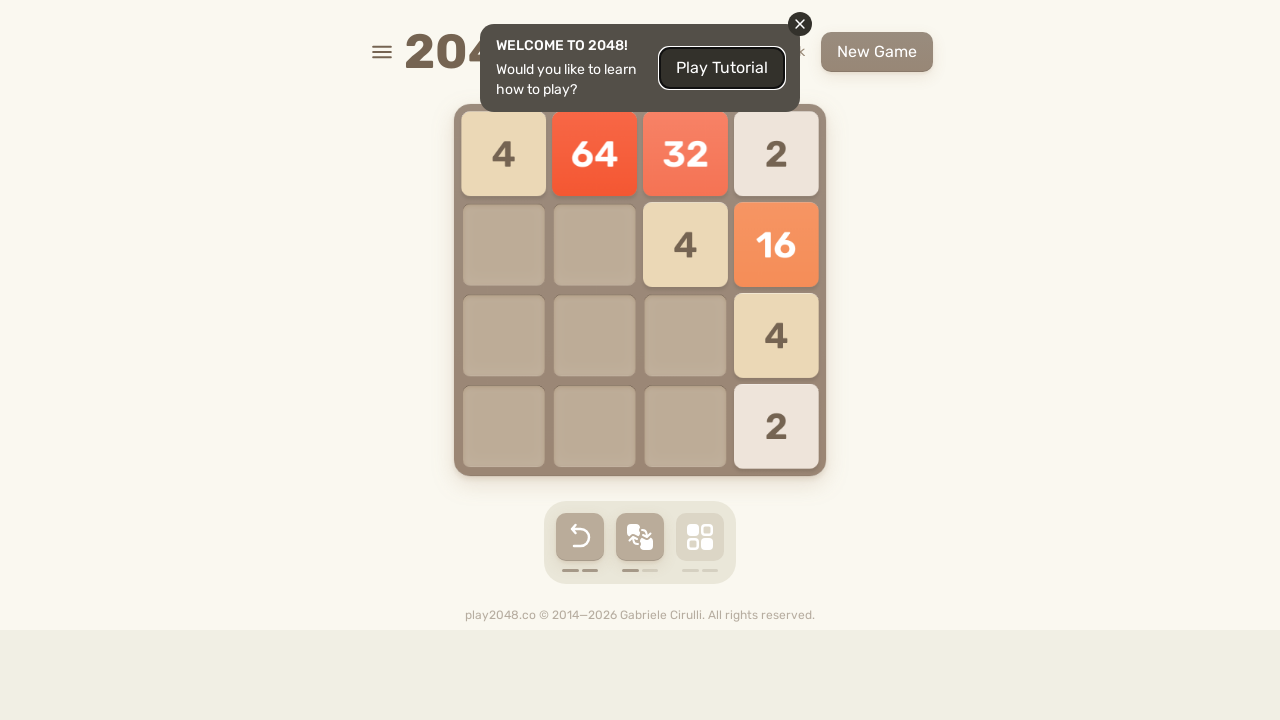

Pressed ArrowDown to move tiles (move 75/300)
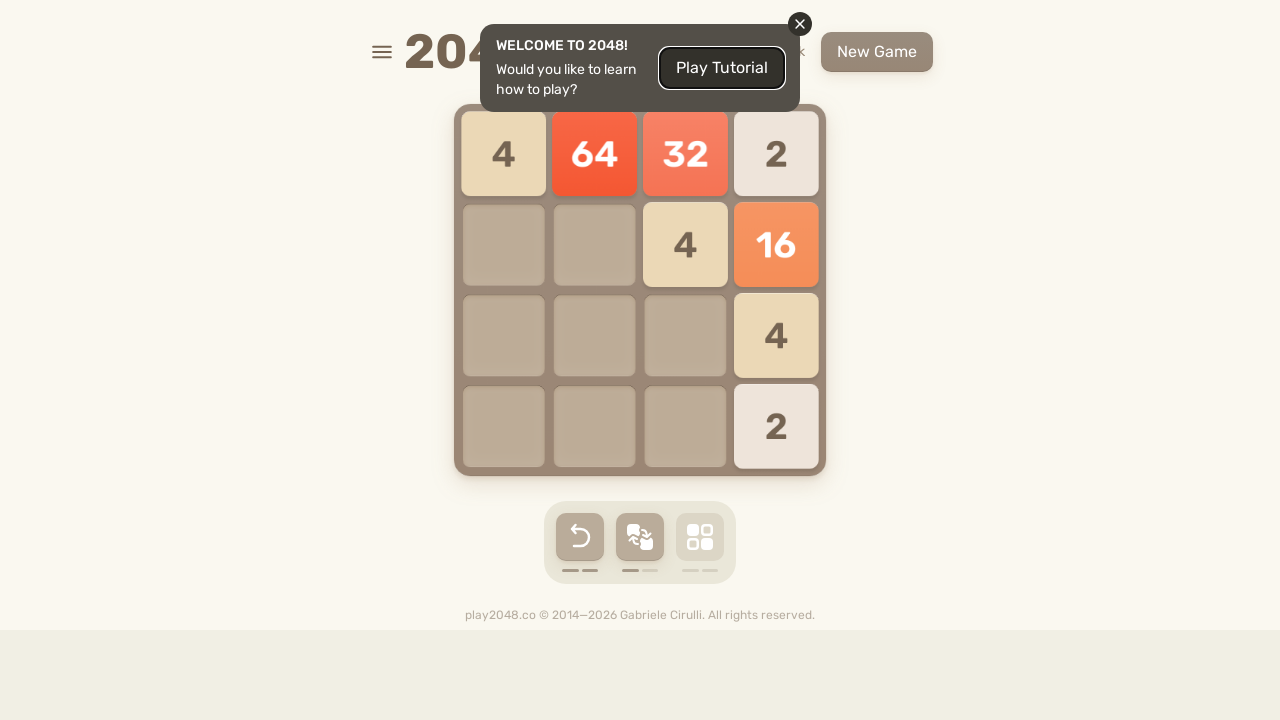

Waited 100ms between moves
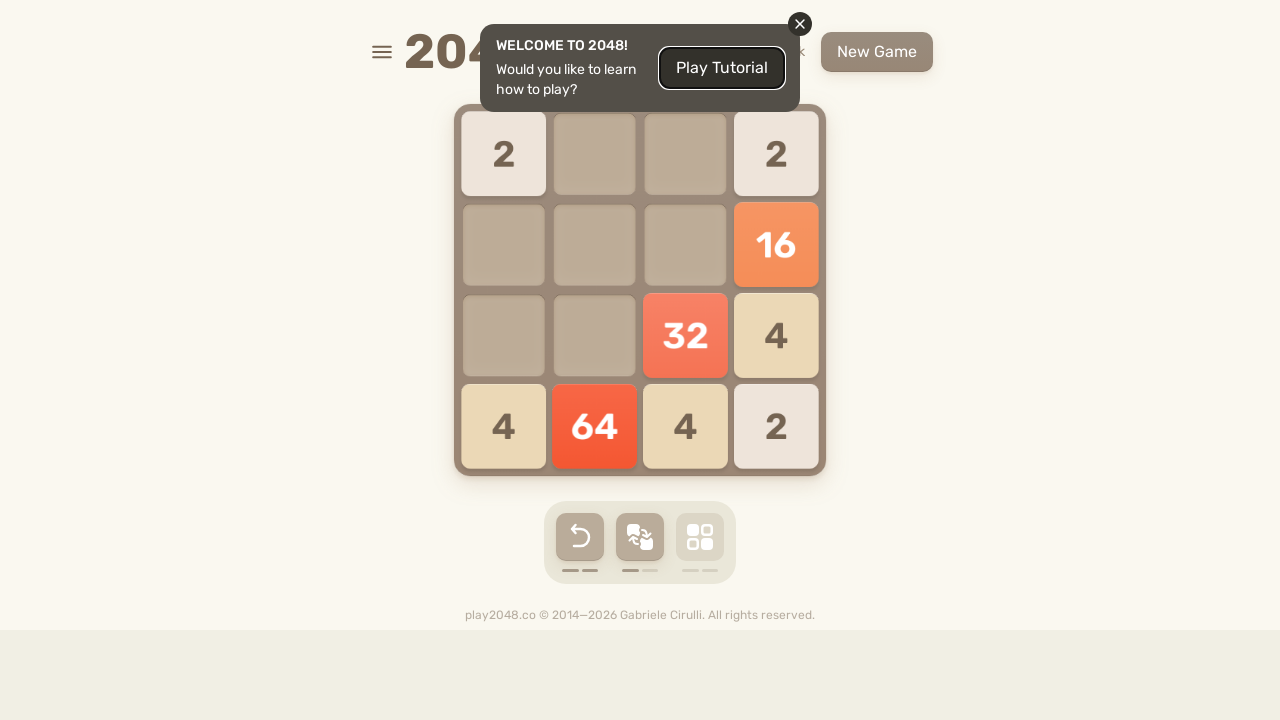

Pressed ArrowUp to move tiles (move 76/300)
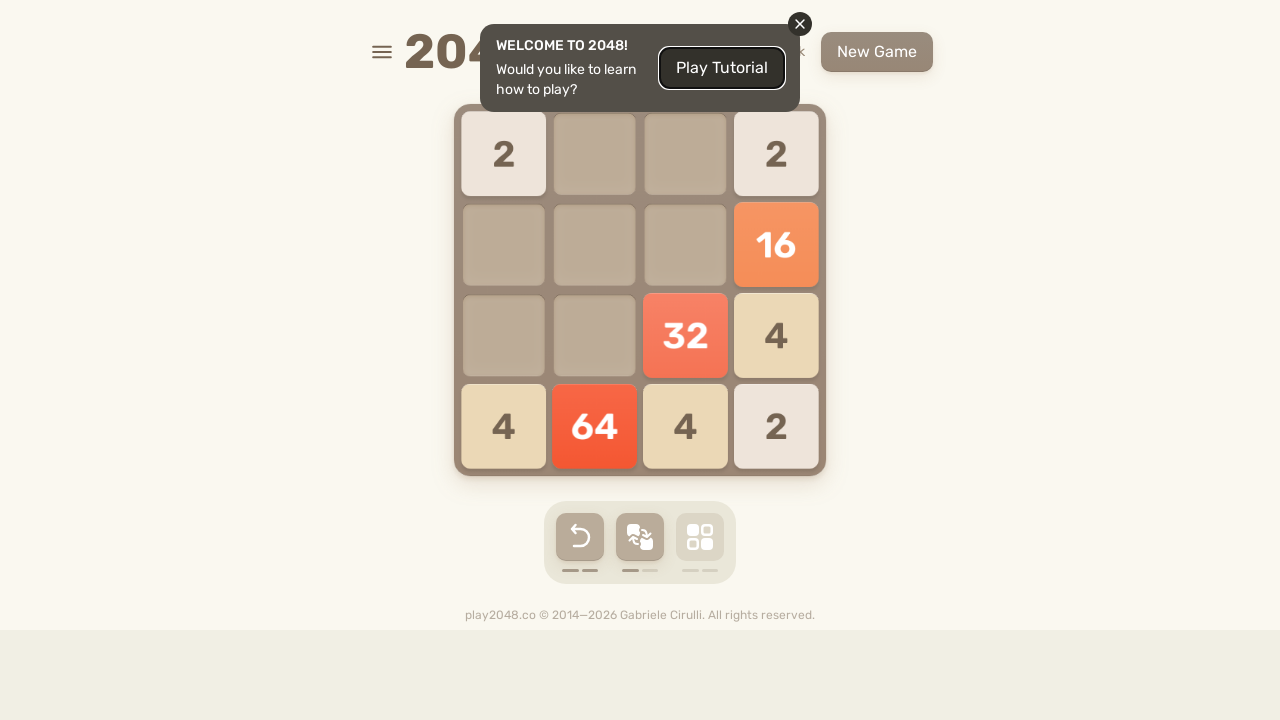

Waited 100ms between moves
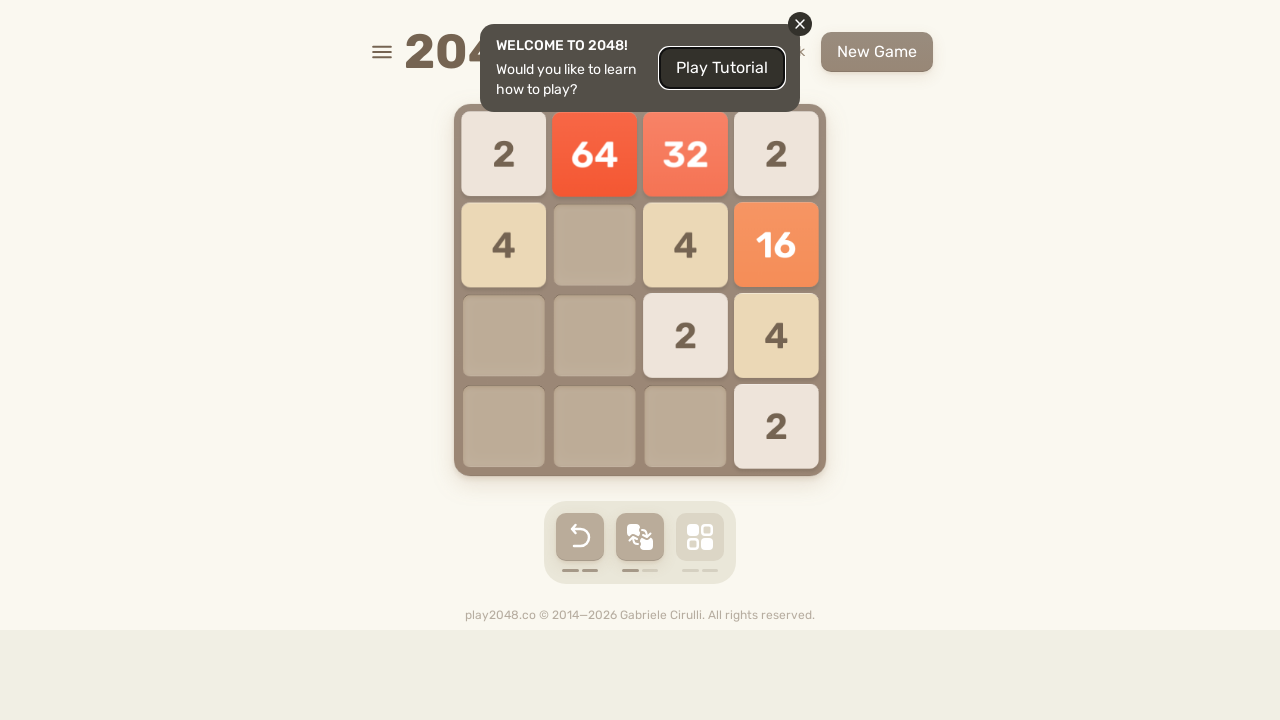

Pressed ArrowUp to move tiles (move 77/300)
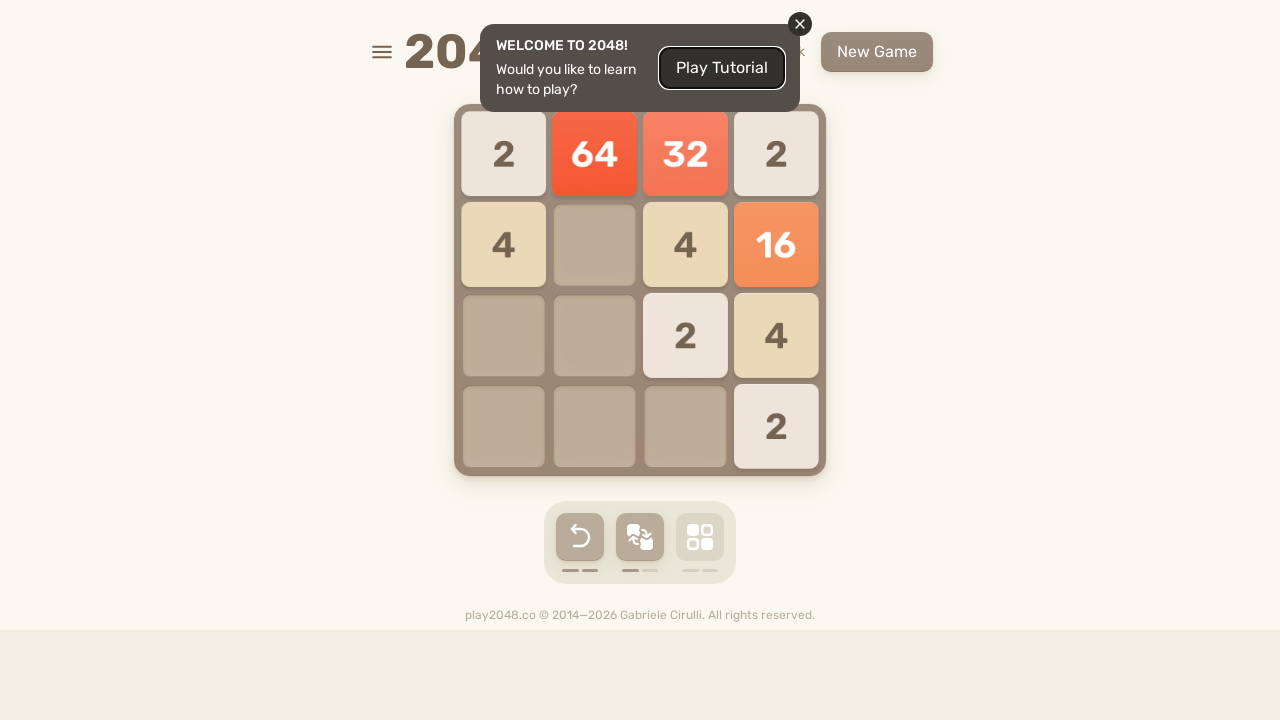

Waited 100ms between moves
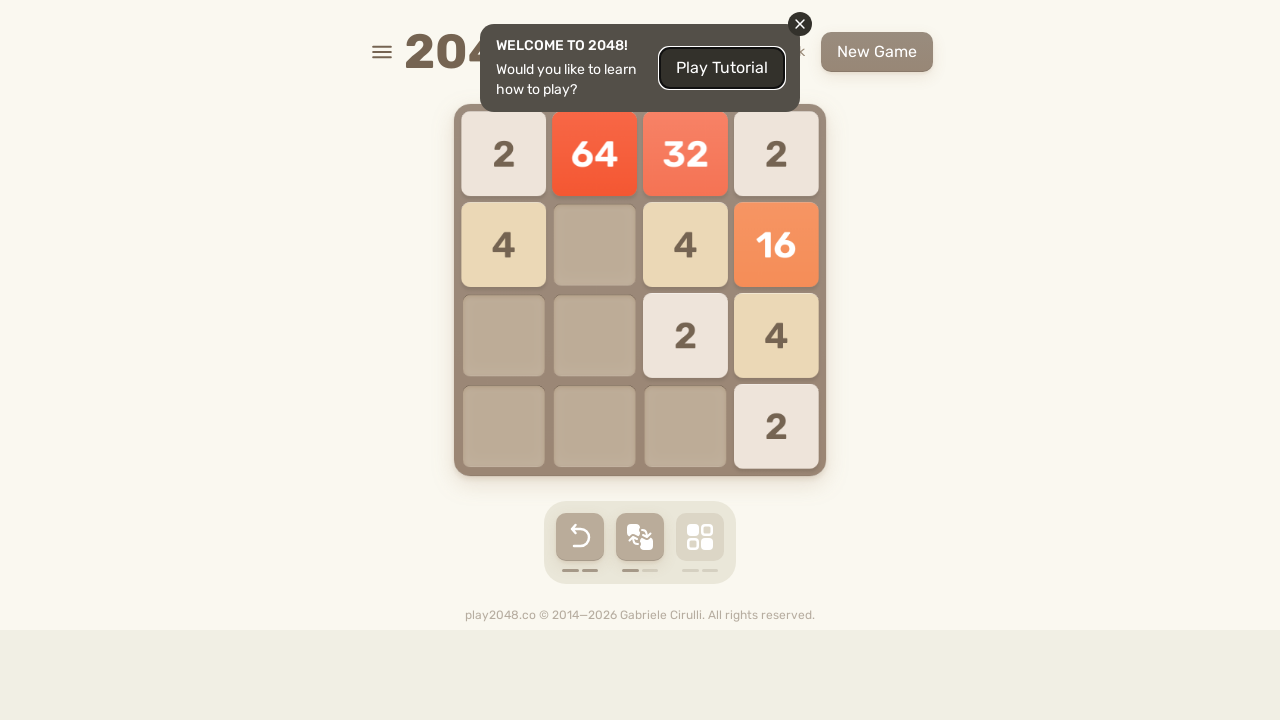

Pressed ArrowUp to move tiles (move 78/300)
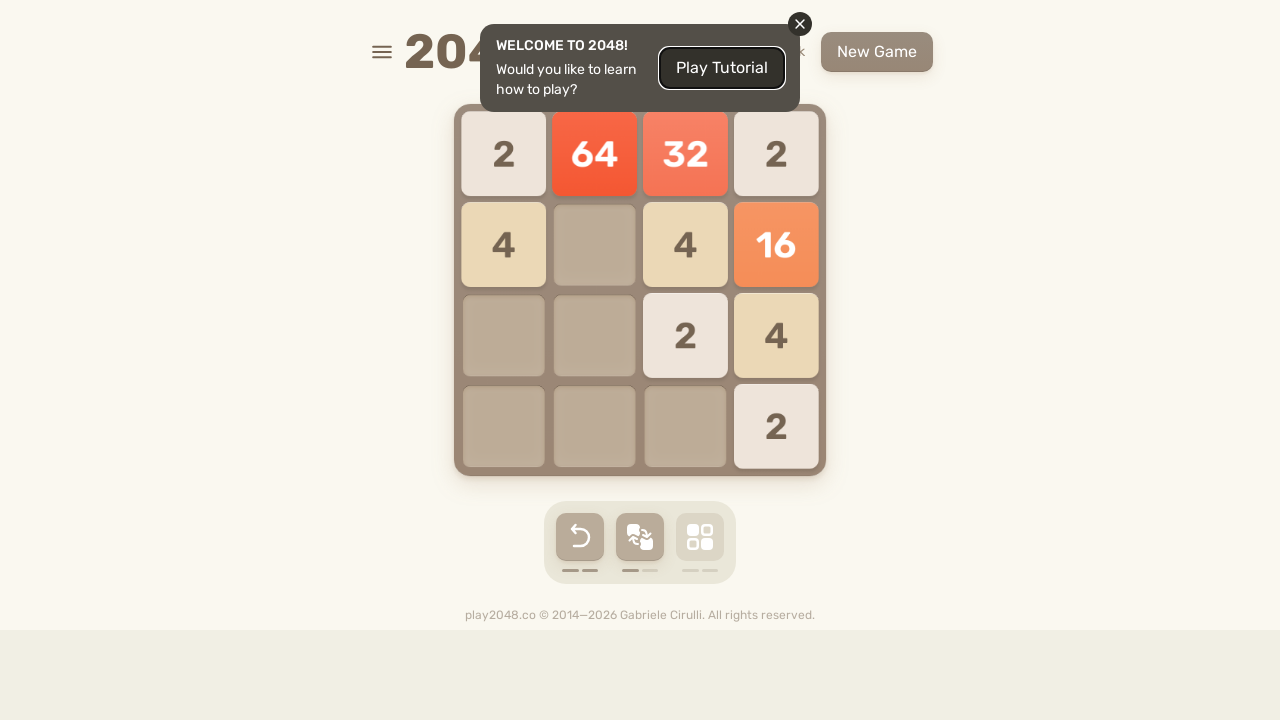

Waited 100ms between moves
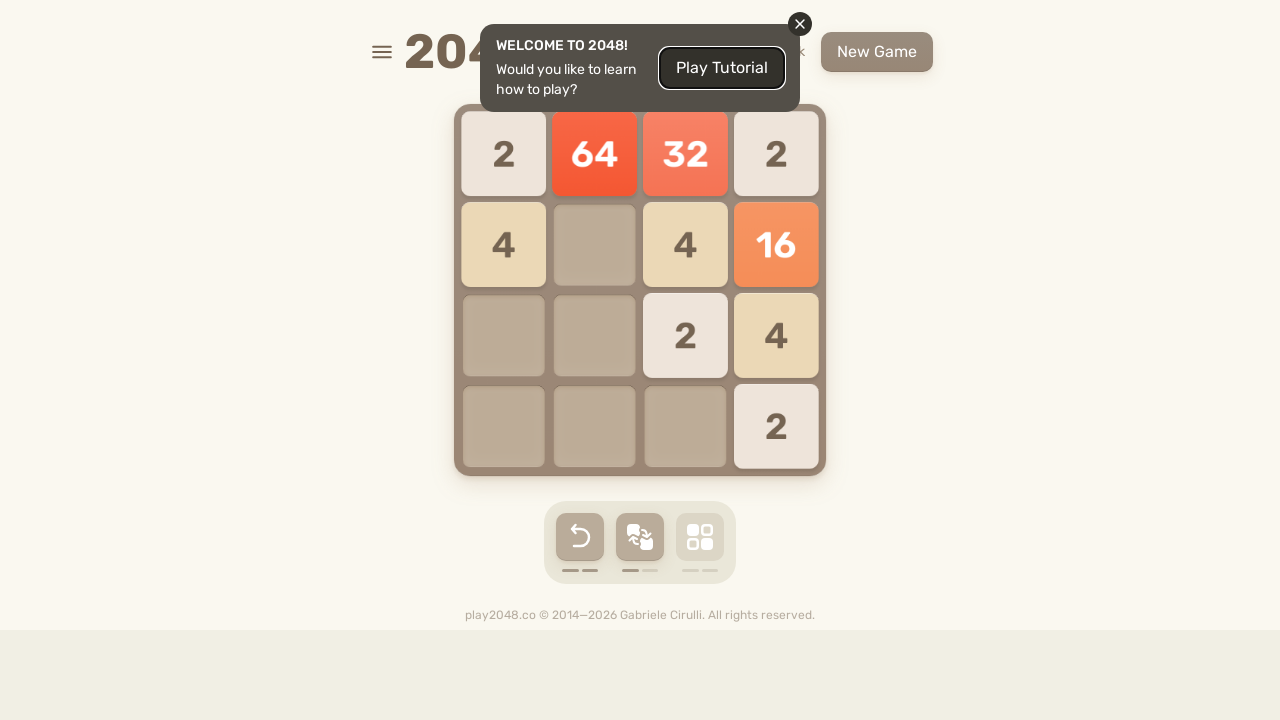

Pressed ArrowLeft to move tiles (move 79/300)
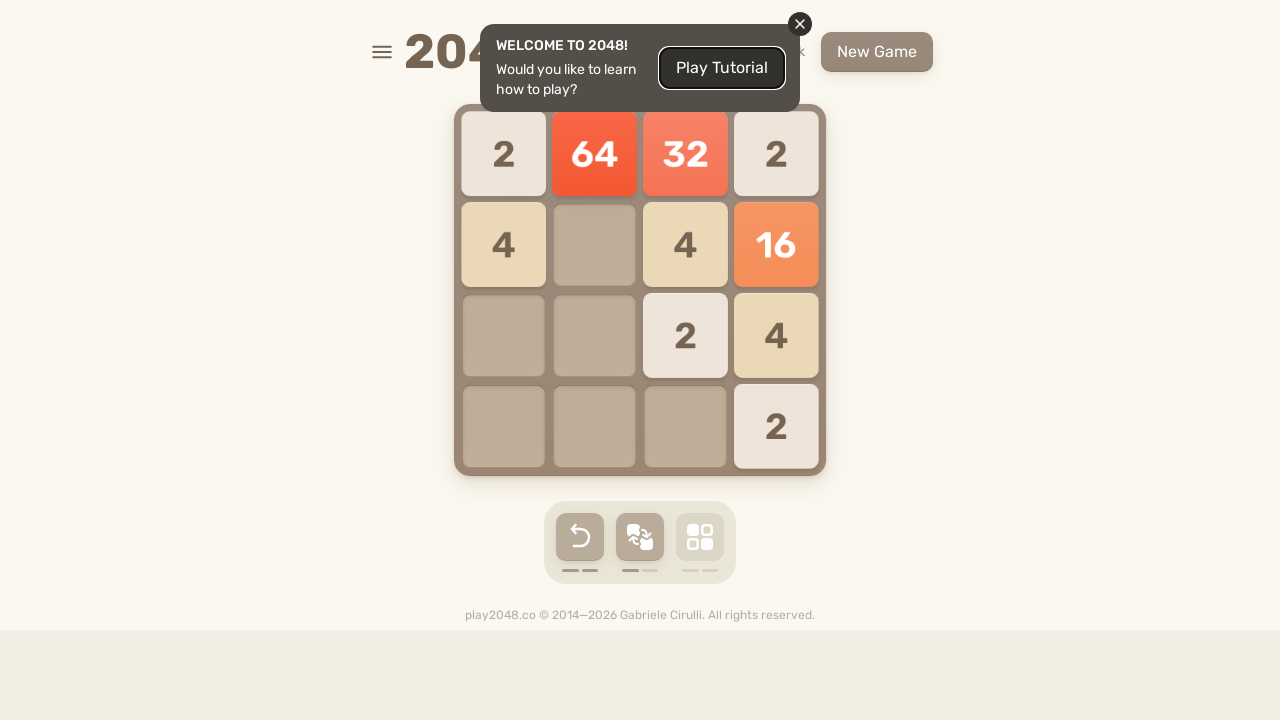

Waited 100ms between moves
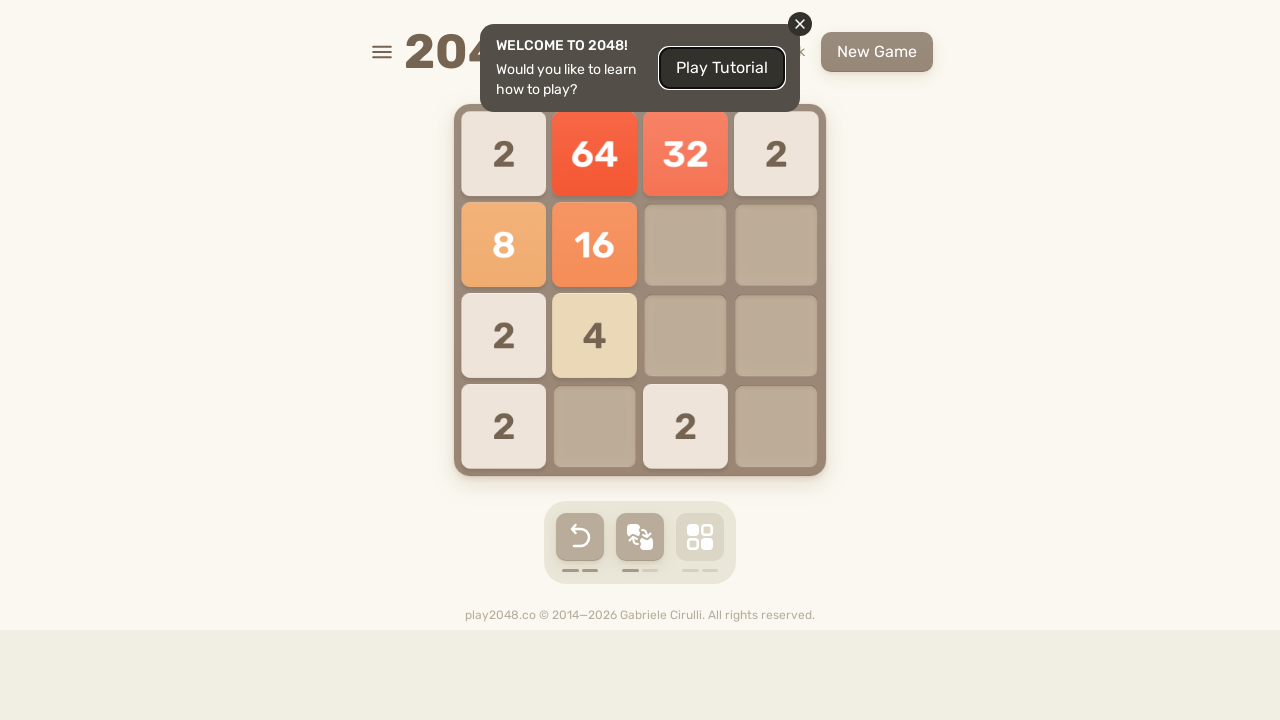

Pressed ArrowUp to move tiles (move 80/300)
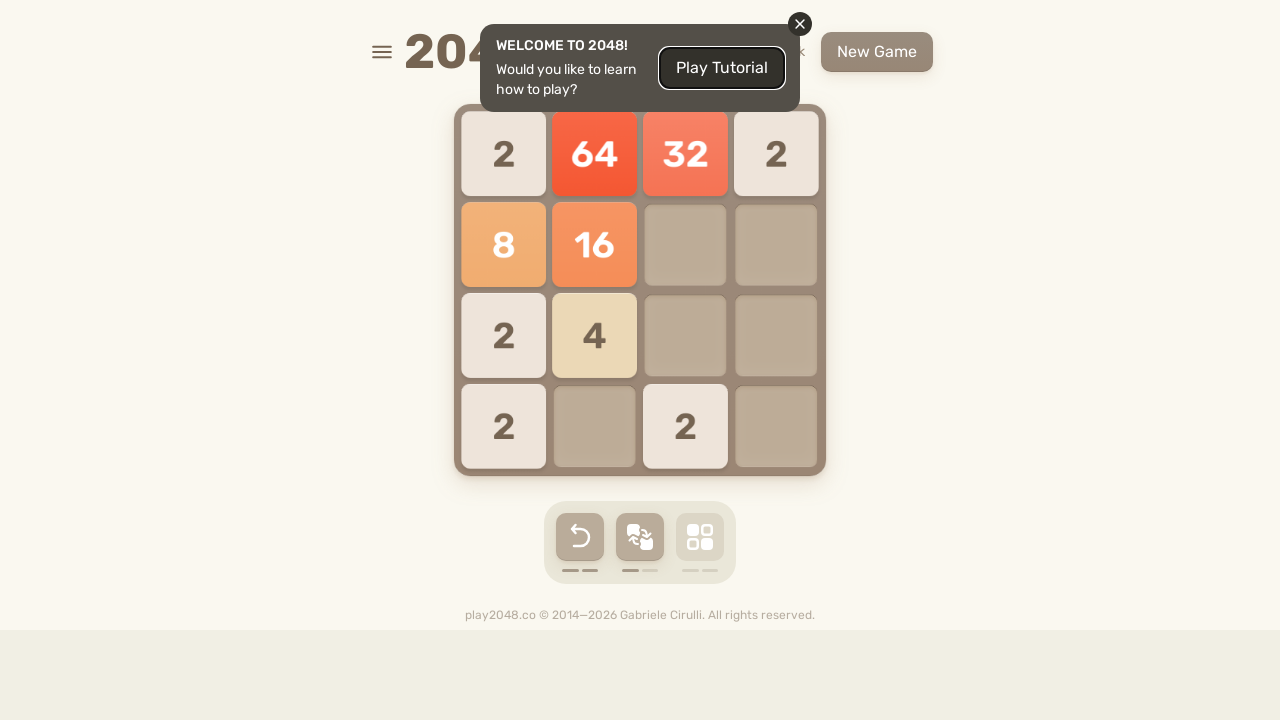

Waited 100ms between moves
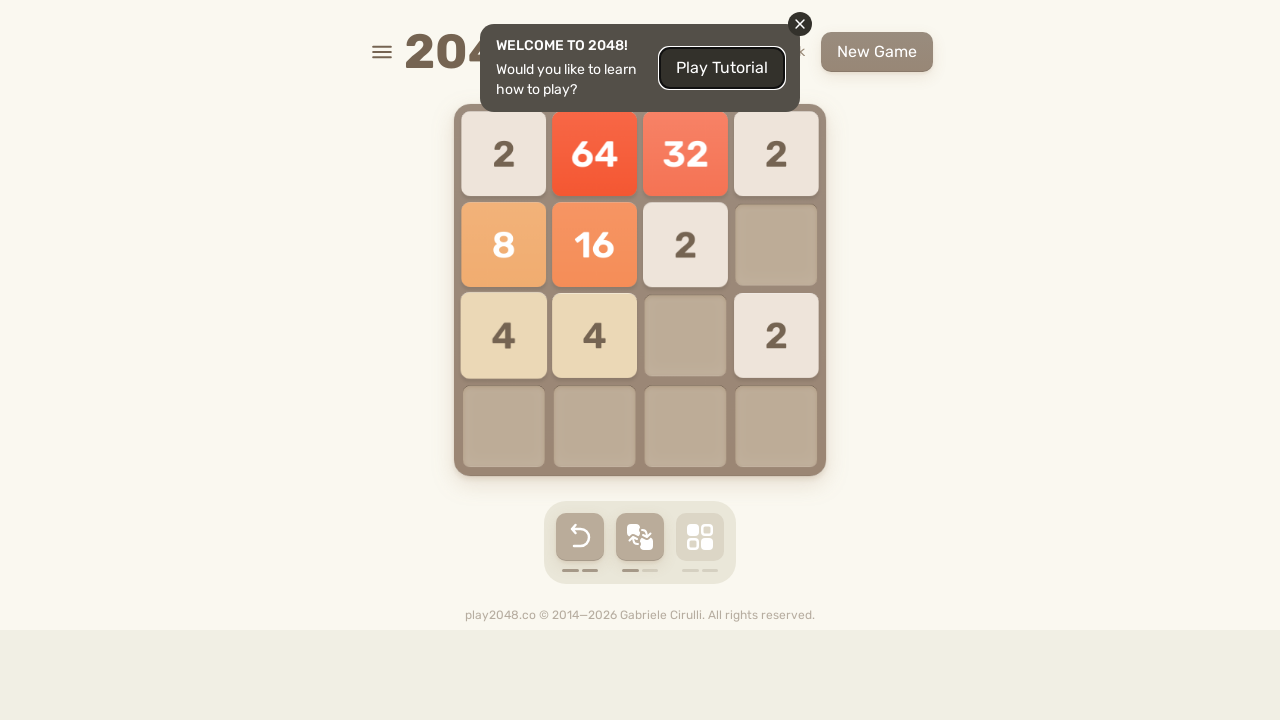

Pressed ArrowLeft to move tiles (move 81/300)
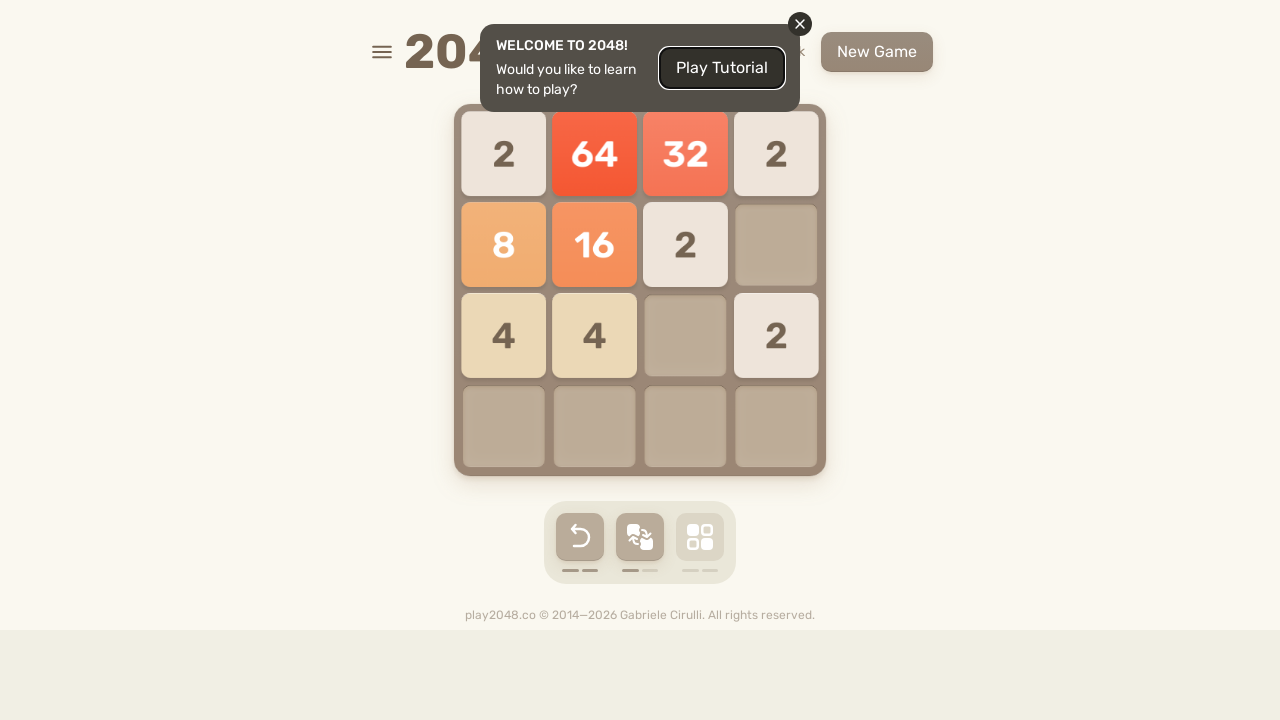

Waited 100ms between moves
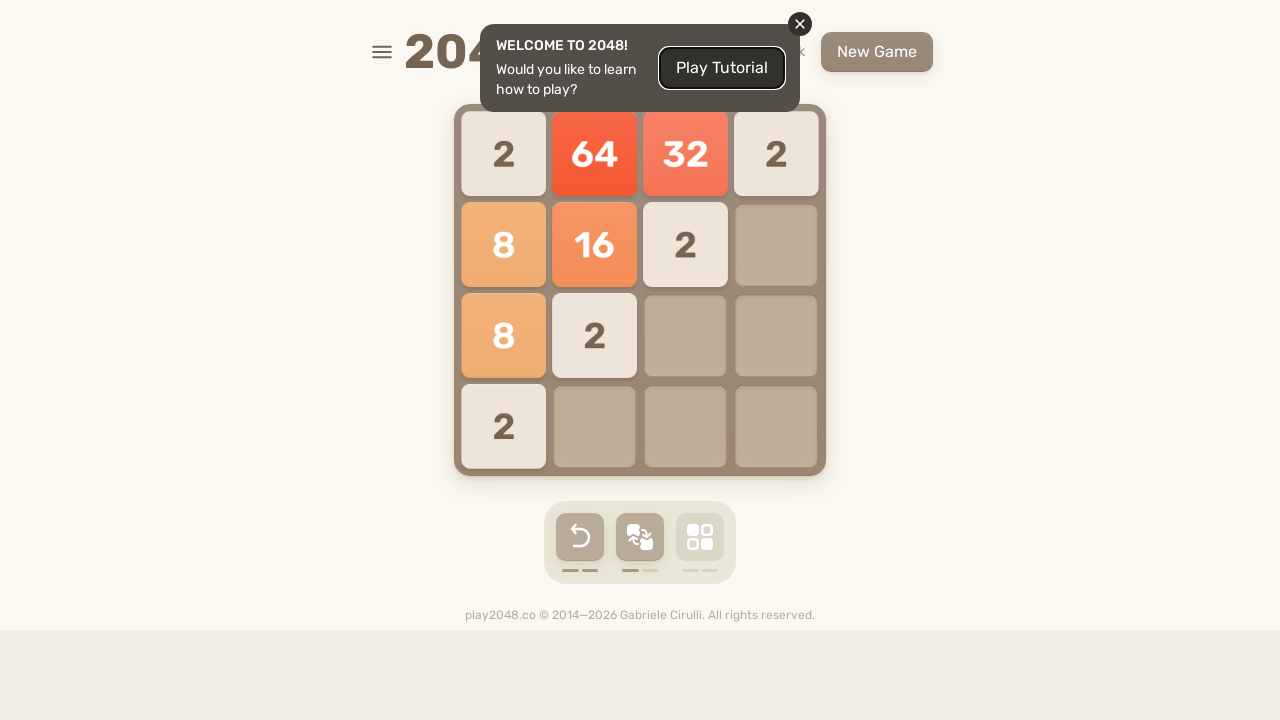

Pressed ArrowDown to move tiles (move 82/300)
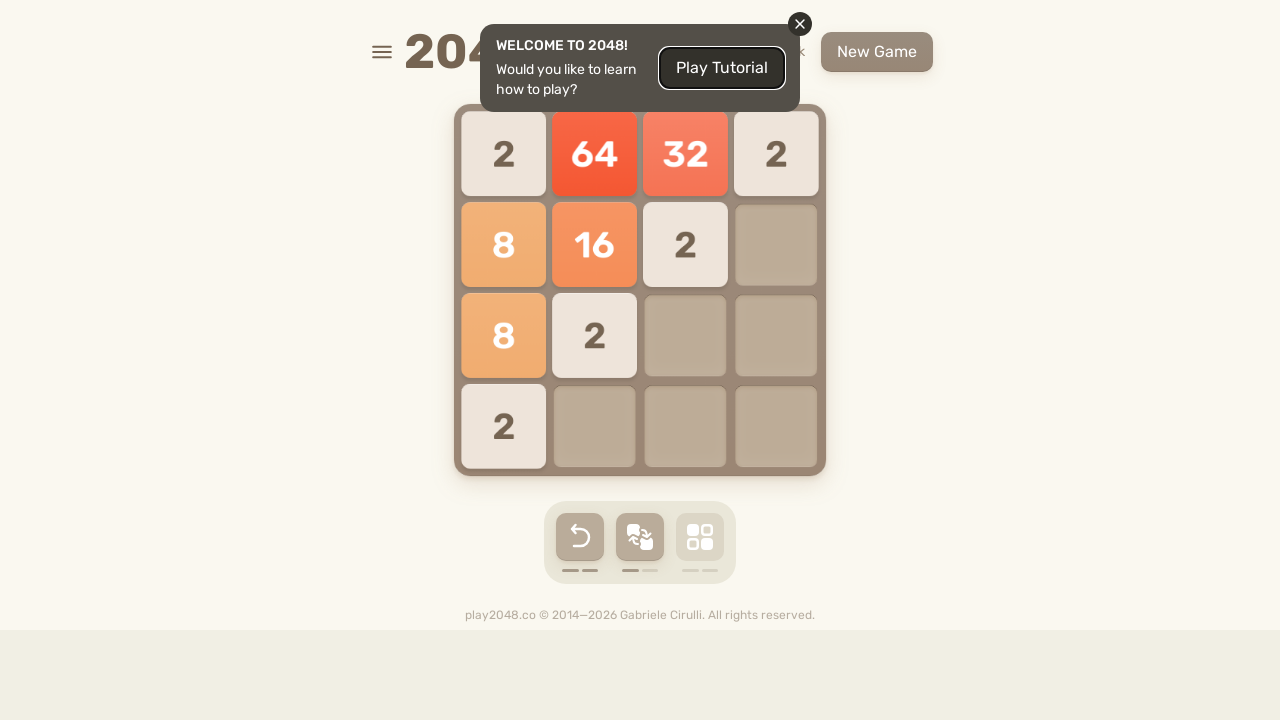

Waited 100ms between moves
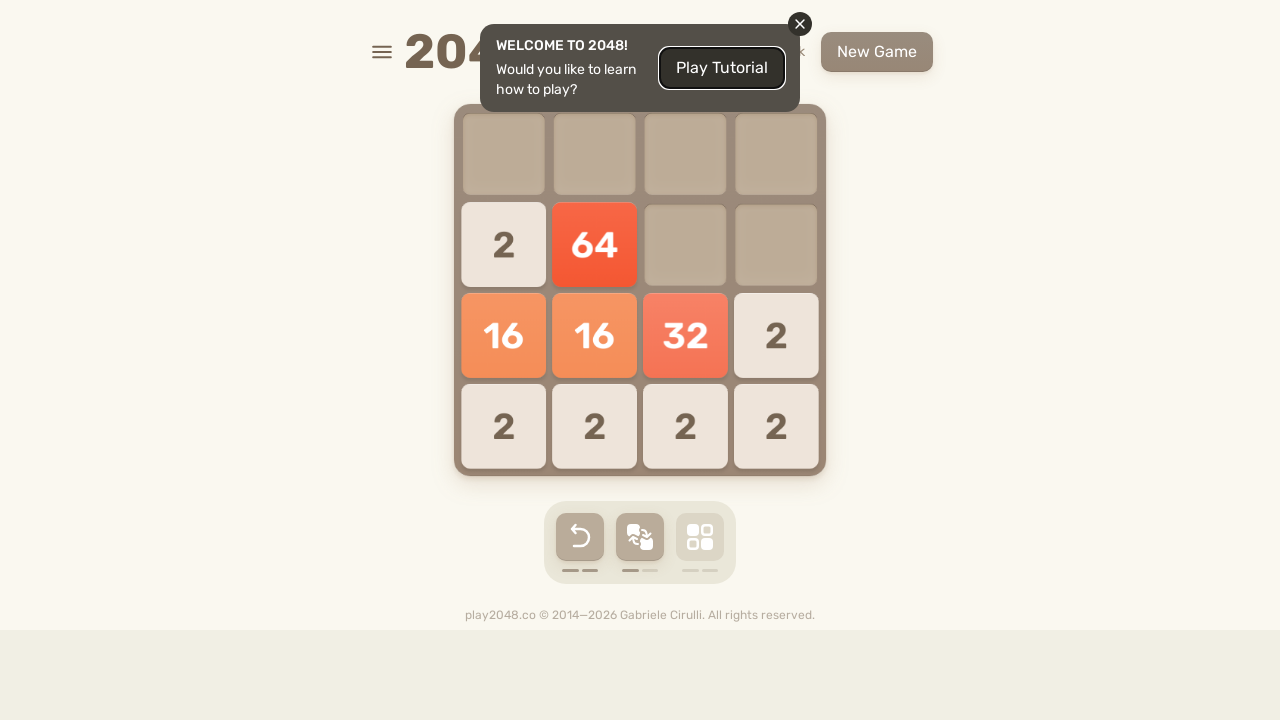

Pressed ArrowRight to move tiles (move 83/300)
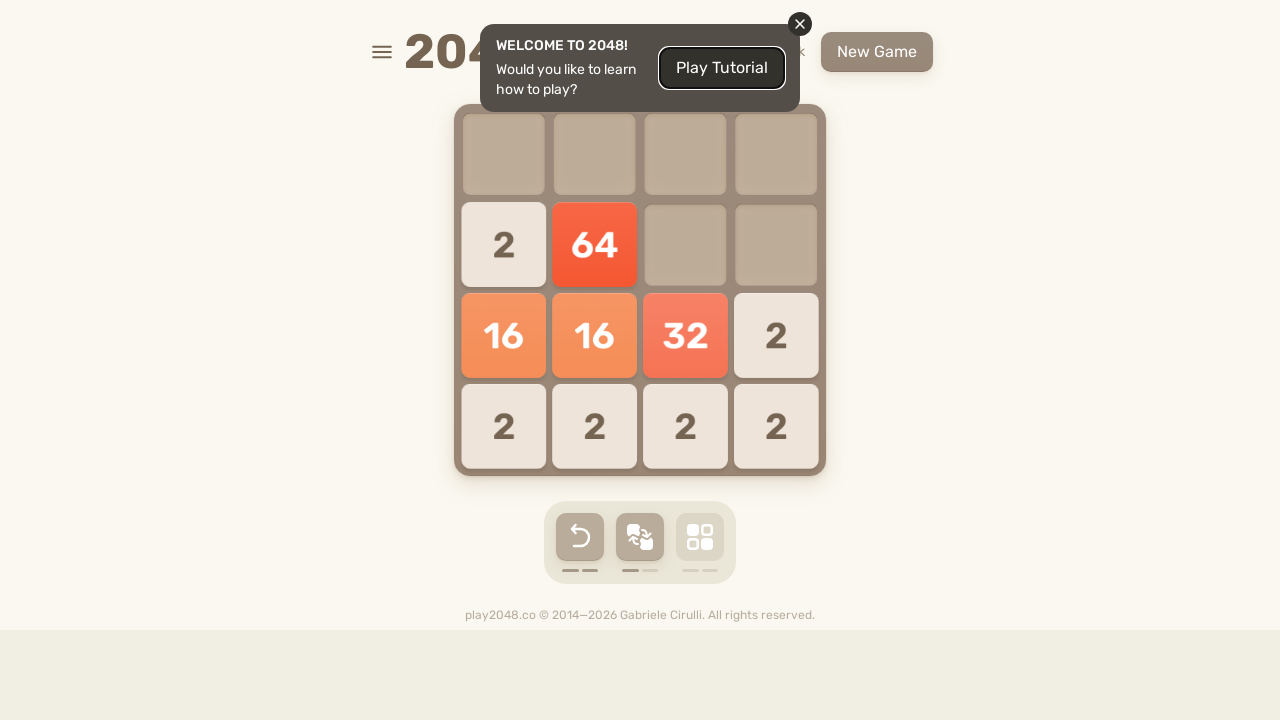

Waited 100ms between moves
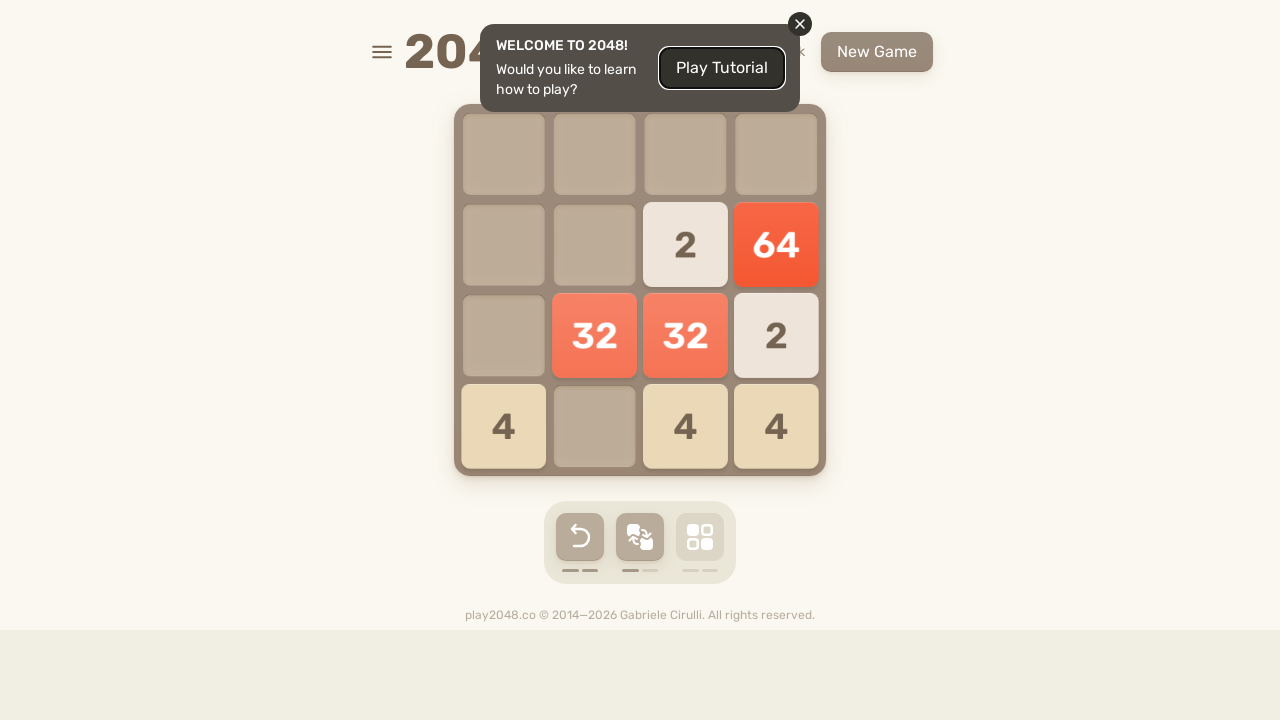

Pressed ArrowLeft to move tiles (move 84/300)
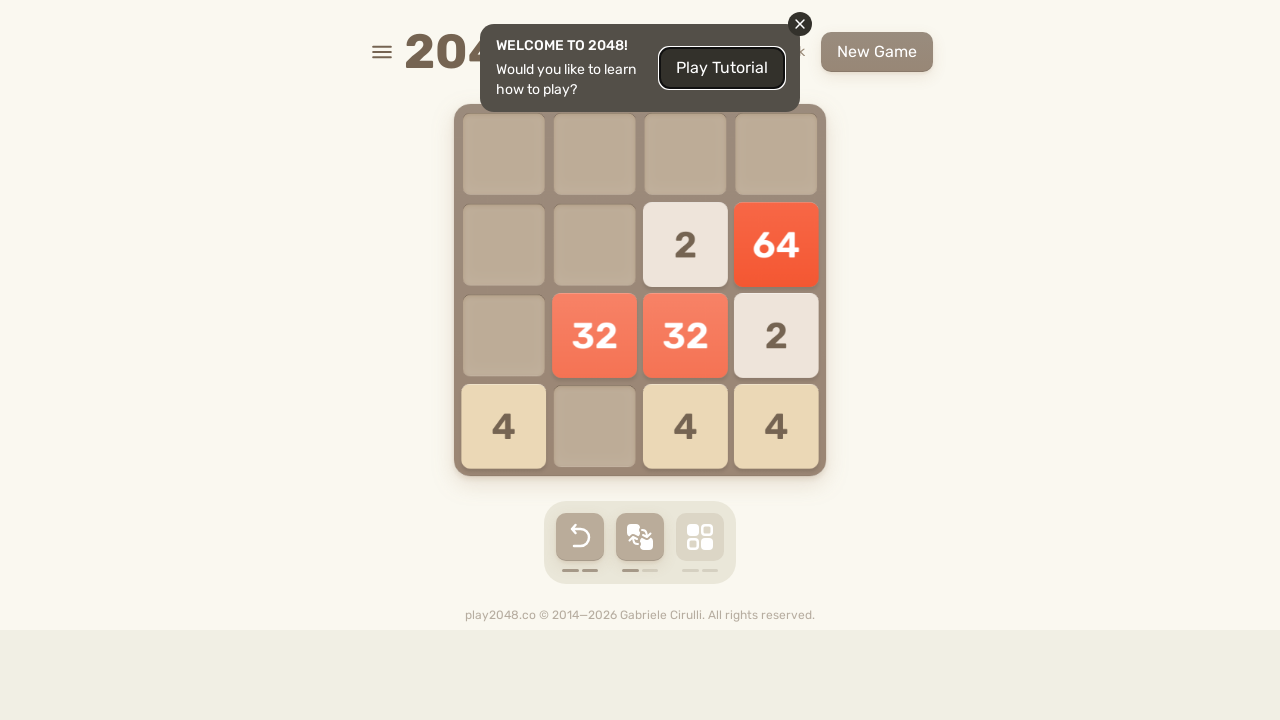

Waited 100ms between moves
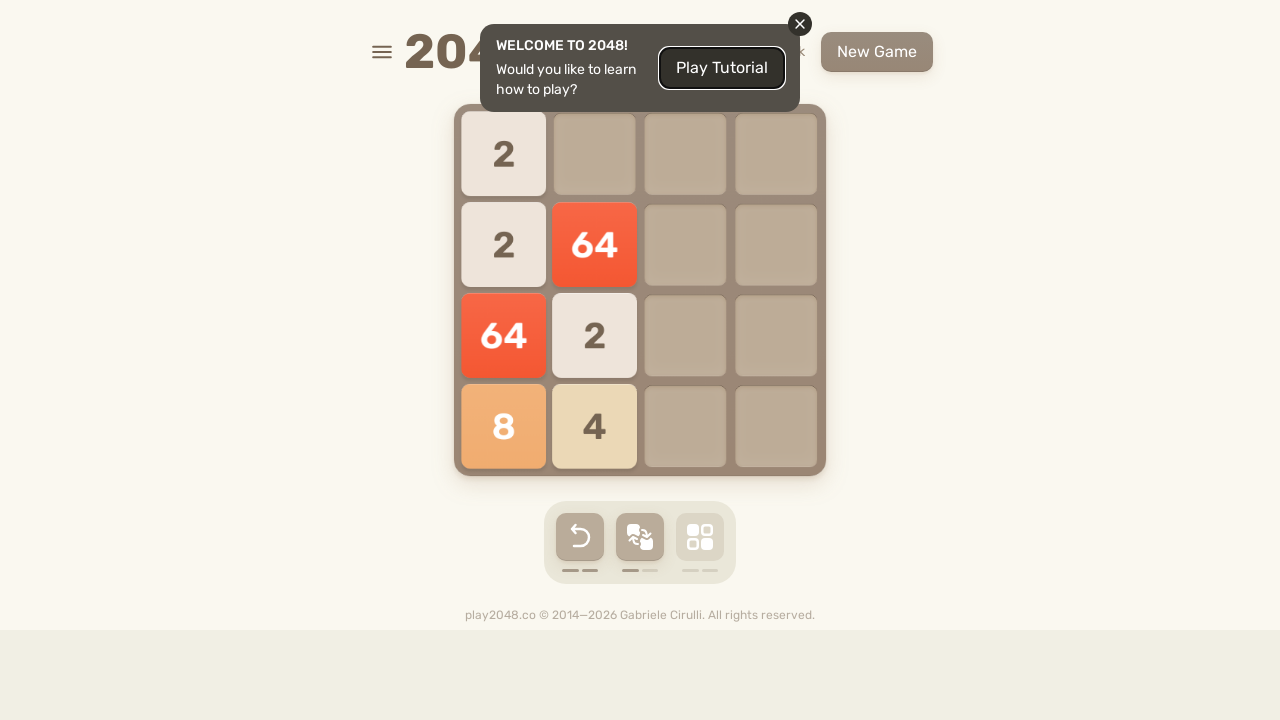

Pressed ArrowLeft to move tiles (move 85/300)
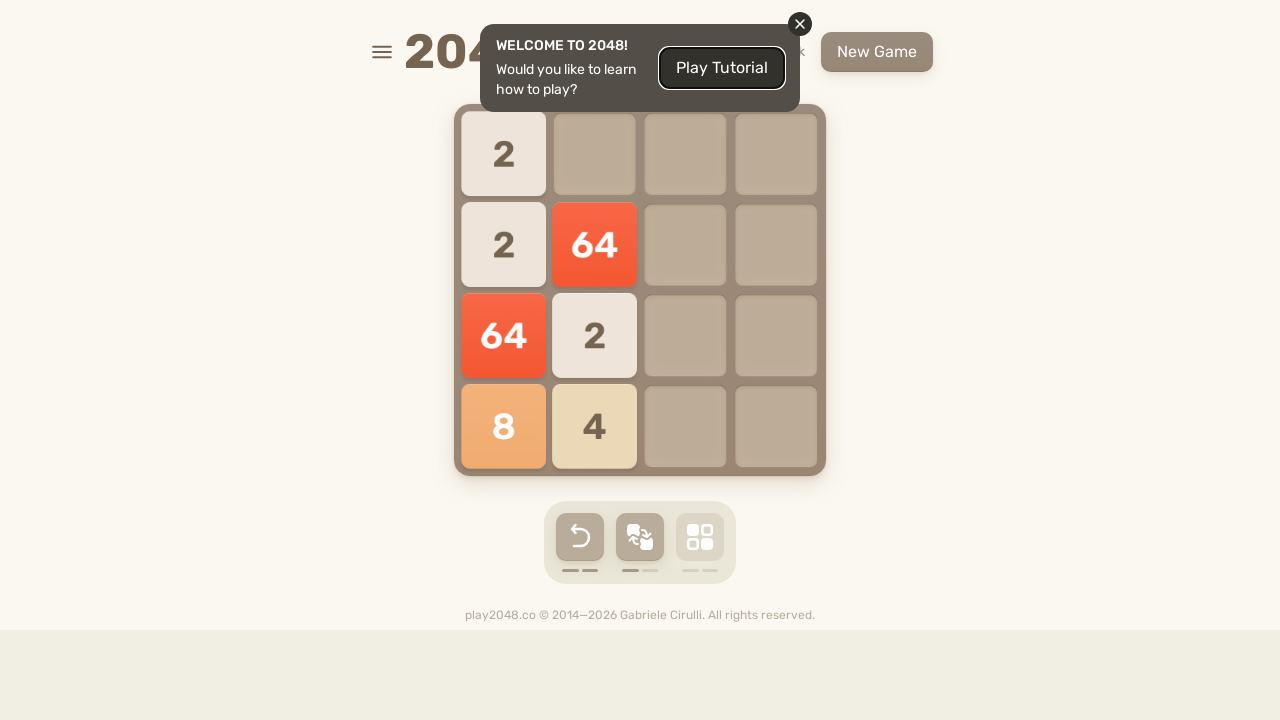

Waited 100ms between moves
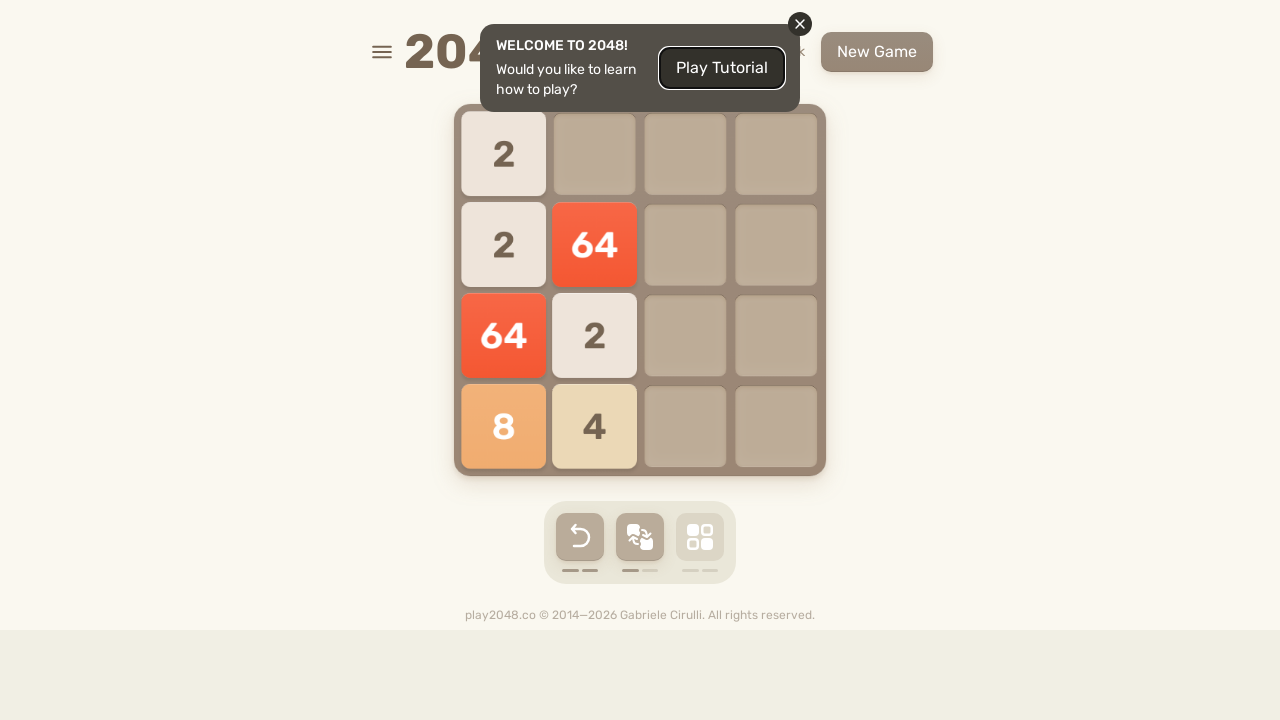

Pressed ArrowUp to move tiles (move 86/300)
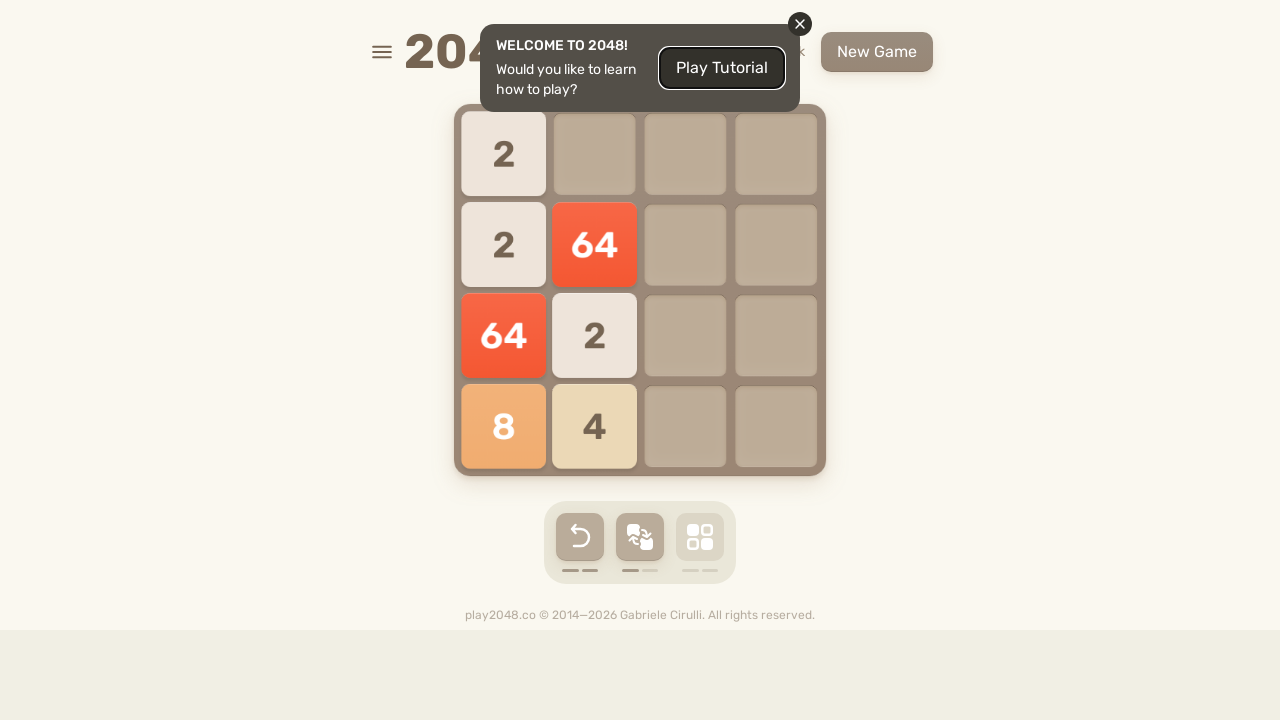

Waited 100ms between moves
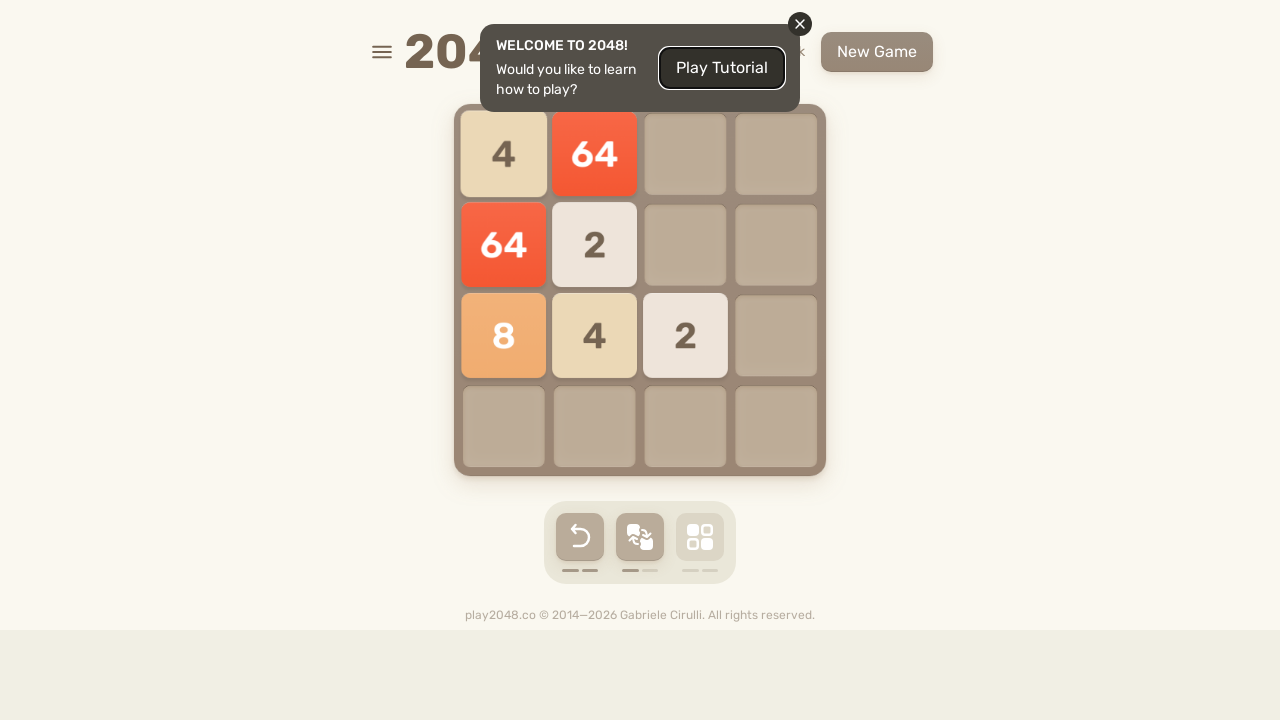

Pressed ArrowLeft to move tiles (move 87/300)
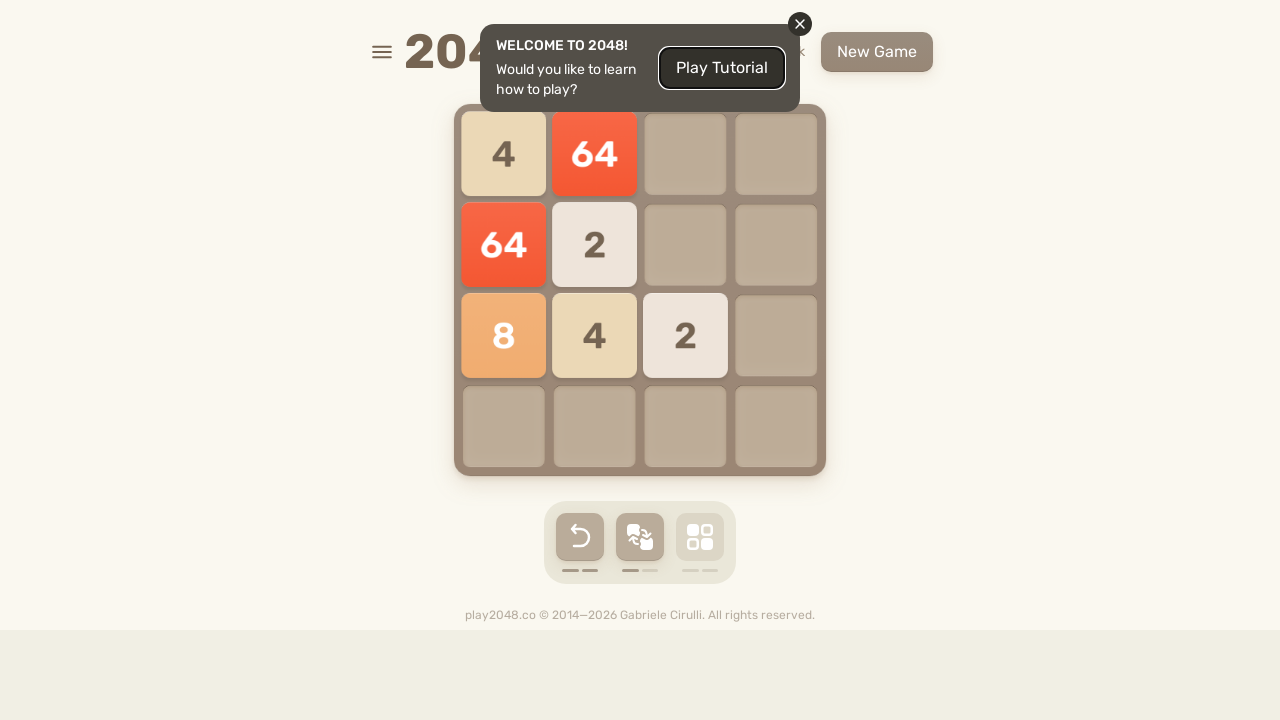

Waited 100ms between moves
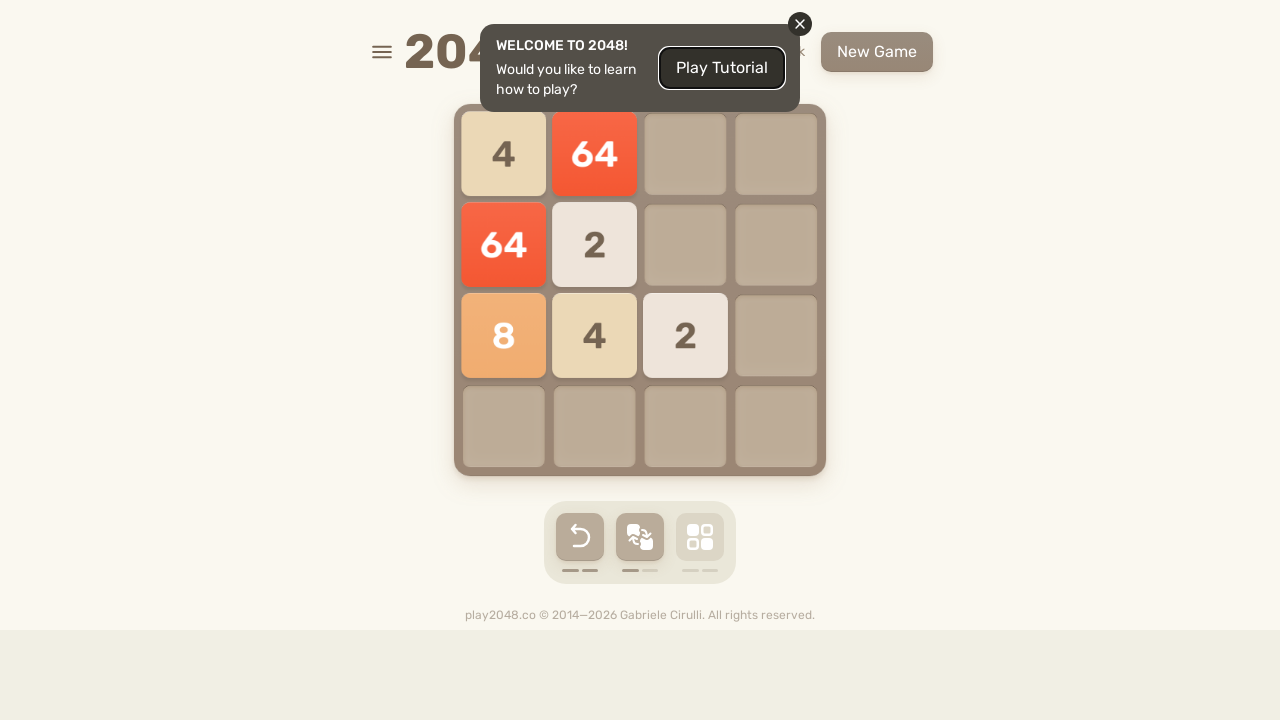

Pressed ArrowLeft to move tiles (move 88/300)
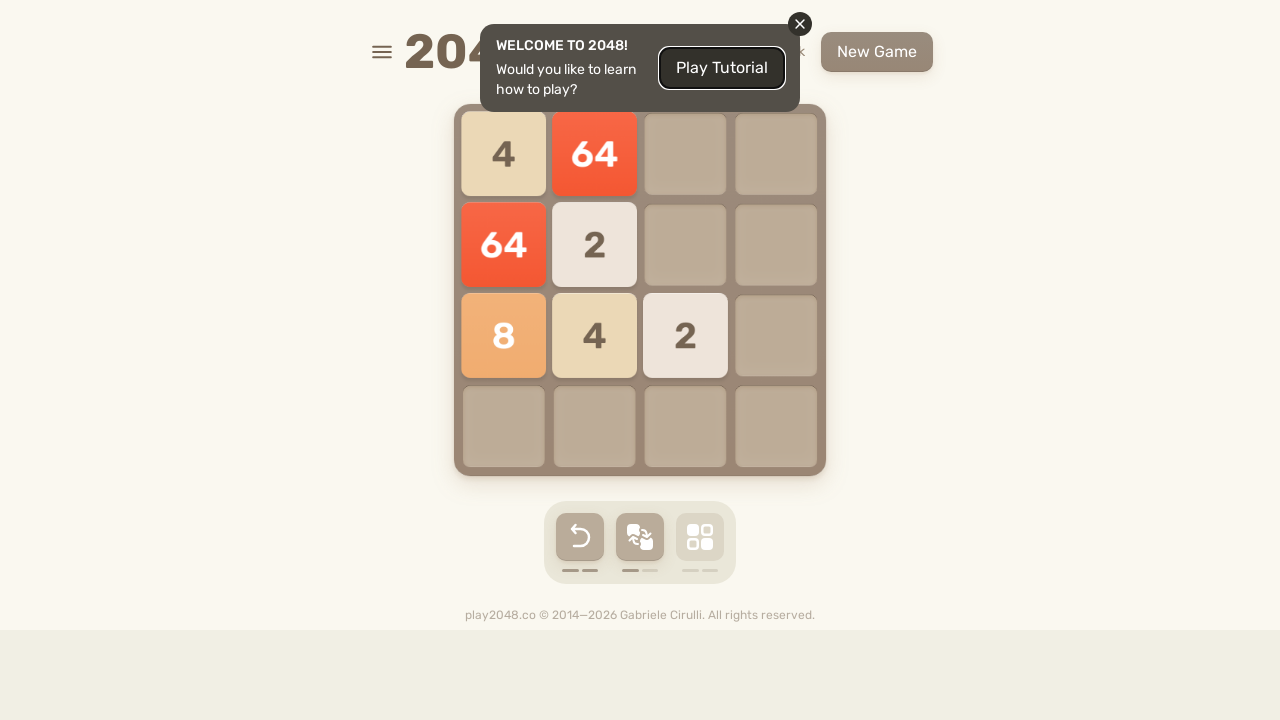

Waited 100ms between moves
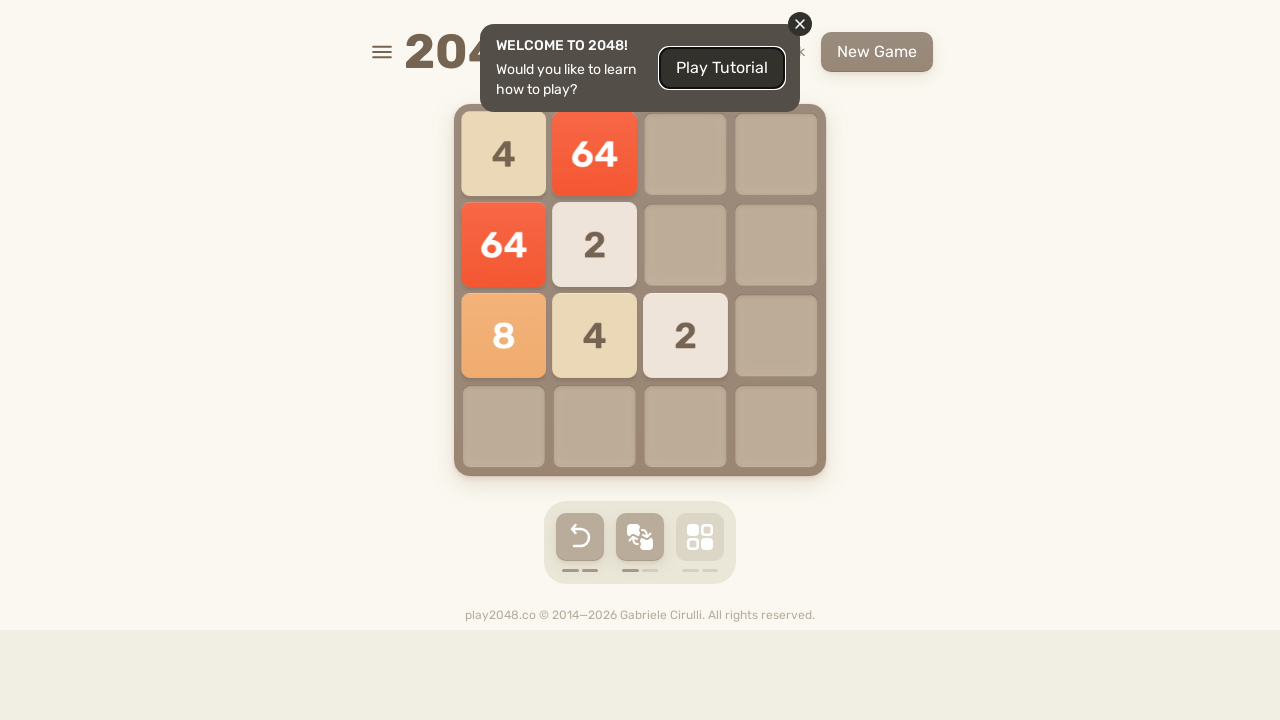

Pressed ArrowRight to move tiles (move 89/300)
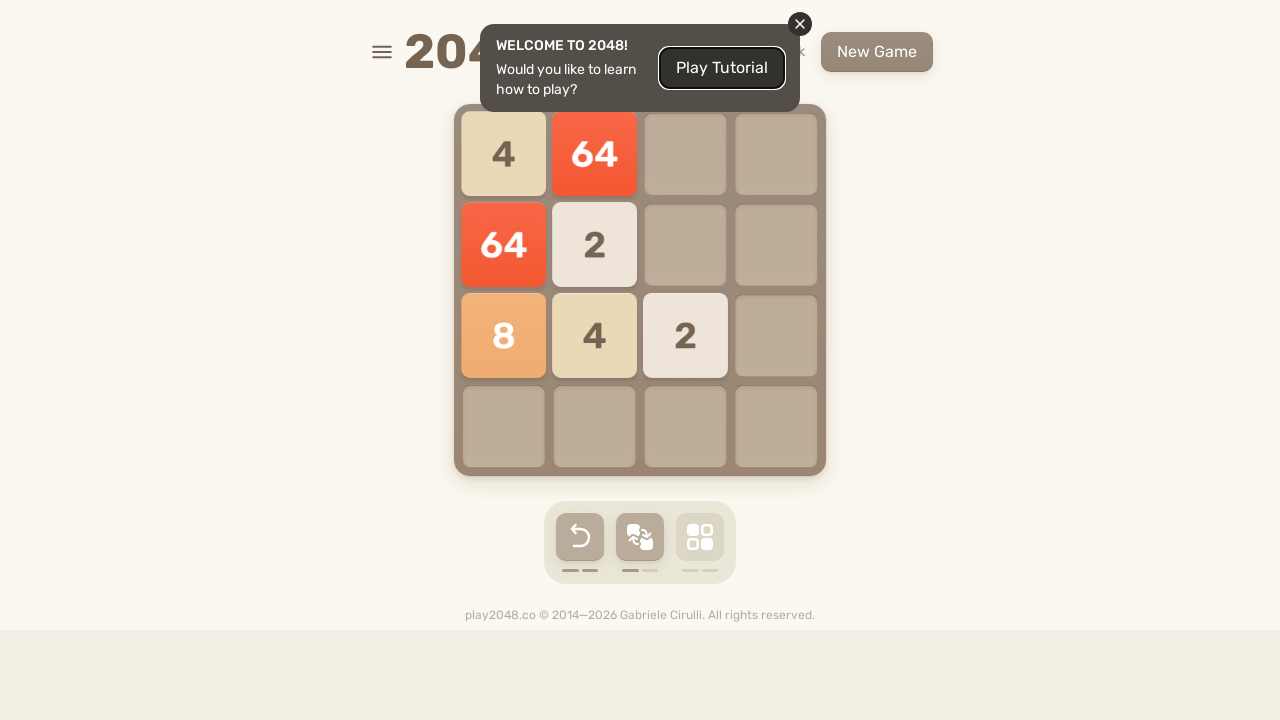

Waited 100ms between moves
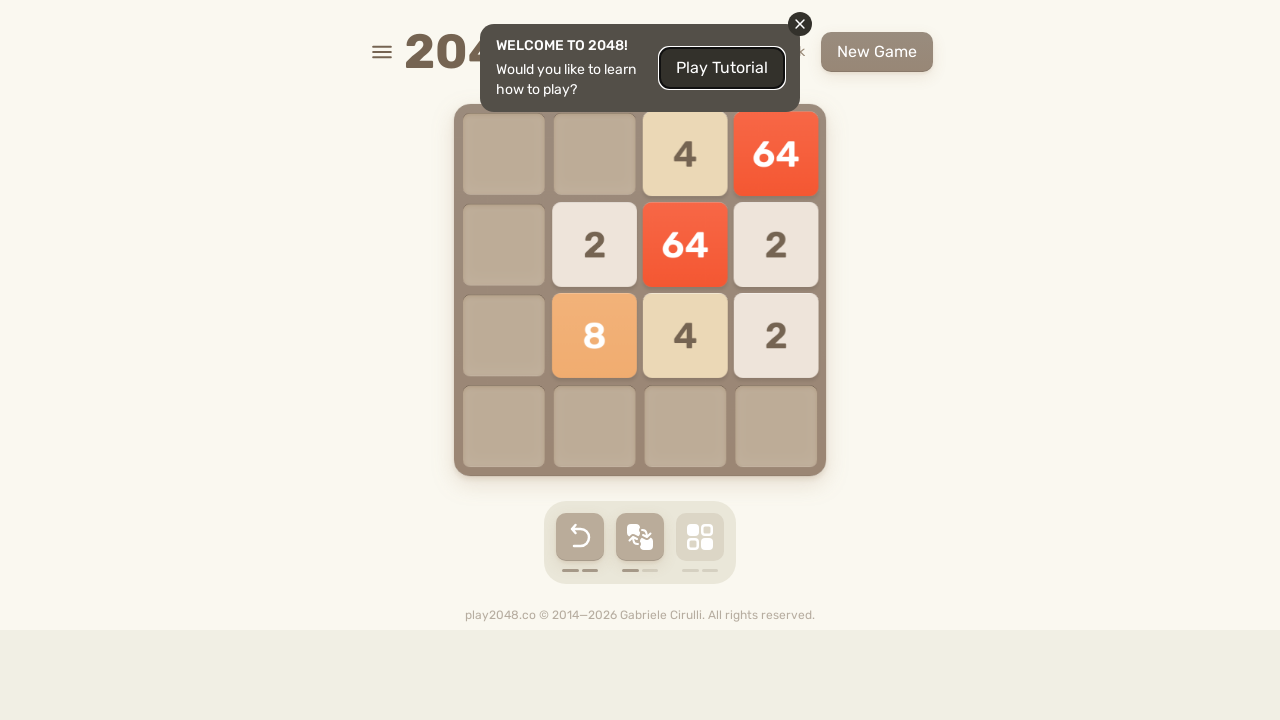

Pressed ArrowUp to move tiles (move 90/300)
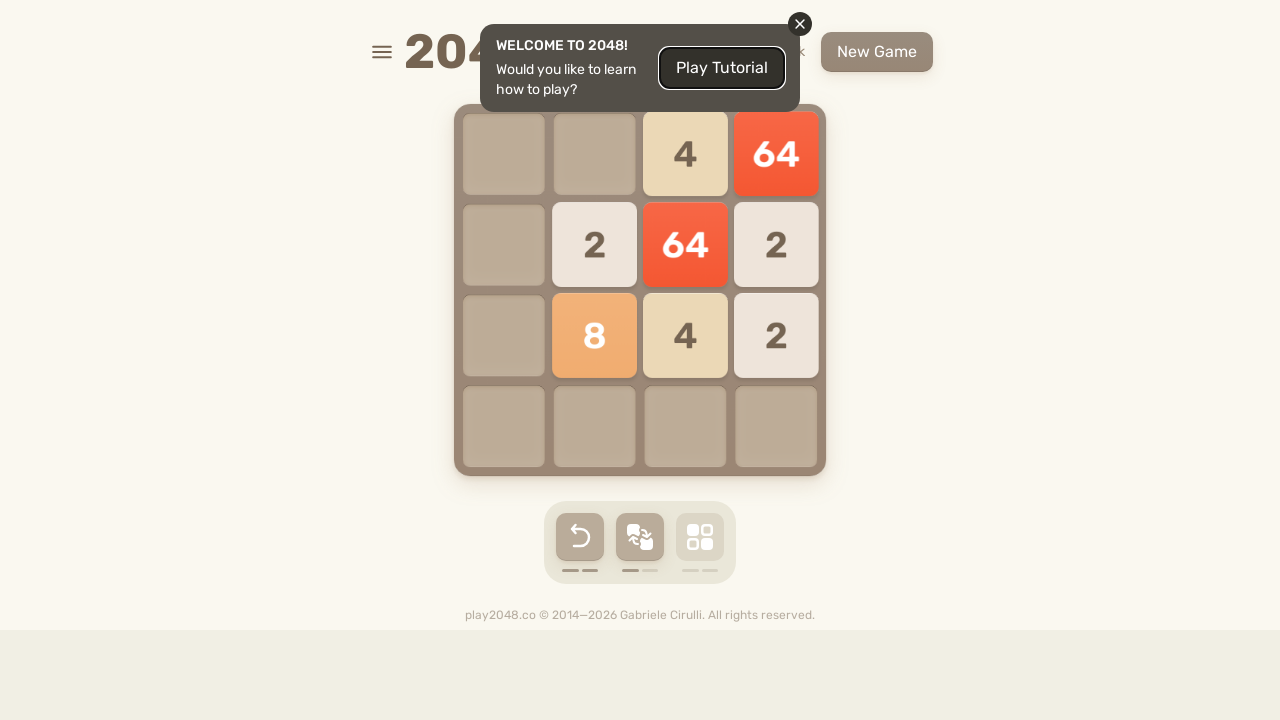

Waited 100ms between moves
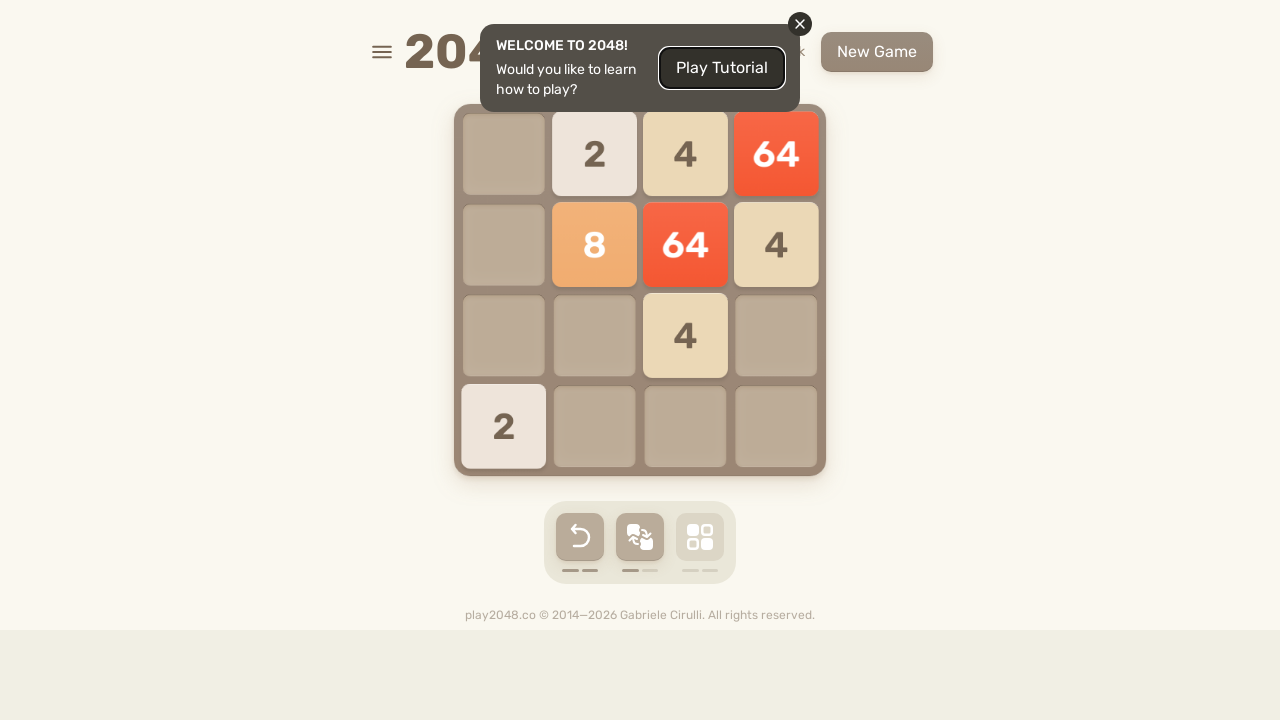

Pressed ArrowRight to move tiles (move 91/300)
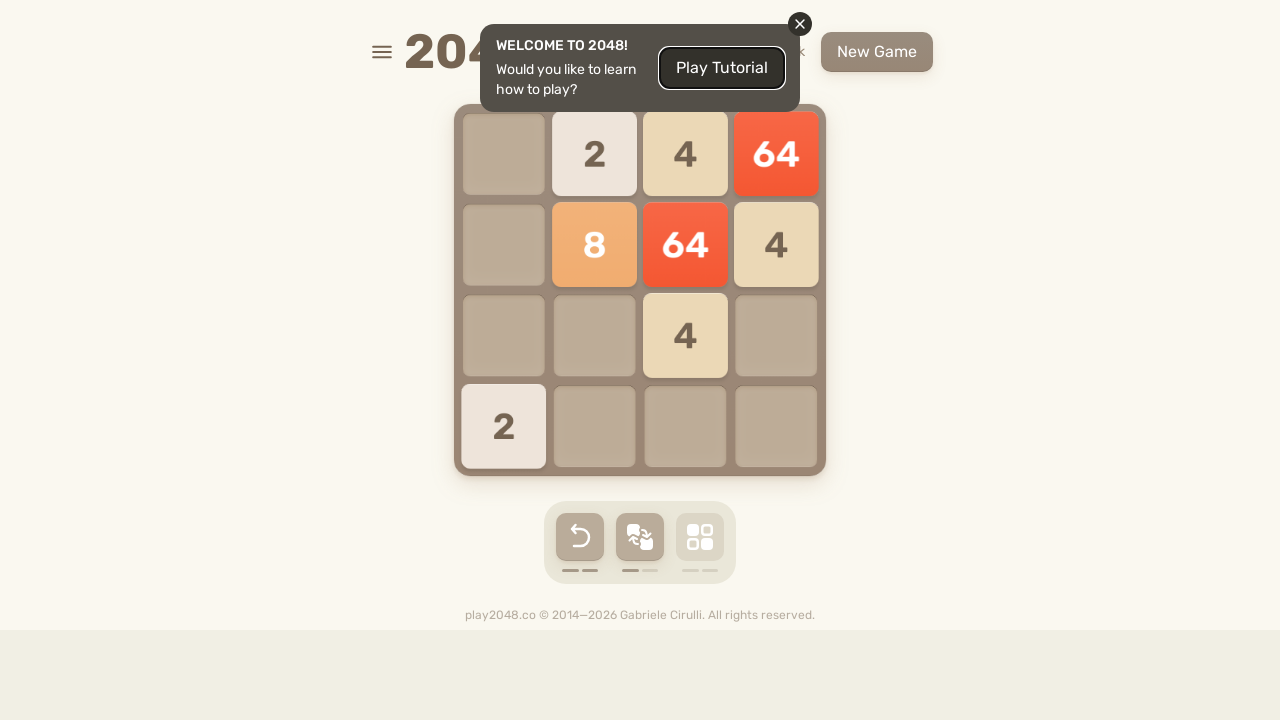

Waited 100ms between moves
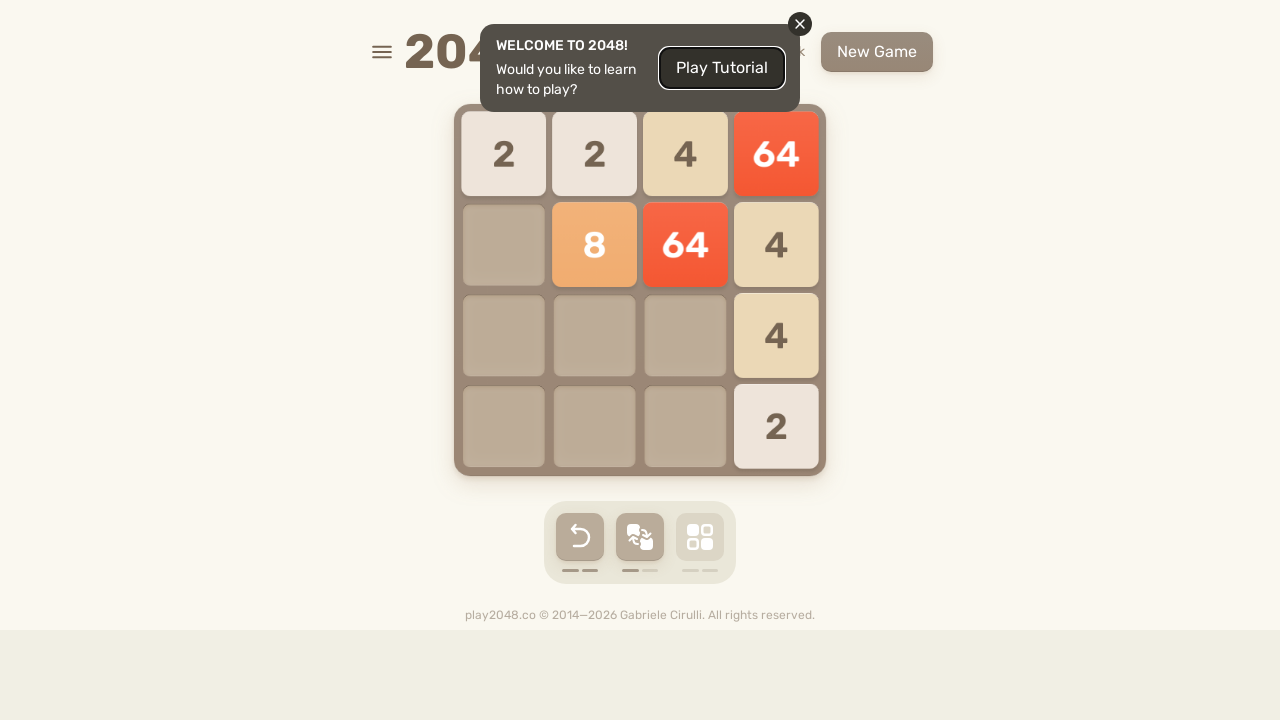

Pressed ArrowUp to move tiles (move 92/300)
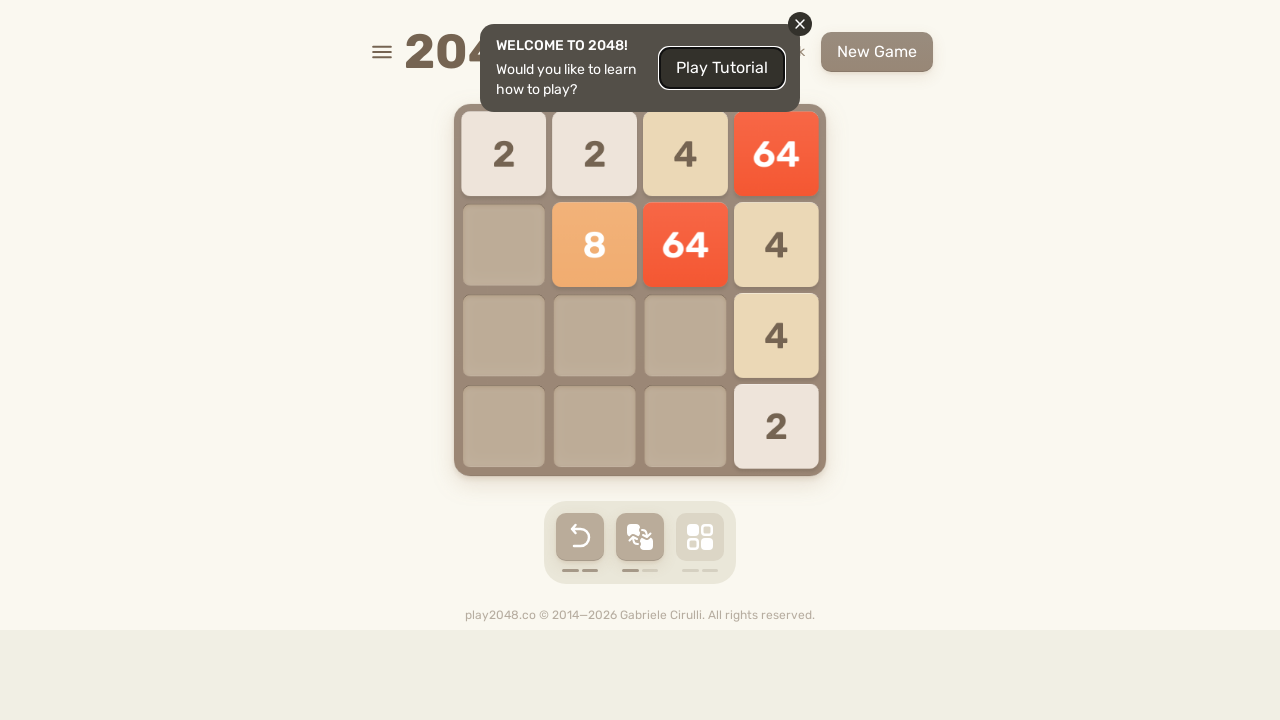

Waited 100ms between moves
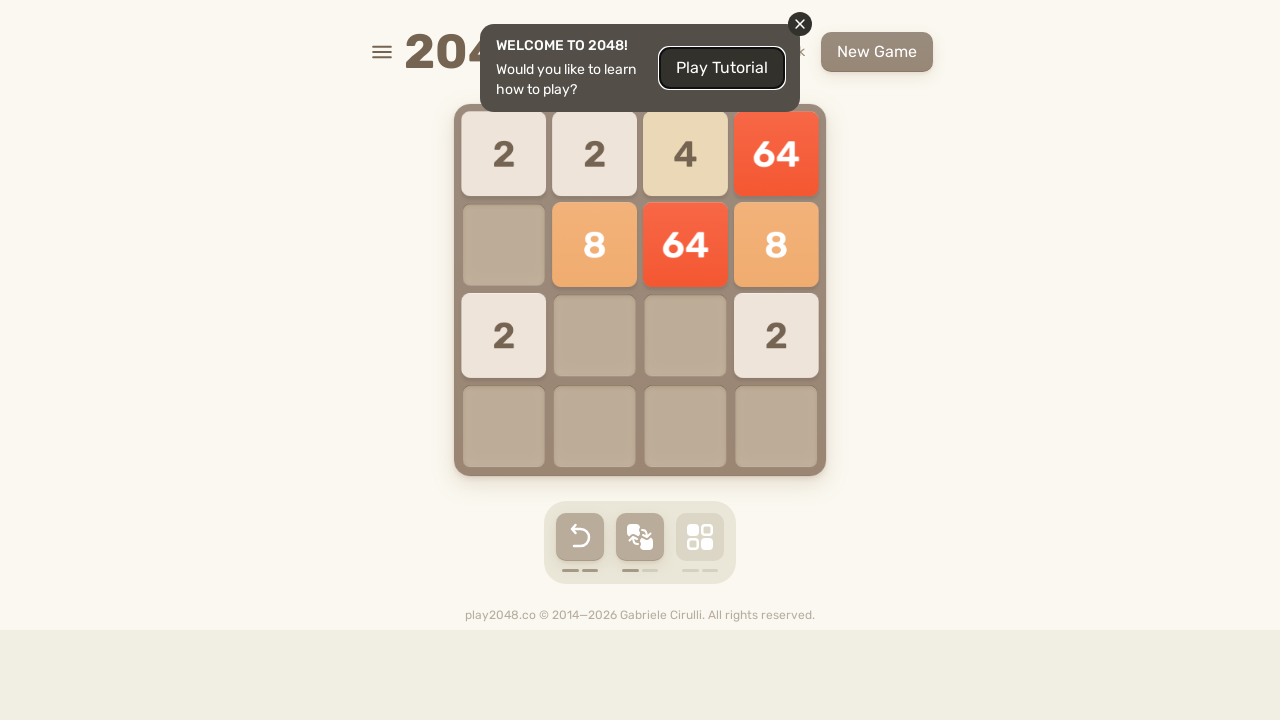

Pressed ArrowLeft to move tiles (move 93/300)
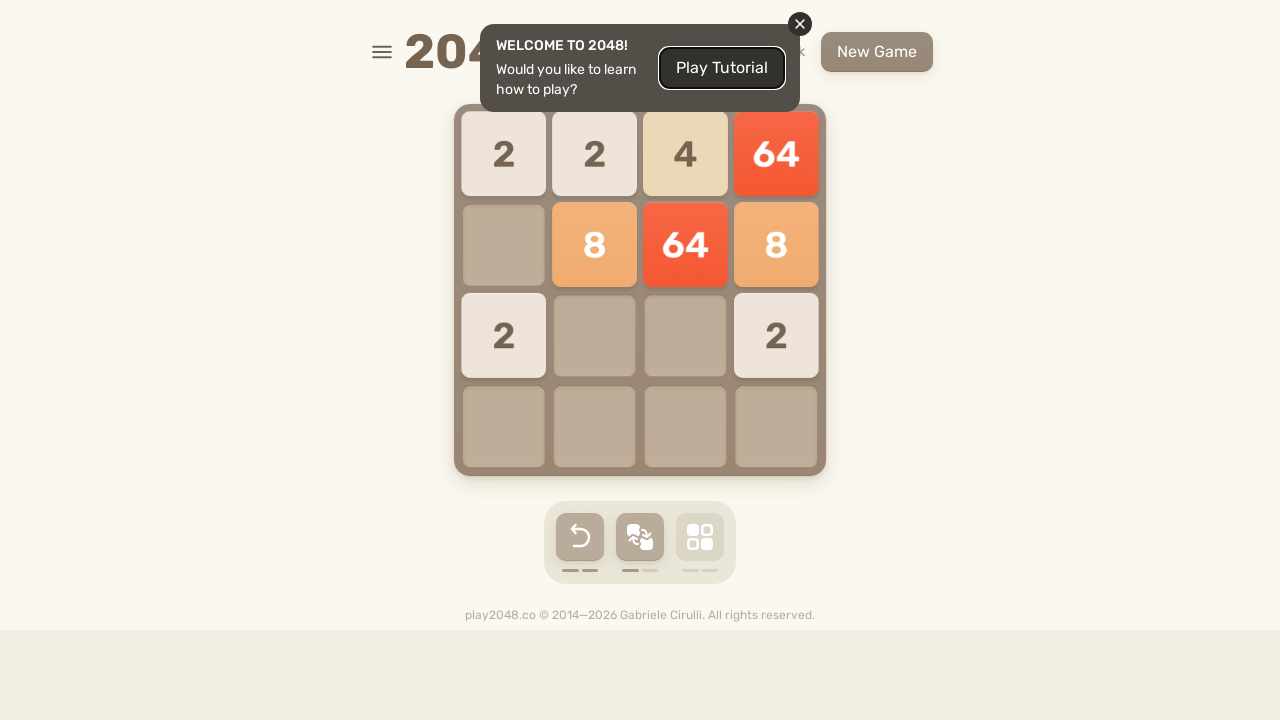

Waited 100ms between moves
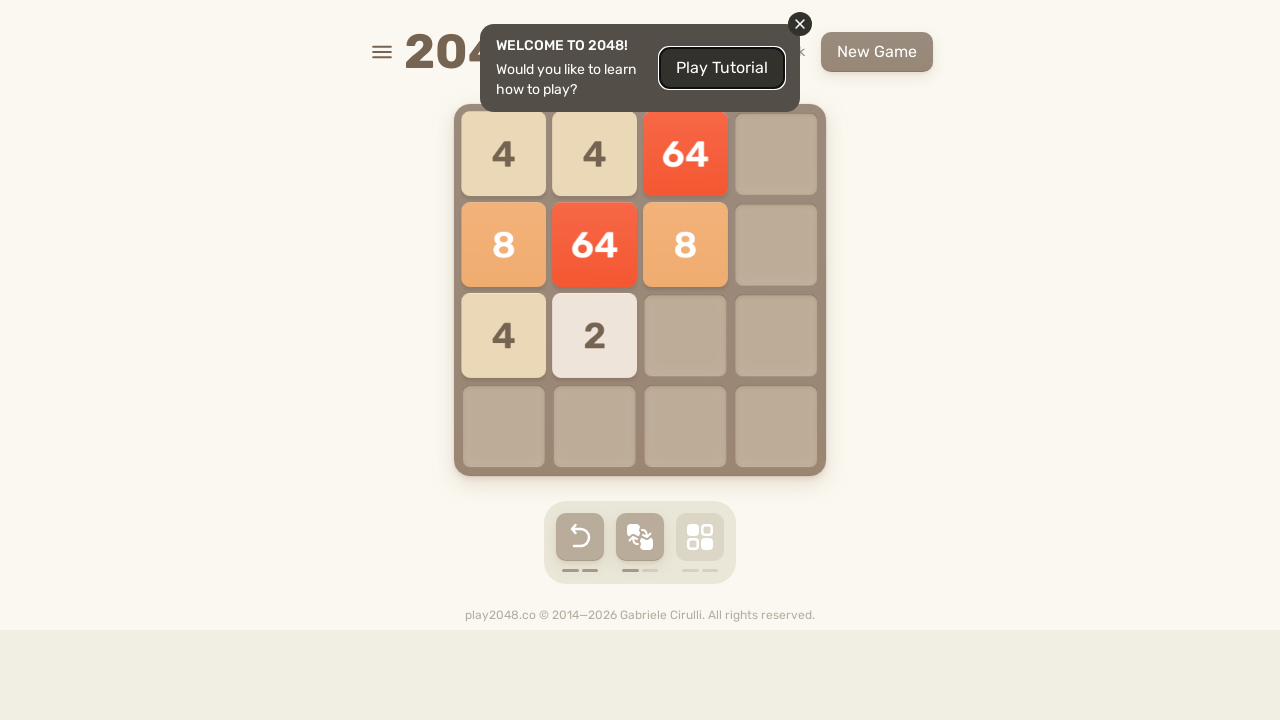

Pressed ArrowUp to move tiles (move 94/300)
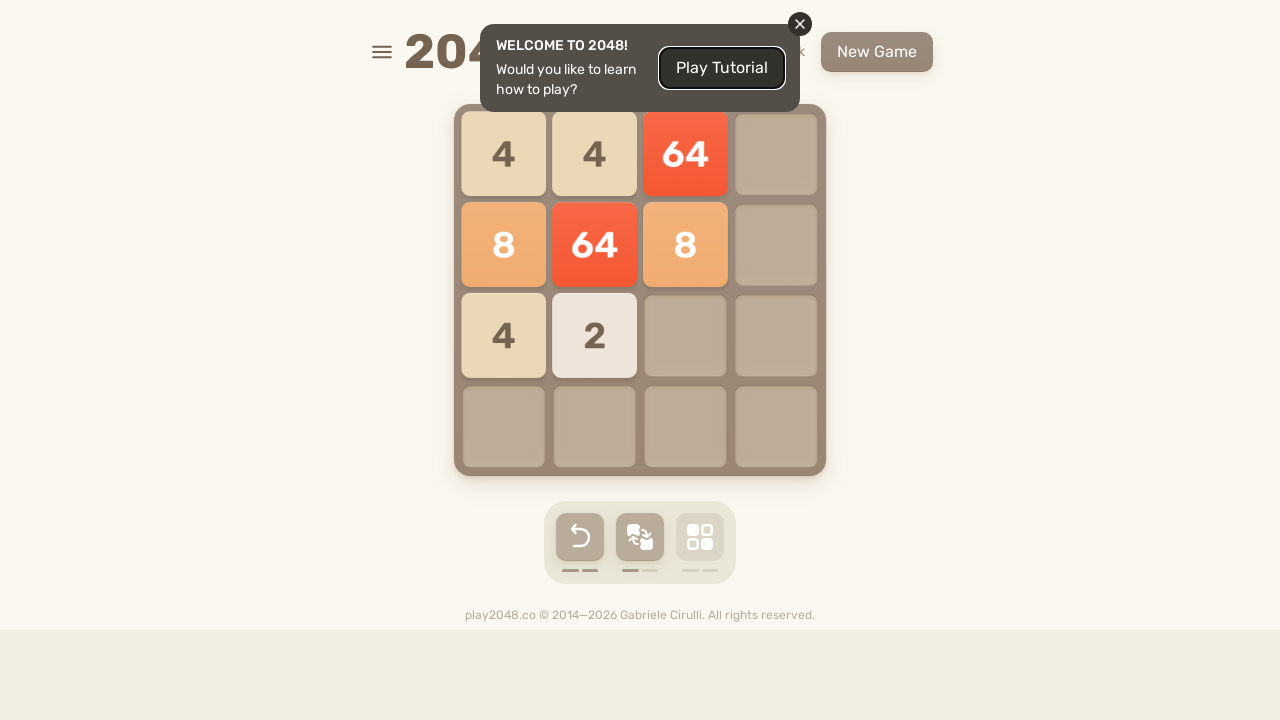

Waited 100ms between moves
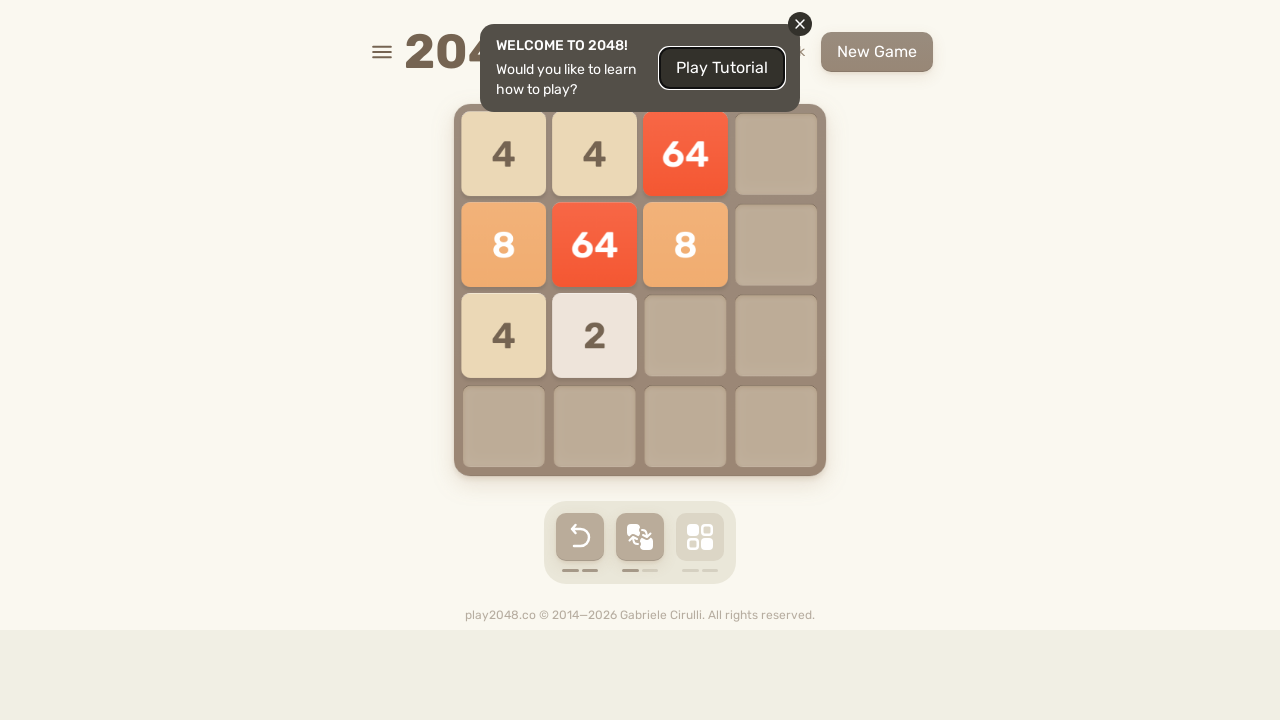

Pressed ArrowRight to move tiles (move 95/300)
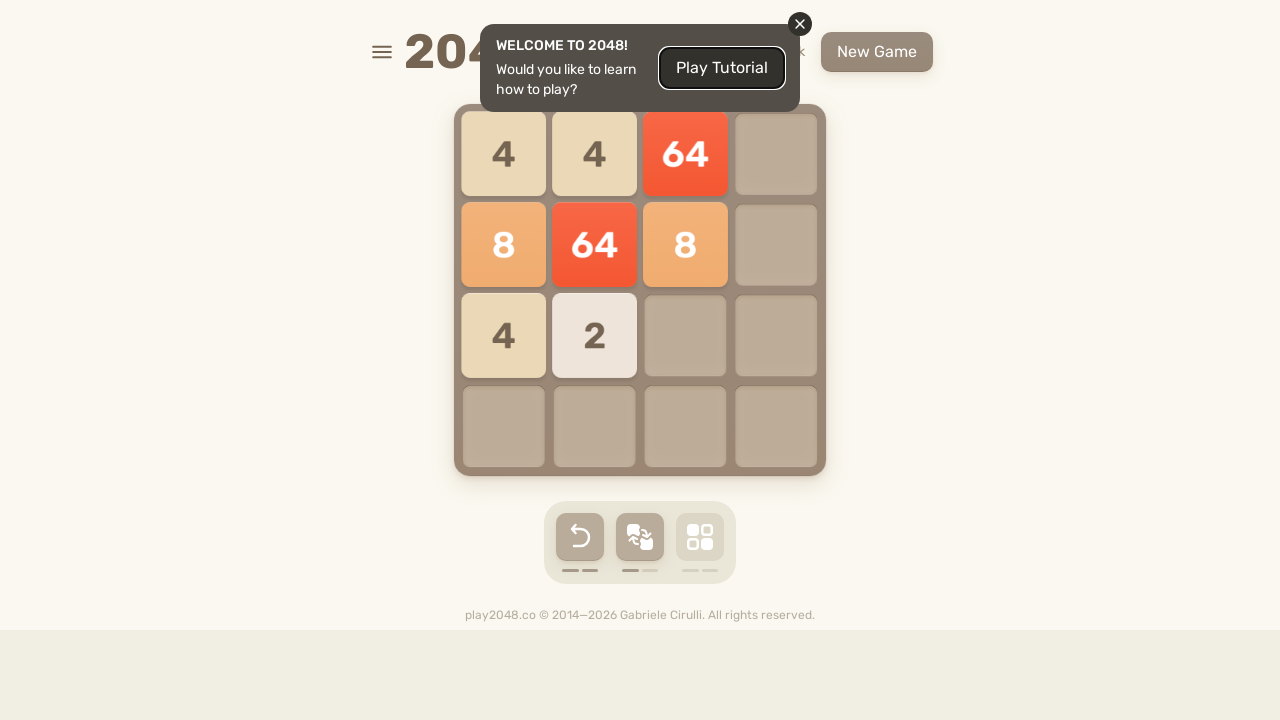

Waited 100ms between moves
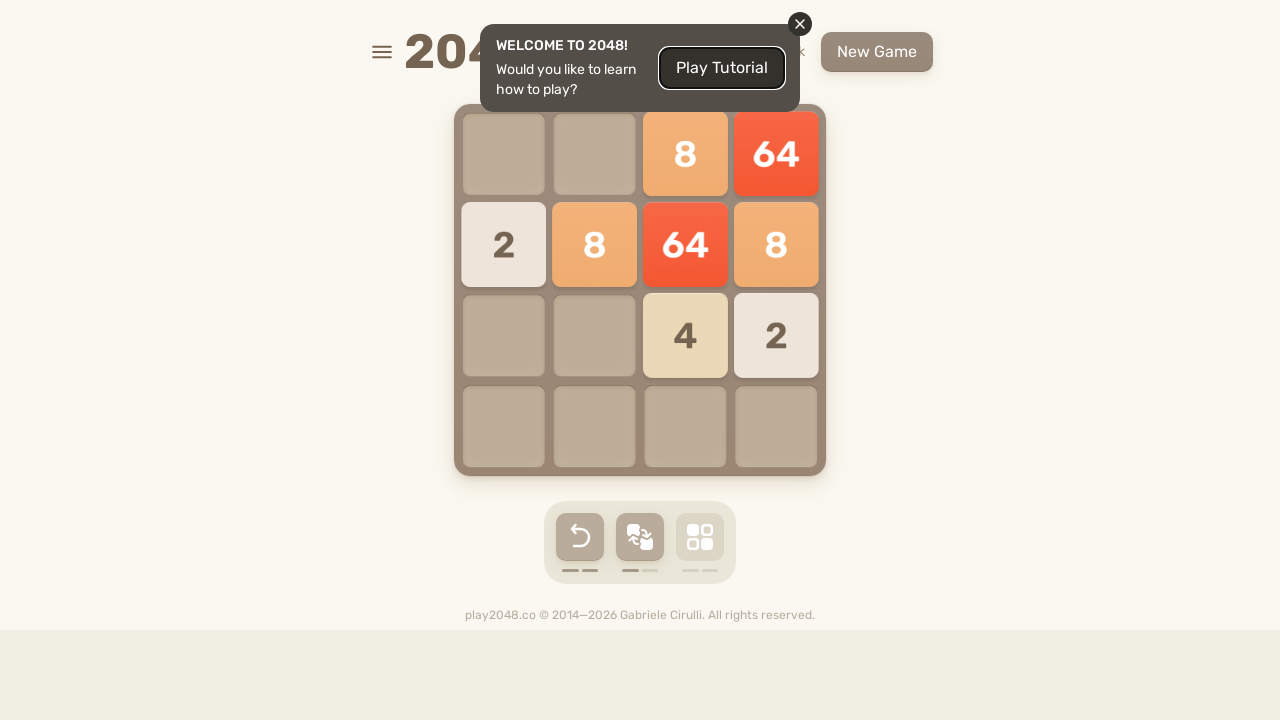

Pressed ArrowUp to move tiles (move 96/300)
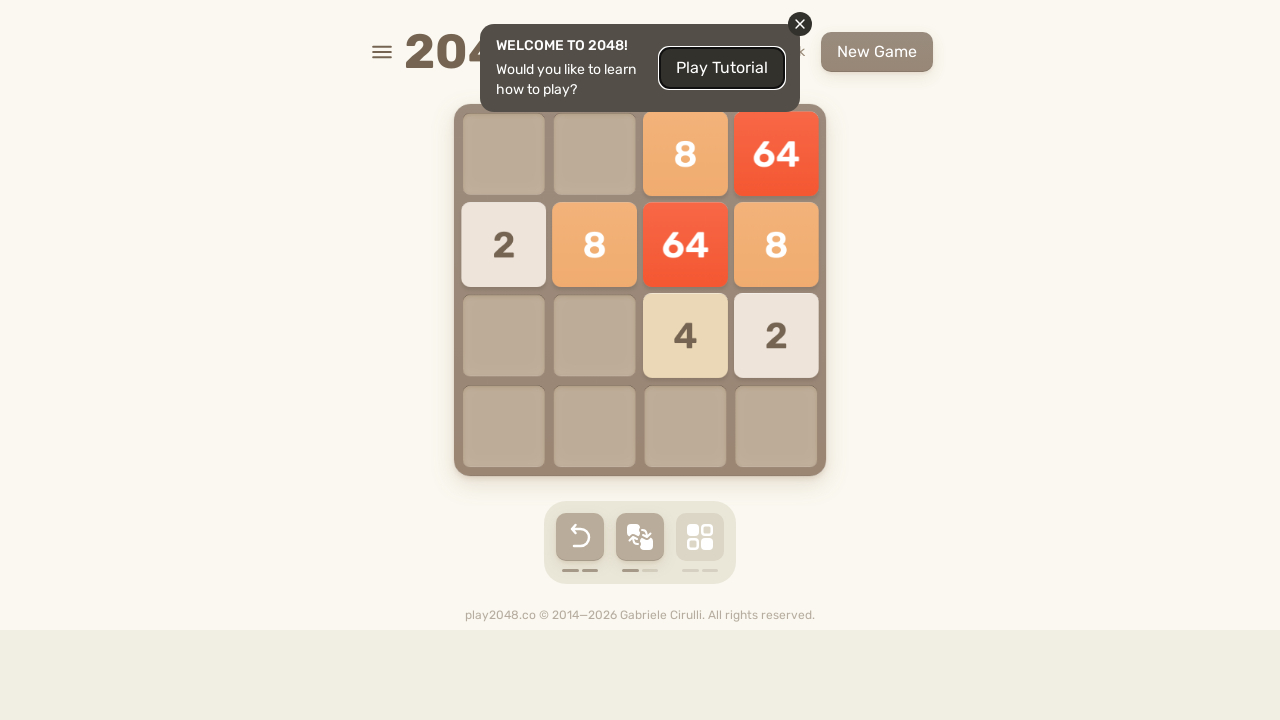

Waited 100ms between moves
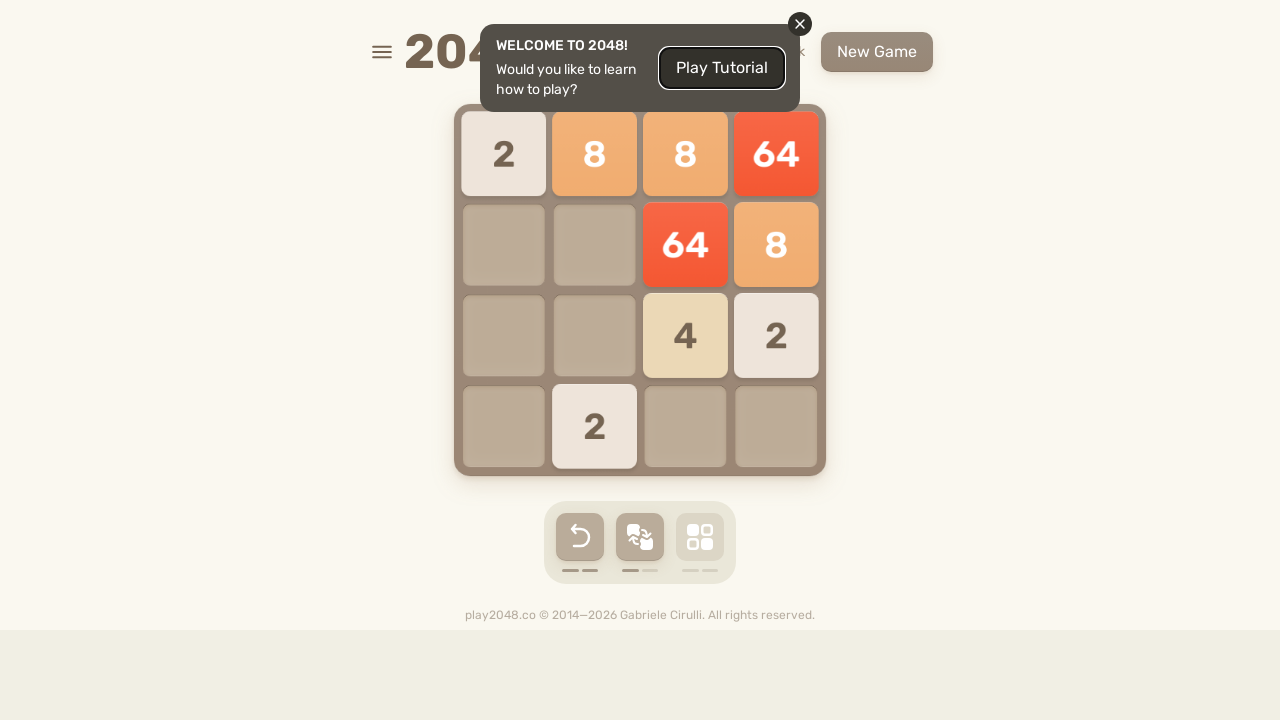

Pressed ArrowRight to move tiles (move 97/300)
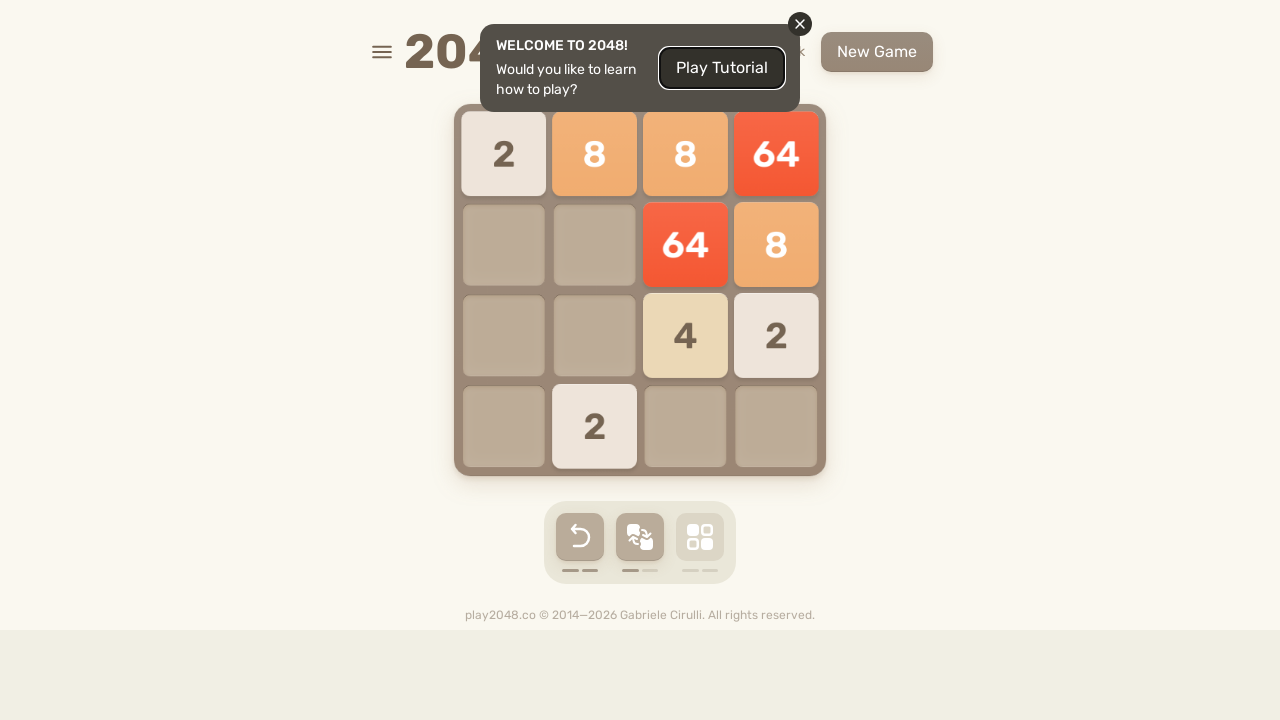

Waited 100ms between moves
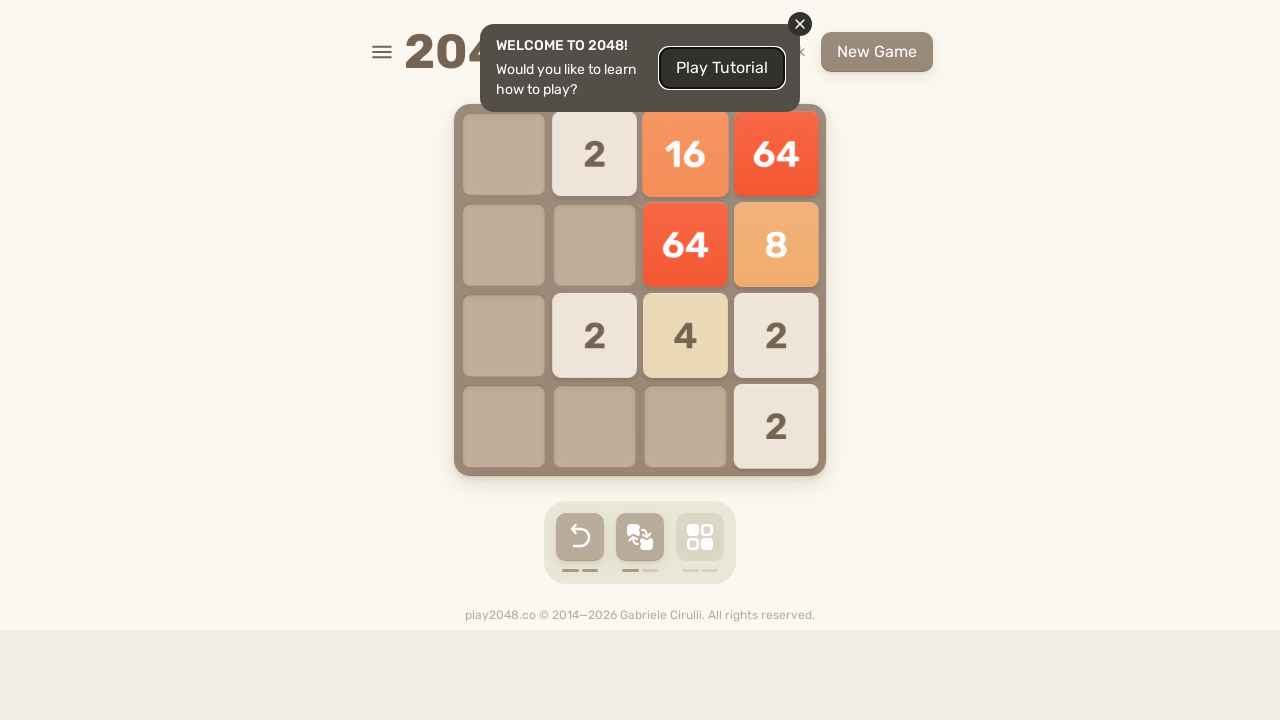

Pressed ArrowRight to move tiles (move 98/300)
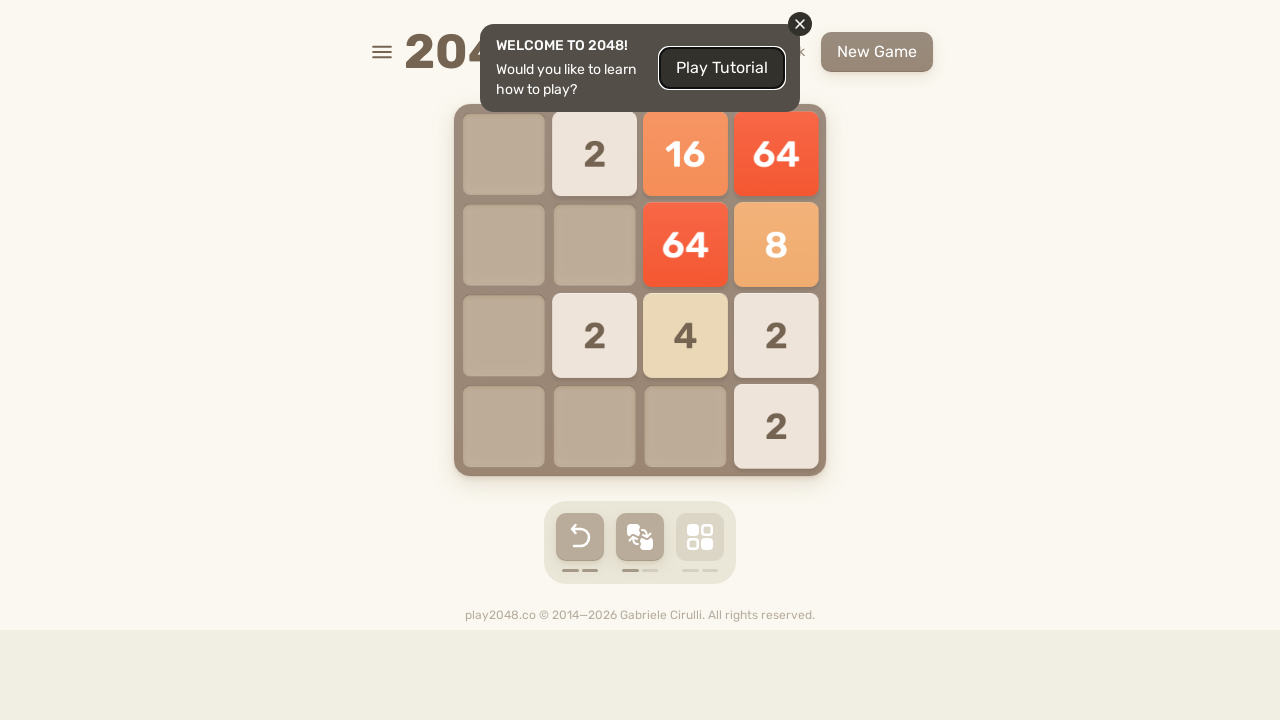

Waited 100ms between moves
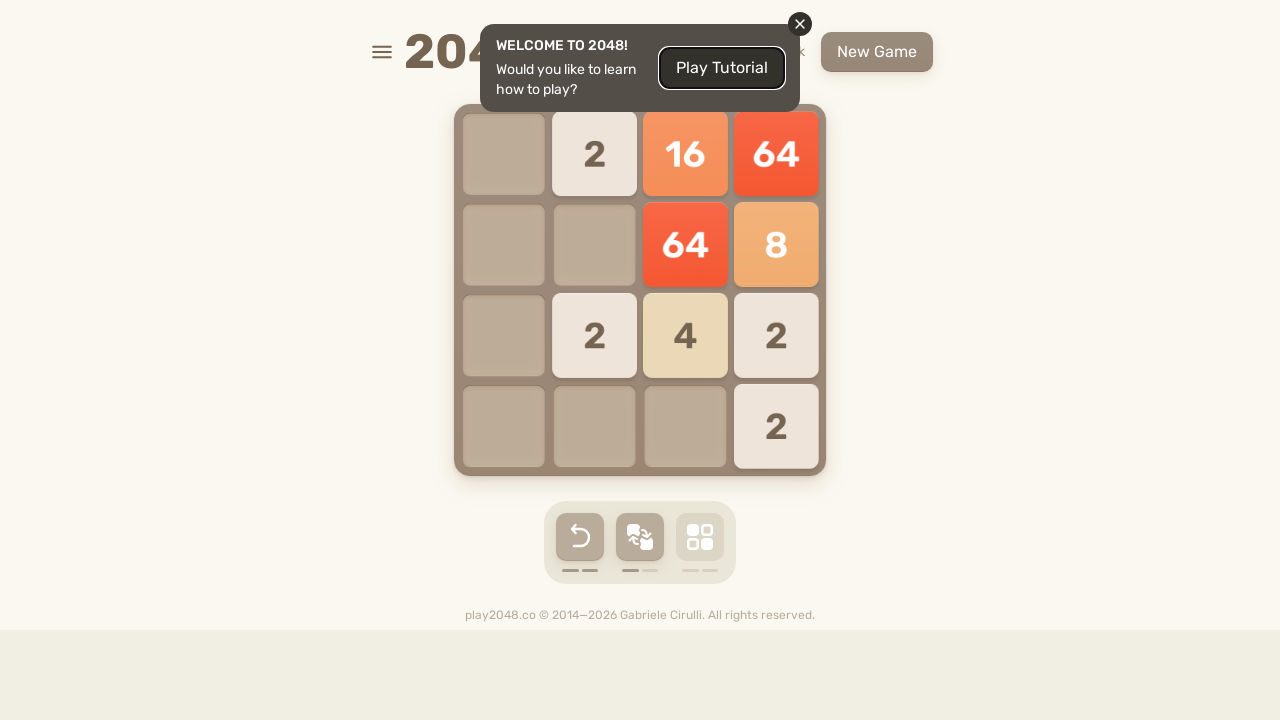

Pressed ArrowLeft to move tiles (move 99/300)
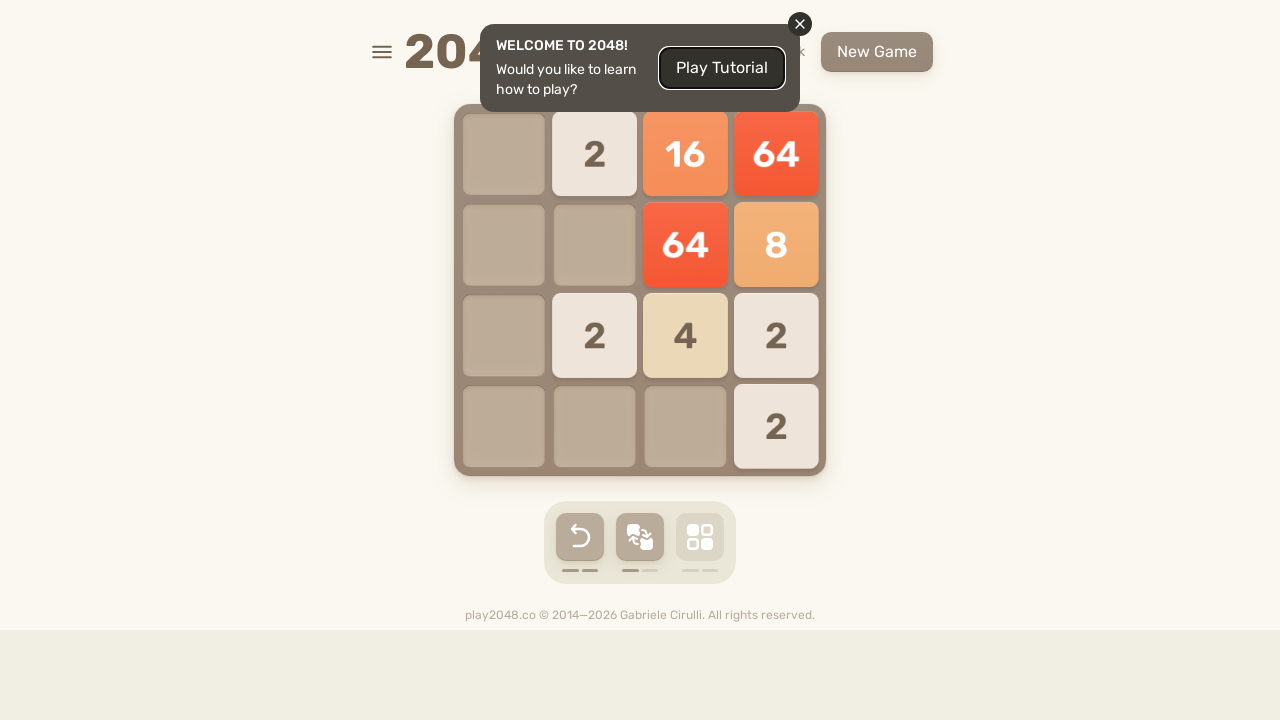

Waited 100ms between moves
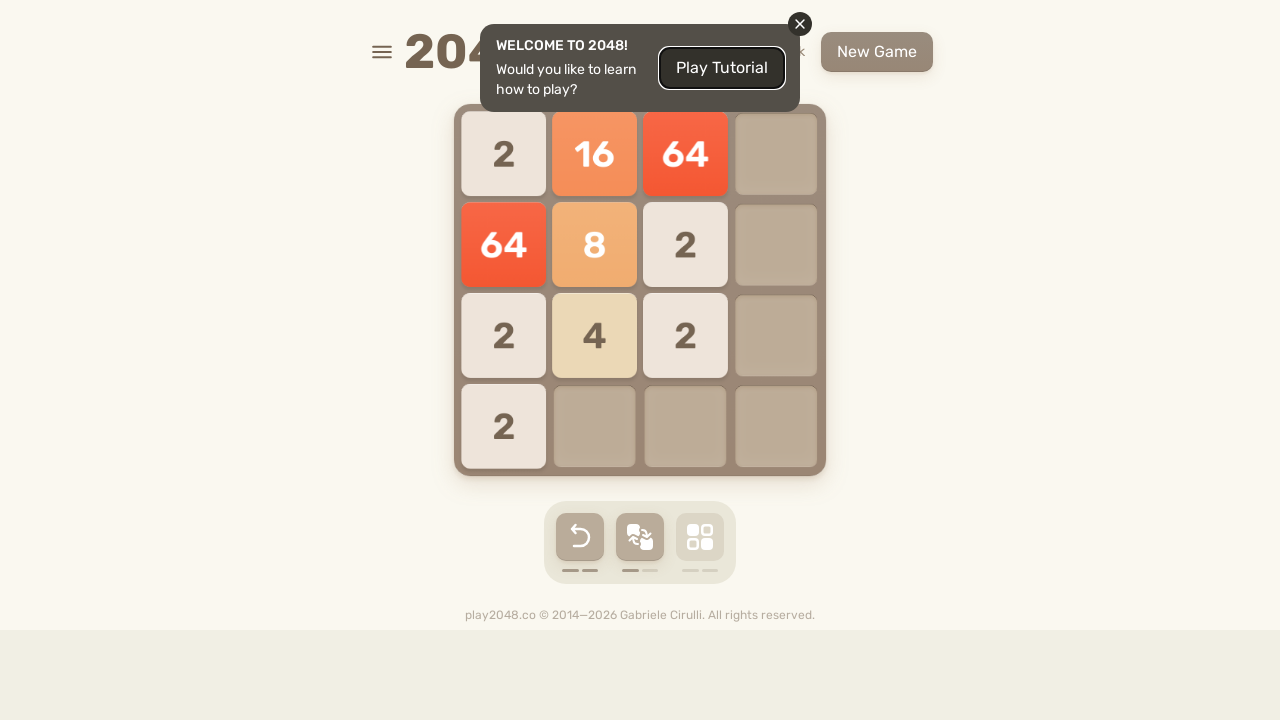

Pressed ArrowRight to move tiles (move 100/300)
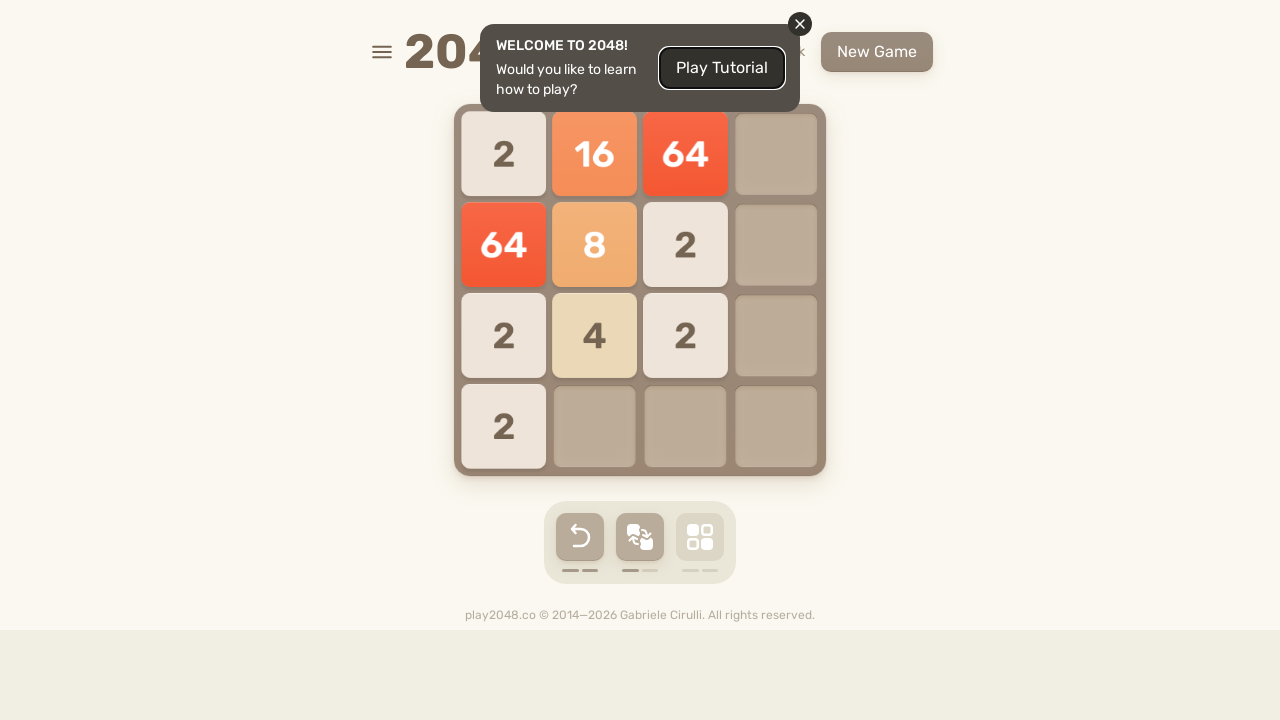

Waited 100ms between moves
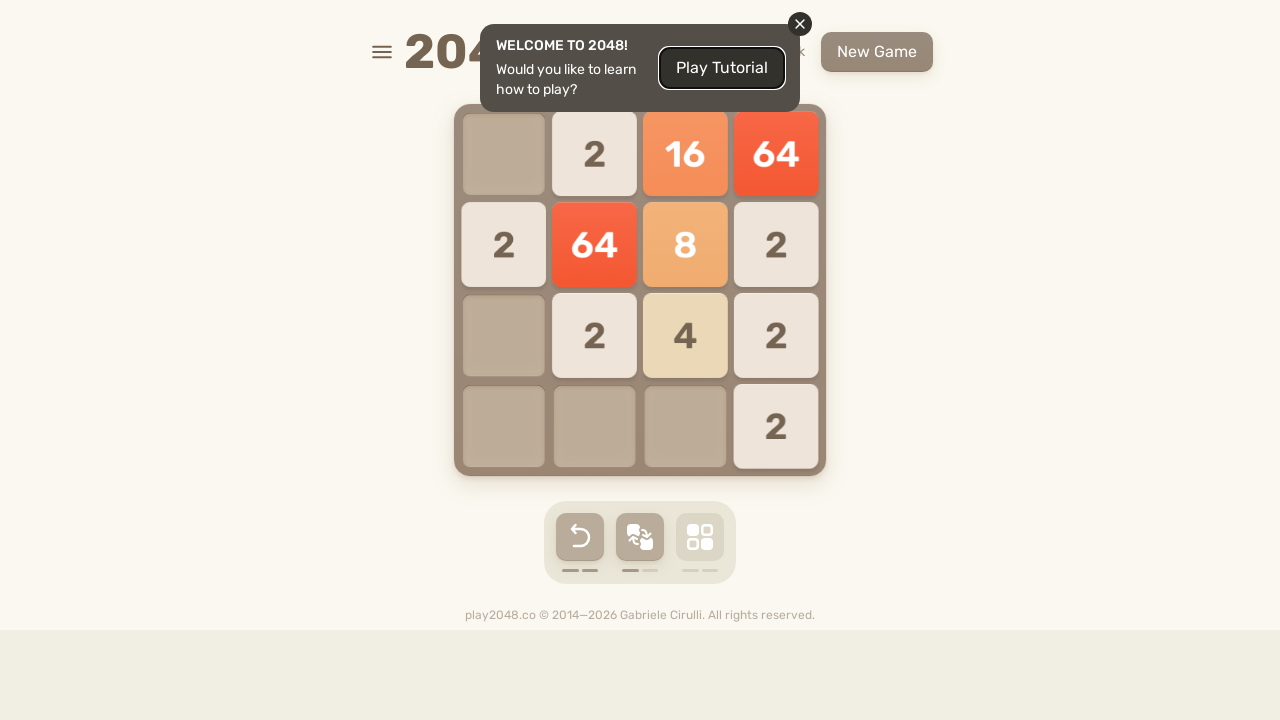

Pressed ArrowRight to move tiles (move 101/300)
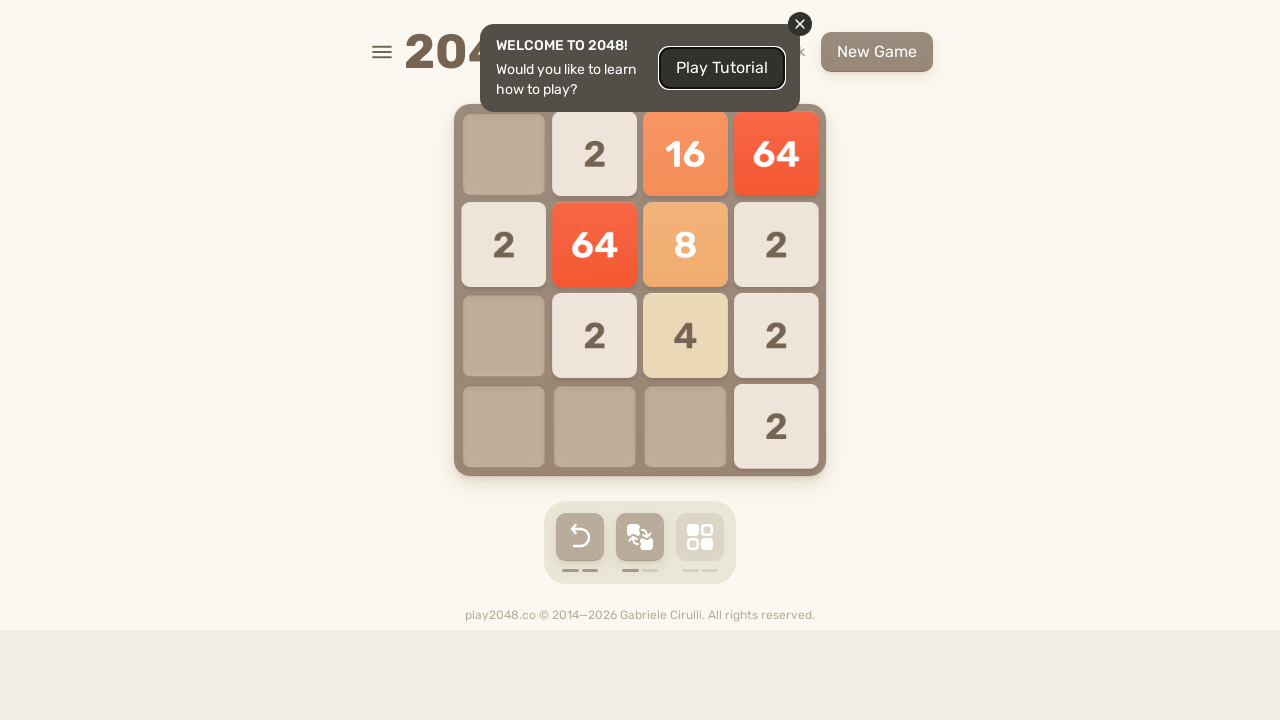

Waited 100ms between moves
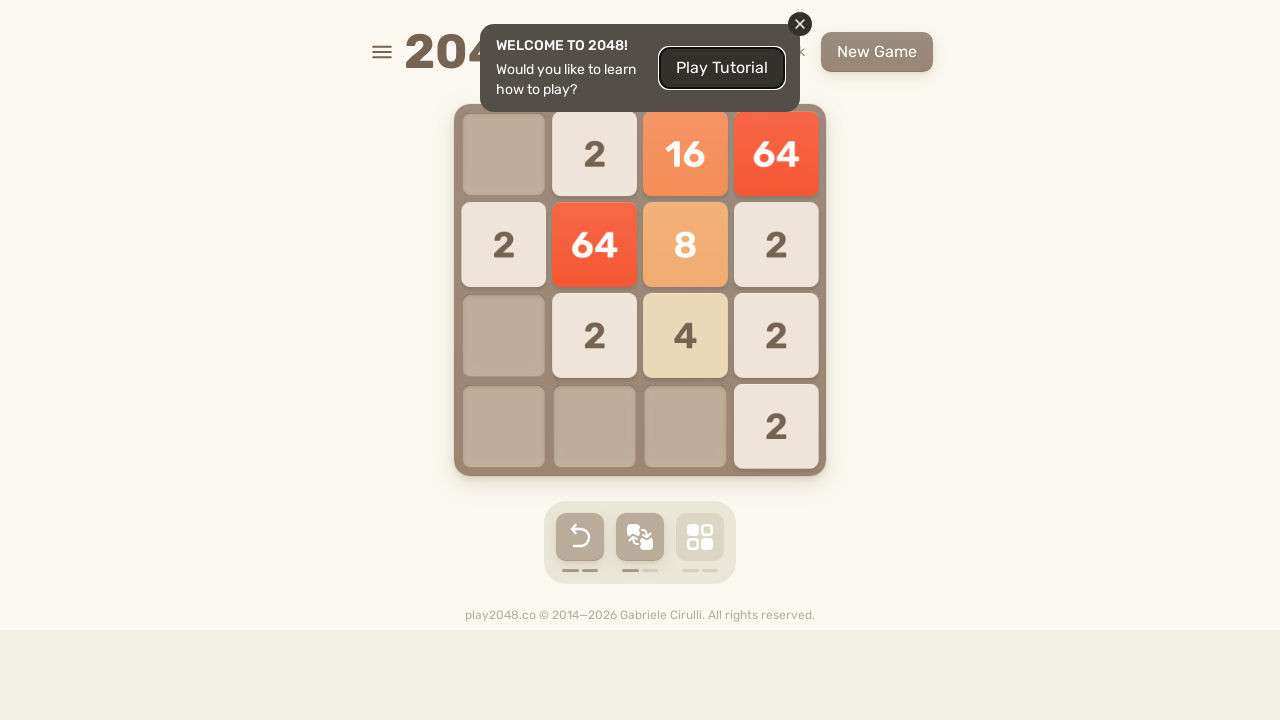

Pressed ArrowRight to move tiles (move 102/300)
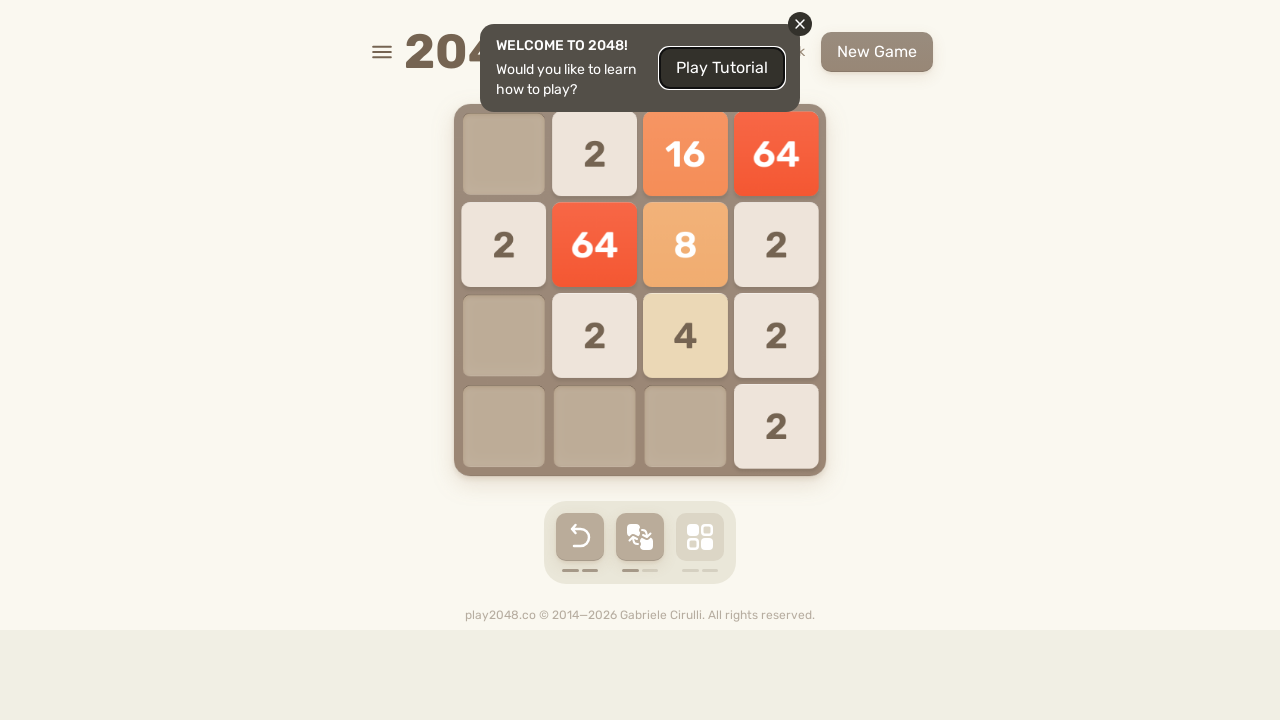

Waited 100ms between moves
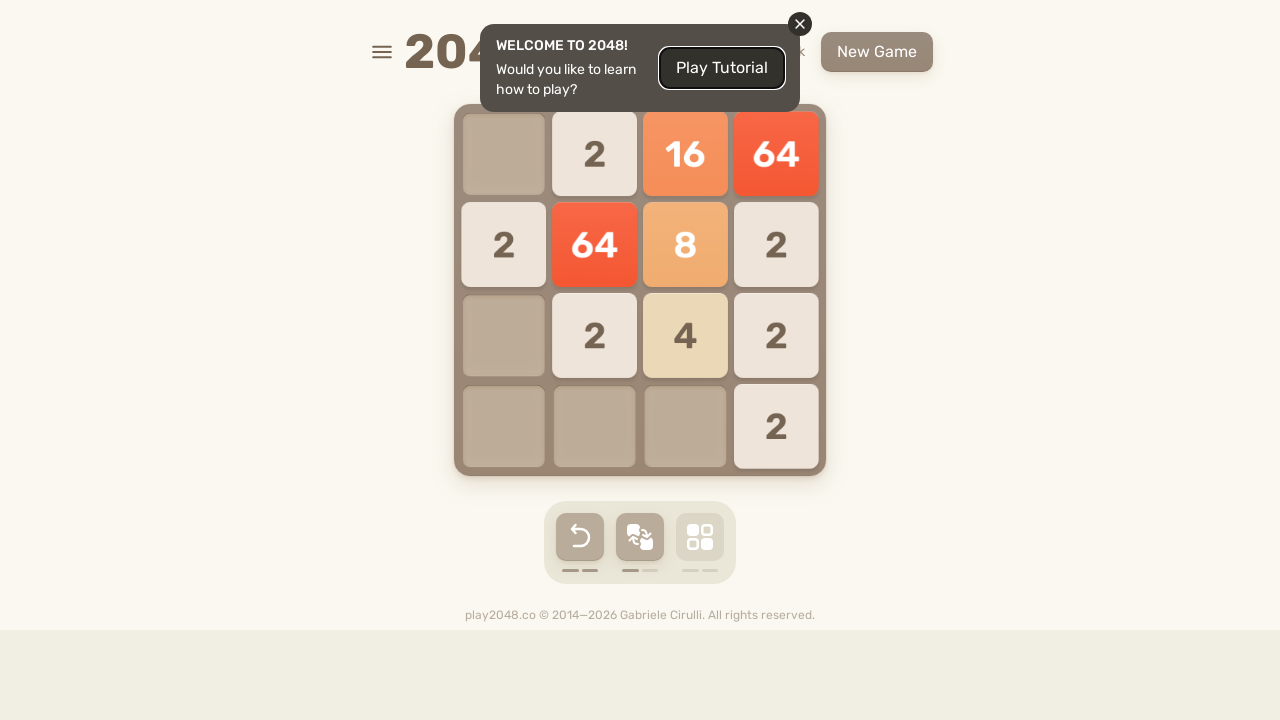

Pressed ArrowDown to move tiles (move 103/300)
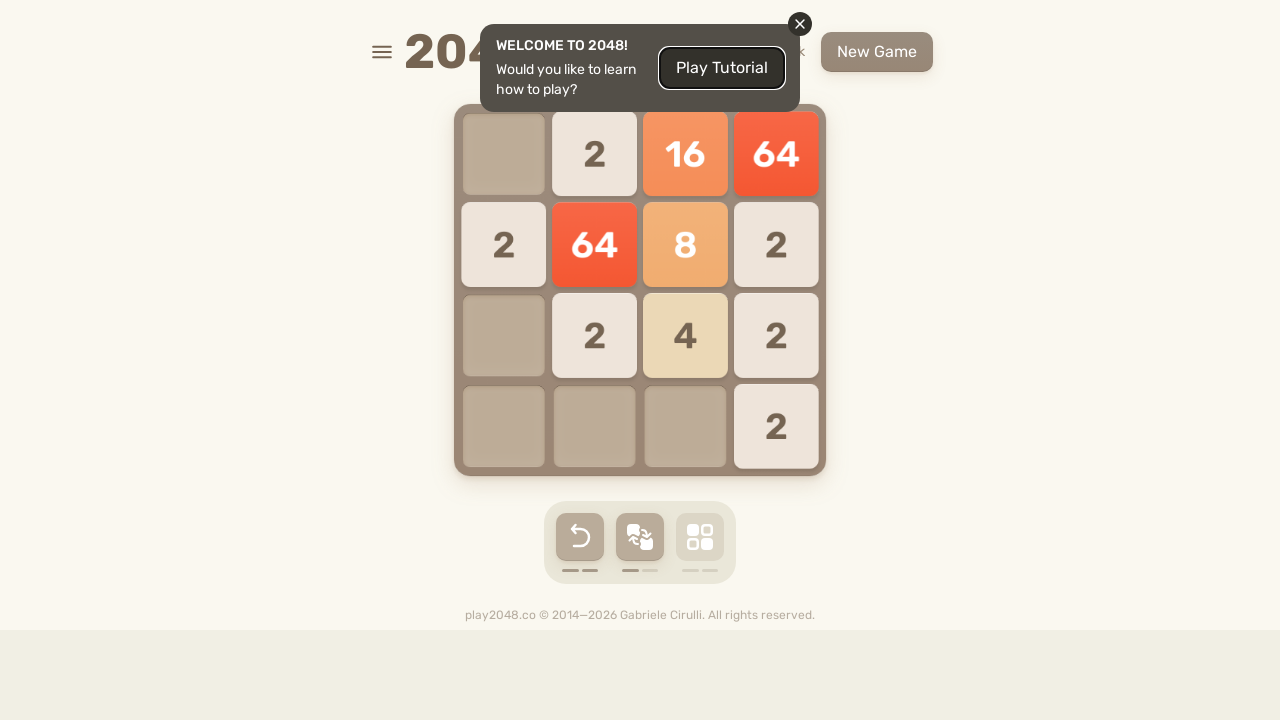

Waited 100ms between moves
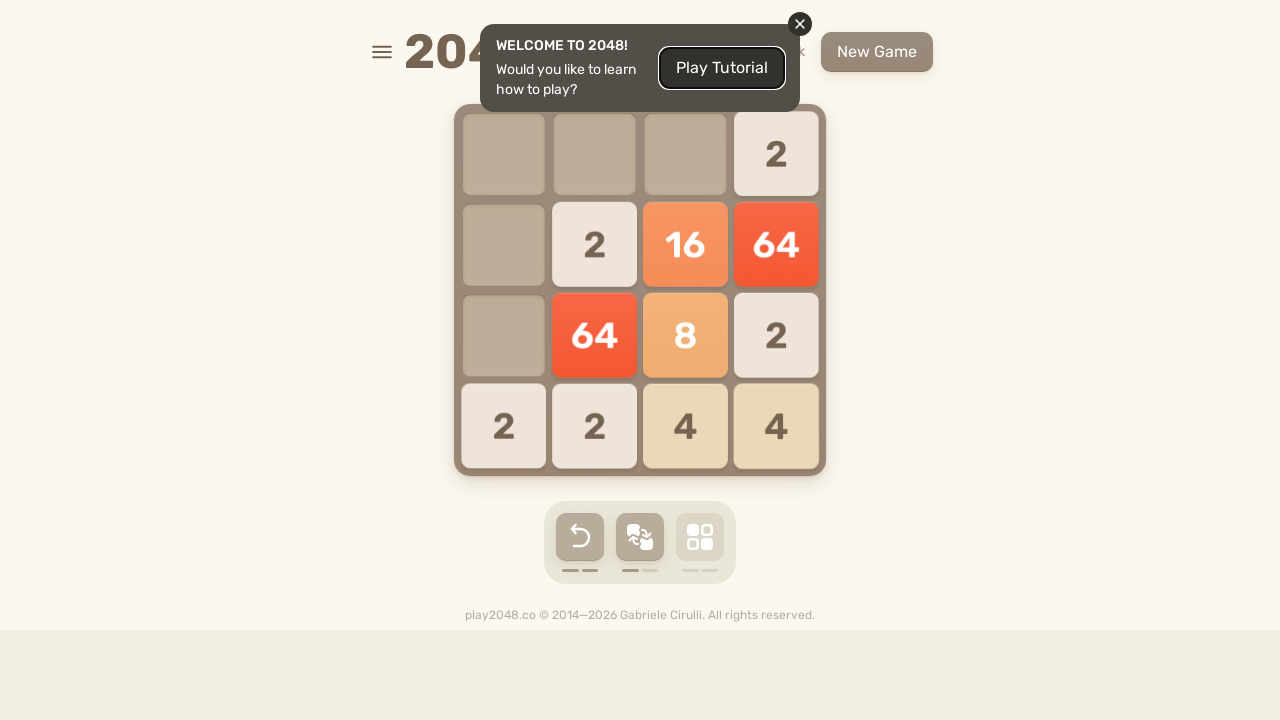

Pressed ArrowDown to move tiles (move 104/300)
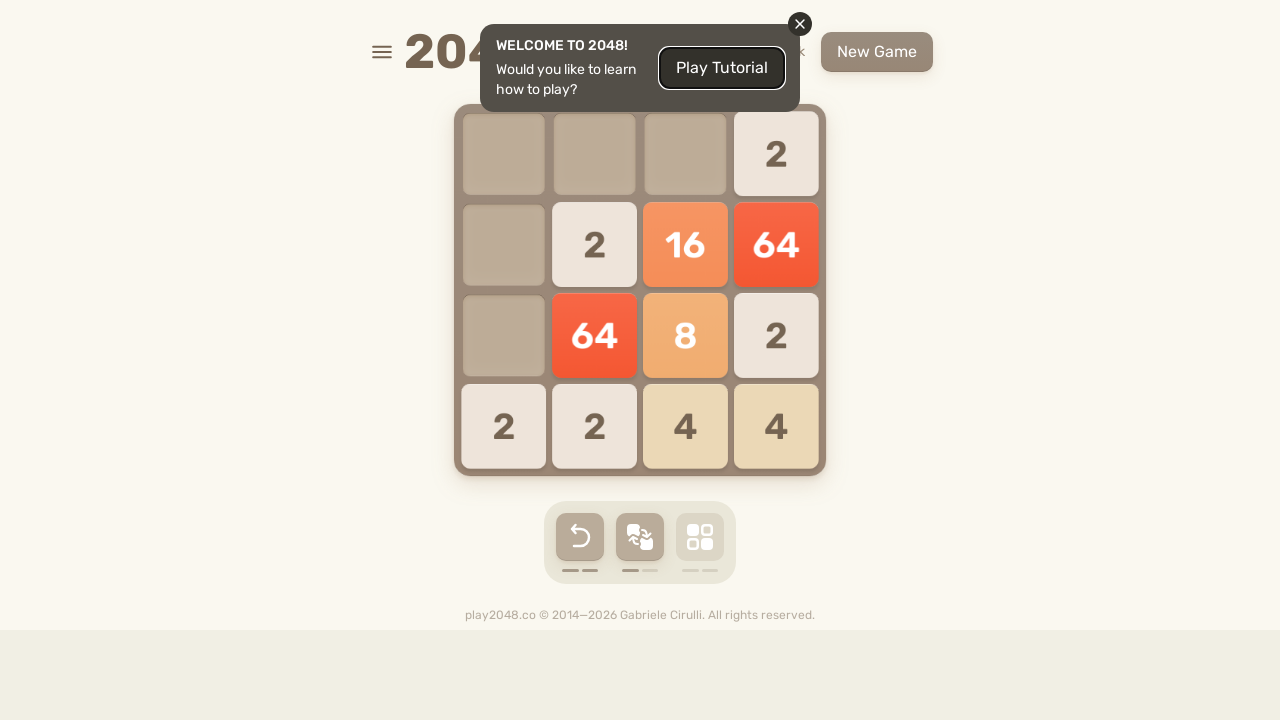

Waited 100ms between moves
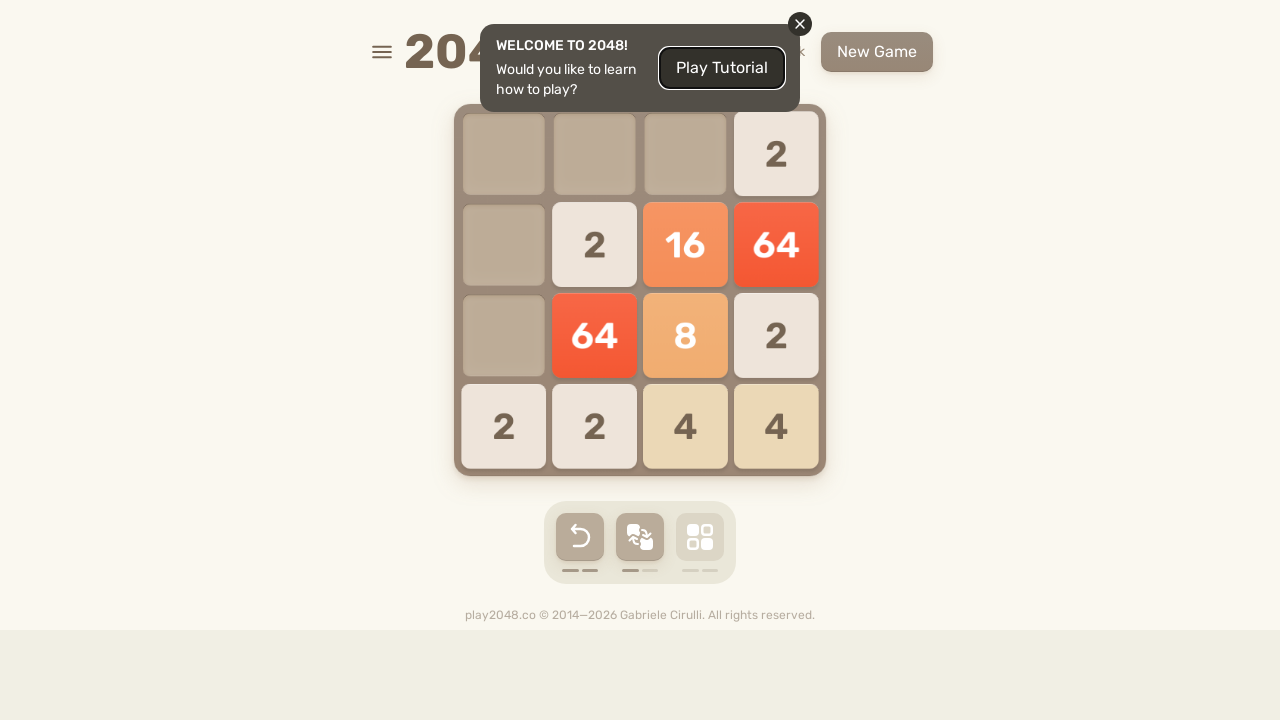

Pressed ArrowUp to move tiles (move 105/300)
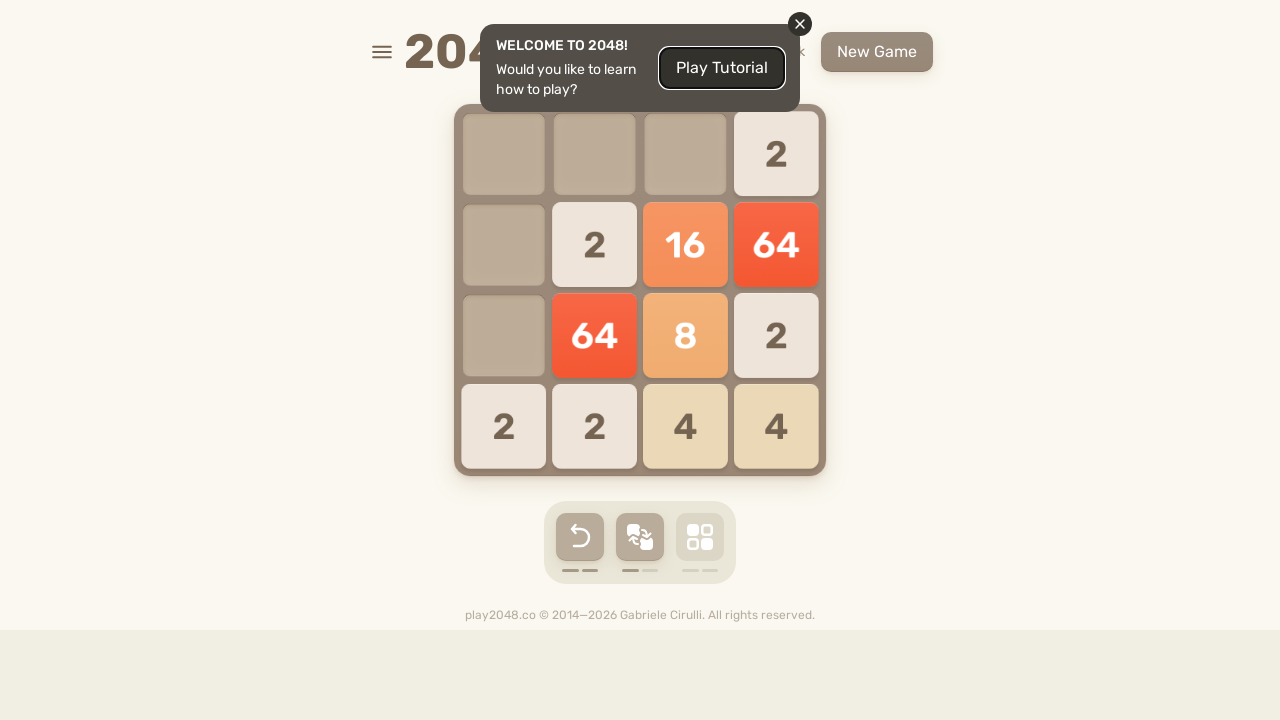

Waited 100ms between moves
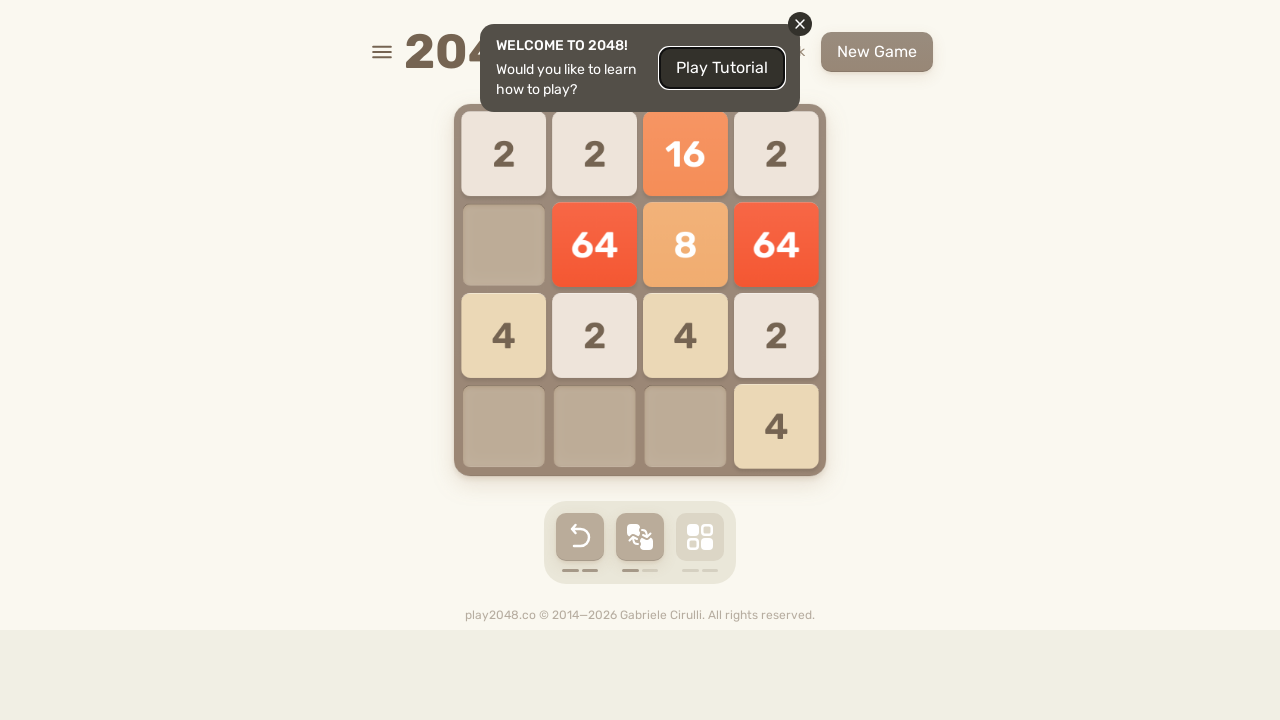

Pressed ArrowUp to move tiles (move 106/300)
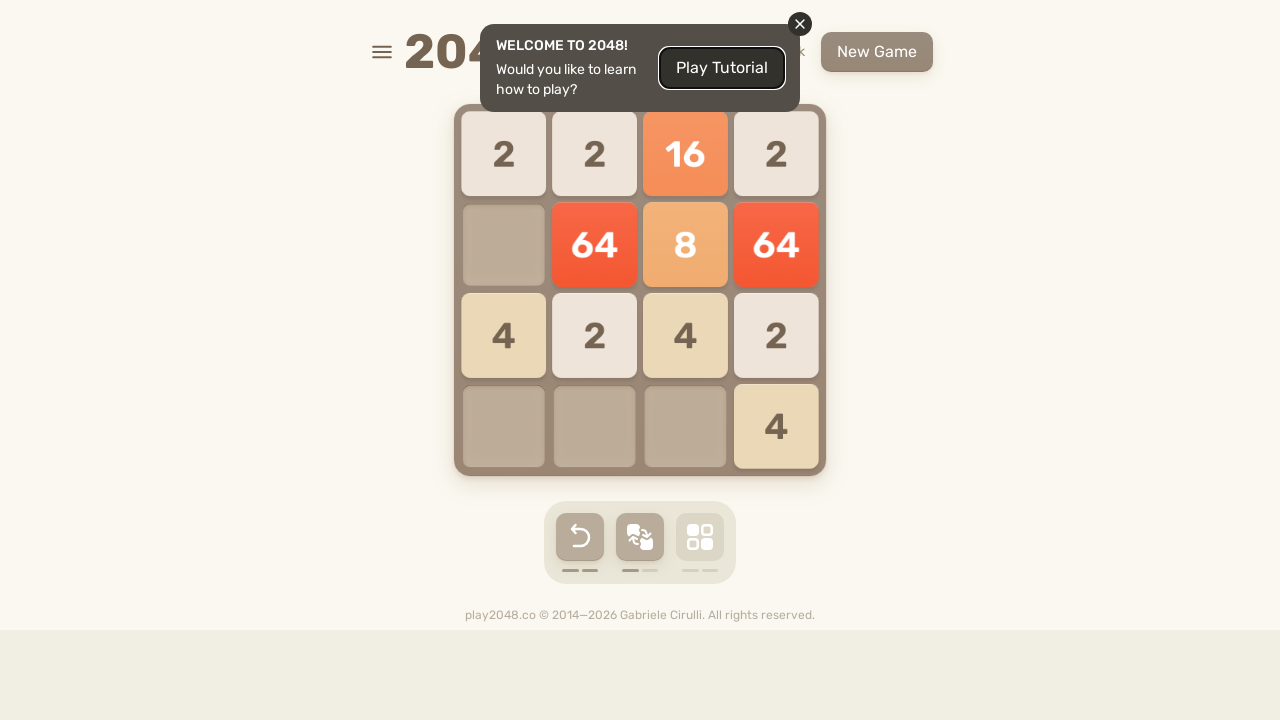

Waited 100ms between moves
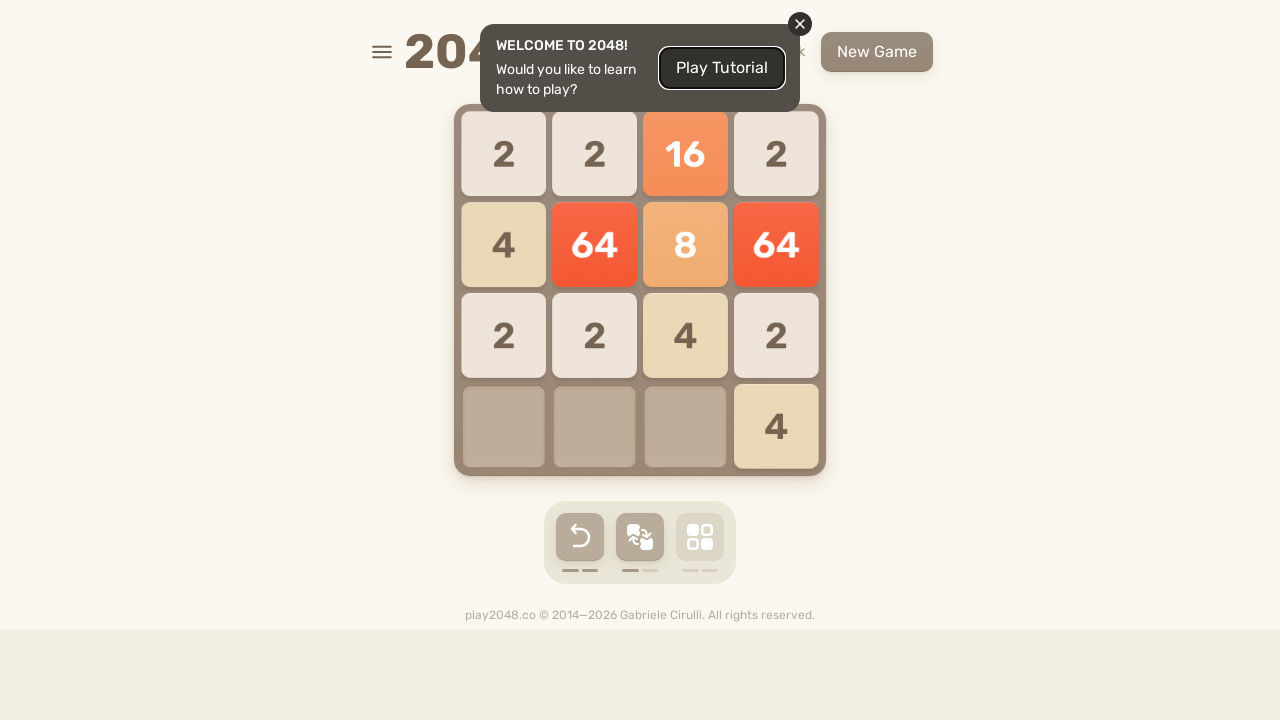

Pressed ArrowUp to move tiles (move 107/300)
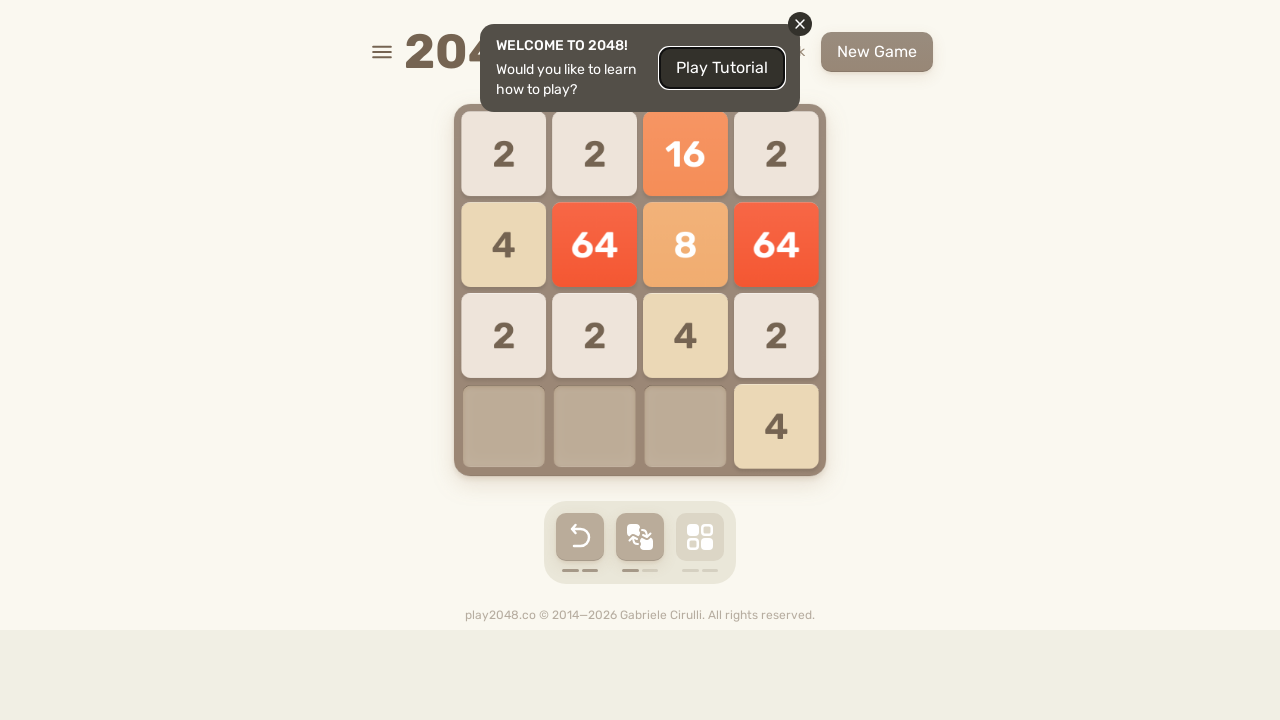

Waited 100ms between moves
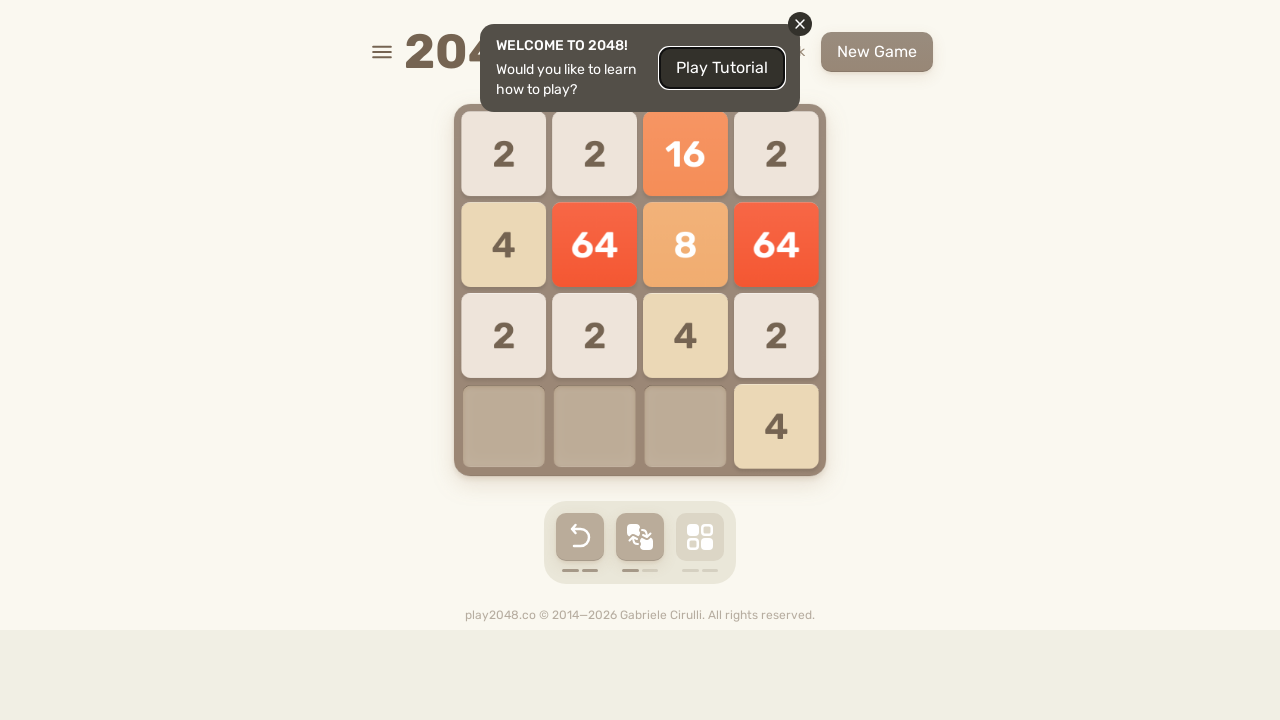

Pressed ArrowRight to move tiles (move 108/300)
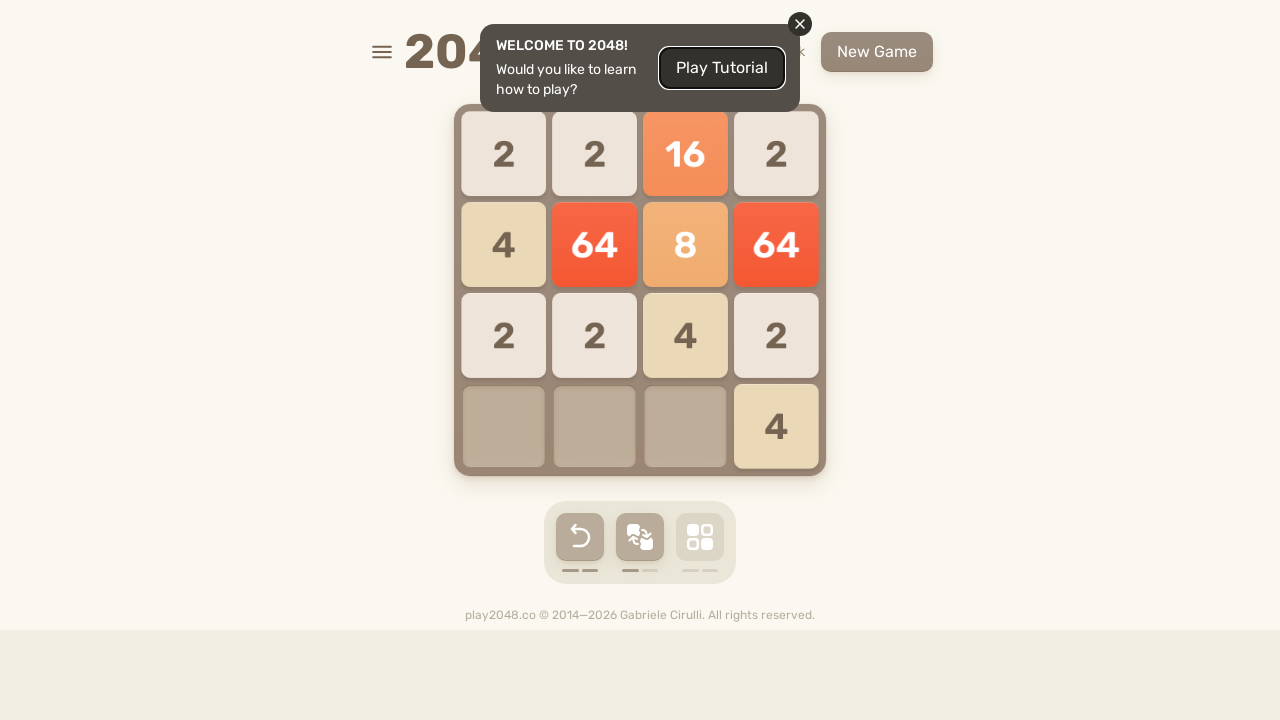

Waited 100ms between moves
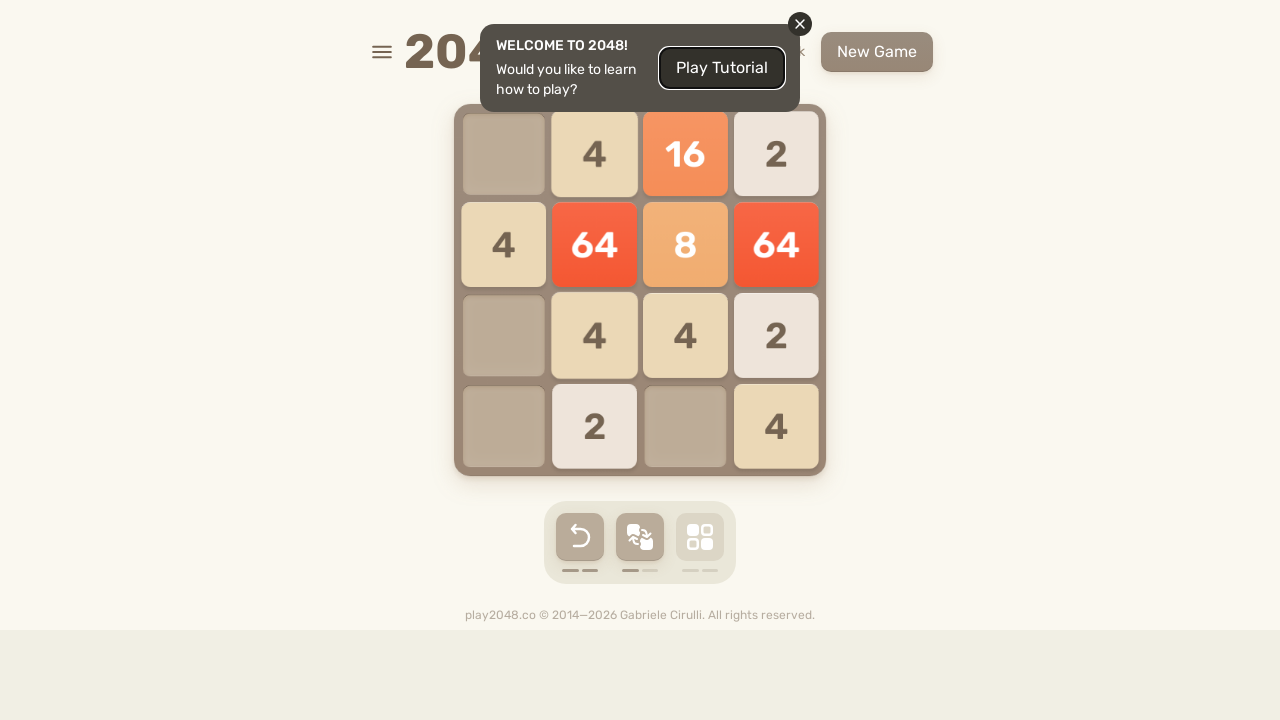

Pressed ArrowRight to move tiles (move 109/300)
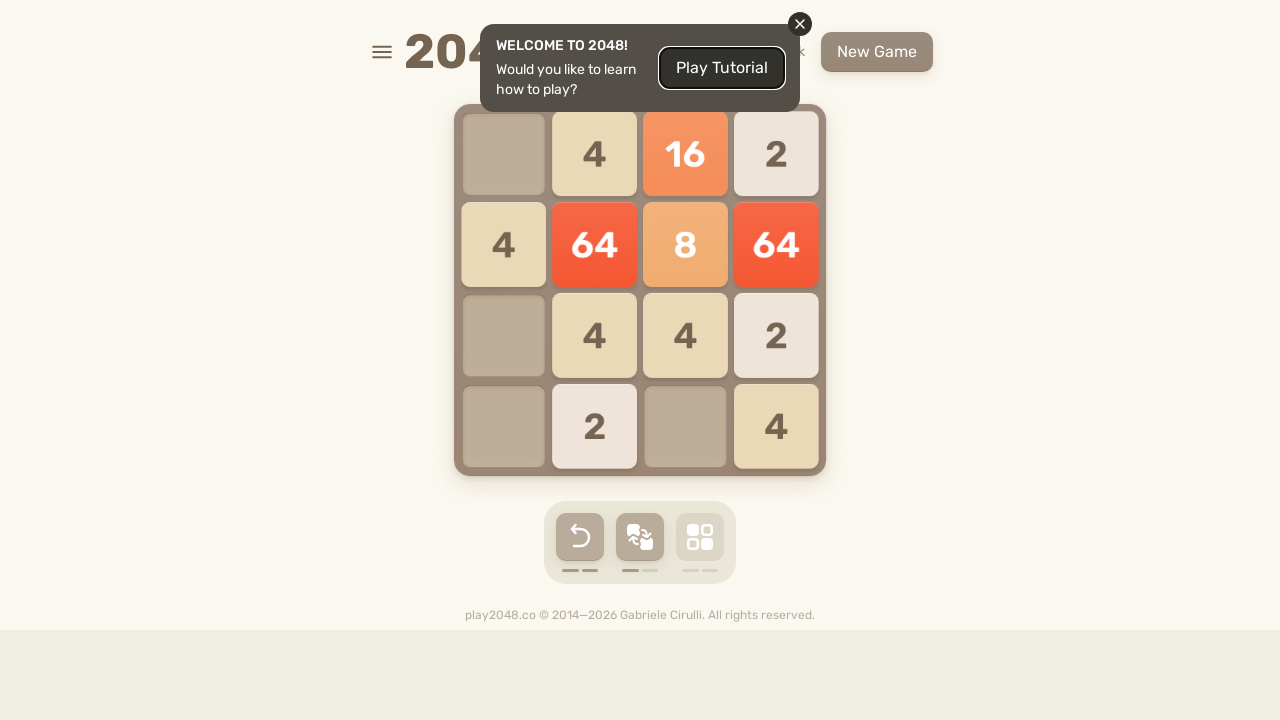

Waited 100ms between moves
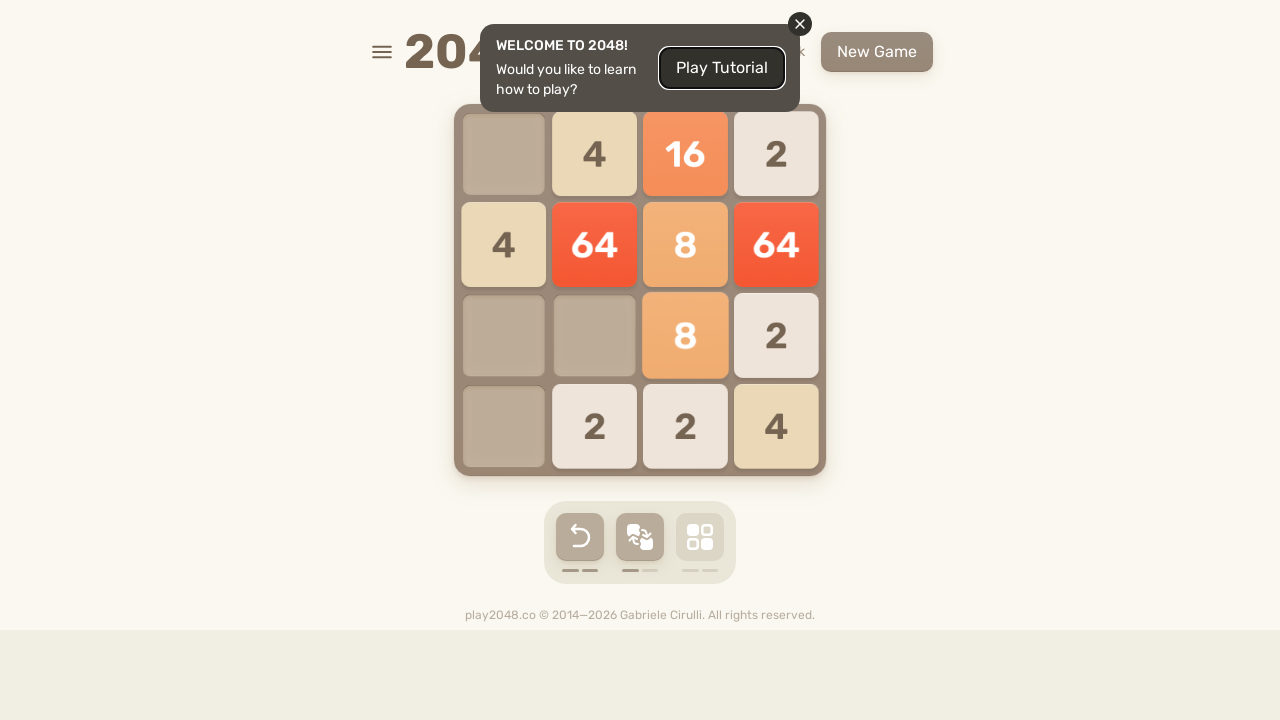

Pressed ArrowDown to move tiles (move 110/300)
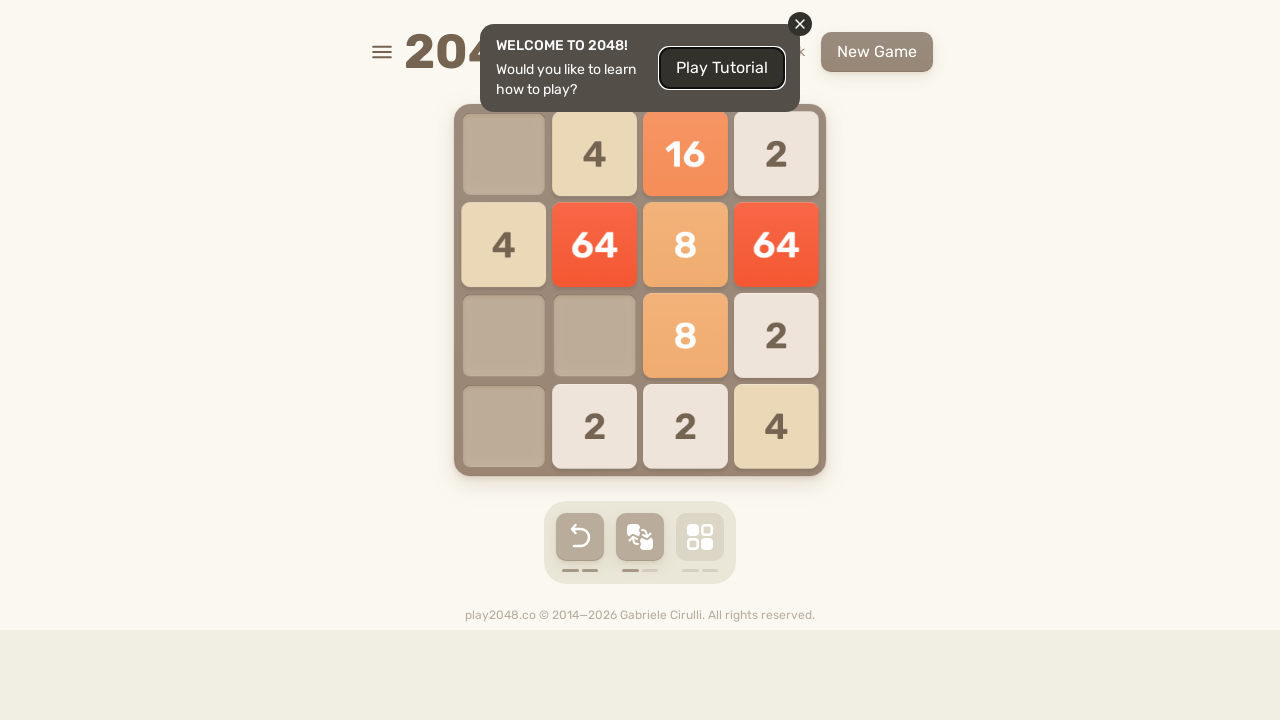

Waited 100ms between moves
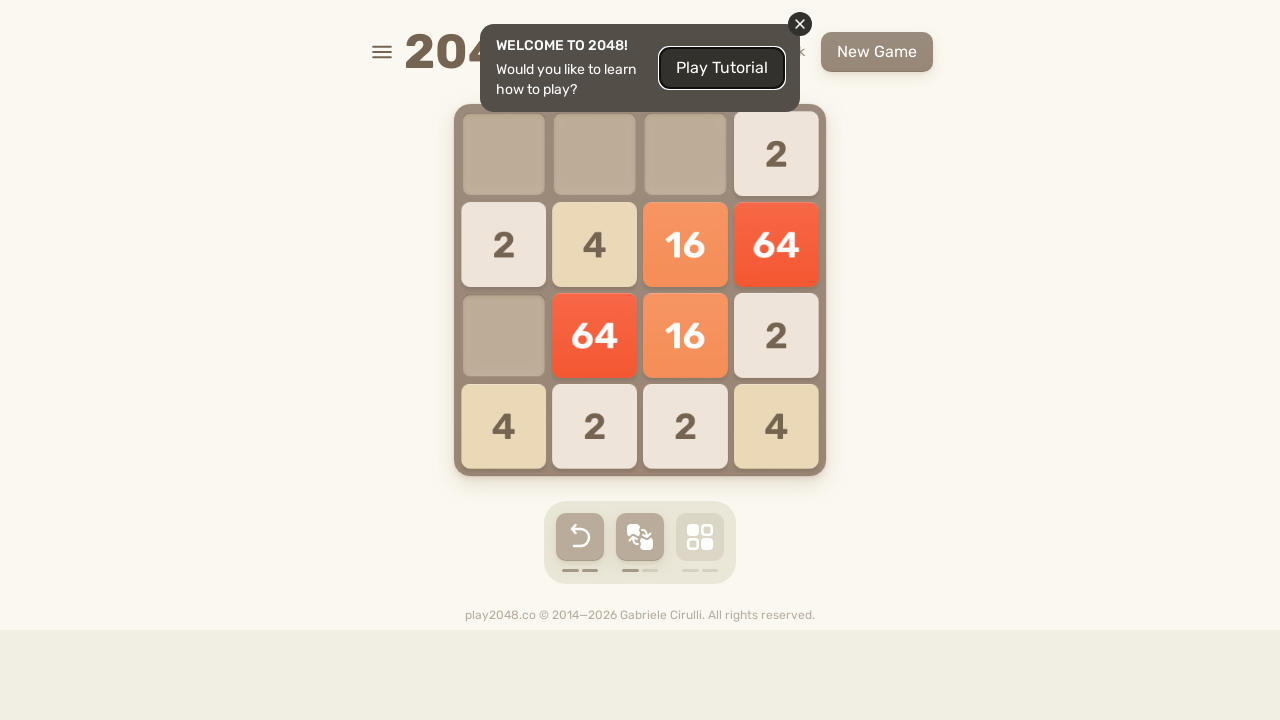

Pressed ArrowUp to move tiles (move 111/300)
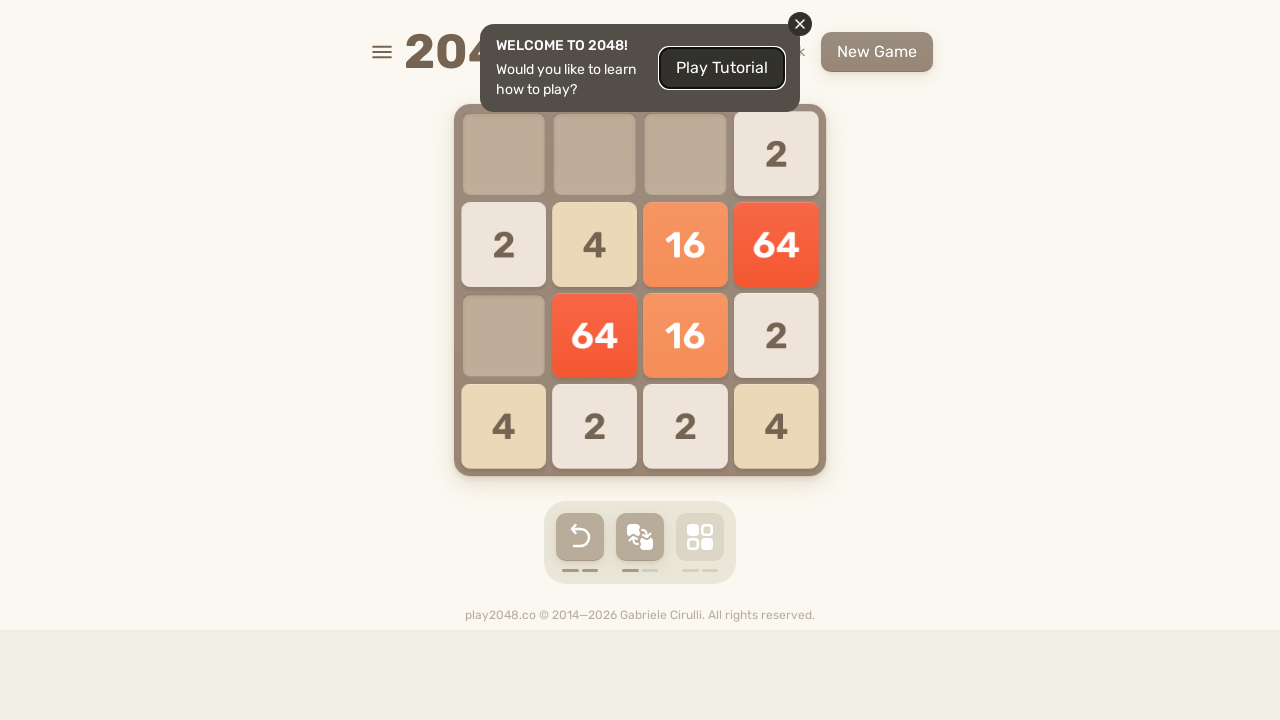

Waited 100ms between moves
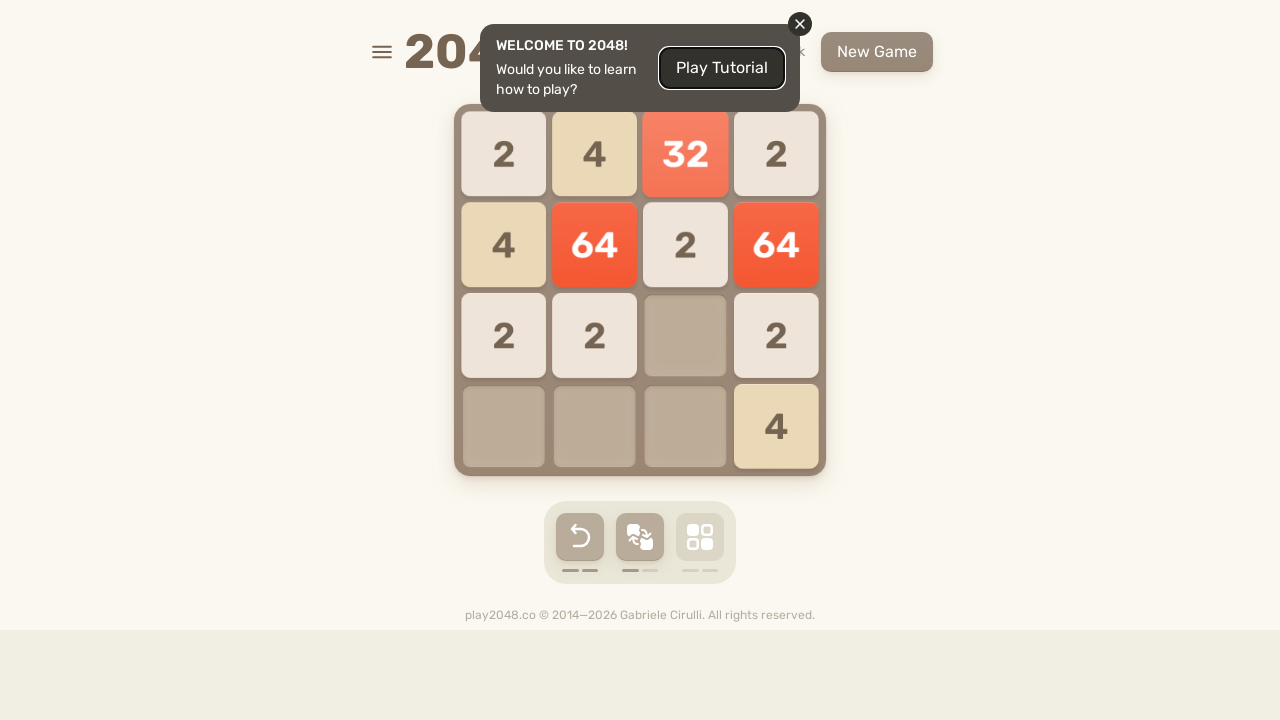

Pressed ArrowRight to move tiles (move 112/300)
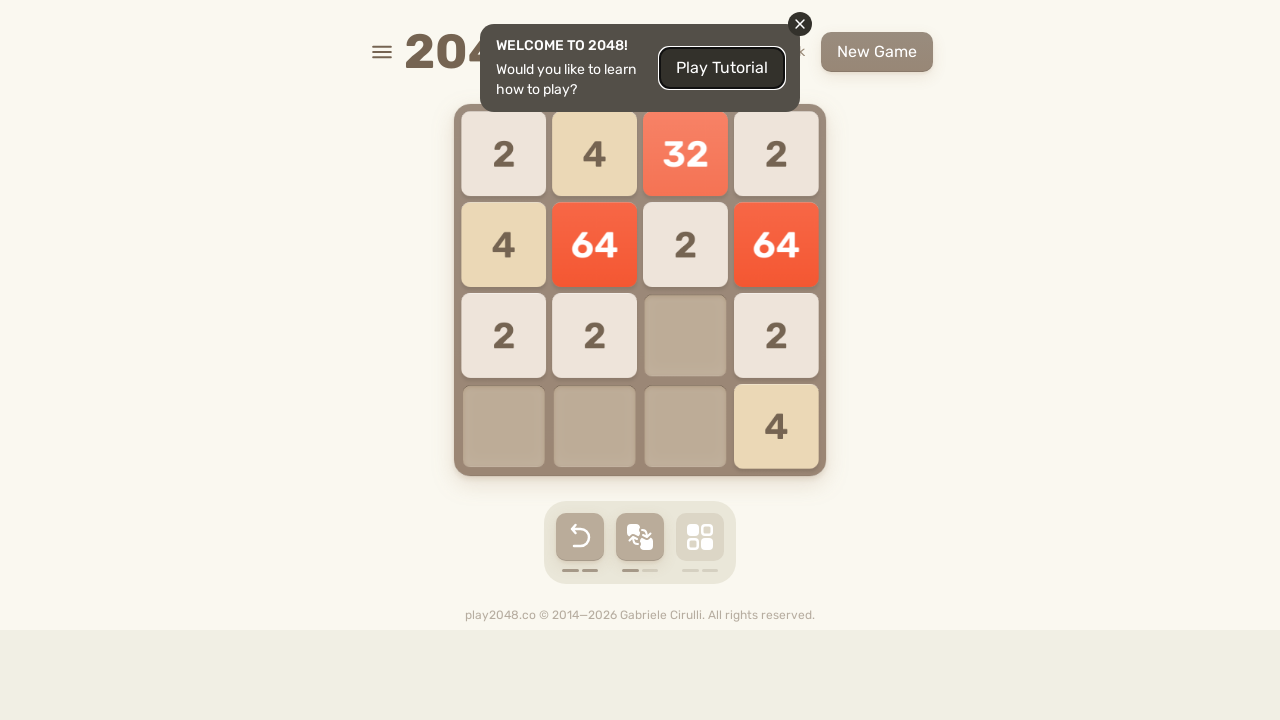

Waited 100ms between moves
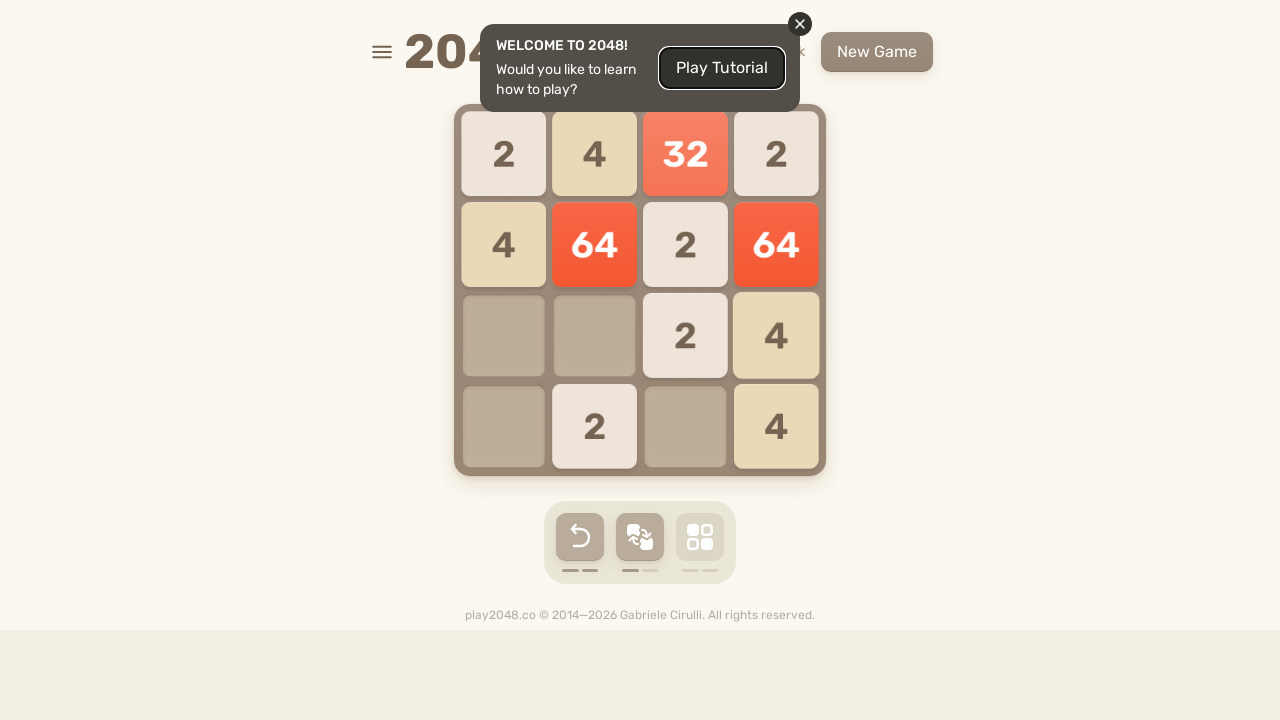

Pressed ArrowUp to move tiles (move 113/300)
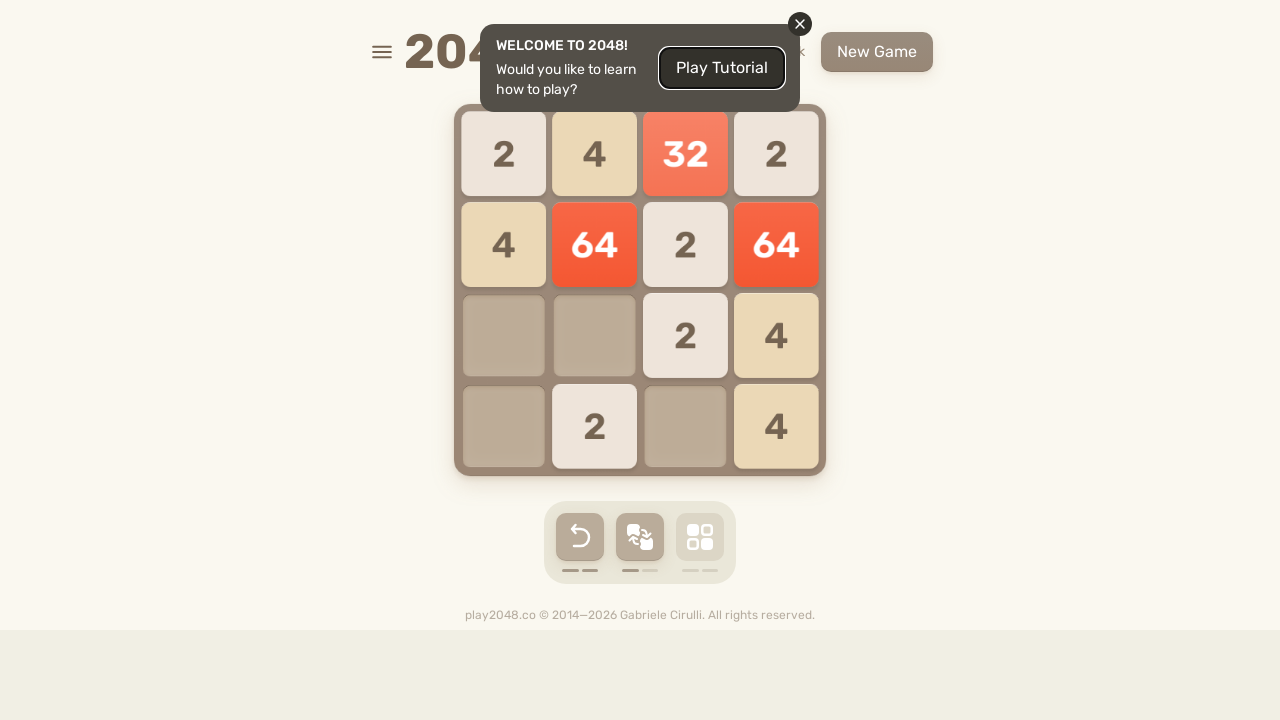

Waited 100ms between moves
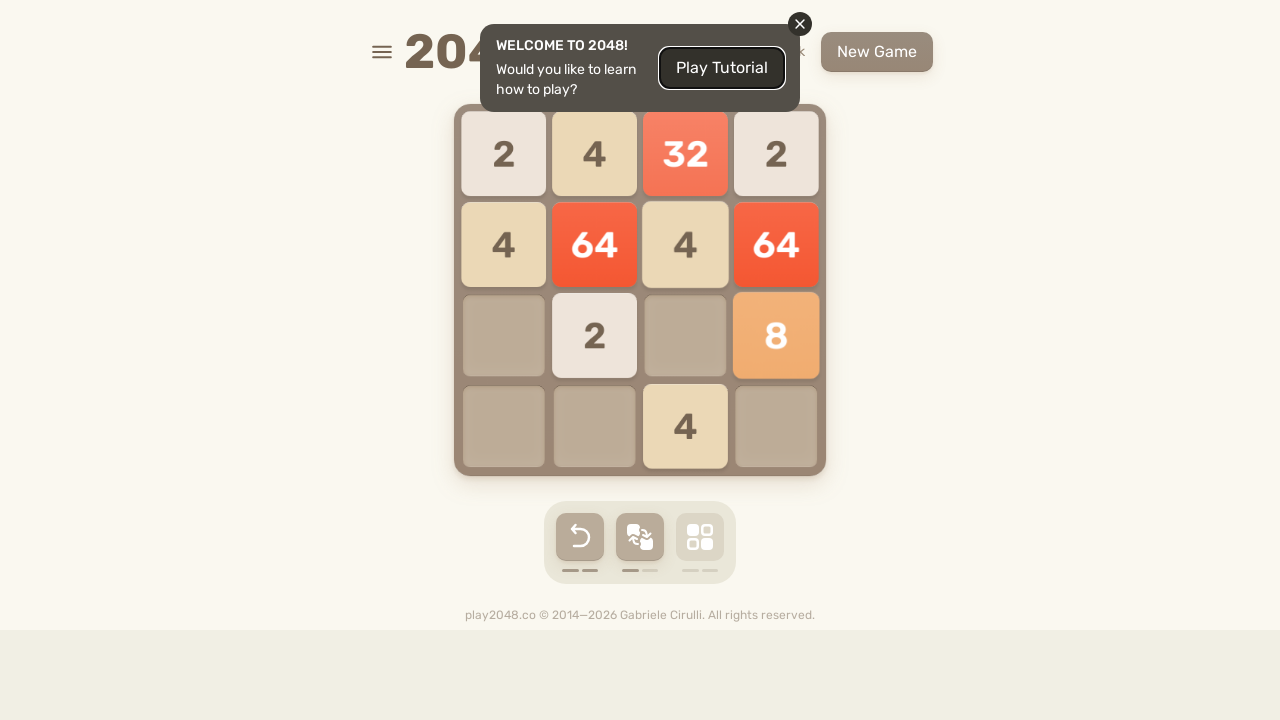

Pressed ArrowLeft to move tiles (move 114/300)
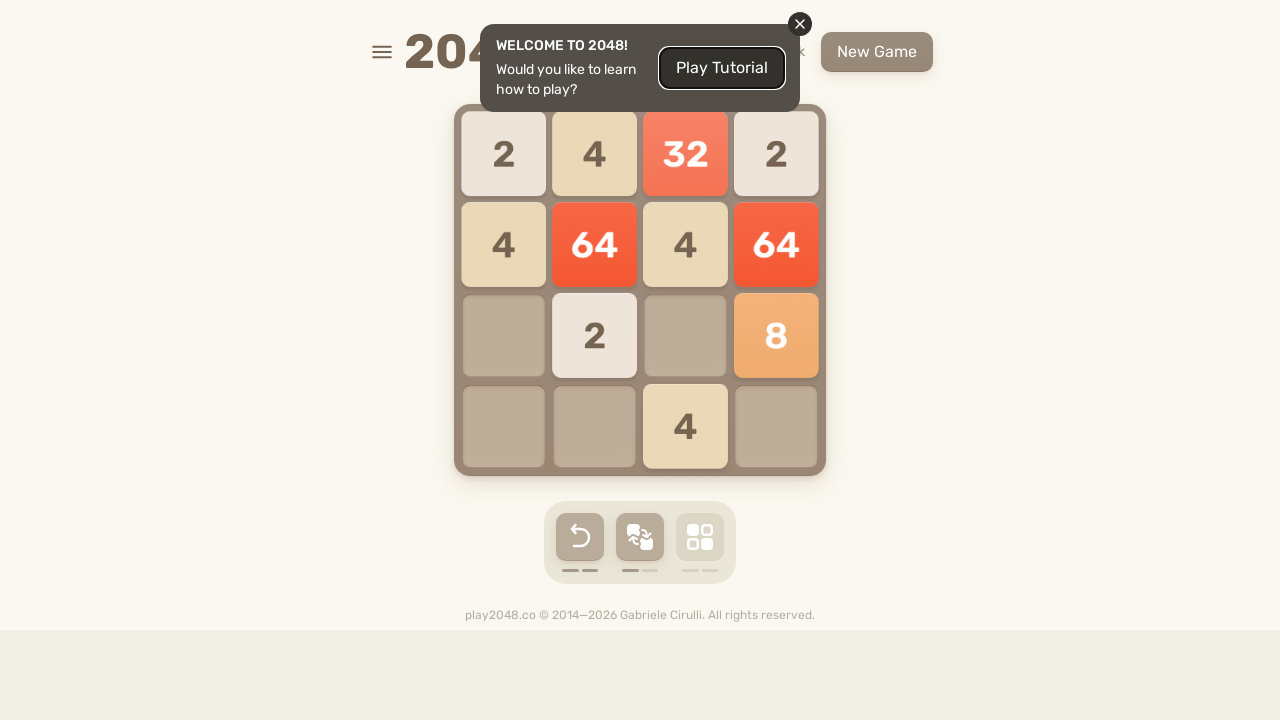

Waited 100ms between moves
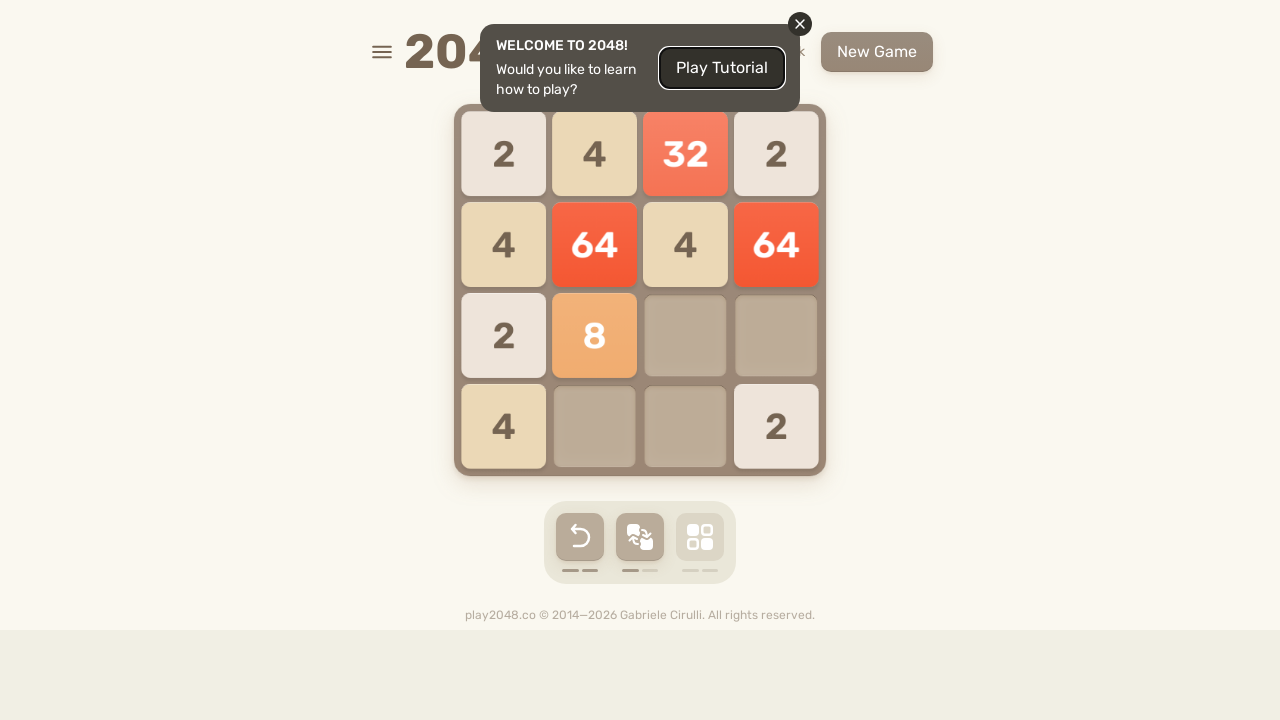

Pressed ArrowRight to move tiles (move 115/300)
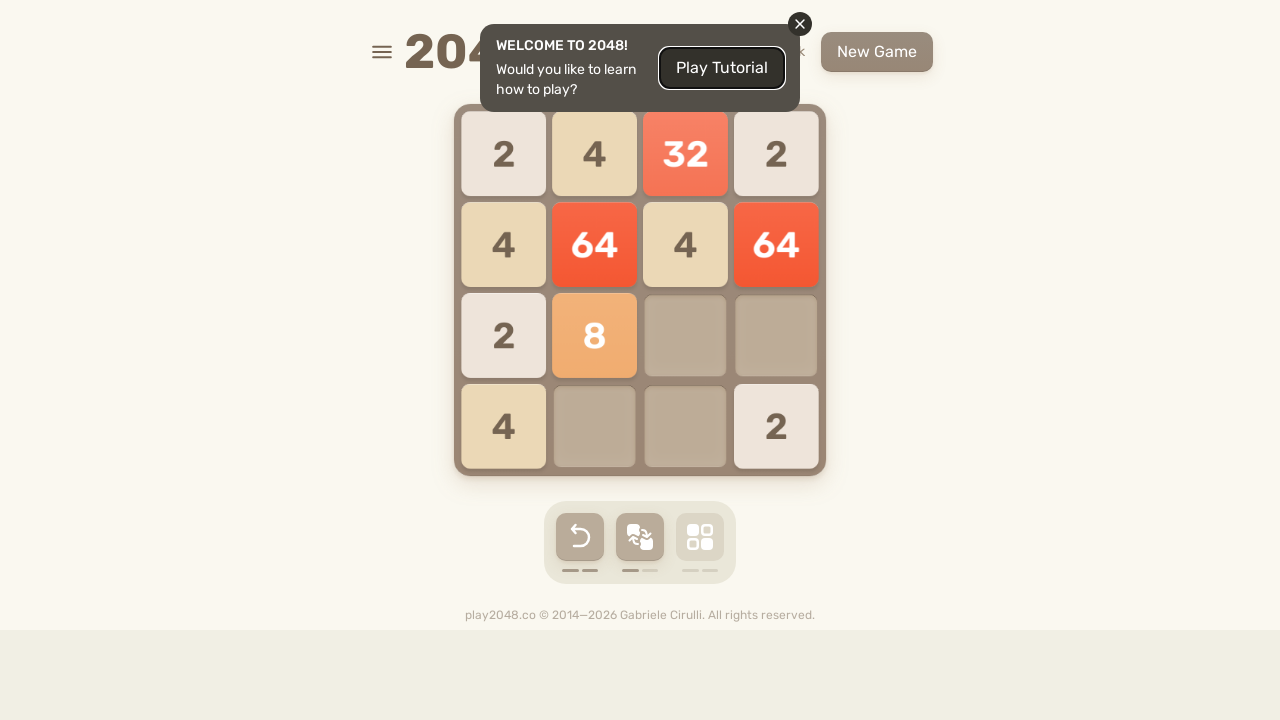

Waited 100ms between moves
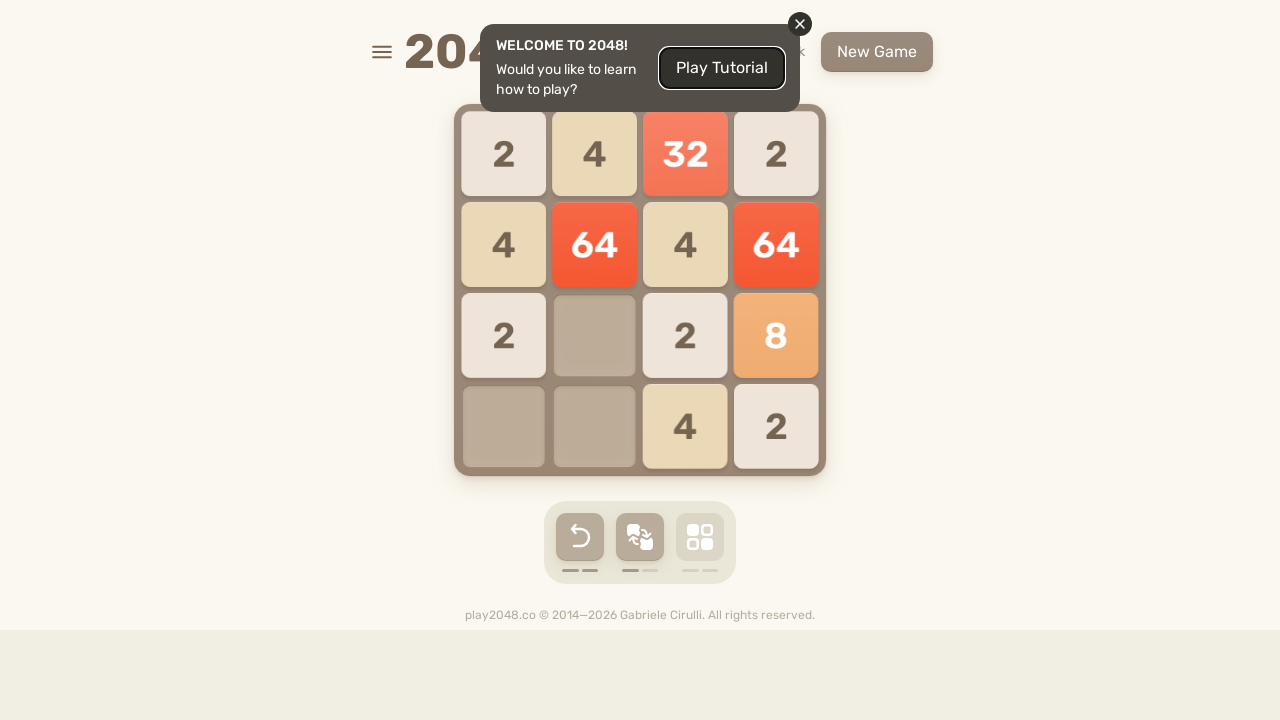

Pressed ArrowUp to move tiles (move 116/300)
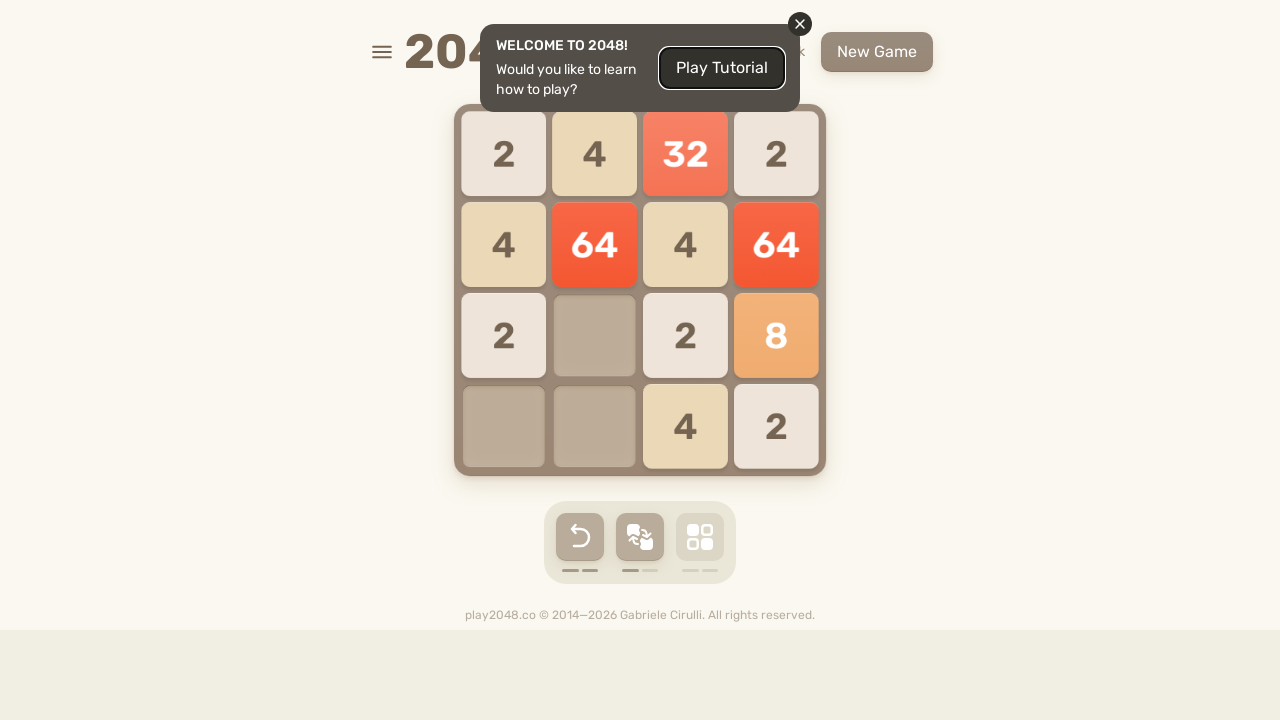

Waited 100ms between moves
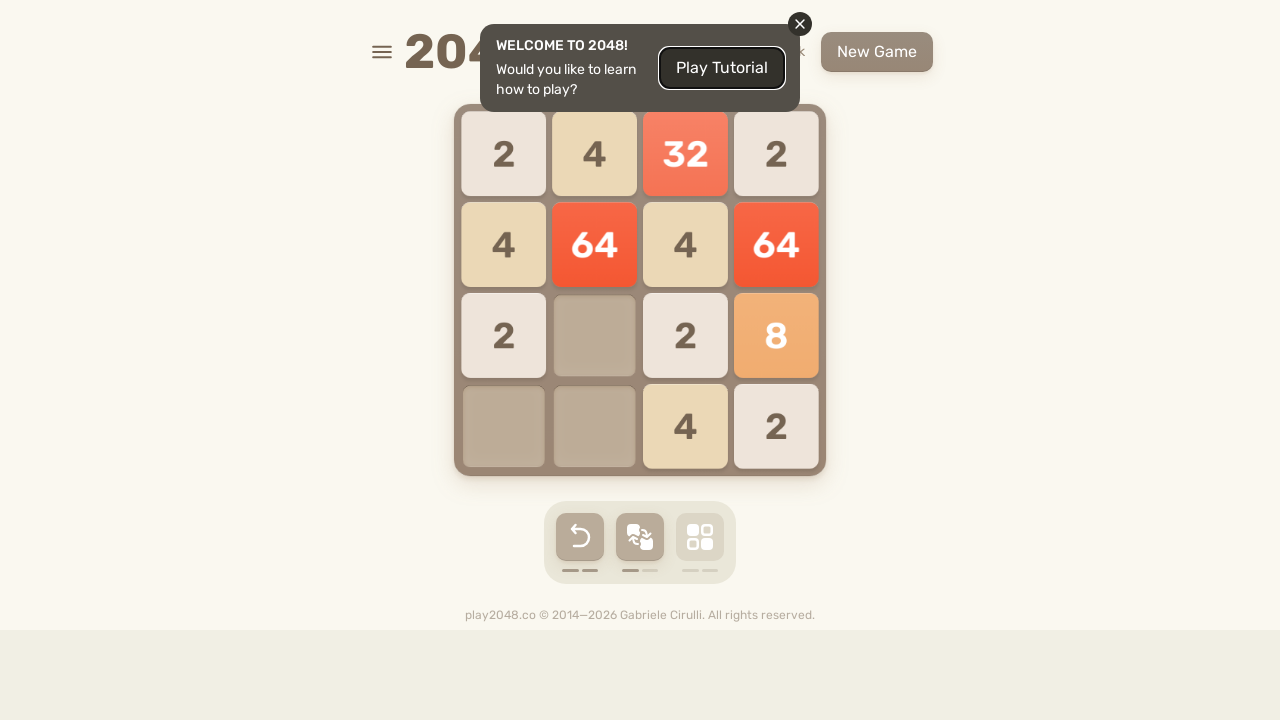

Pressed ArrowDown to move tiles (move 117/300)
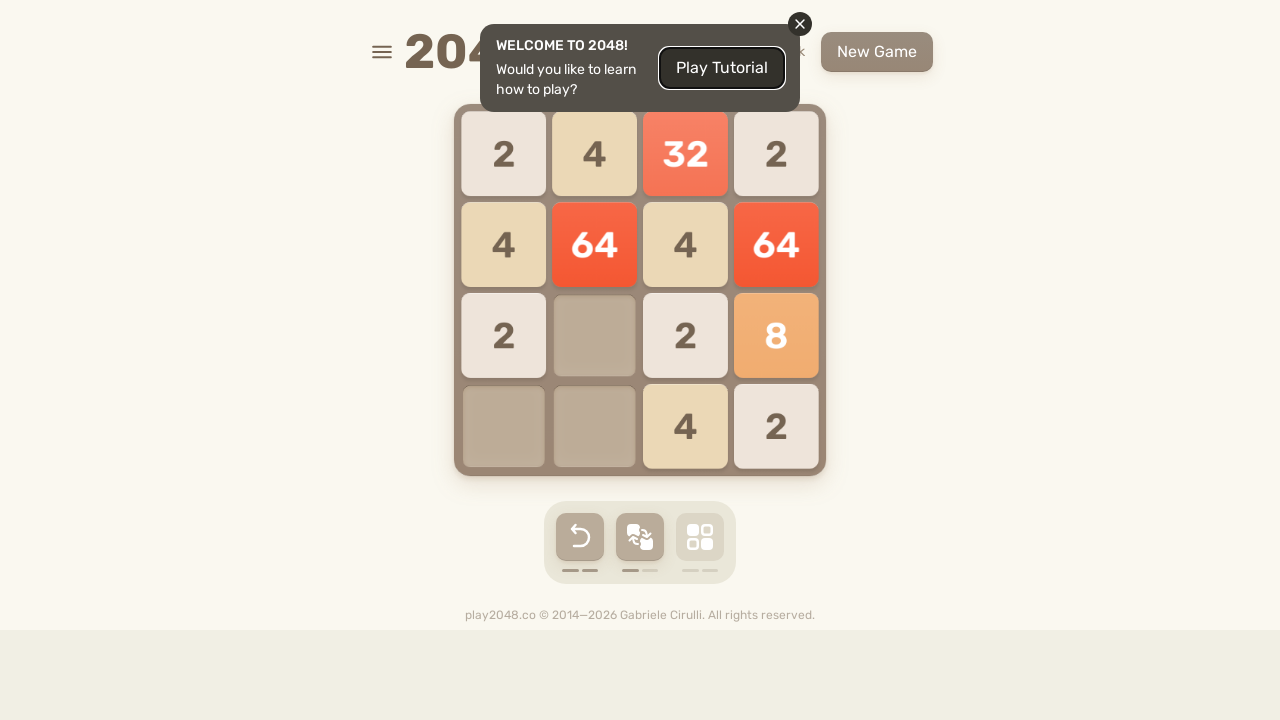

Waited 100ms between moves
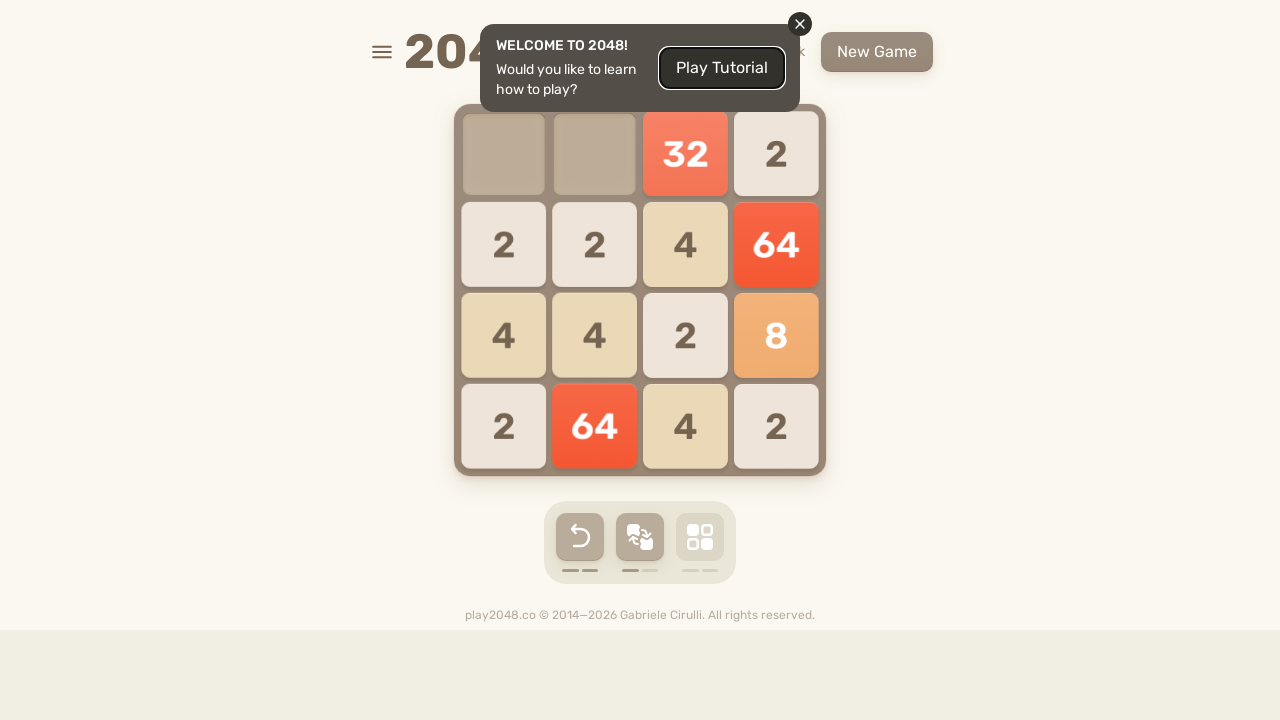

Pressed ArrowRight to move tiles (move 118/300)
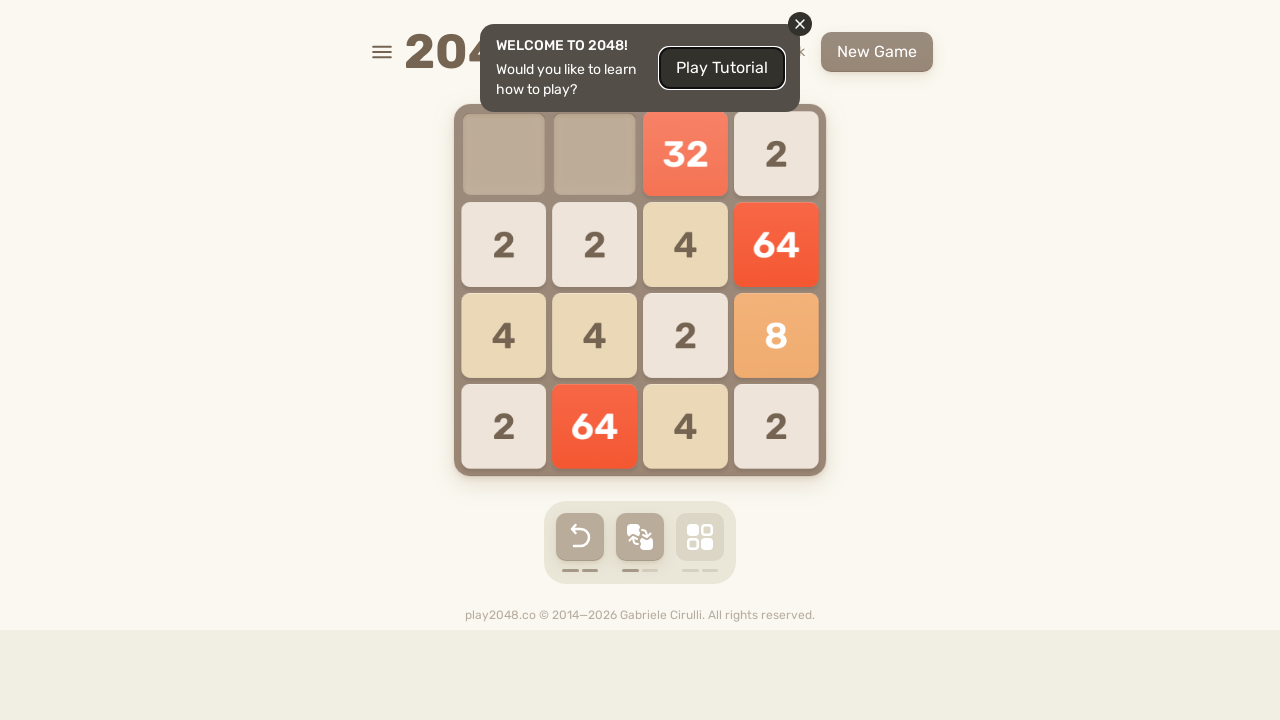

Waited 100ms between moves
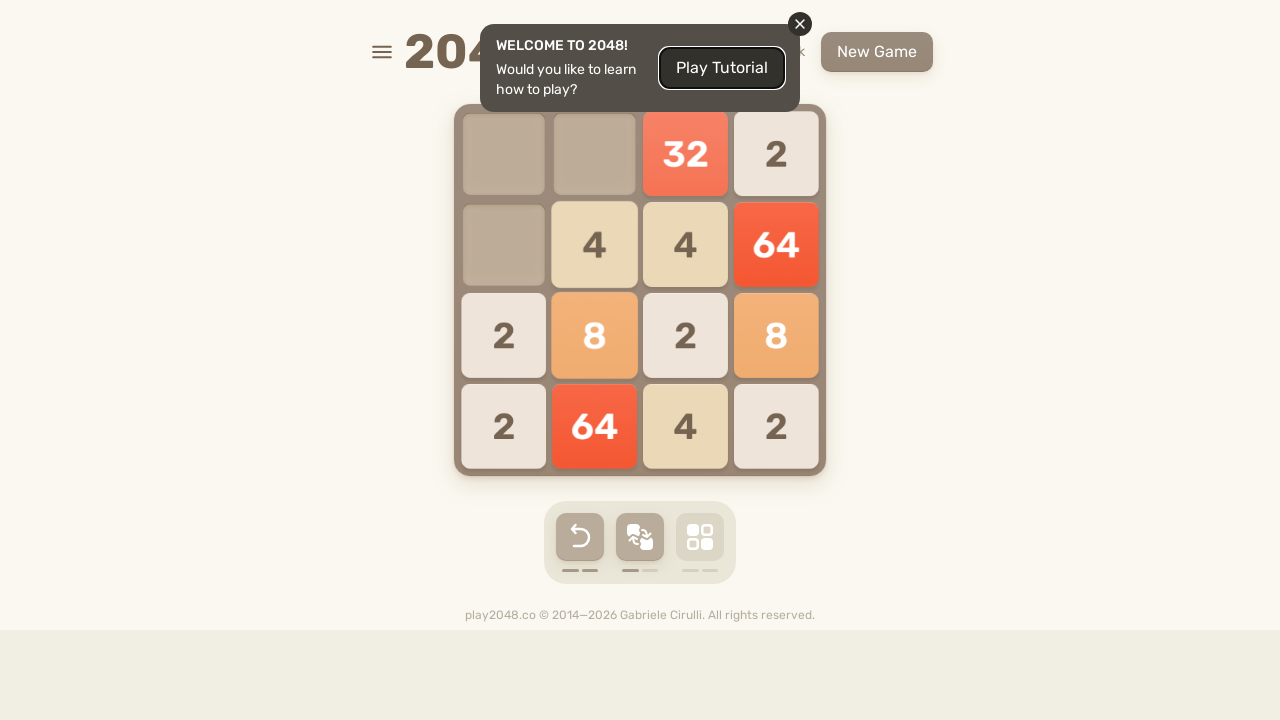

Pressed ArrowUp to move tiles (move 119/300)
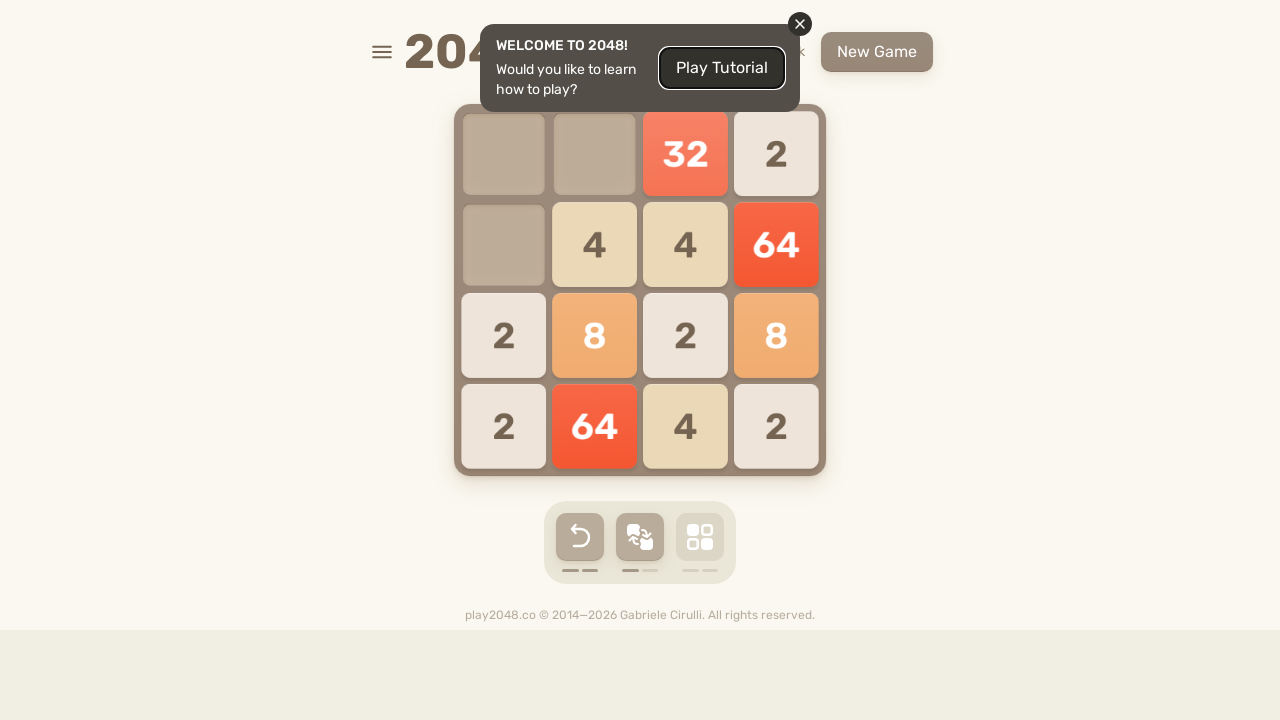

Waited 100ms between moves
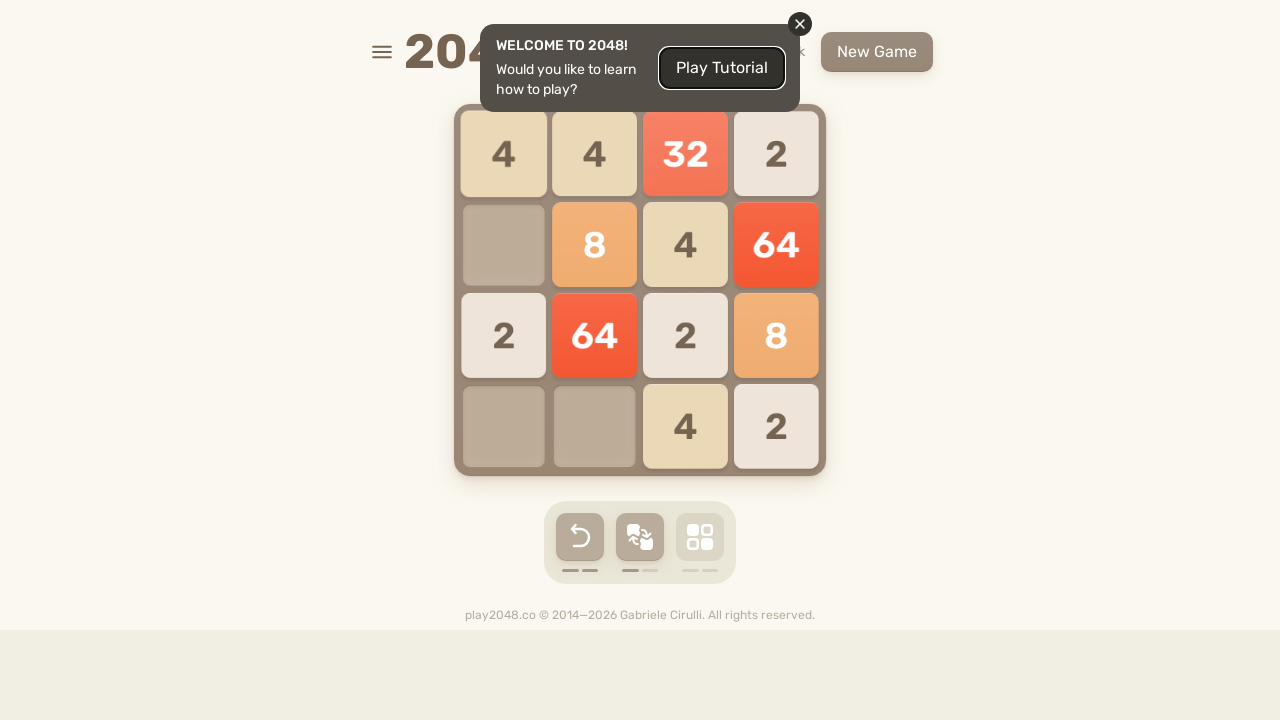

Pressed ArrowDown to move tiles (move 120/300)
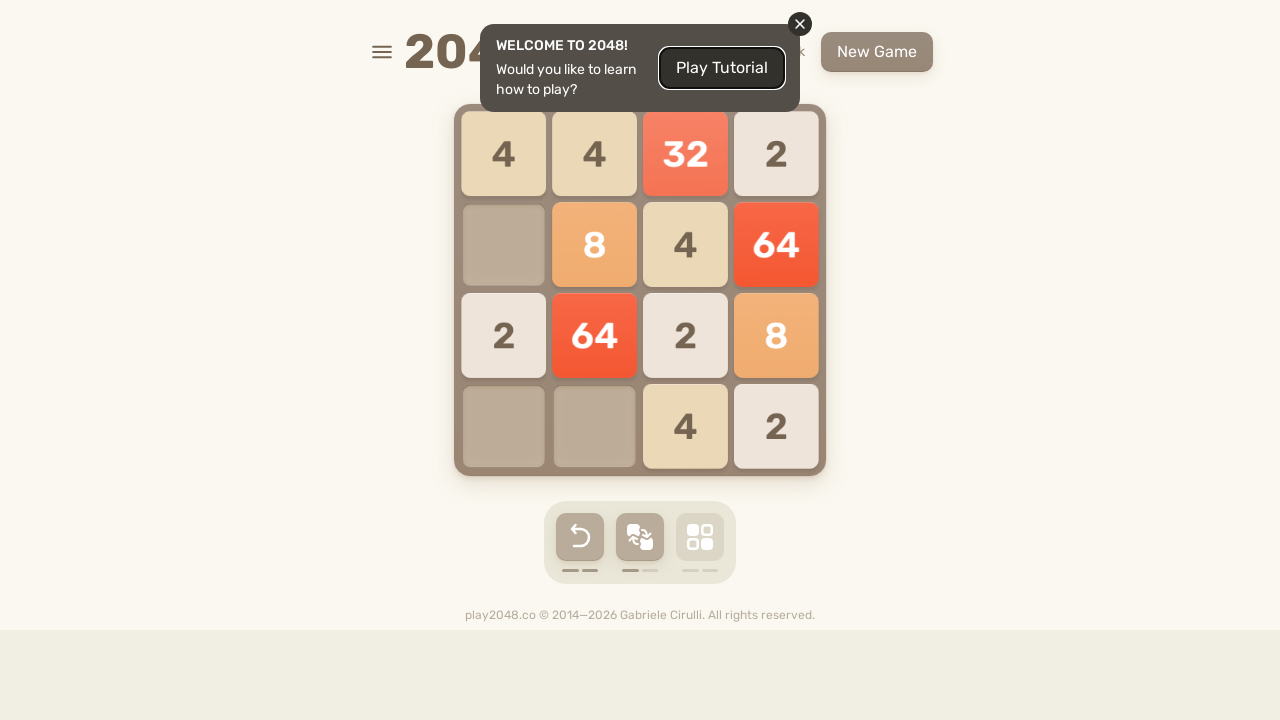

Waited 100ms between moves
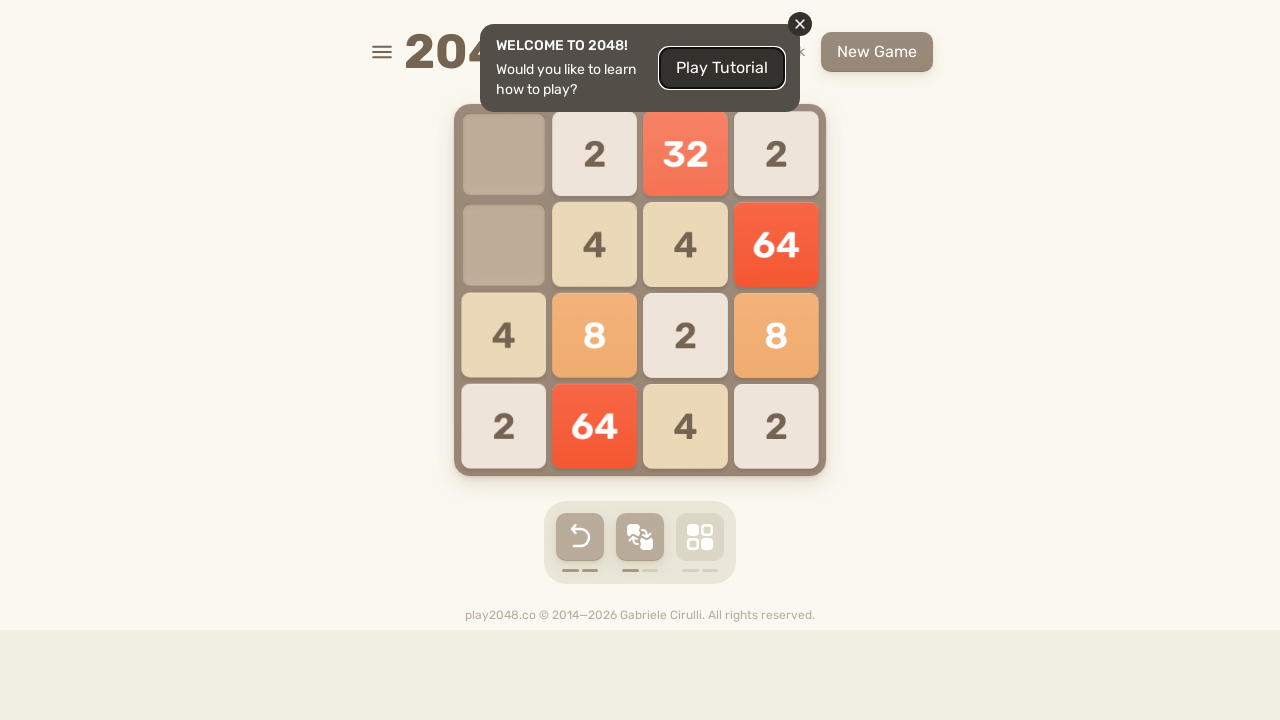

Pressed ArrowUp to move tiles (move 121/300)
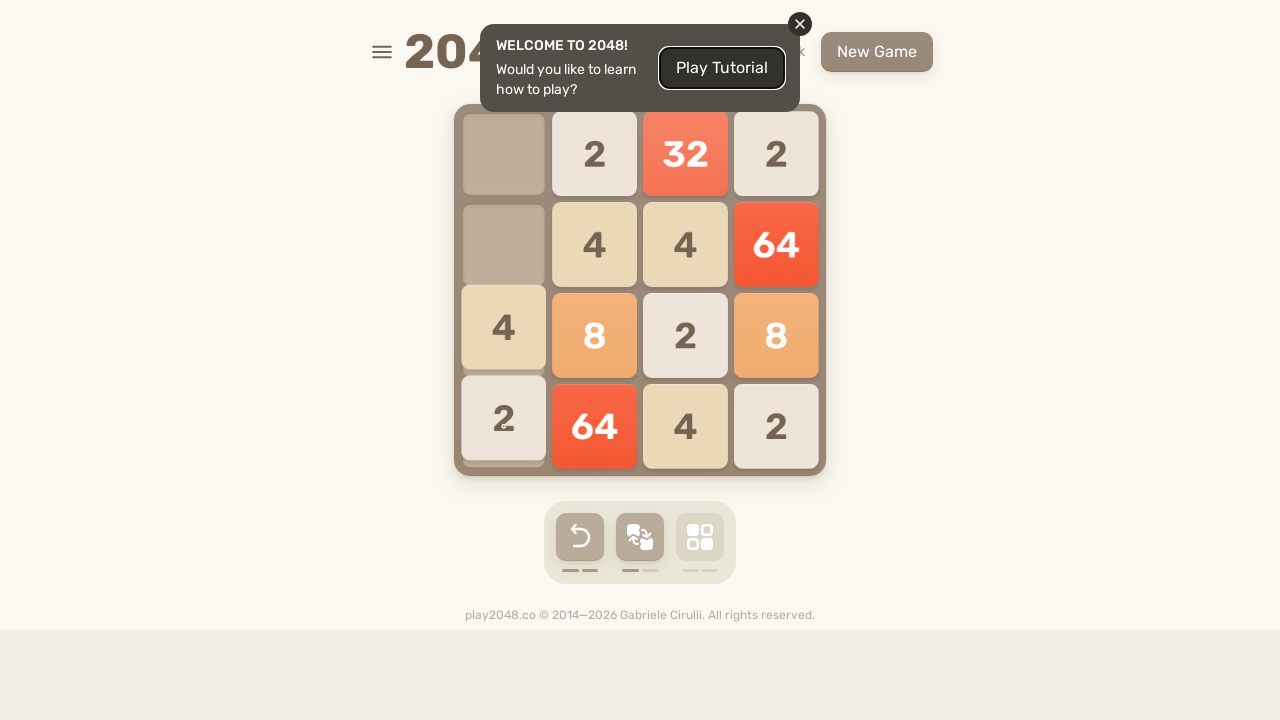

Waited 100ms between moves
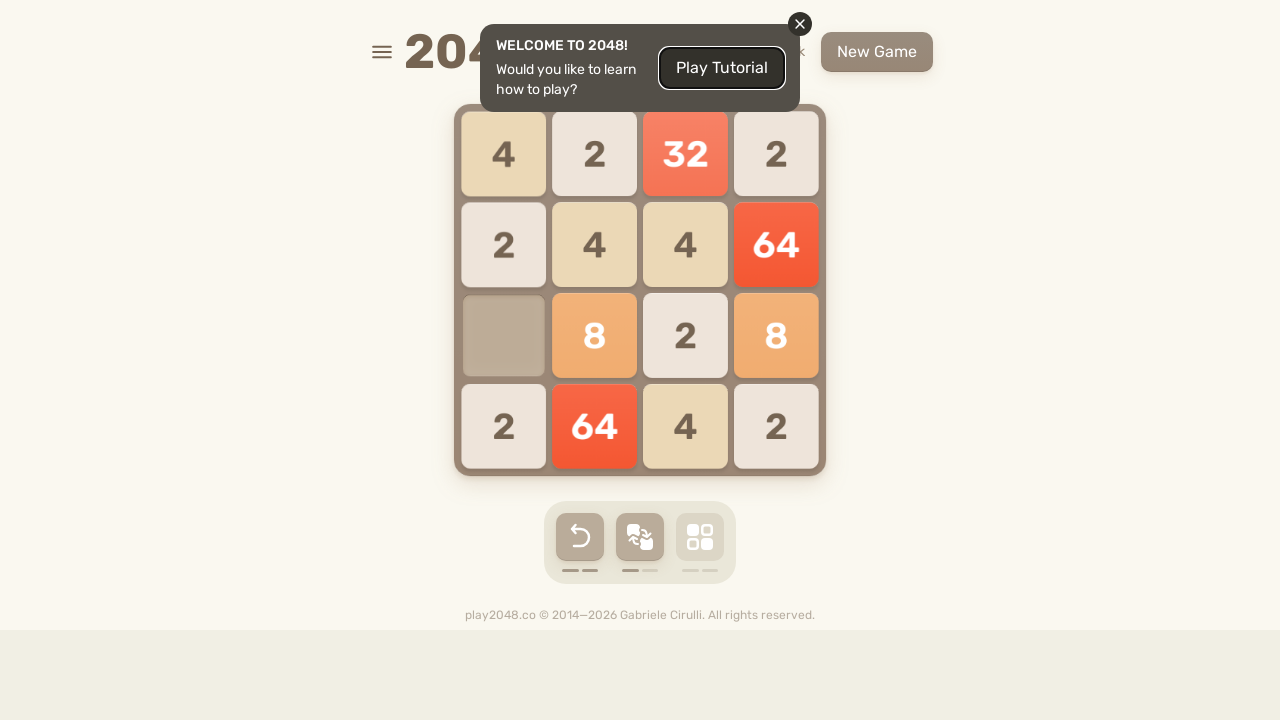

Pressed ArrowUp to move tiles (move 122/300)
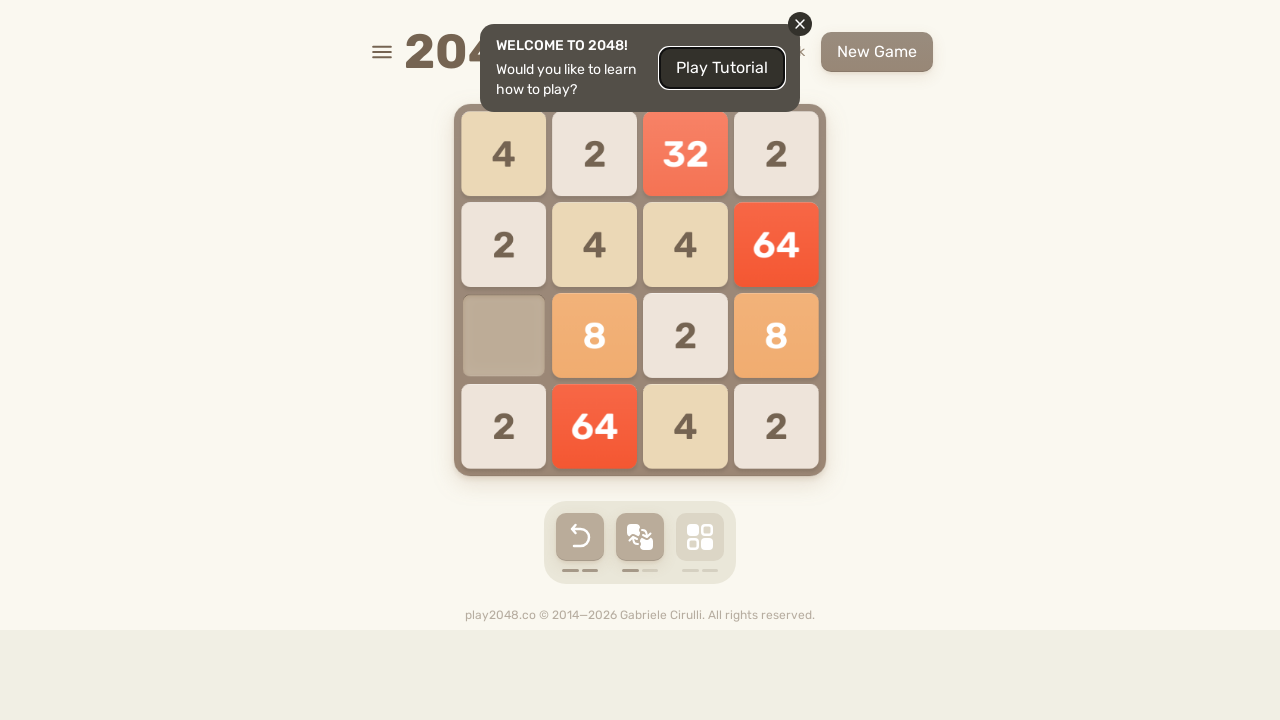

Waited 100ms between moves
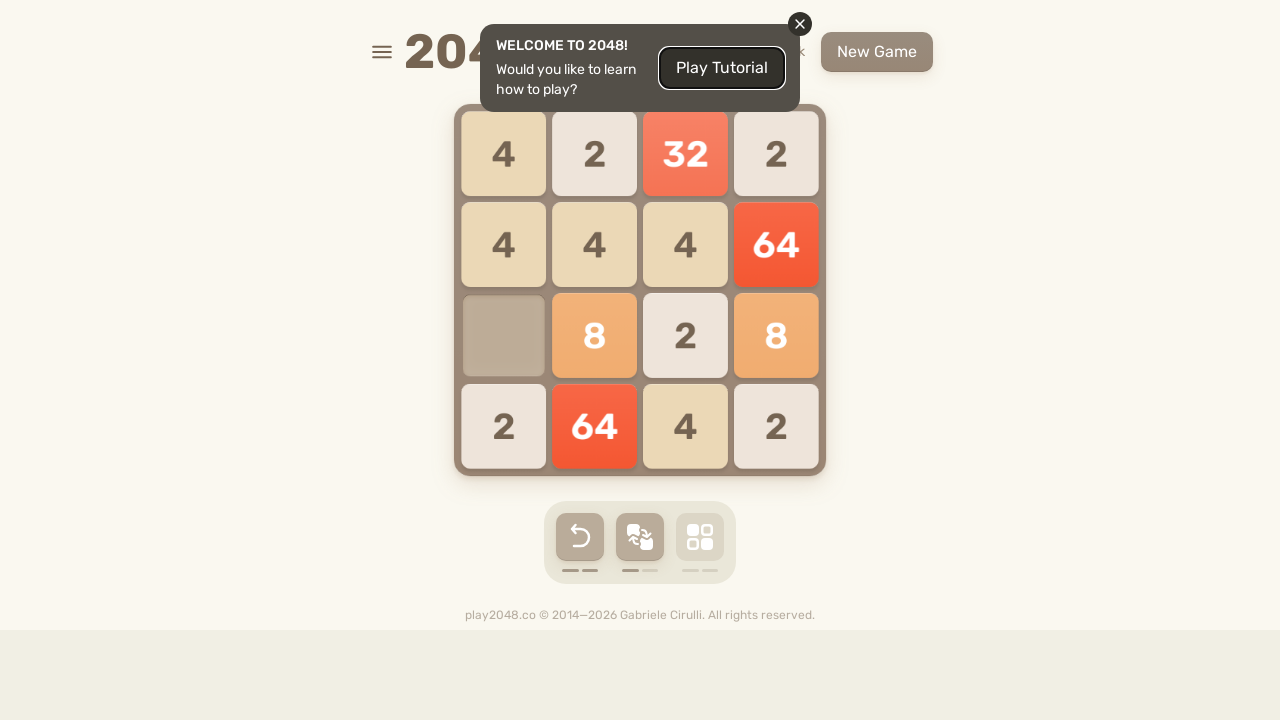

Pressed ArrowDown to move tiles (move 123/300)
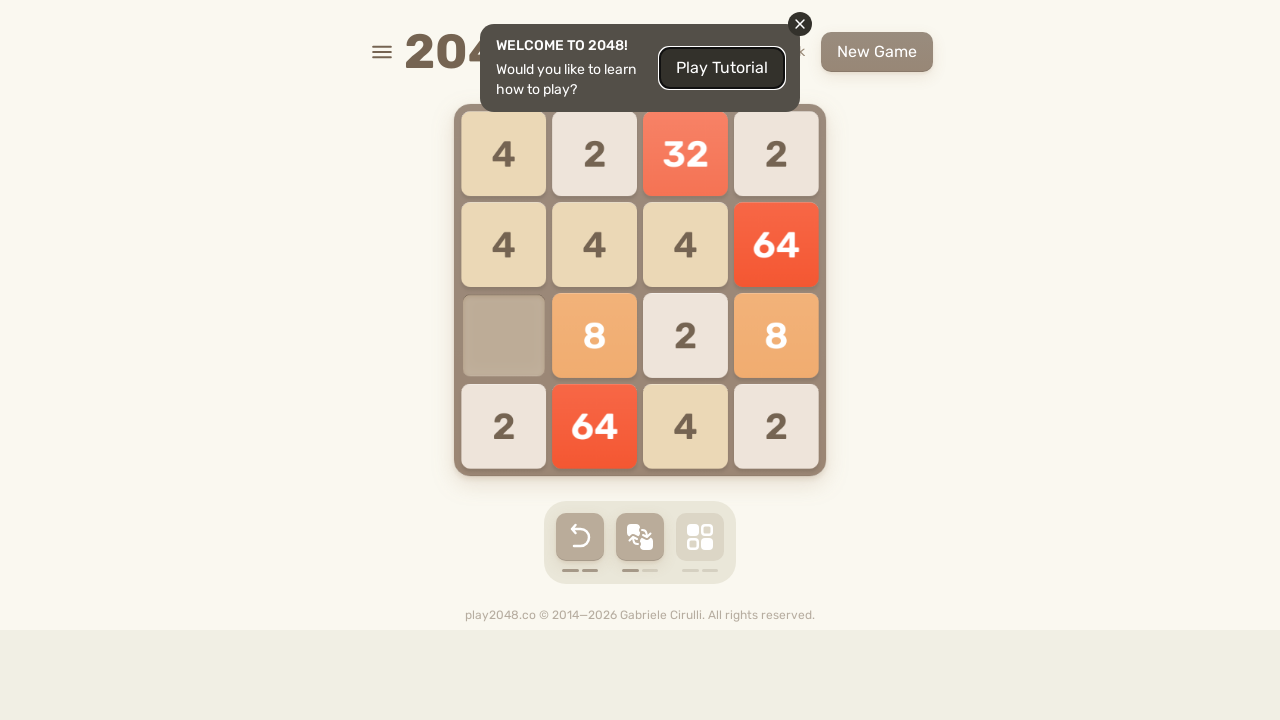

Waited 100ms between moves
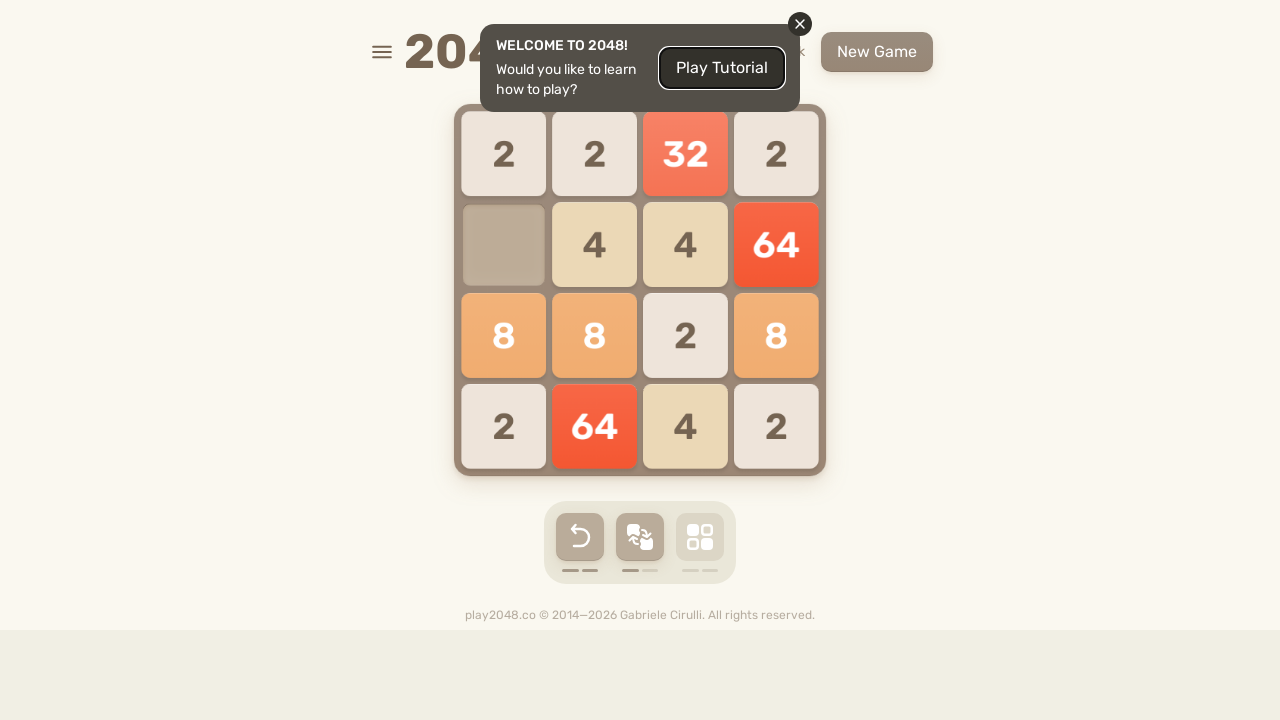

Pressed ArrowRight to move tiles (move 124/300)
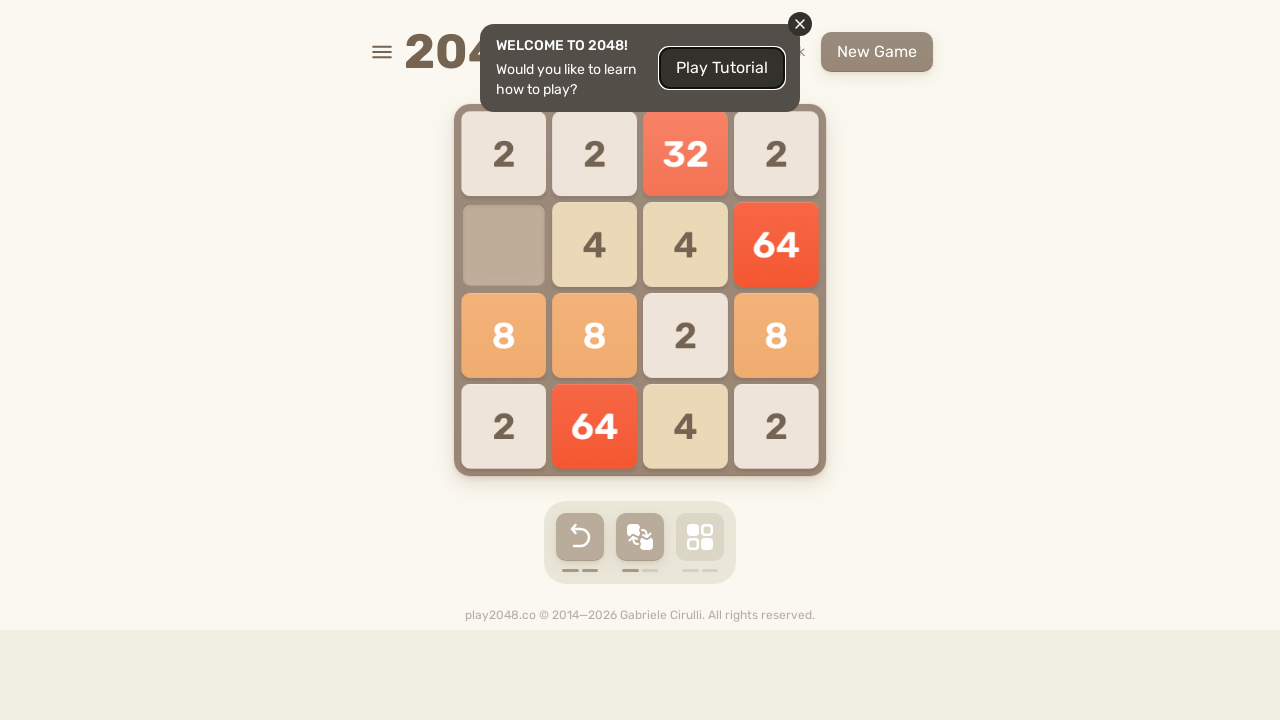

Waited 100ms between moves
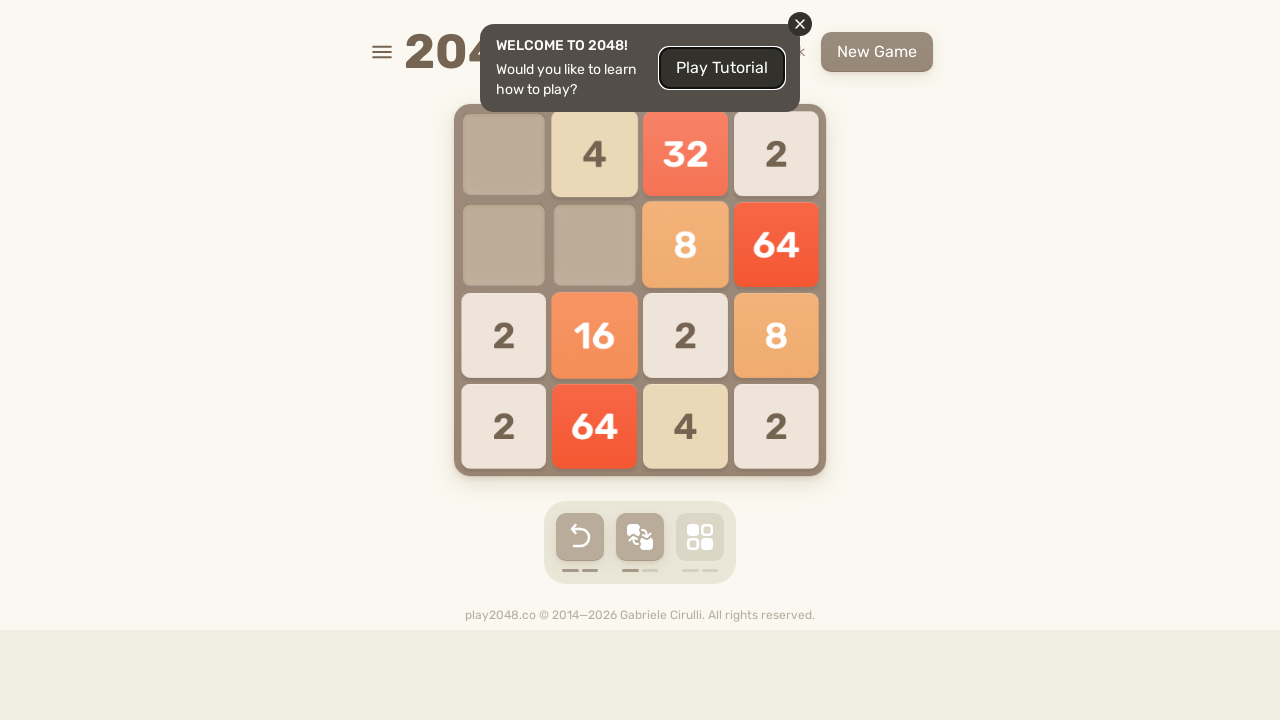

Pressed ArrowLeft to move tiles (move 125/300)
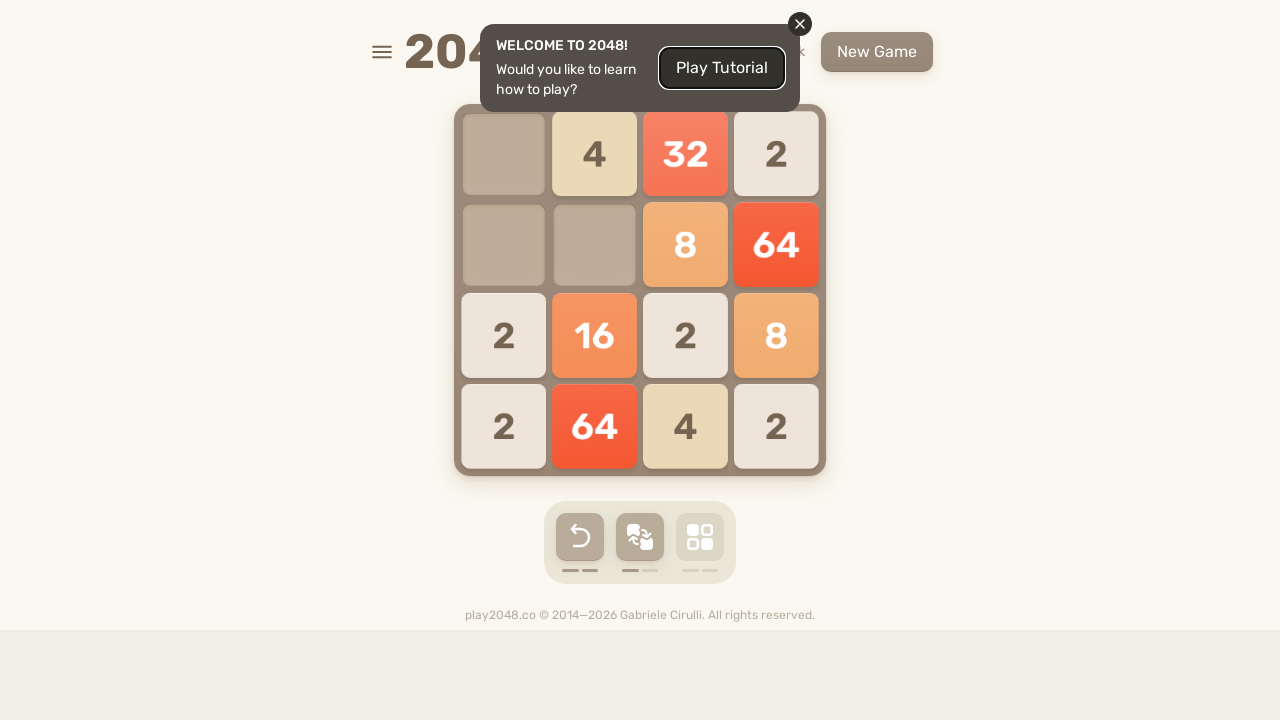

Waited 100ms between moves
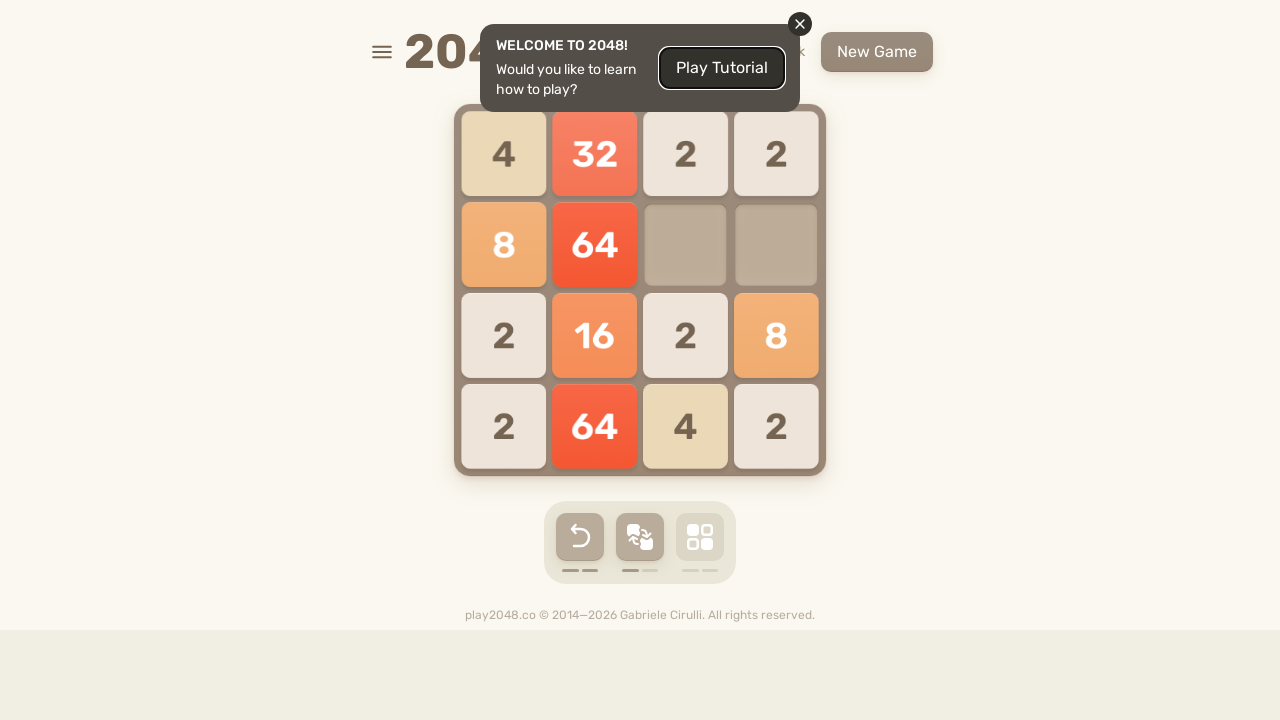

Pressed ArrowRight to move tiles (move 126/300)
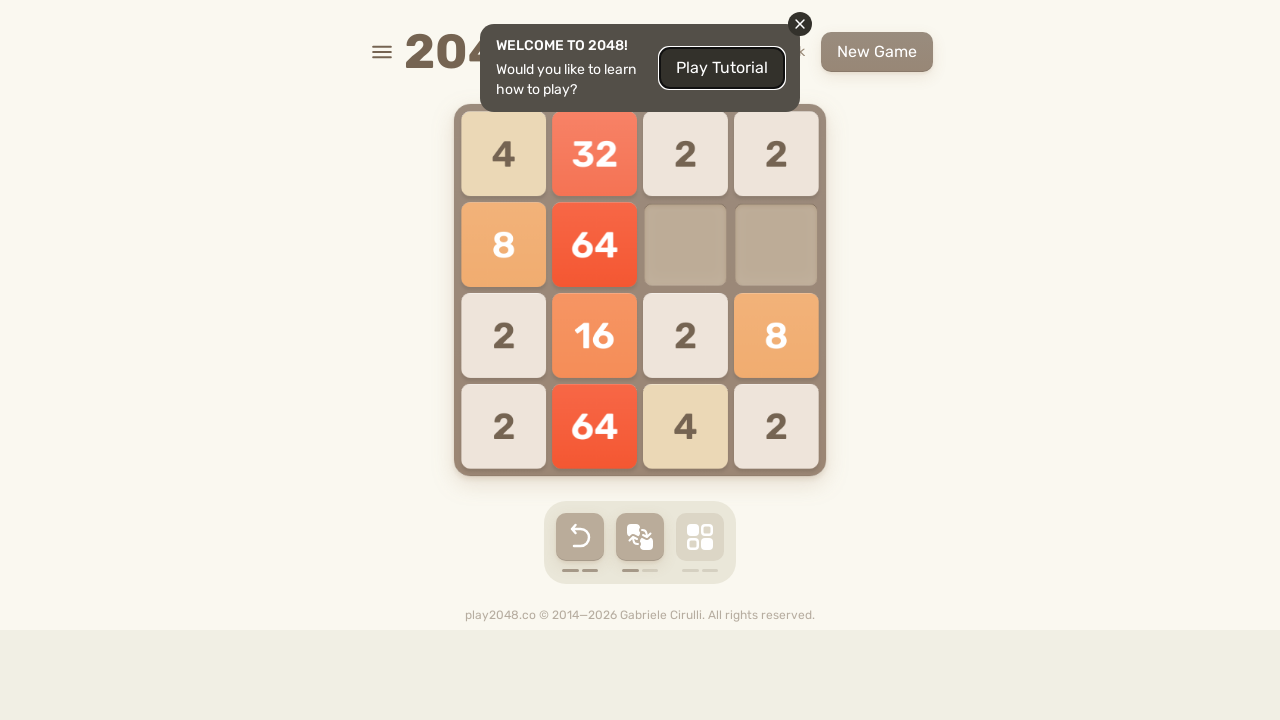

Waited 100ms between moves
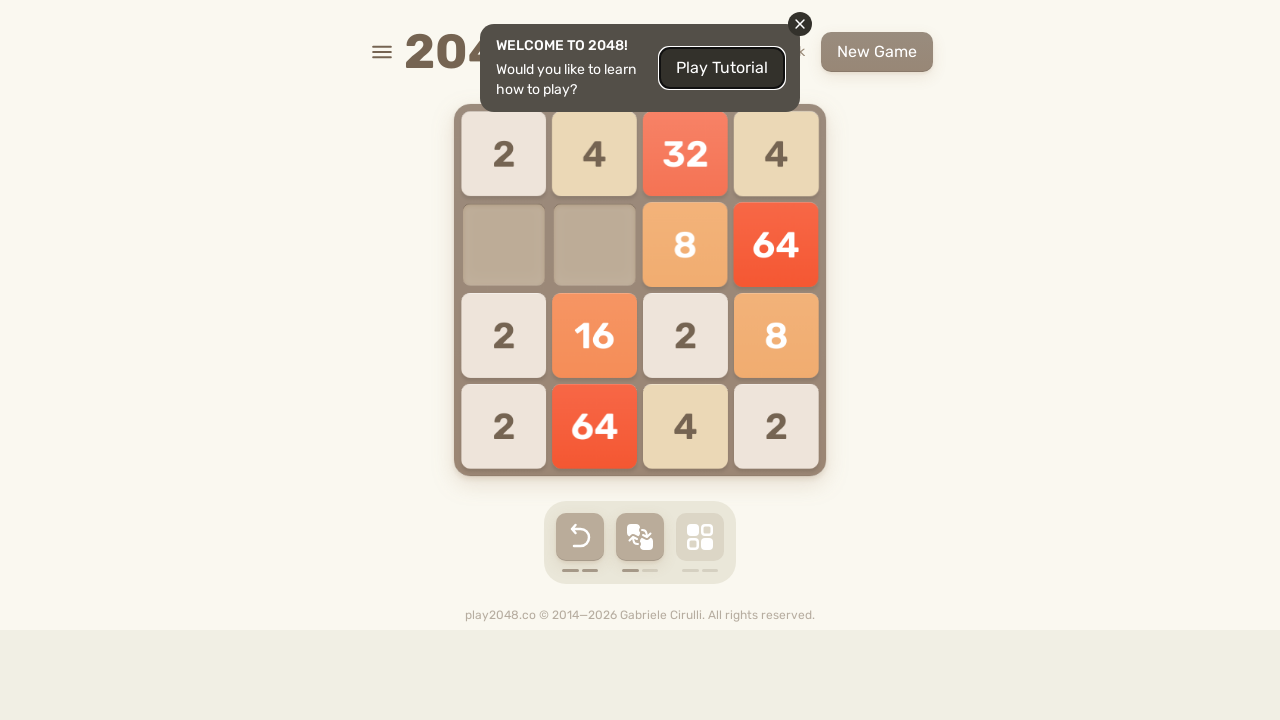

Pressed ArrowRight to move tiles (move 127/300)
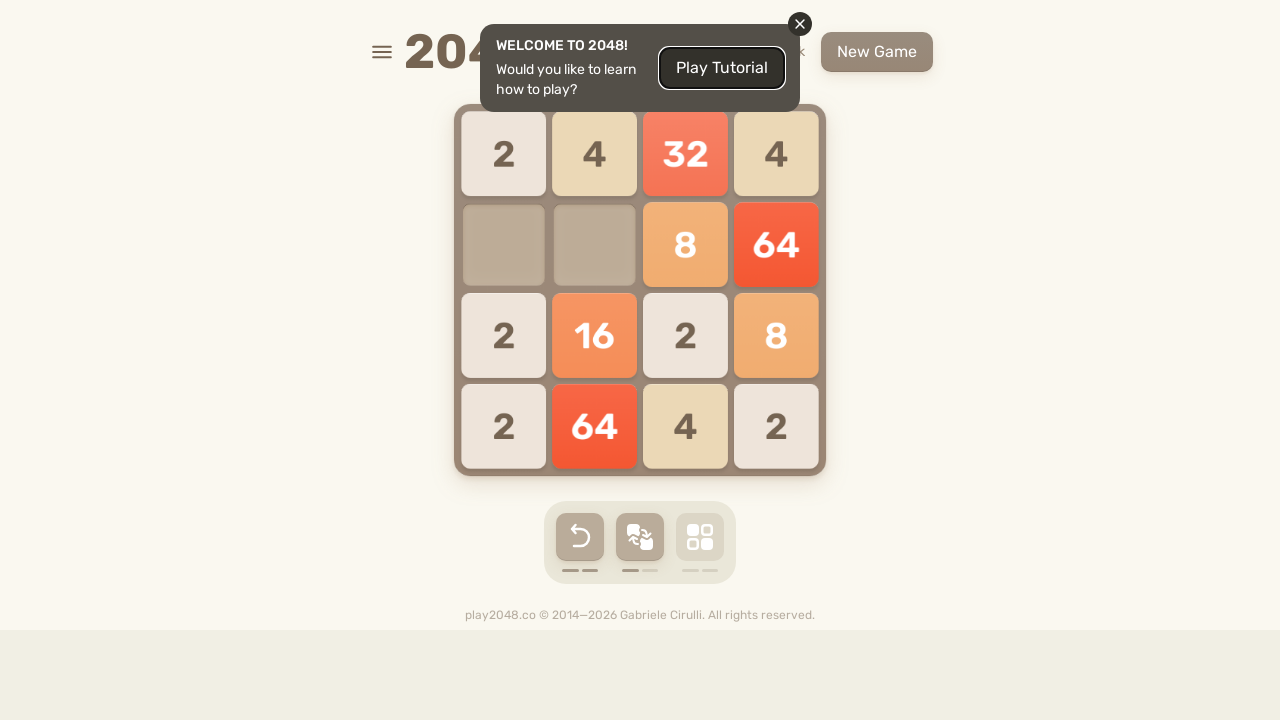

Waited 100ms between moves
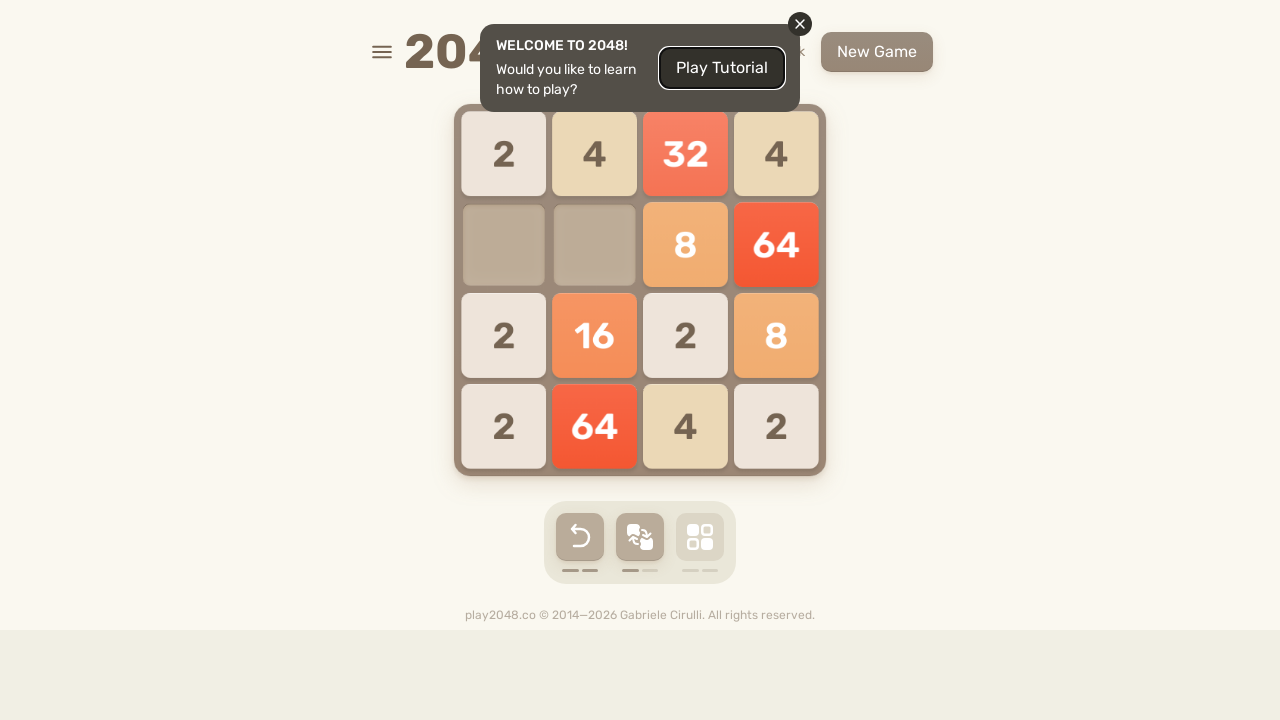

Pressed ArrowDown to move tiles (move 128/300)
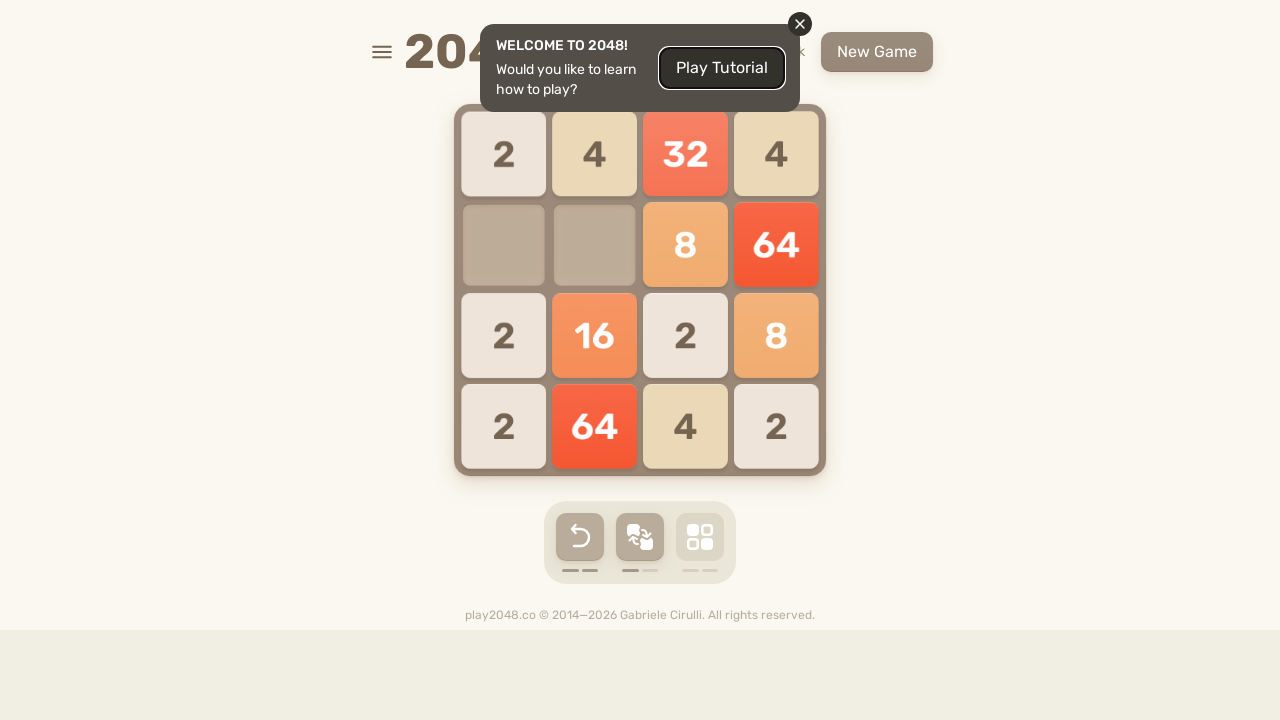

Waited 100ms between moves
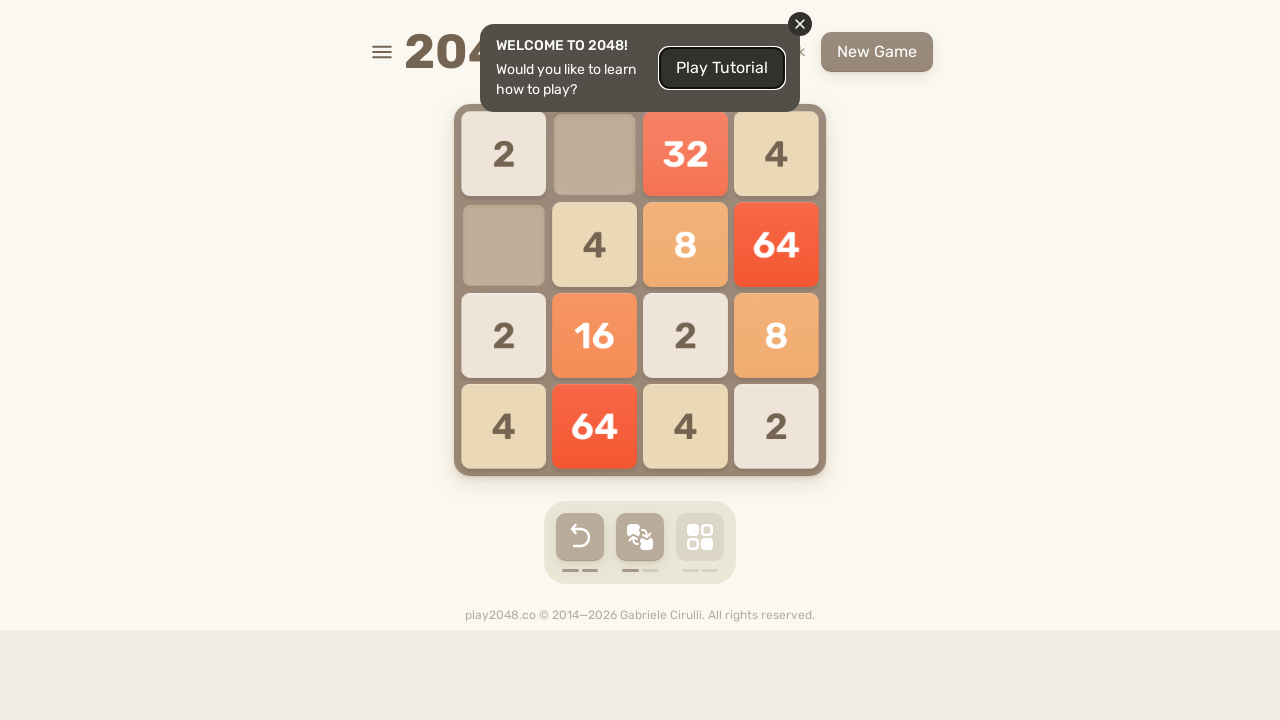

Pressed ArrowRight to move tiles (move 129/300)
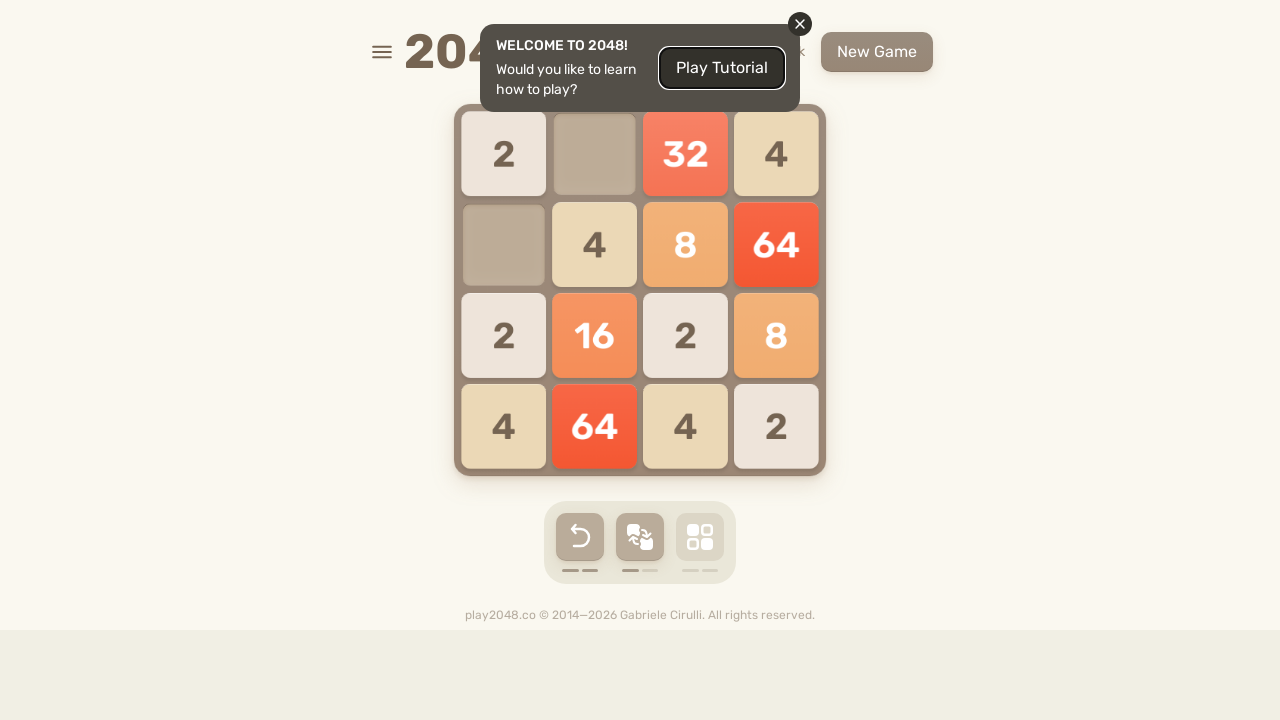

Waited 100ms between moves
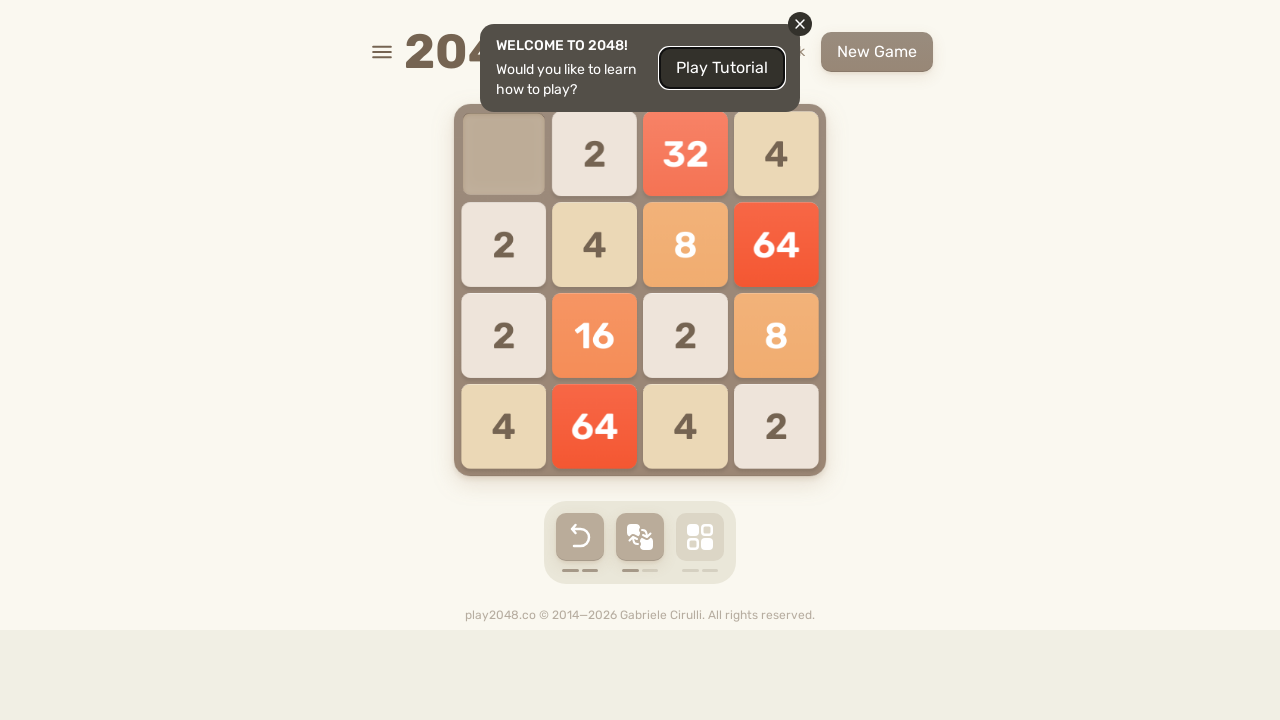

Pressed ArrowUp to move tiles (move 130/300)
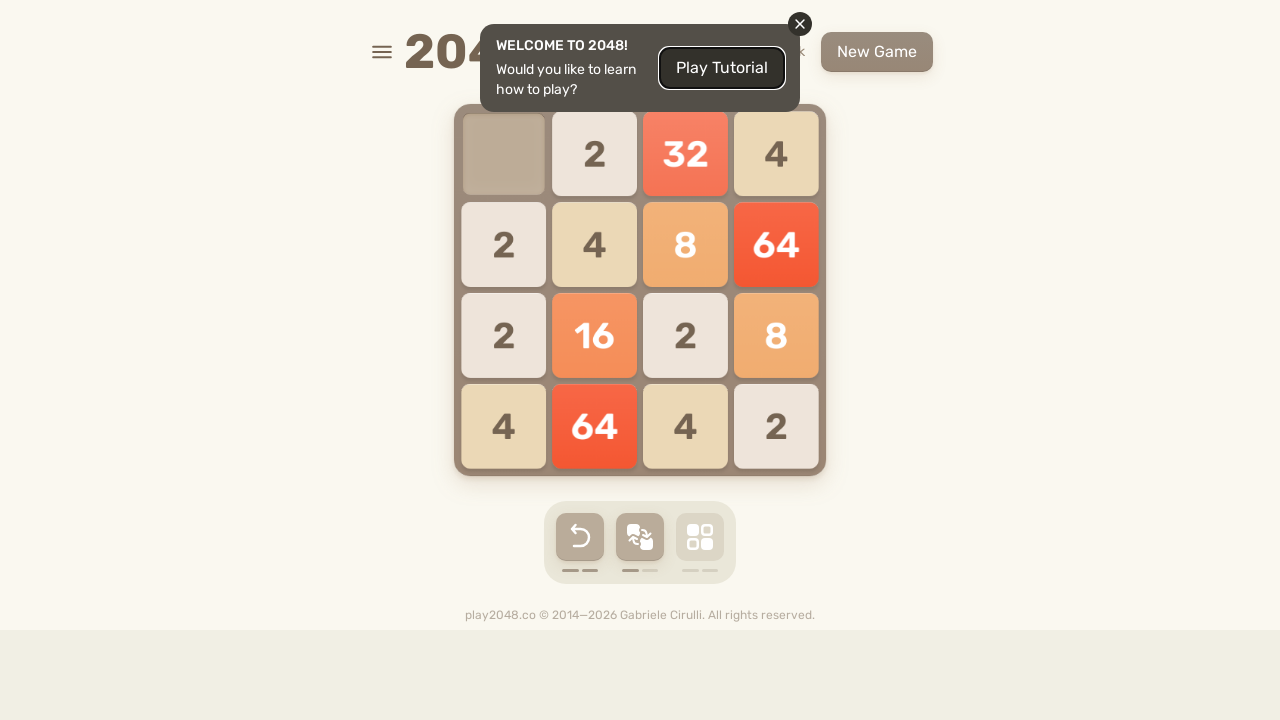

Waited 100ms between moves
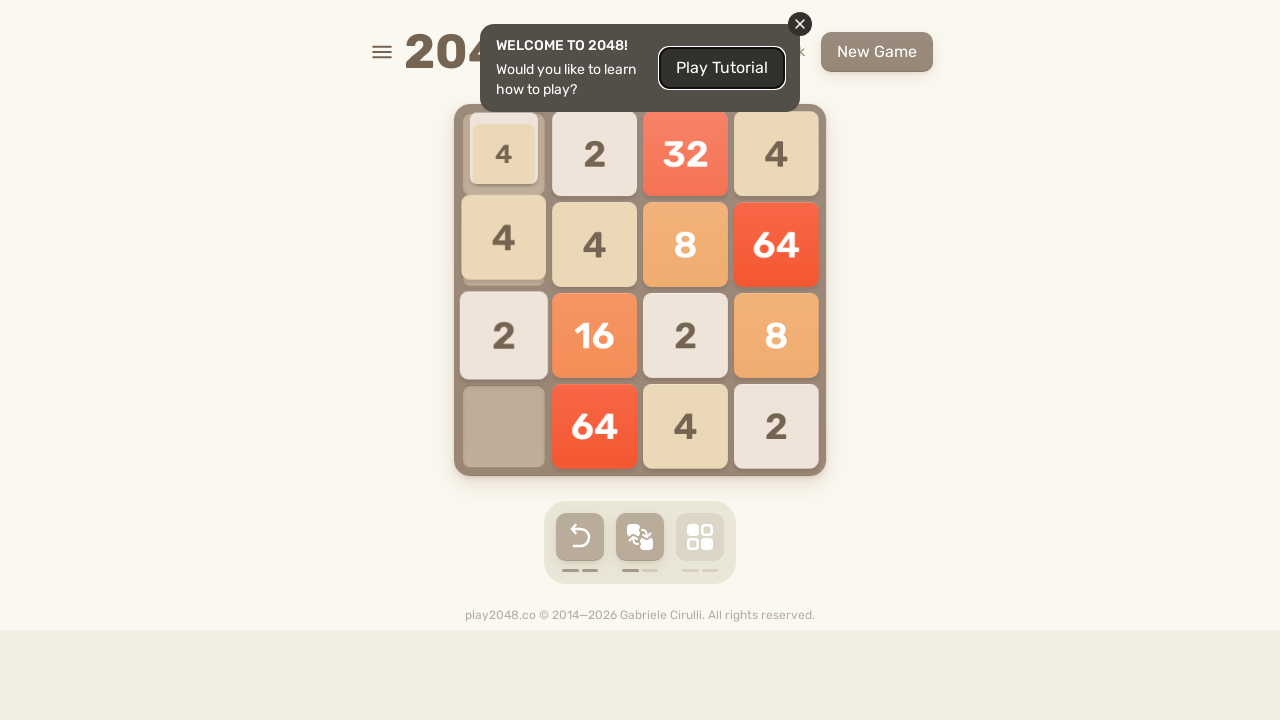

Pressed ArrowUp to move tiles (move 131/300)
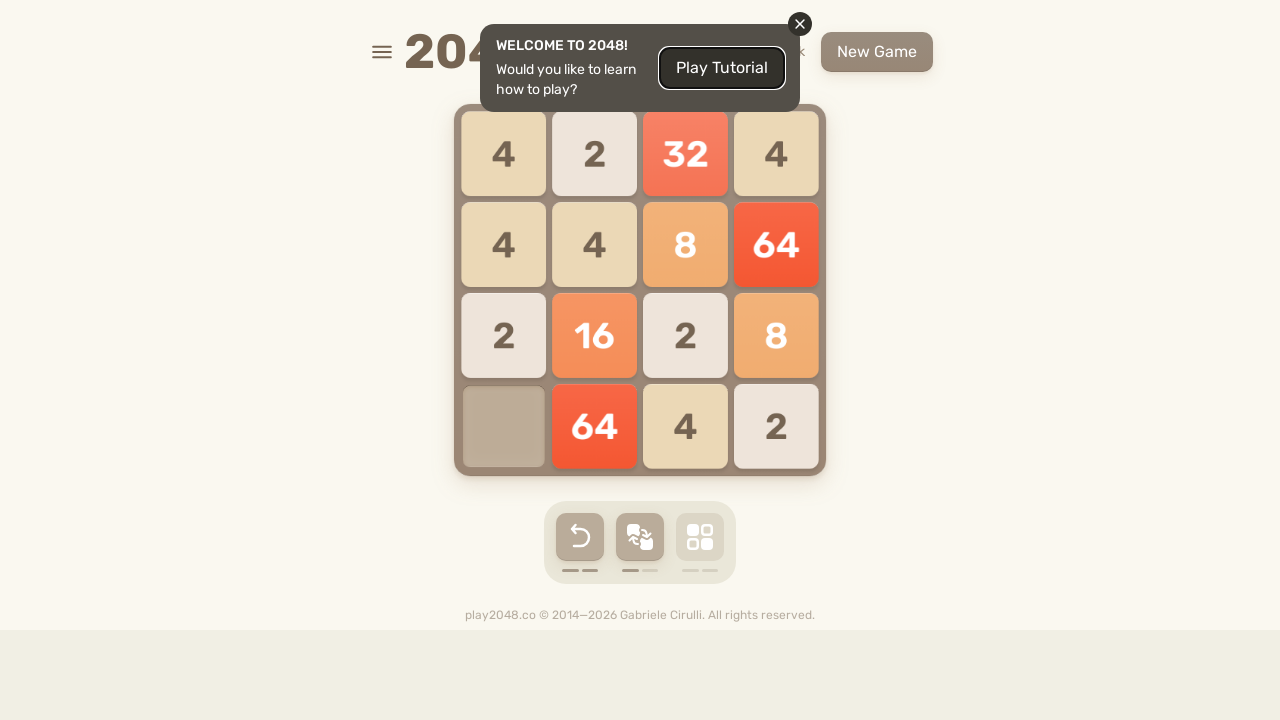

Waited 100ms between moves
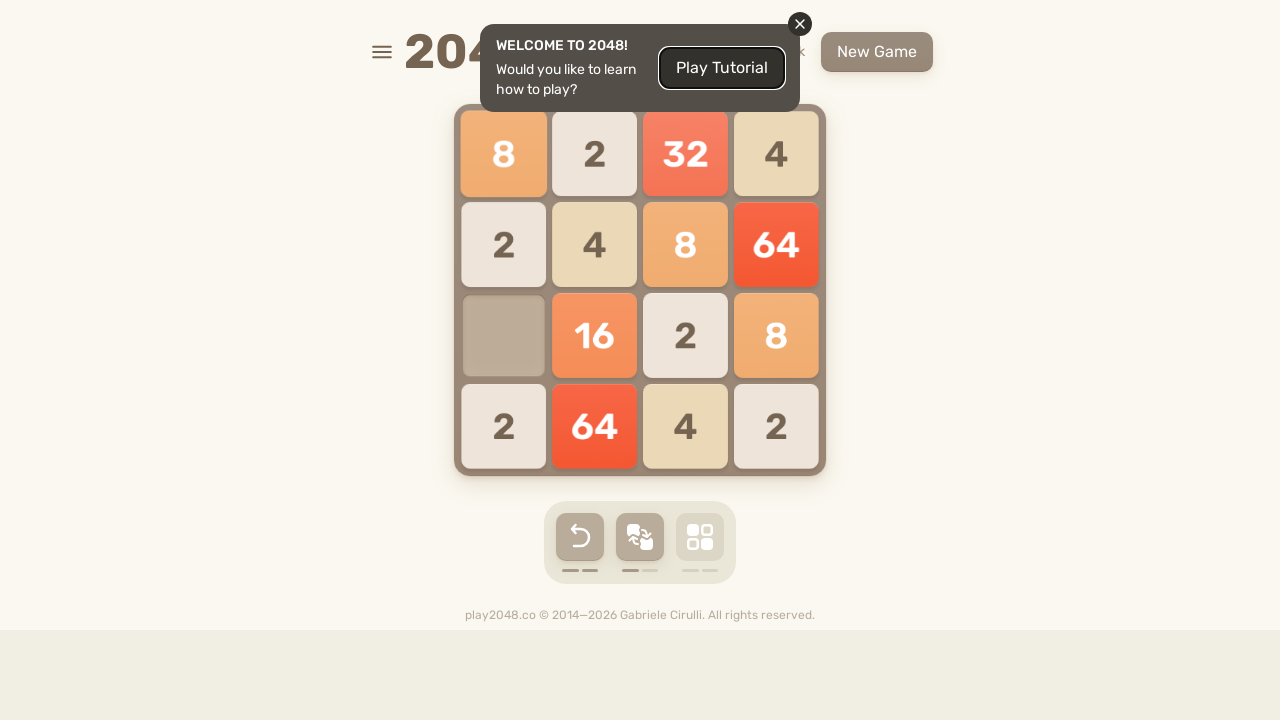

Pressed ArrowLeft to move tiles (move 132/300)
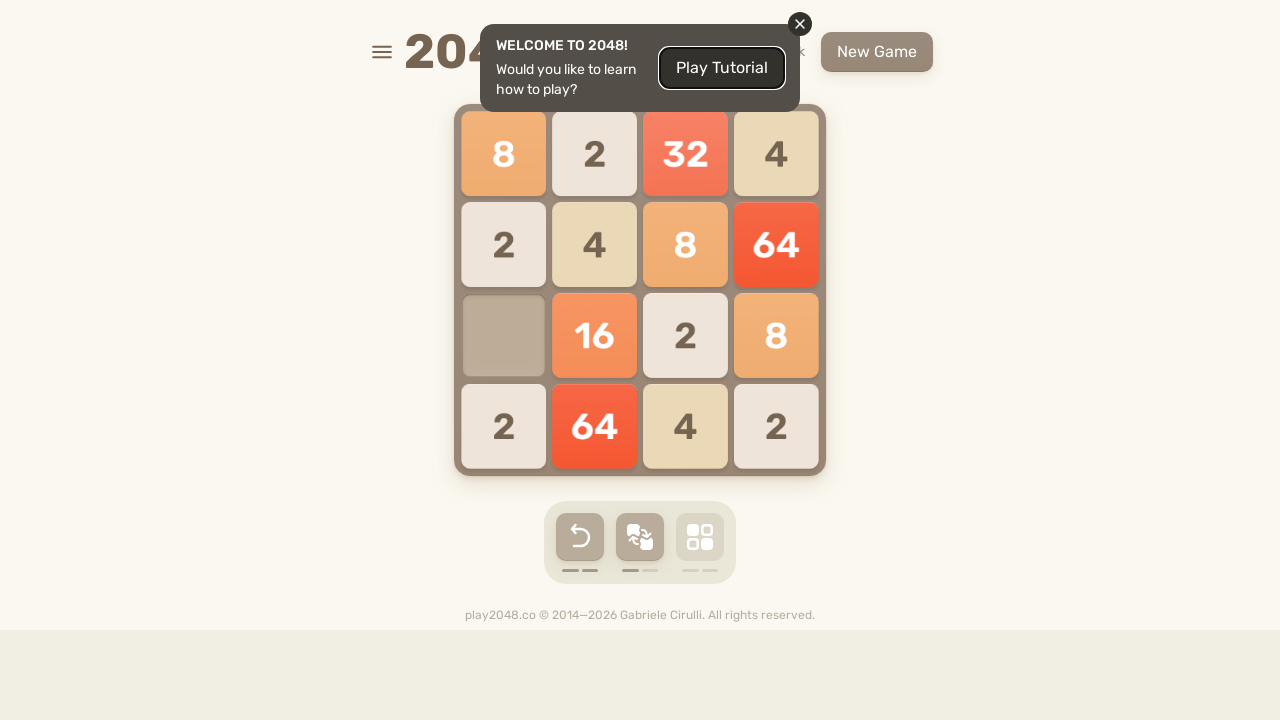

Waited 100ms between moves
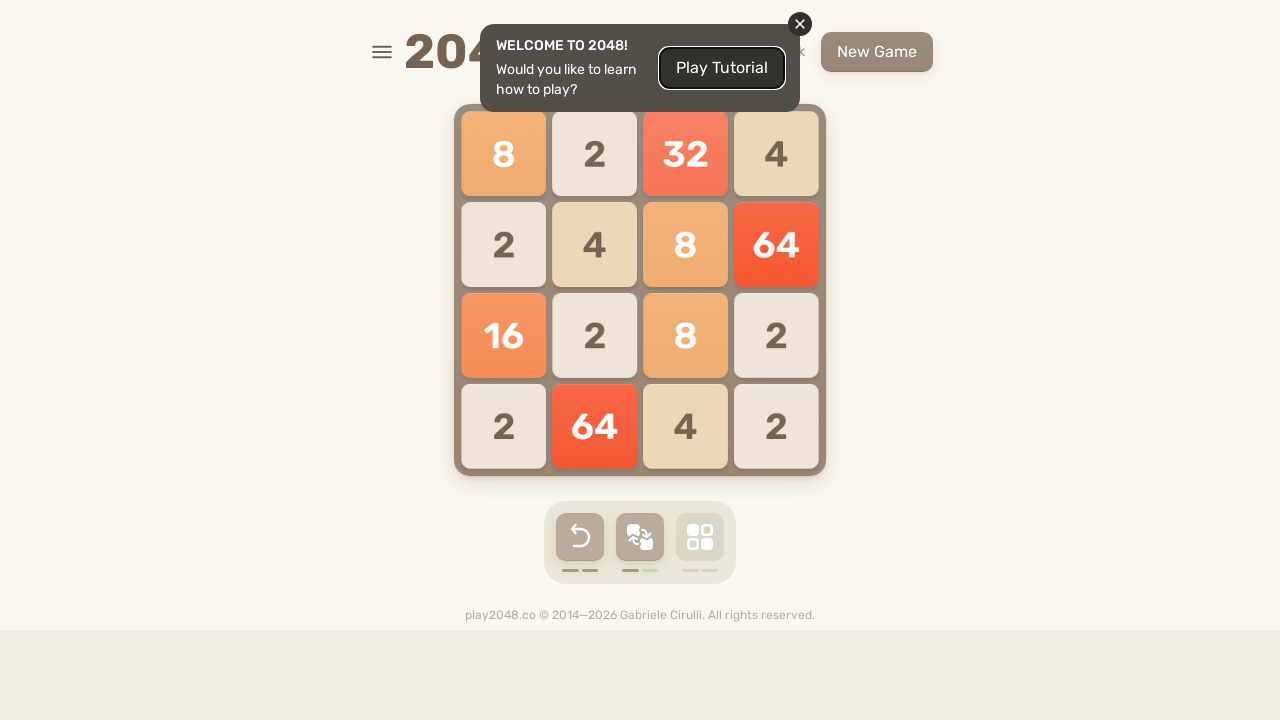

Pressed ArrowLeft to move tiles (move 133/300)
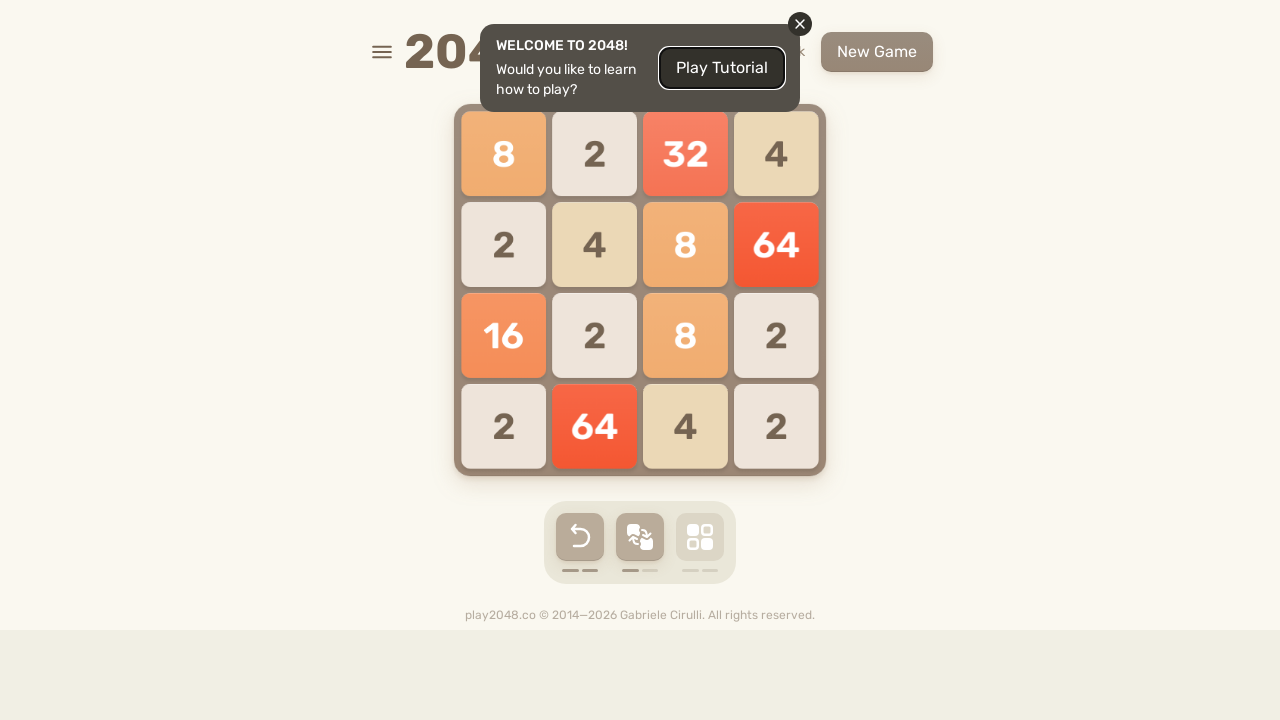

Waited 100ms between moves
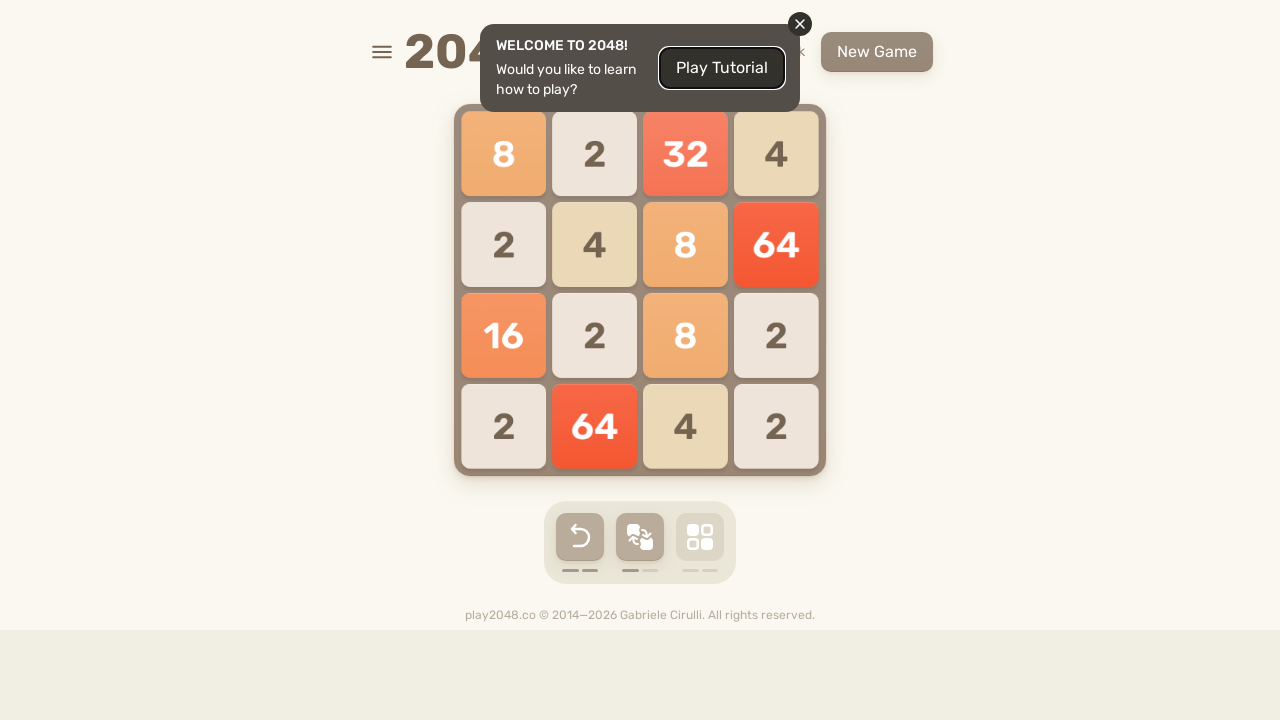

Pressed ArrowRight to move tiles (move 134/300)
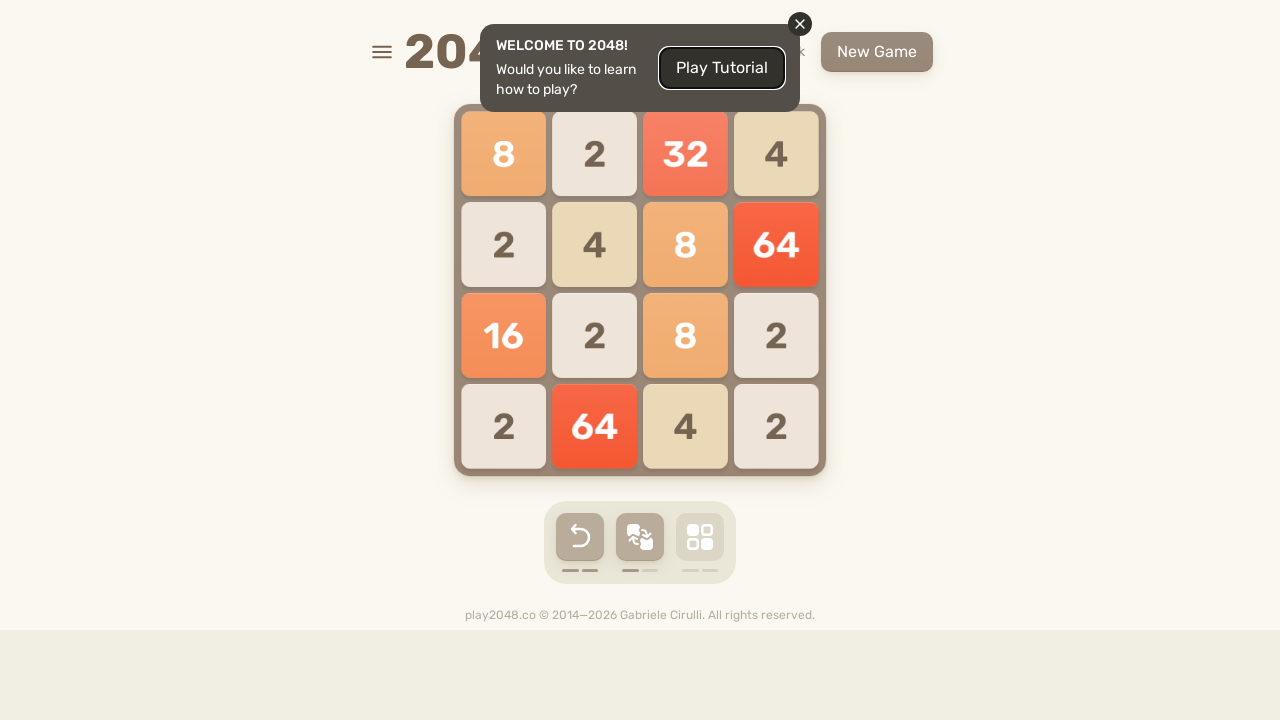

Waited 100ms between moves
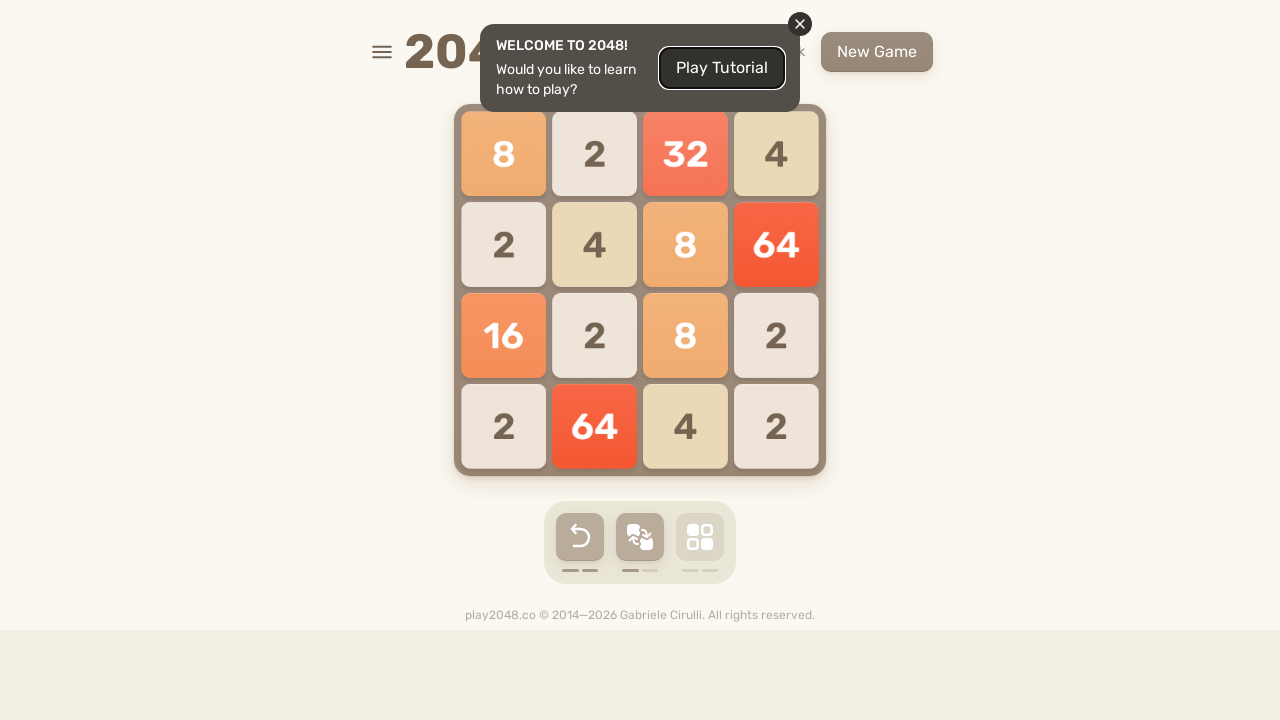

Pressed ArrowDown to move tiles (move 135/300)
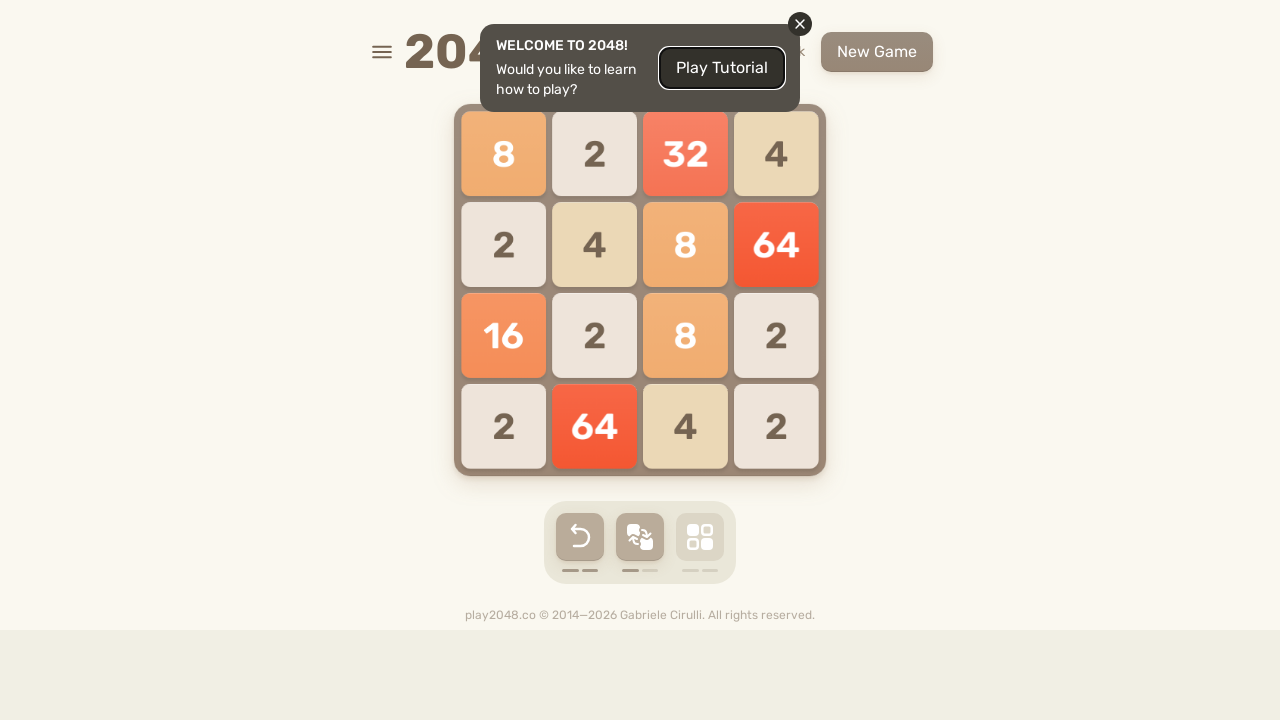

Waited 100ms between moves
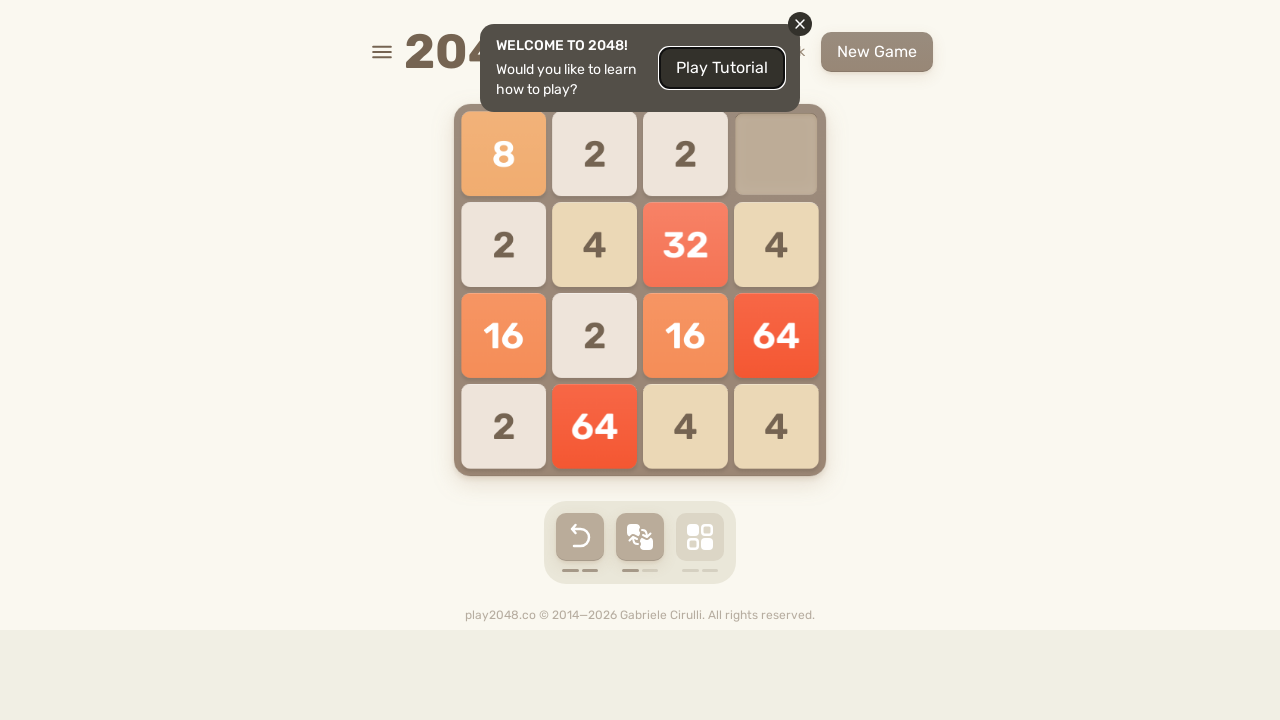

Pressed ArrowDown to move tiles (move 136/300)
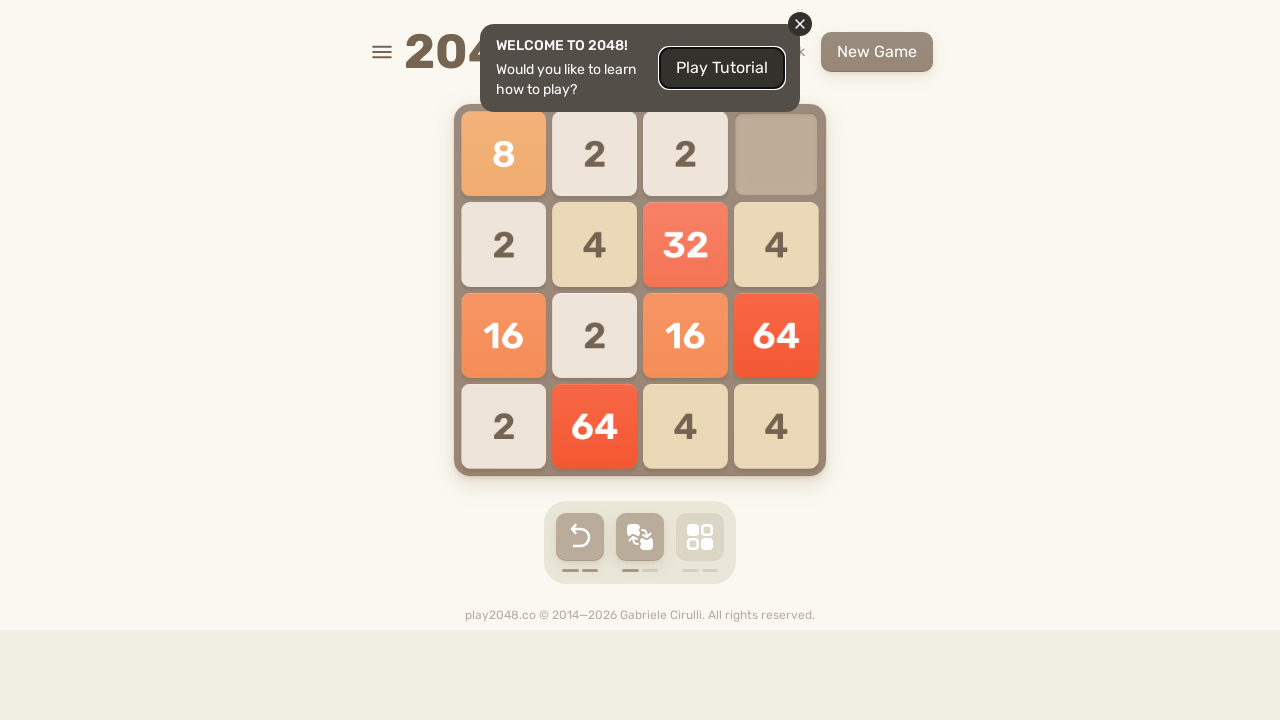

Waited 100ms between moves
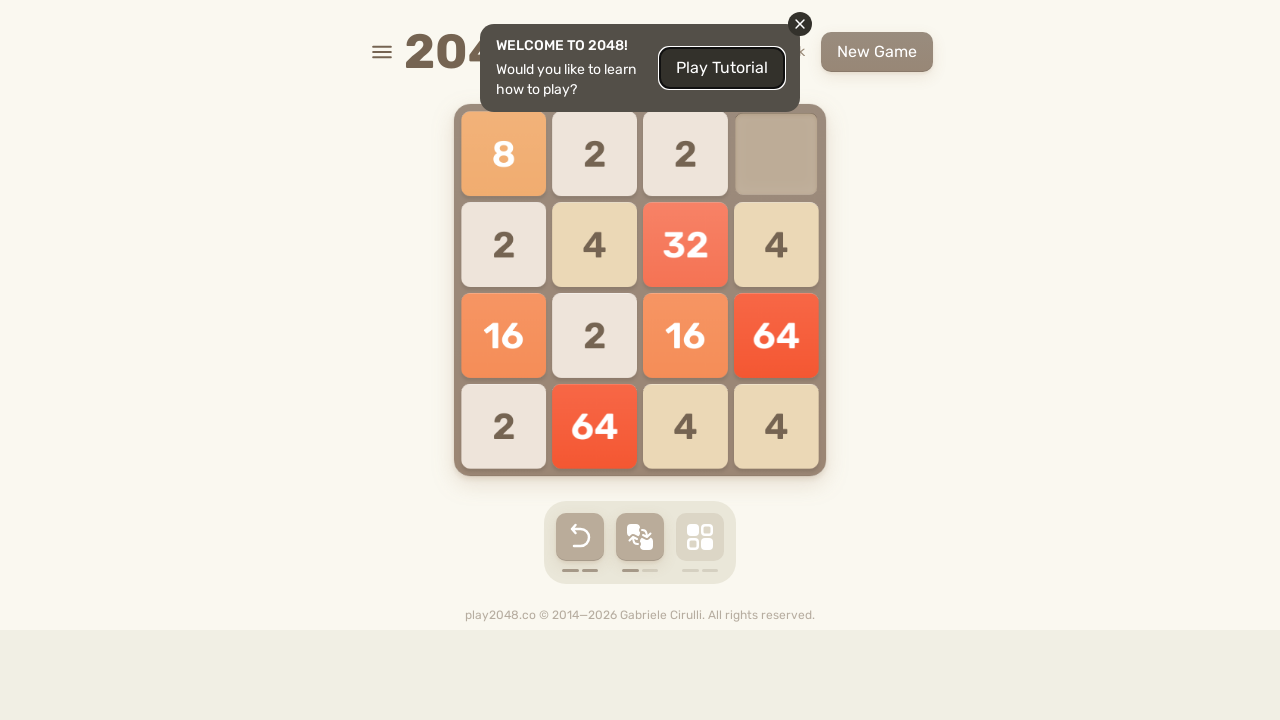

Pressed ArrowRight to move tiles (move 137/300)
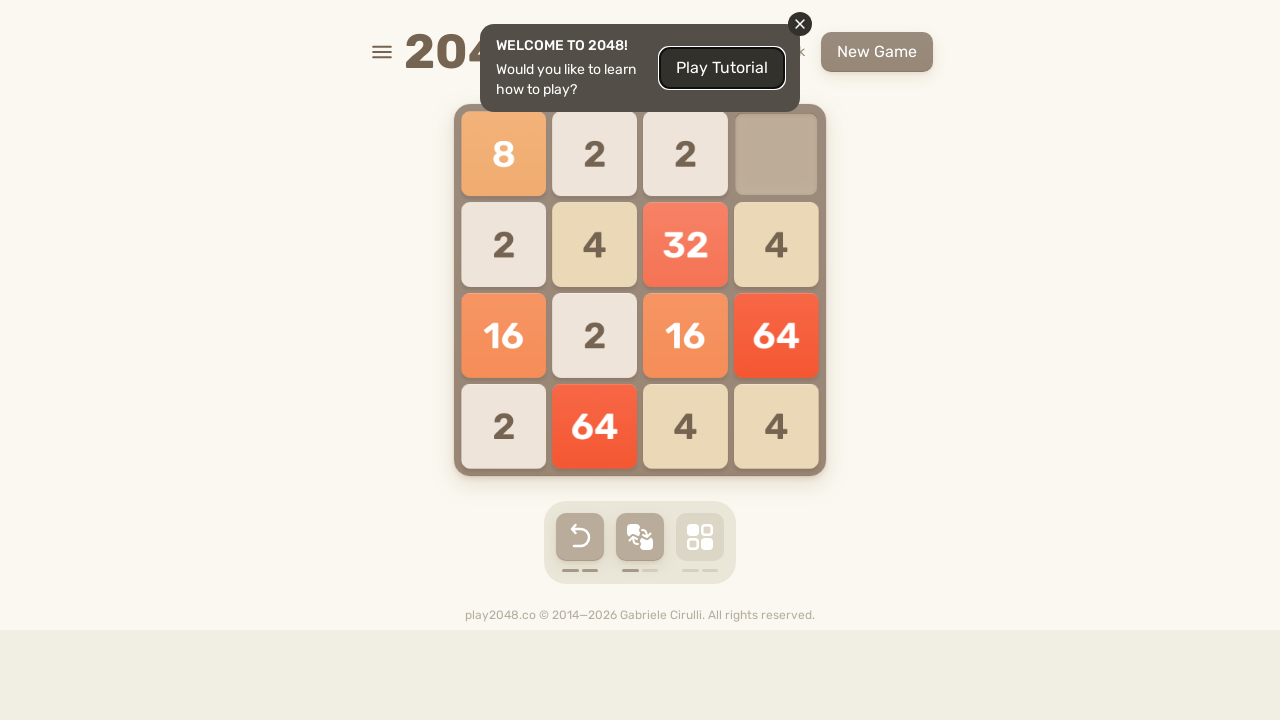

Waited 100ms between moves
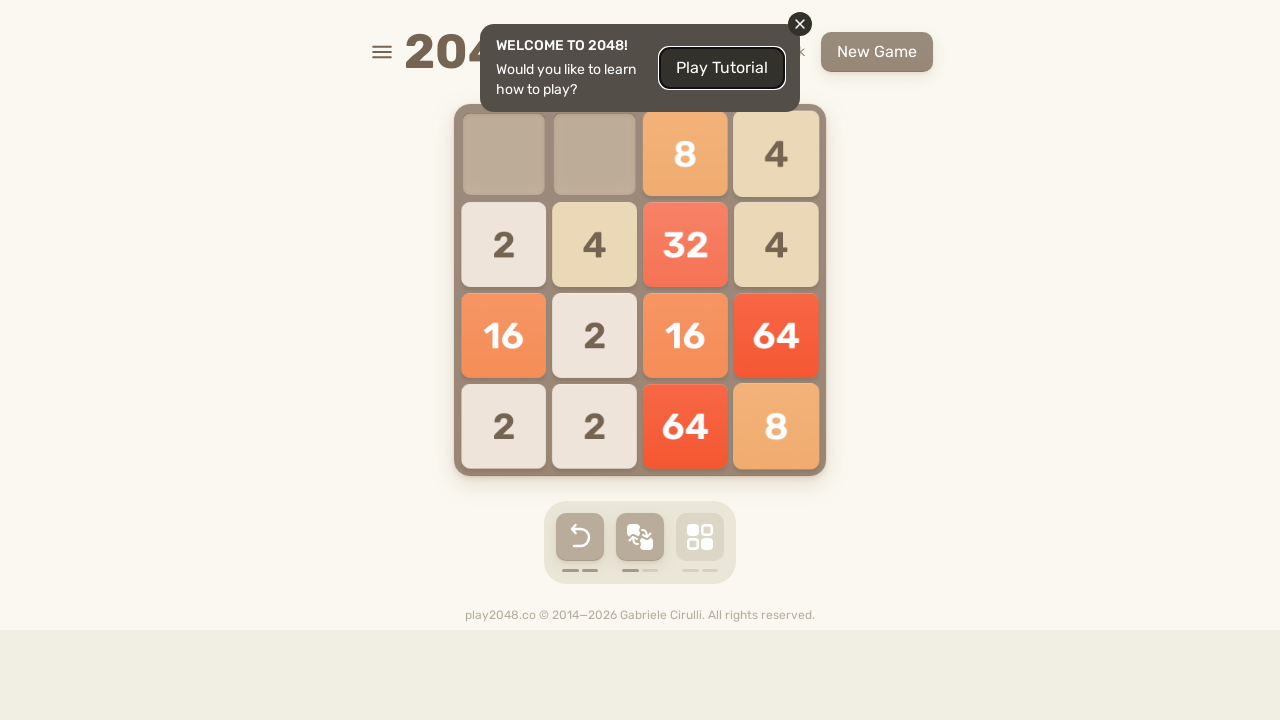

Pressed ArrowDown to move tiles (move 138/300)
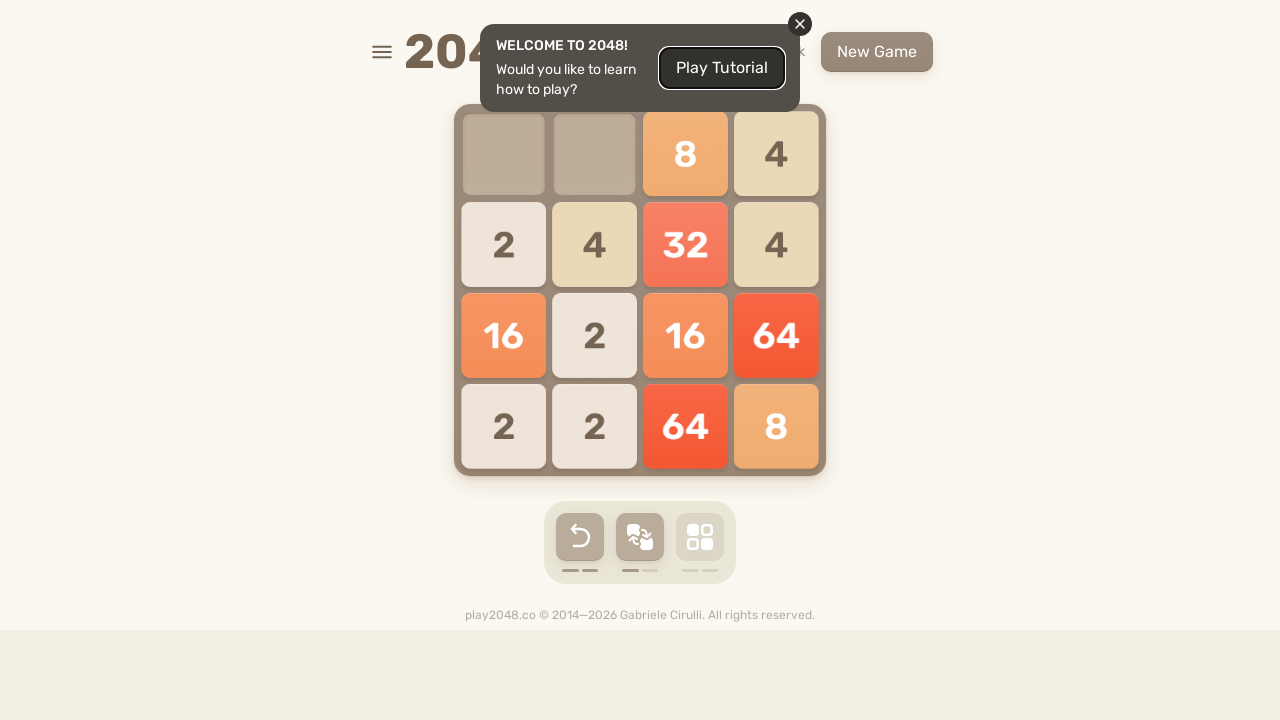

Waited 100ms between moves
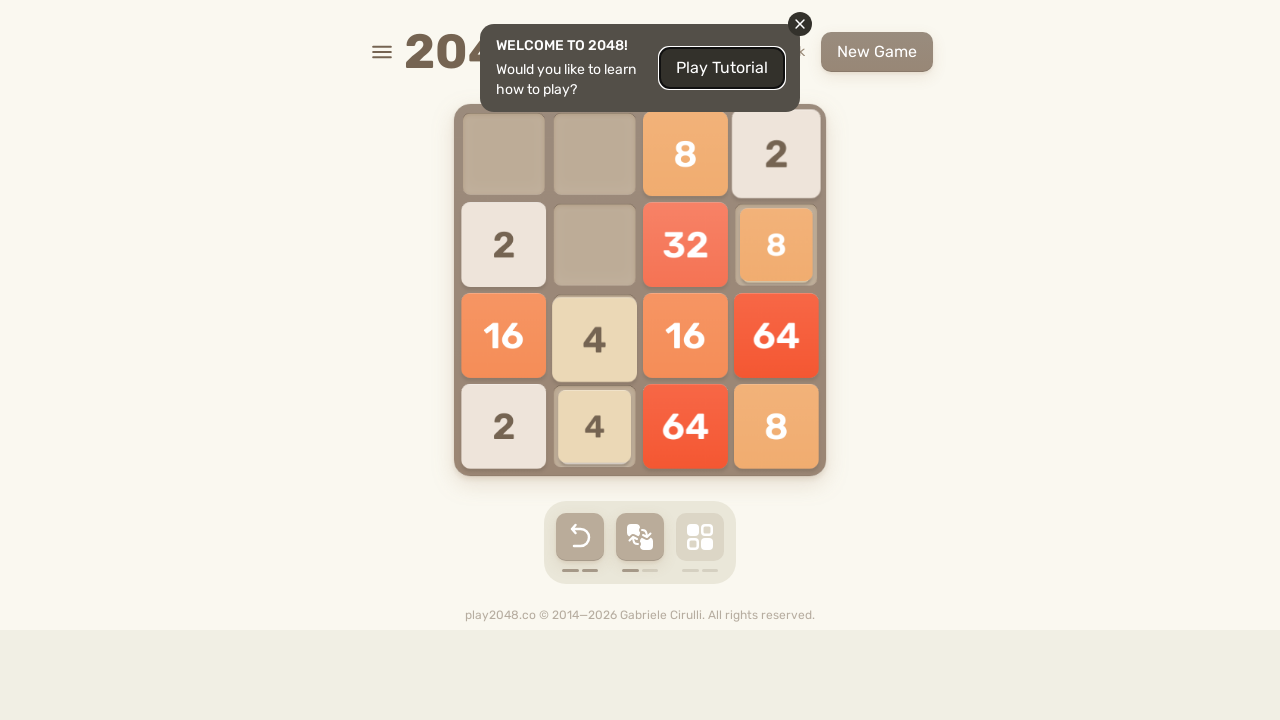

Pressed ArrowUp to move tiles (move 139/300)
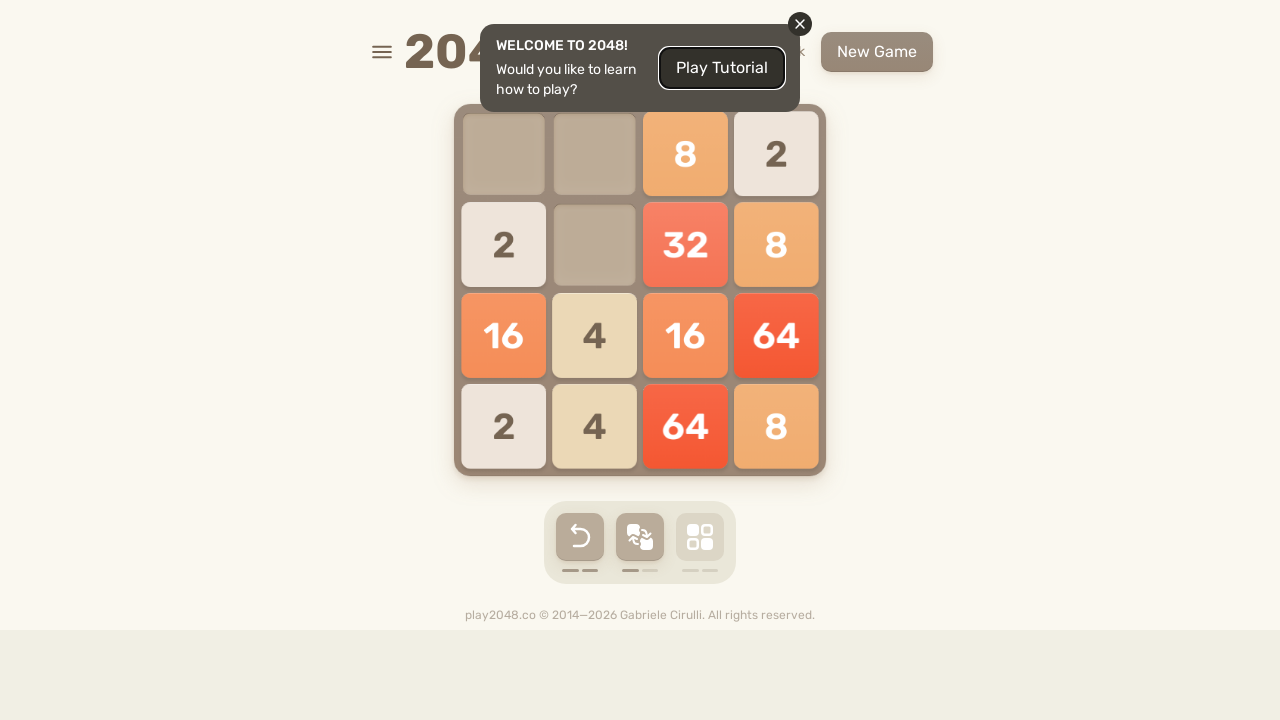

Waited 100ms between moves
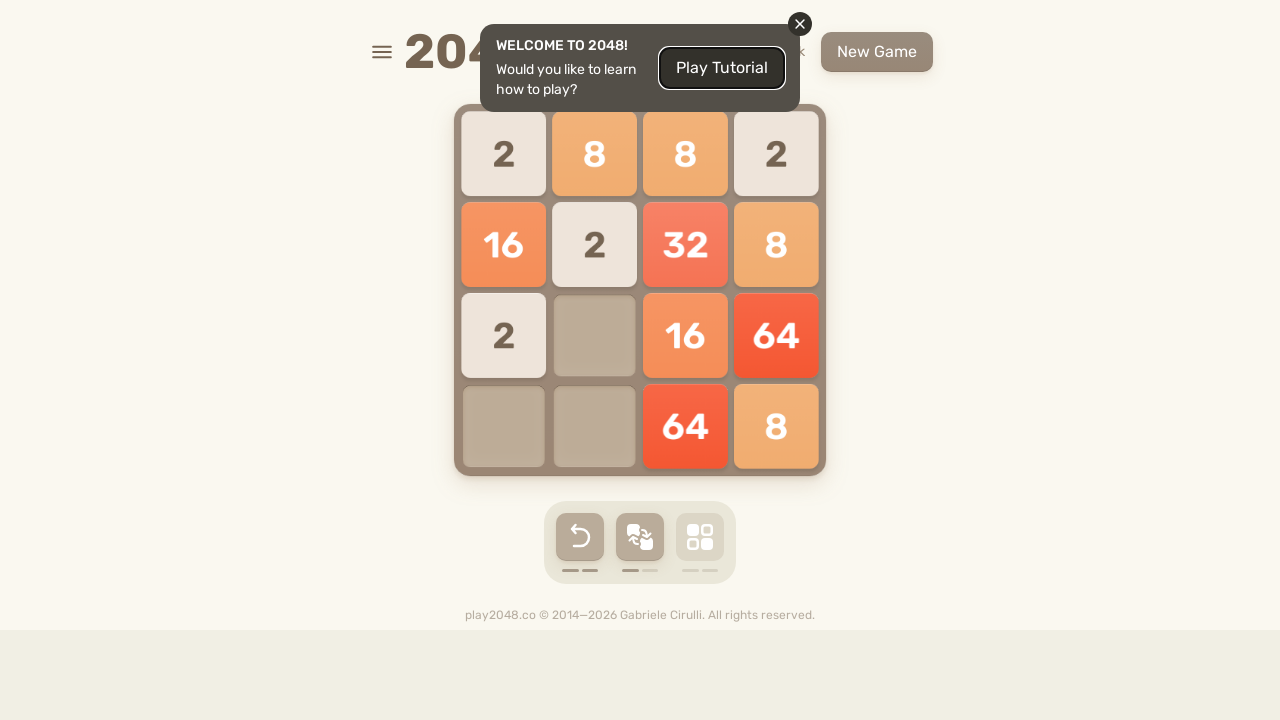

Pressed ArrowRight to move tiles (move 140/300)
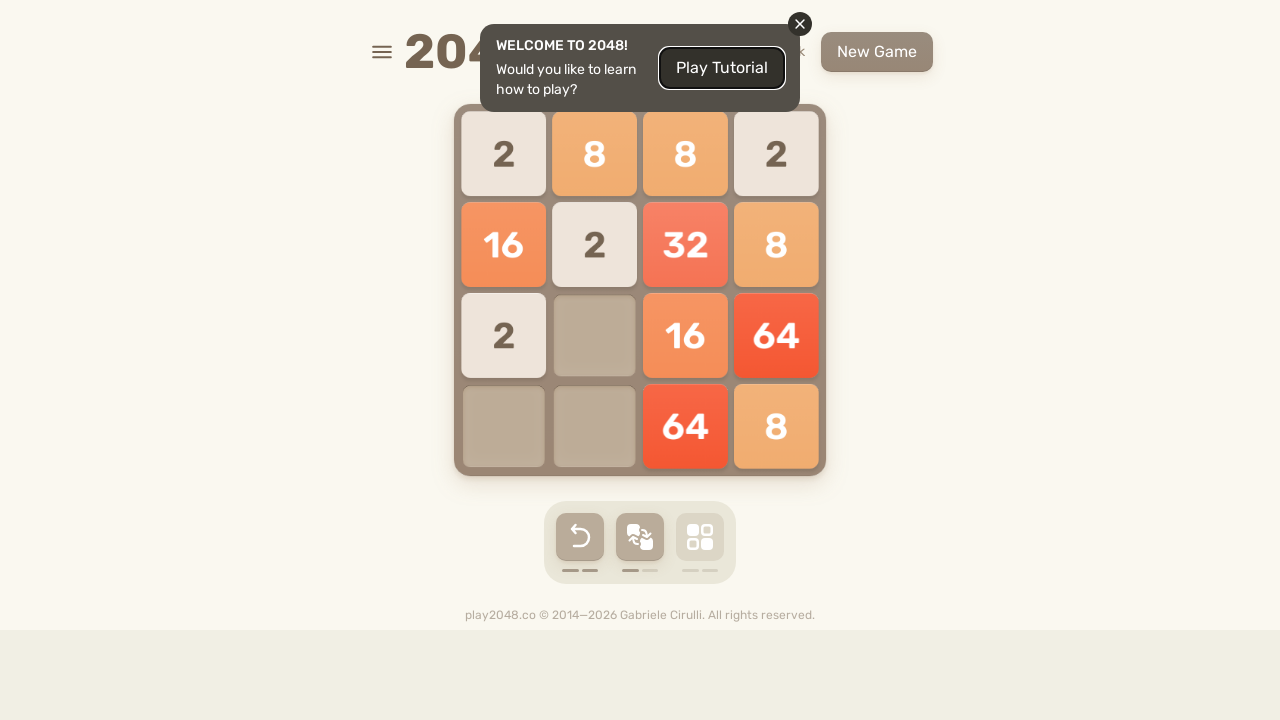

Waited 100ms between moves
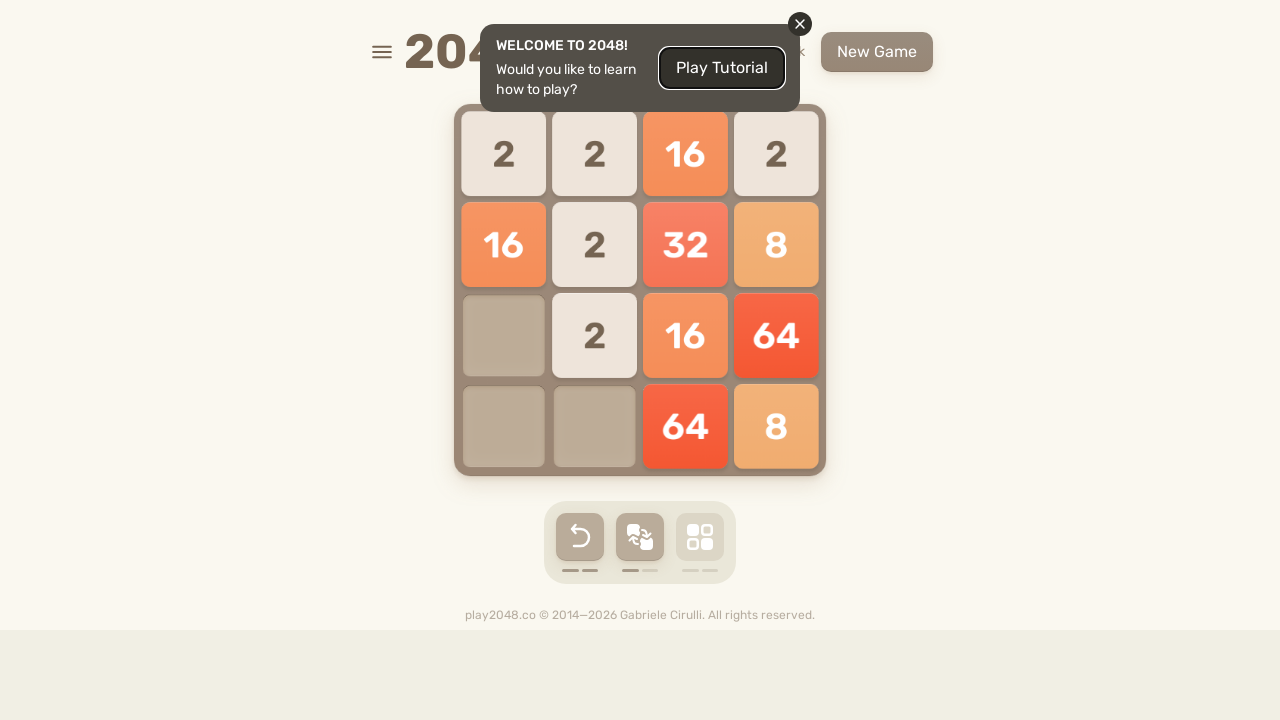

Pressed ArrowLeft to move tiles (move 141/300)
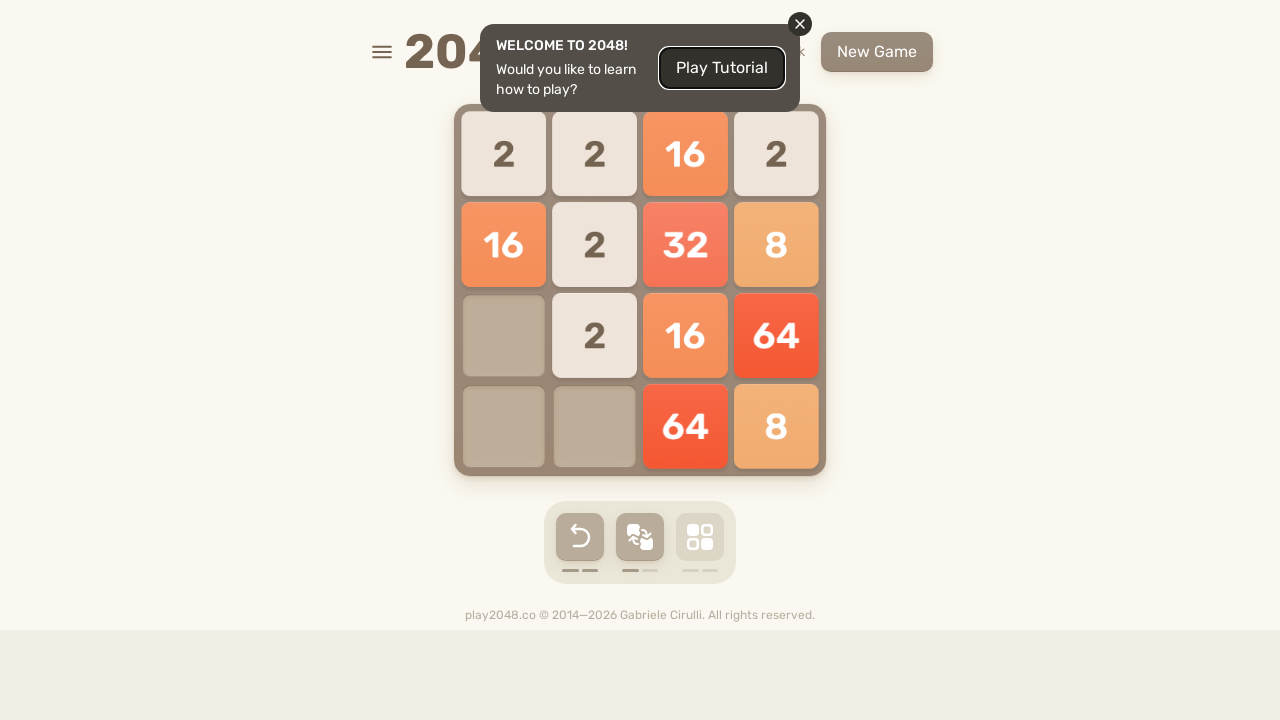

Waited 100ms between moves
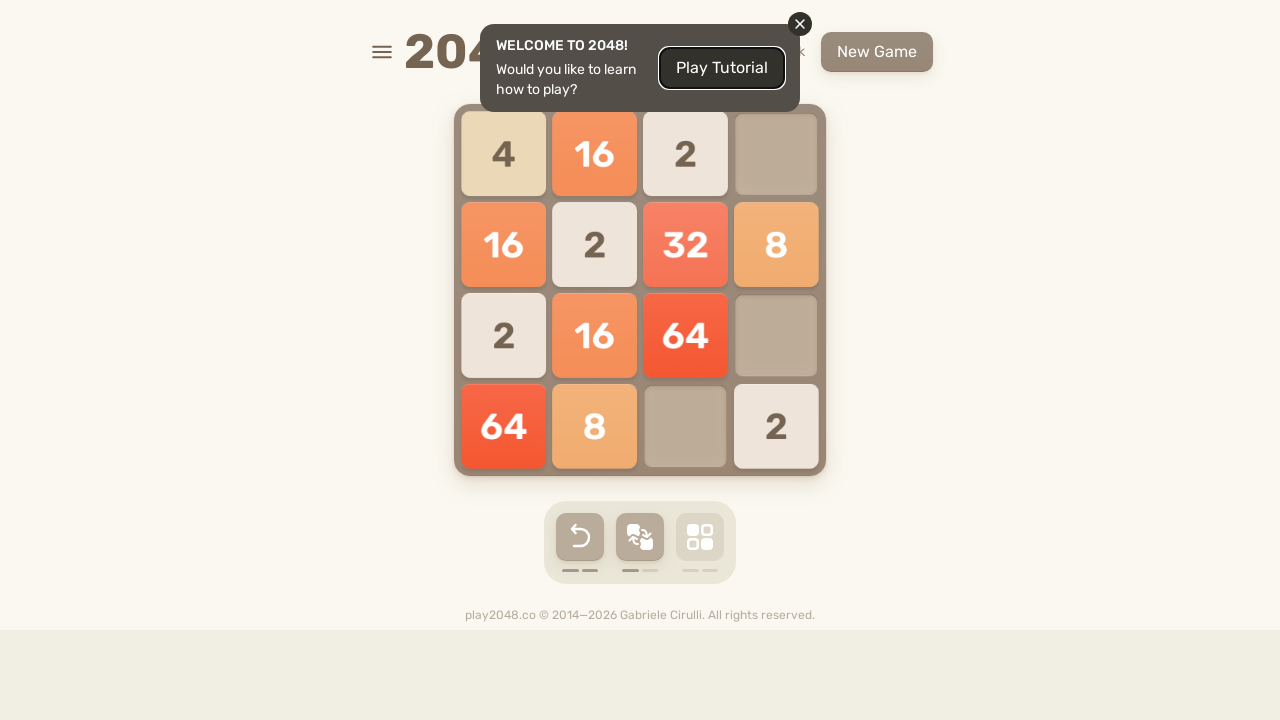

Pressed ArrowDown to move tiles (move 142/300)
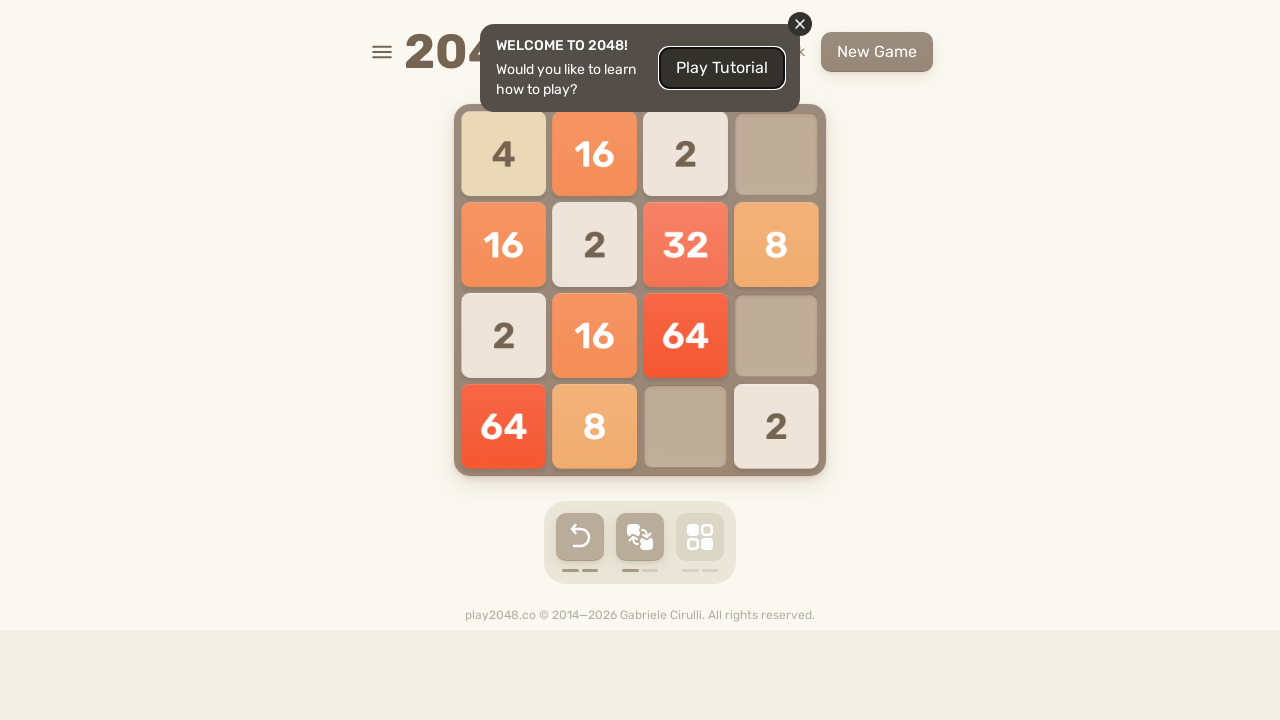

Waited 100ms between moves
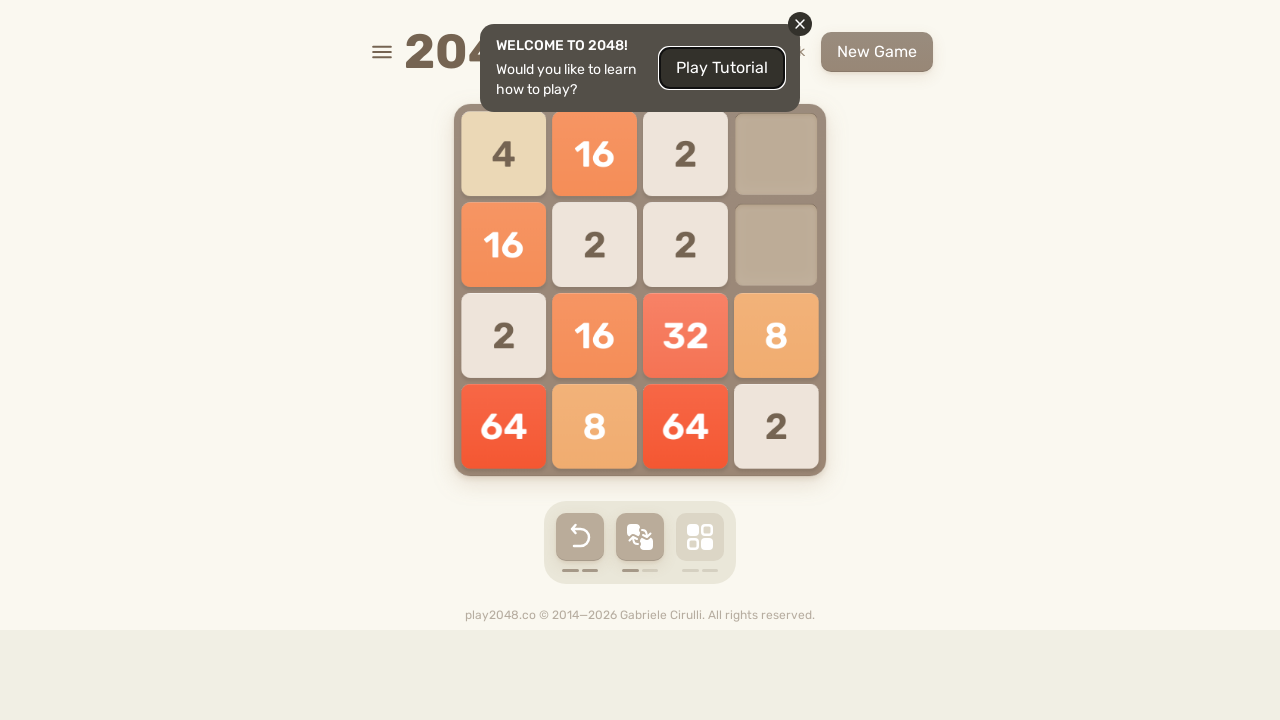

Pressed ArrowUp to move tiles (move 143/300)
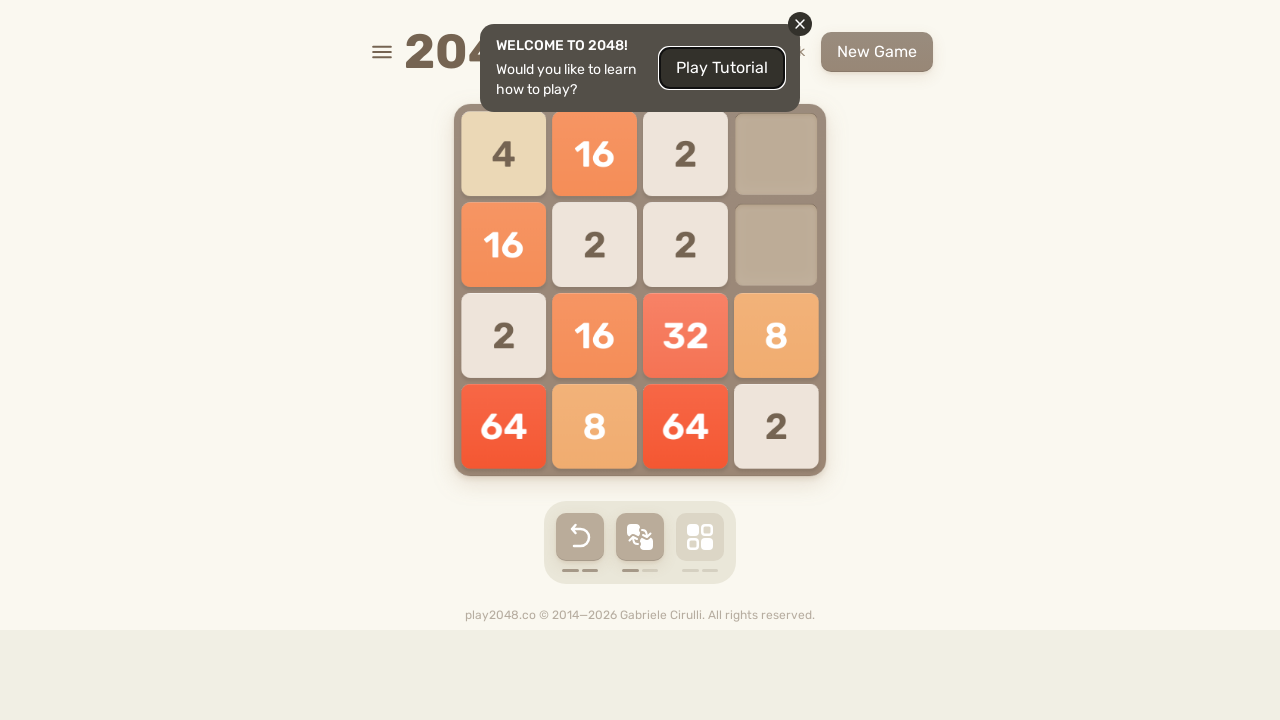

Waited 100ms between moves
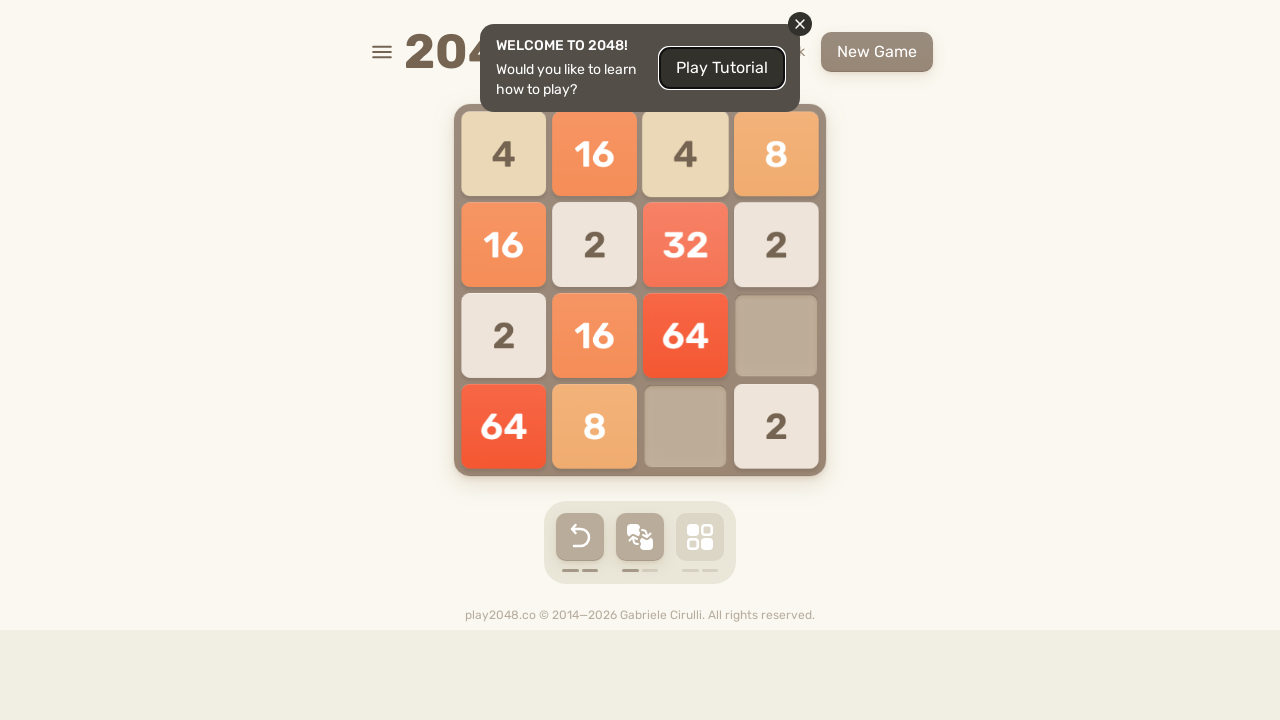

Pressed ArrowDown to move tiles (move 144/300)
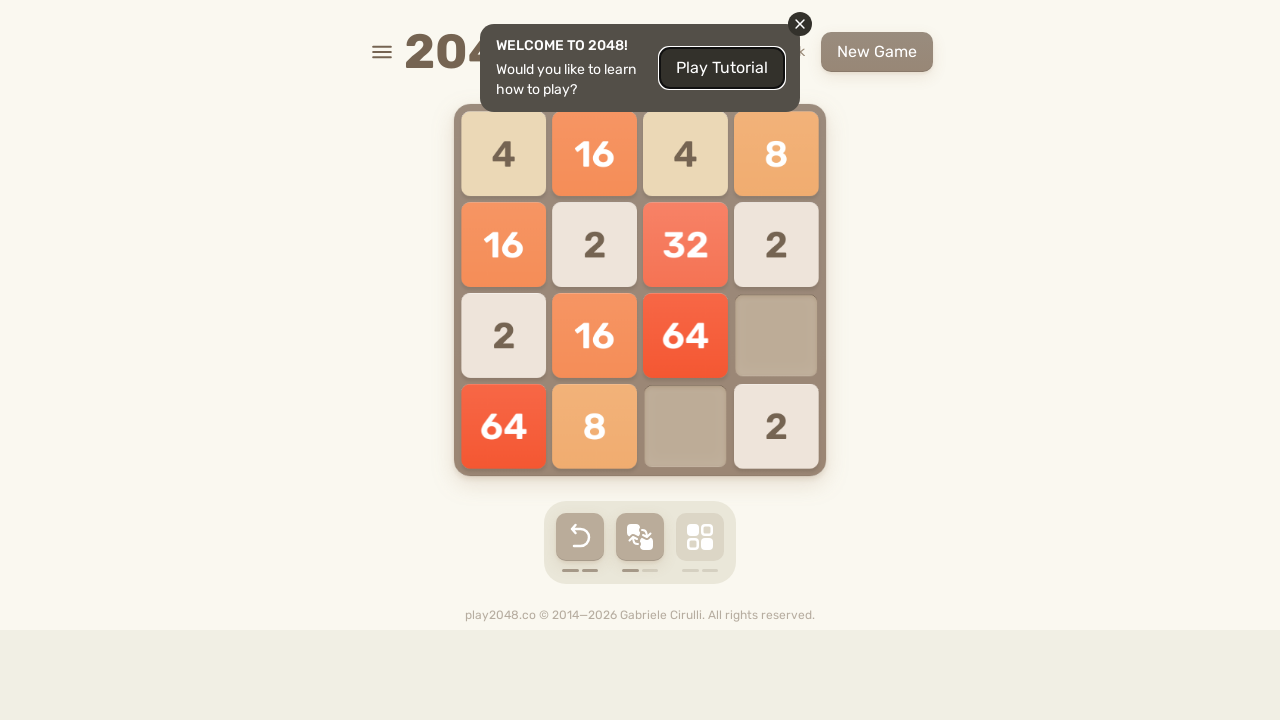

Waited 100ms between moves
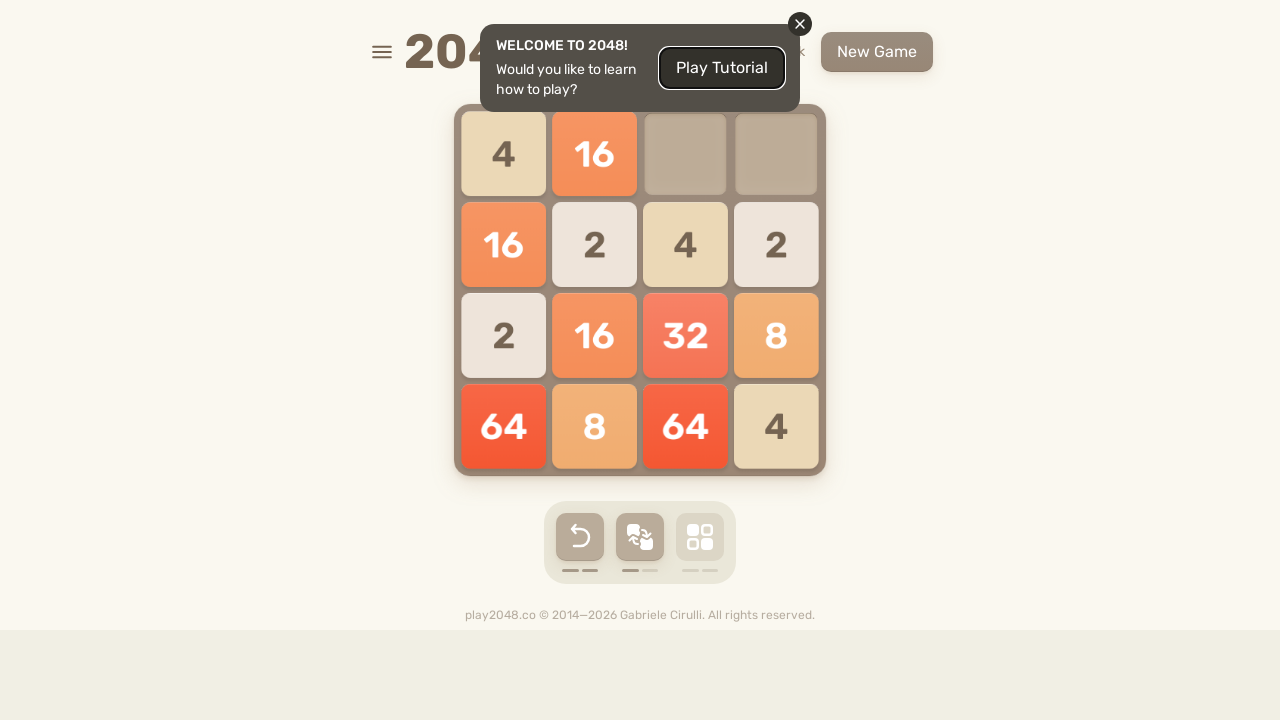

Pressed ArrowUp to move tiles (move 145/300)
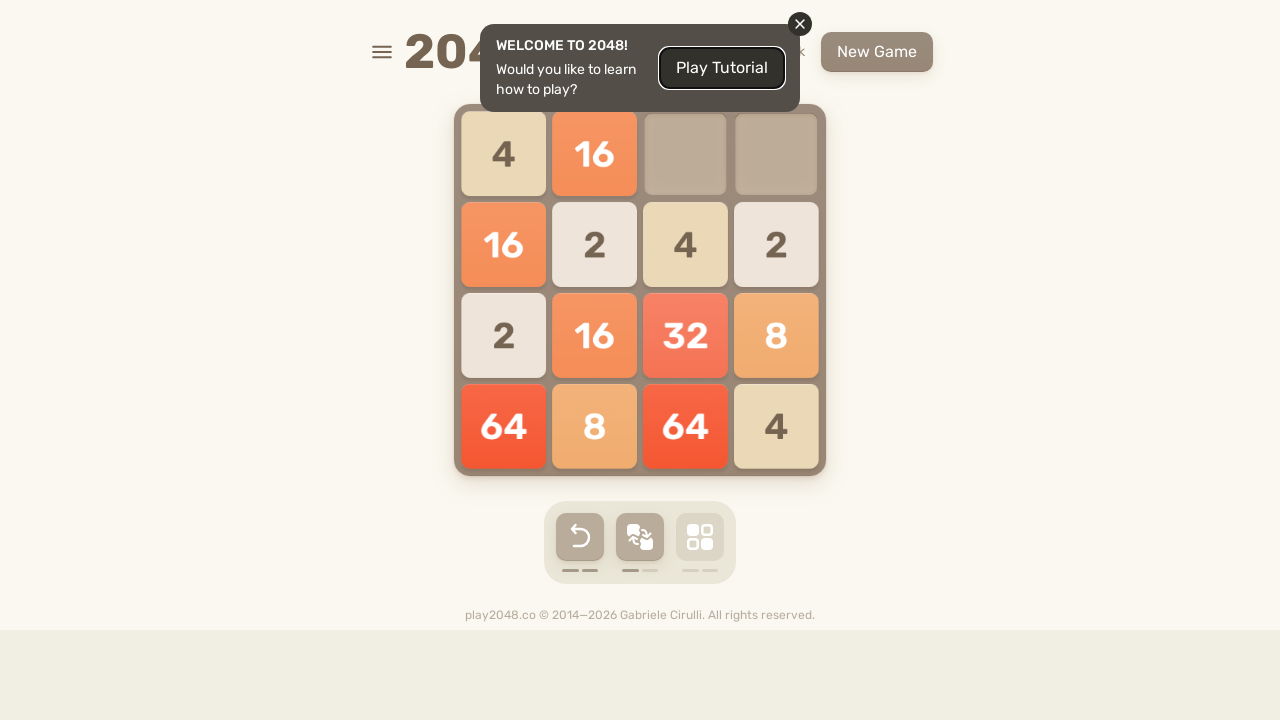

Waited 100ms between moves
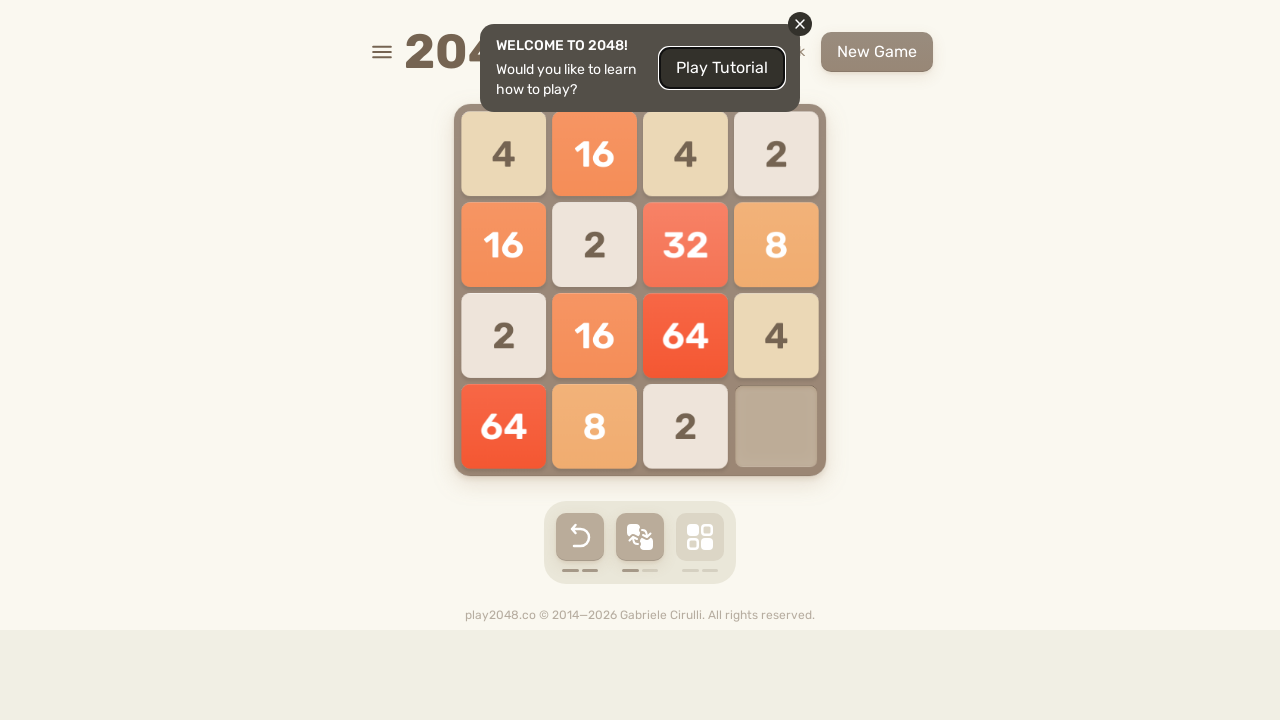

Pressed ArrowRight to move tiles (move 146/300)
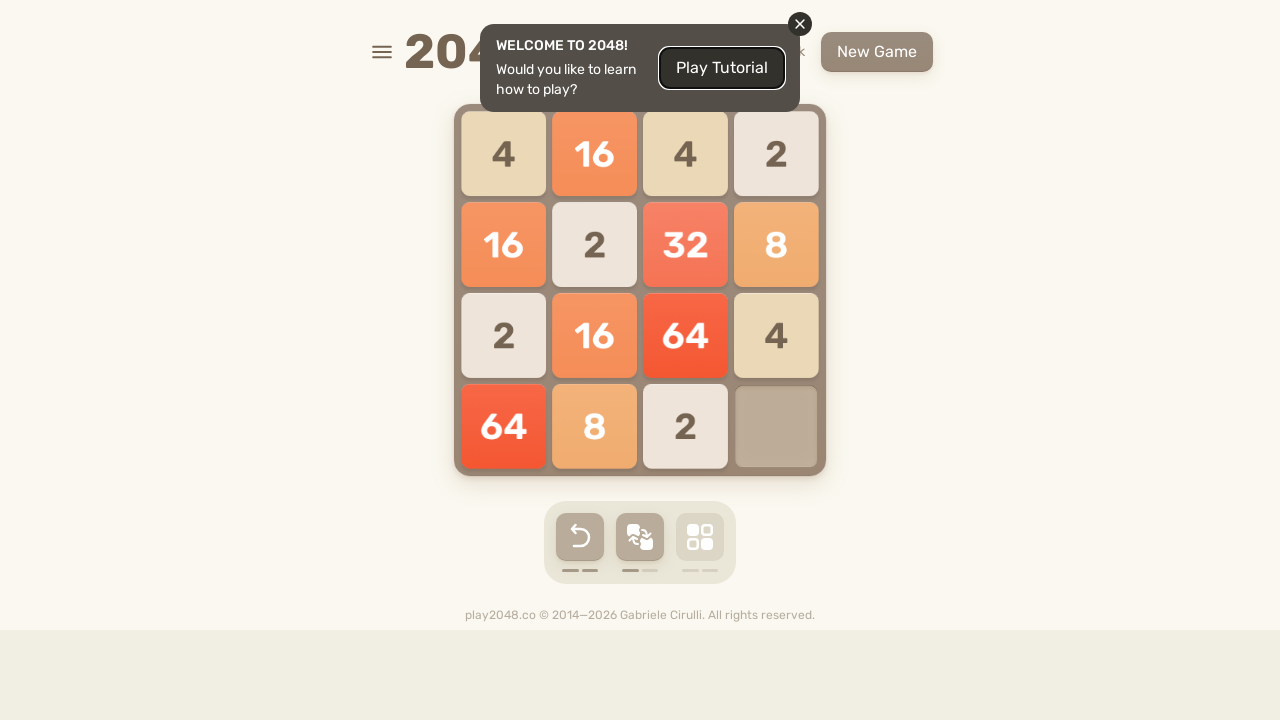

Waited 100ms between moves
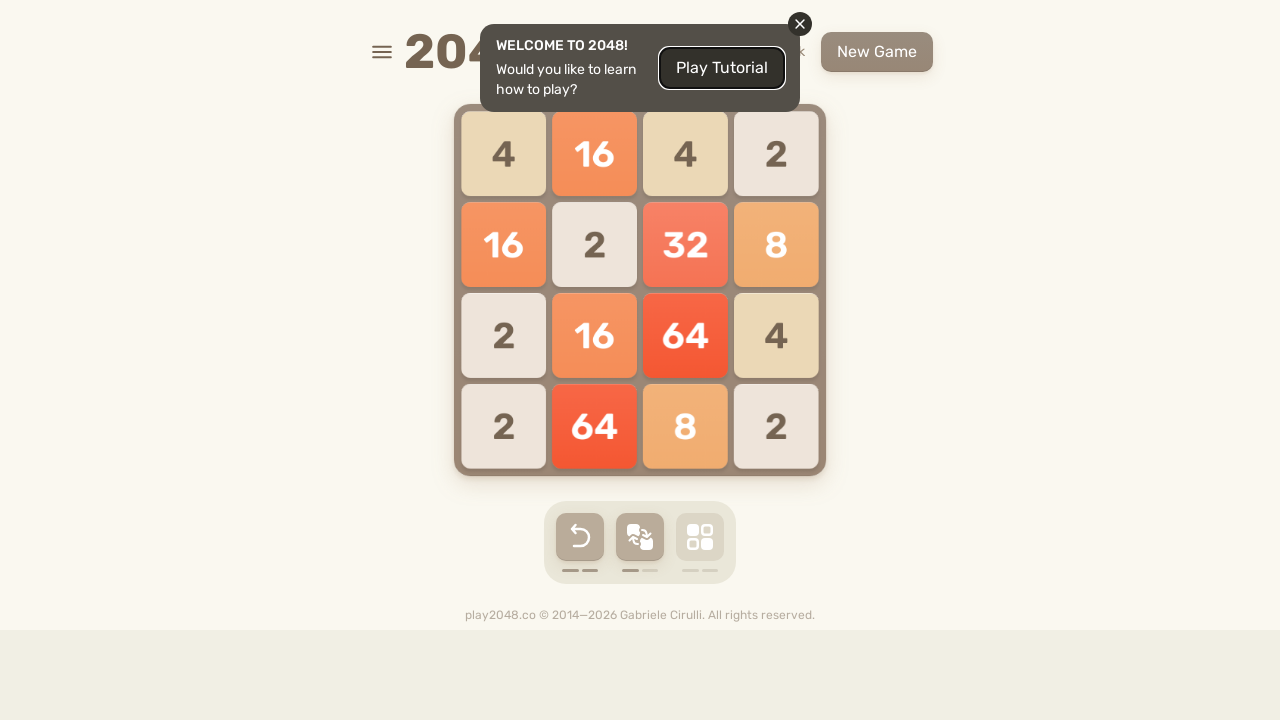

Pressed ArrowUp to move tiles (move 147/300)
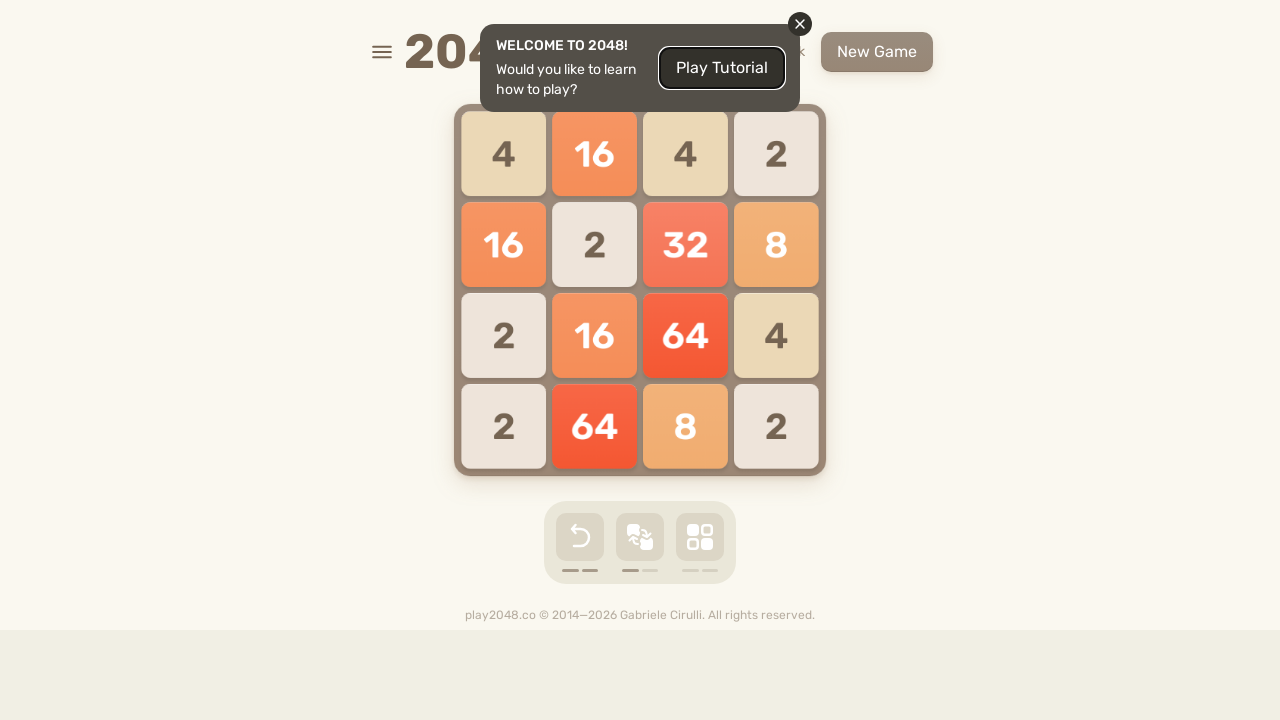

Waited 100ms between moves
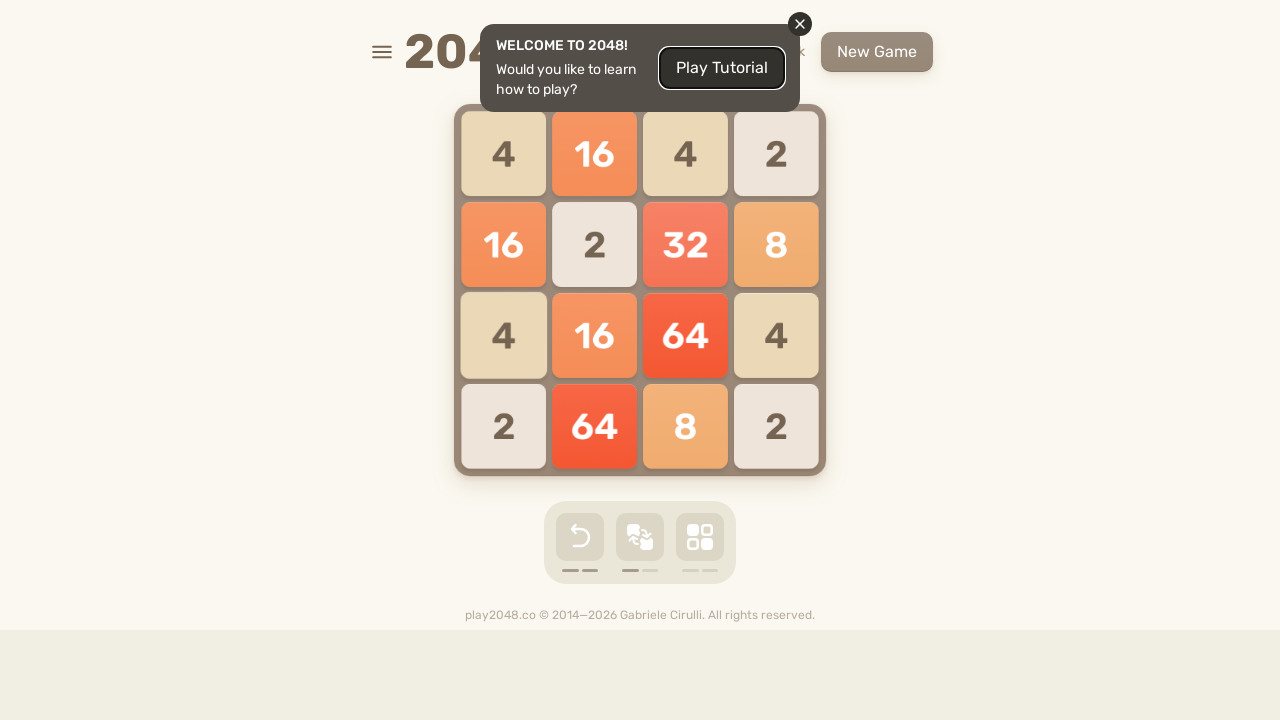

Pressed ArrowDown to move tiles (move 148/300)
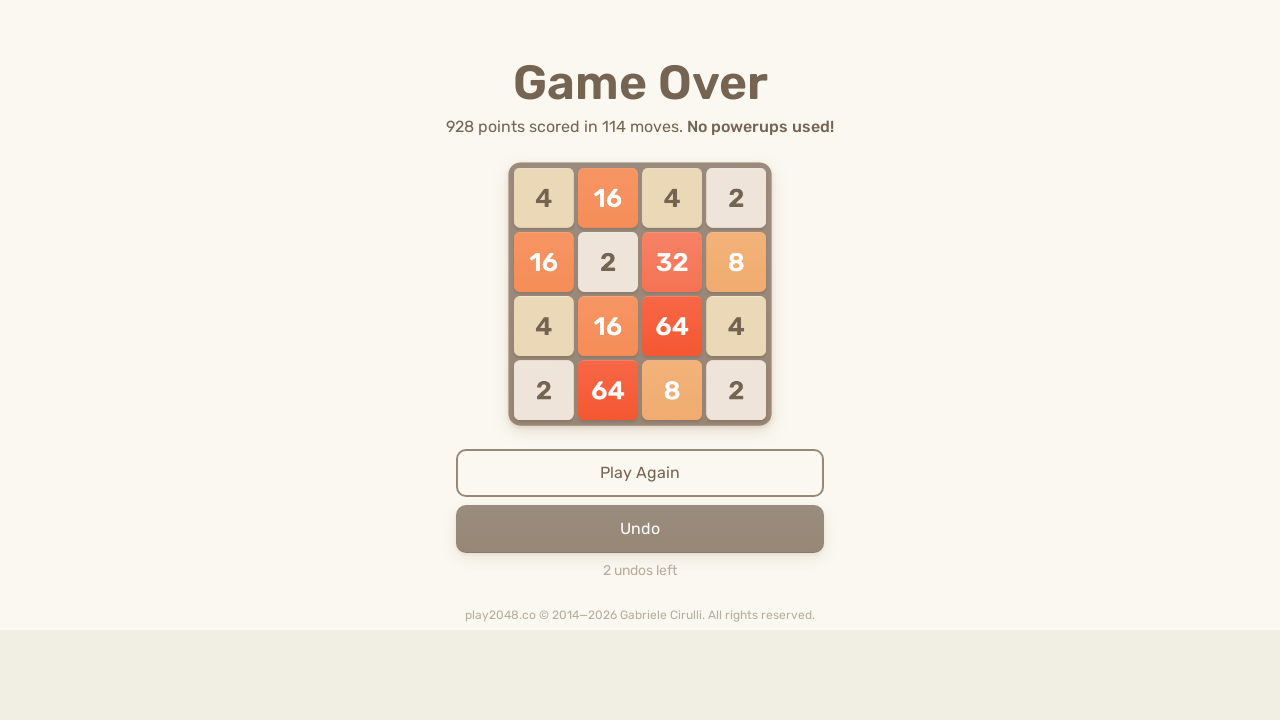

Waited 100ms between moves
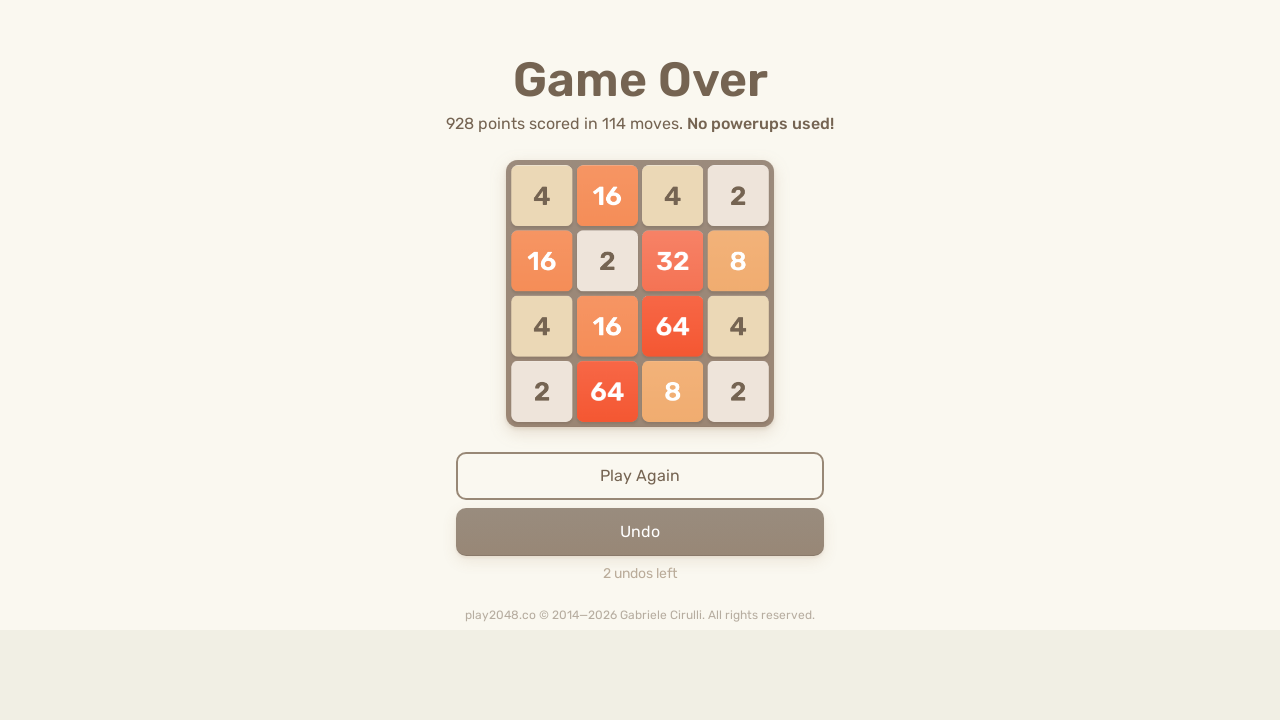

Pressed ArrowDown to move tiles (move 149/300)
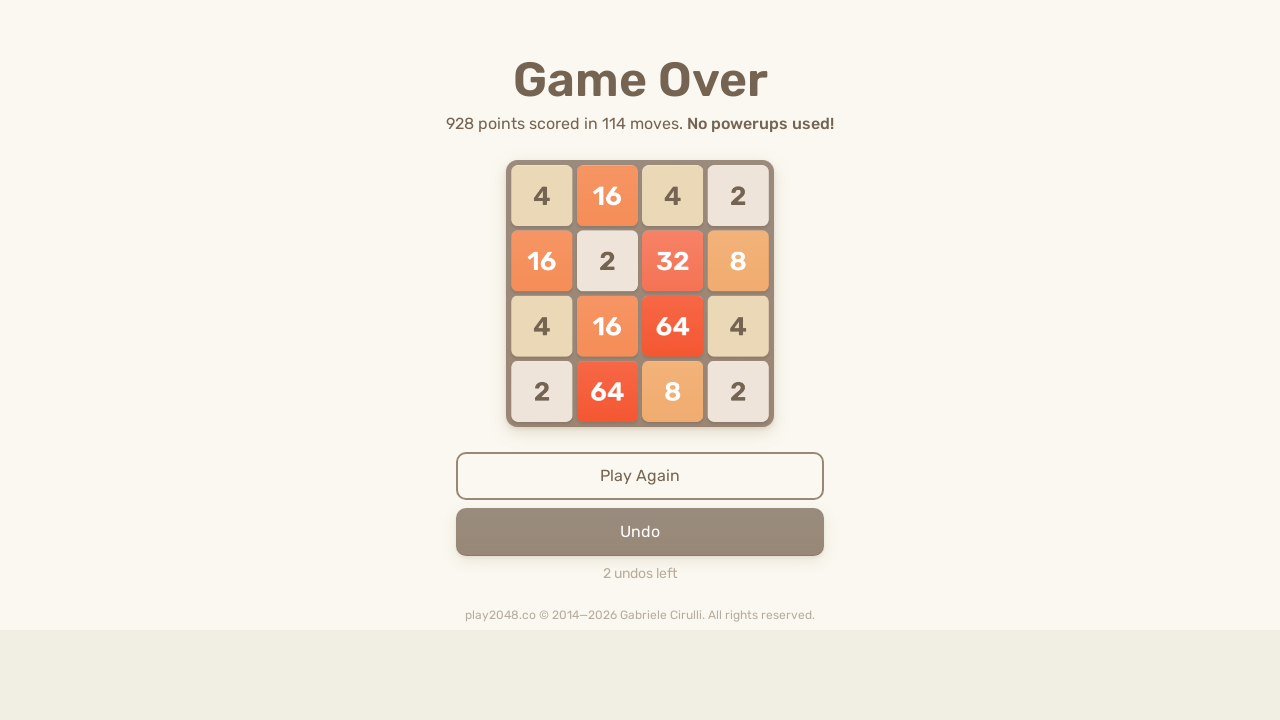

Waited 100ms between moves
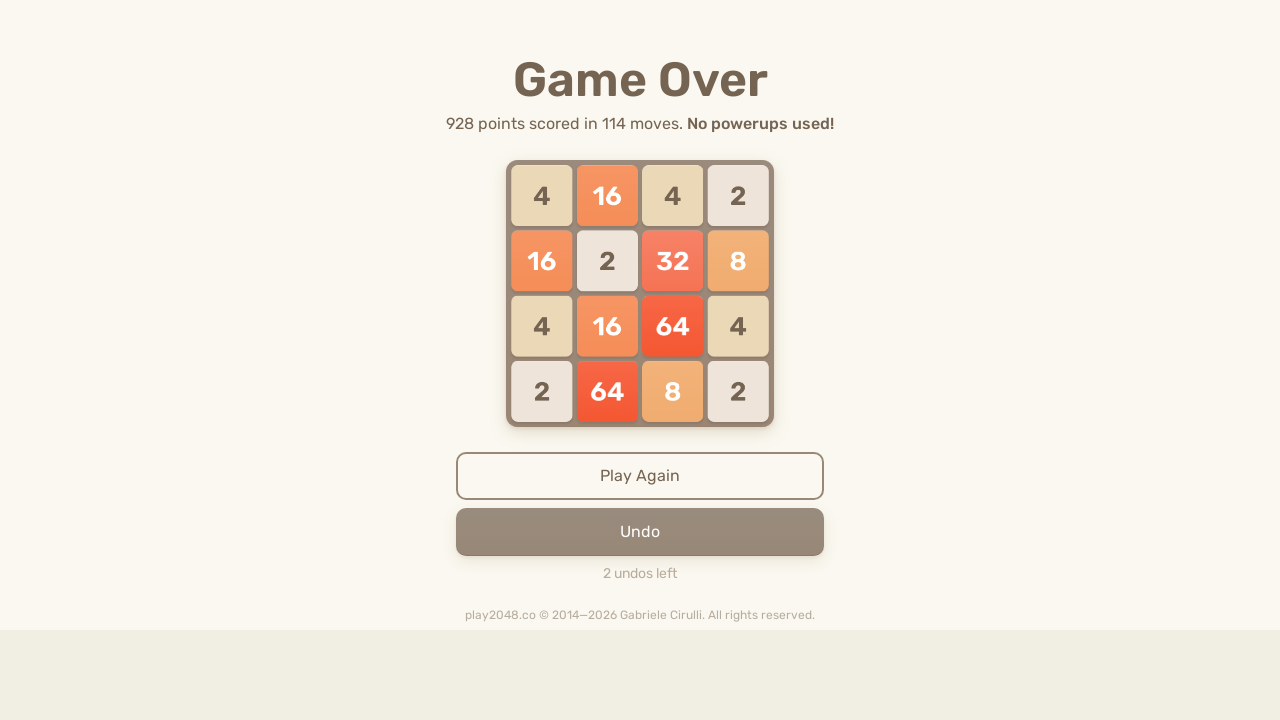

Pressed ArrowDown to move tiles (move 150/300)
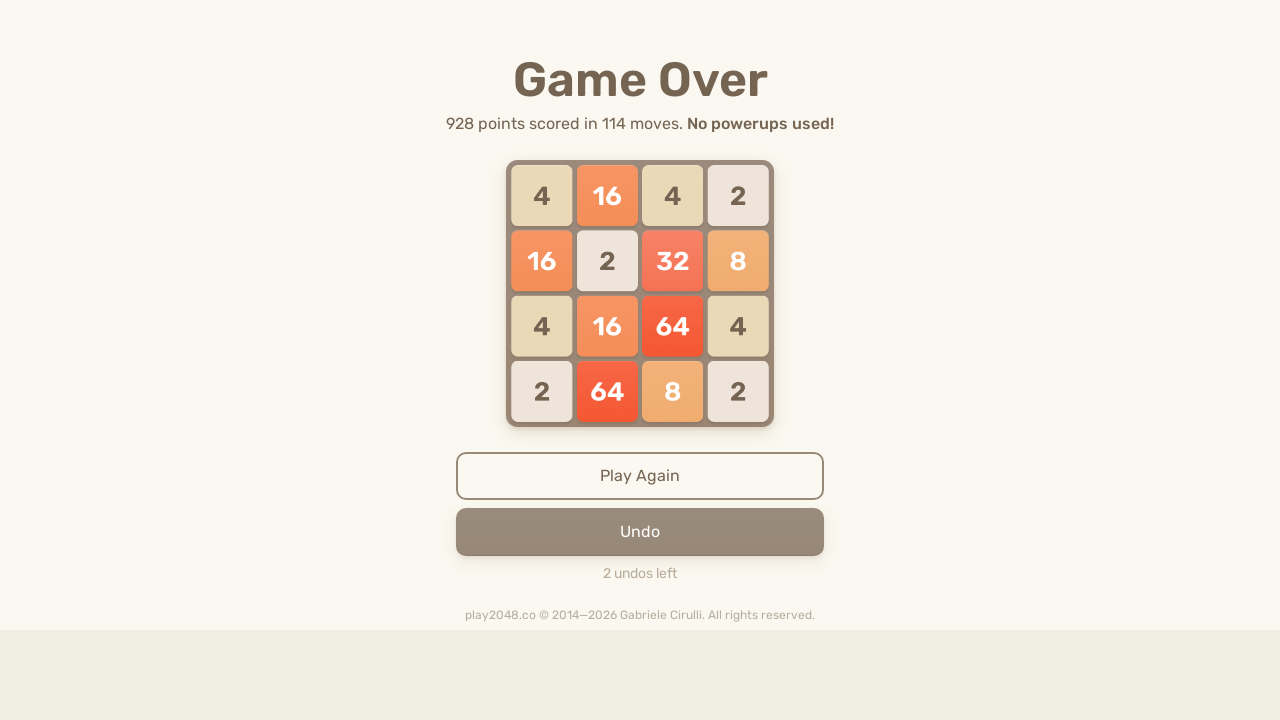

Waited 100ms between moves
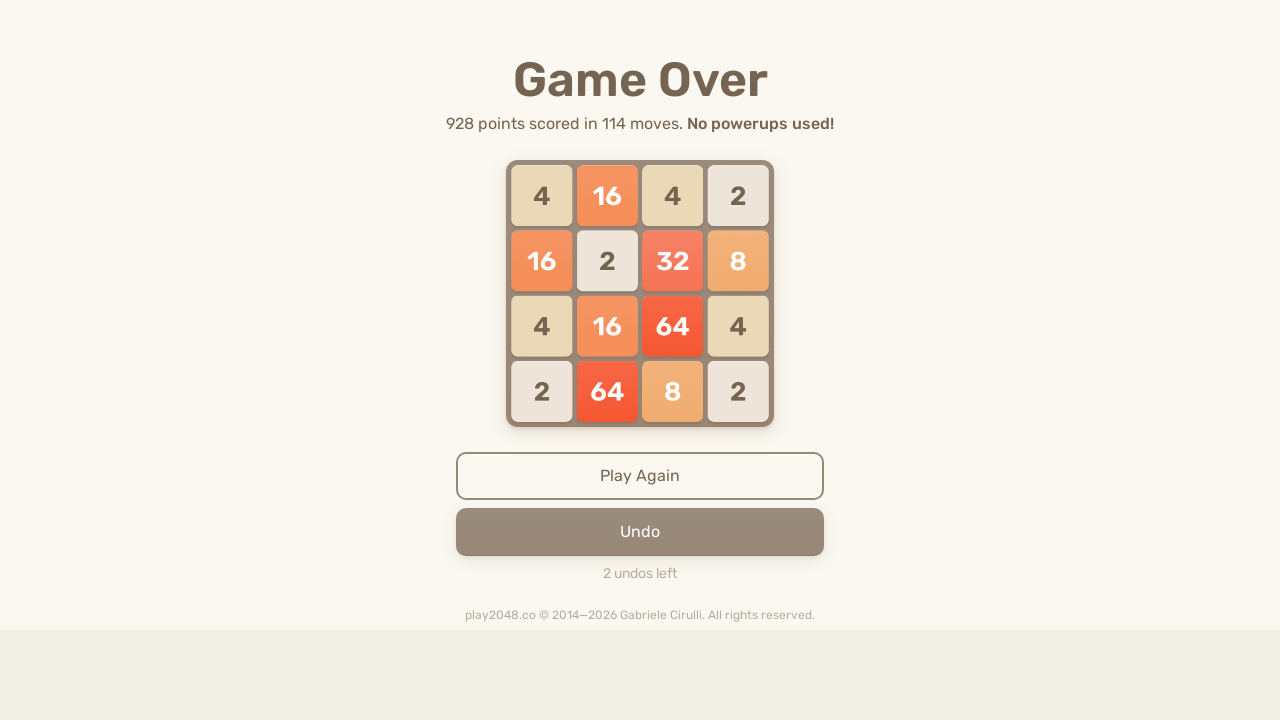

Pressed ArrowRight to move tiles (move 151/300)
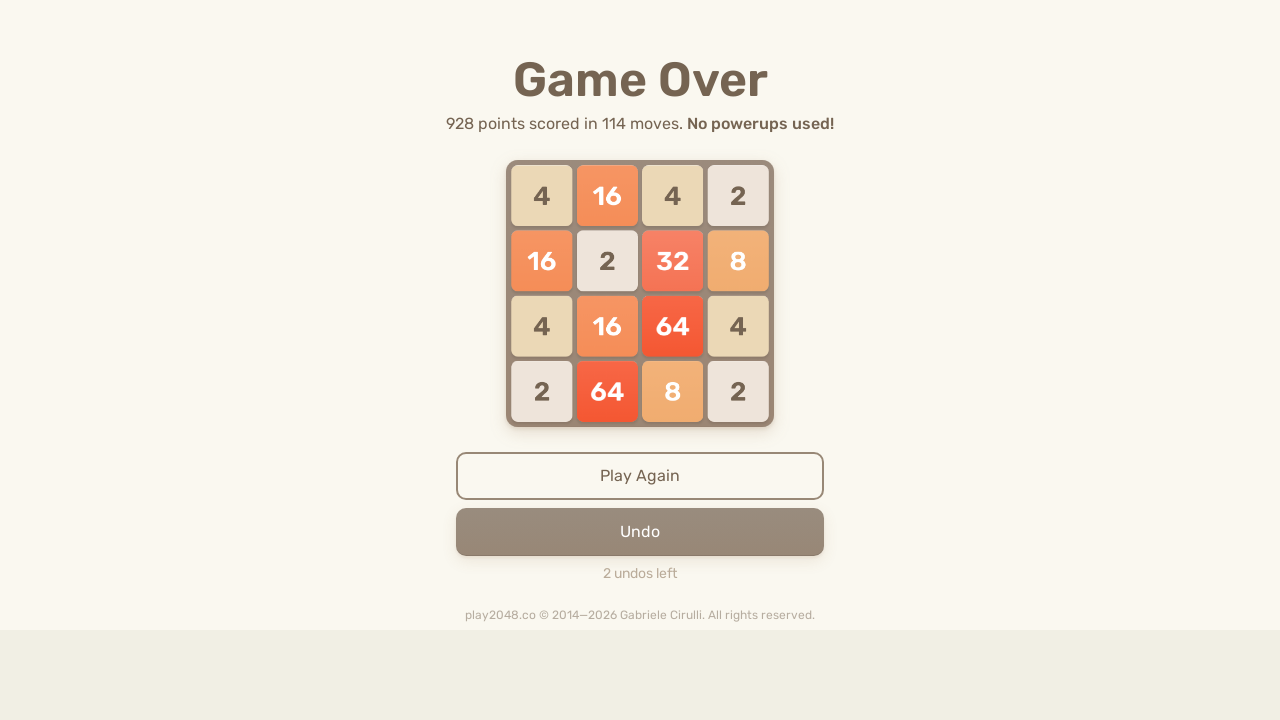

Waited 100ms between moves
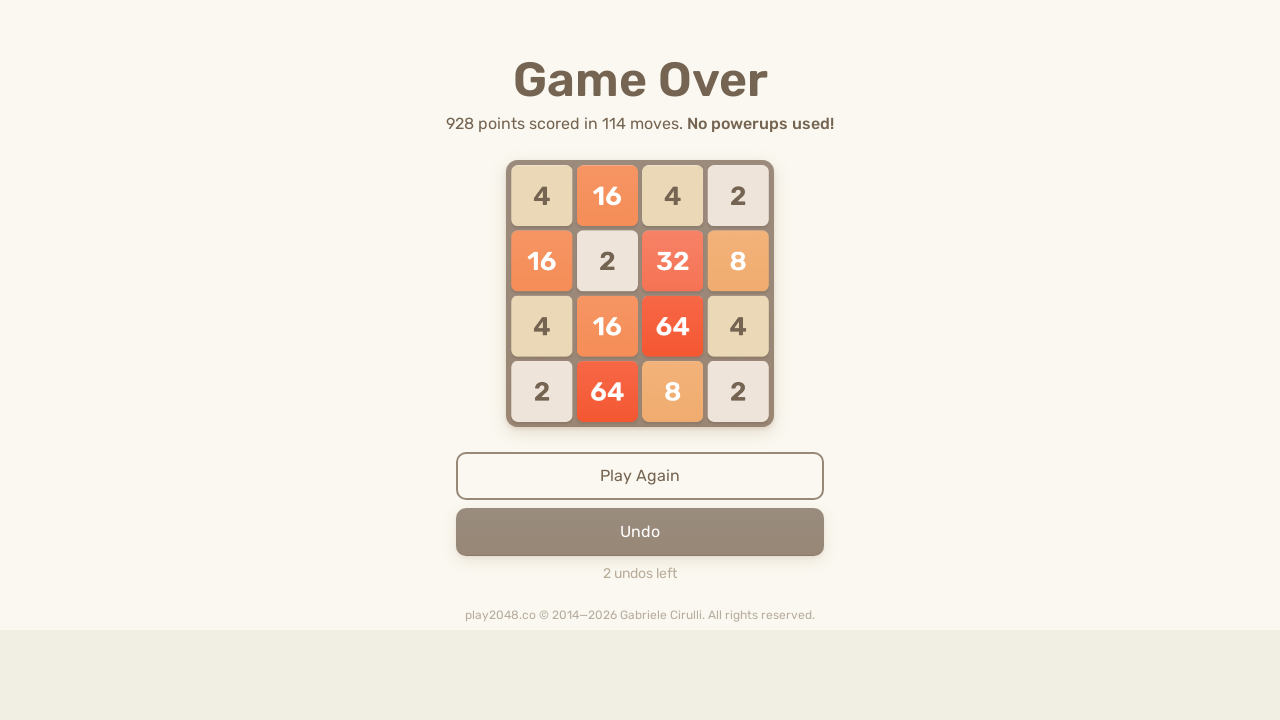

Pressed ArrowDown to move tiles (move 152/300)
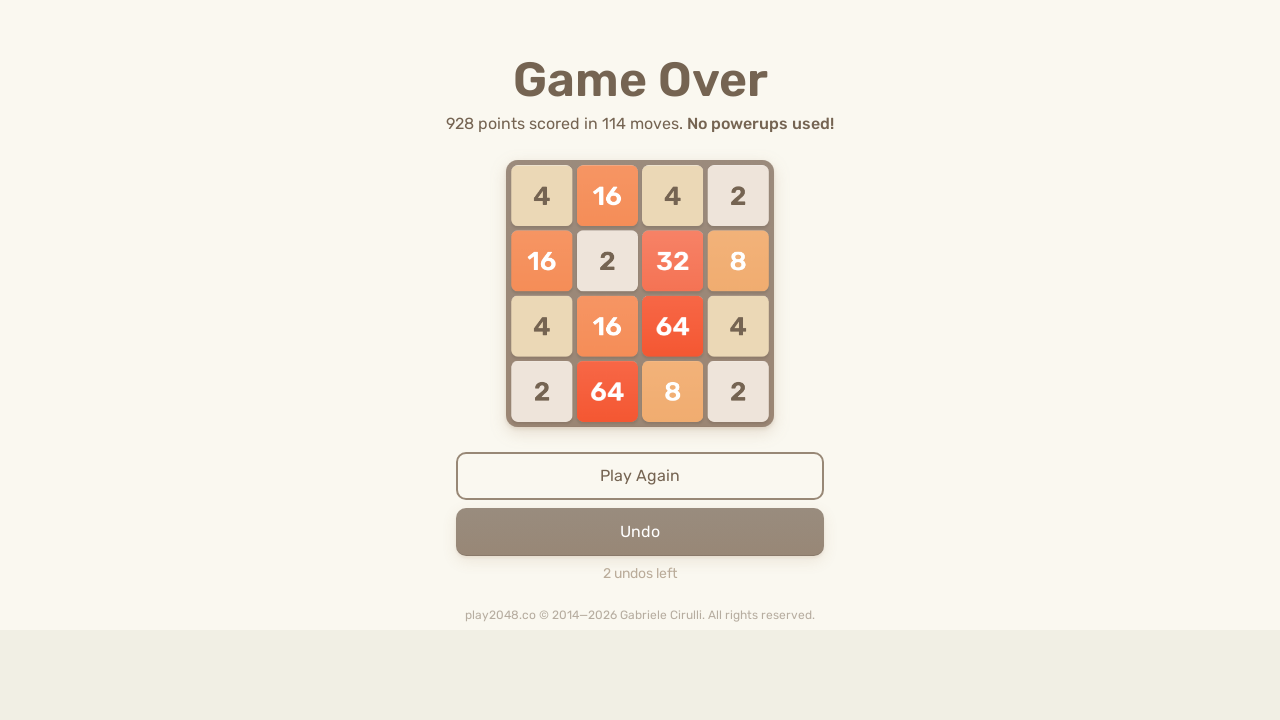

Waited 100ms between moves
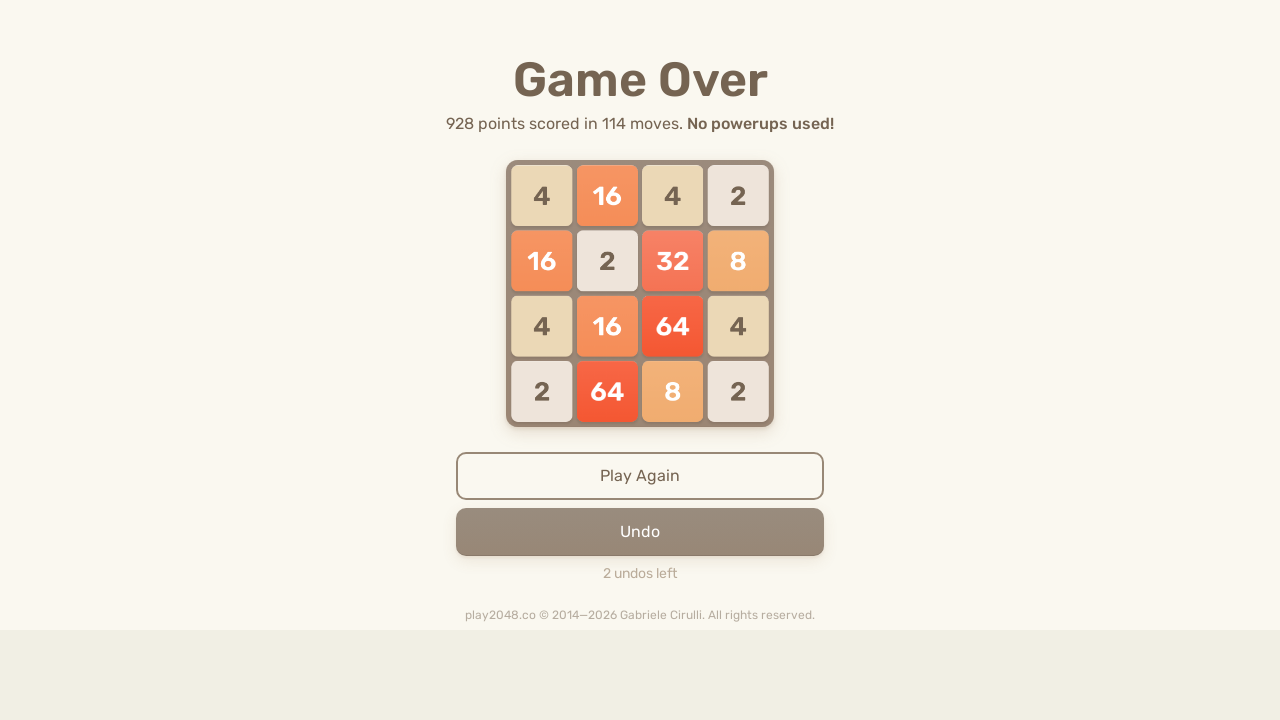

Pressed ArrowRight to move tiles (move 153/300)
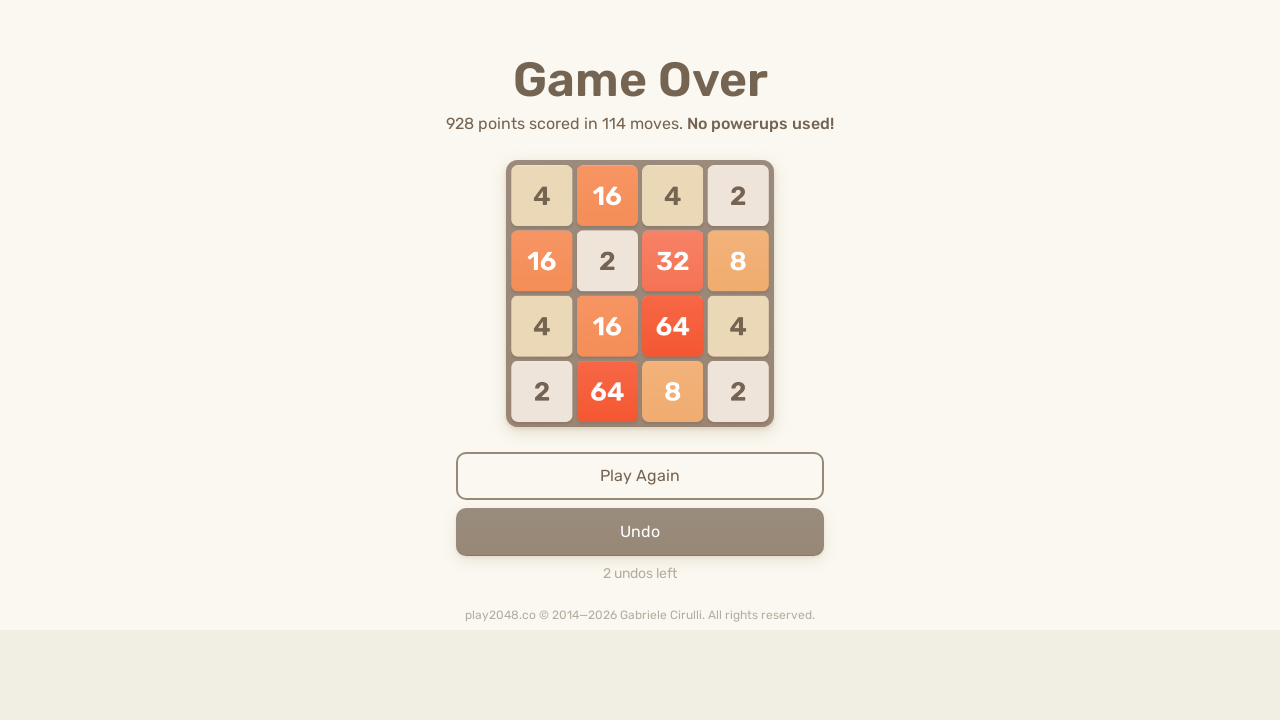

Waited 100ms between moves
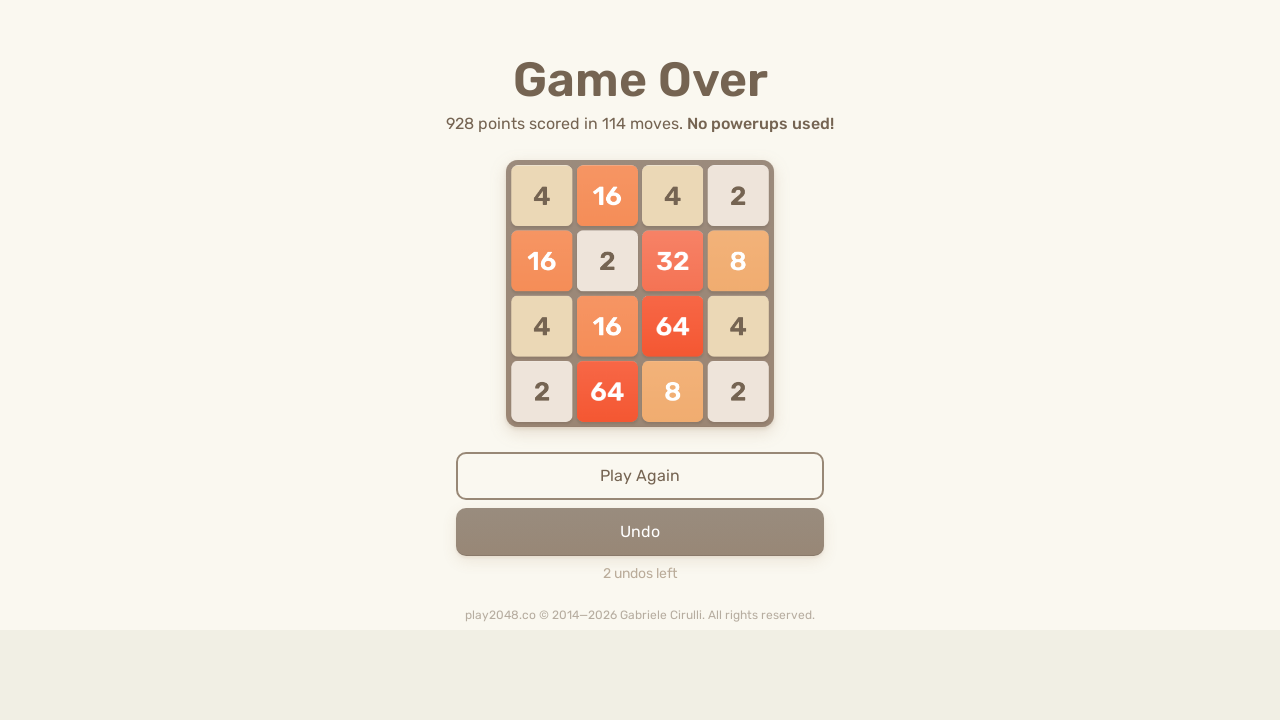

Pressed ArrowRight to move tiles (move 154/300)
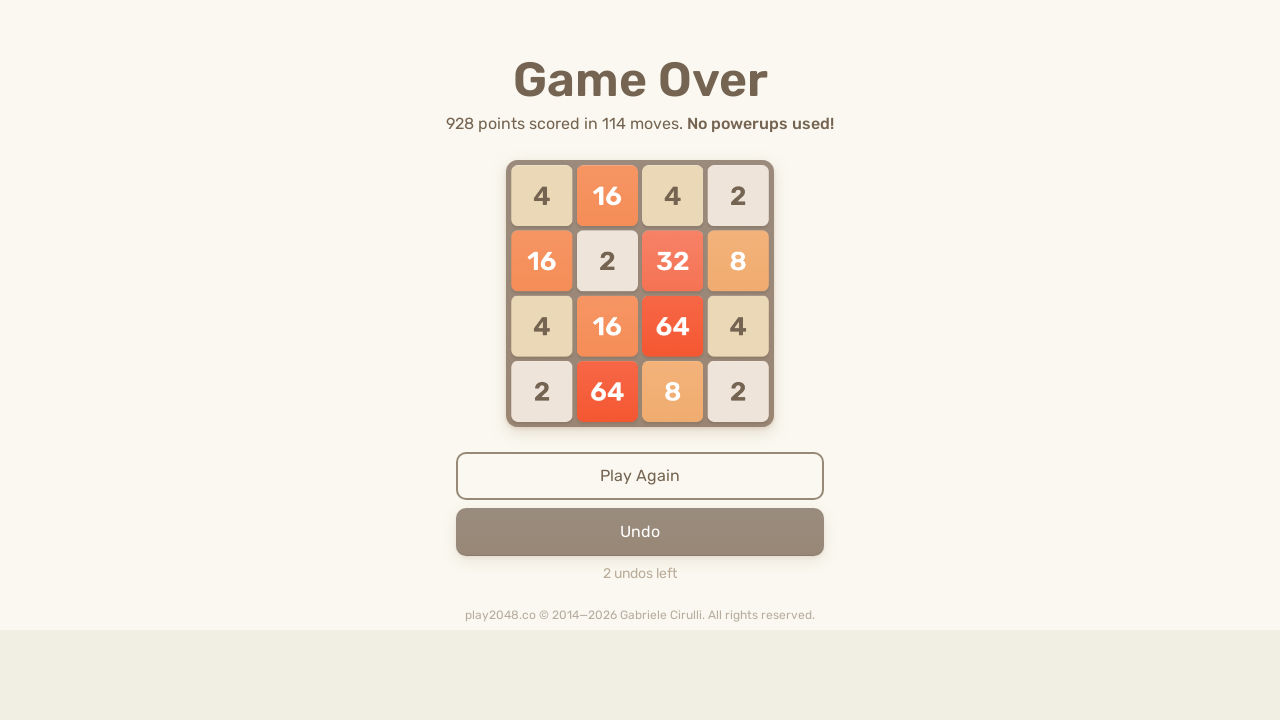

Waited 100ms between moves
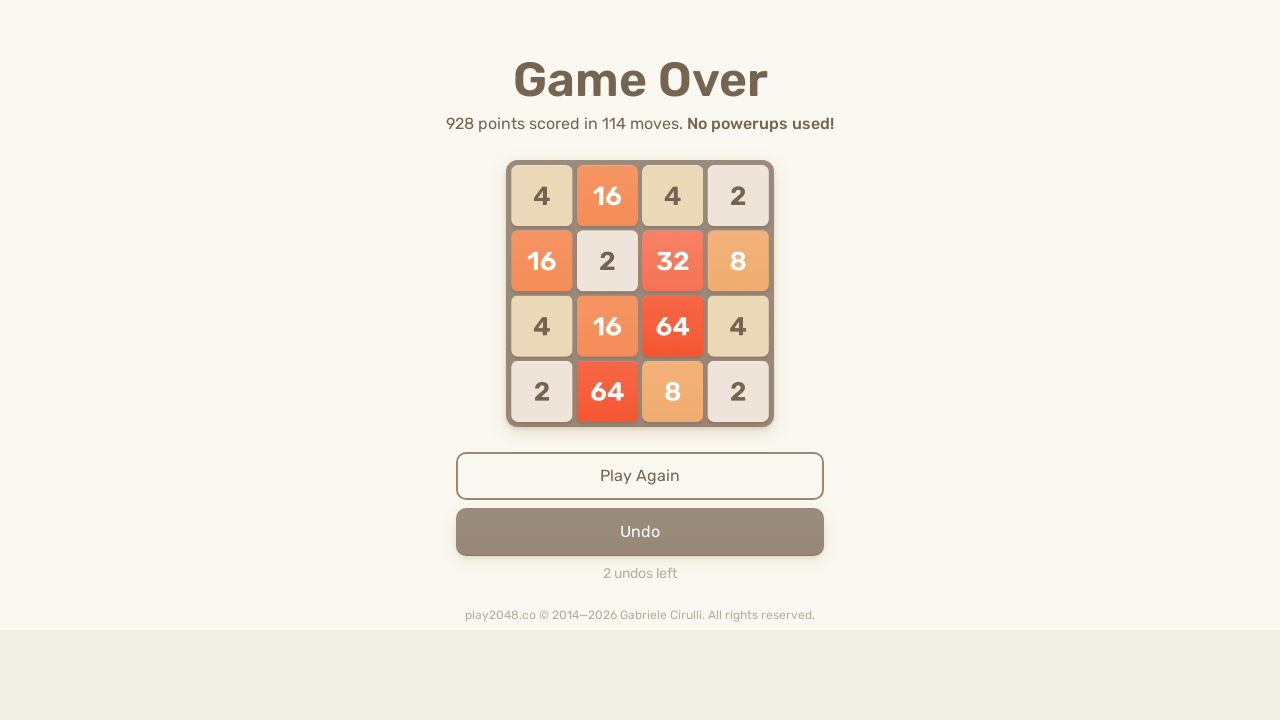

Pressed ArrowRight to move tiles (move 155/300)
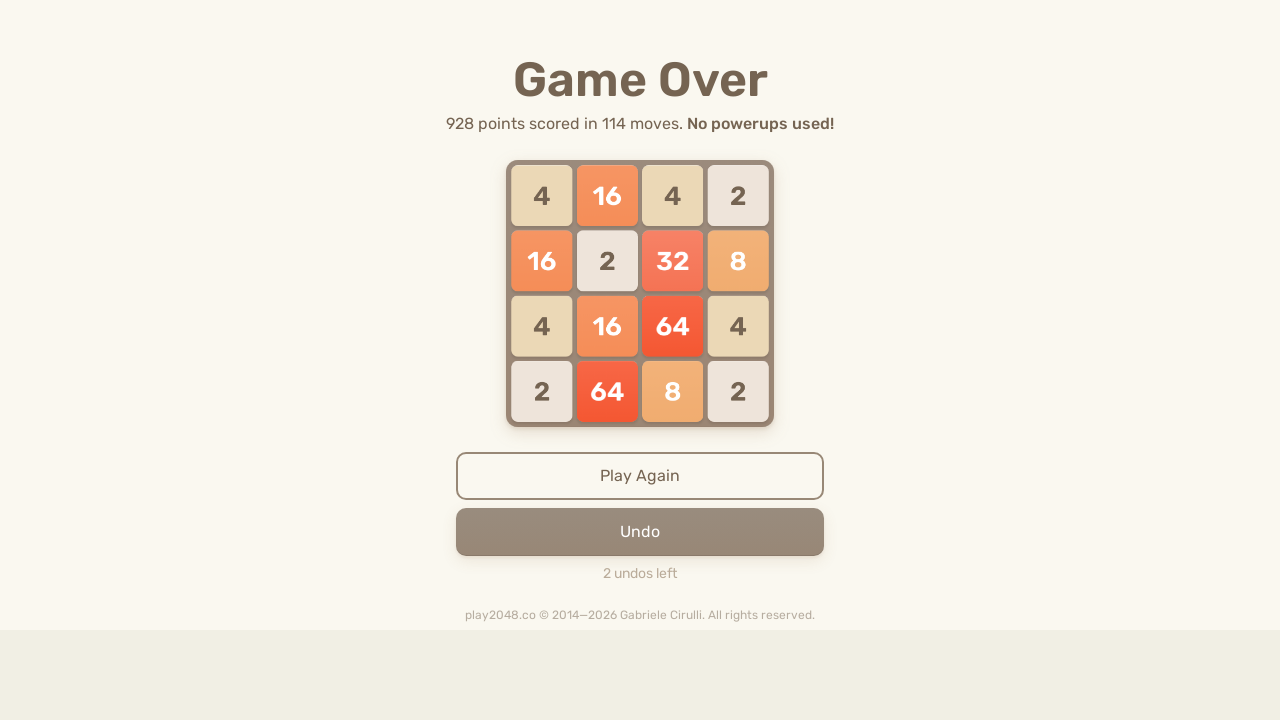

Waited 100ms between moves
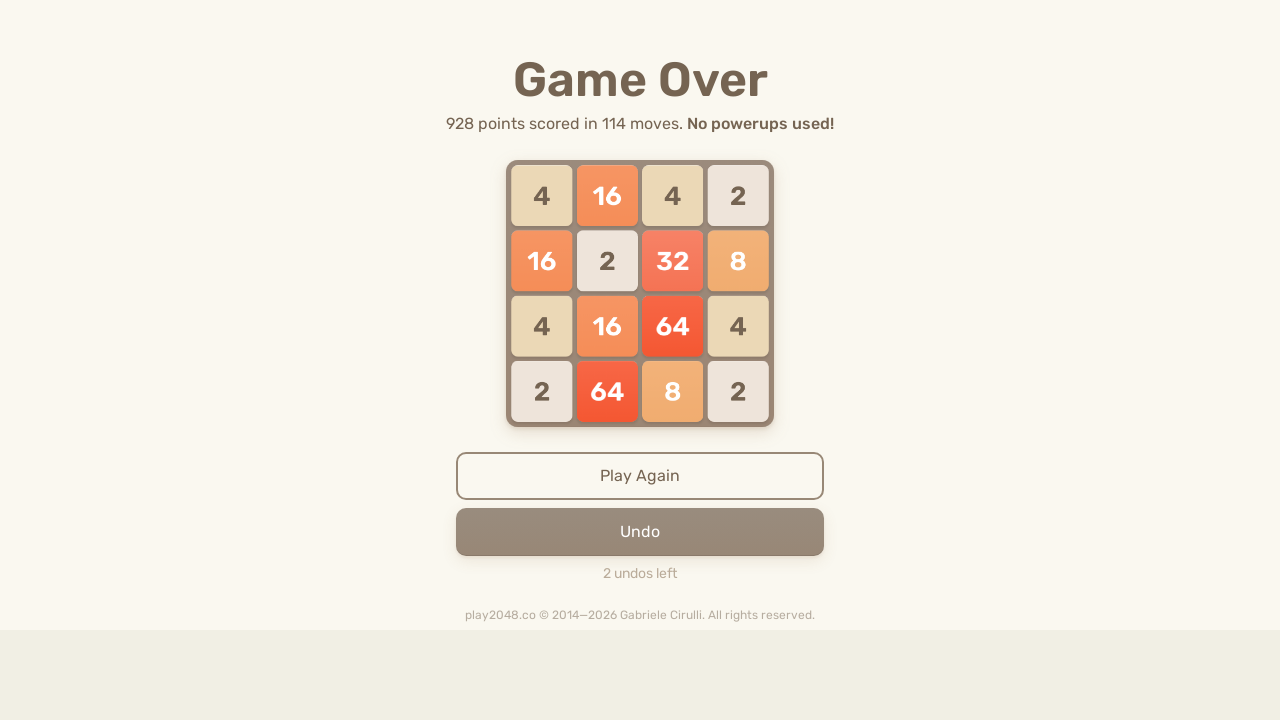

Pressed ArrowUp to move tiles (move 156/300)
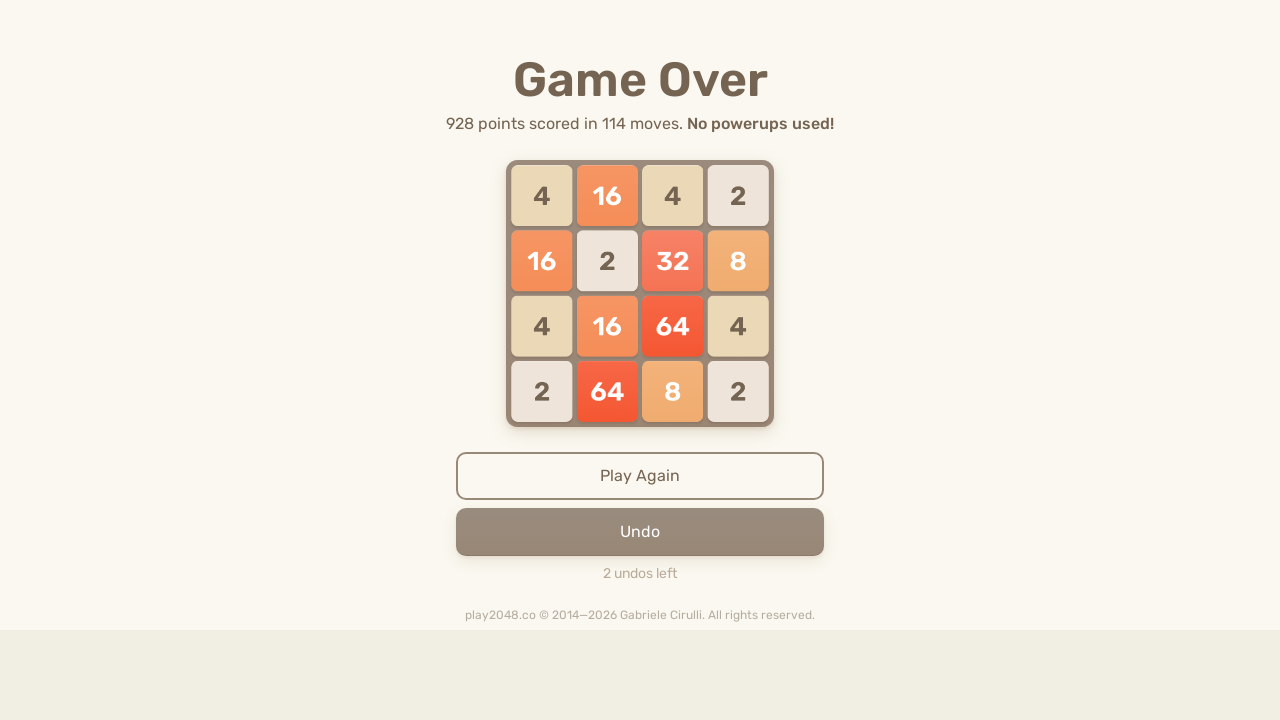

Waited 100ms between moves
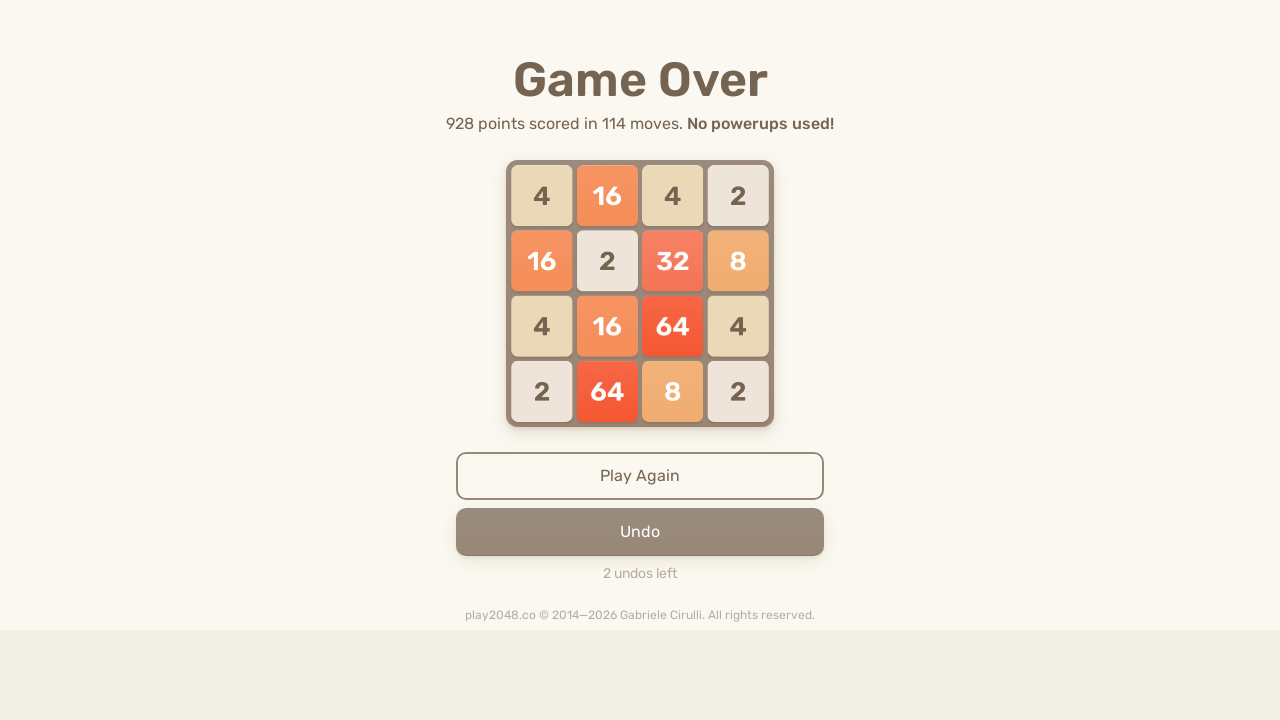

Pressed ArrowLeft to move tiles (move 157/300)
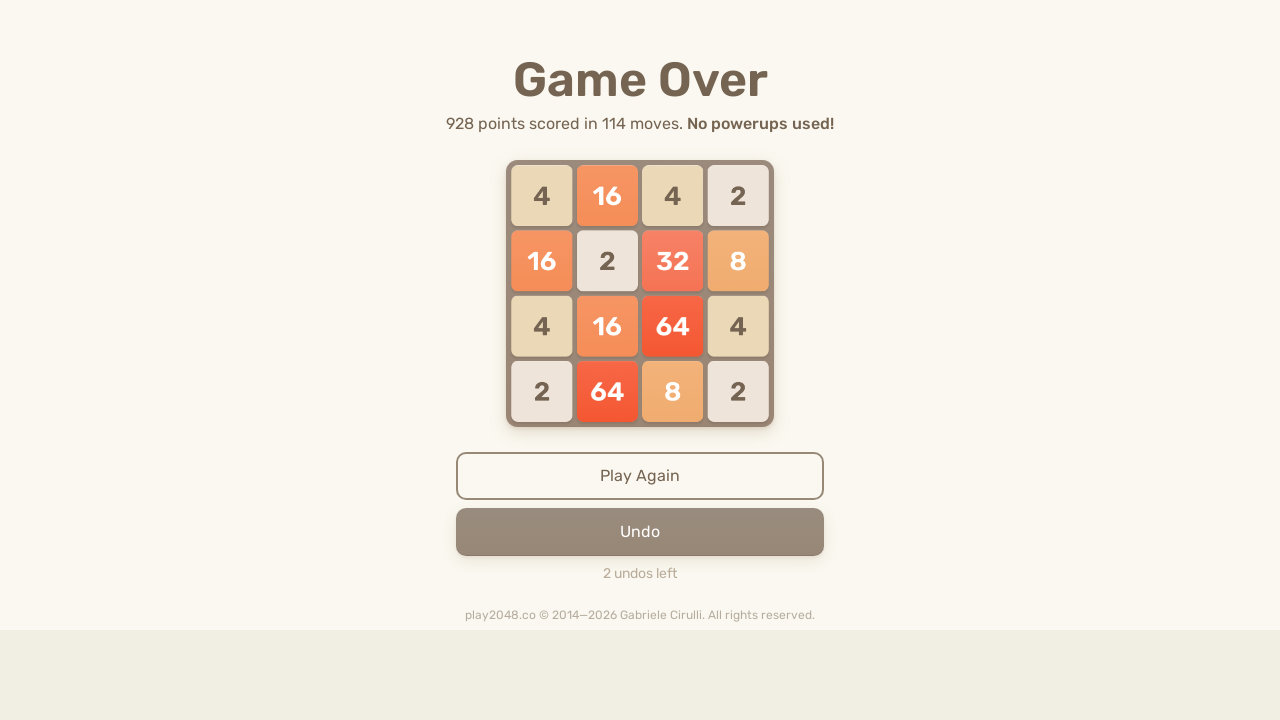

Waited 100ms between moves
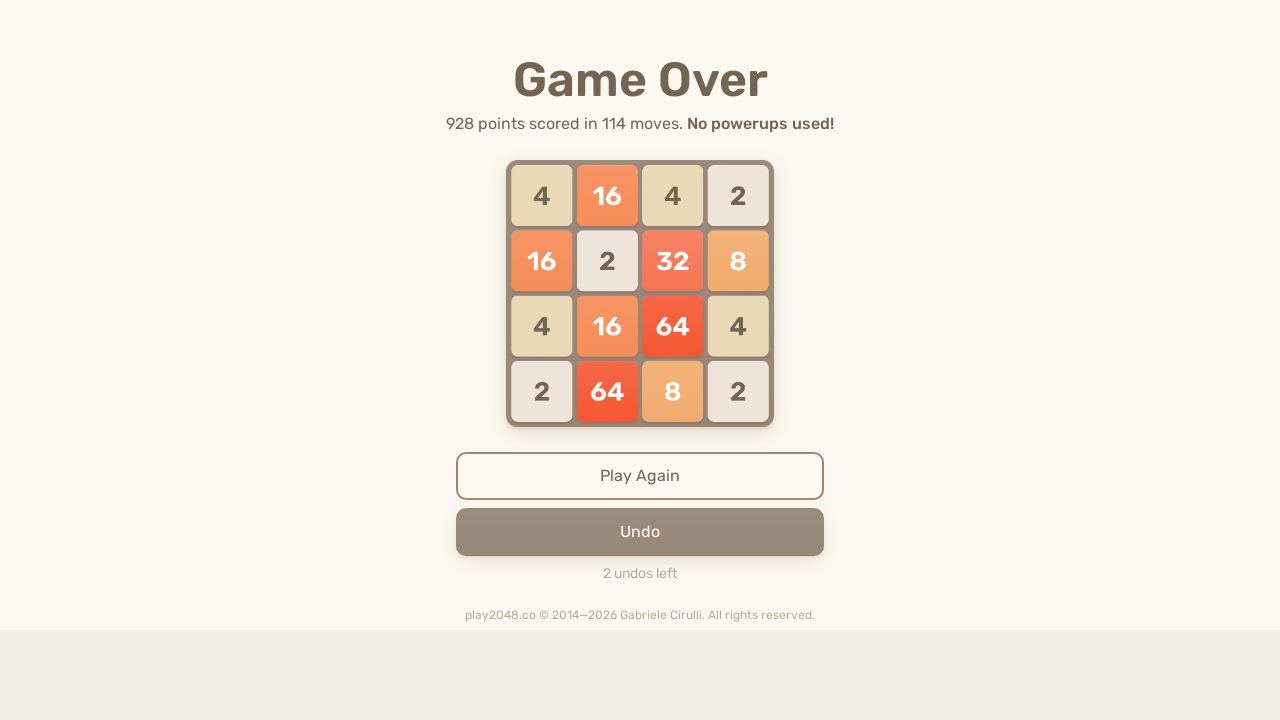

Pressed ArrowUp to move tiles (move 158/300)
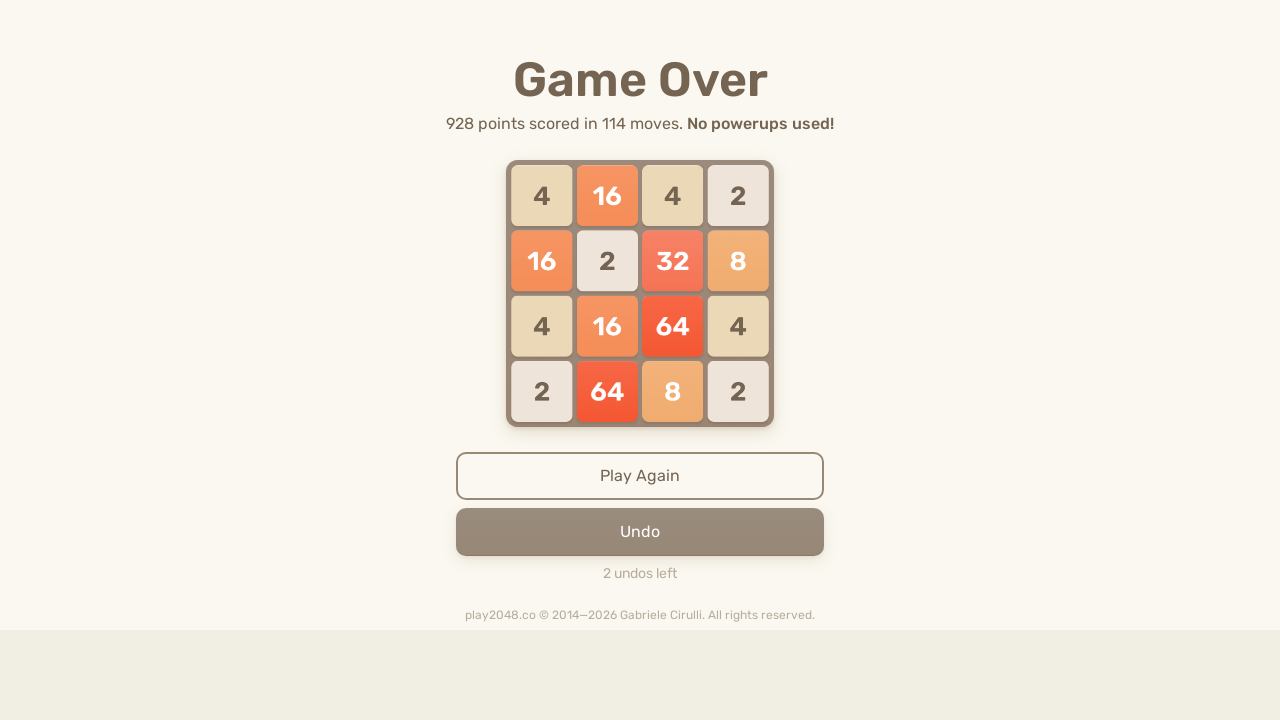

Waited 100ms between moves
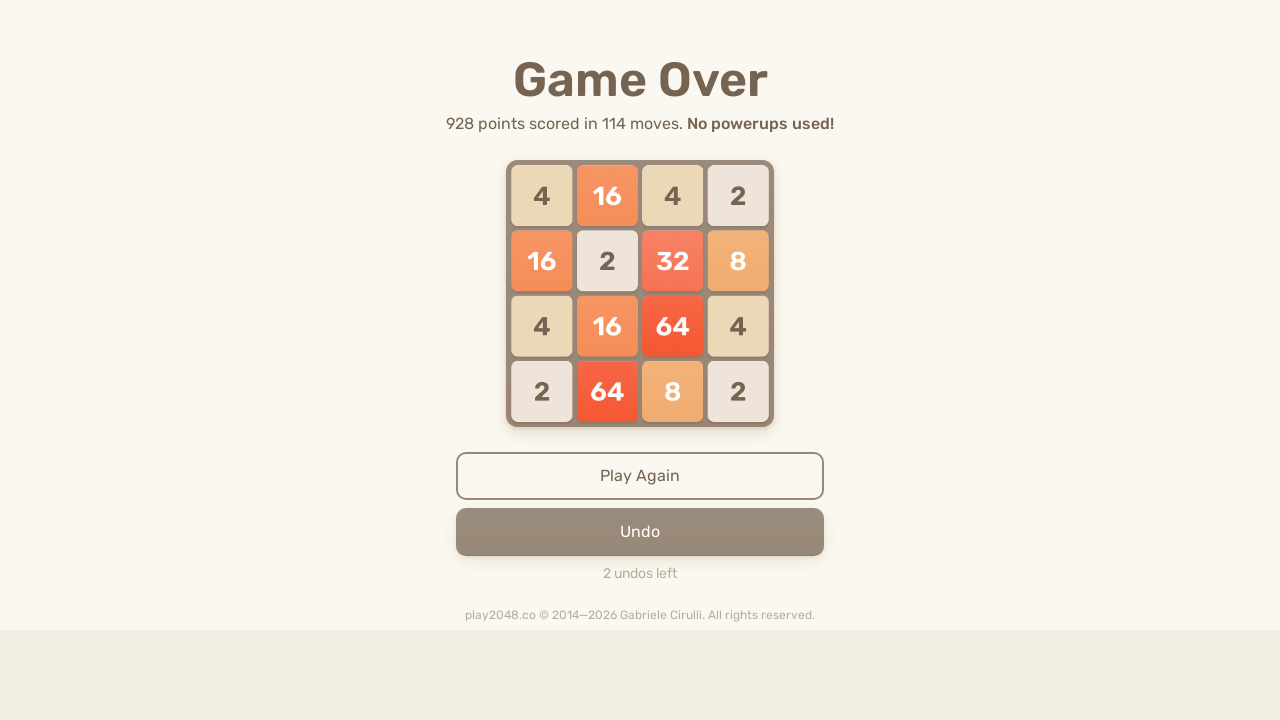

Pressed ArrowLeft to move tiles (move 159/300)
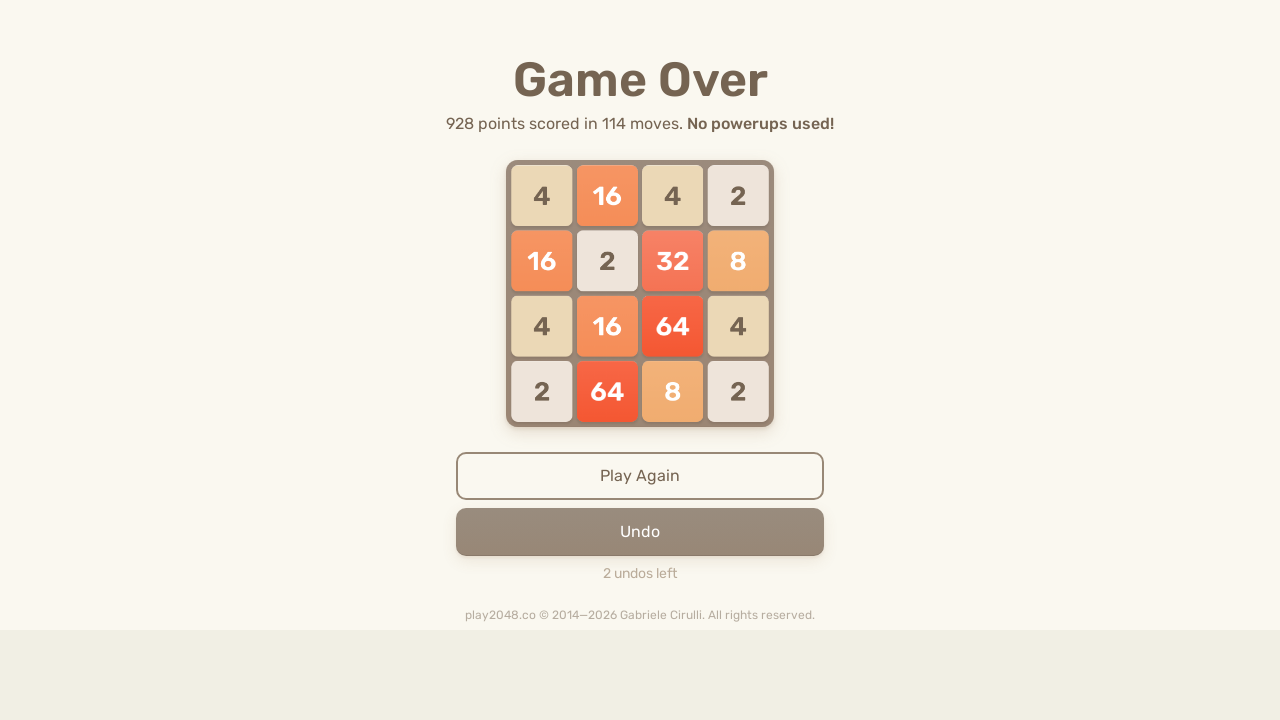

Waited 100ms between moves
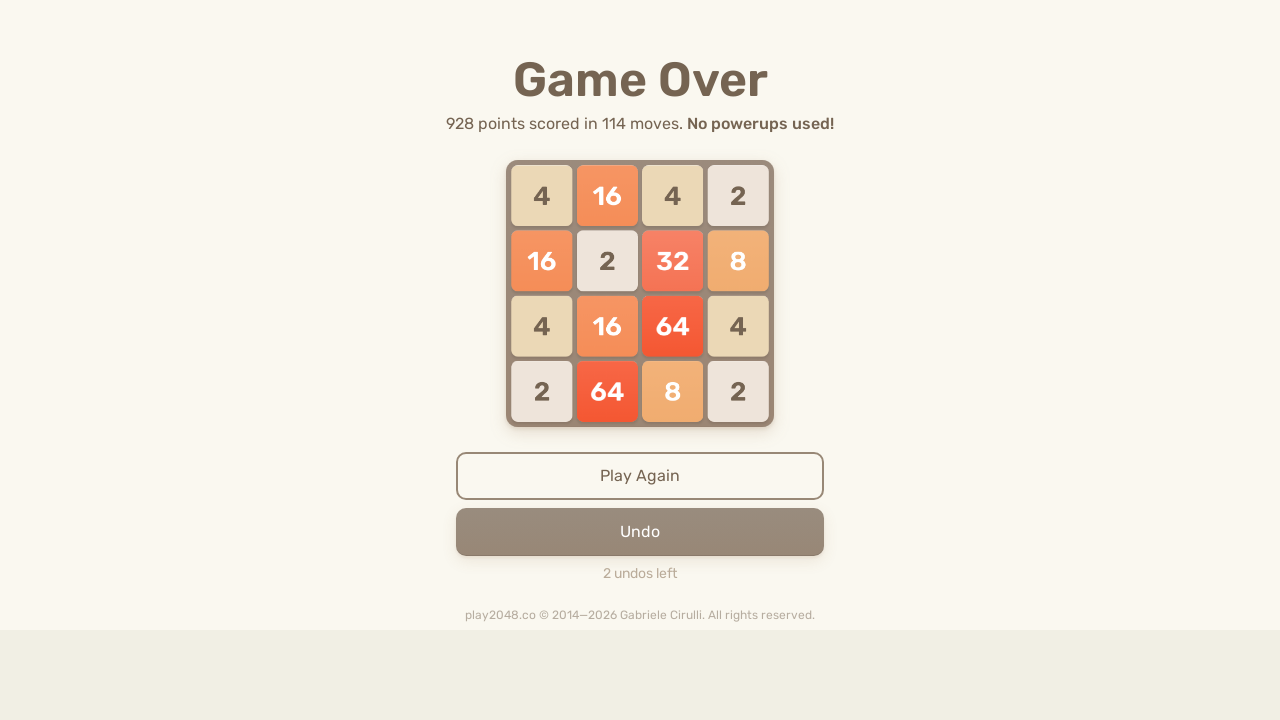

Pressed ArrowUp to move tiles (move 160/300)
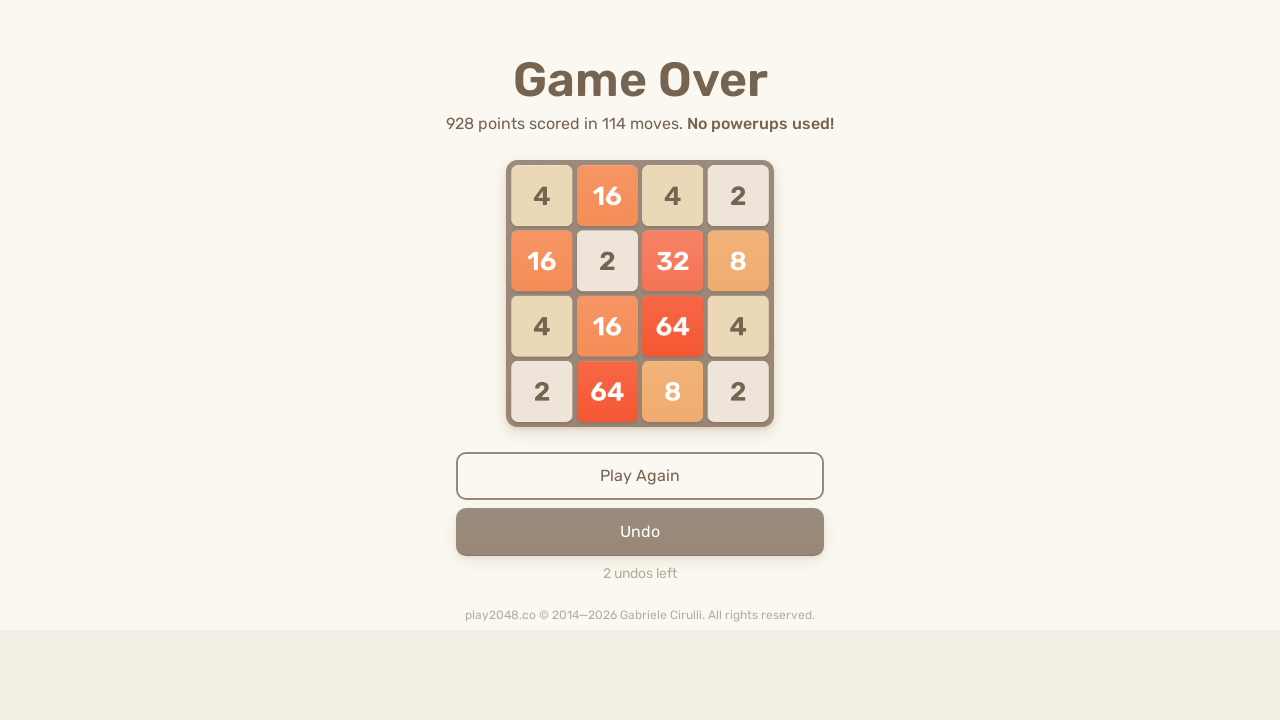

Waited 100ms between moves
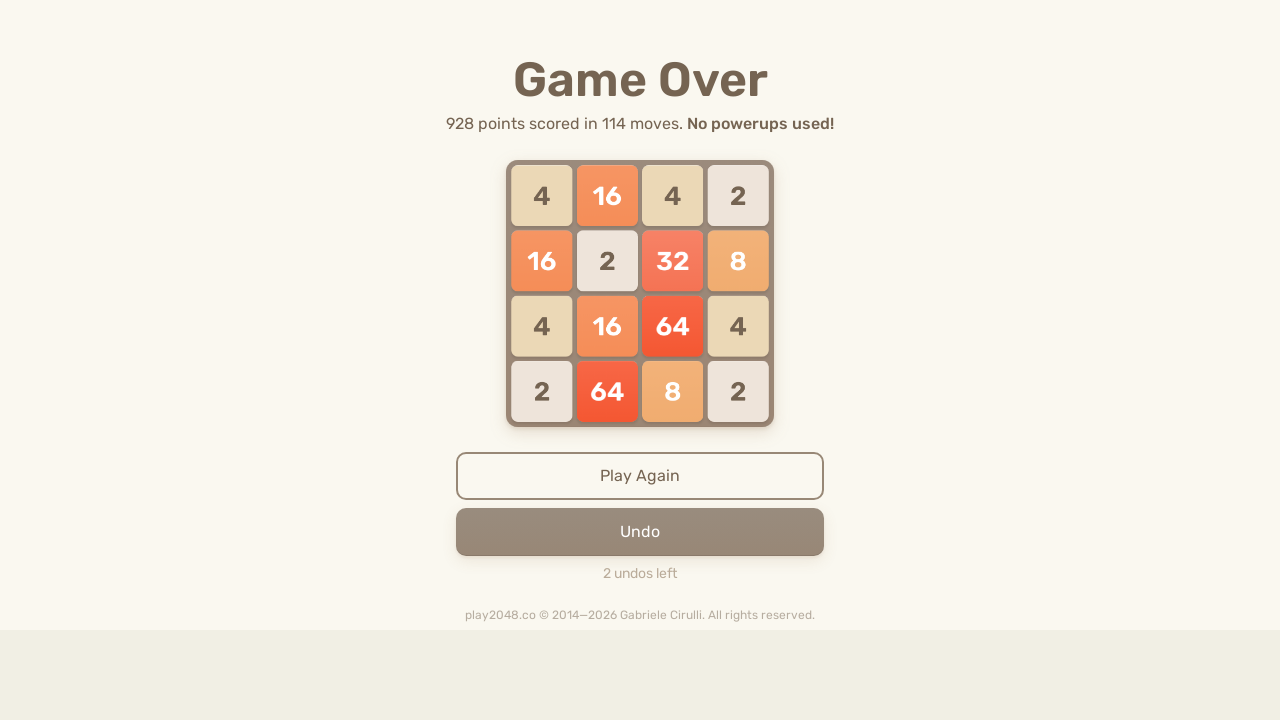

Pressed ArrowLeft to move tiles (move 161/300)
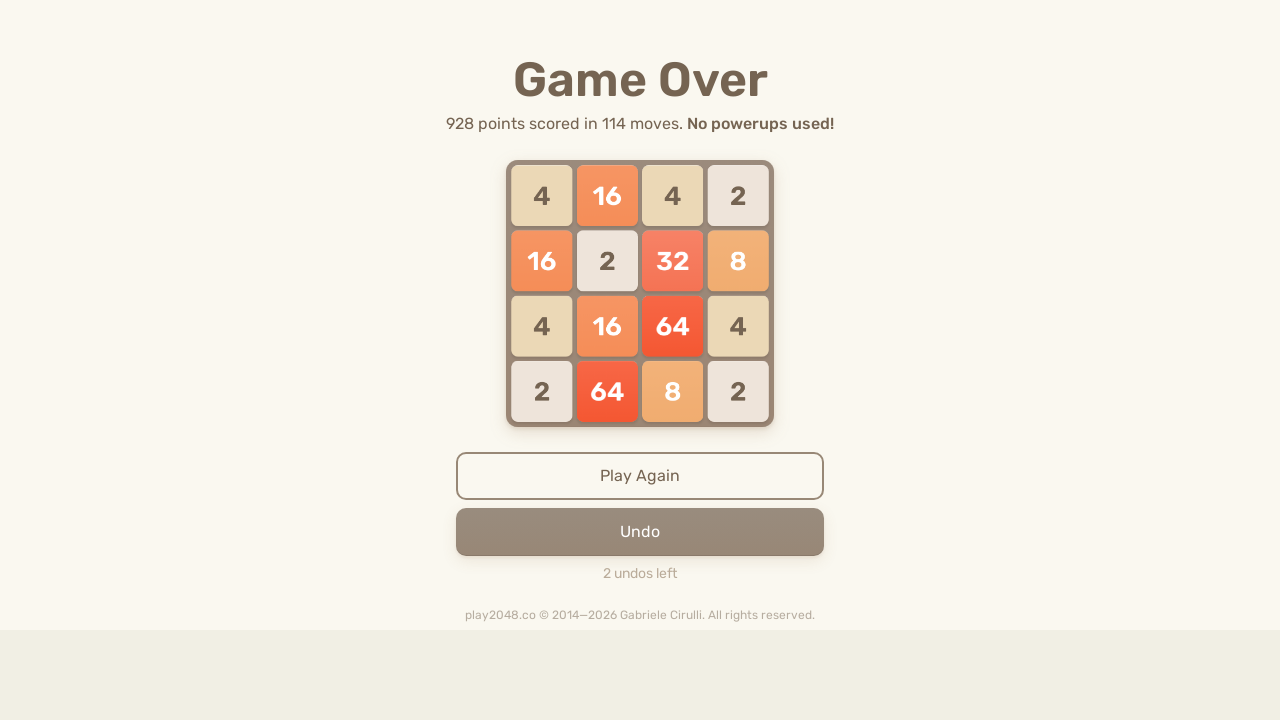

Waited 100ms between moves
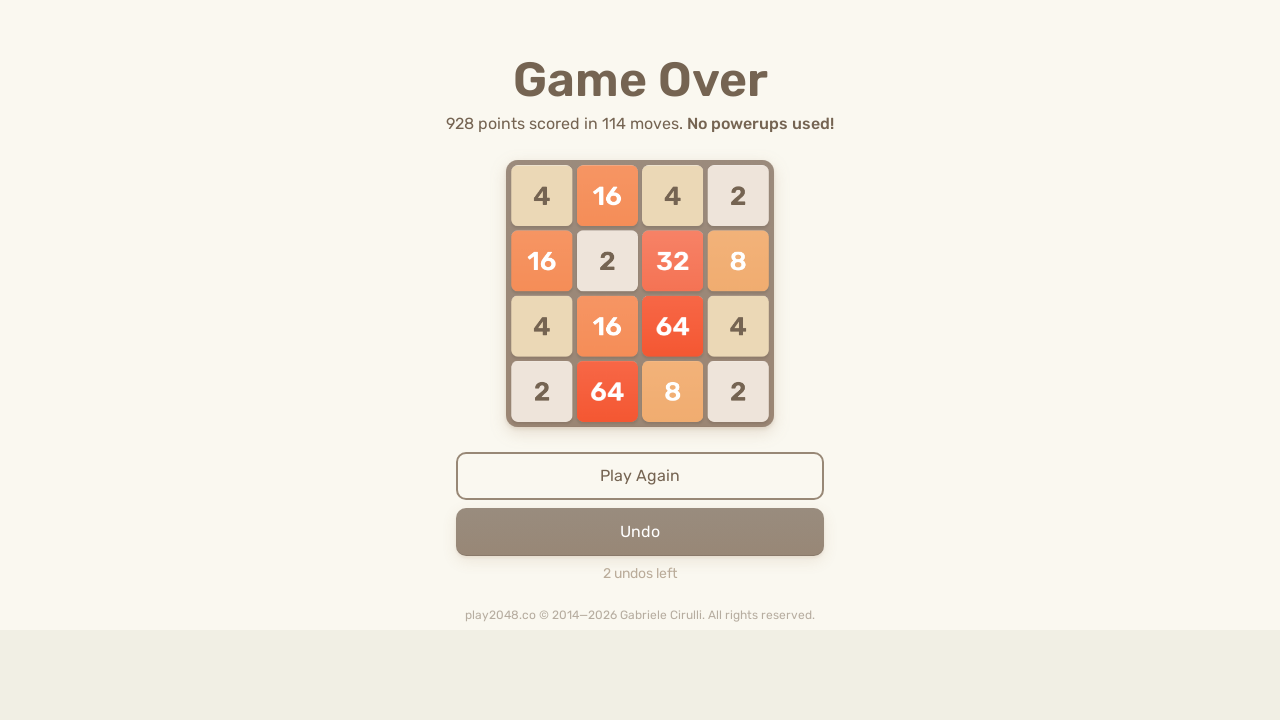

Pressed ArrowLeft to move tiles (move 162/300)
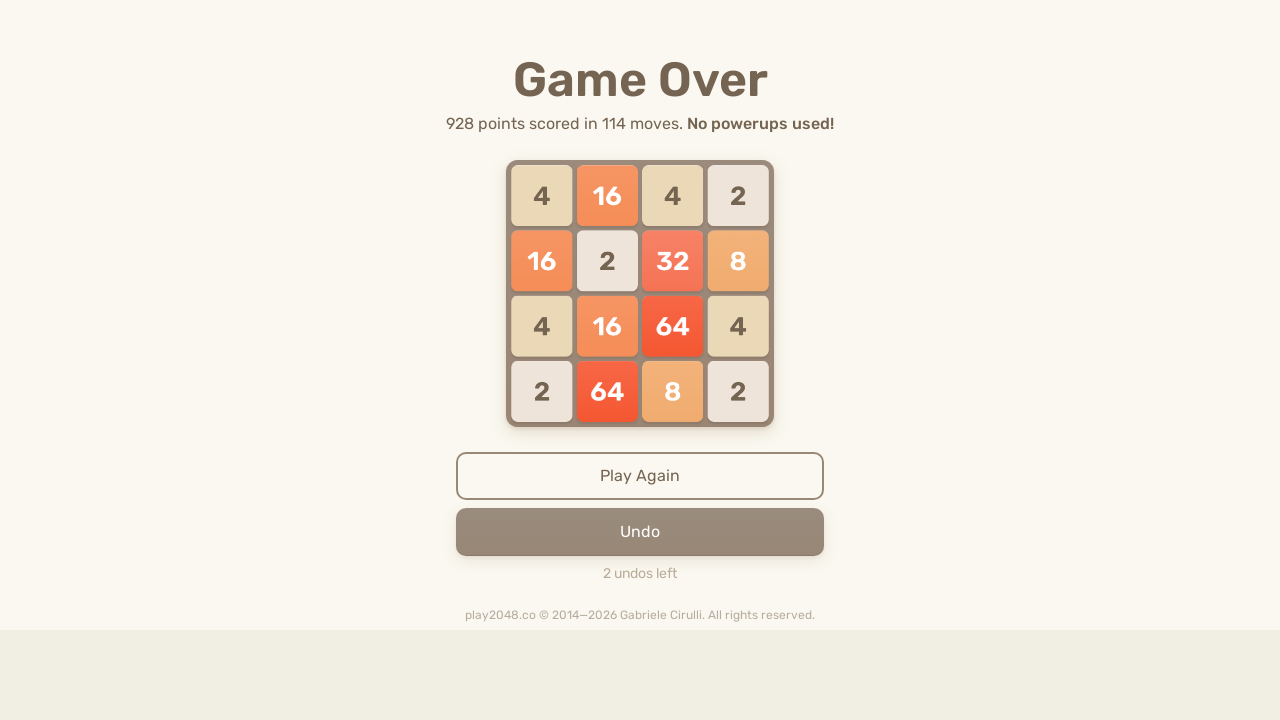

Waited 100ms between moves
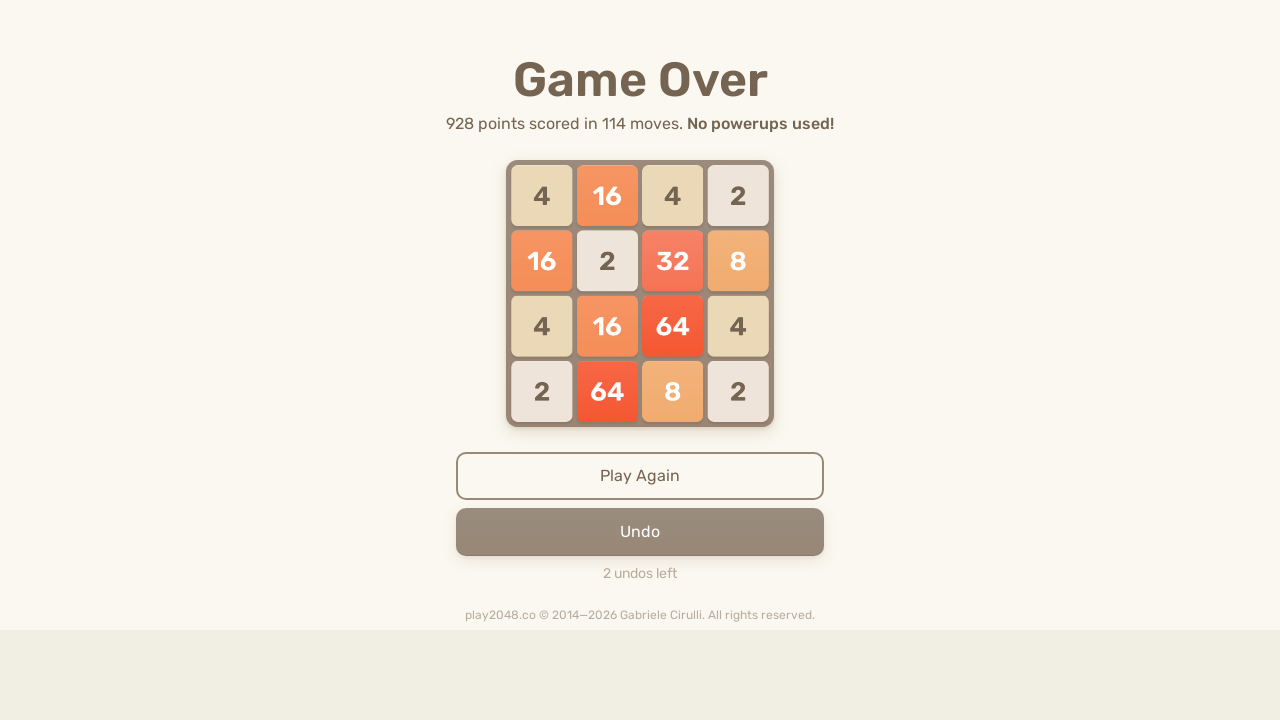

Pressed ArrowLeft to move tiles (move 163/300)
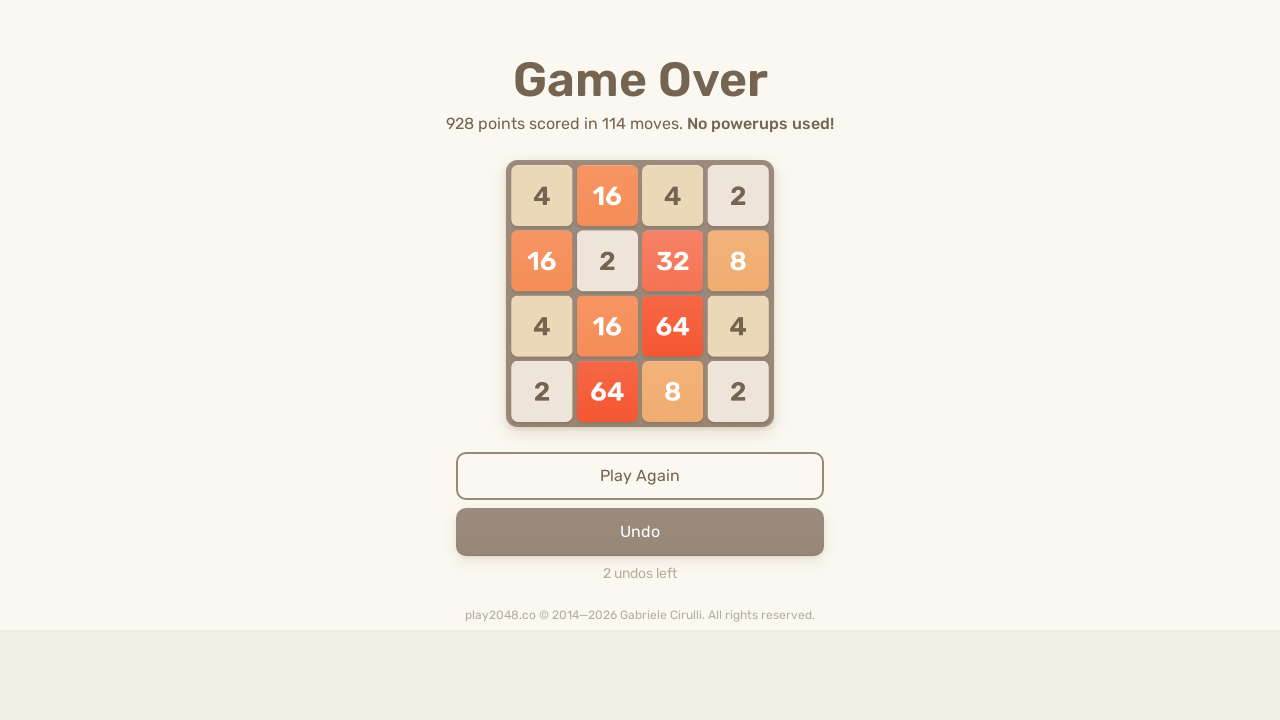

Waited 100ms between moves
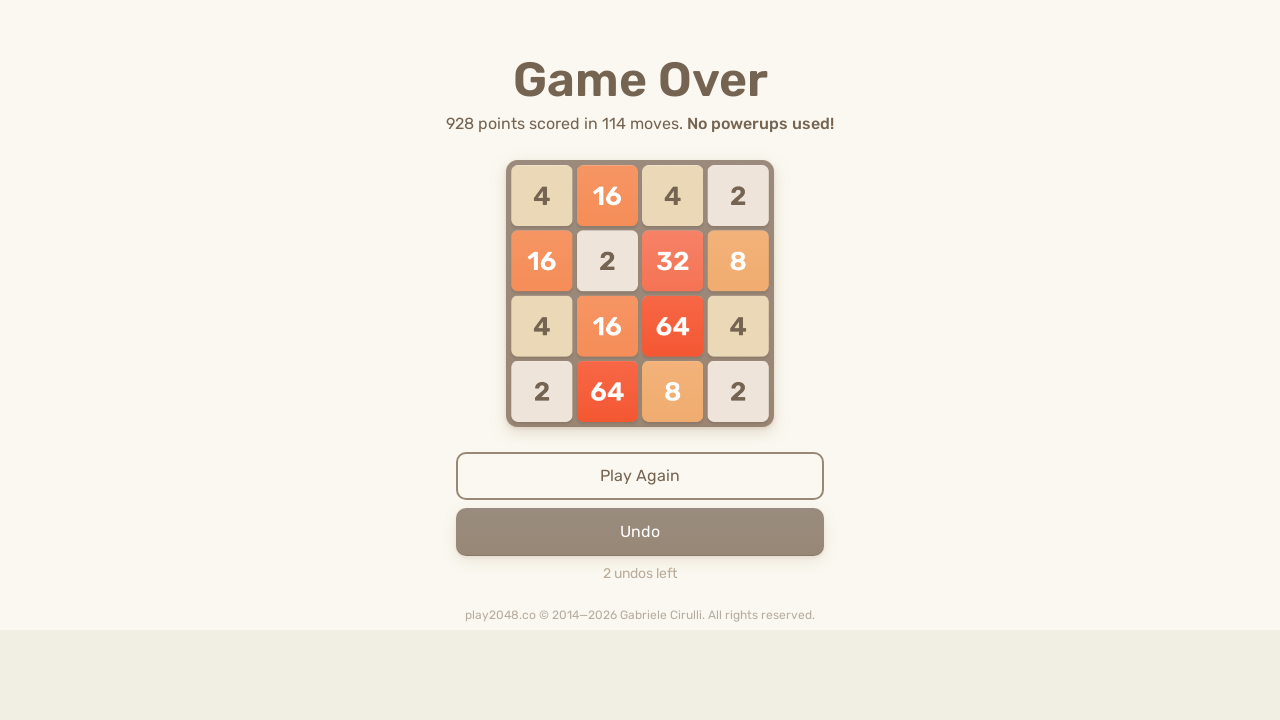

Pressed ArrowDown to move tiles (move 164/300)
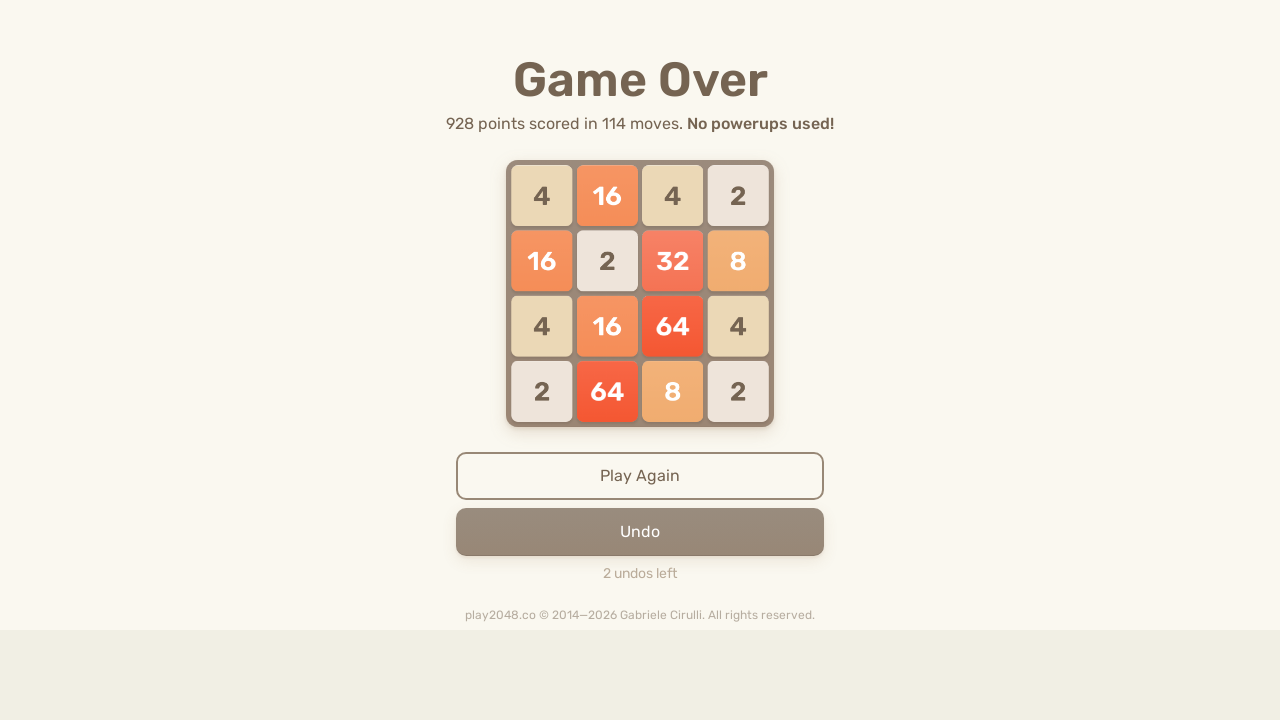

Waited 100ms between moves
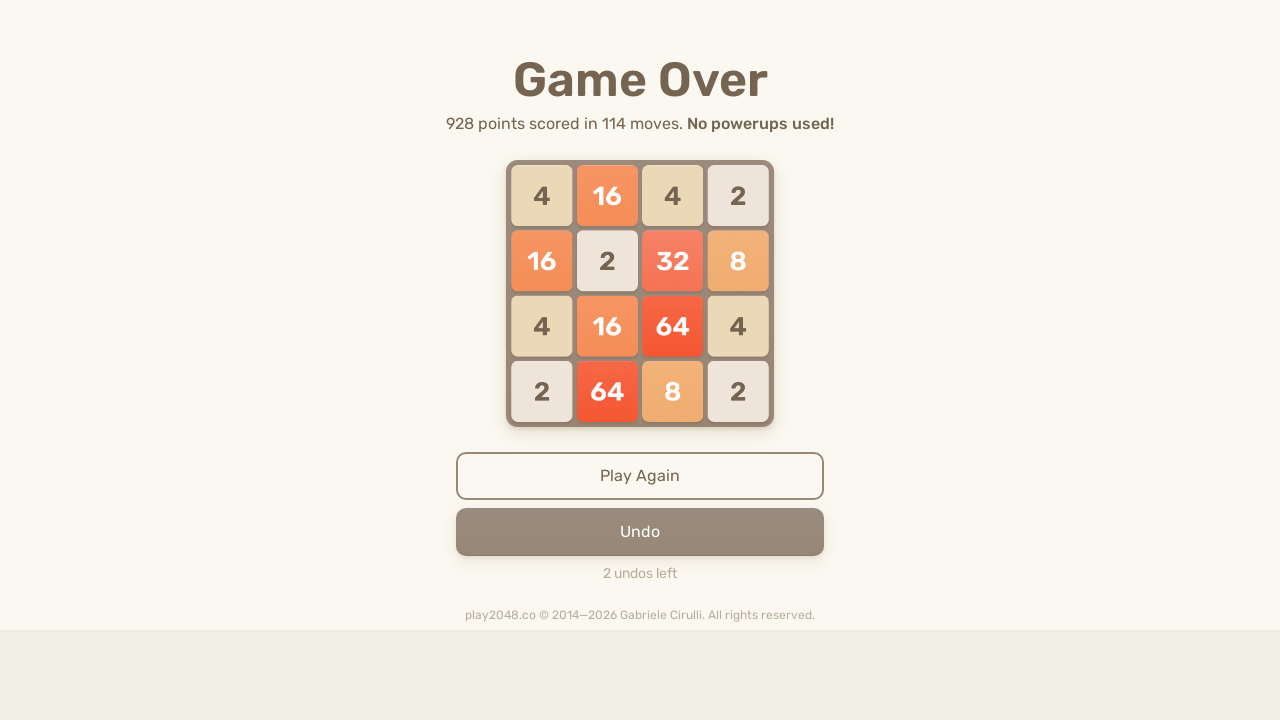

Pressed ArrowUp to move tiles (move 165/300)
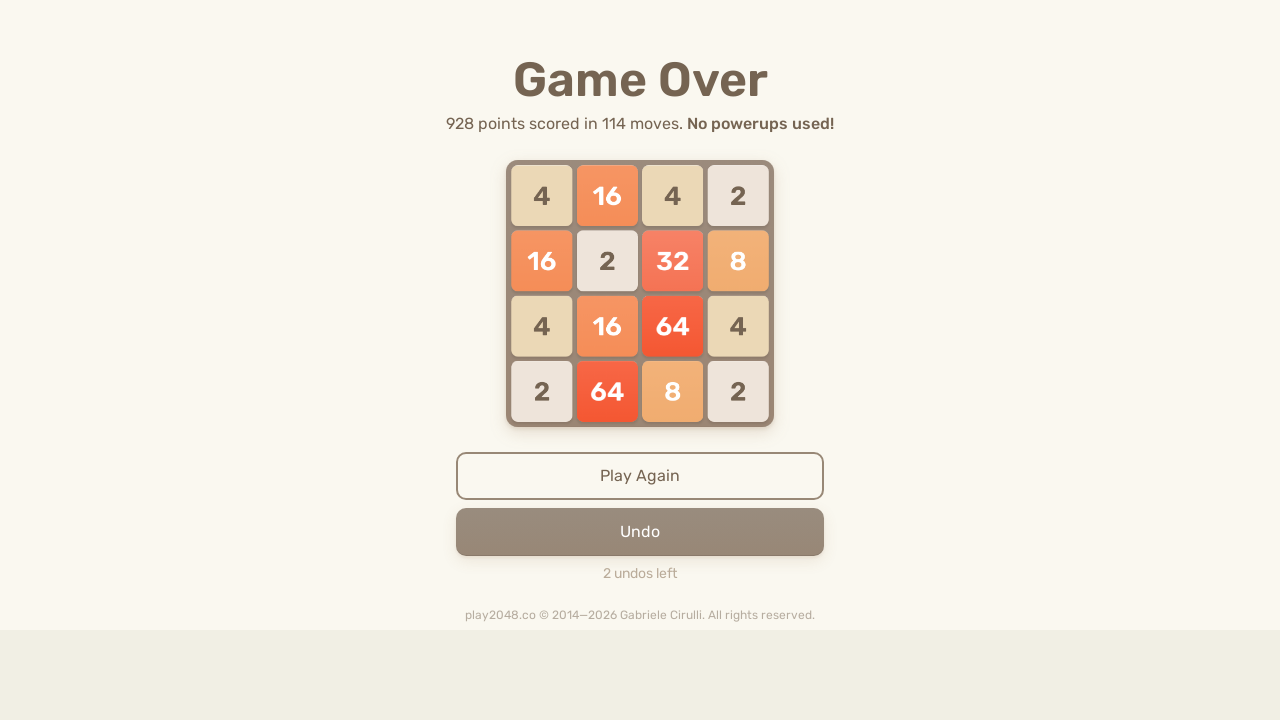

Waited 100ms between moves
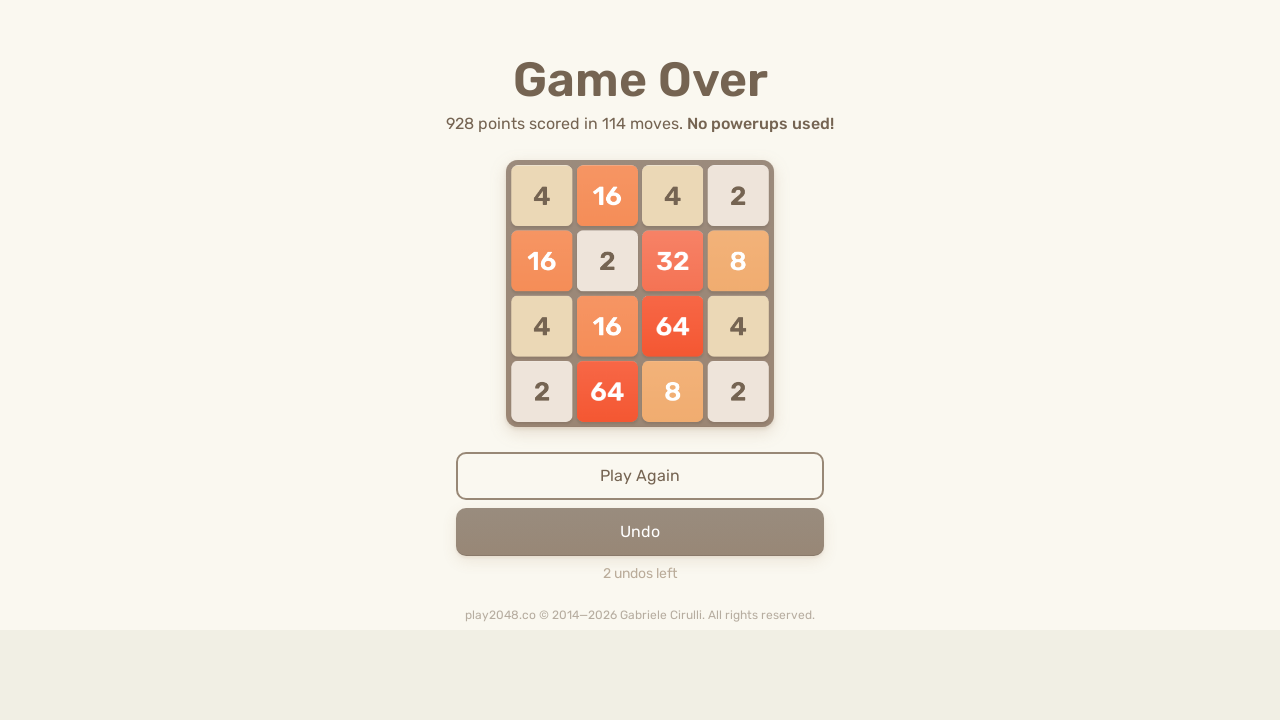

Pressed ArrowDown to move tiles (move 166/300)
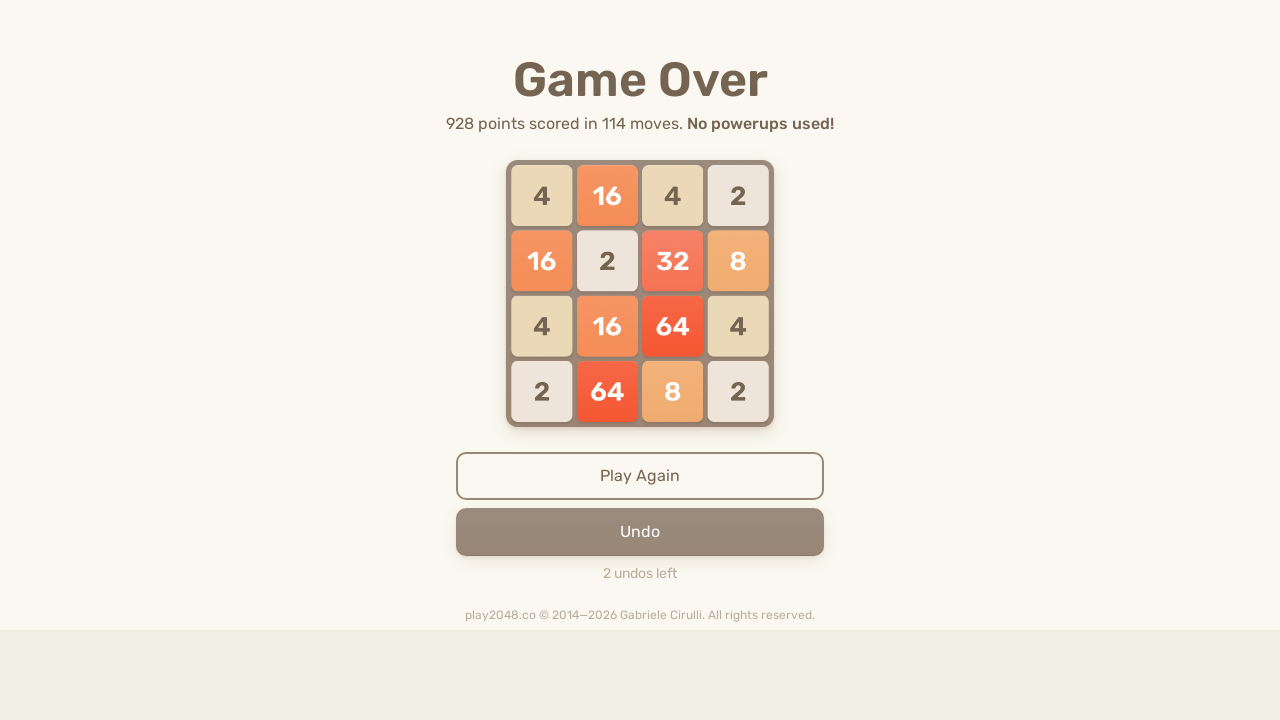

Waited 100ms between moves
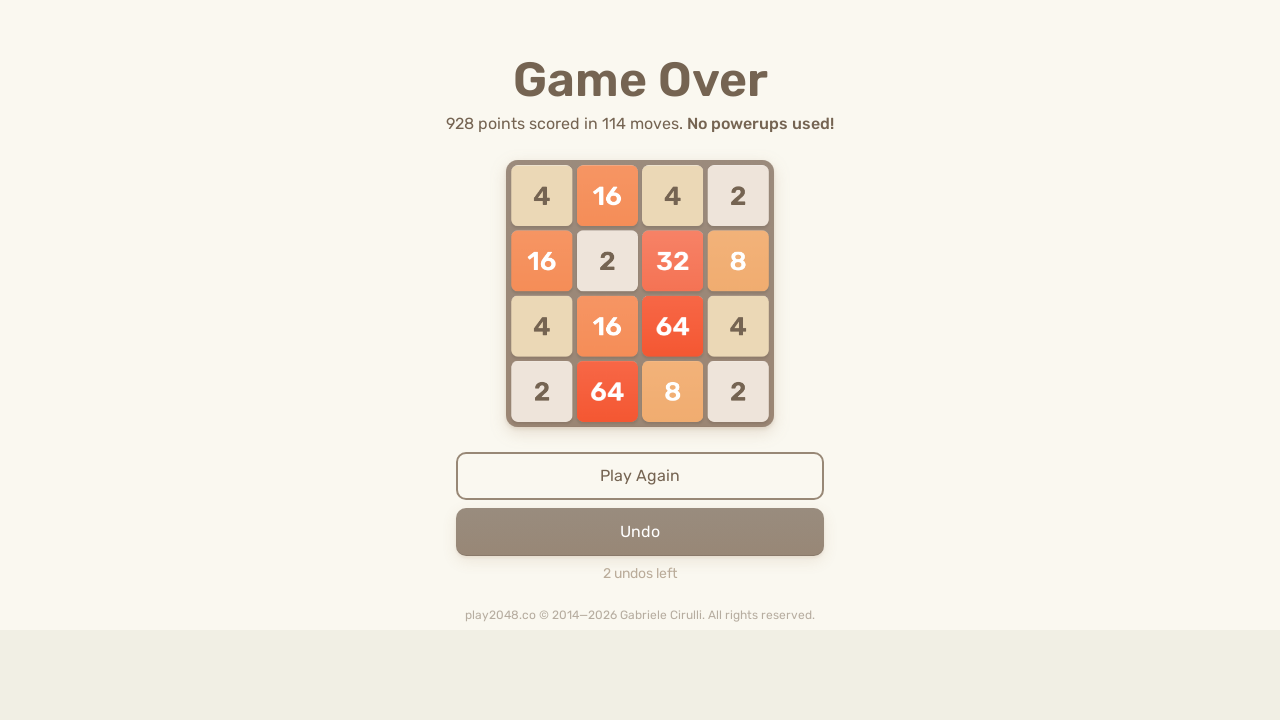

Pressed ArrowDown to move tiles (move 167/300)
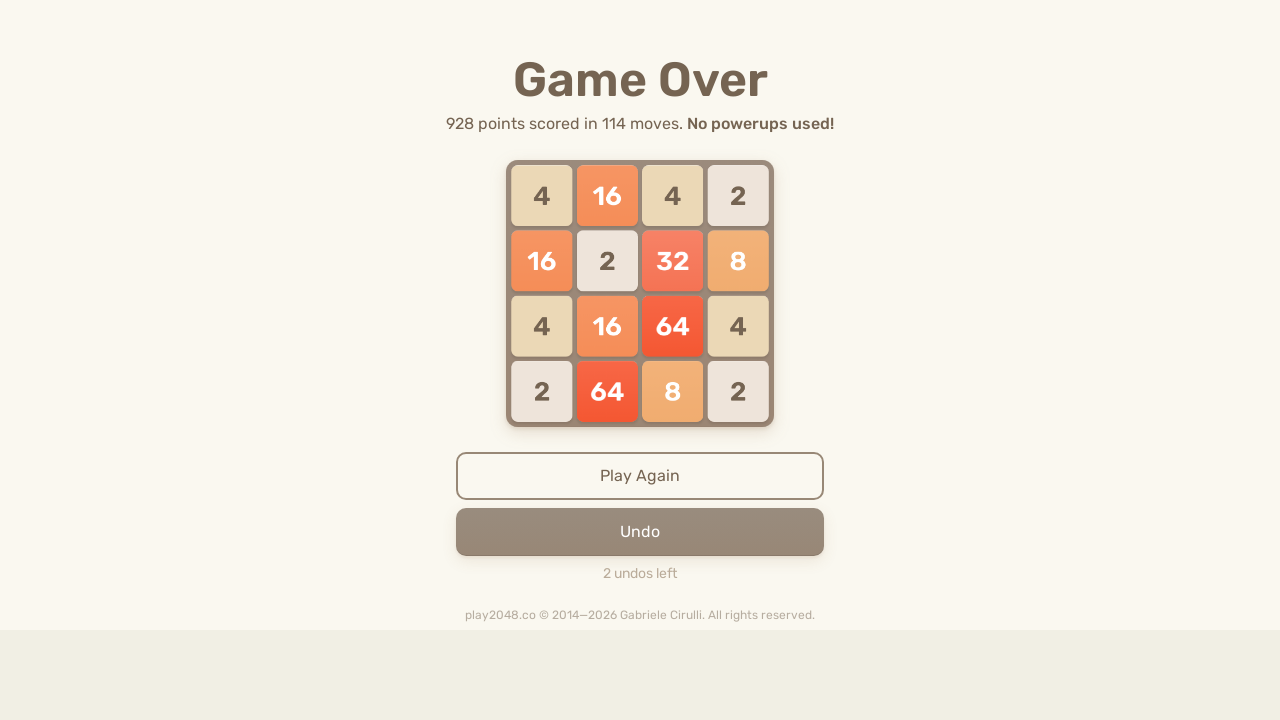

Waited 100ms between moves
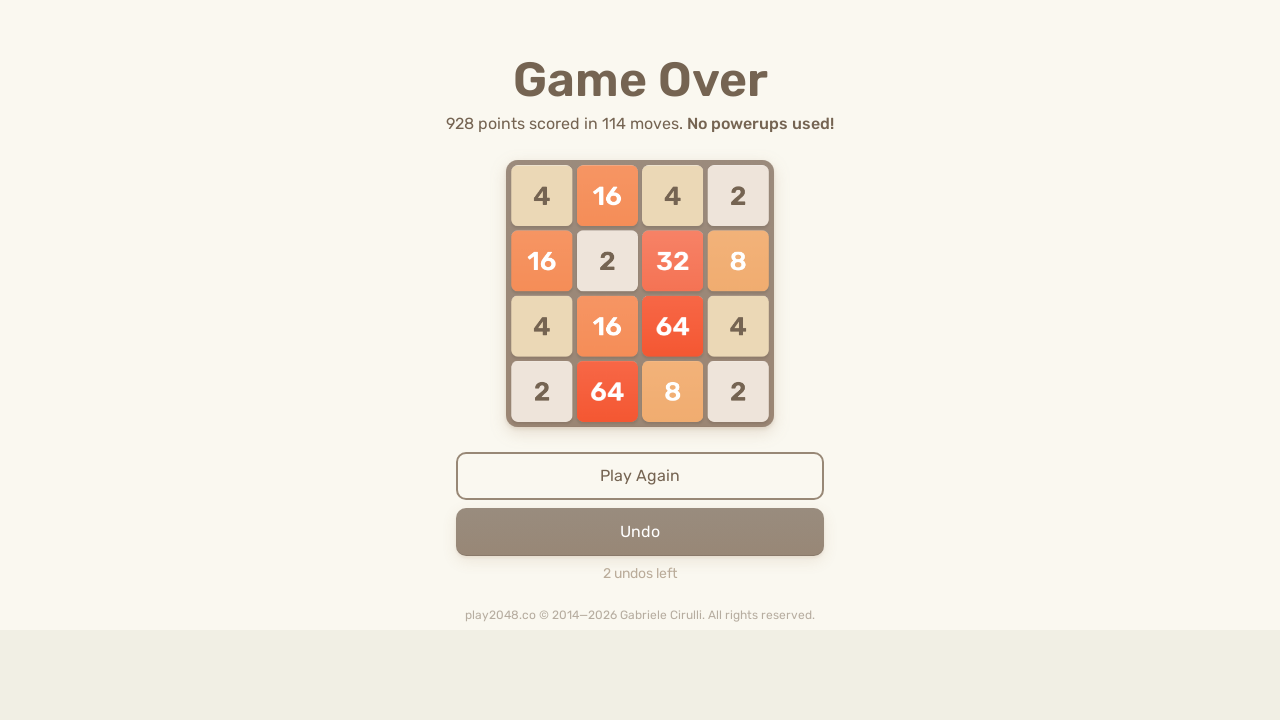

Pressed ArrowRight to move tiles (move 168/300)
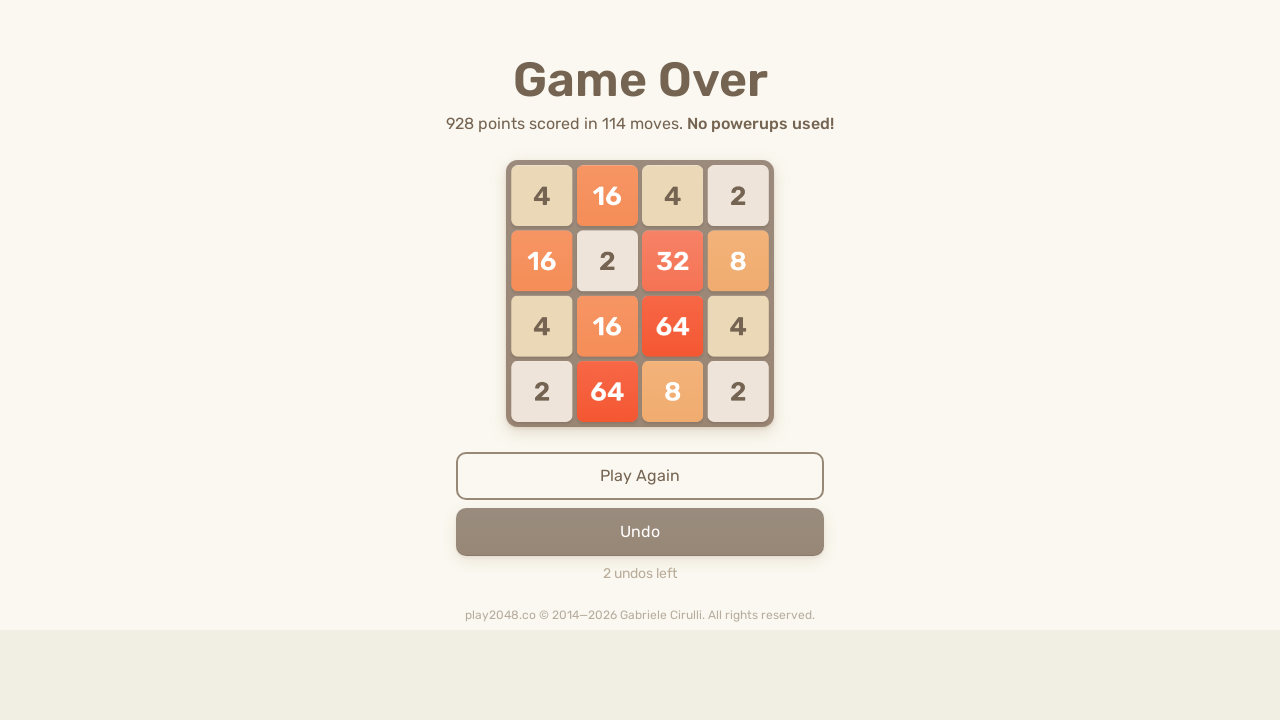

Waited 100ms between moves
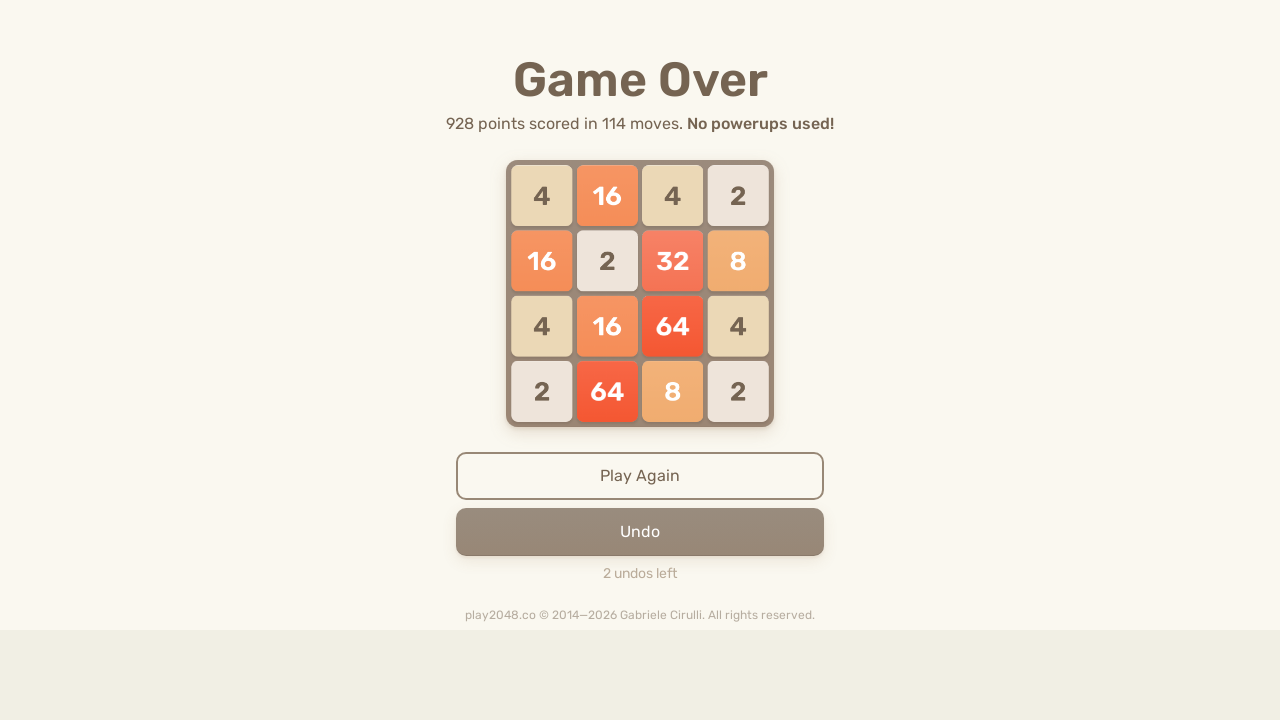

Pressed ArrowDown to move tiles (move 169/300)
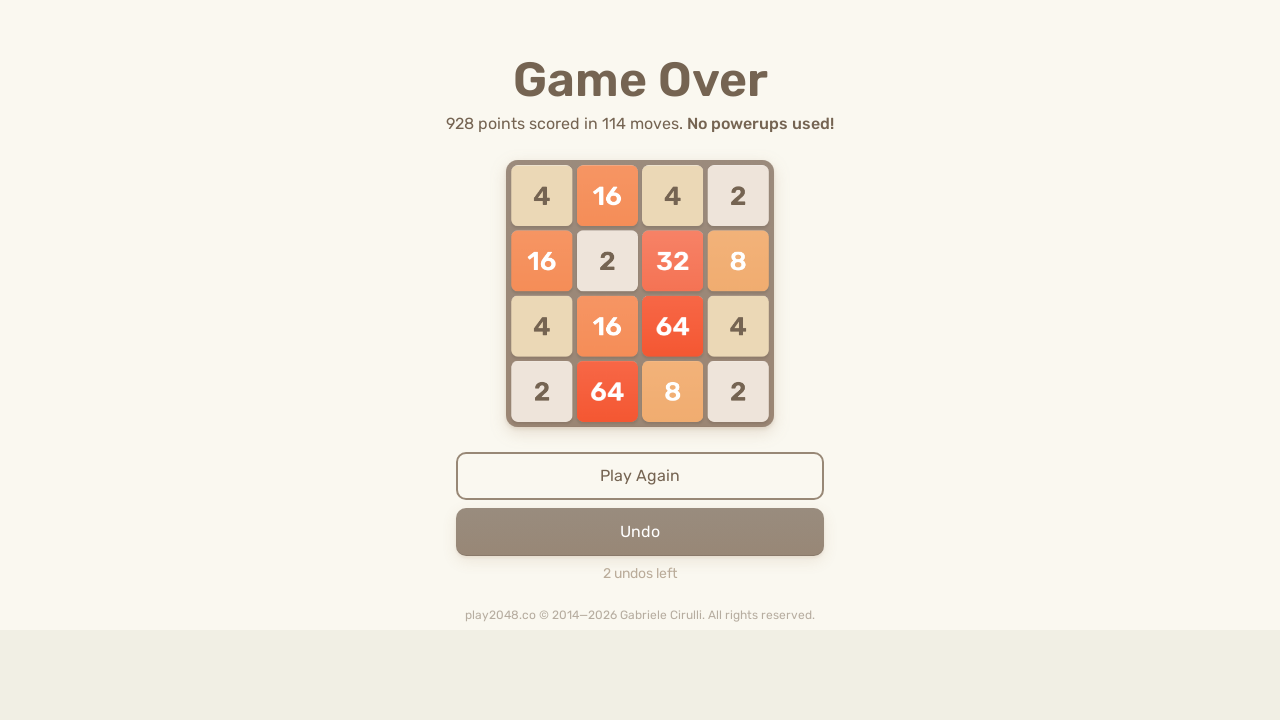

Waited 100ms between moves
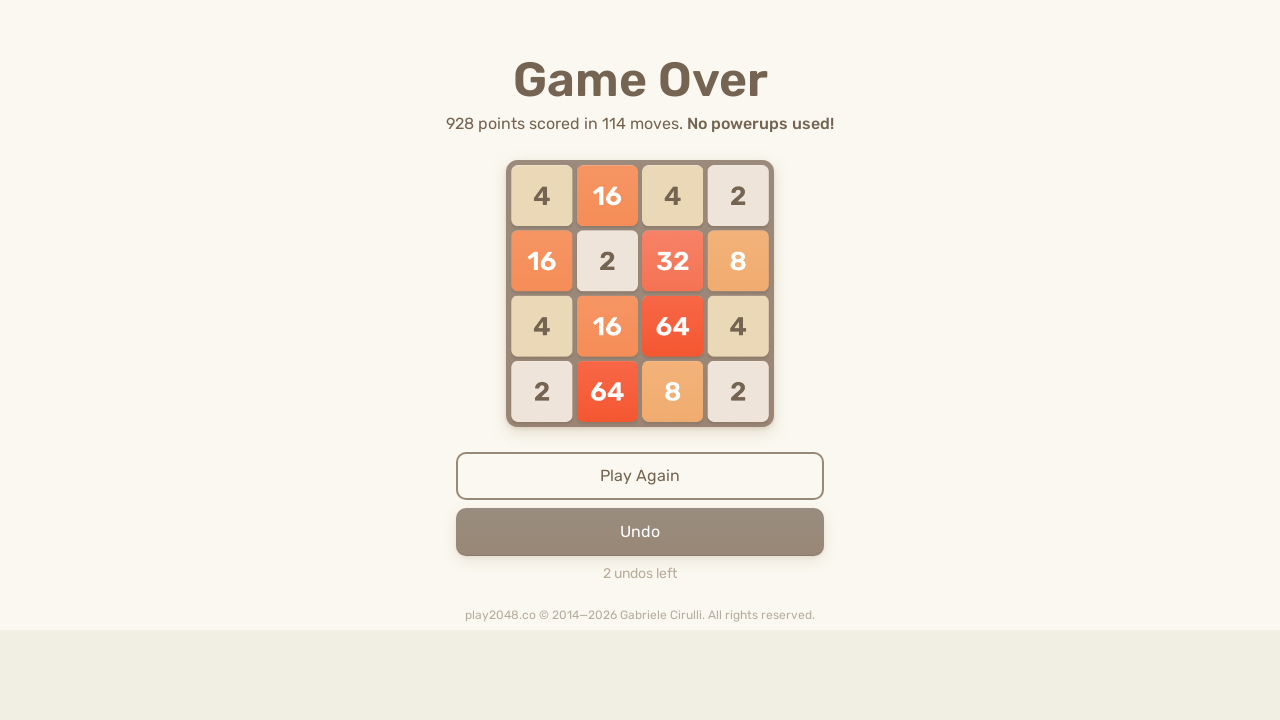

Pressed ArrowDown to move tiles (move 170/300)
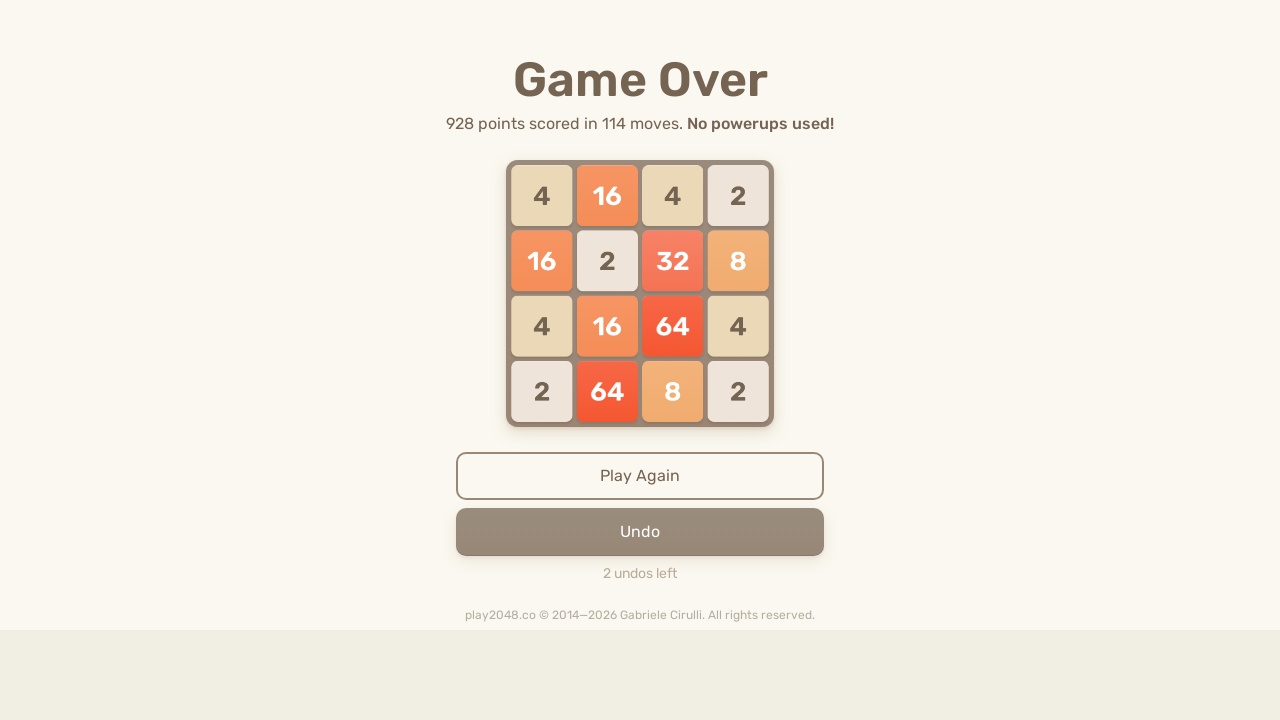

Waited 100ms between moves
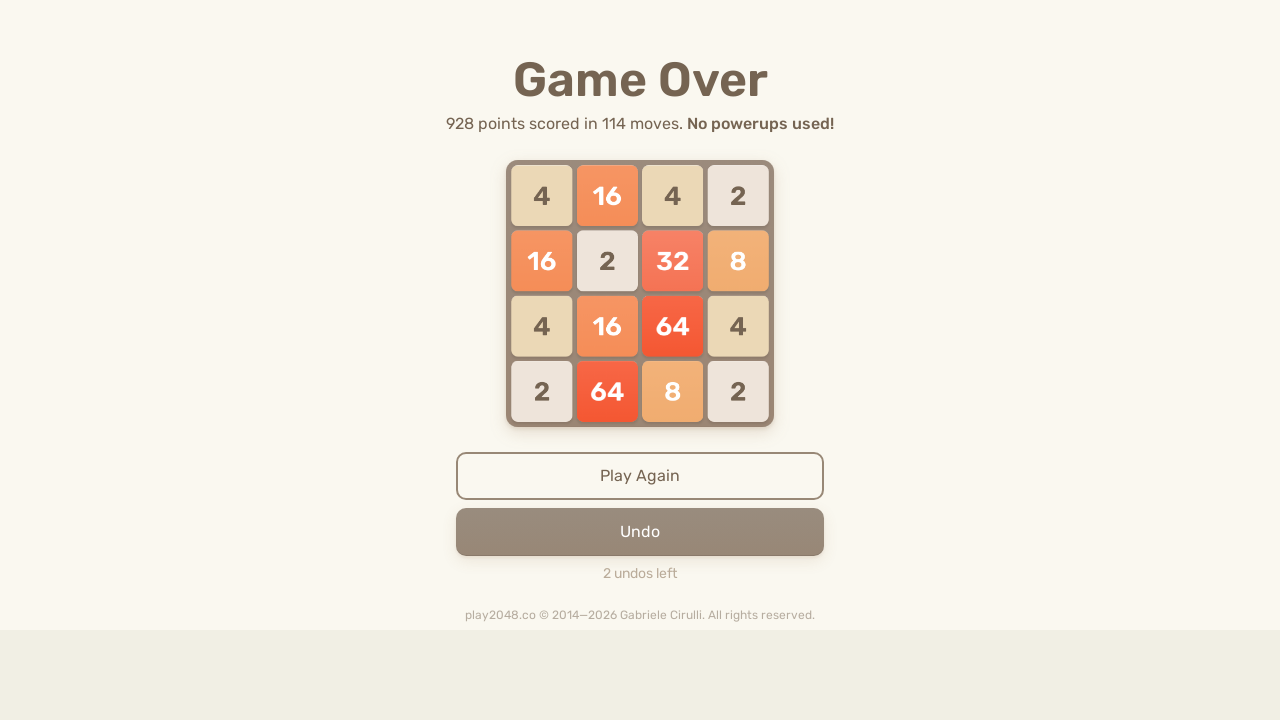

Pressed ArrowUp to move tiles (move 171/300)
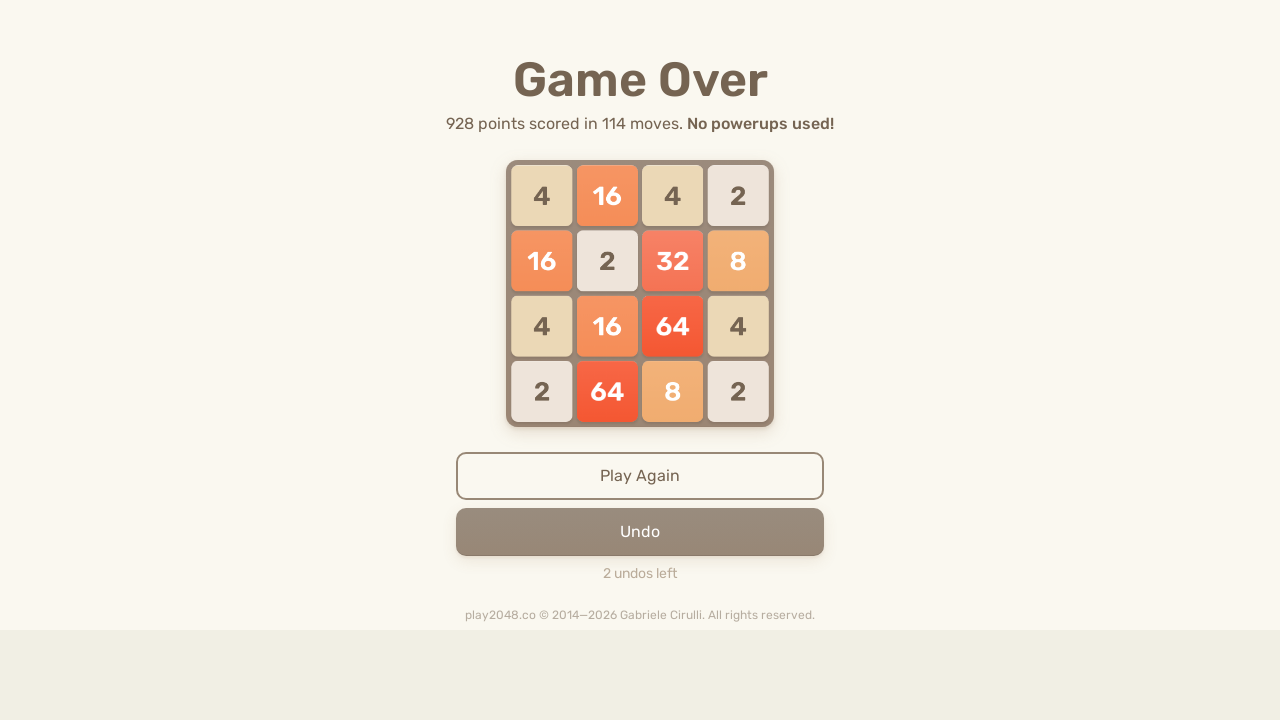

Waited 100ms between moves
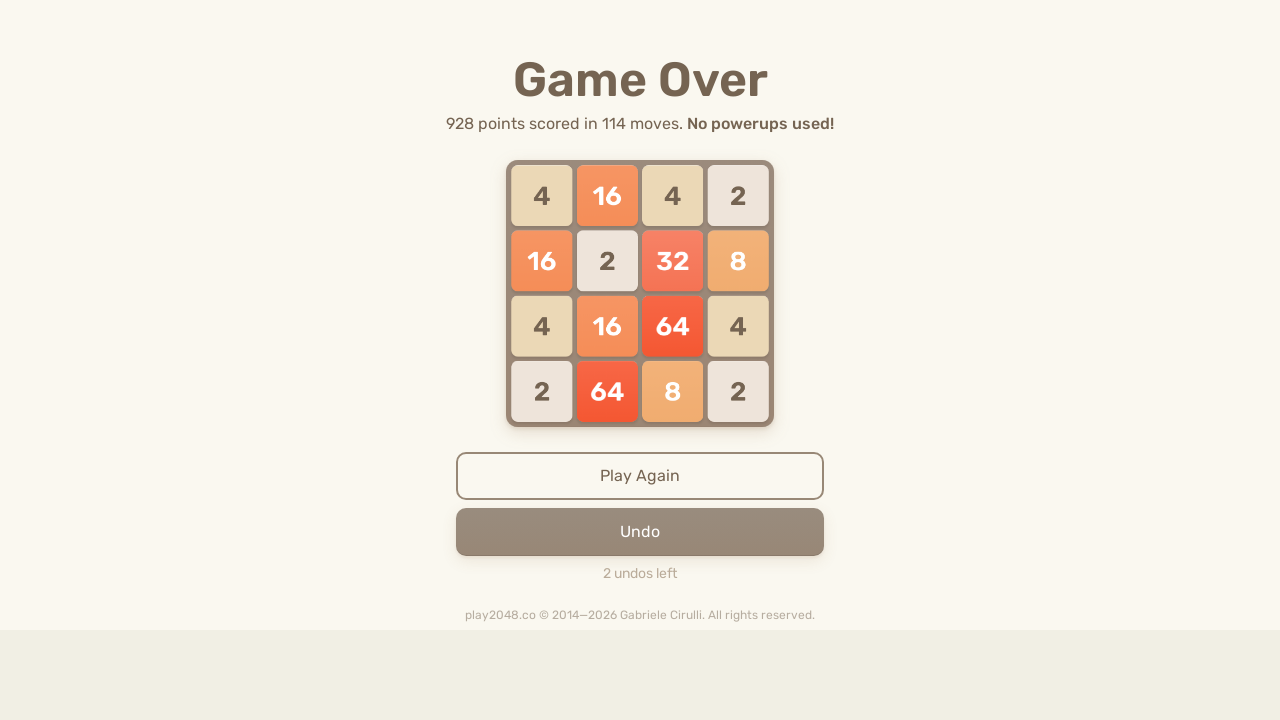

Pressed ArrowRight to move tiles (move 172/300)
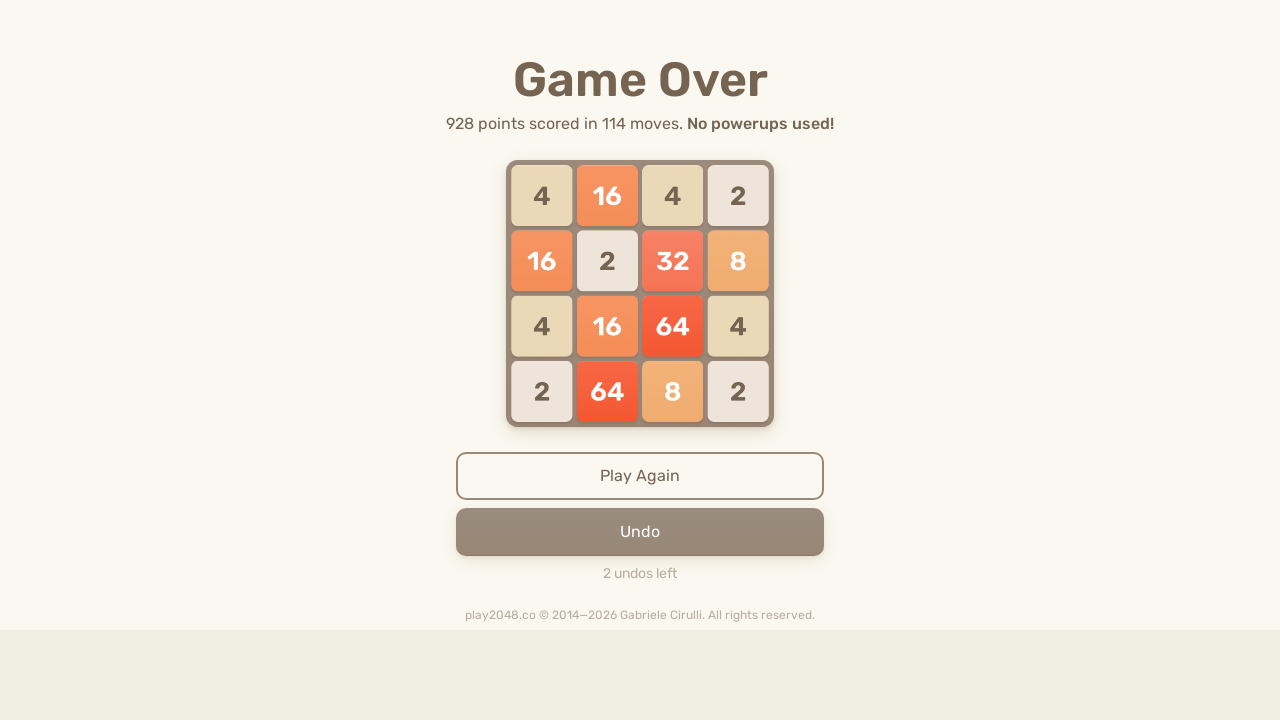

Waited 100ms between moves
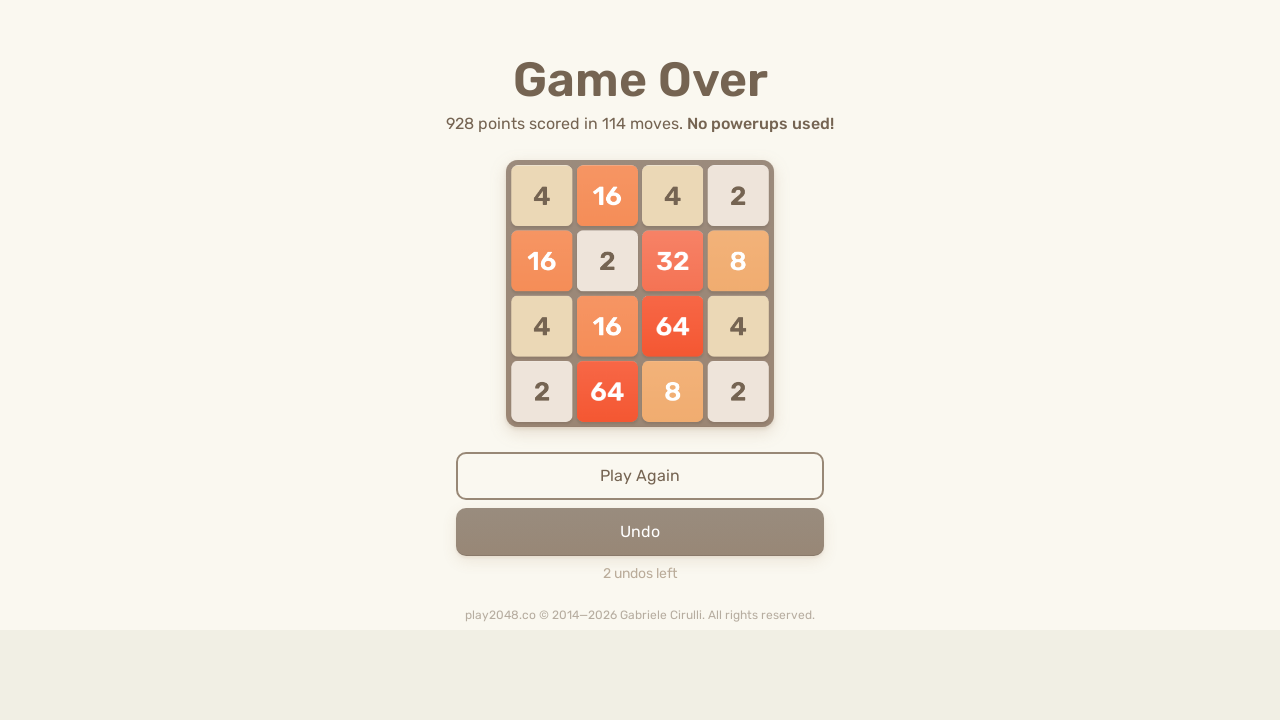

Pressed ArrowRight to move tiles (move 173/300)
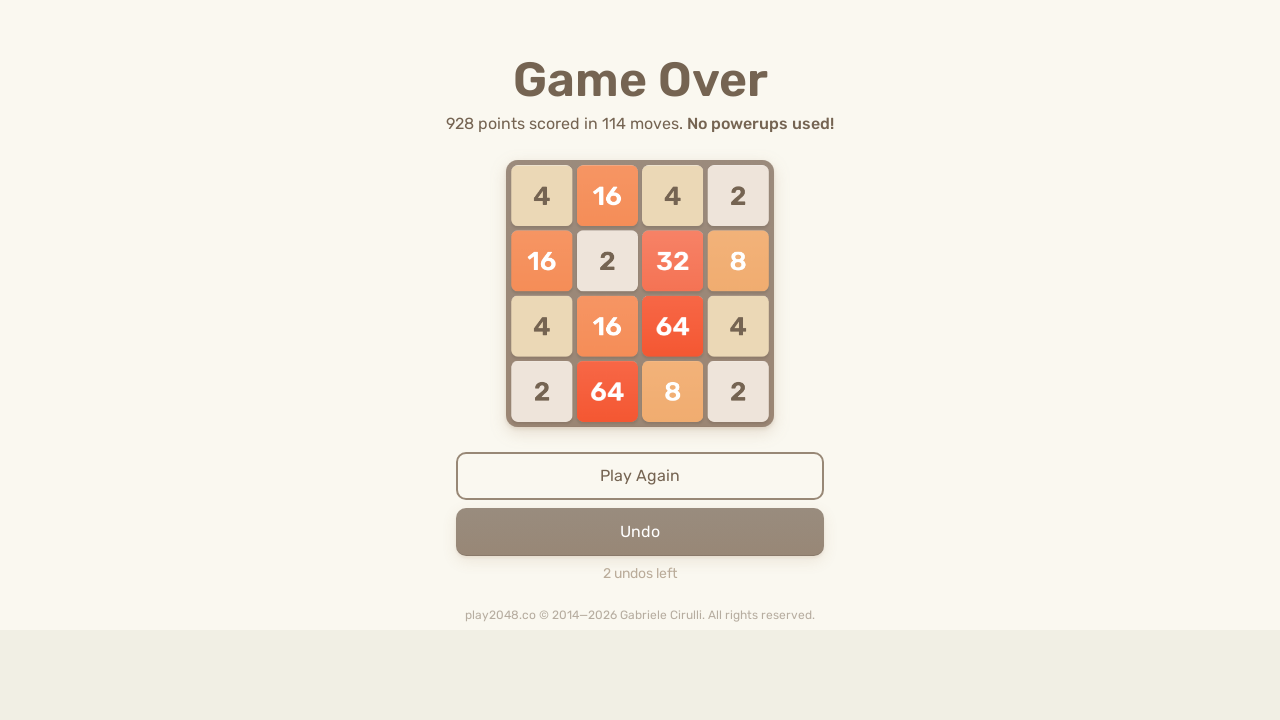

Waited 100ms between moves
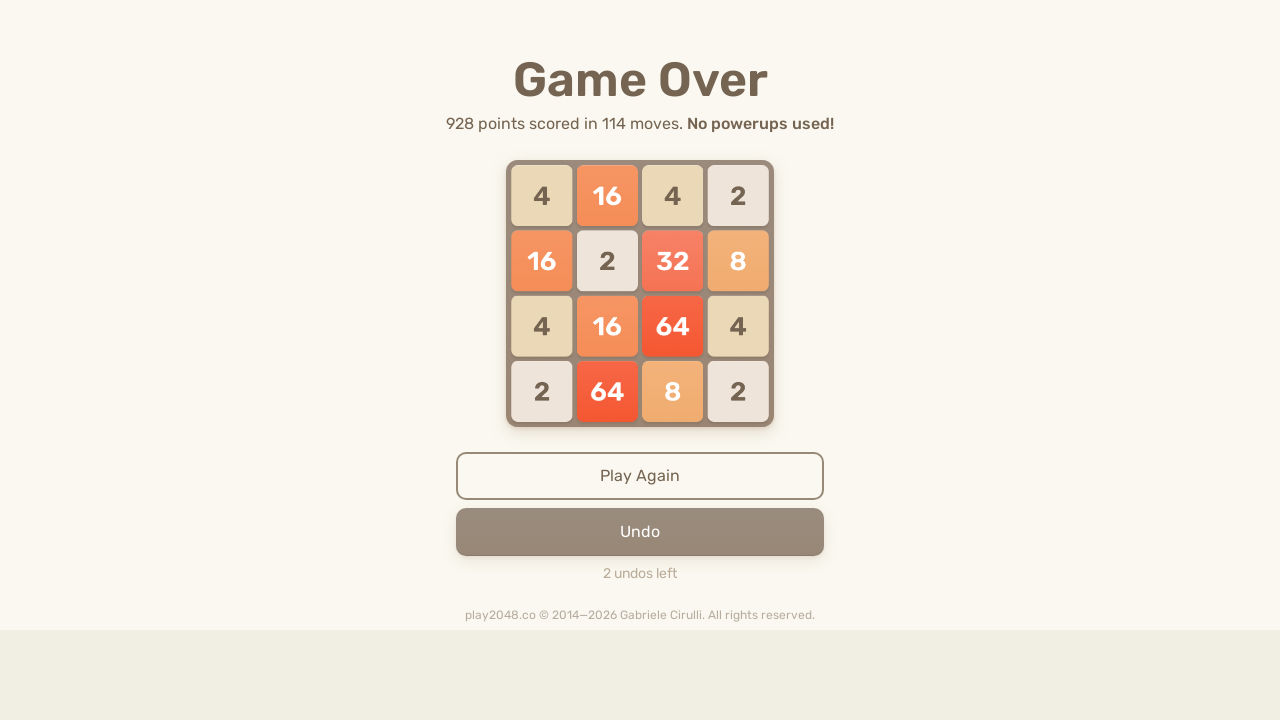

Pressed ArrowRight to move tiles (move 174/300)
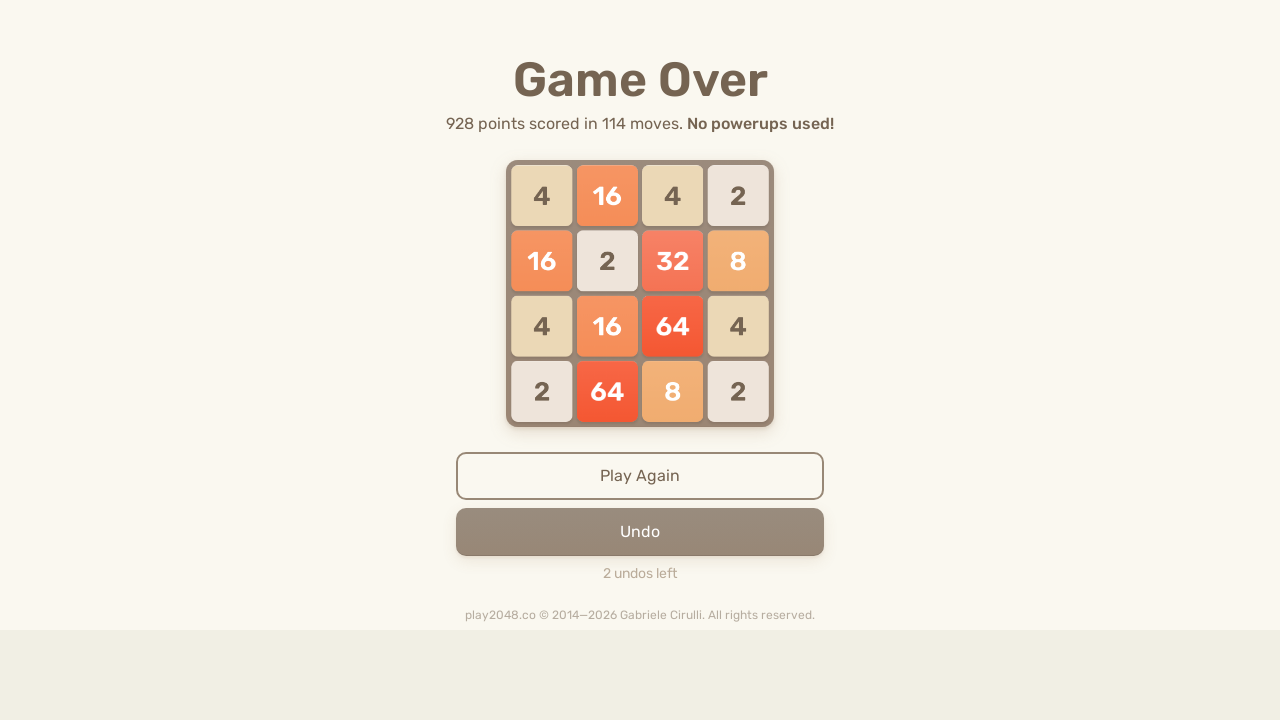

Waited 100ms between moves
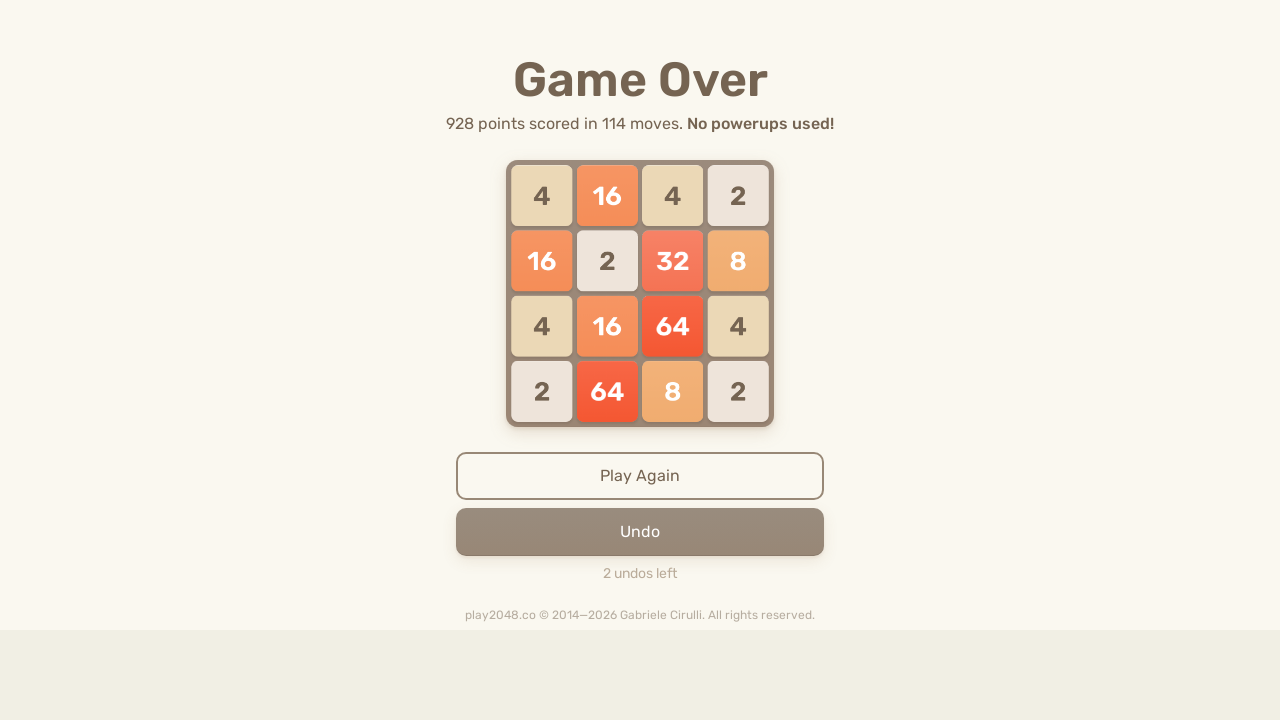

Pressed ArrowRight to move tiles (move 175/300)
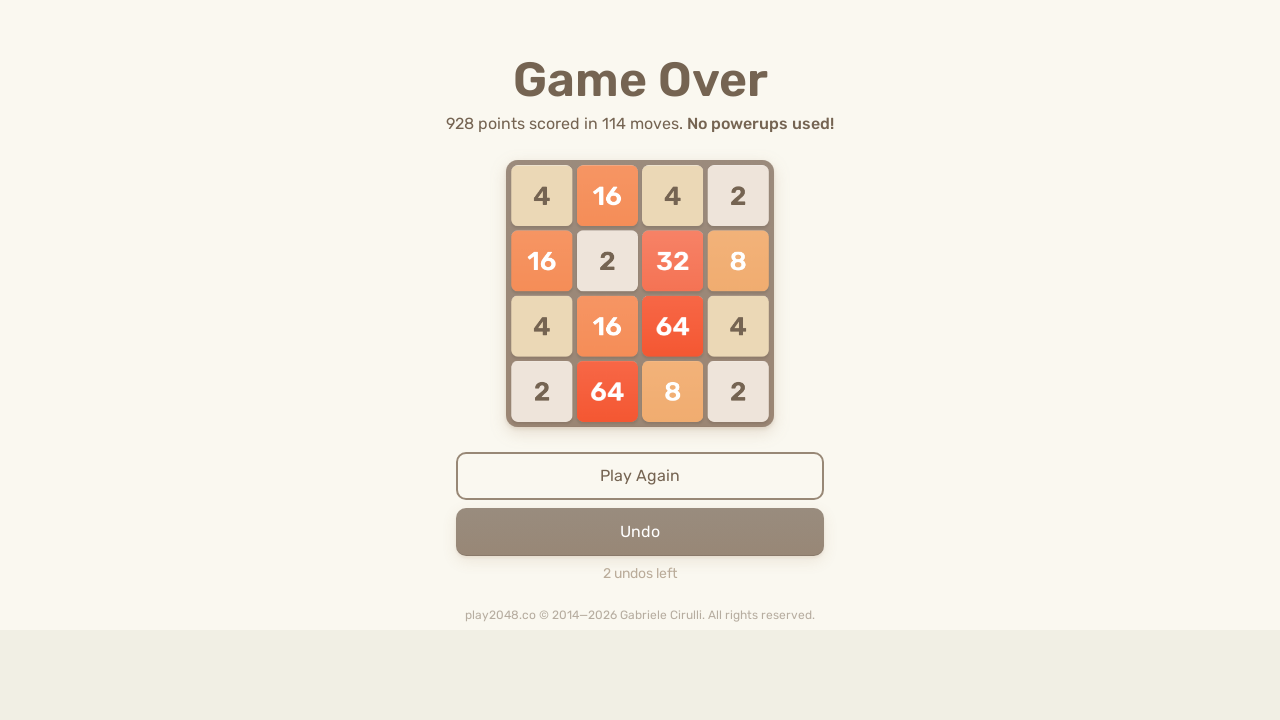

Waited 100ms between moves
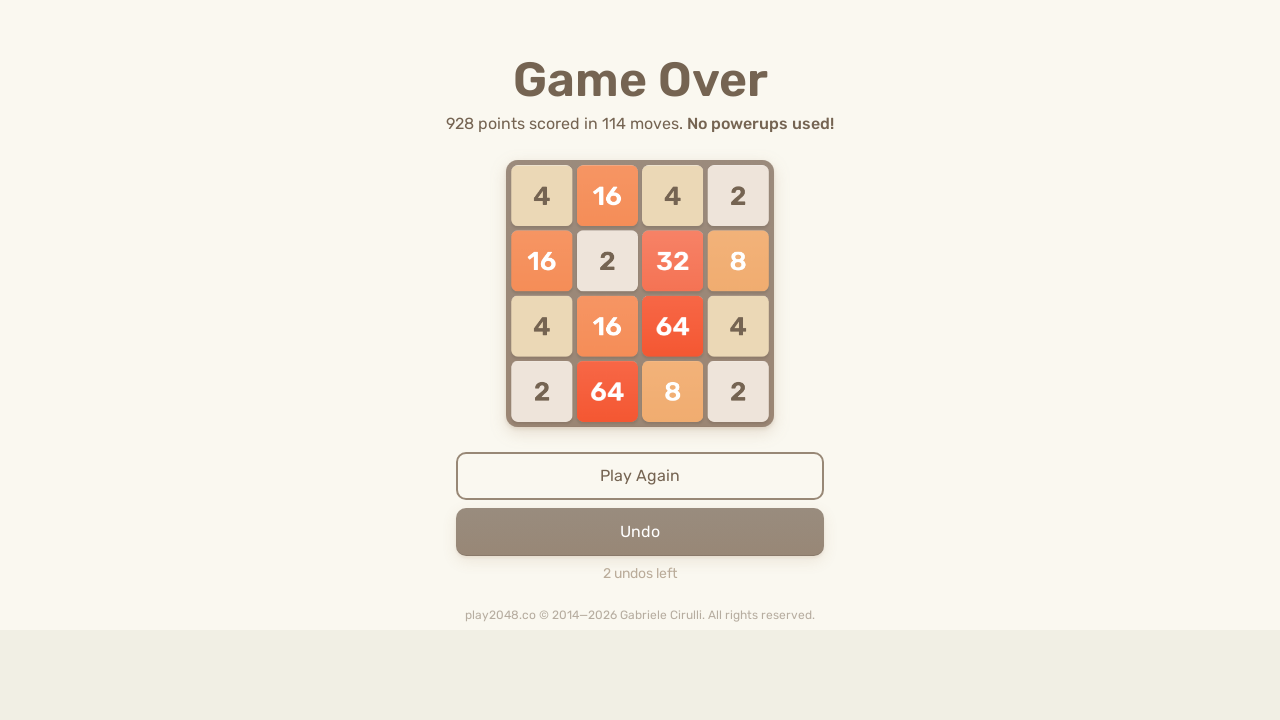

Pressed ArrowRight to move tiles (move 176/300)
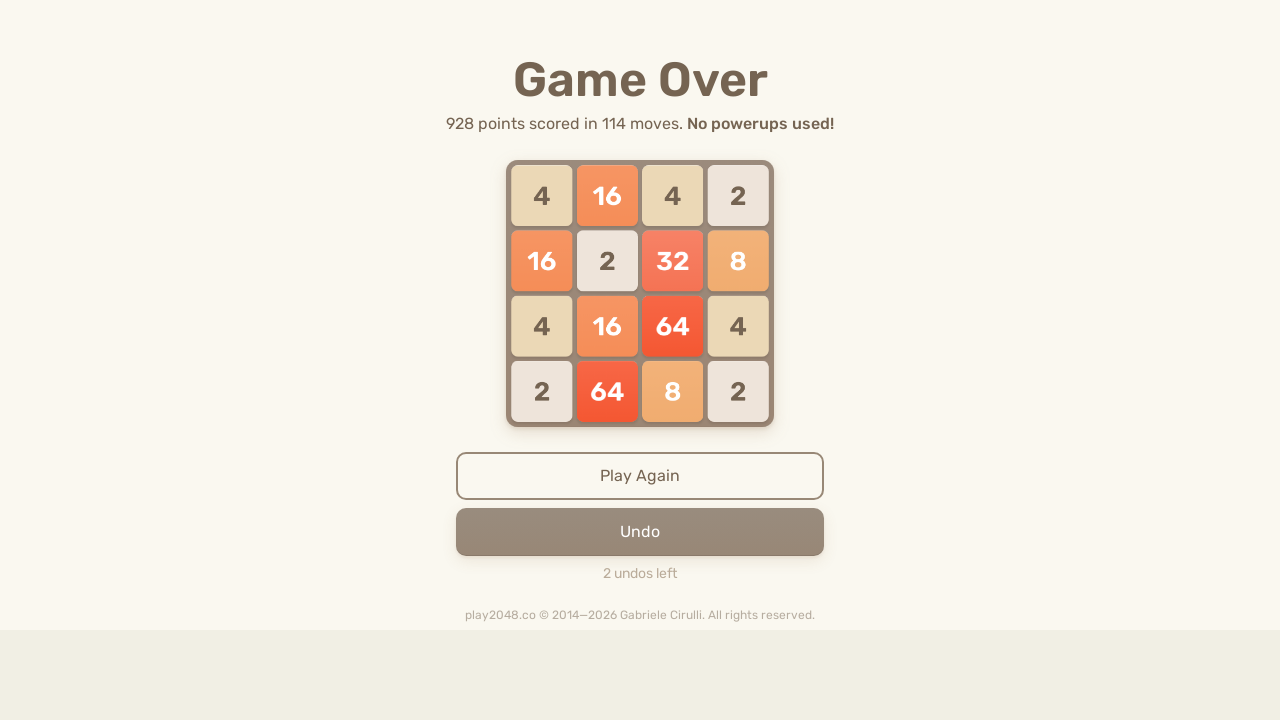

Waited 100ms between moves
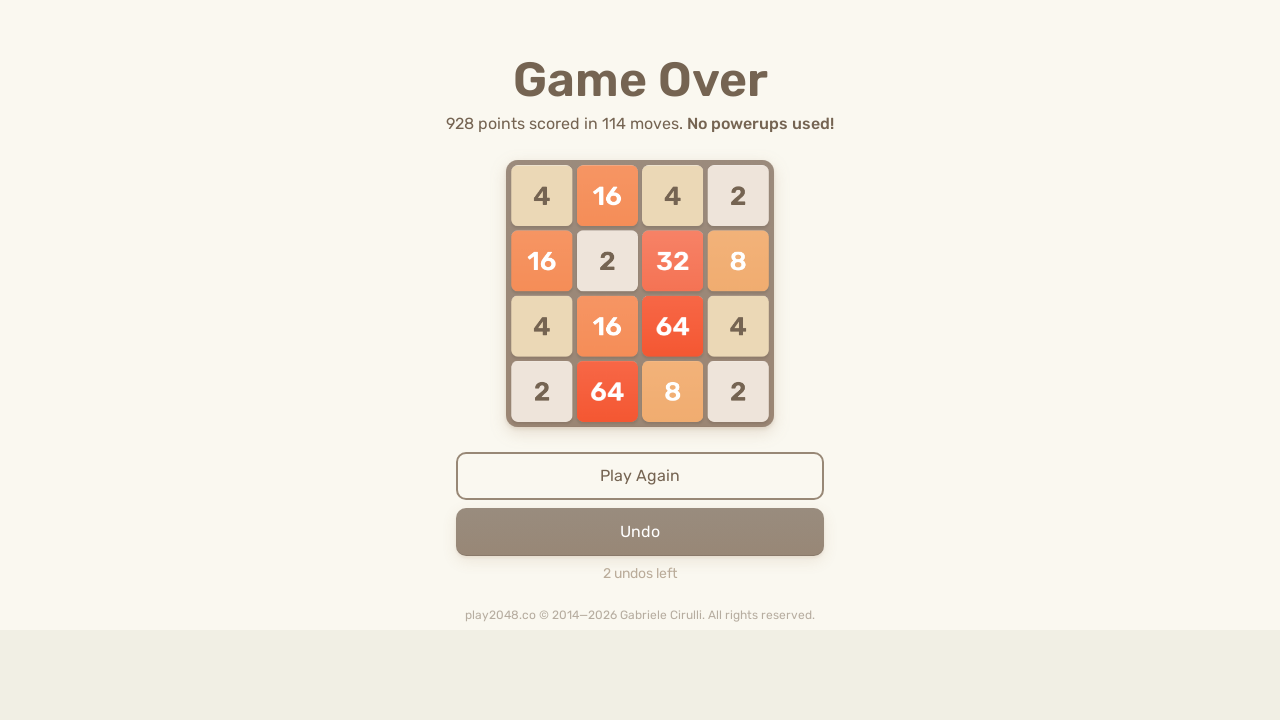

Pressed ArrowDown to move tiles (move 177/300)
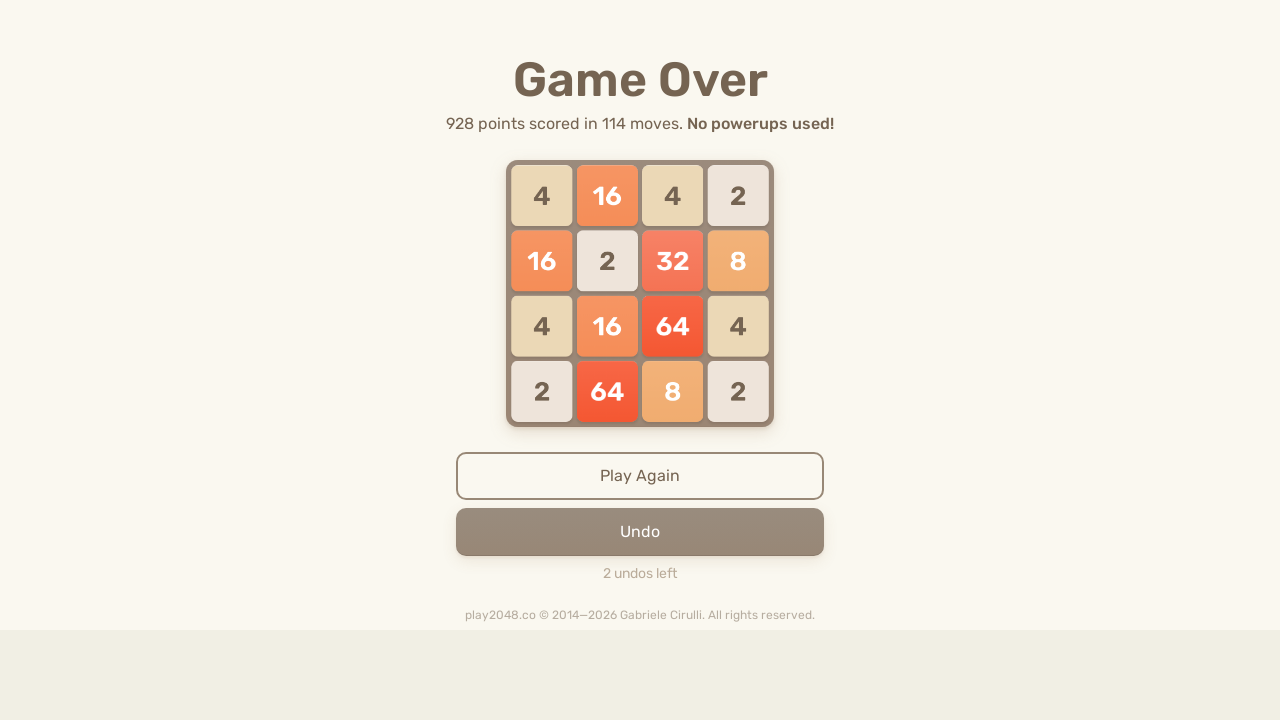

Waited 100ms between moves
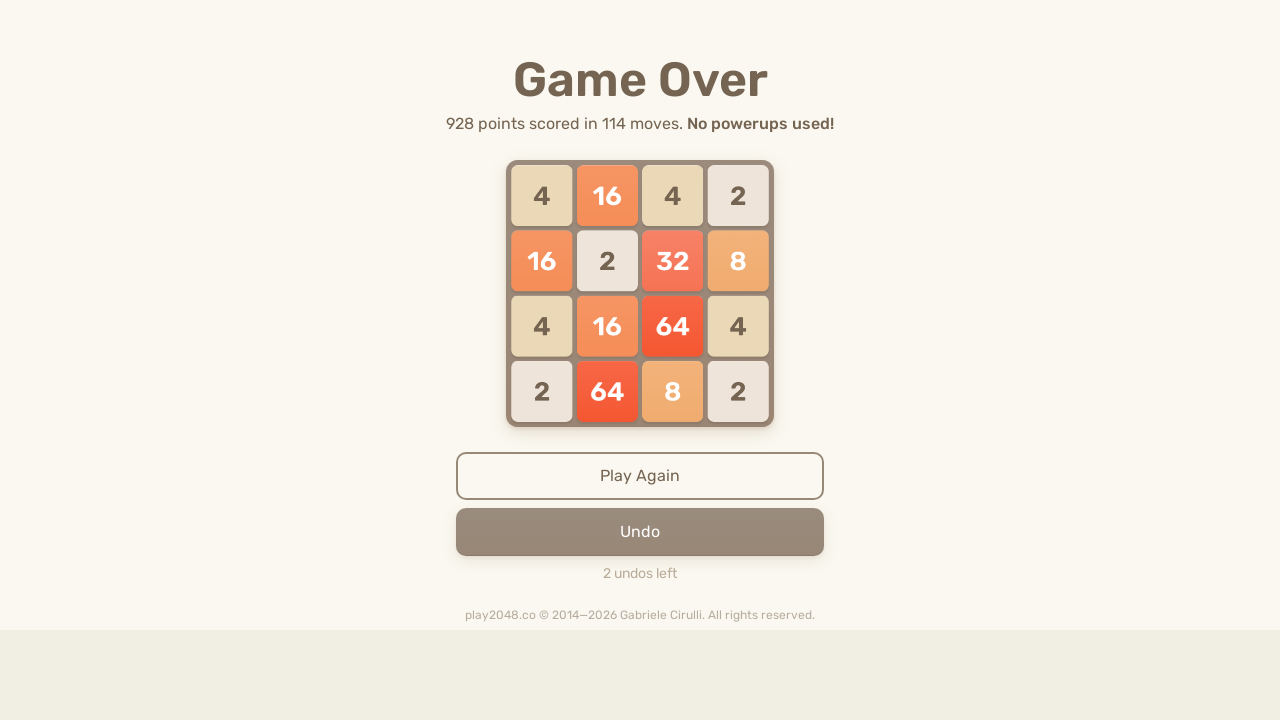

Pressed ArrowDown to move tiles (move 178/300)
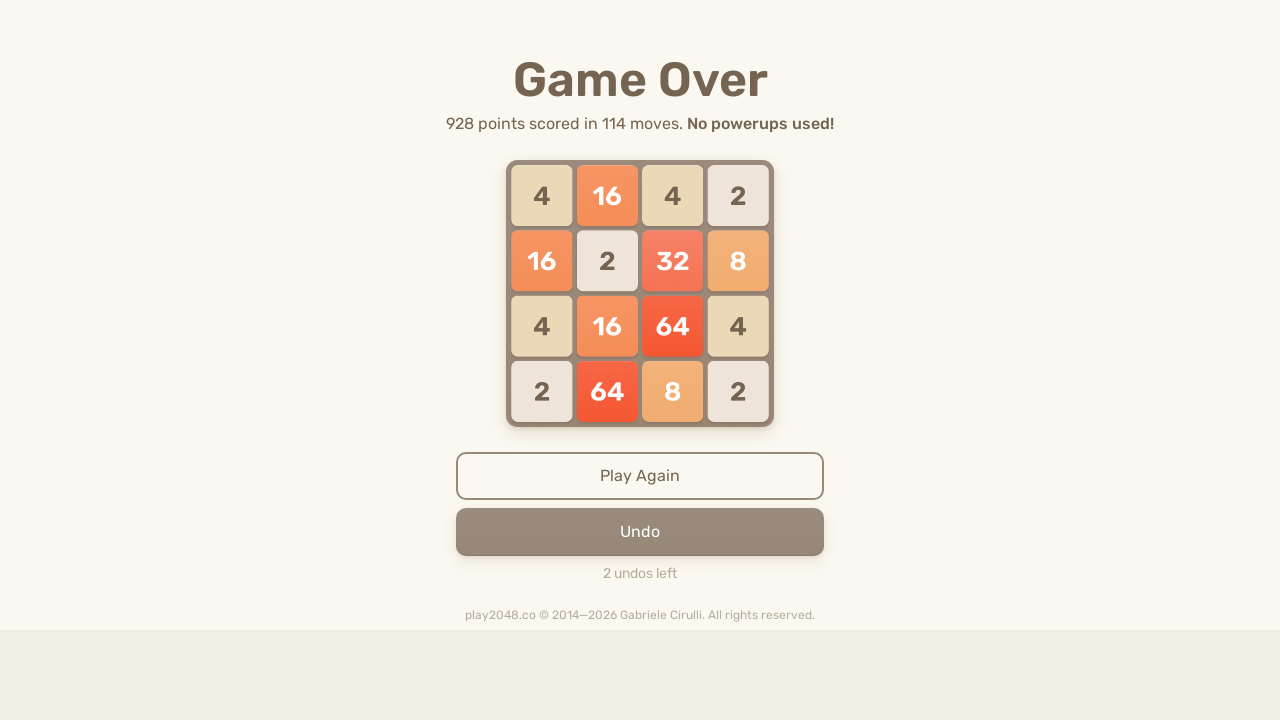

Waited 100ms between moves
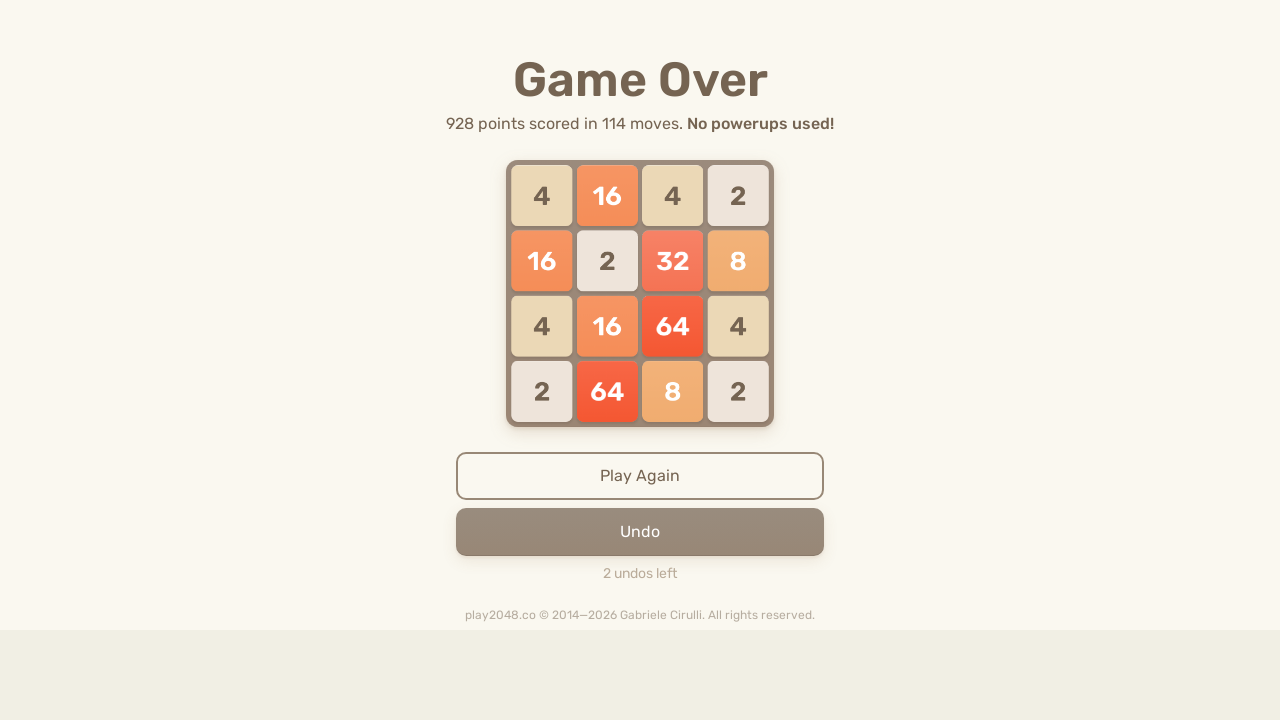

Pressed ArrowRight to move tiles (move 179/300)
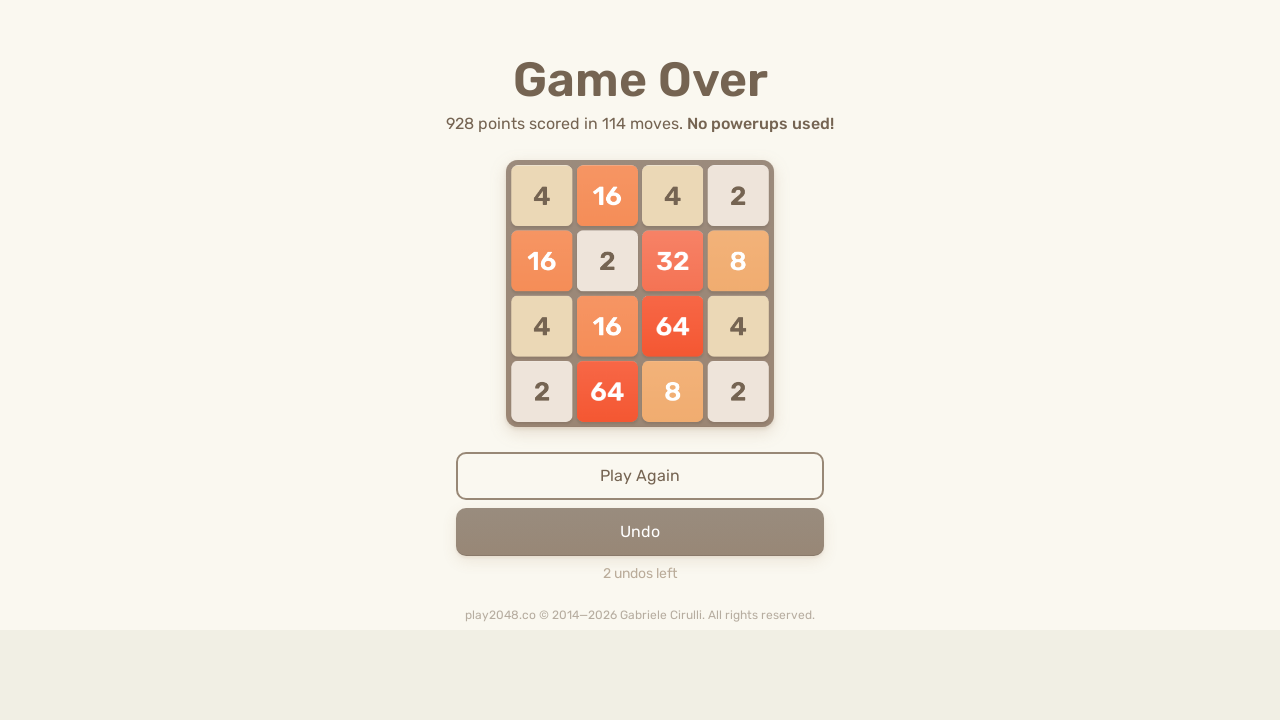

Waited 100ms between moves
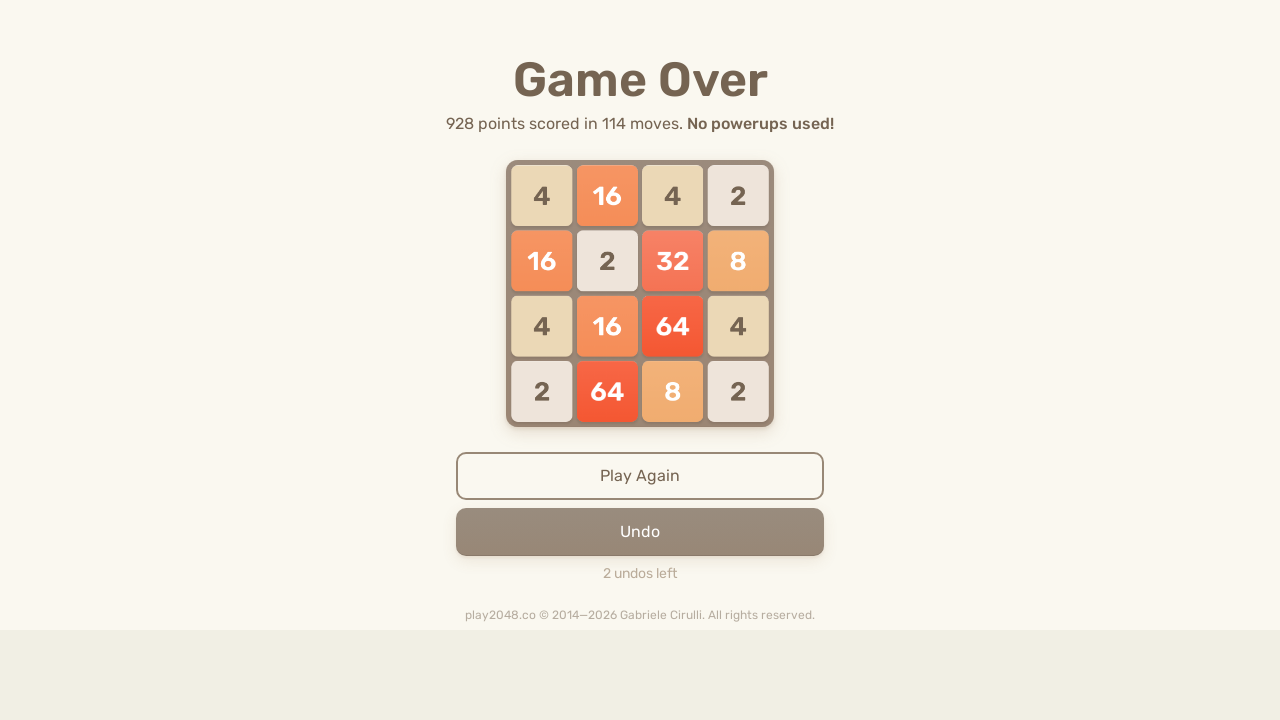

Pressed ArrowLeft to move tiles (move 180/300)
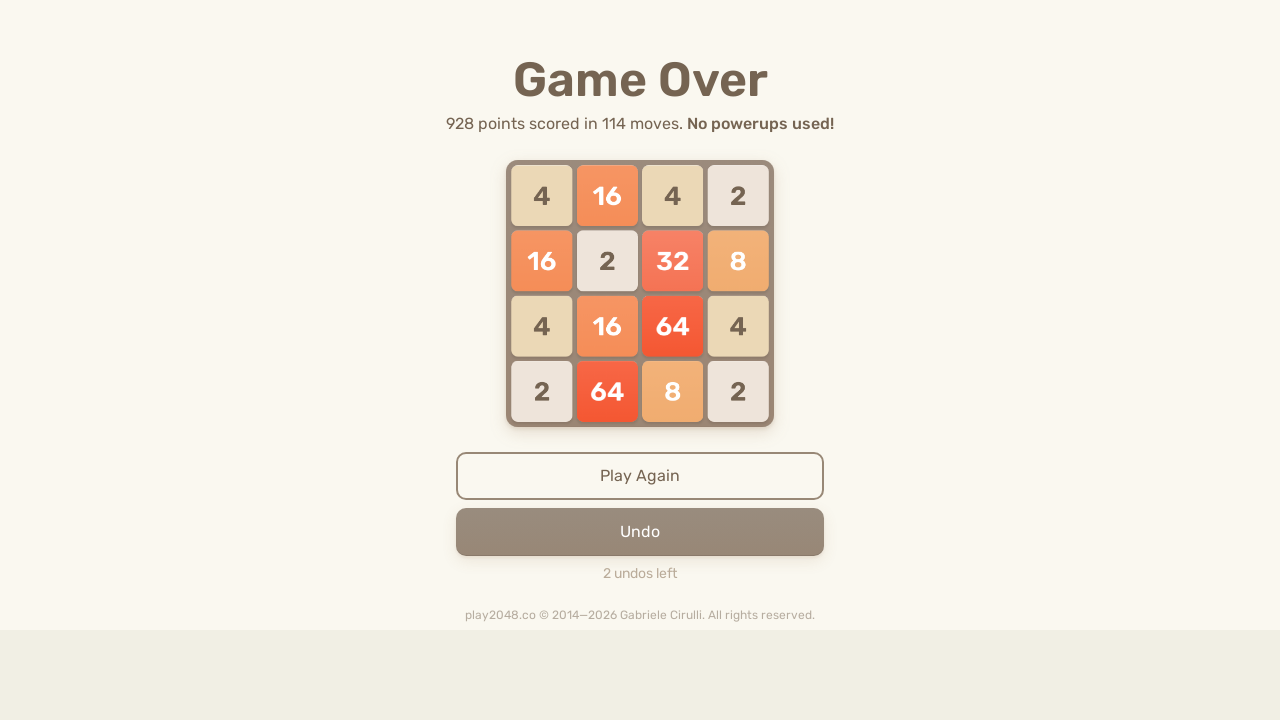

Waited 100ms between moves
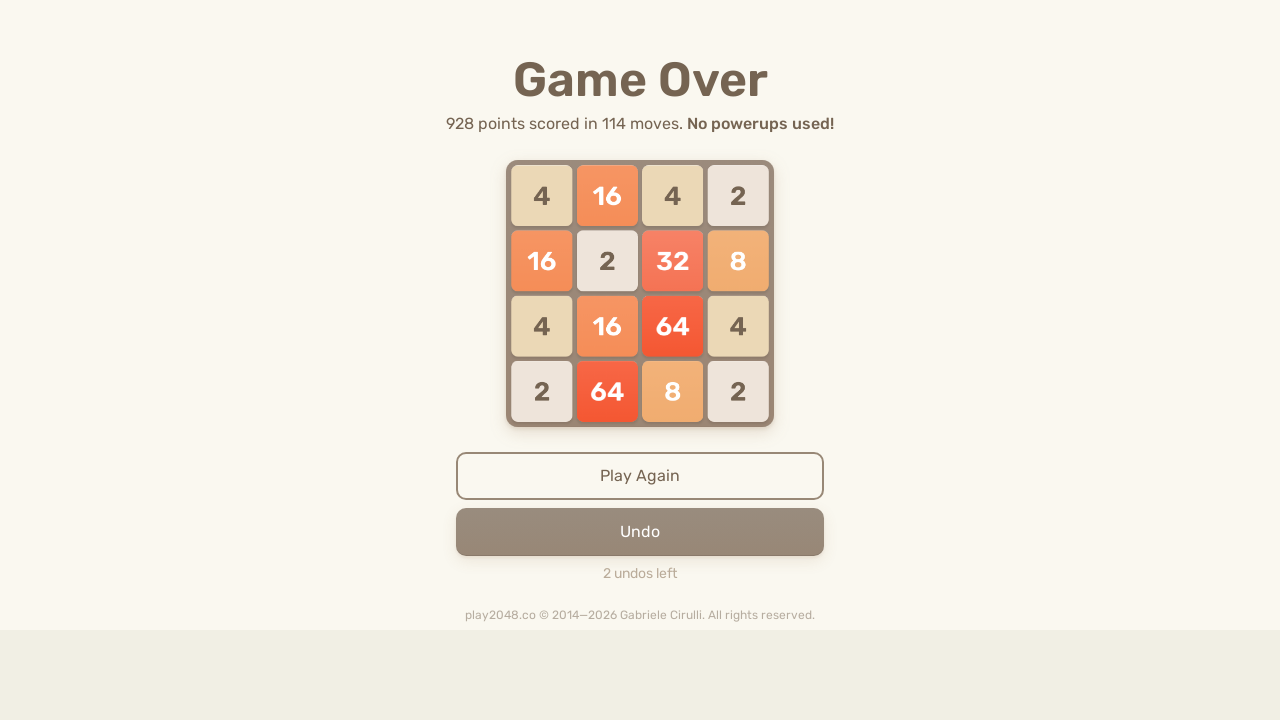

Pressed ArrowLeft to move tiles (move 181/300)
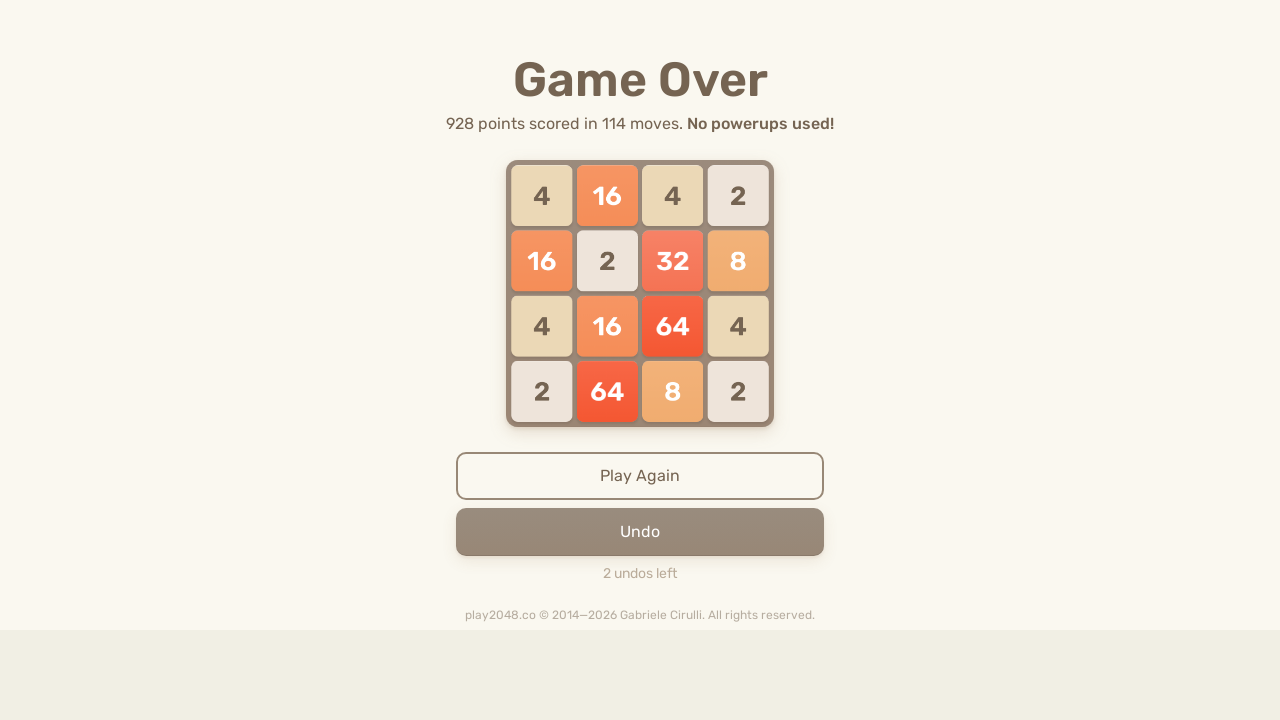

Waited 100ms between moves
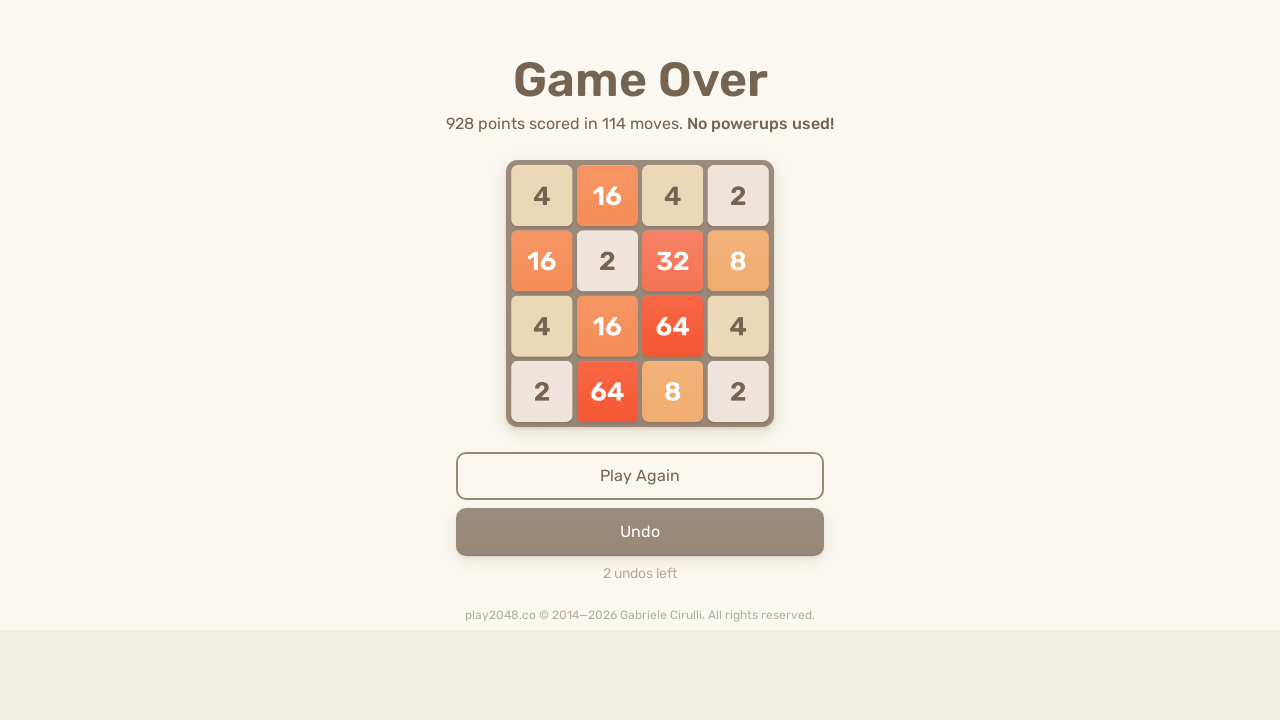

Pressed ArrowLeft to move tiles (move 182/300)
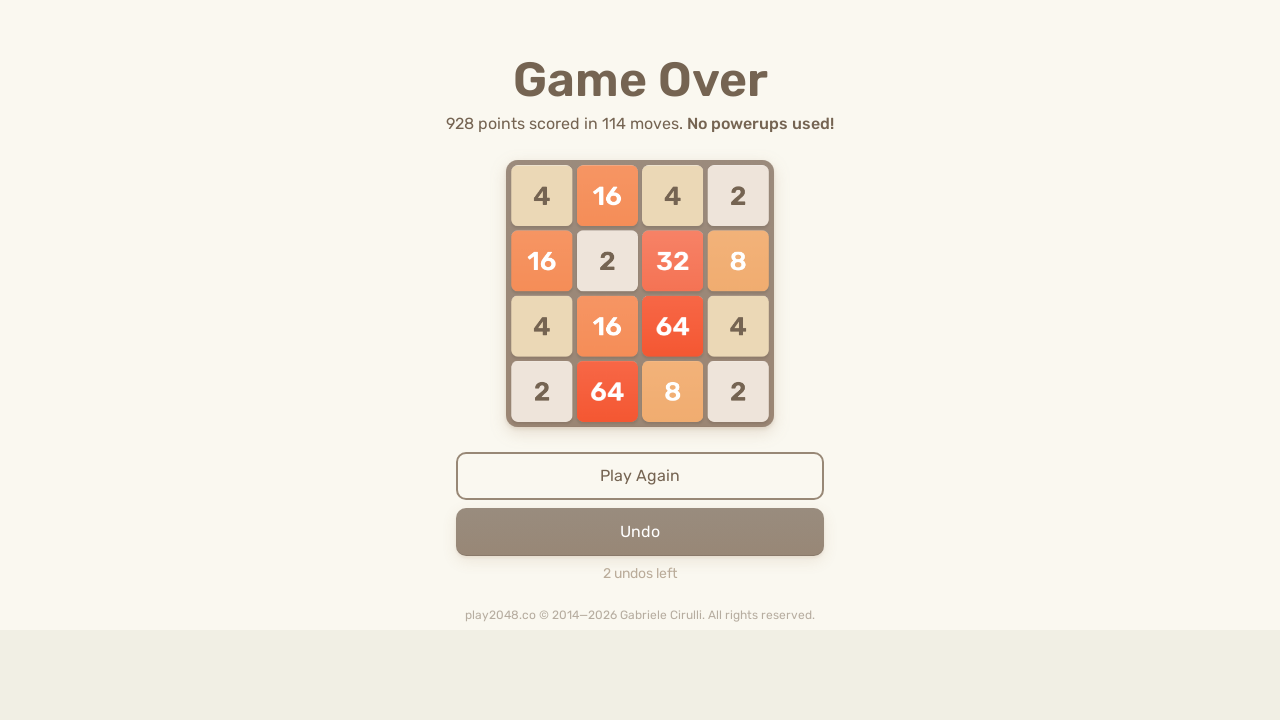

Waited 100ms between moves
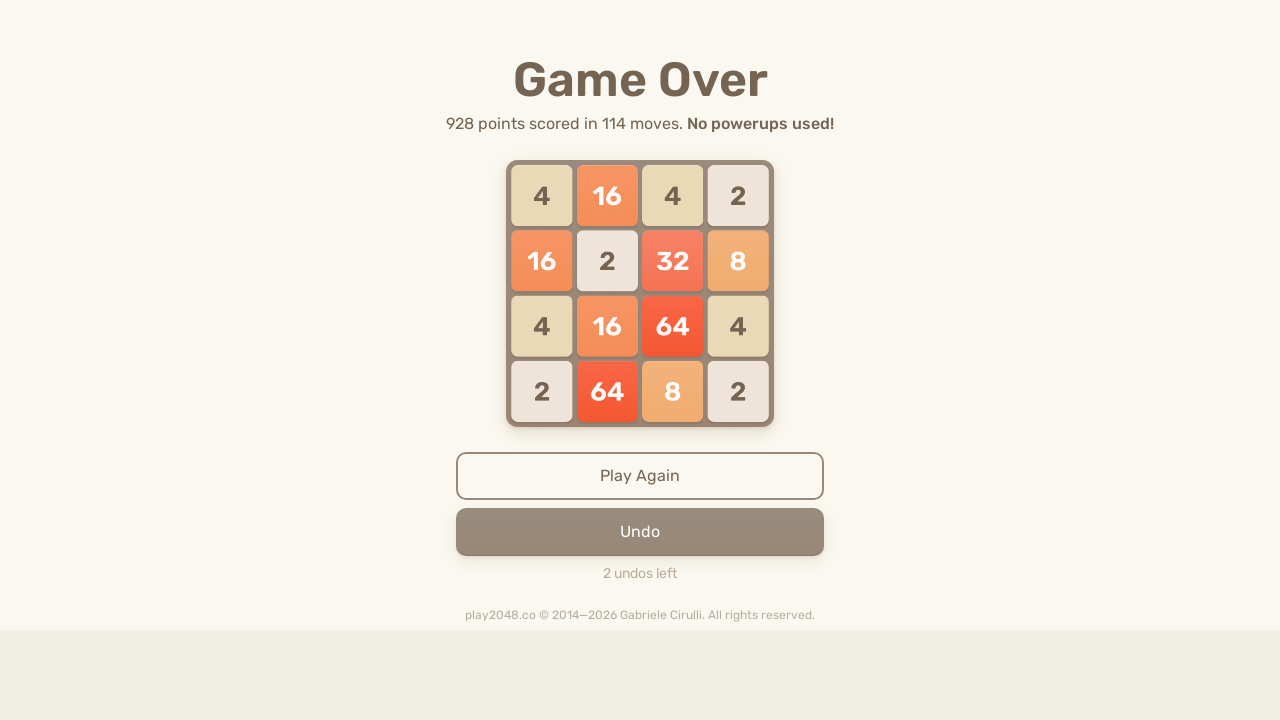

Pressed ArrowRight to move tiles (move 183/300)
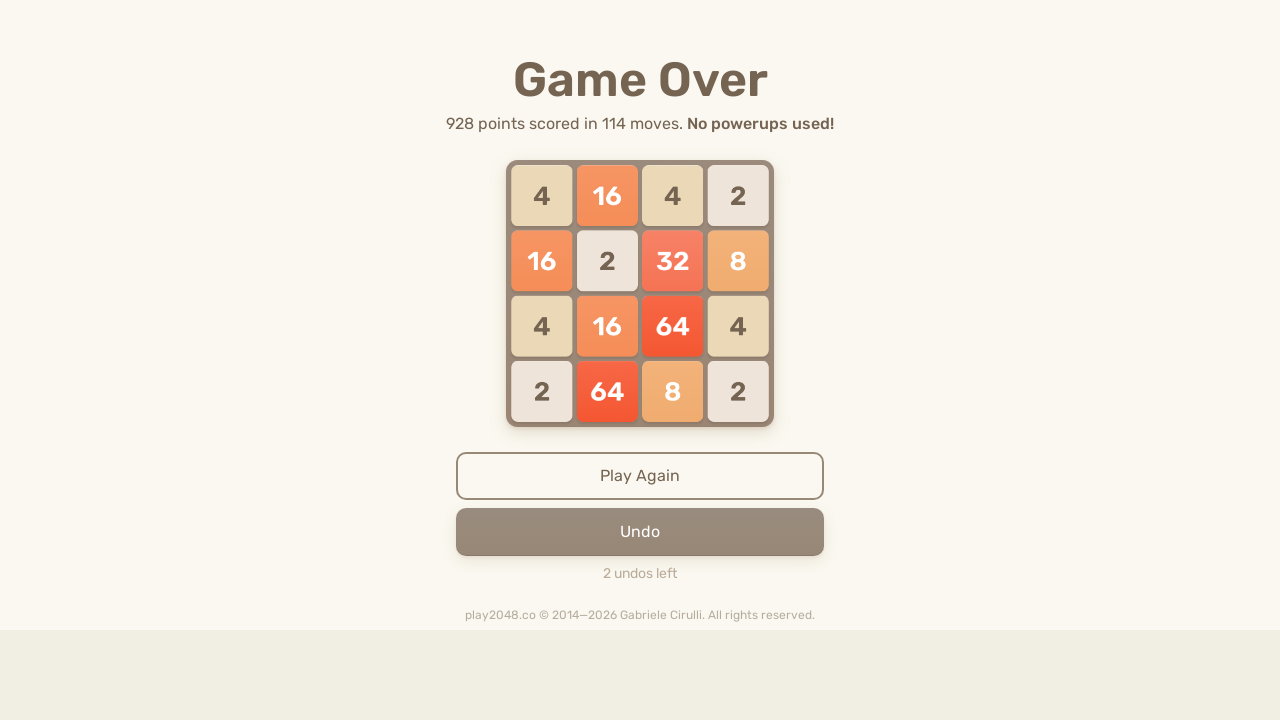

Waited 100ms between moves
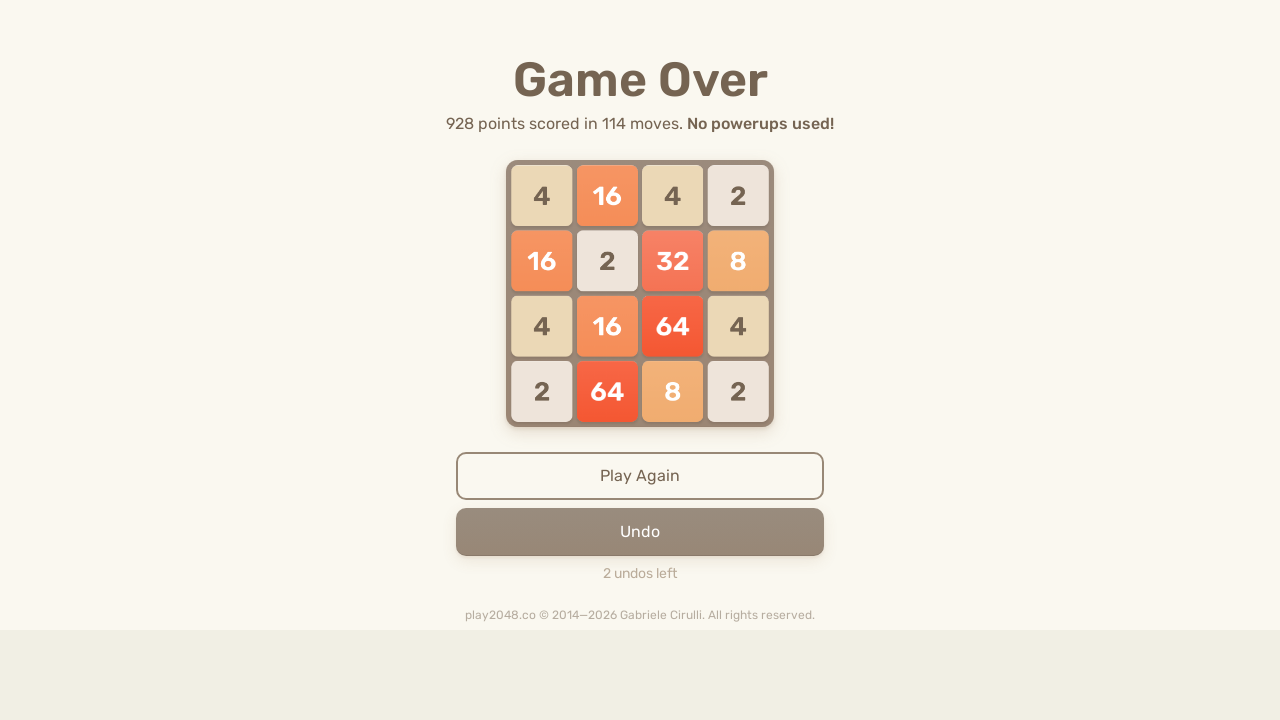

Pressed ArrowRight to move tiles (move 184/300)
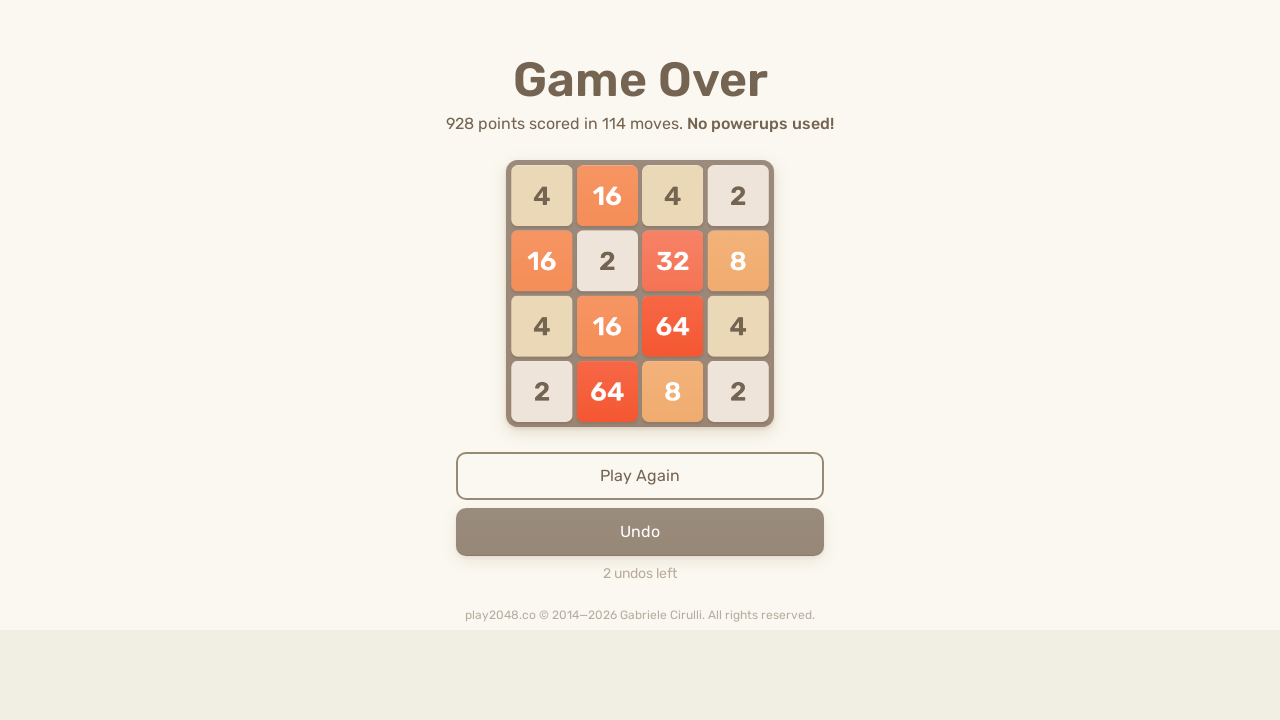

Waited 100ms between moves
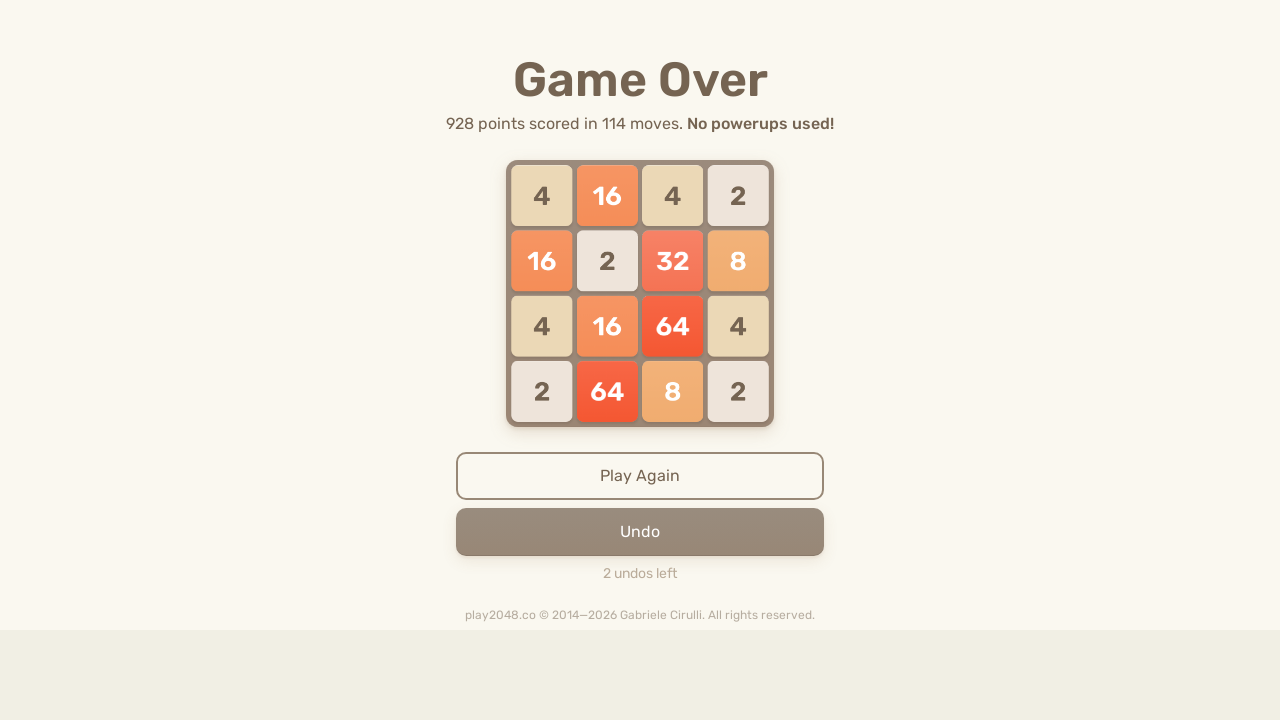

Pressed ArrowDown to move tiles (move 185/300)
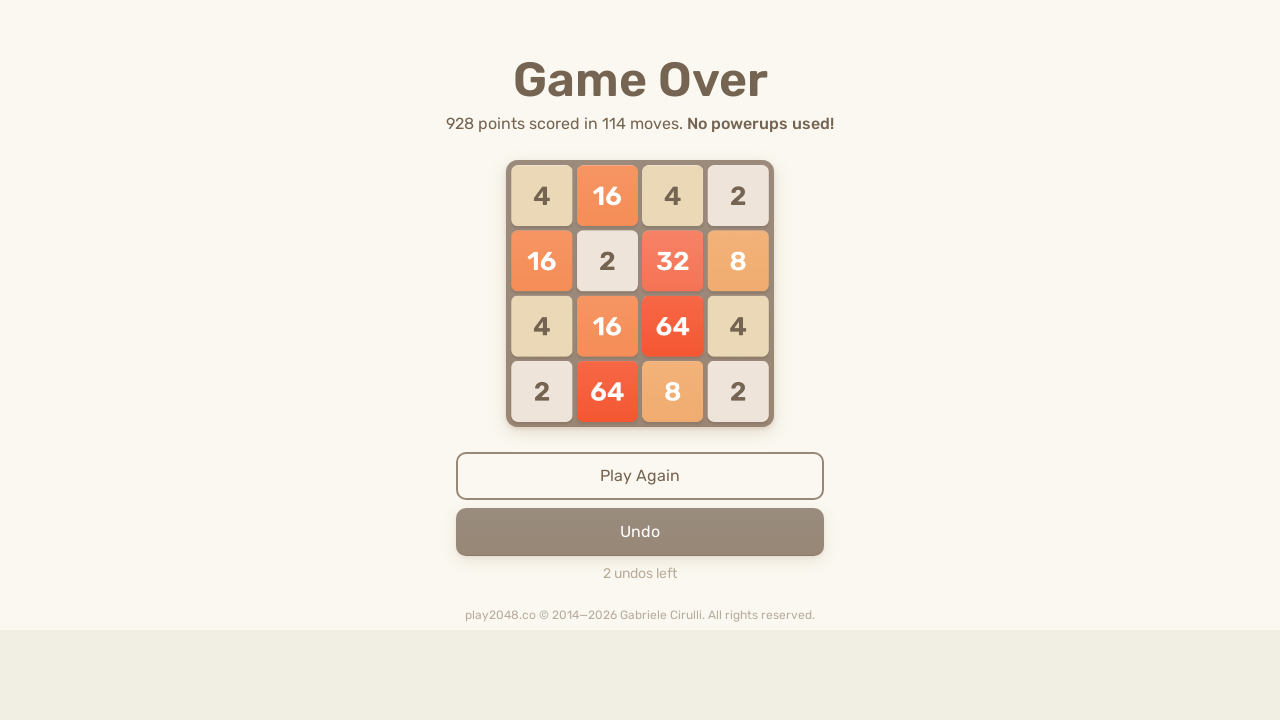

Waited 100ms between moves
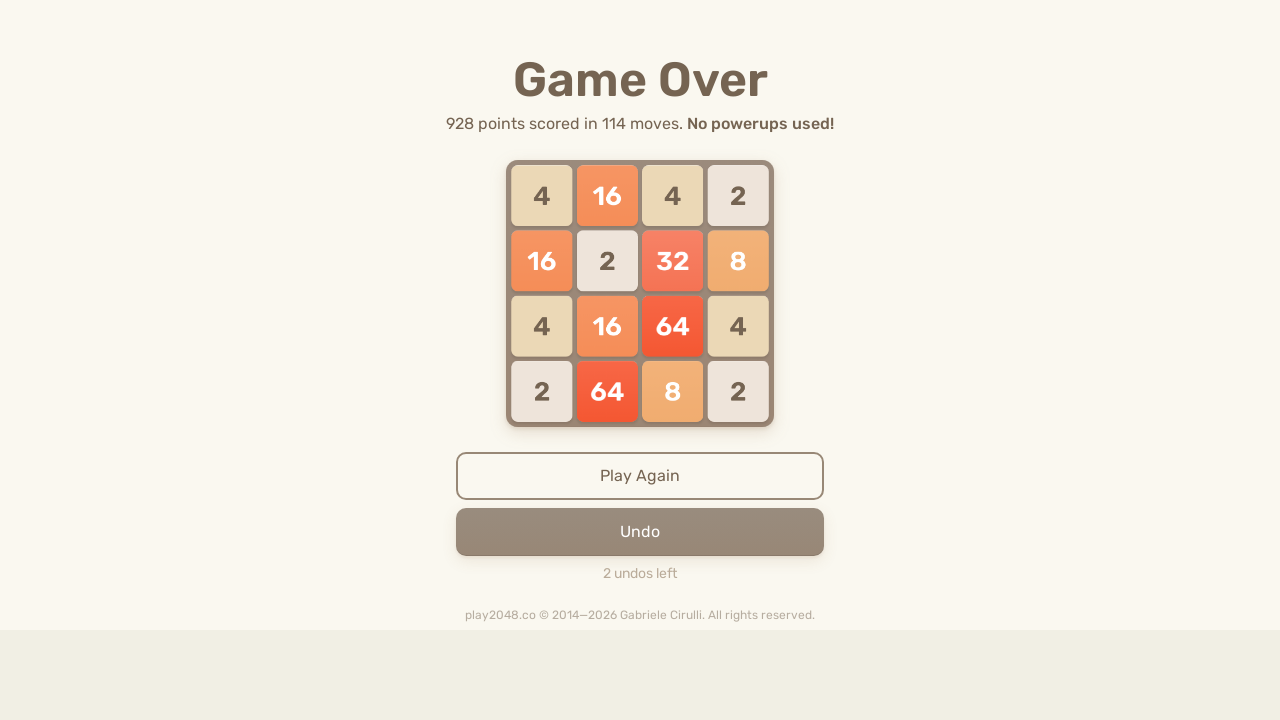

Pressed ArrowRight to move tiles (move 186/300)
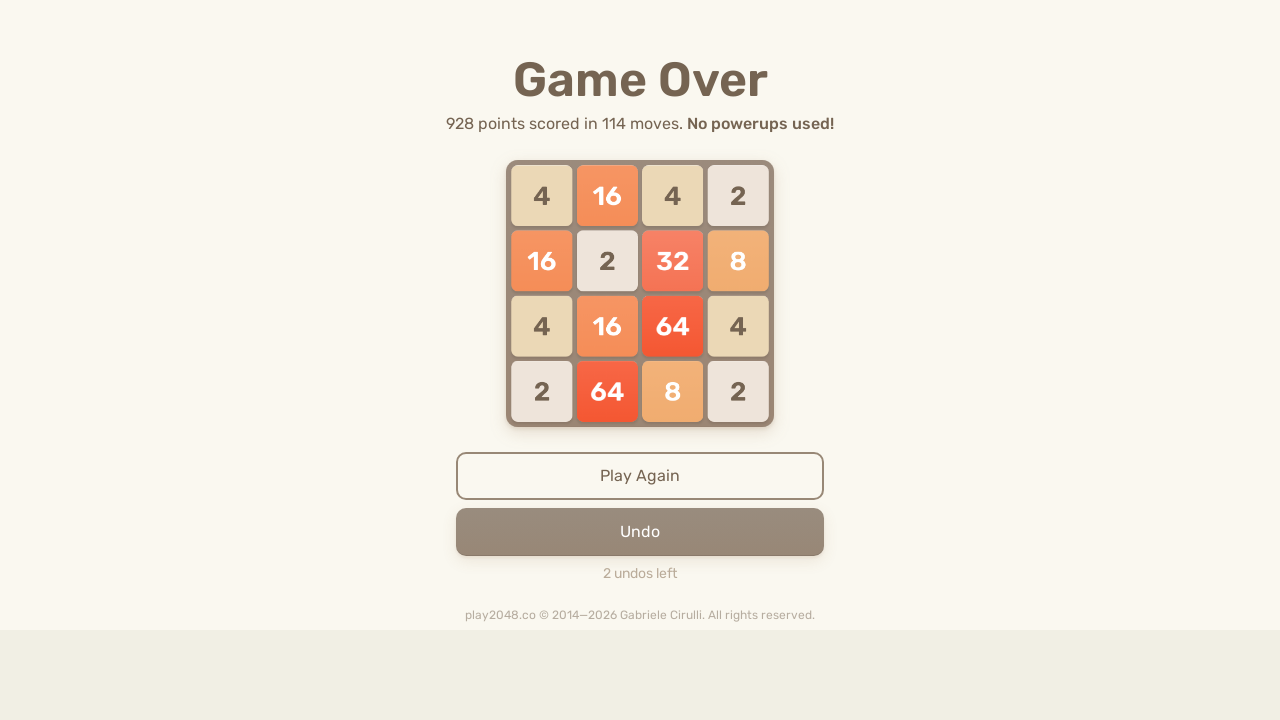

Waited 100ms between moves
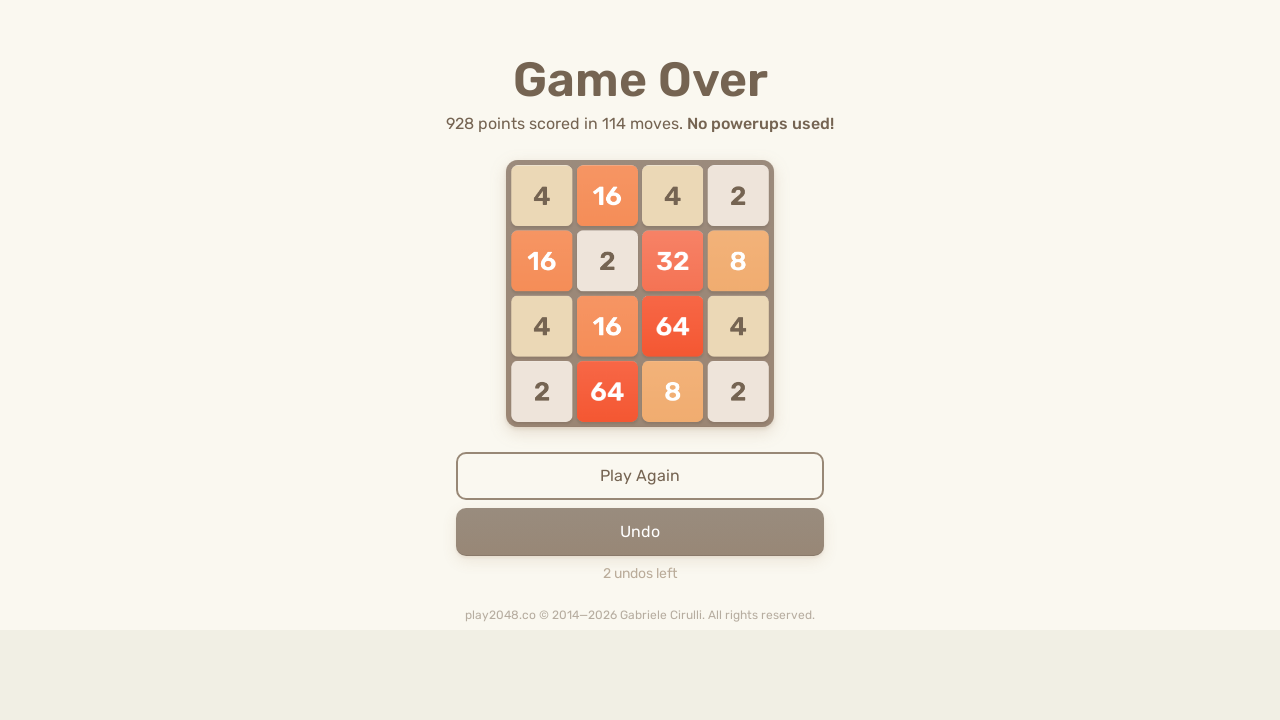

Pressed ArrowLeft to move tiles (move 187/300)
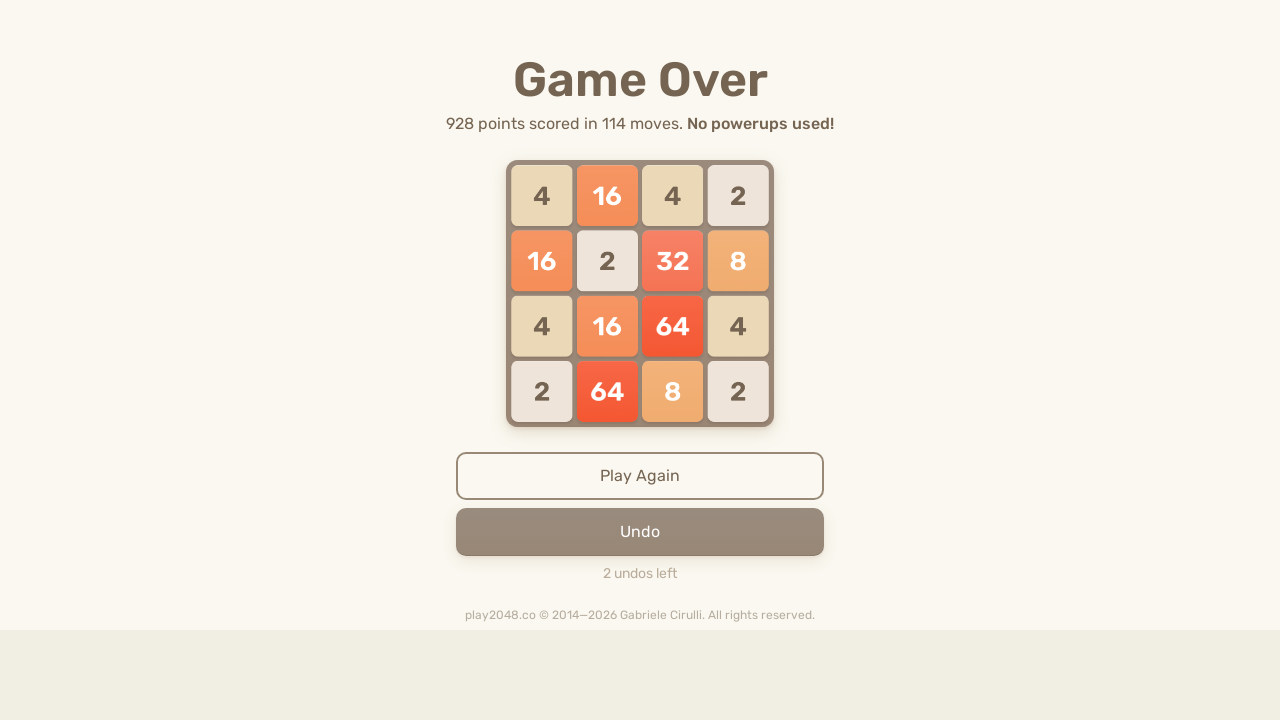

Waited 100ms between moves
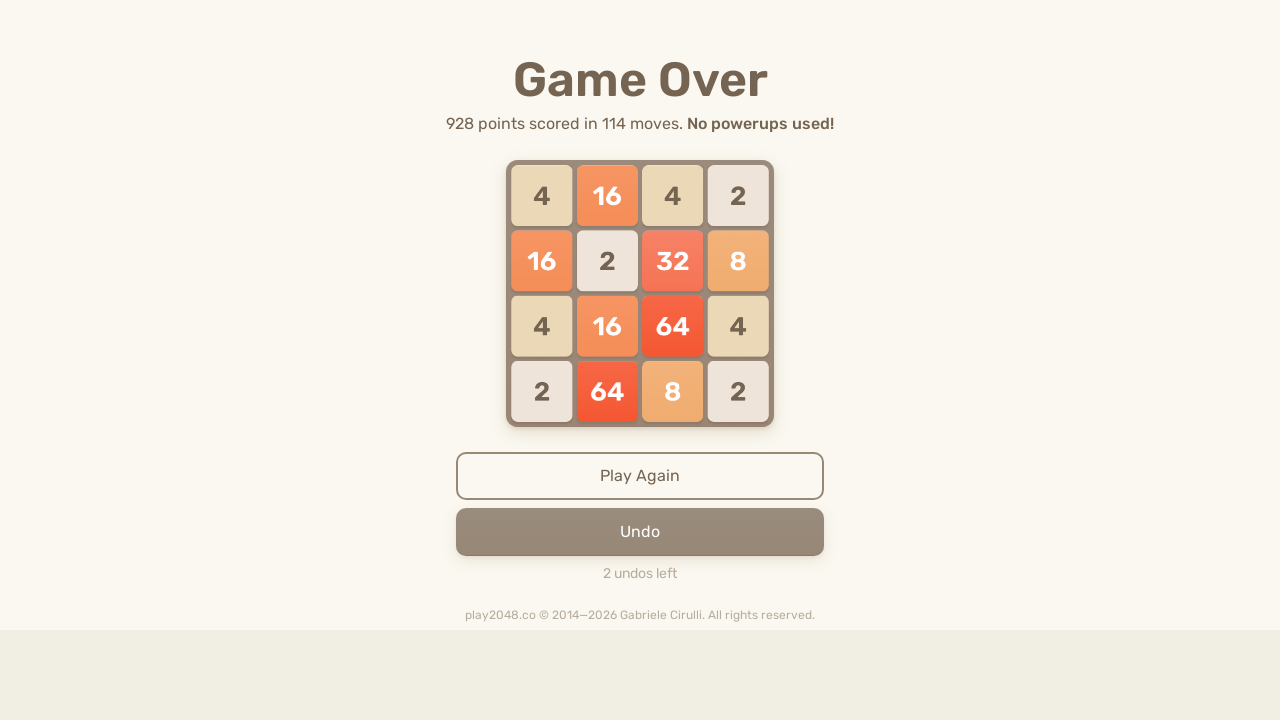

Pressed ArrowLeft to move tiles (move 188/300)
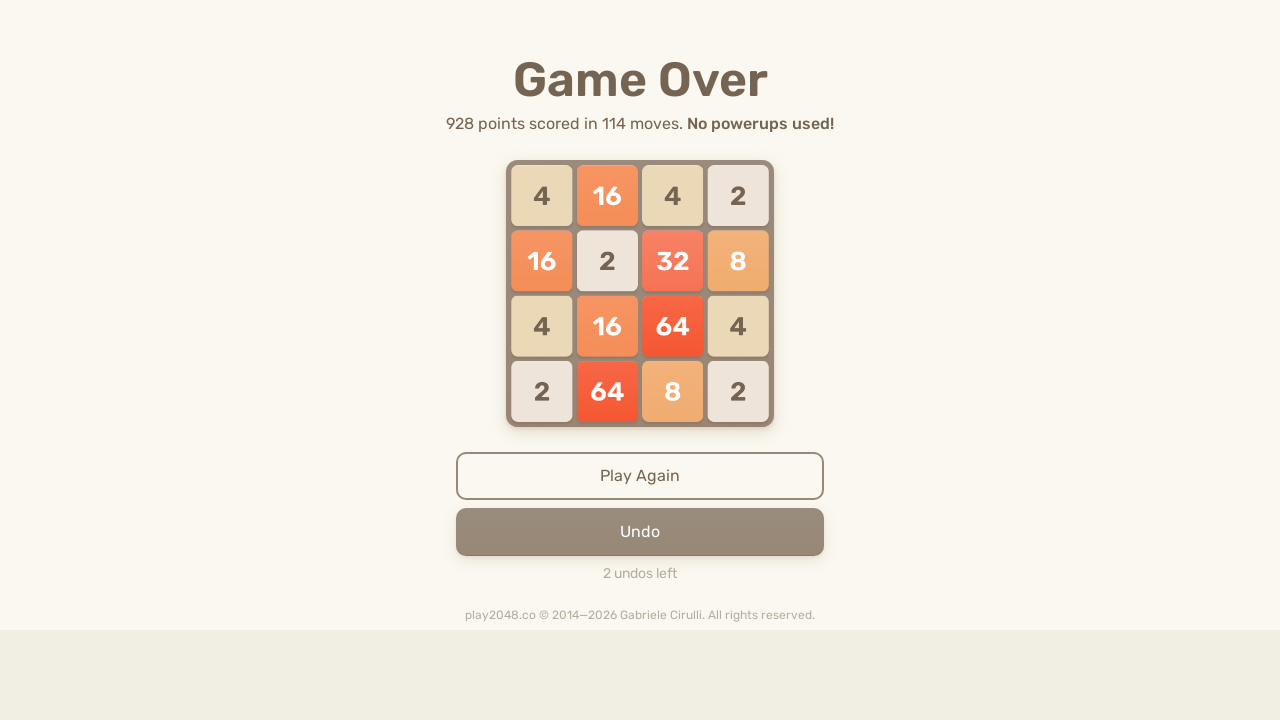

Waited 100ms between moves
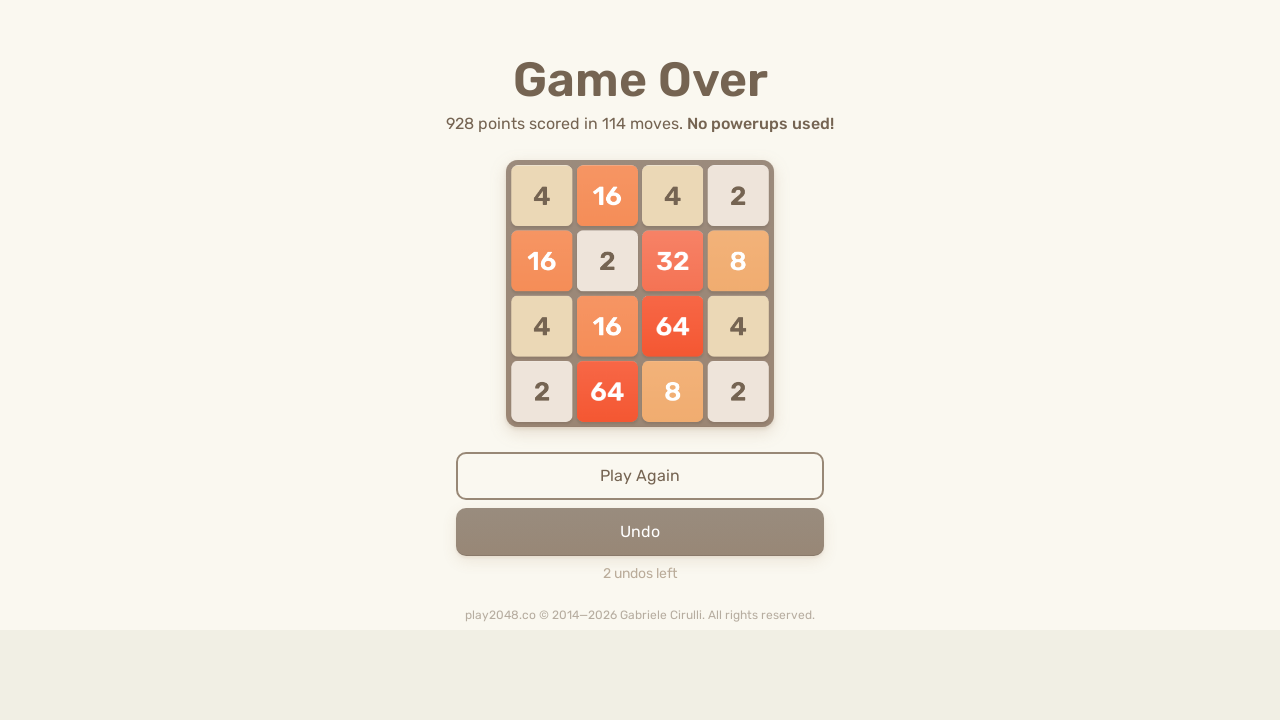

Pressed ArrowUp to move tiles (move 189/300)
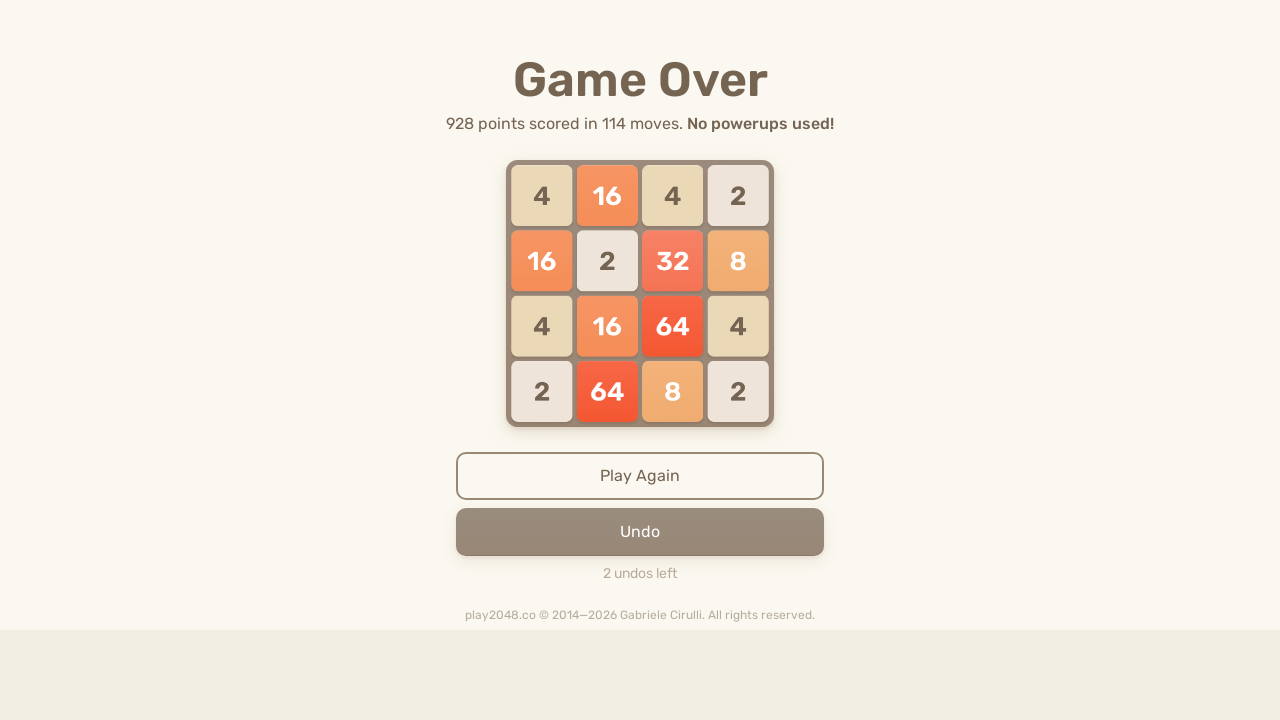

Waited 100ms between moves
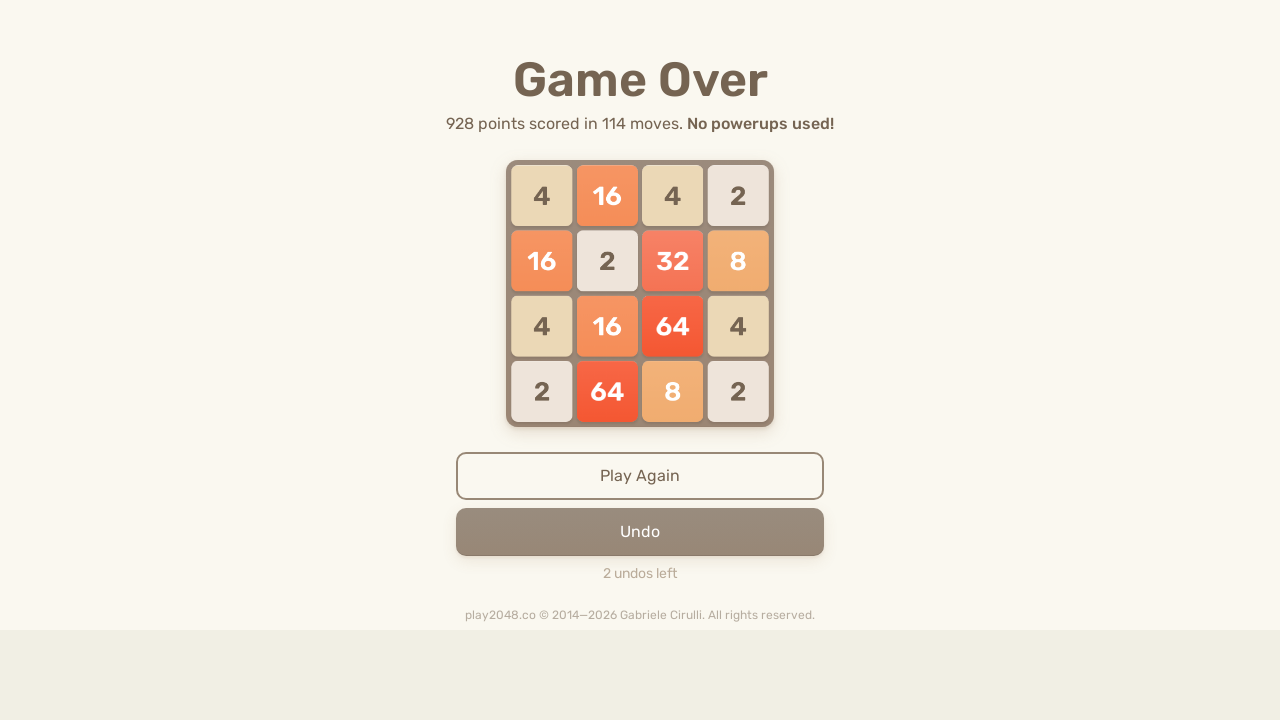

Pressed ArrowUp to move tiles (move 190/300)
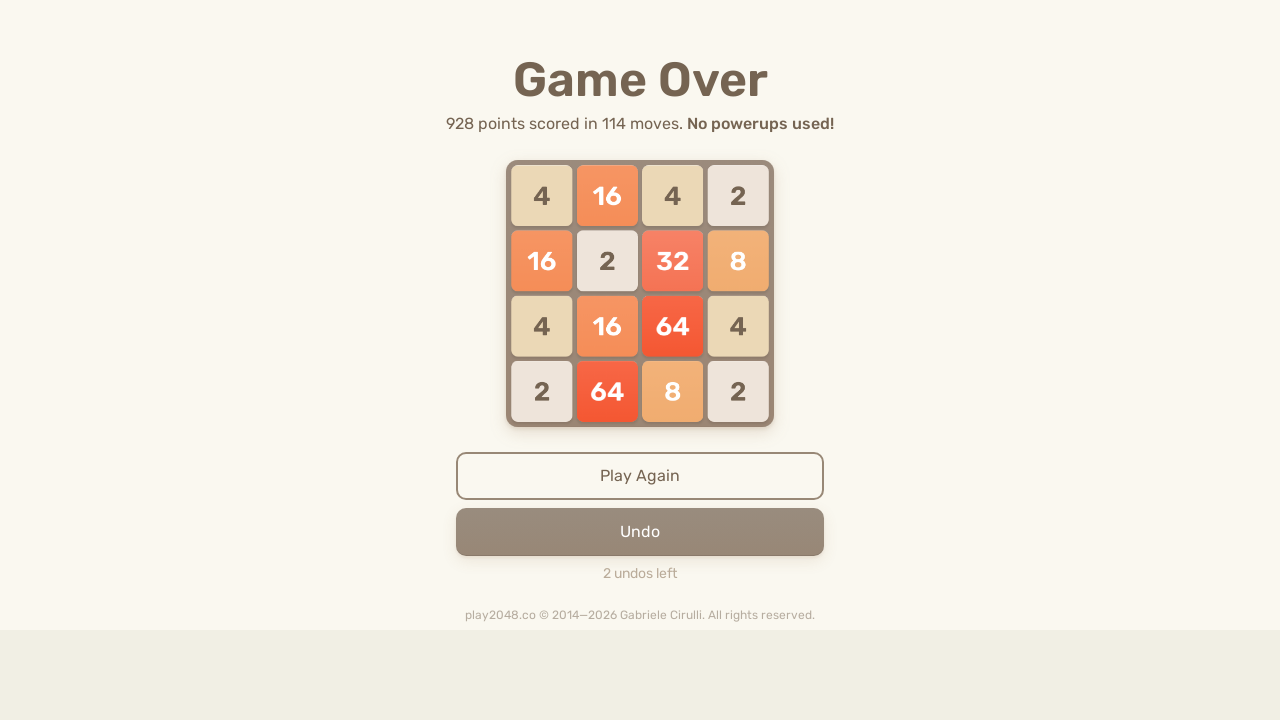

Waited 100ms between moves
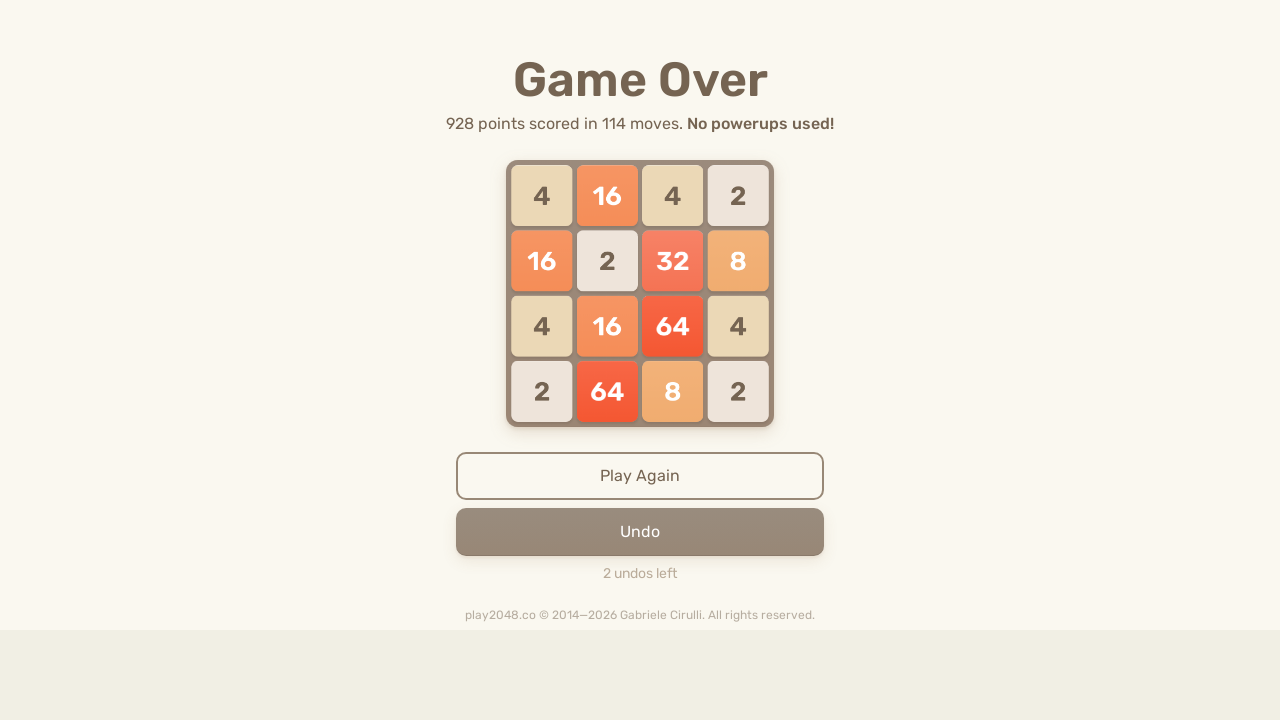

Pressed ArrowDown to move tiles (move 191/300)
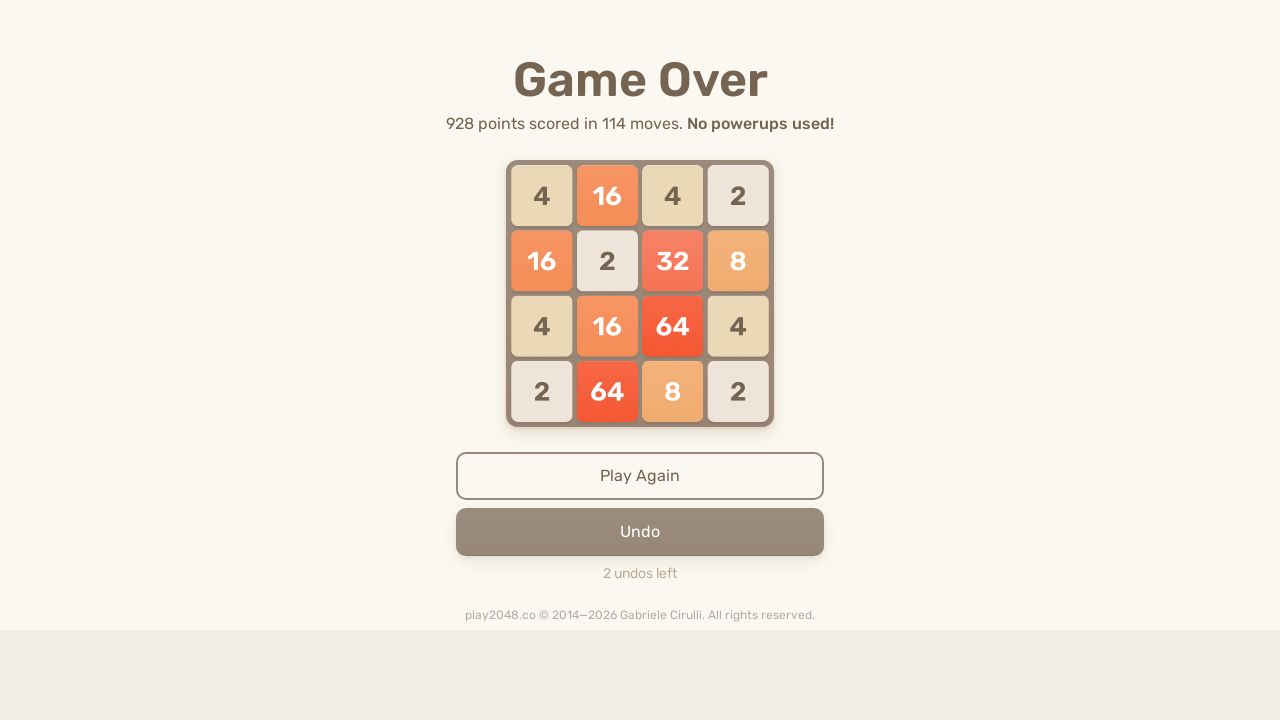

Waited 100ms between moves
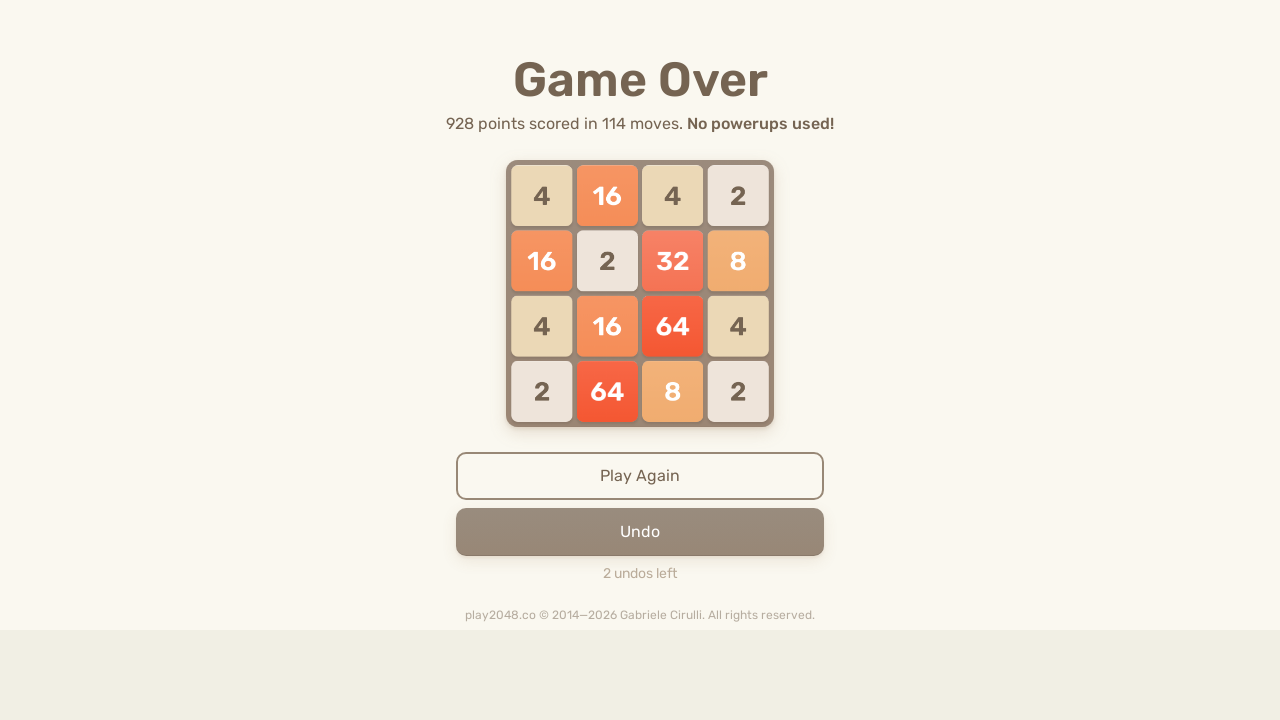

Pressed ArrowDown to move tiles (move 192/300)
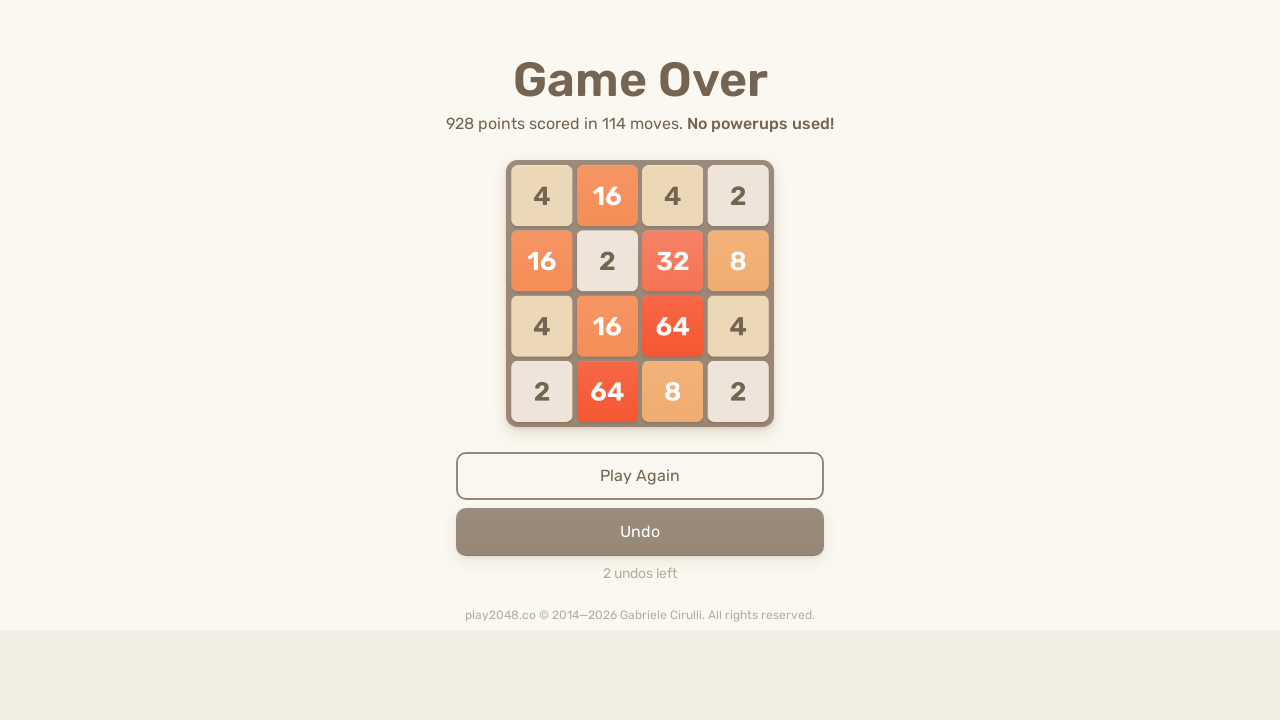

Waited 100ms between moves
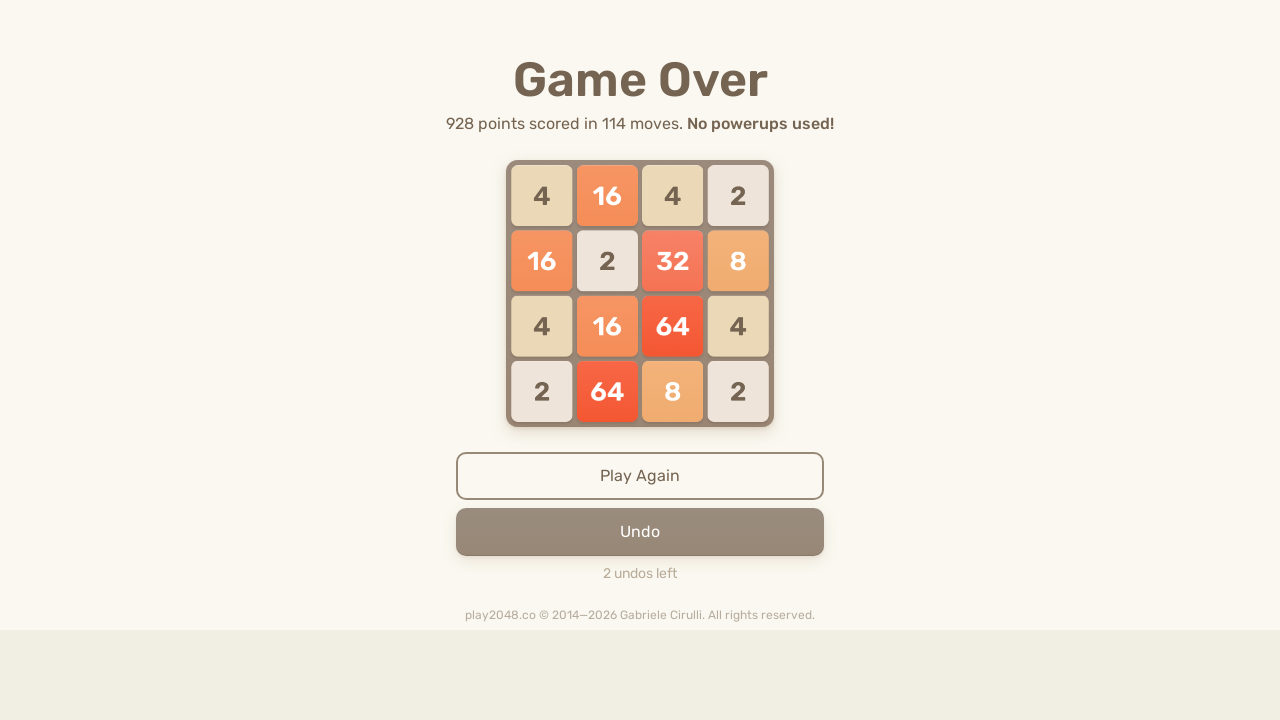

Pressed ArrowRight to move tiles (move 193/300)
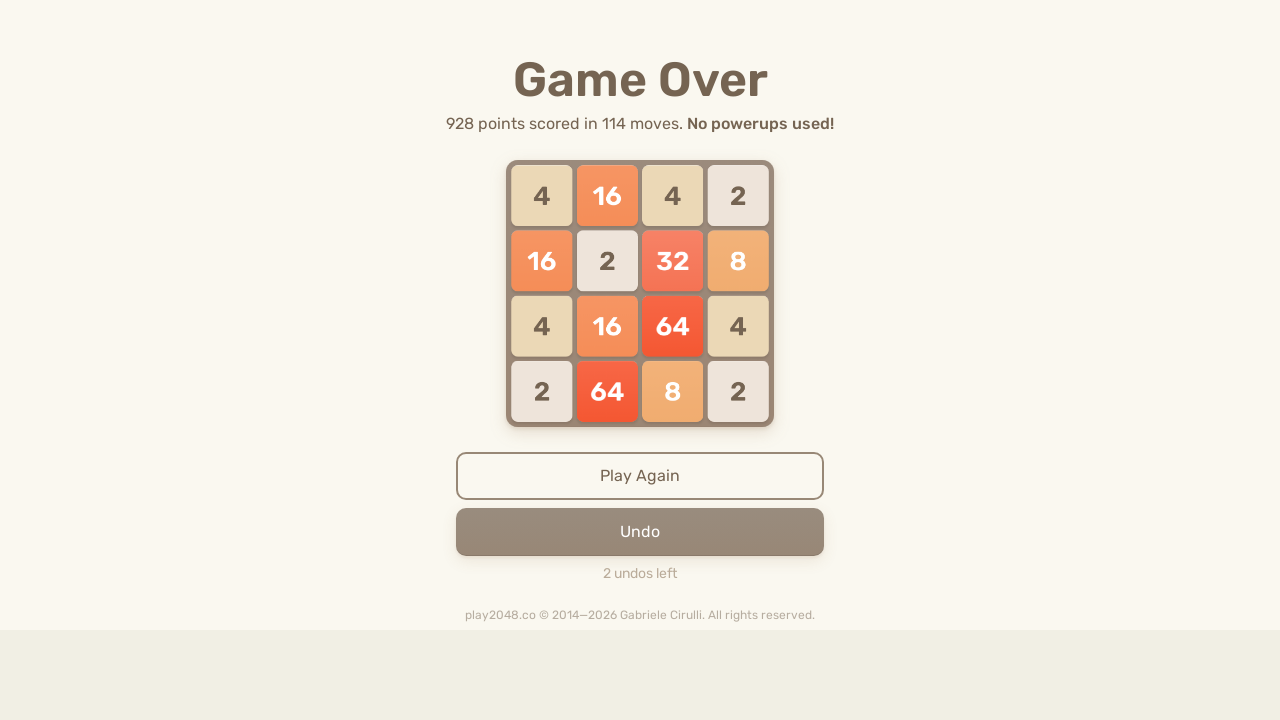

Waited 100ms between moves
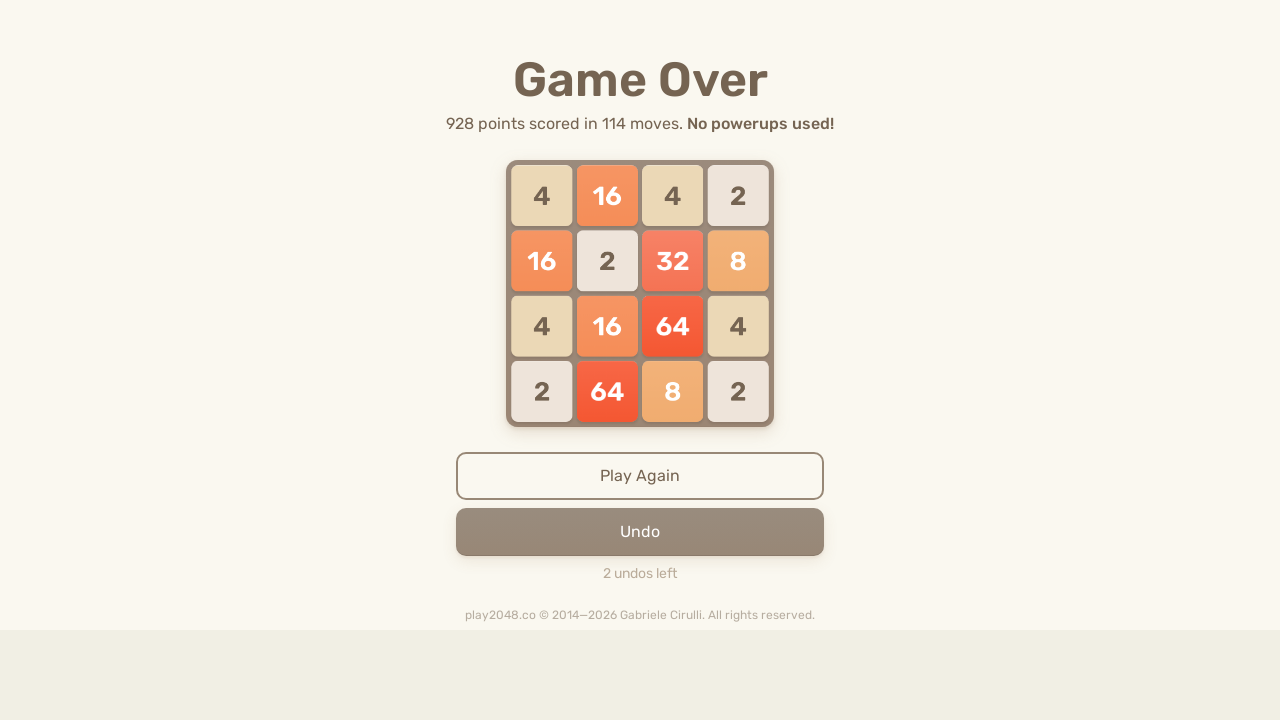

Pressed ArrowUp to move tiles (move 194/300)
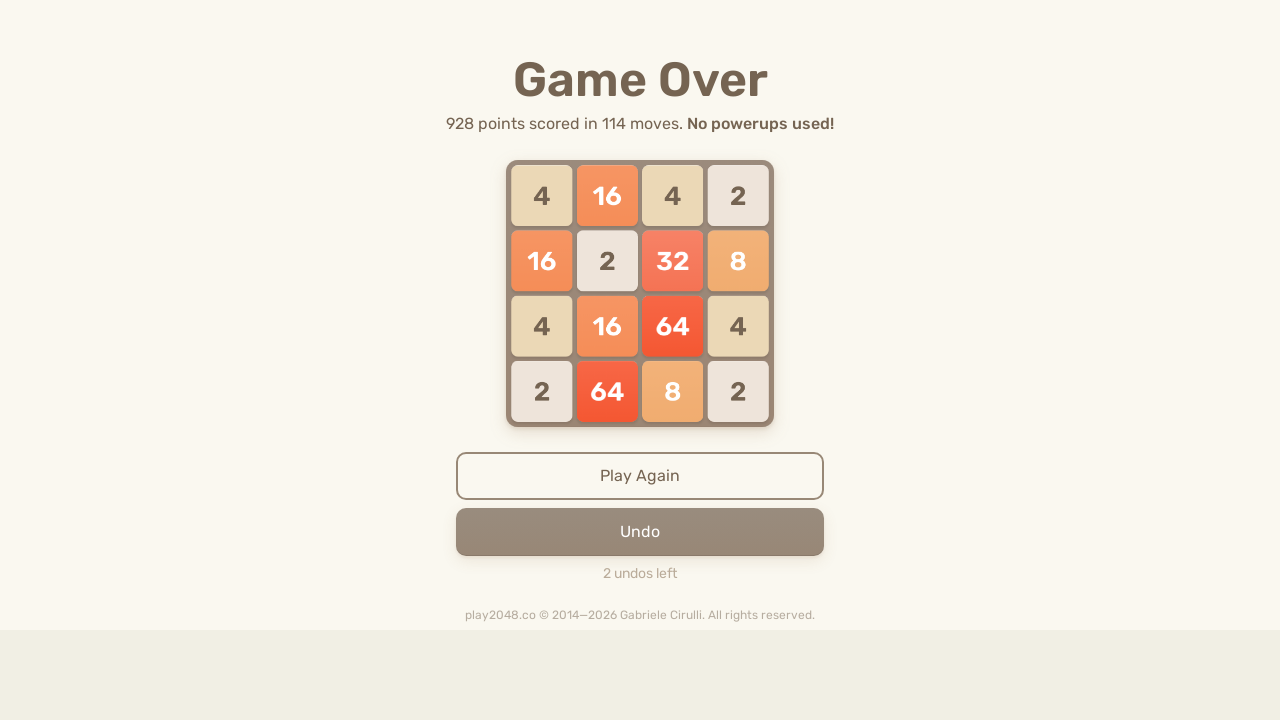

Waited 100ms between moves
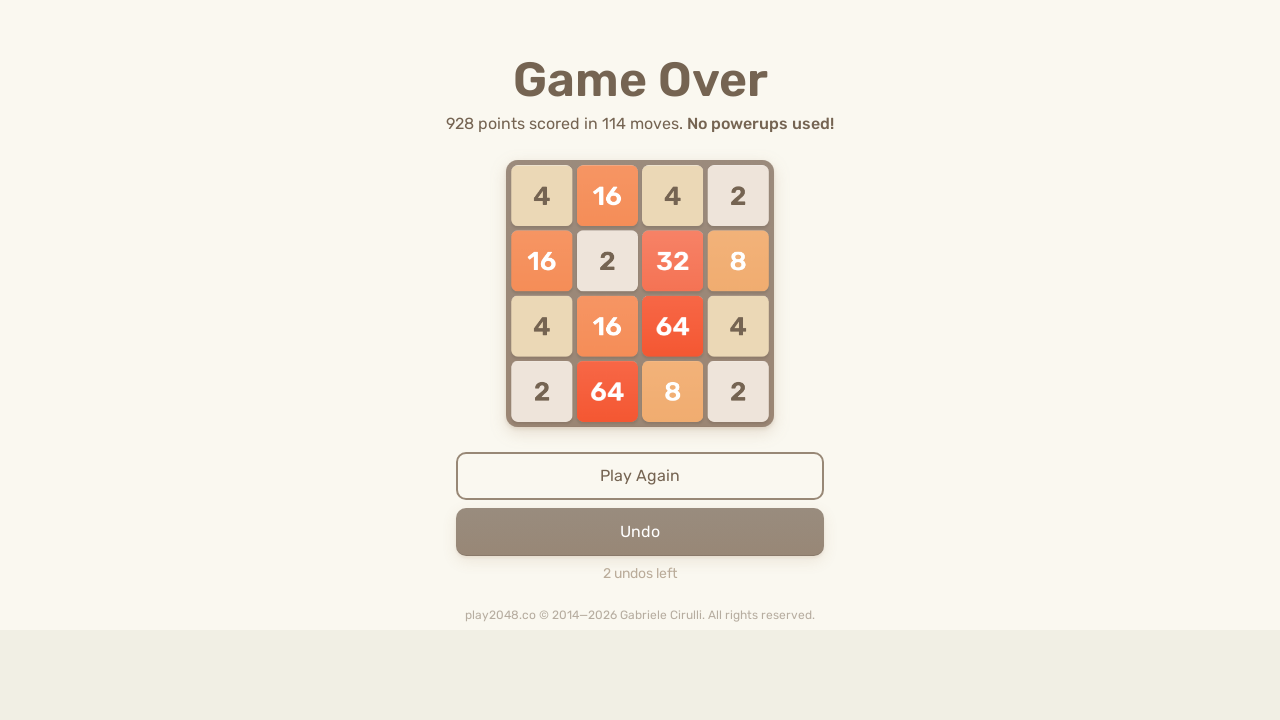

Pressed ArrowLeft to move tiles (move 195/300)
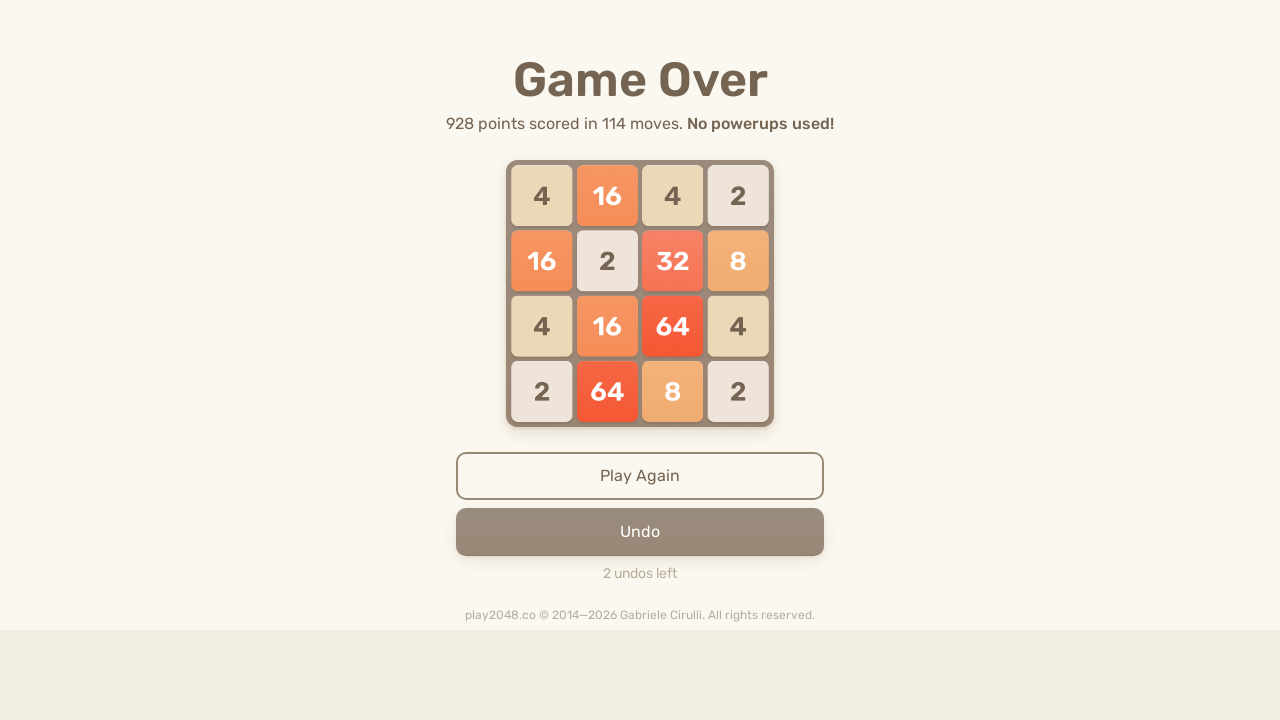

Waited 100ms between moves
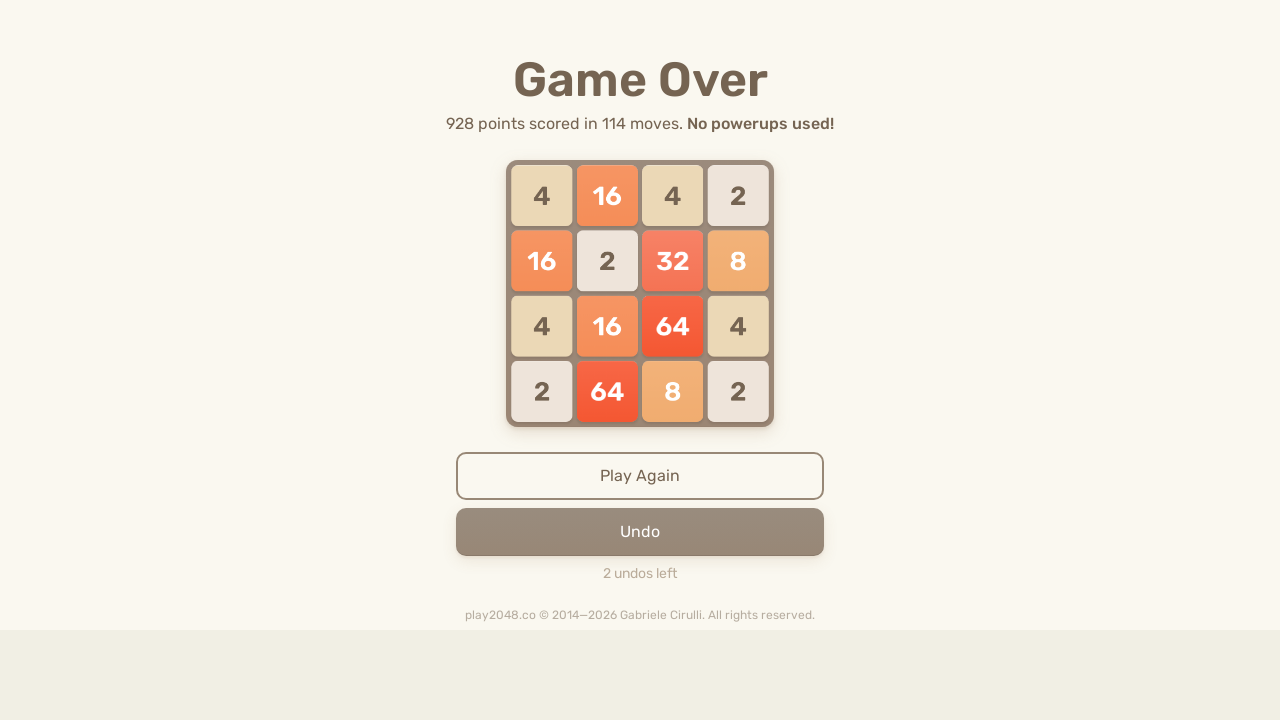

Pressed ArrowDown to move tiles (move 196/300)
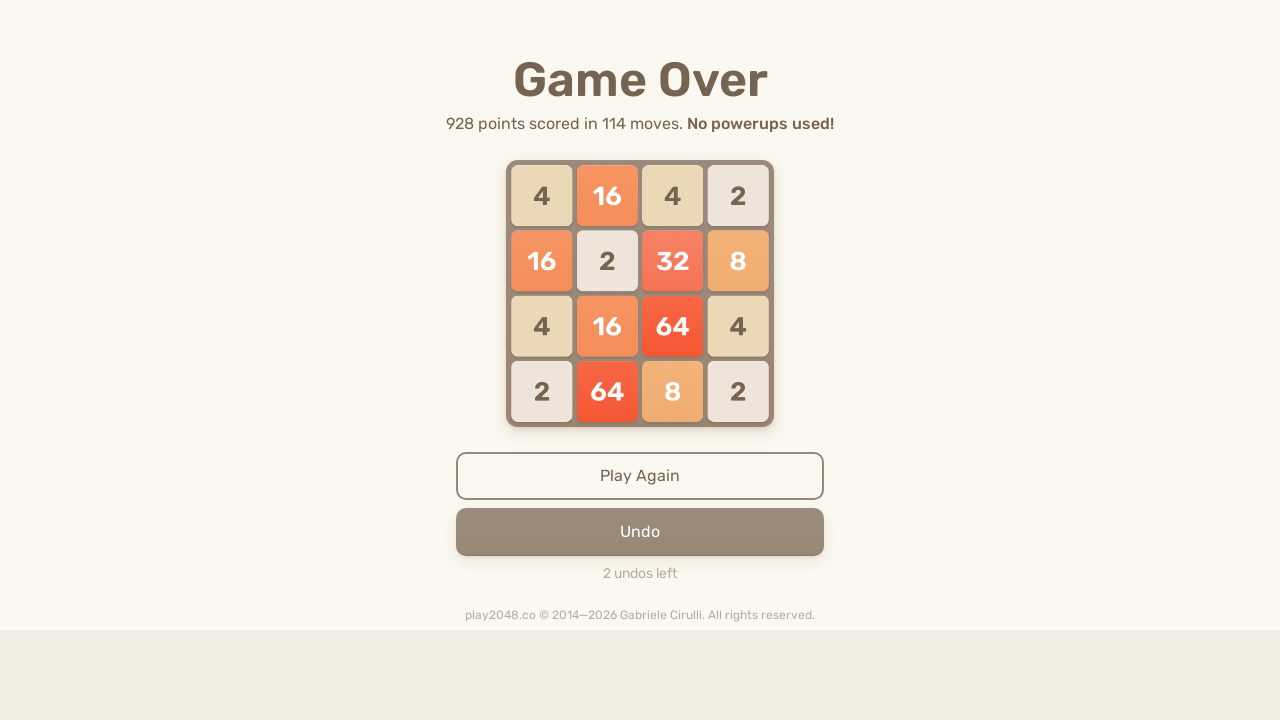

Waited 100ms between moves
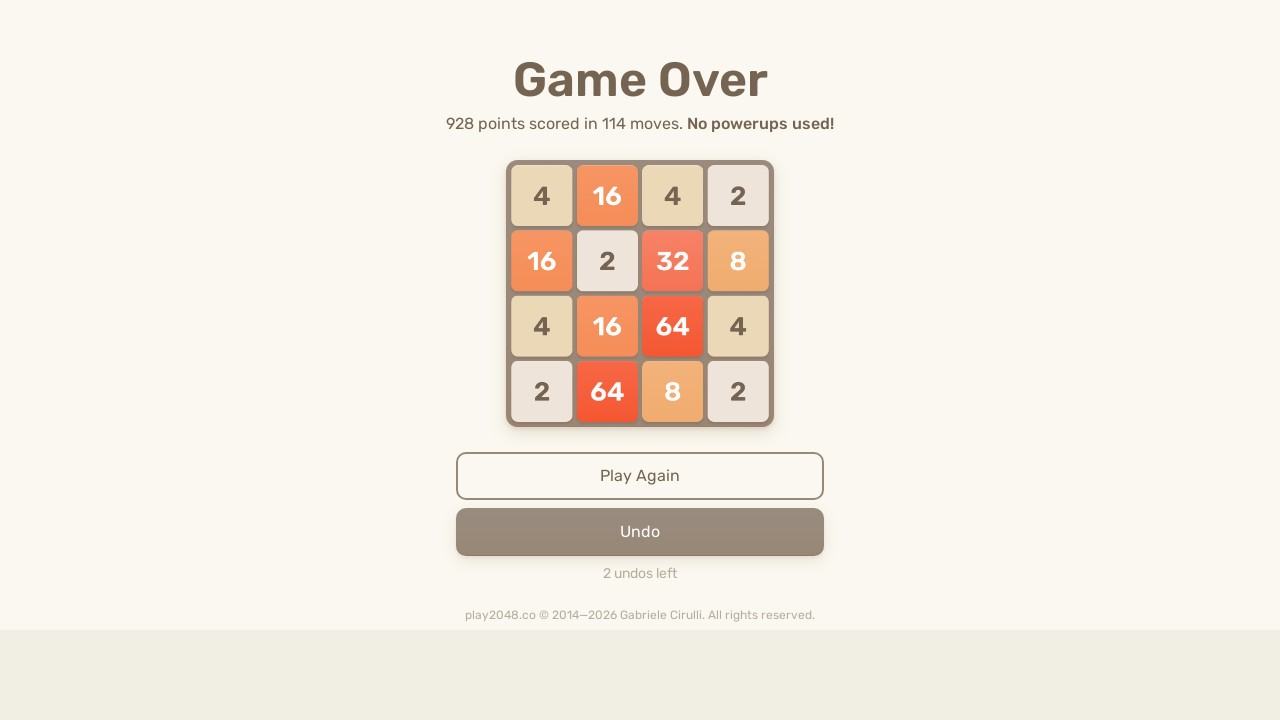

Pressed ArrowLeft to move tiles (move 197/300)
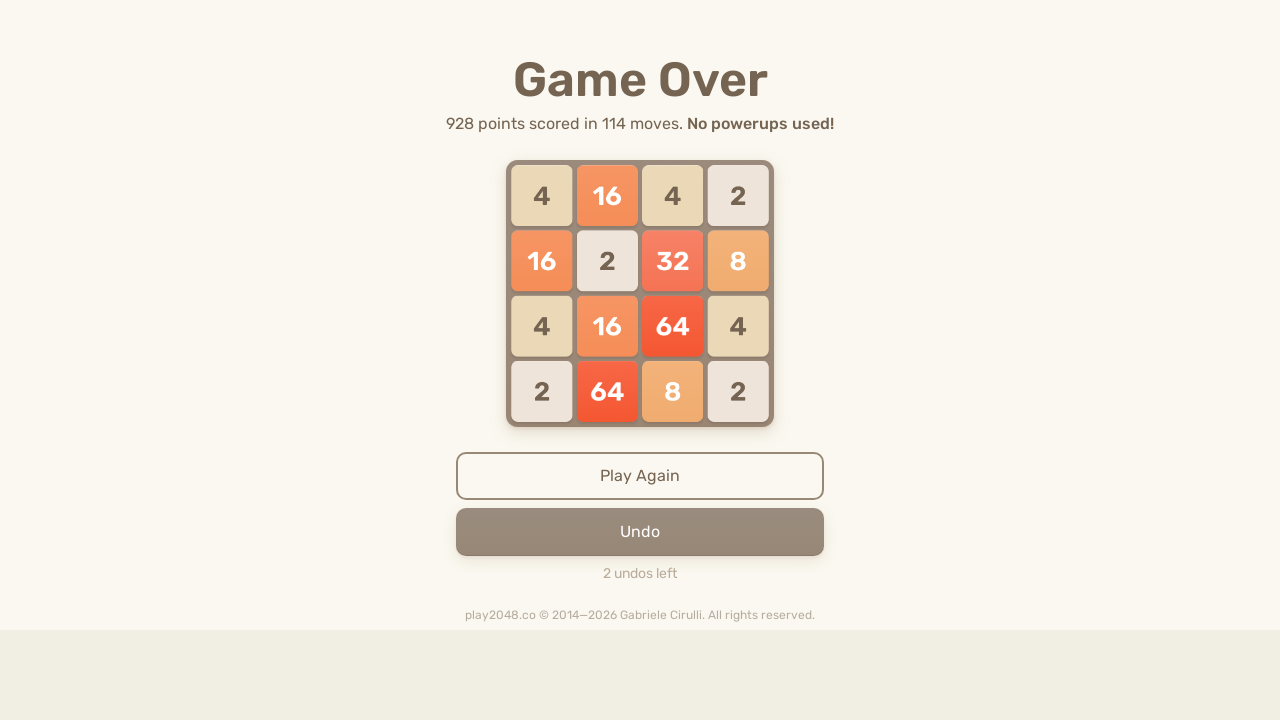

Waited 100ms between moves
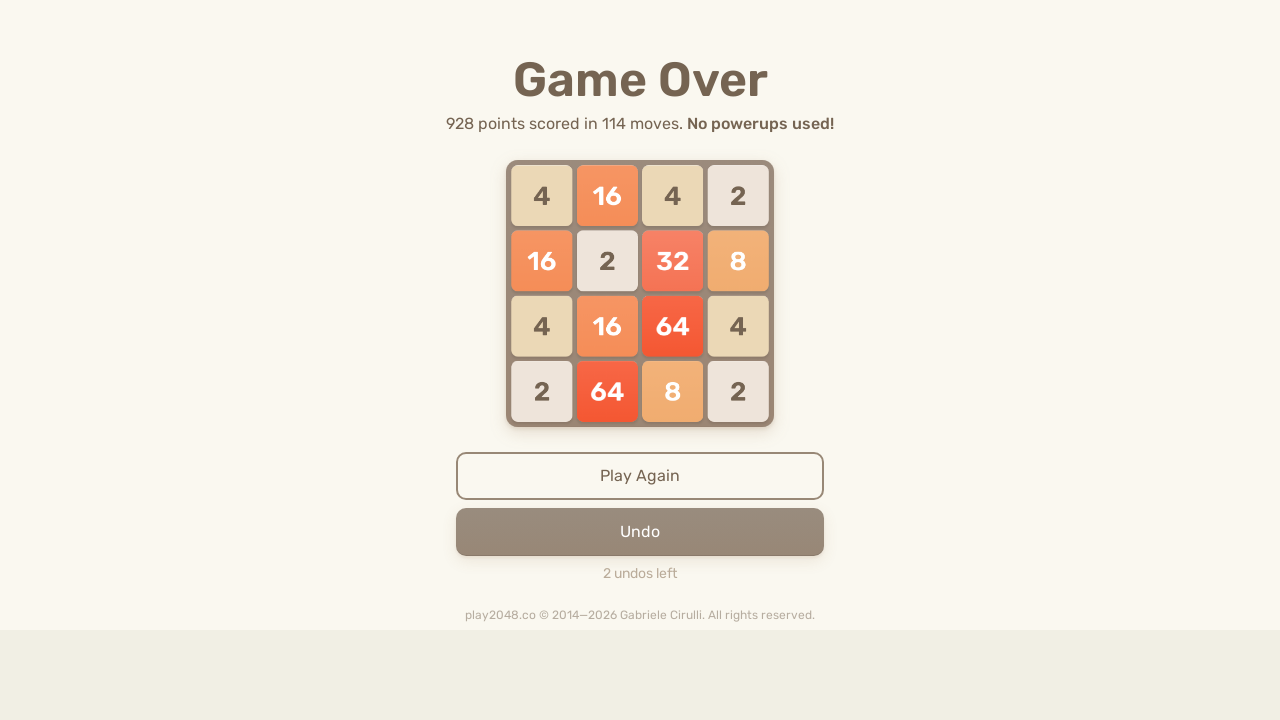

Pressed ArrowRight to move tiles (move 198/300)
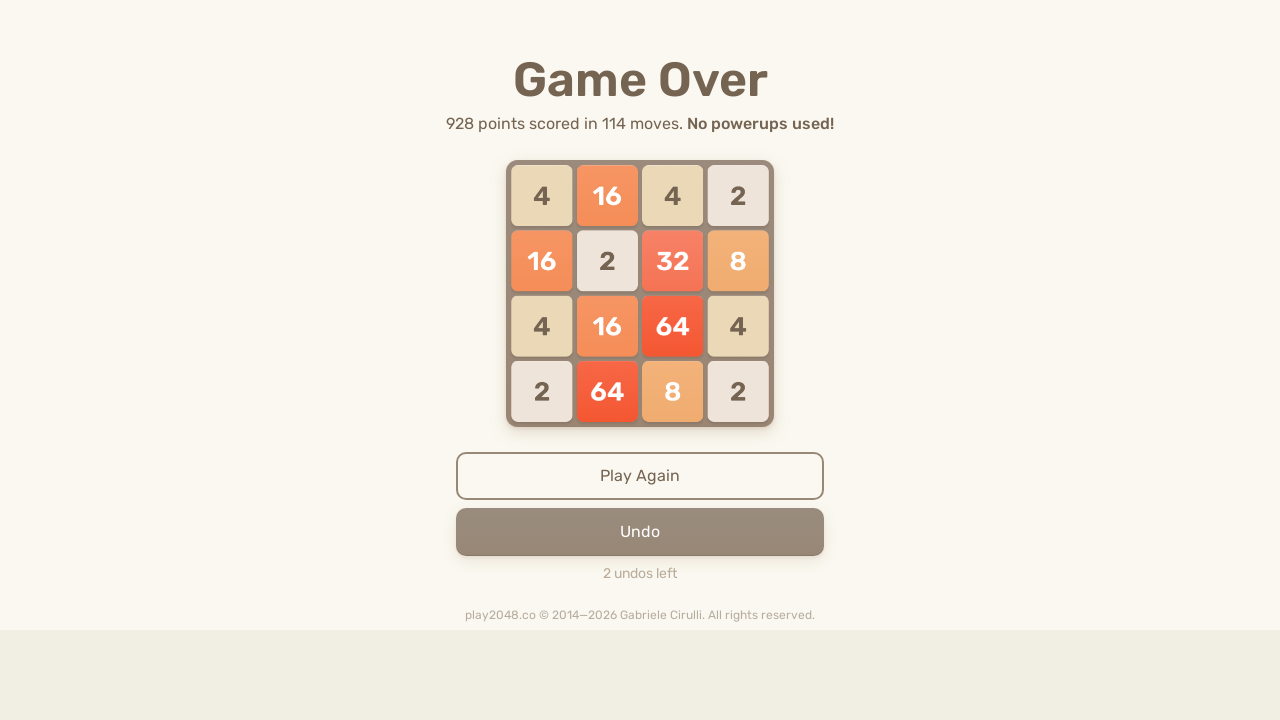

Waited 100ms between moves
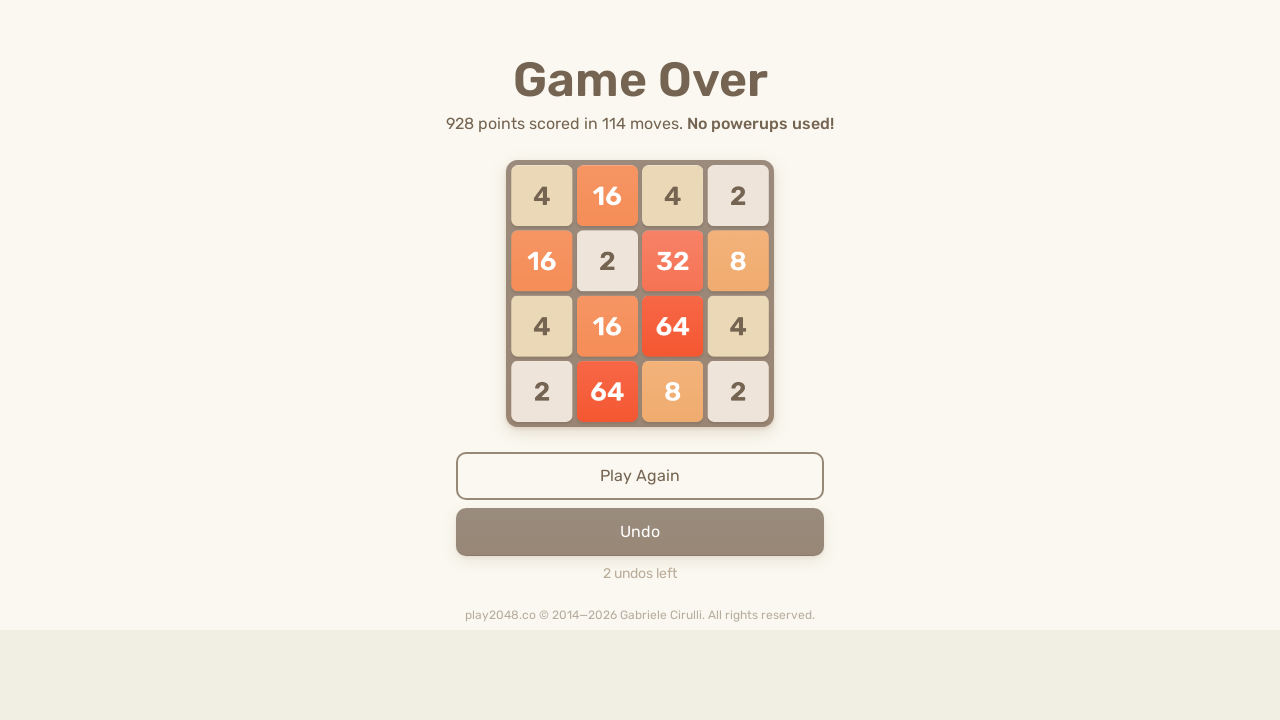

Pressed ArrowLeft to move tiles (move 199/300)
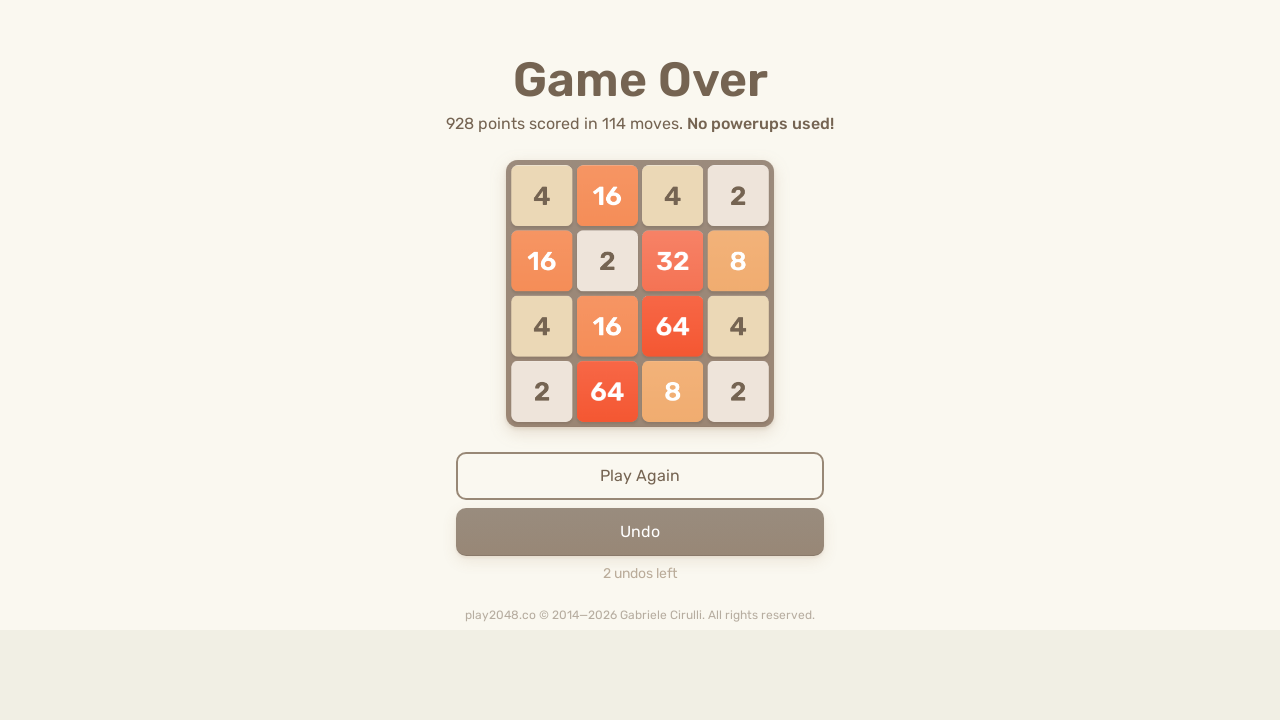

Waited 100ms between moves
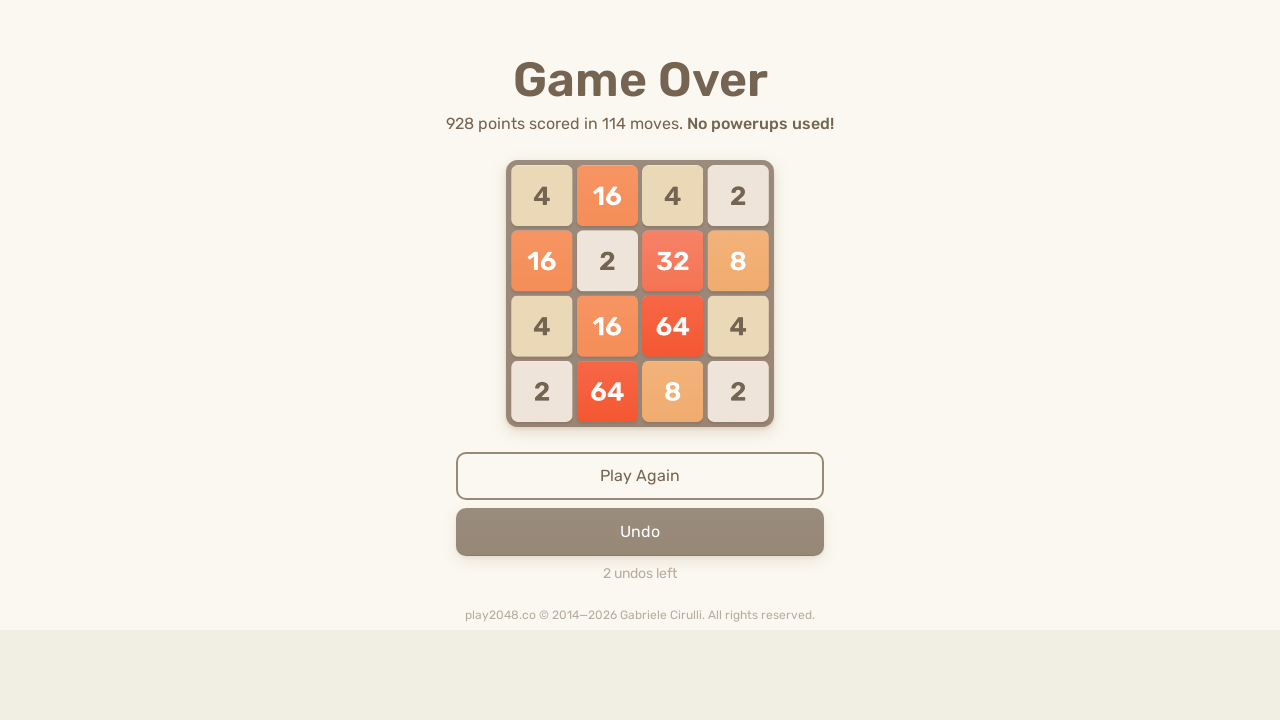

Pressed ArrowUp to move tiles (move 200/300)
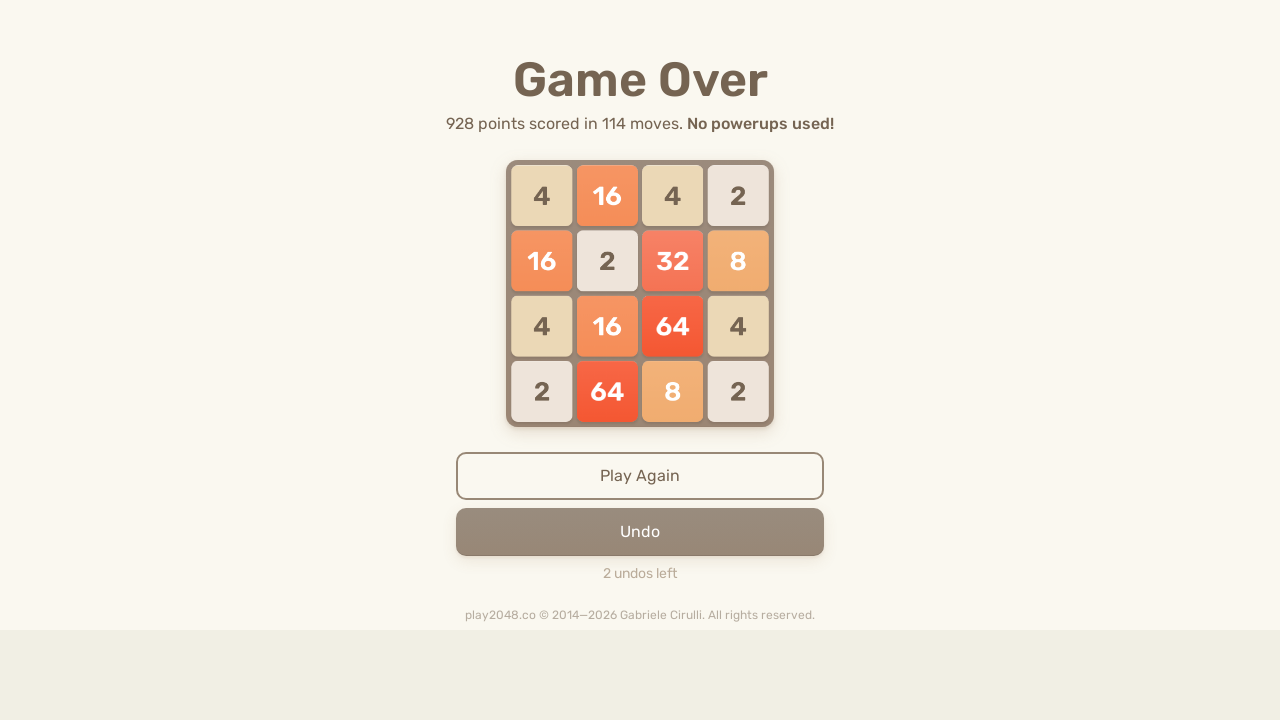

Waited 100ms between moves
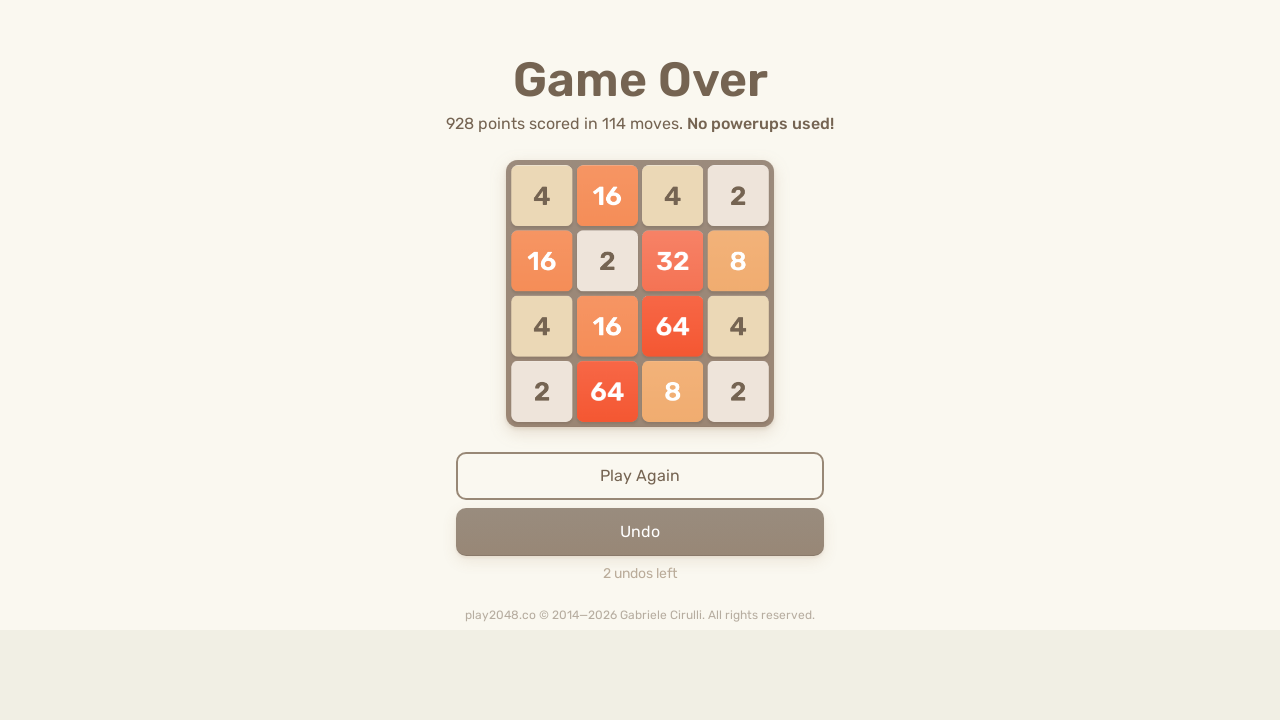

Pressed ArrowUp to move tiles (move 201/300)
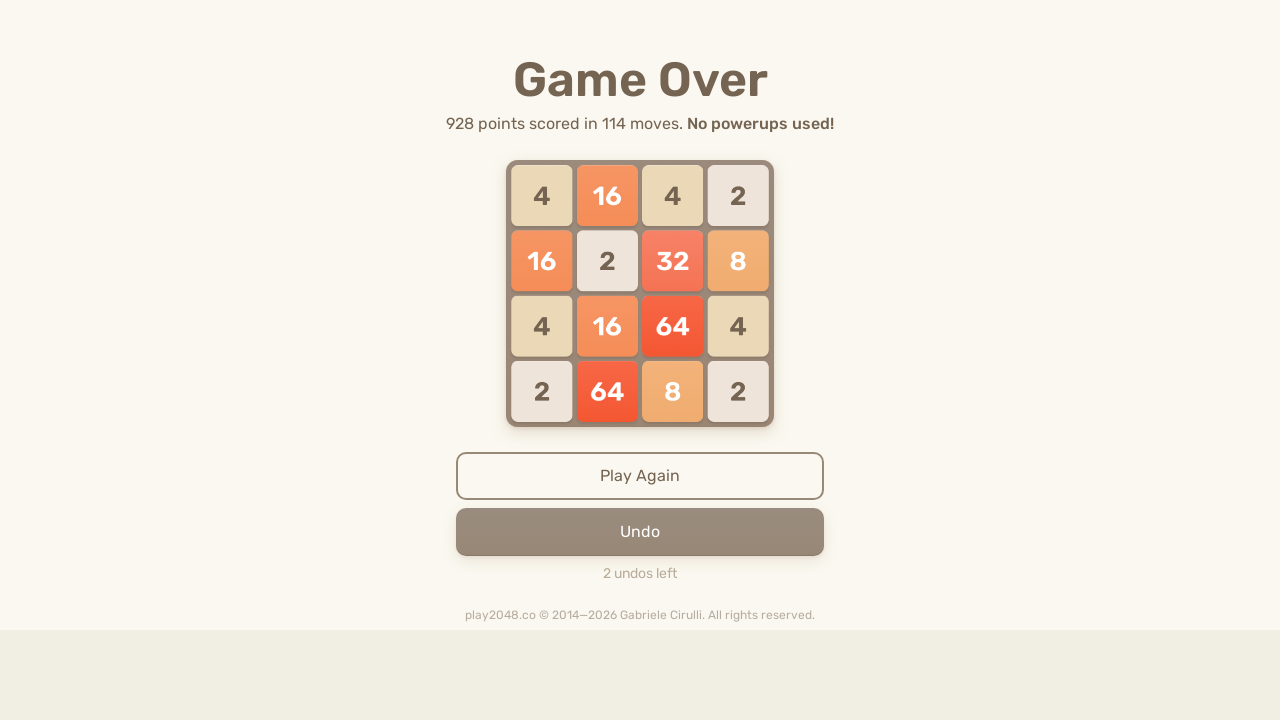

Waited 100ms between moves
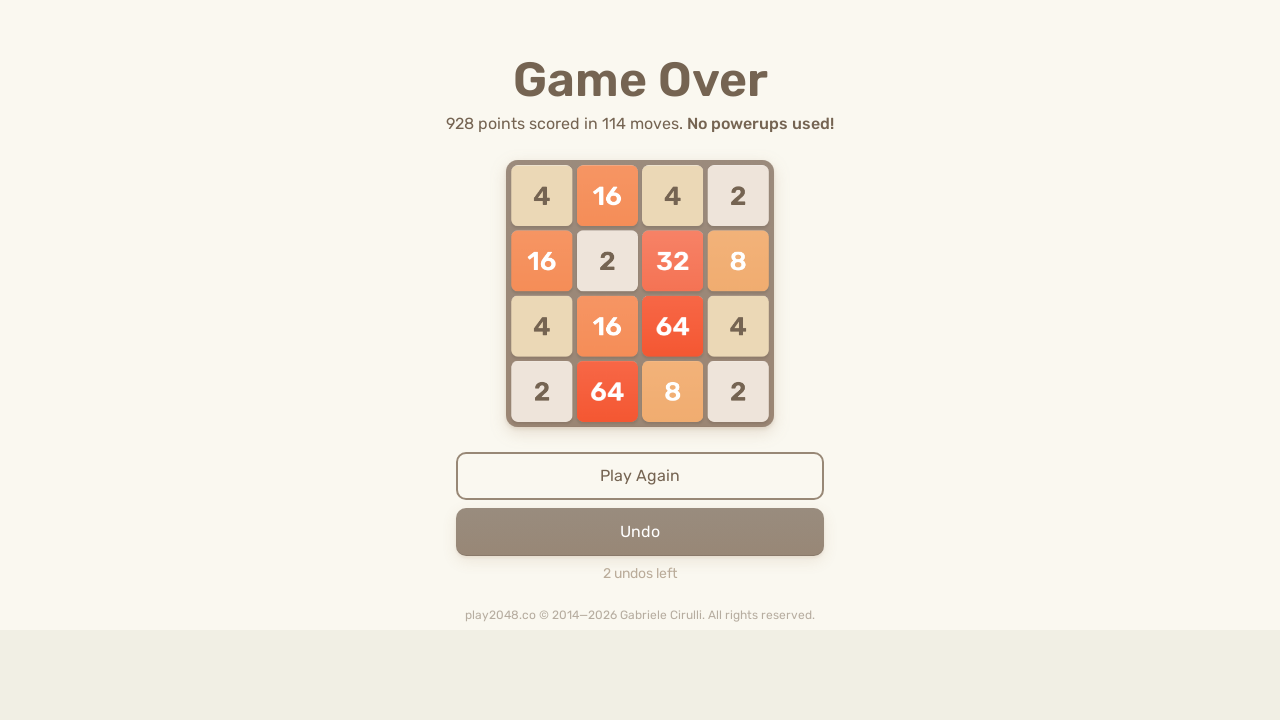

Pressed ArrowUp to move tiles (move 202/300)
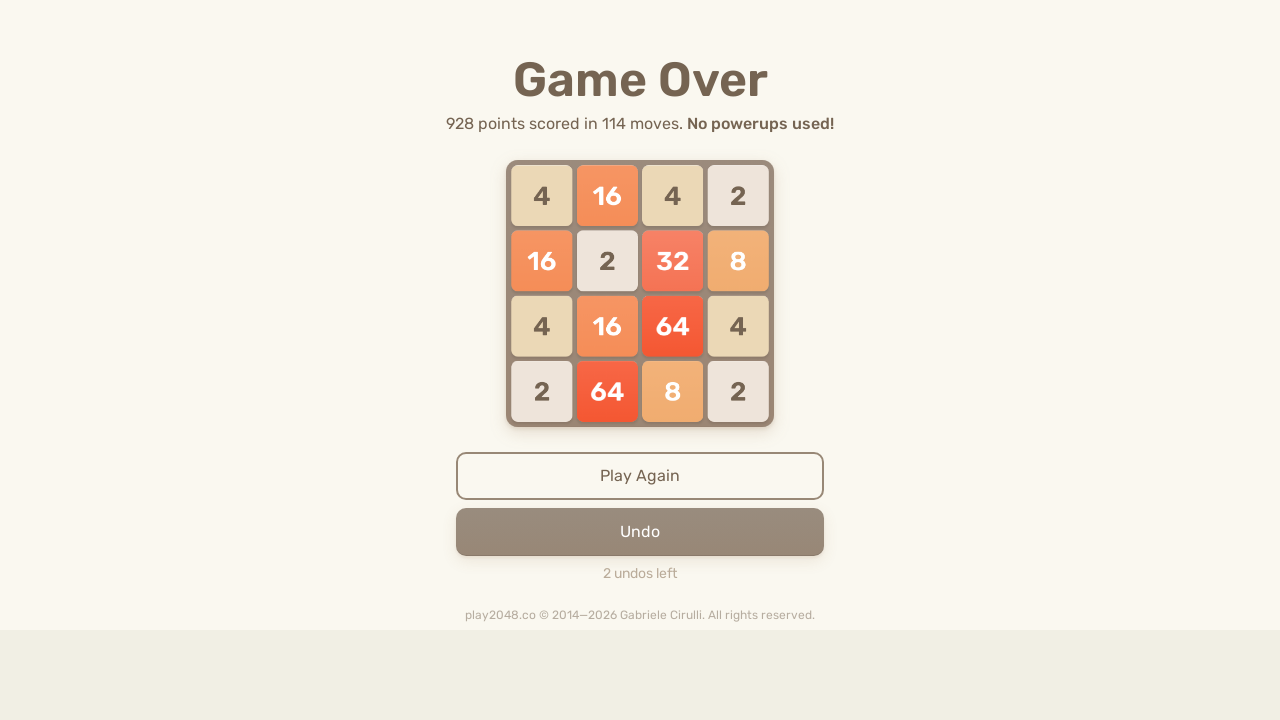

Waited 100ms between moves
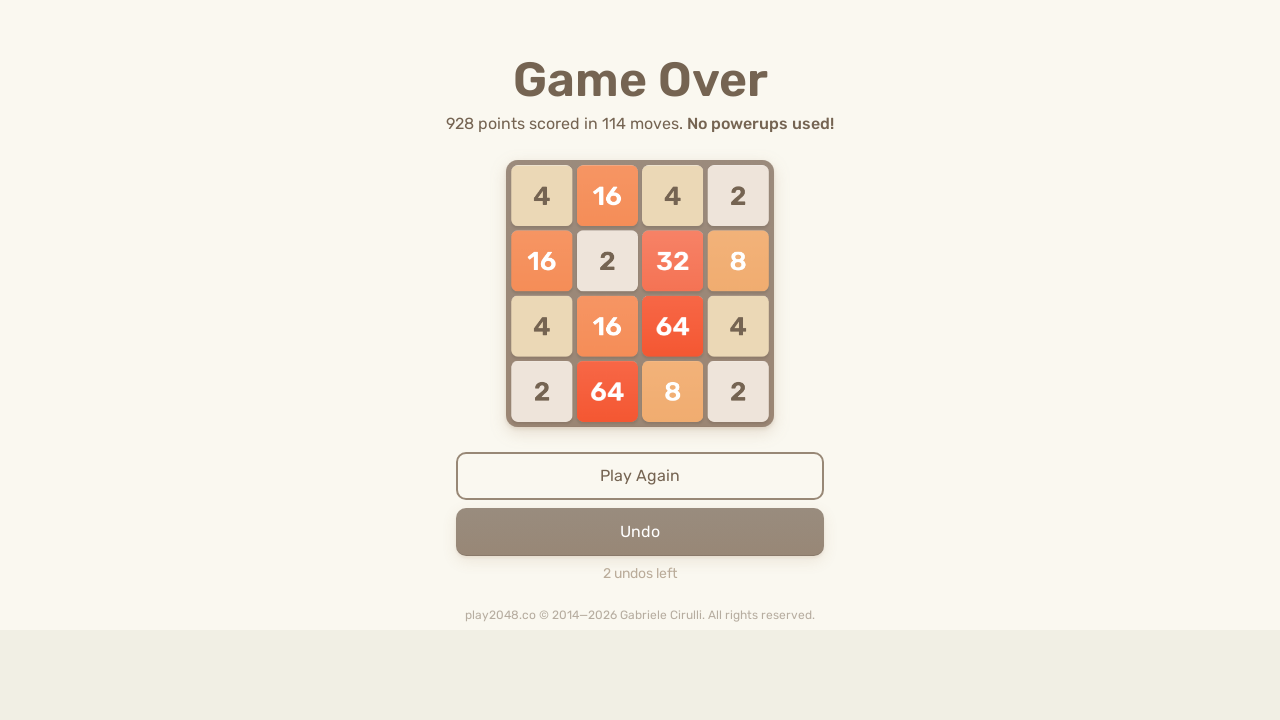

Pressed ArrowDown to move tiles (move 203/300)
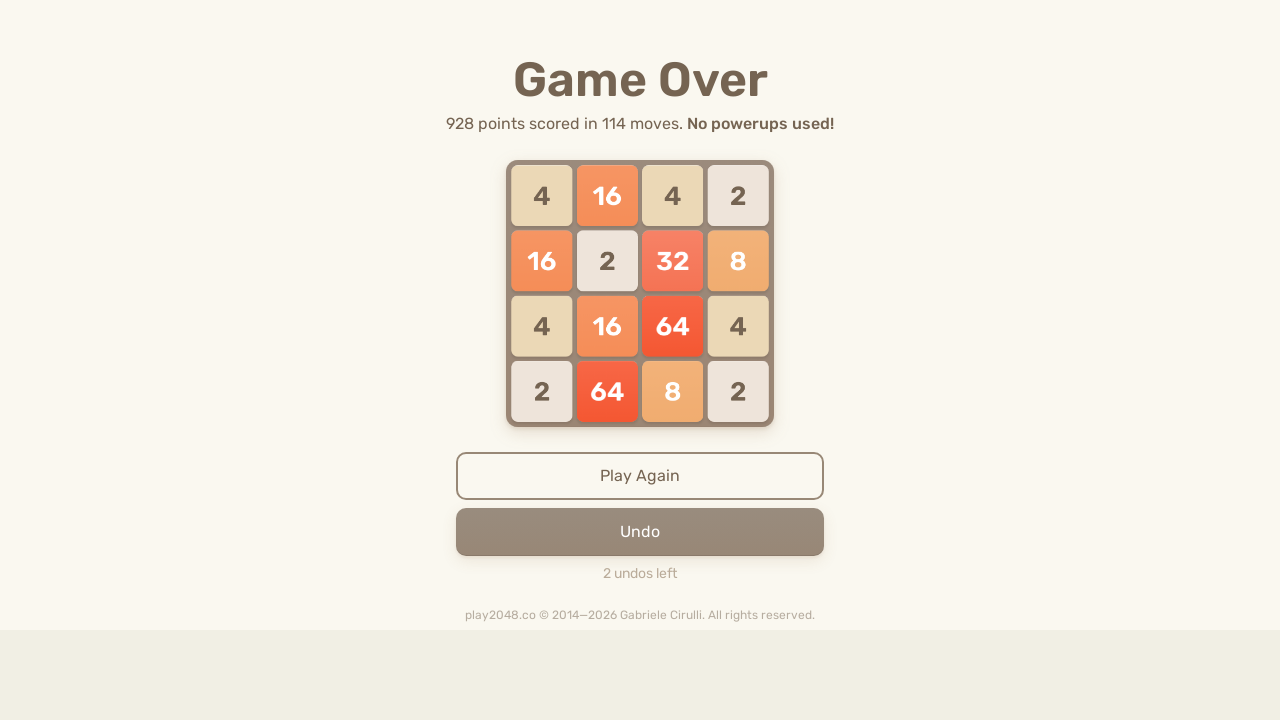

Waited 100ms between moves
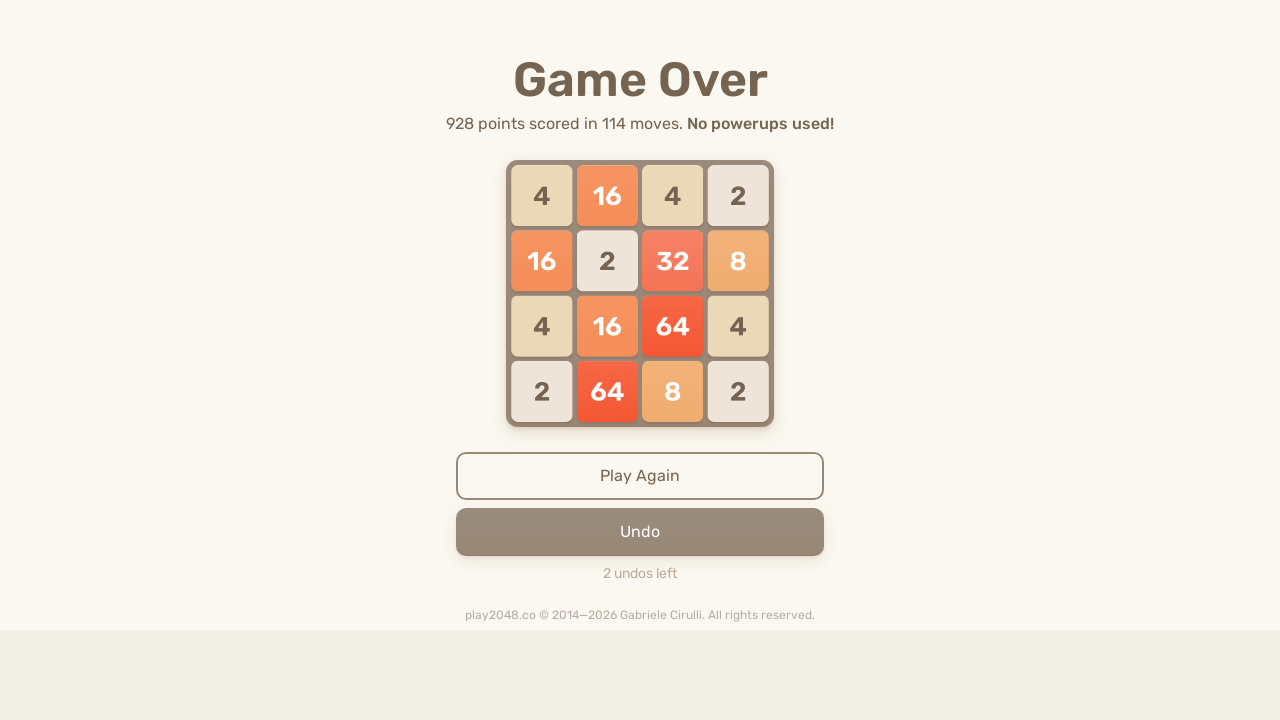

Pressed ArrowRight to move tiles (move 204/300)
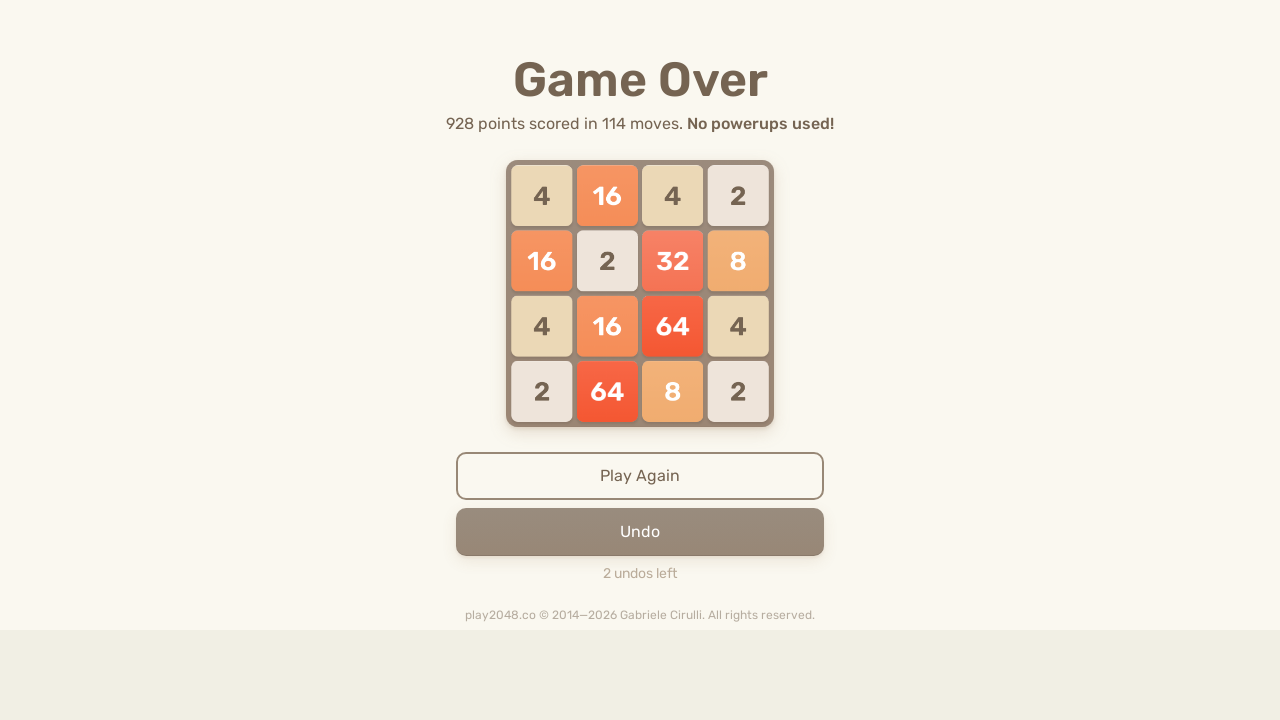

Waited 100ms between moves
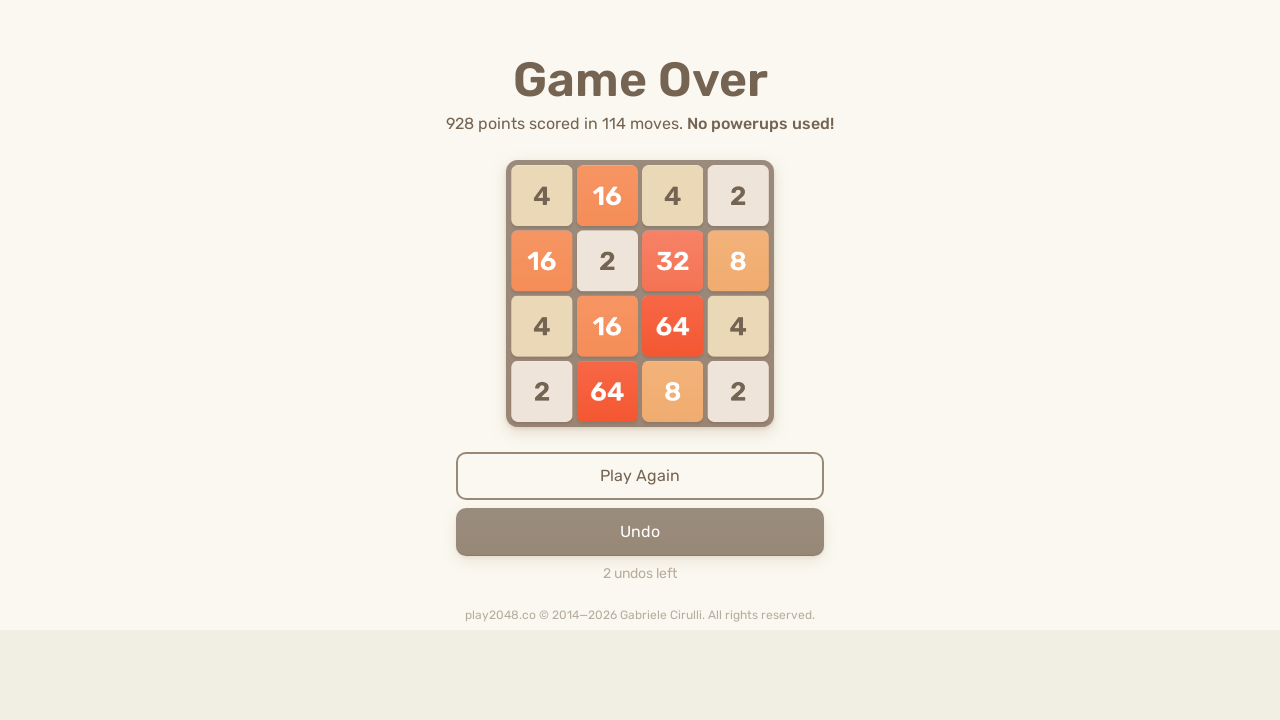

Pressed ArrowLeft to move tiles (move 205/300)
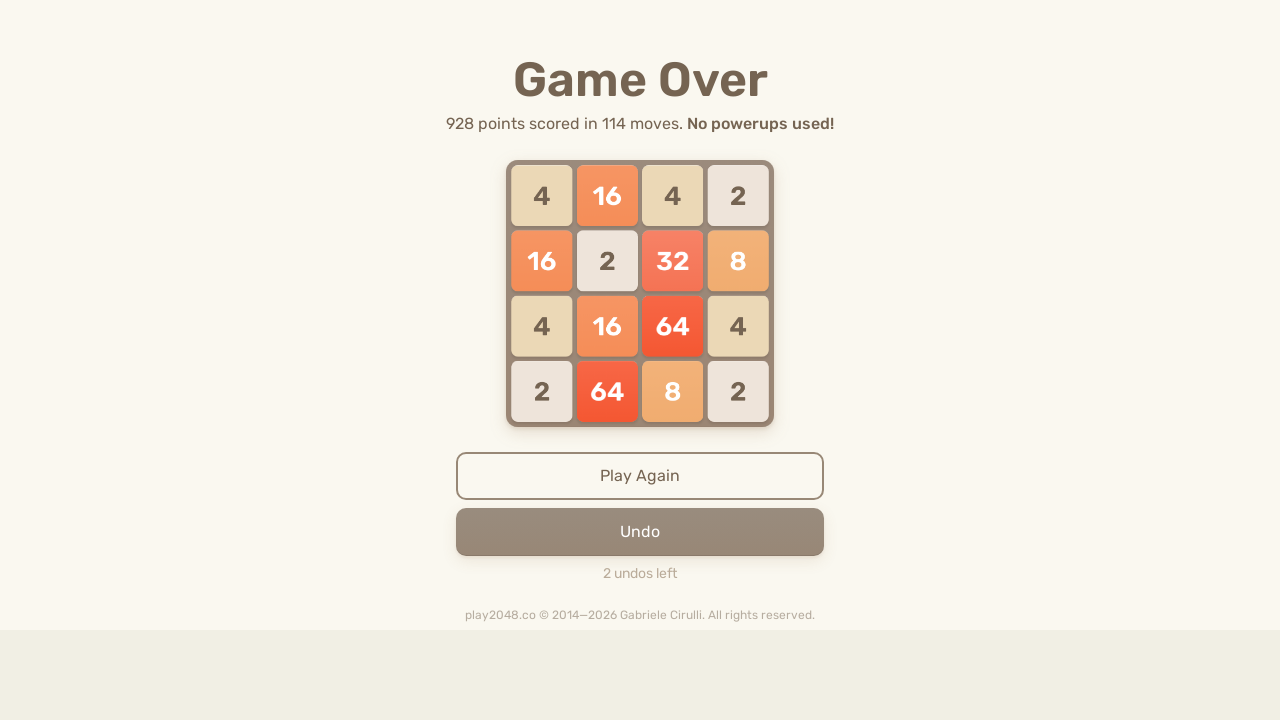

Waited 100ms between moves
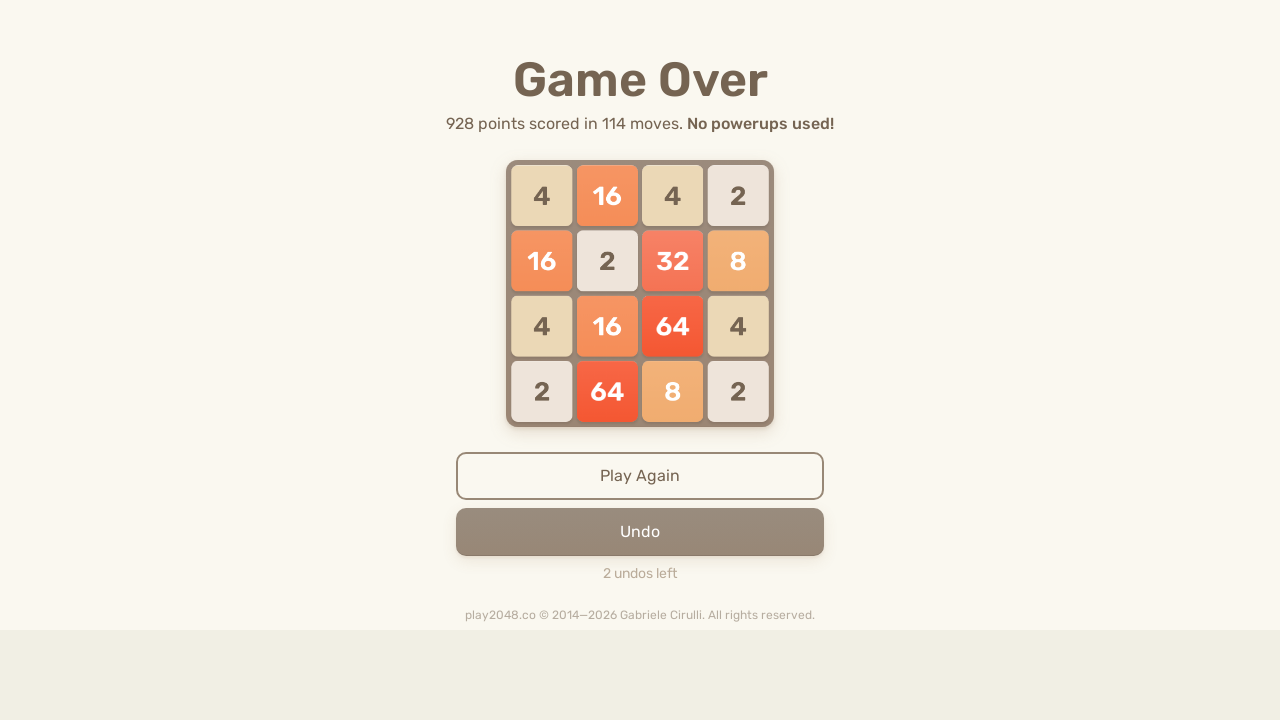

Pressed ArrowDown to move tiles (move 206/300)
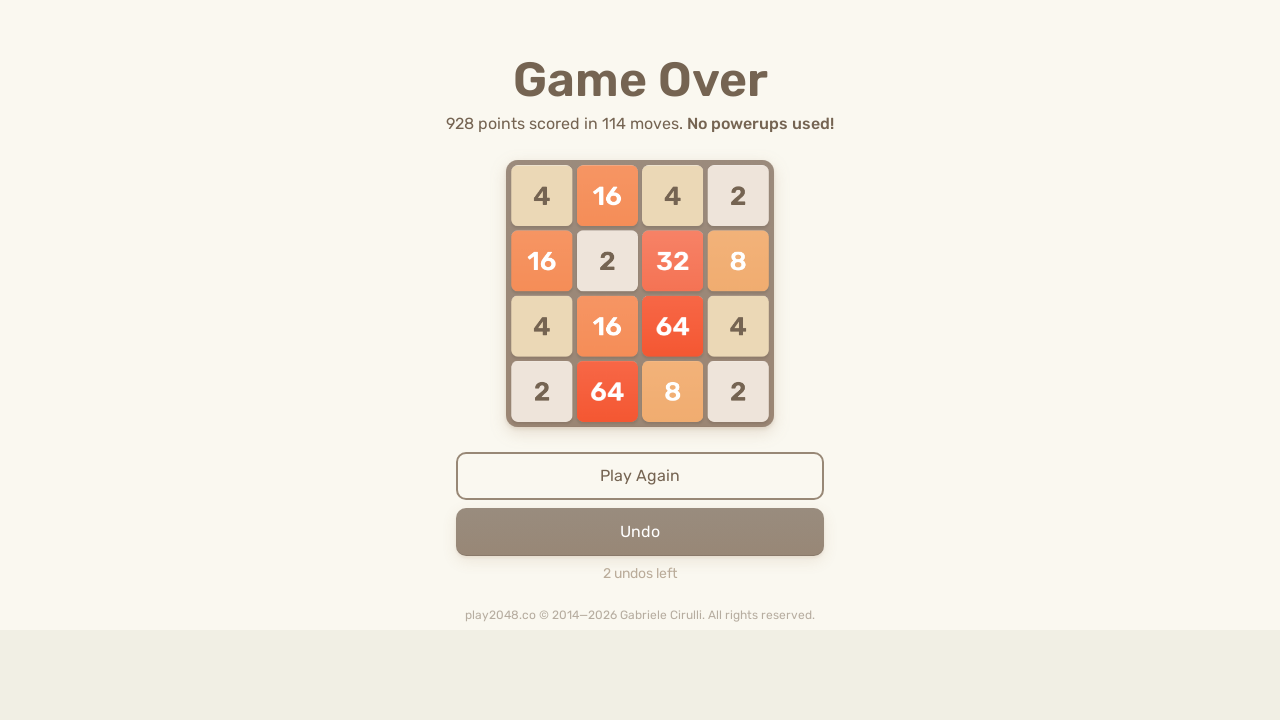

Waited 100ms between moves
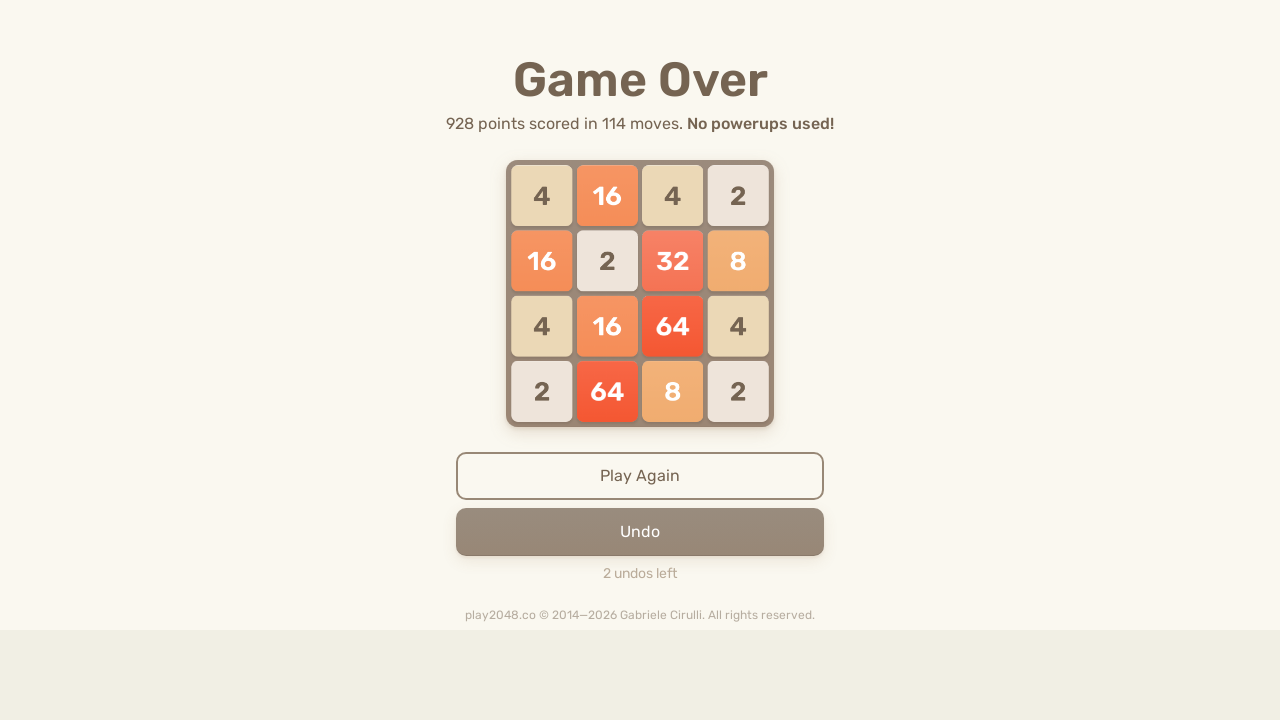

Pressed ArrowDown to move tiles (move 207/300)
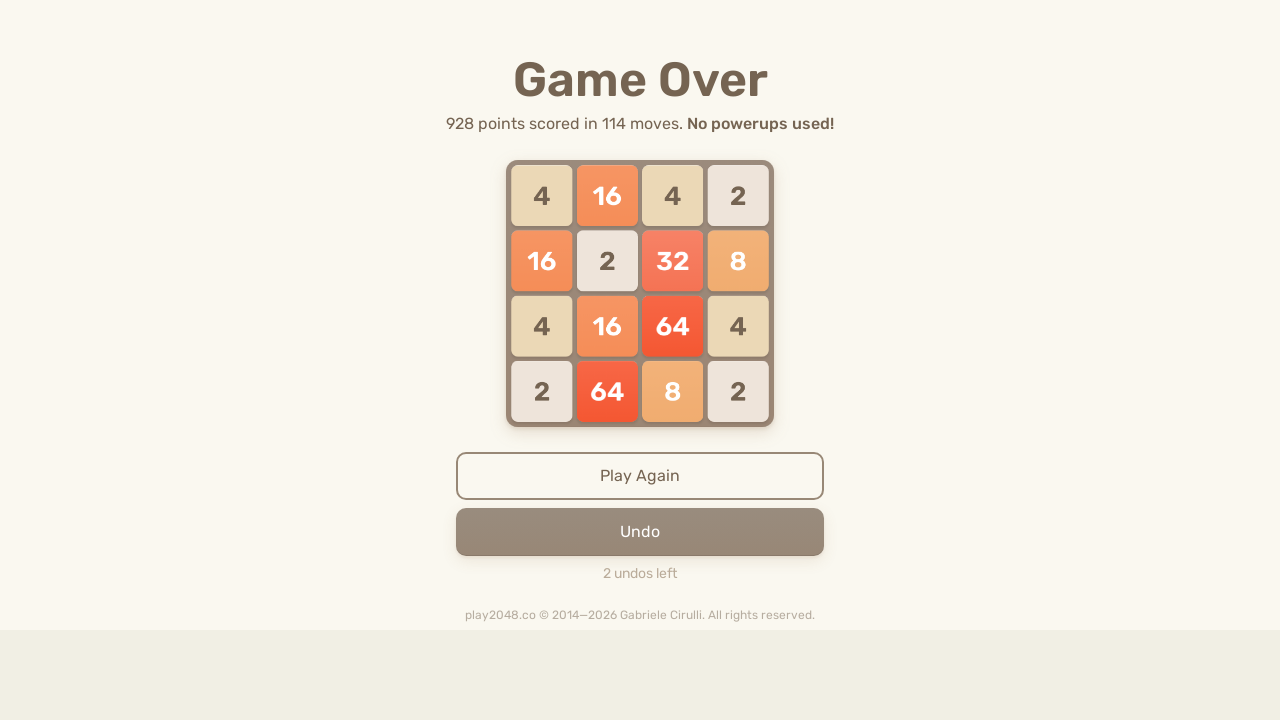

Waited 100ms between moves
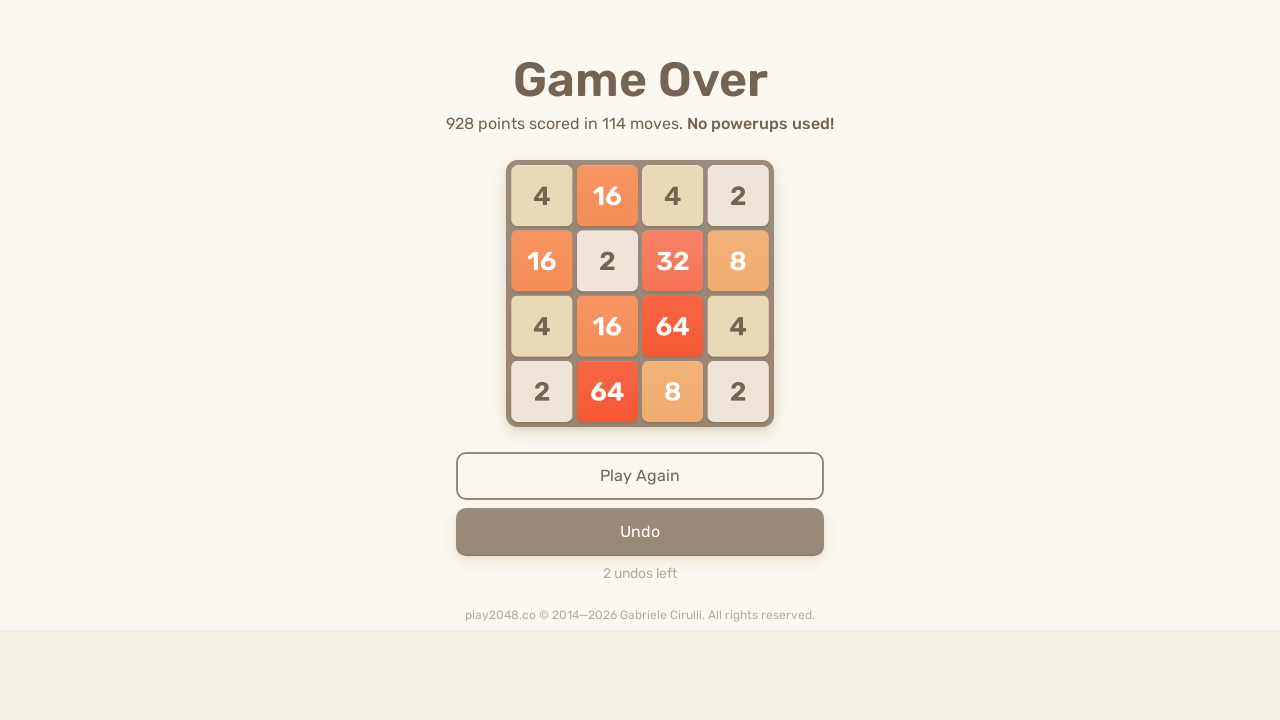

Pressed ArrowLeft to move tiles (move 208/300)
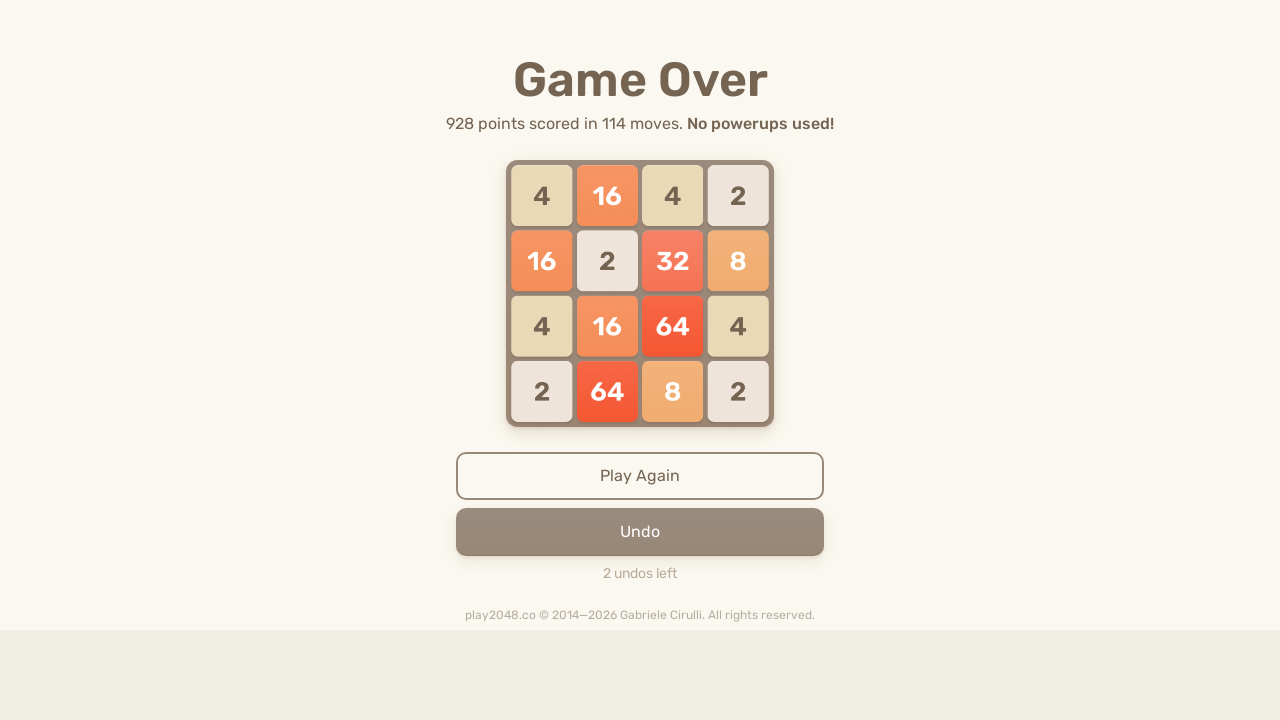

Waited 100ms between moves
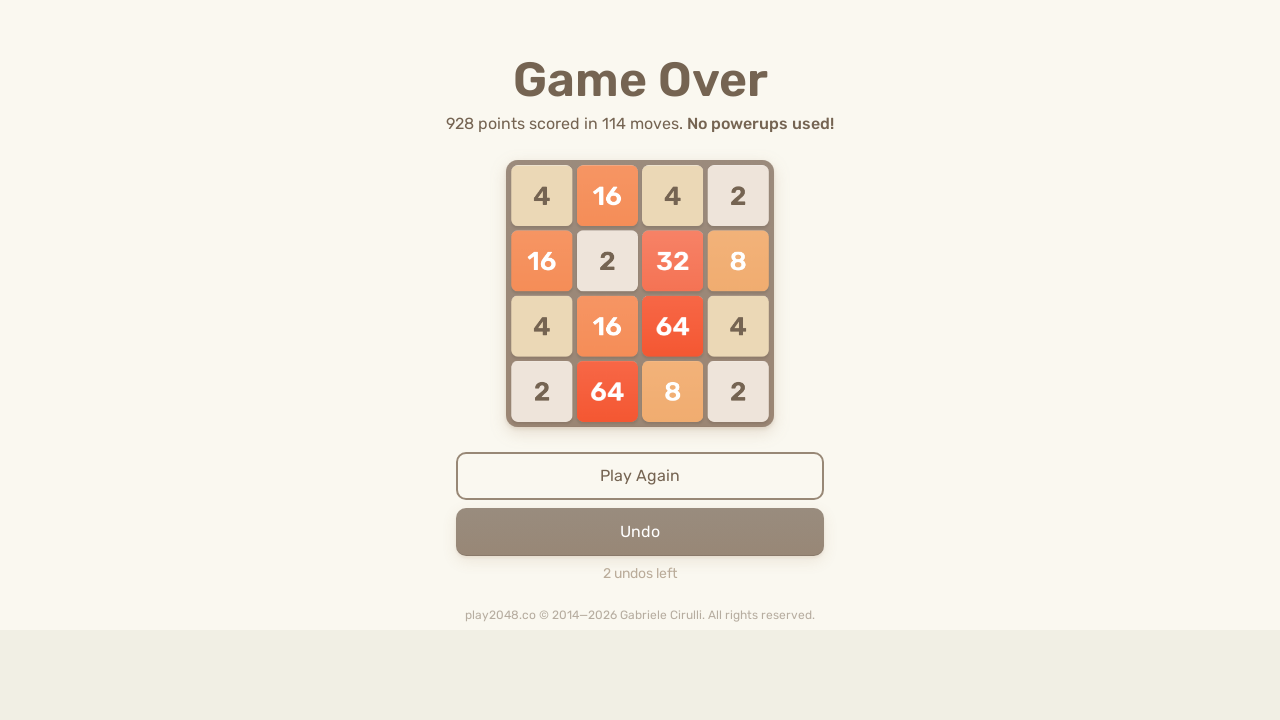

Pressed ArrowDown to move tiles (move 209/300)
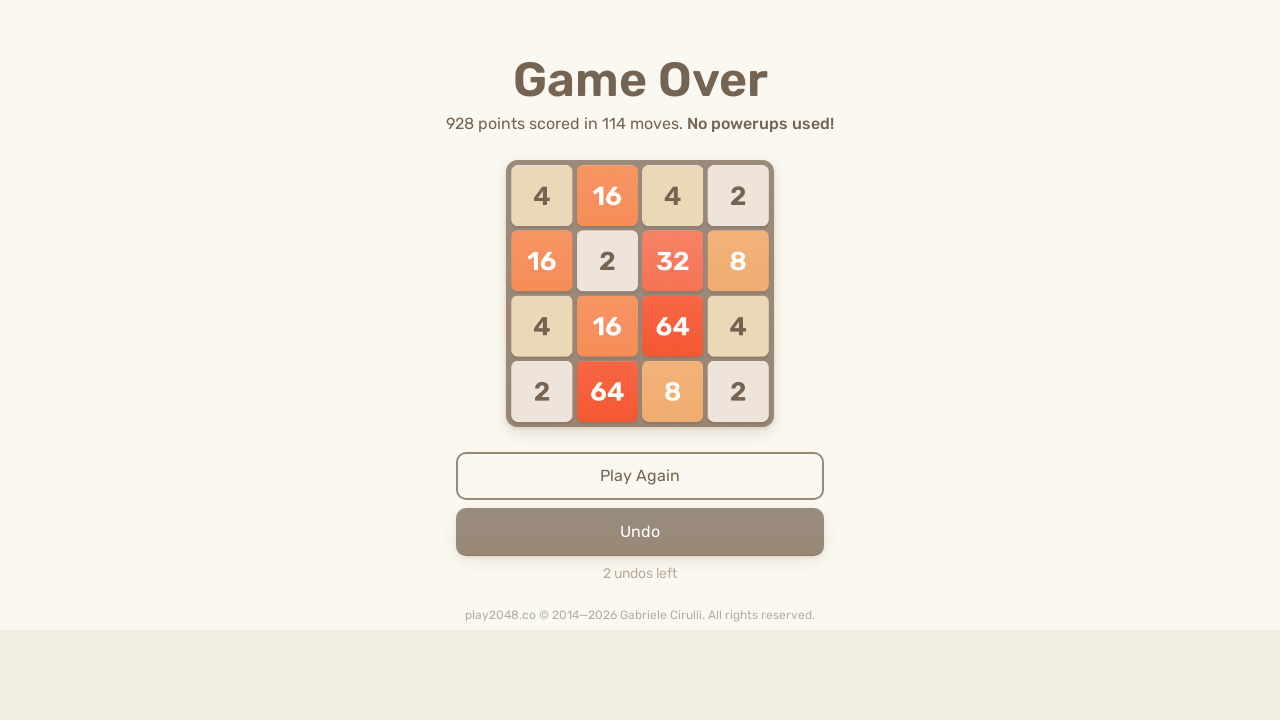

Waited 100ms between moves
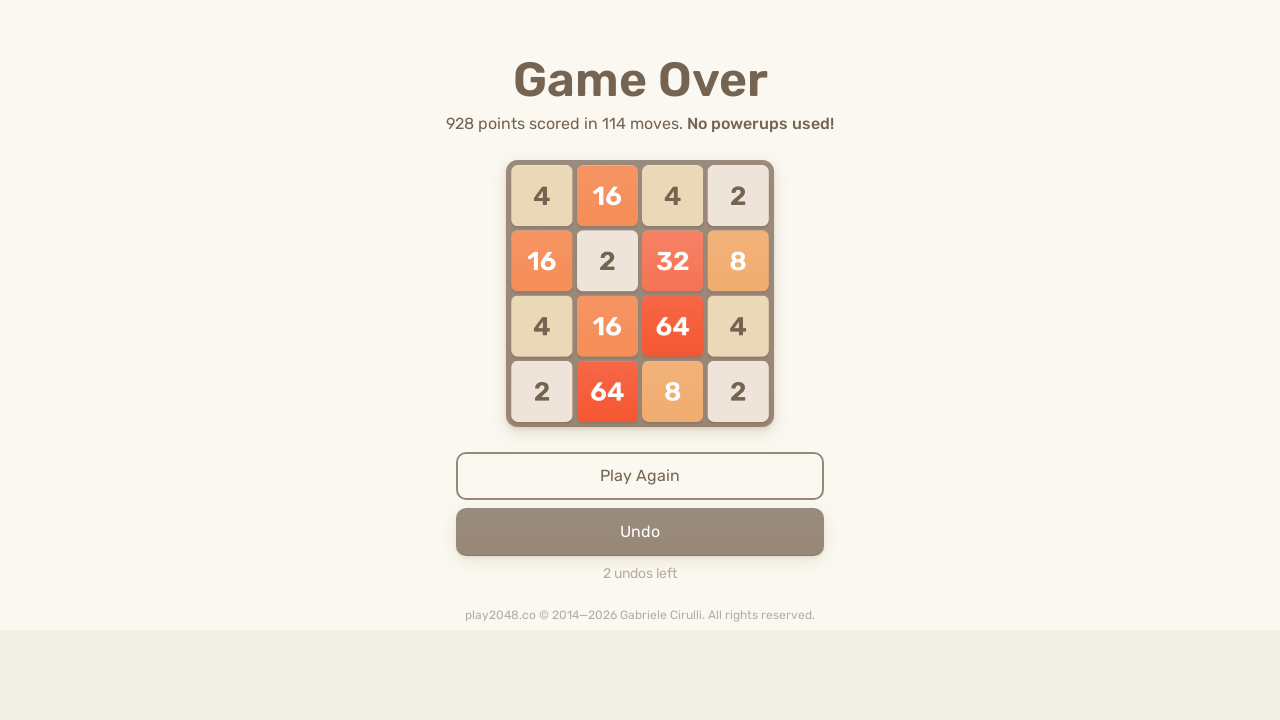

Pressed ArrowRight to move tiles (move 210/300)
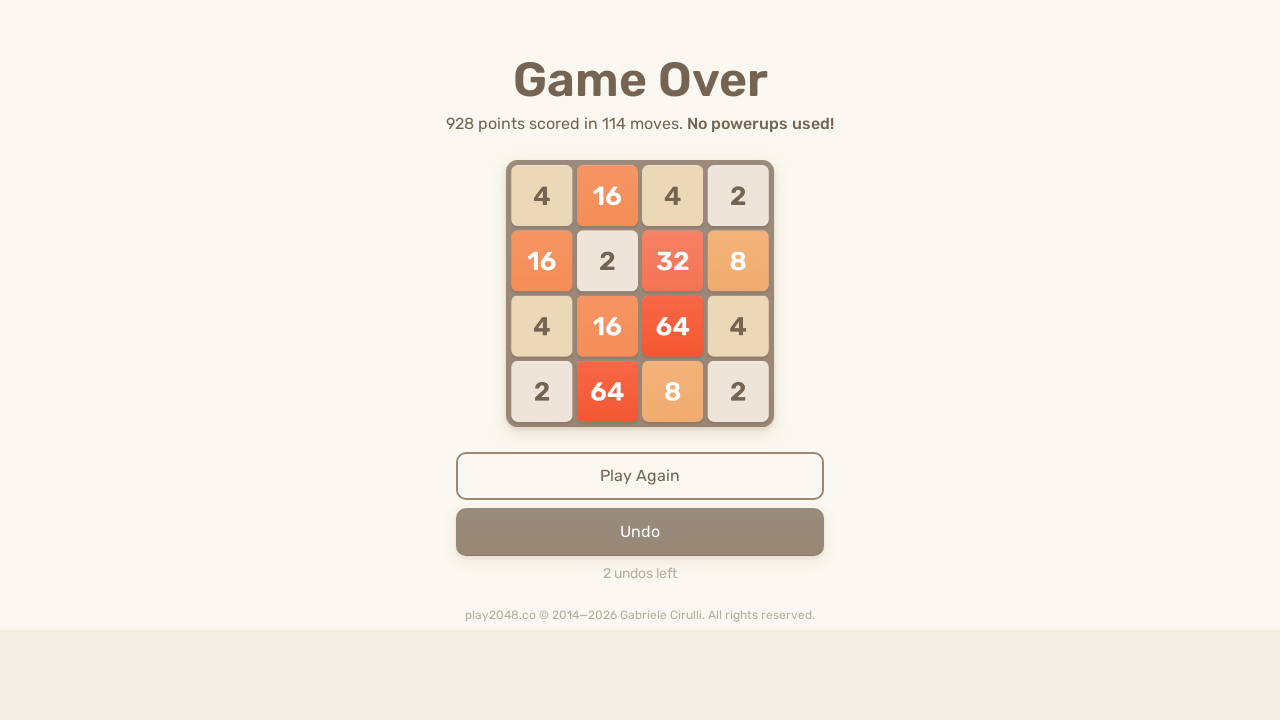

Waited 100ms between moves
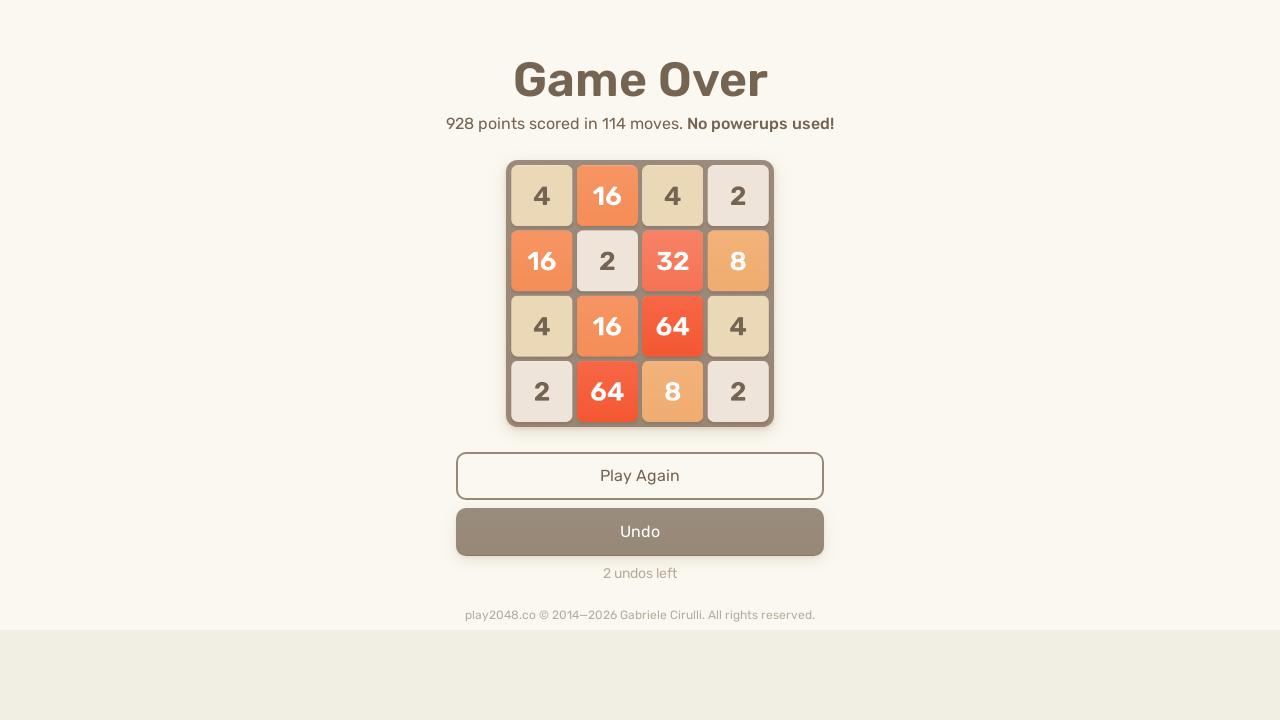

Pressed ArrowUp to move tiles (move 211/300)
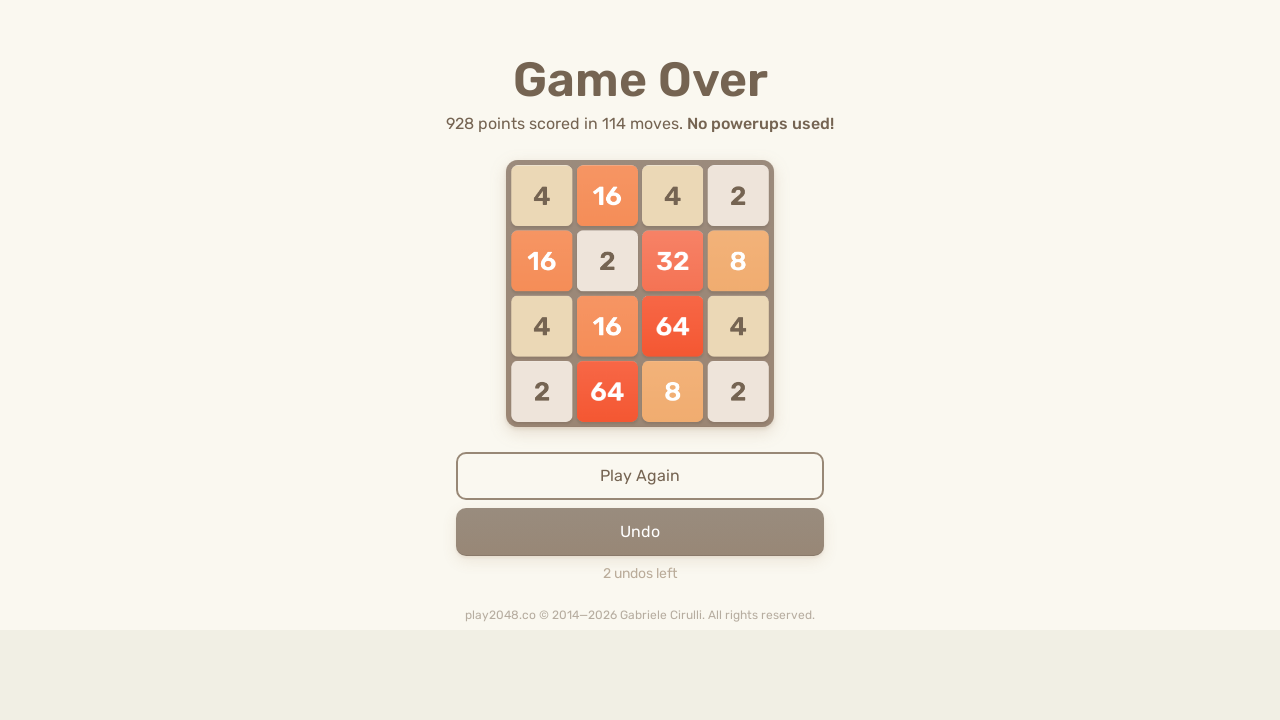

Waited 100ms between moves
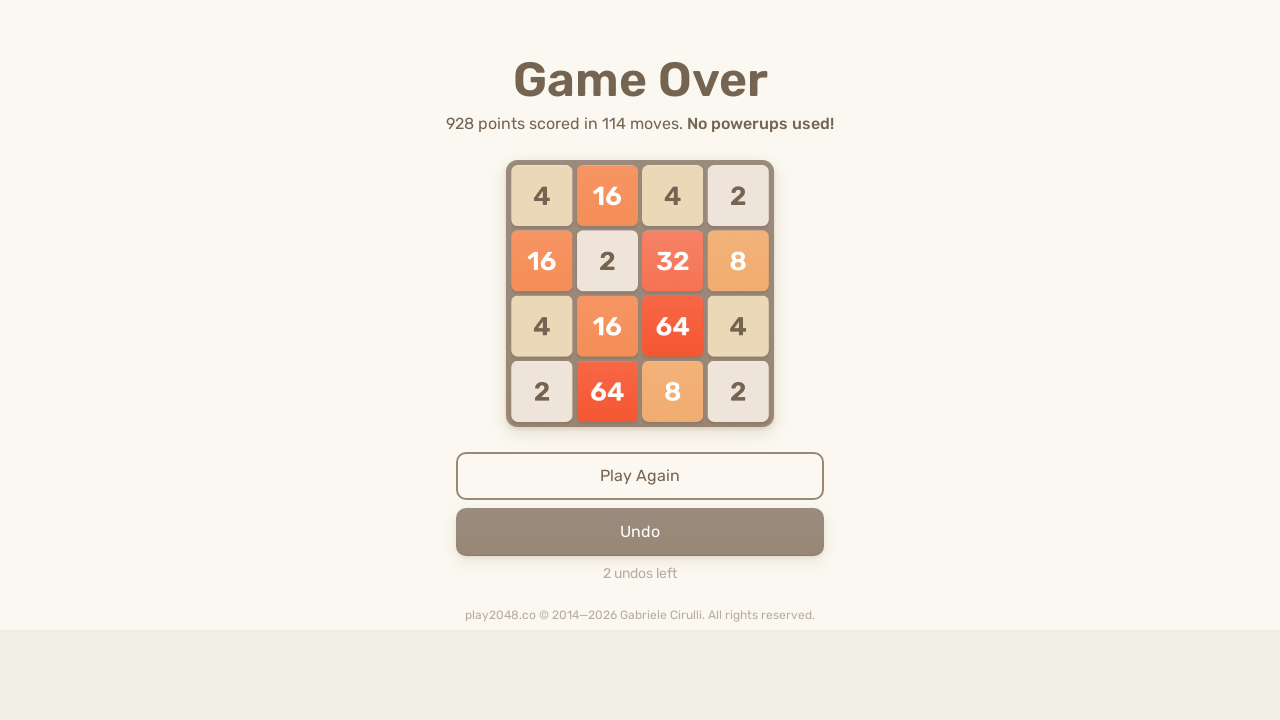

Pressed ArrowLeft to move tiles (move 212/300)
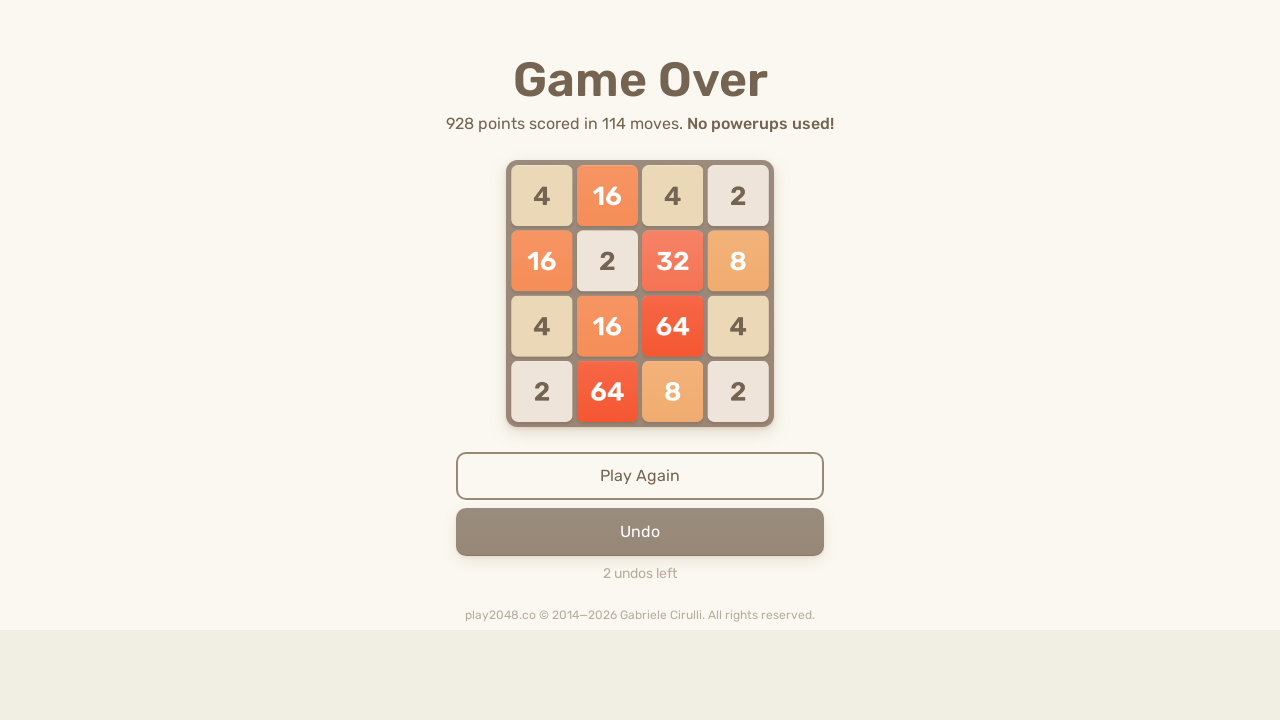

Waited 100ms between moves
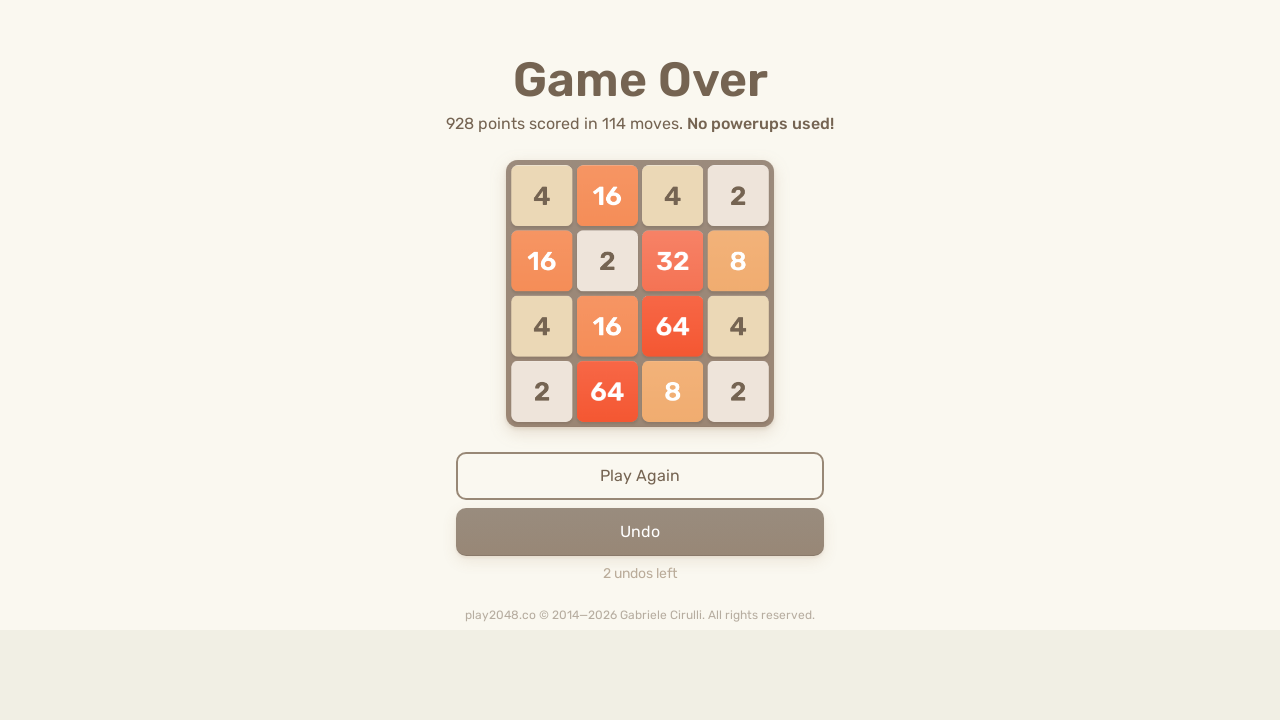

Pressed ArrowUp to move tiles (move 213/300)
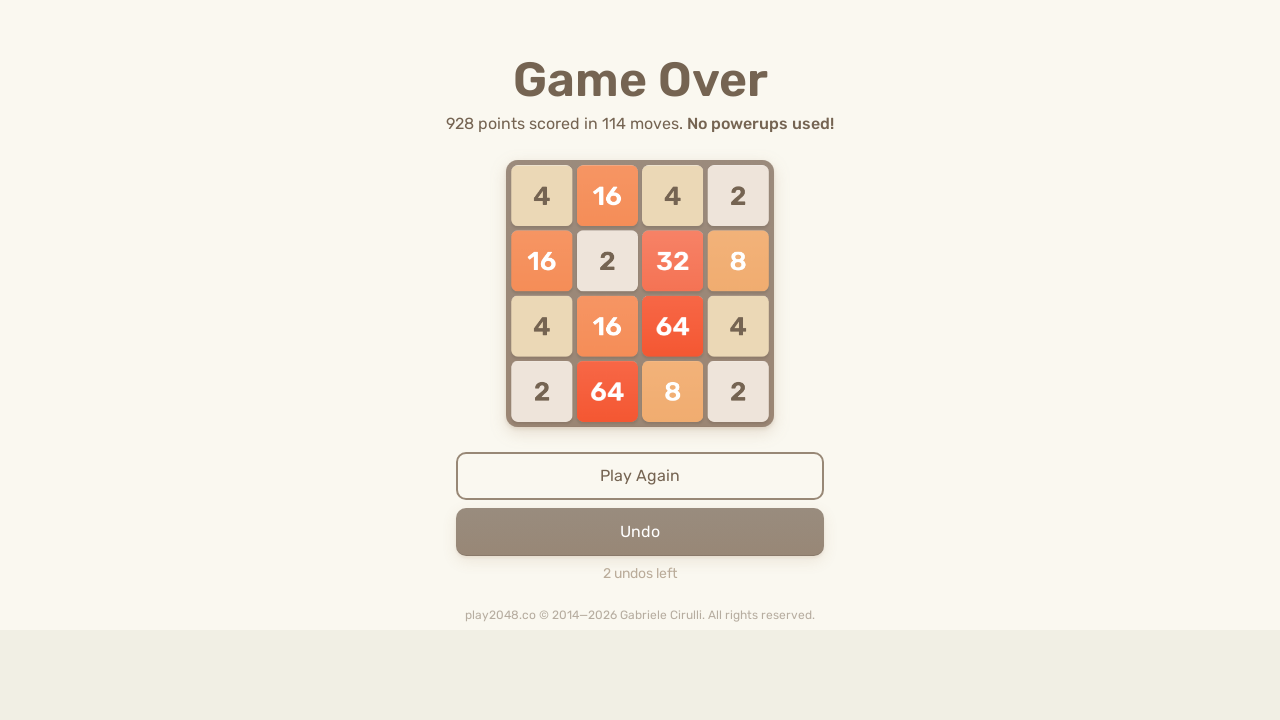

Waited 100ms between moves
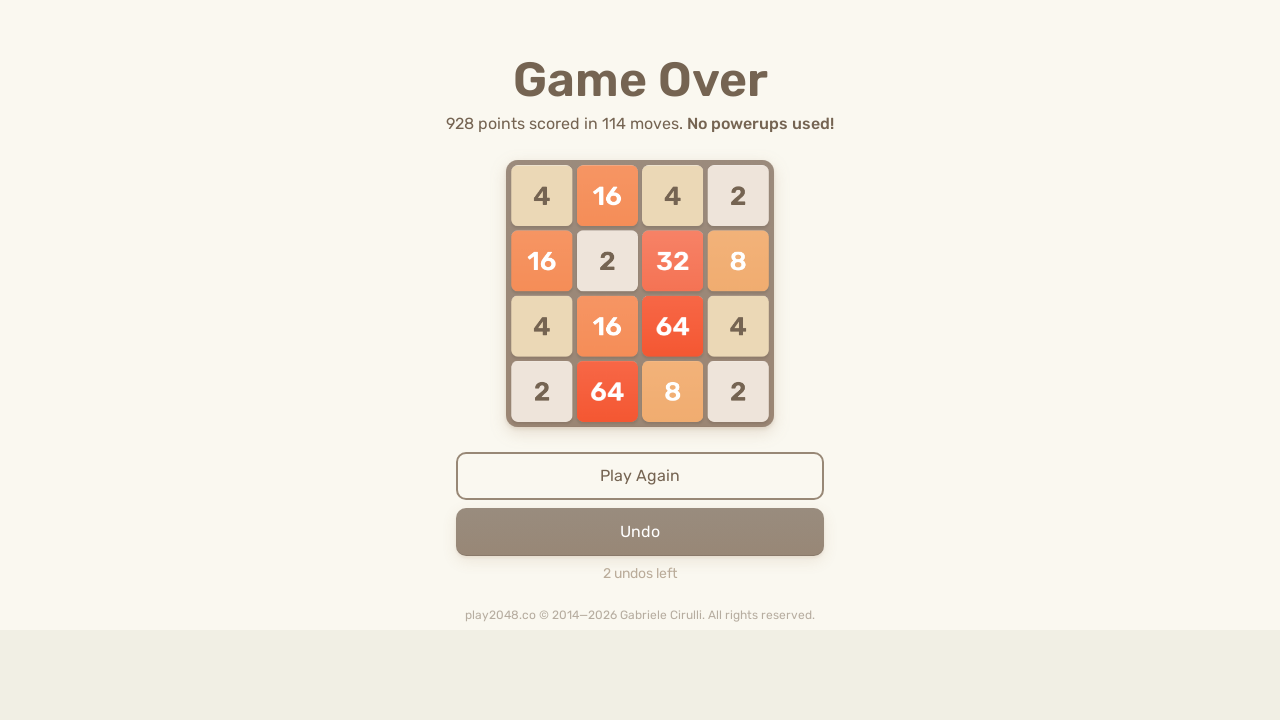

Pressed ArrowDown to move tiles (move 214/300)
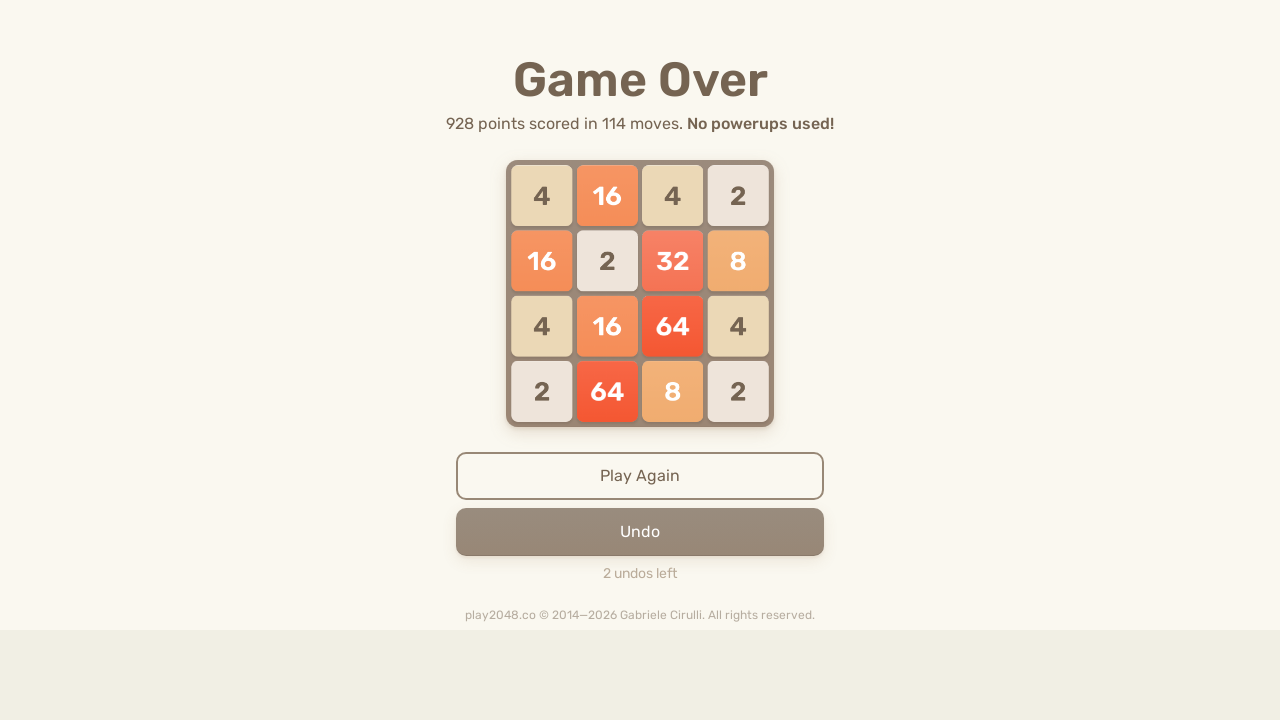

Waited 100ms between moves
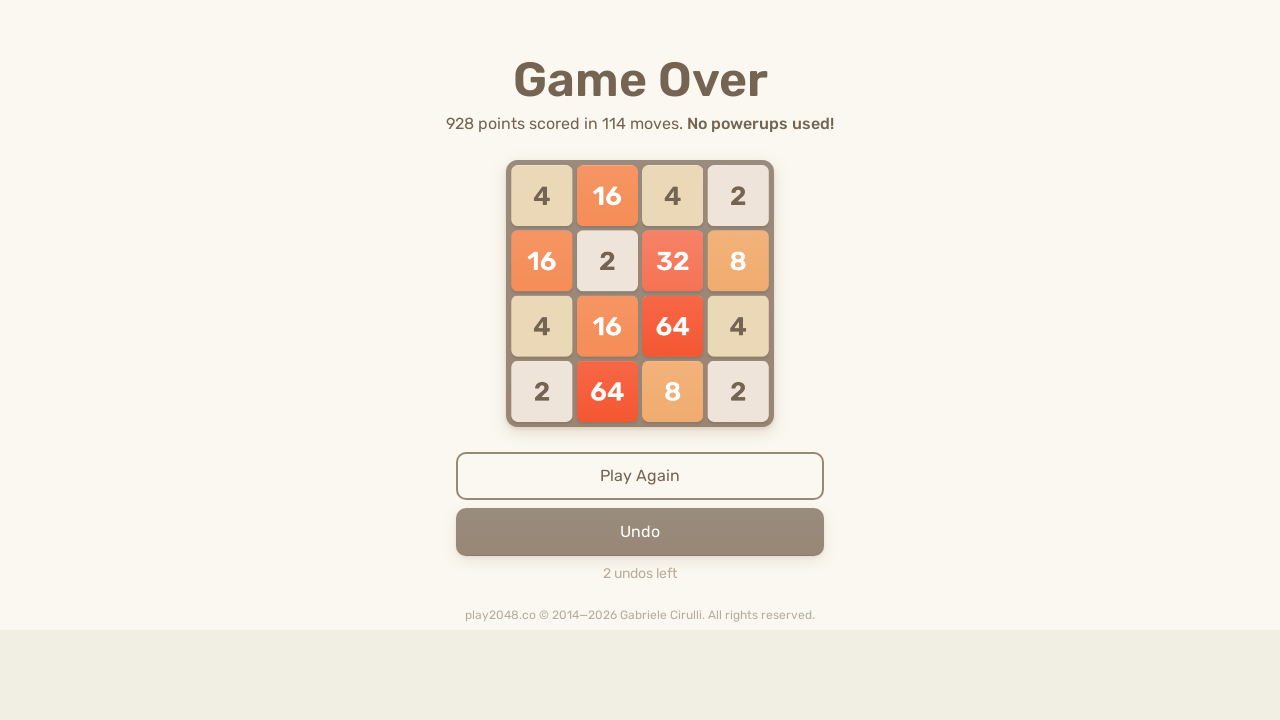

Pressed ArrowRight to move tiles (move 215/300)
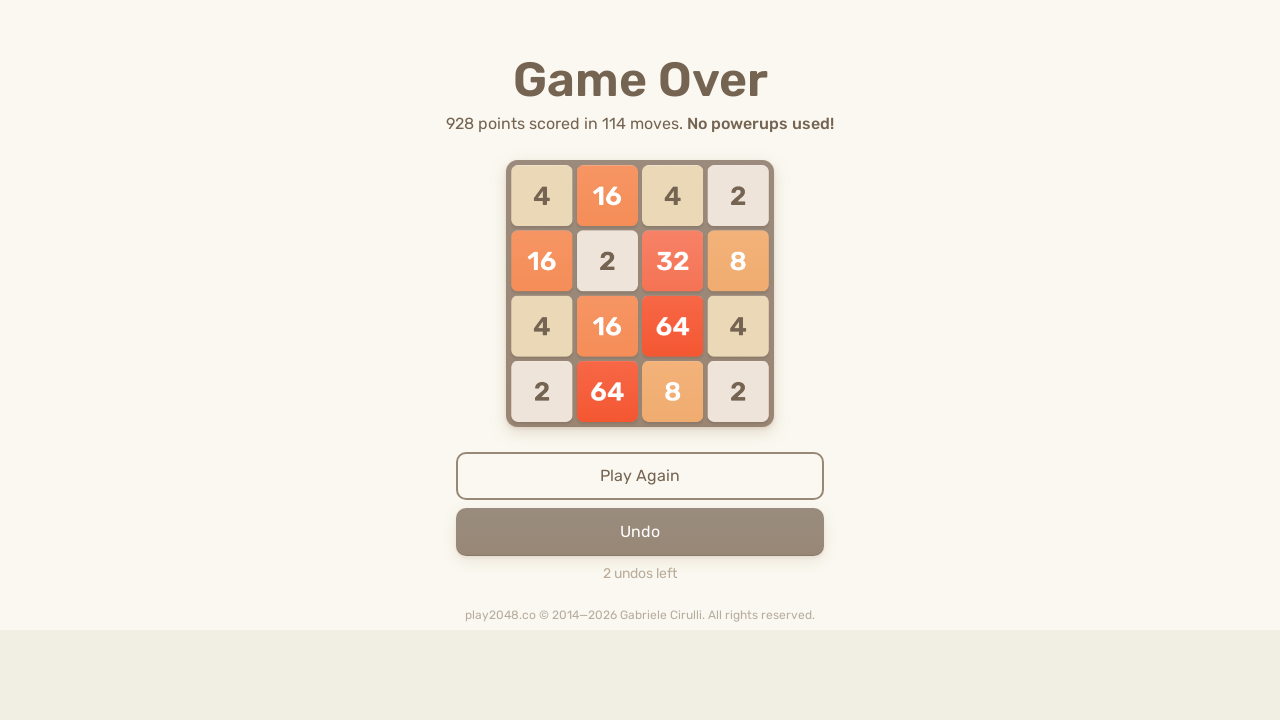

Waited 100ms between moves
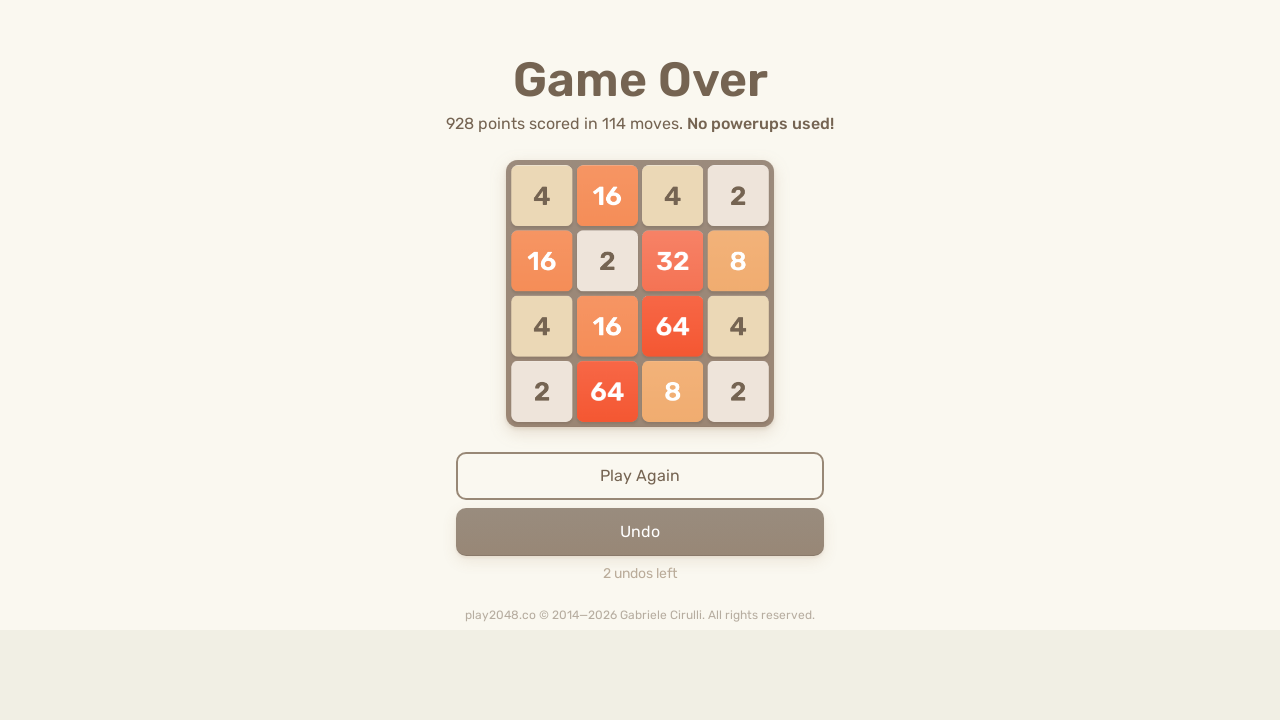

Pressed ArrowRight to move tiles (move 216/300)
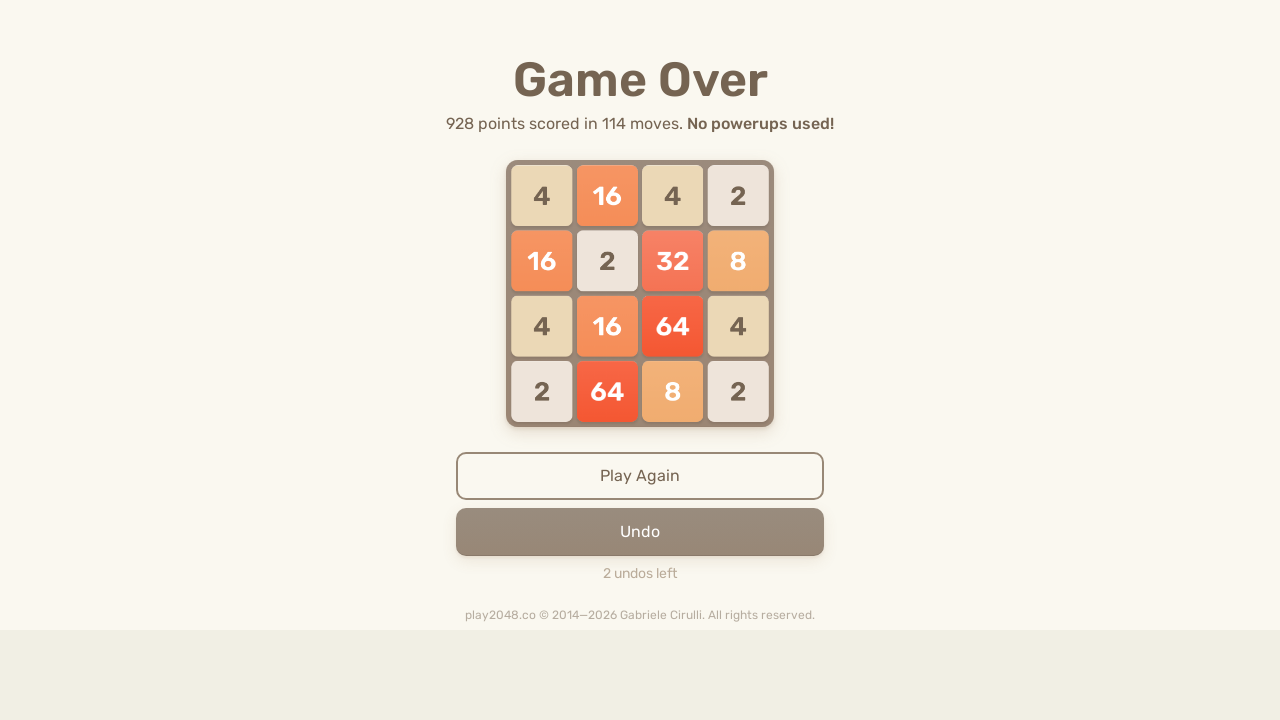

Waited 100ms between moves
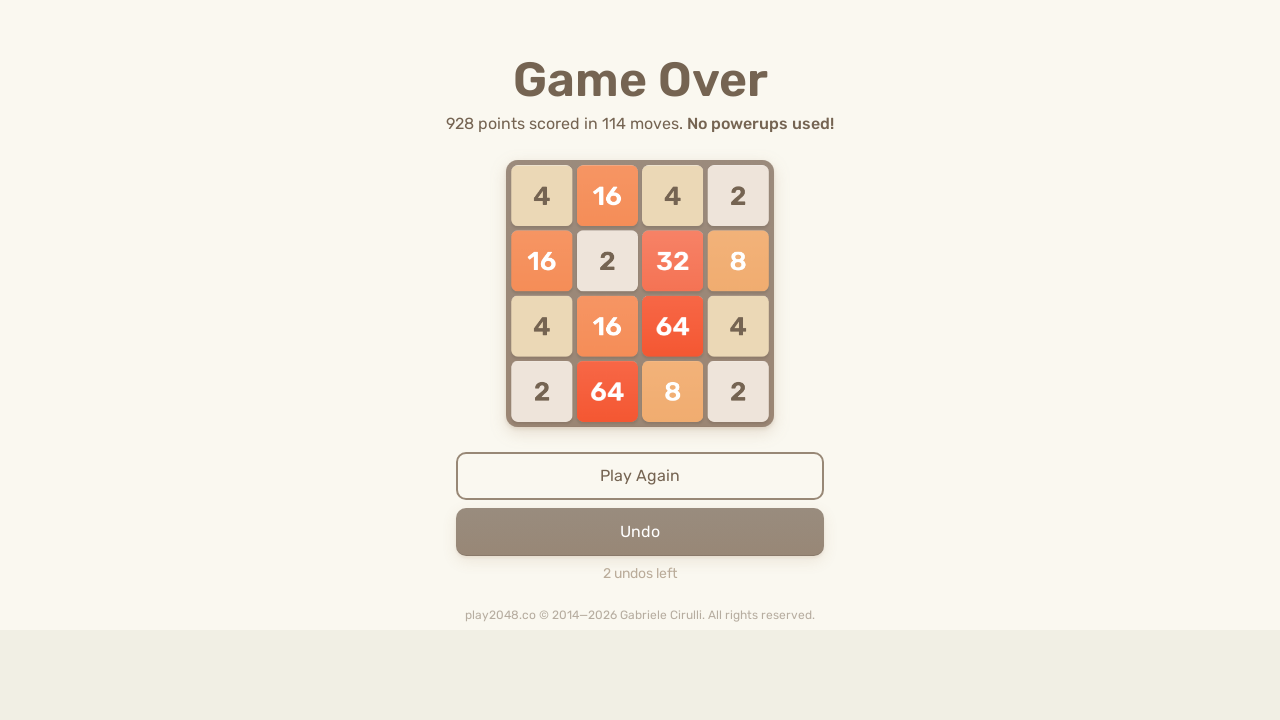

Pressed ArrowLeft to move tiles (move 217/300)
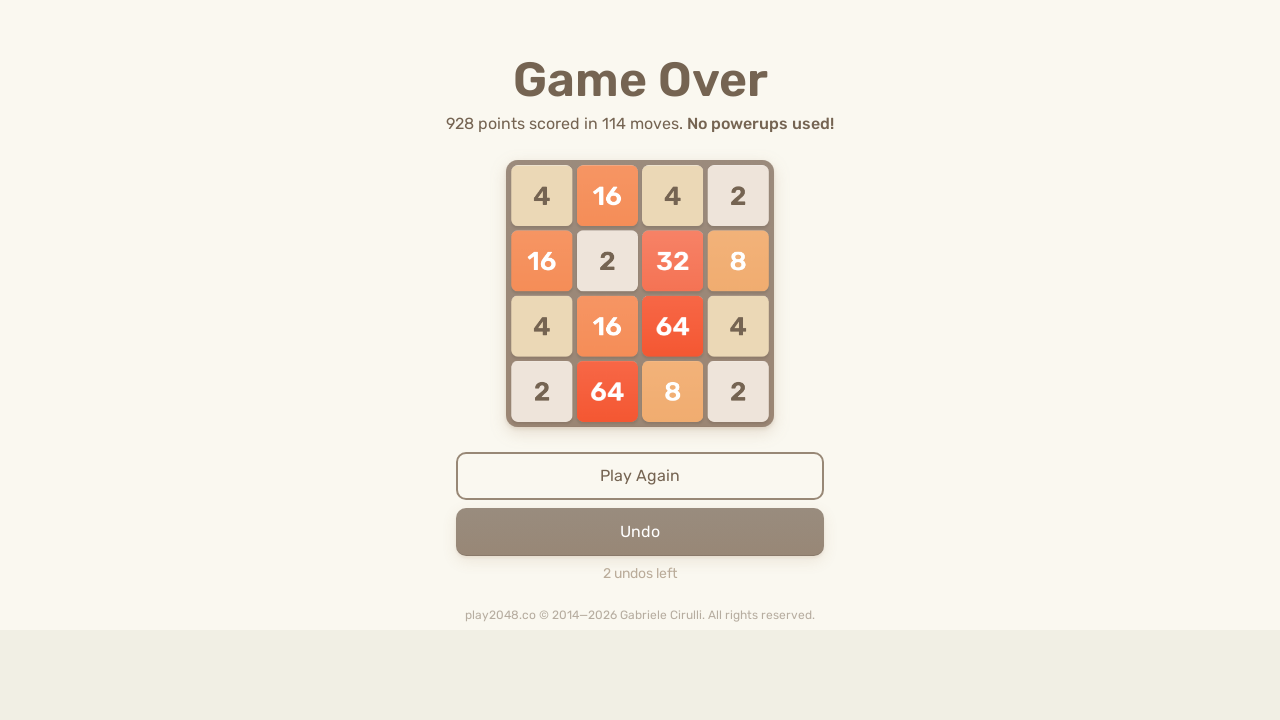

Waited 100ms between moves
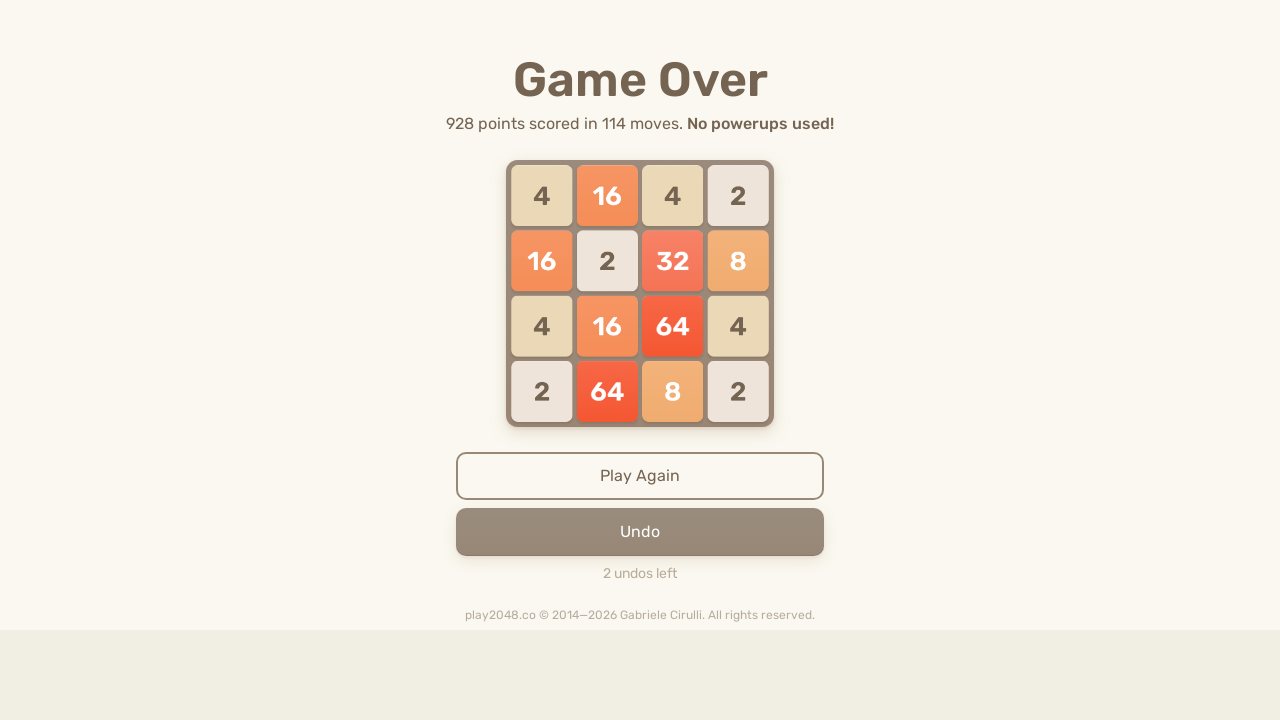

Pressed ArrowUp to move tiles (move 218/300)
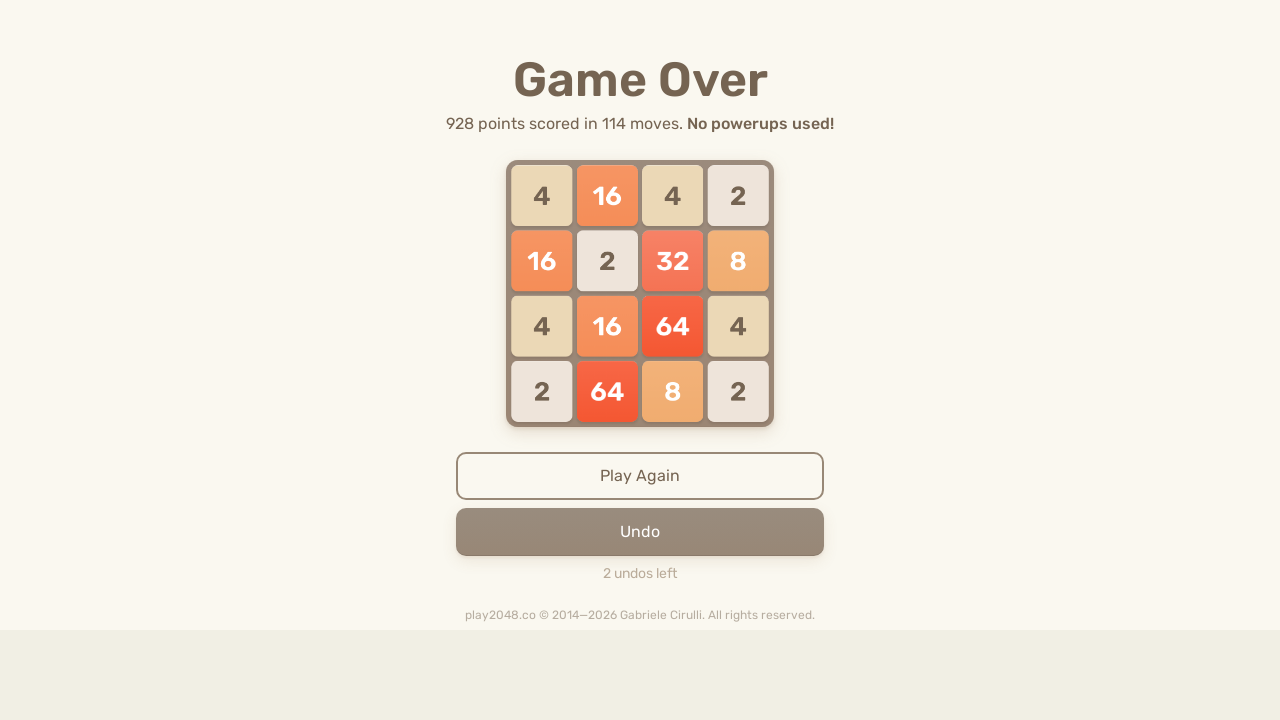

Waited 100ms between moves
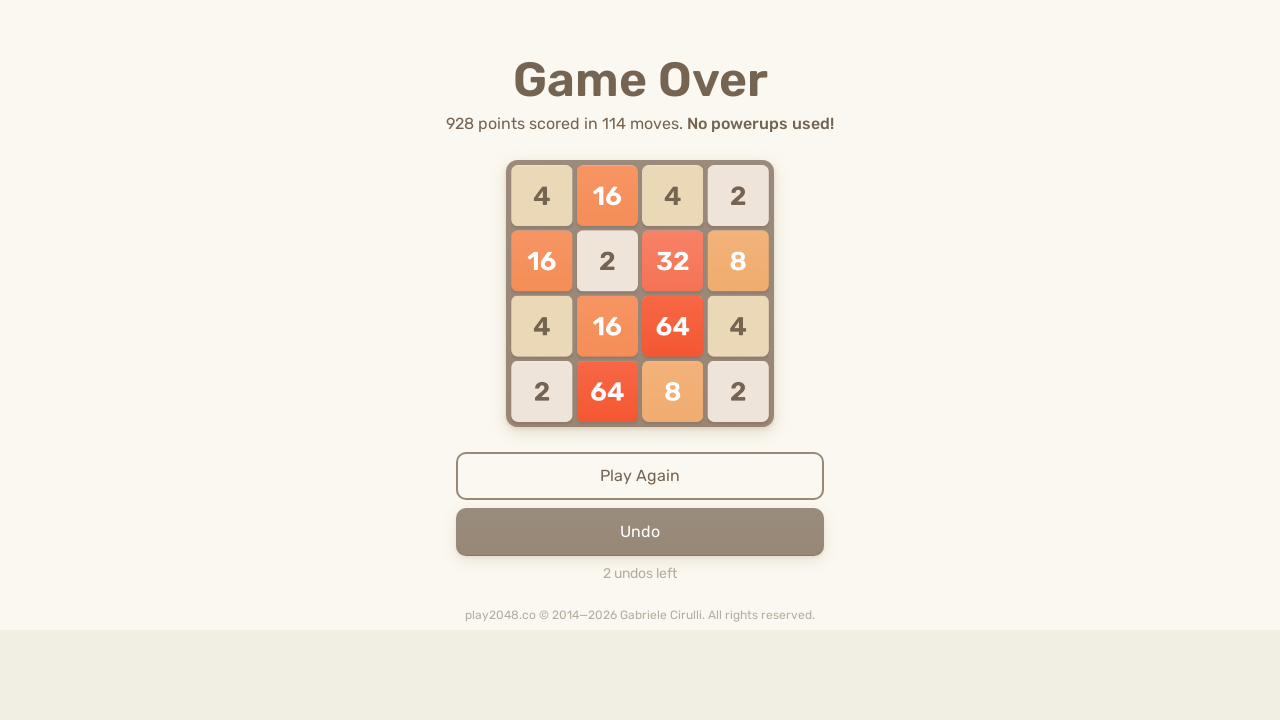

Pressed ArrowDown to move tiles (move 219/300)
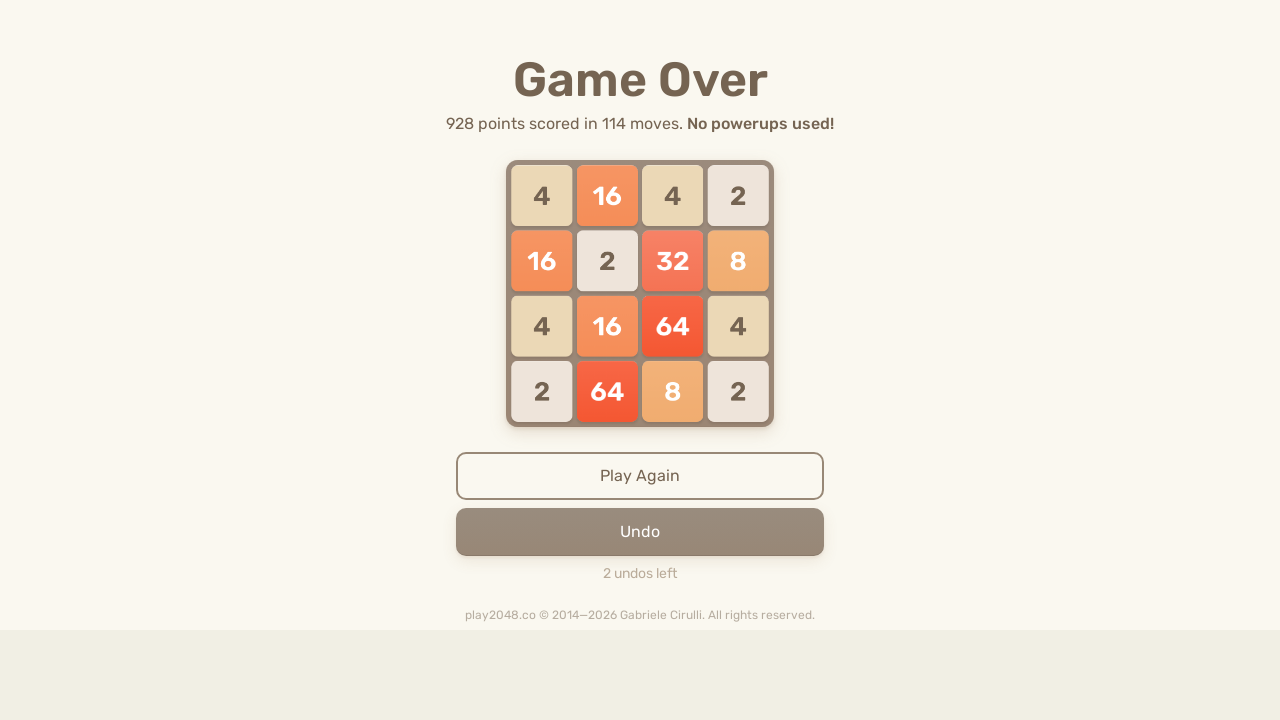

Waited 100ms between moves
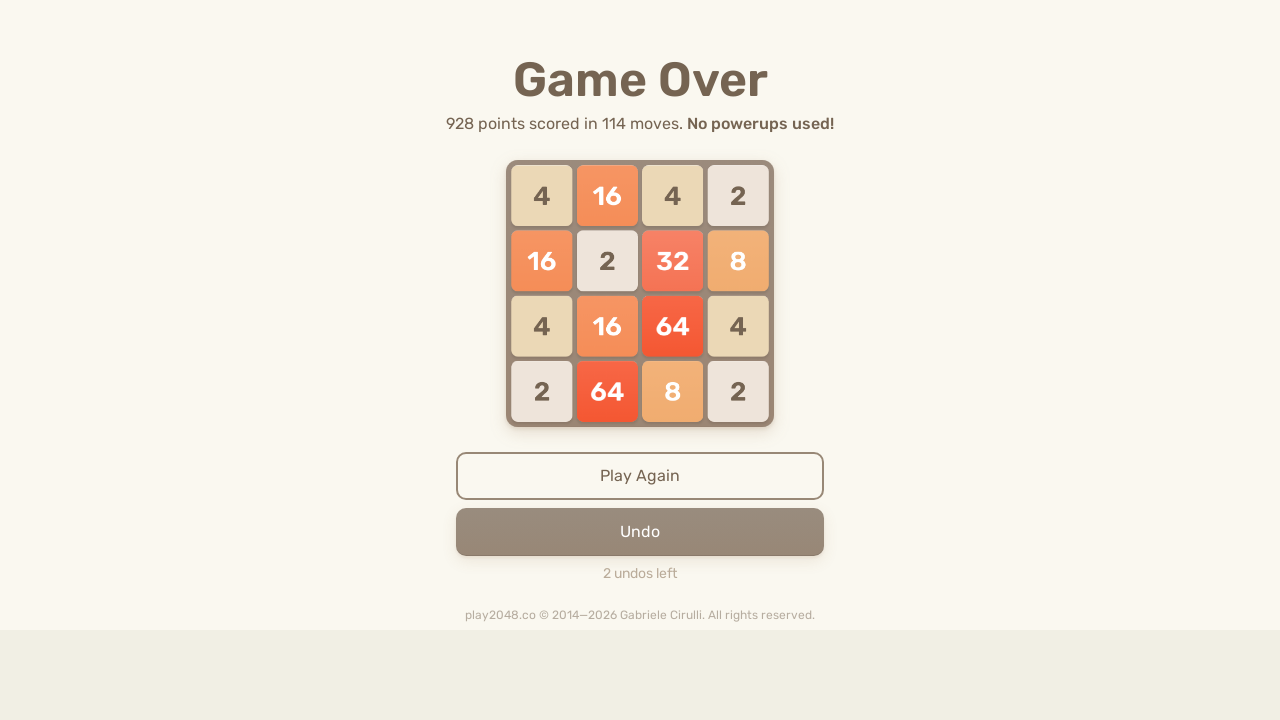

Pressed ArrowDown to move tiles (move 220/300)
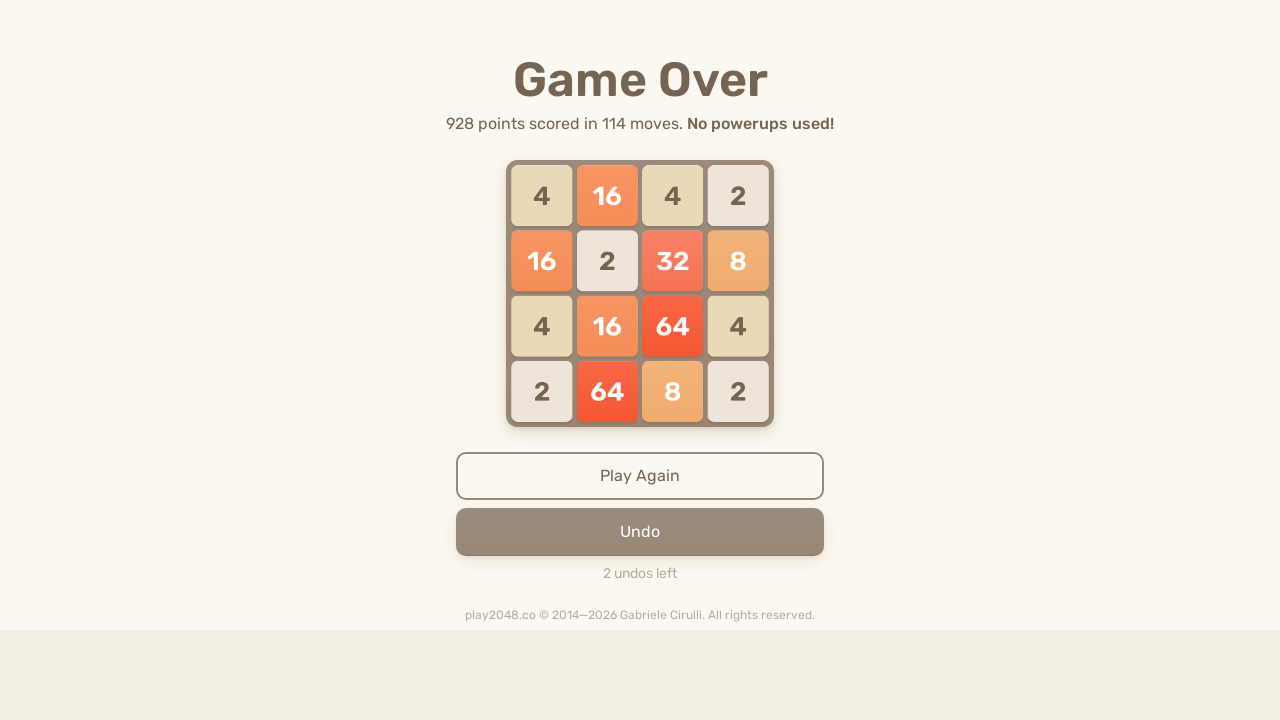

Waited 100ms between moves
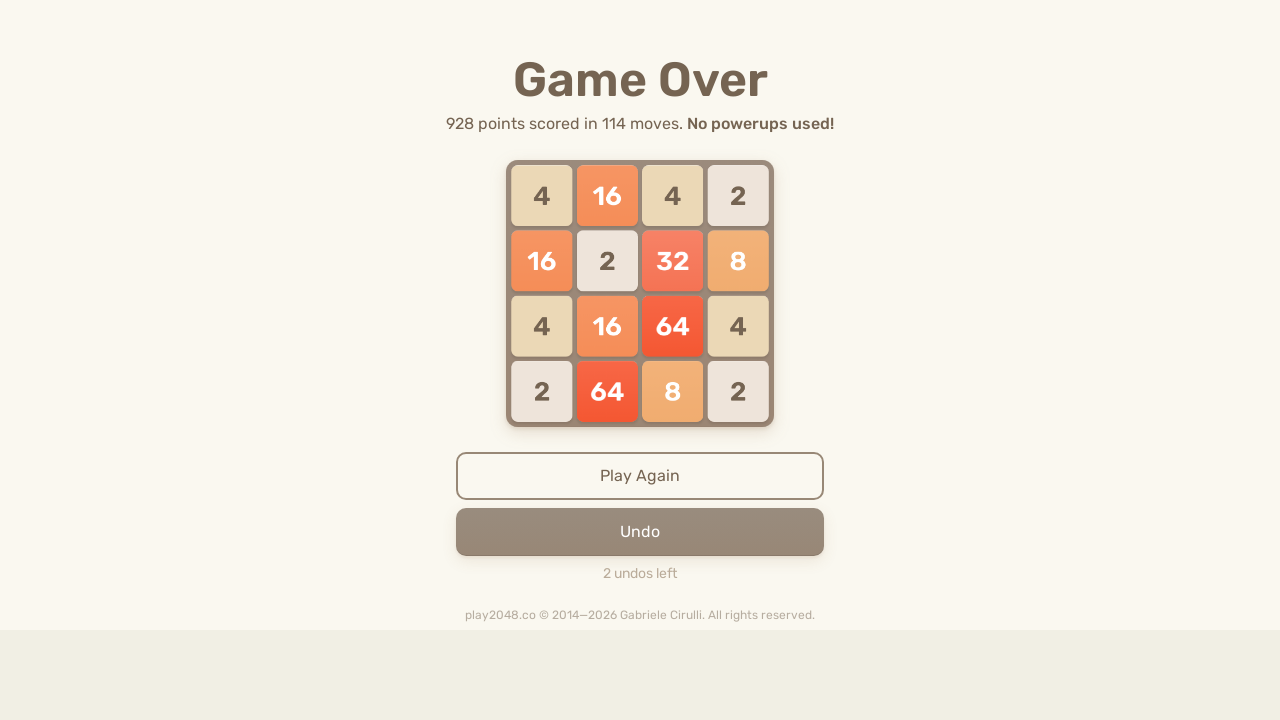

Pressed ArrowLeft to move tiles (move 221/300)
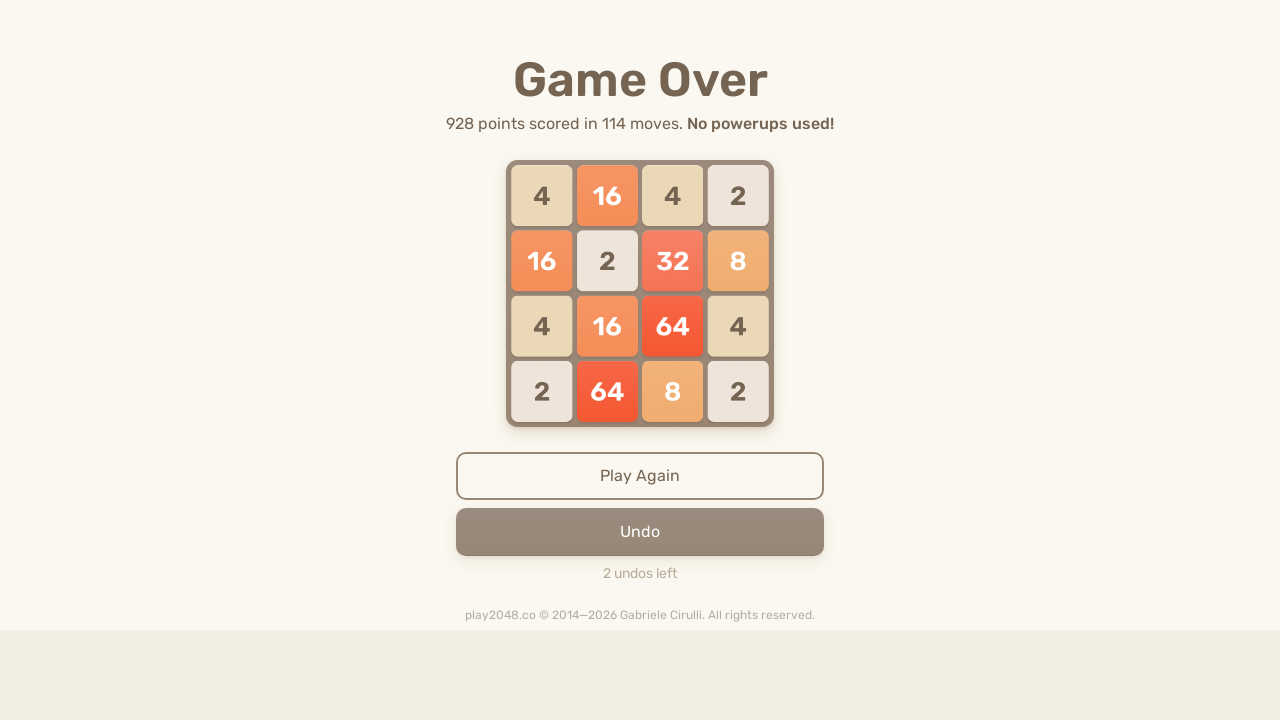

Waited 100ms between moves
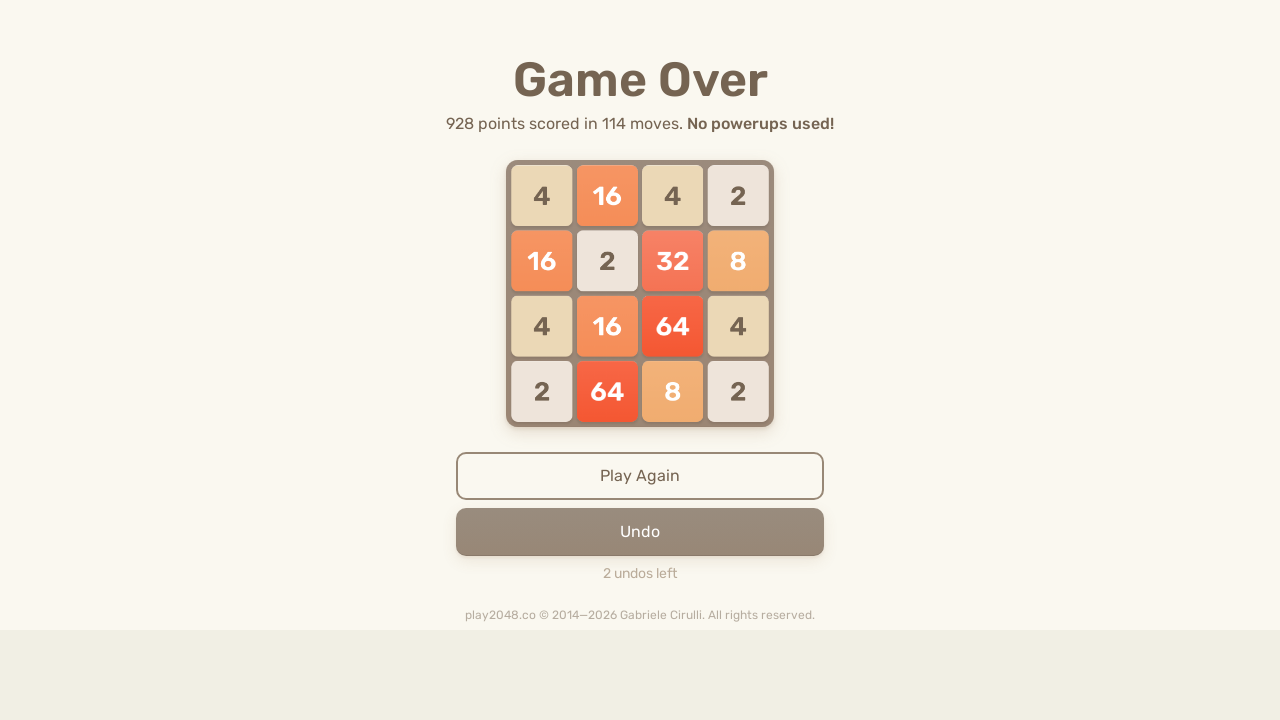

Pressed ArrowUp to move tiles (move 222/300)
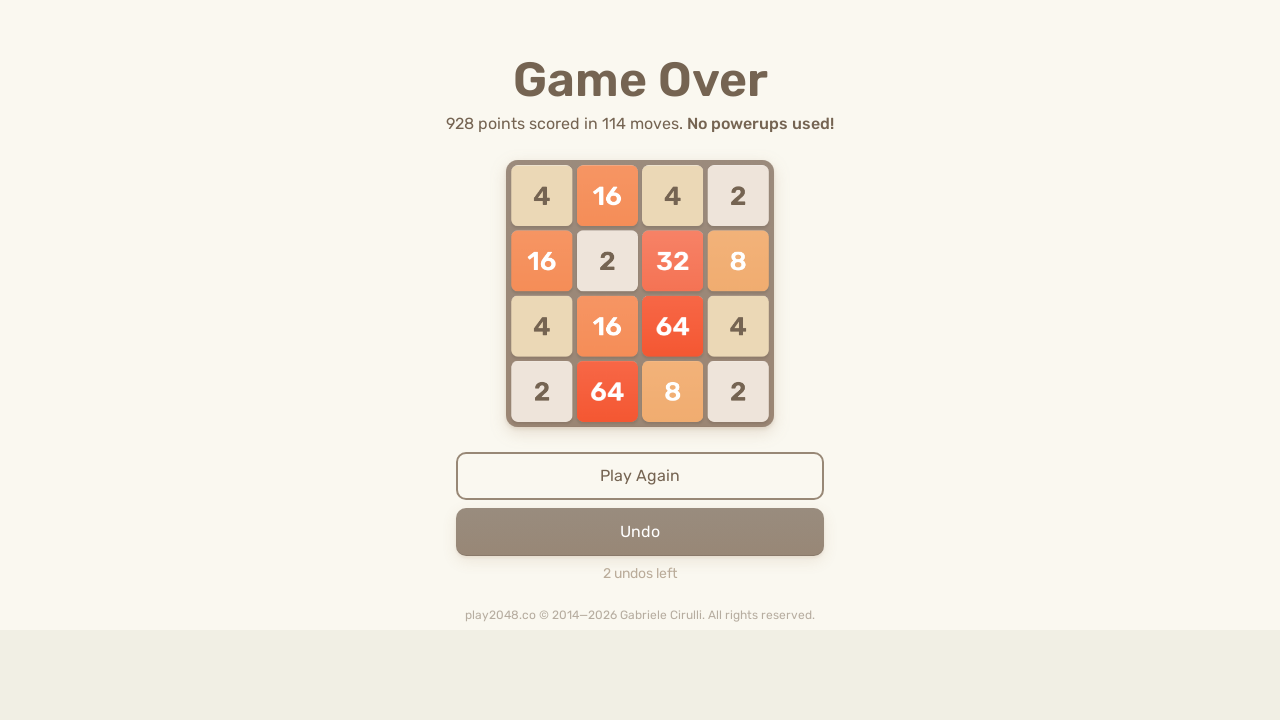

Waited 100ms between moves
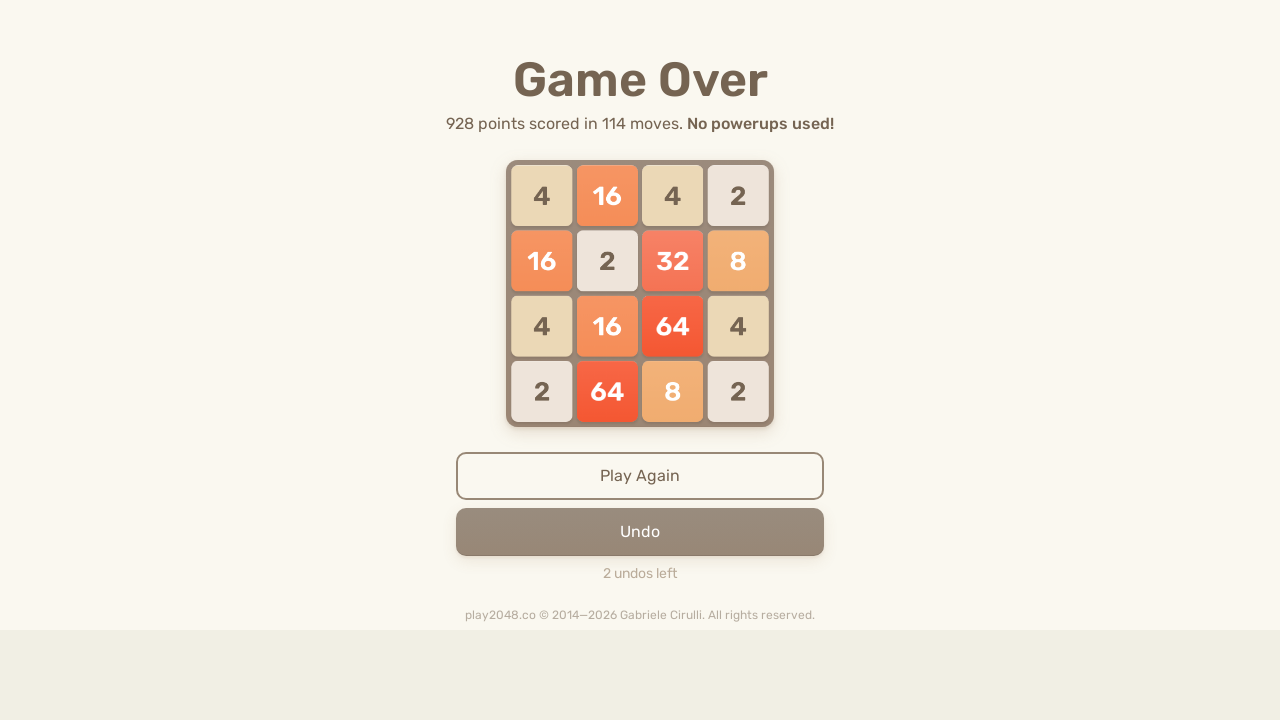

Pressed ArrowLeft to move tiles (move 223/300)
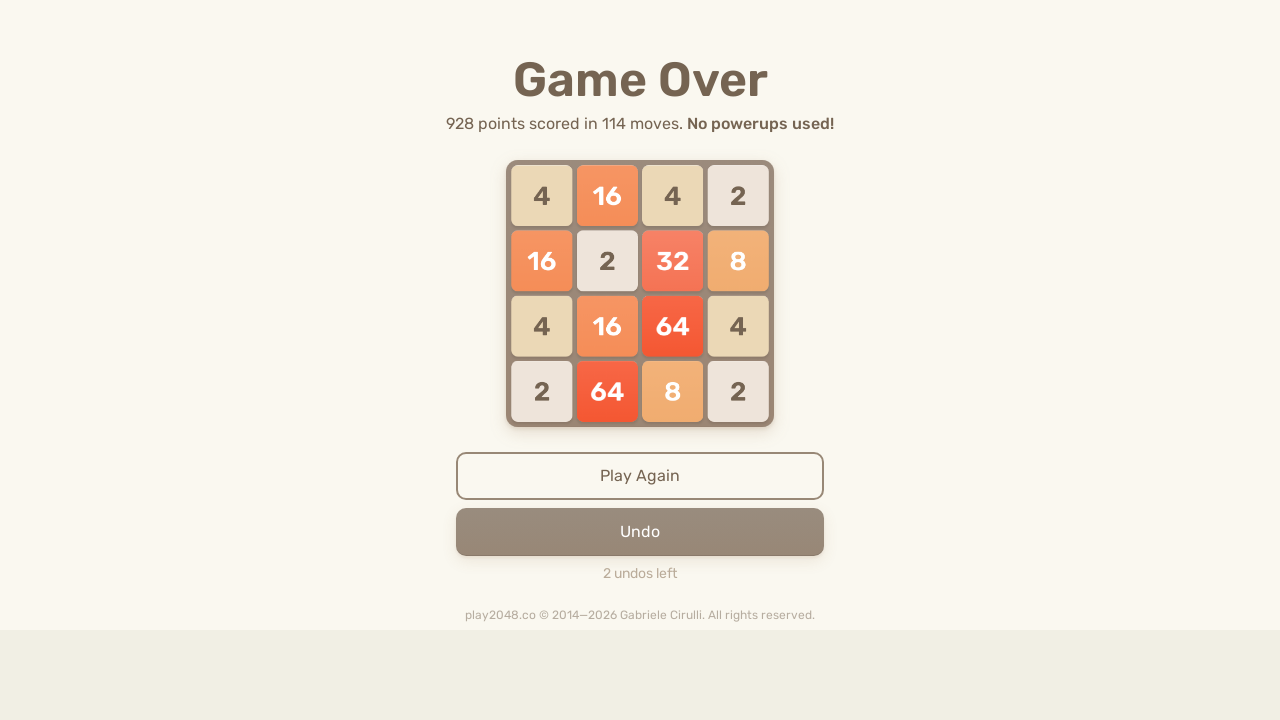

Waited 100ms between moves
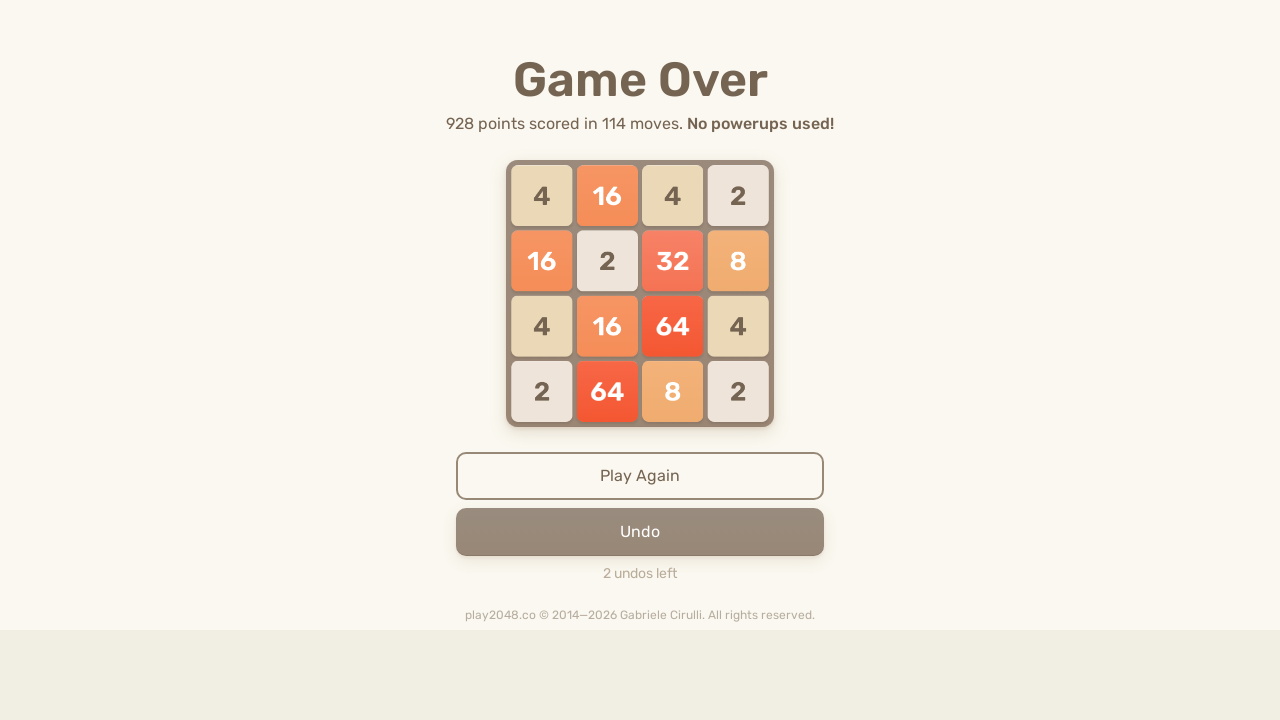

Pressed ArrowDown to move tiles (move 224/300)
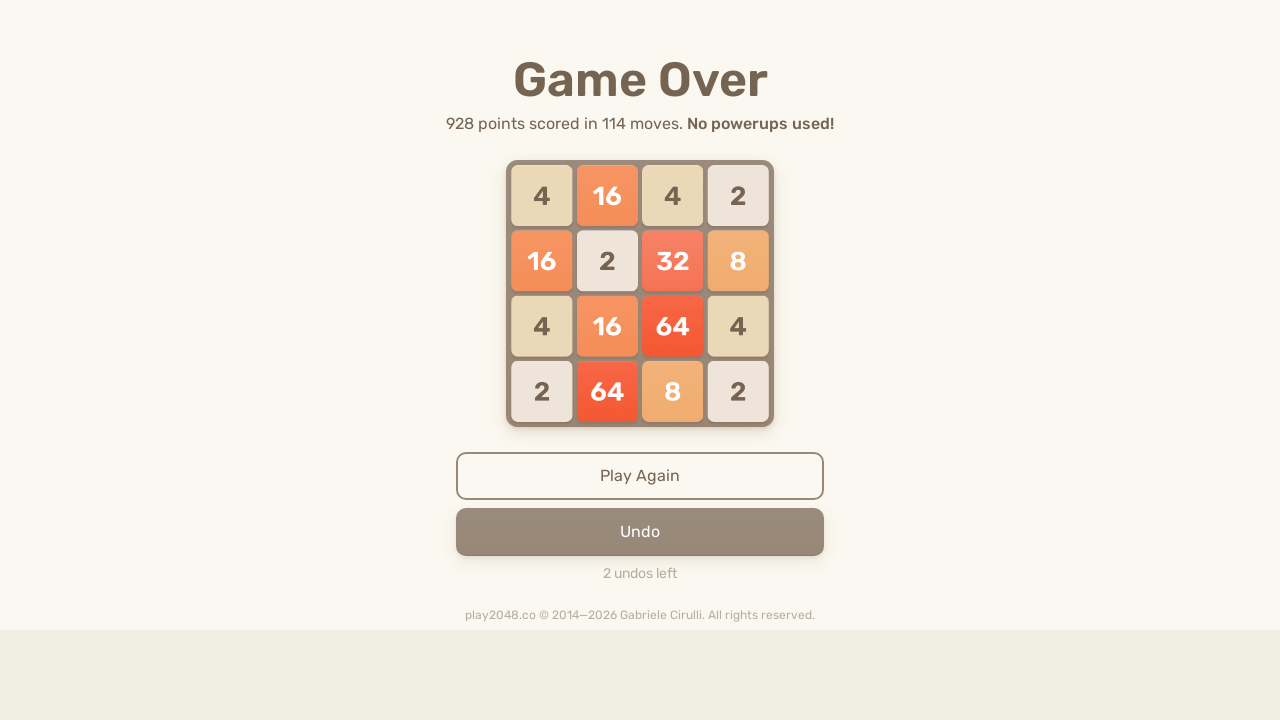

Waited 100ms between moves
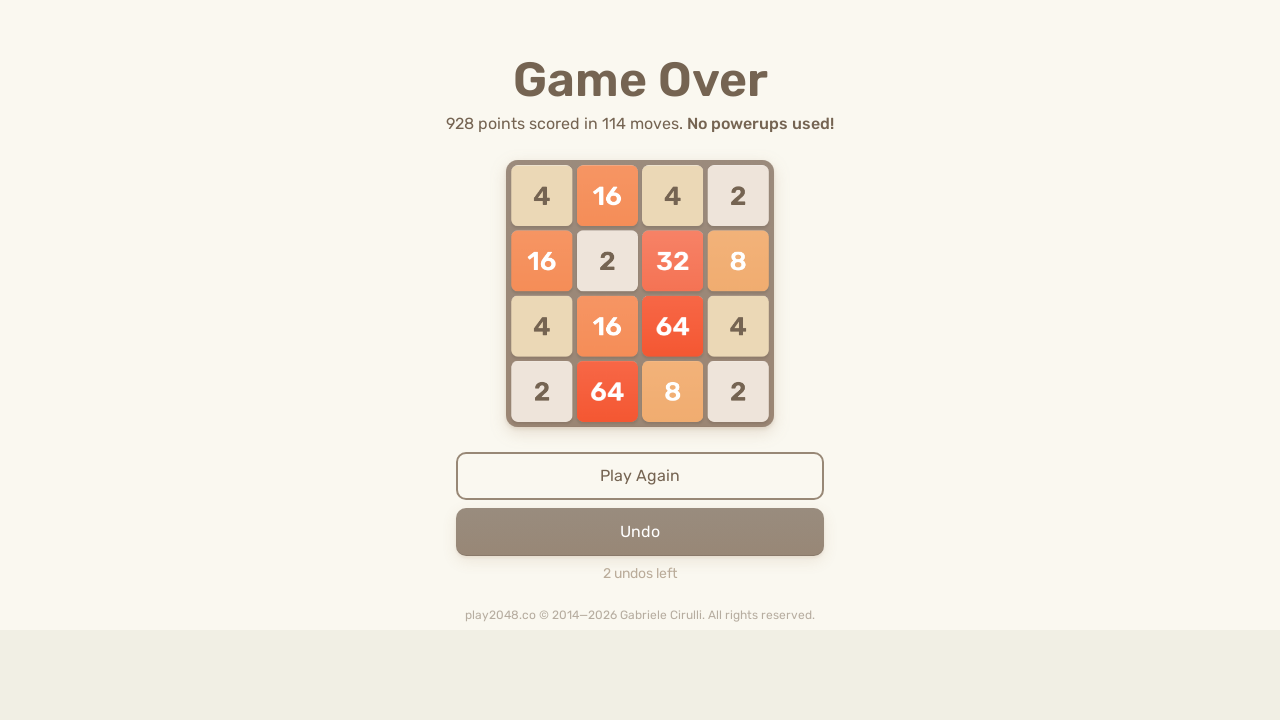

Pressed ArrowLeft to move tiles (move 225/300)
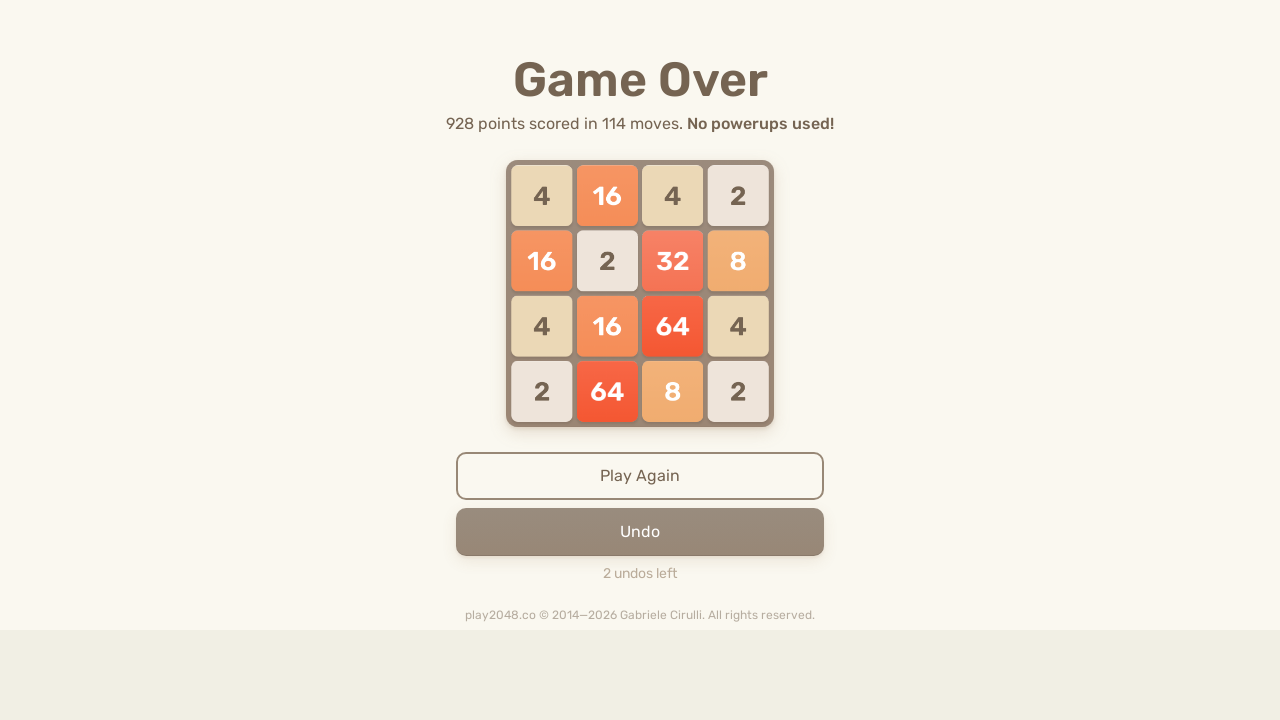

Waited 100ms between moves
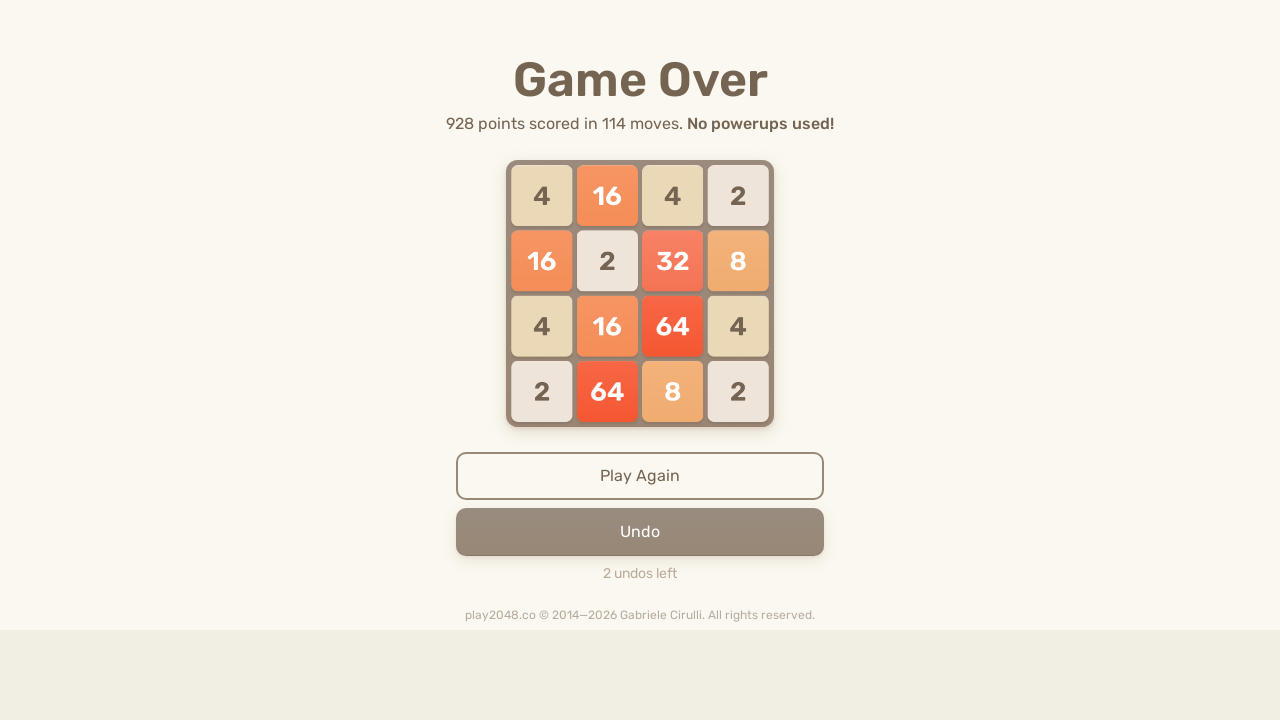

Pressed ArrowDown to move tiles (move 226/300)
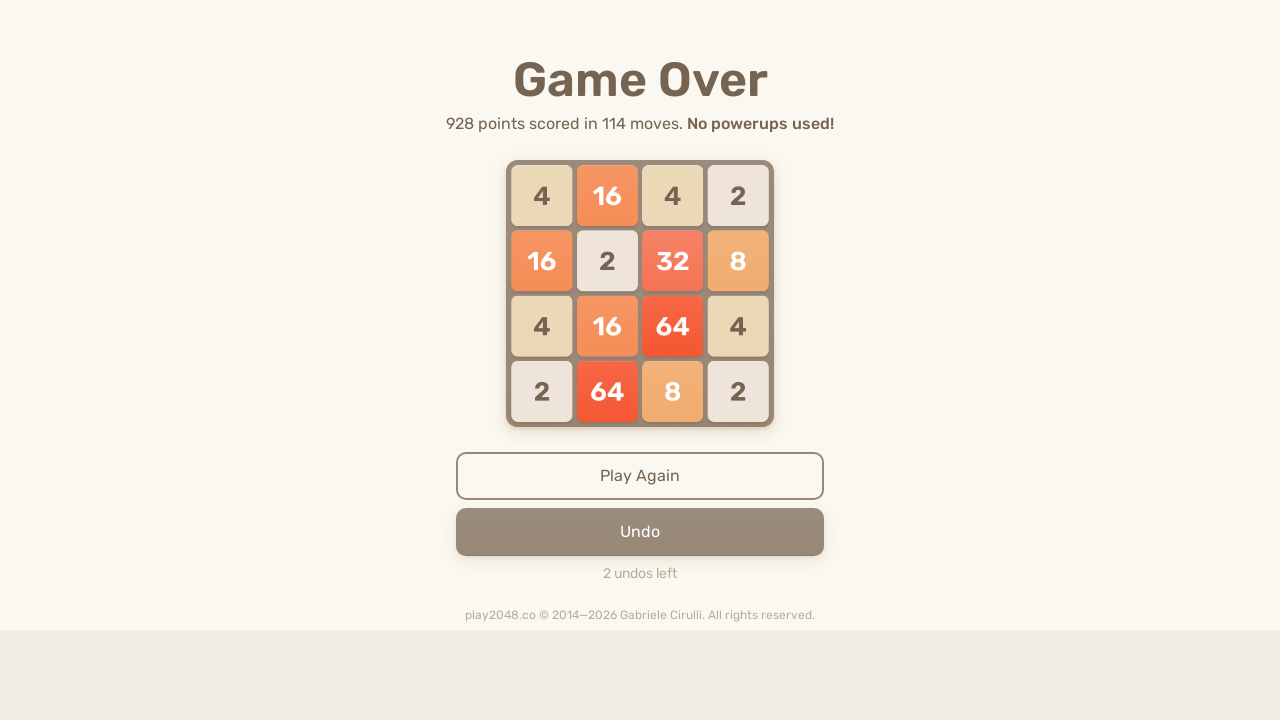

Waited 100ms between moves
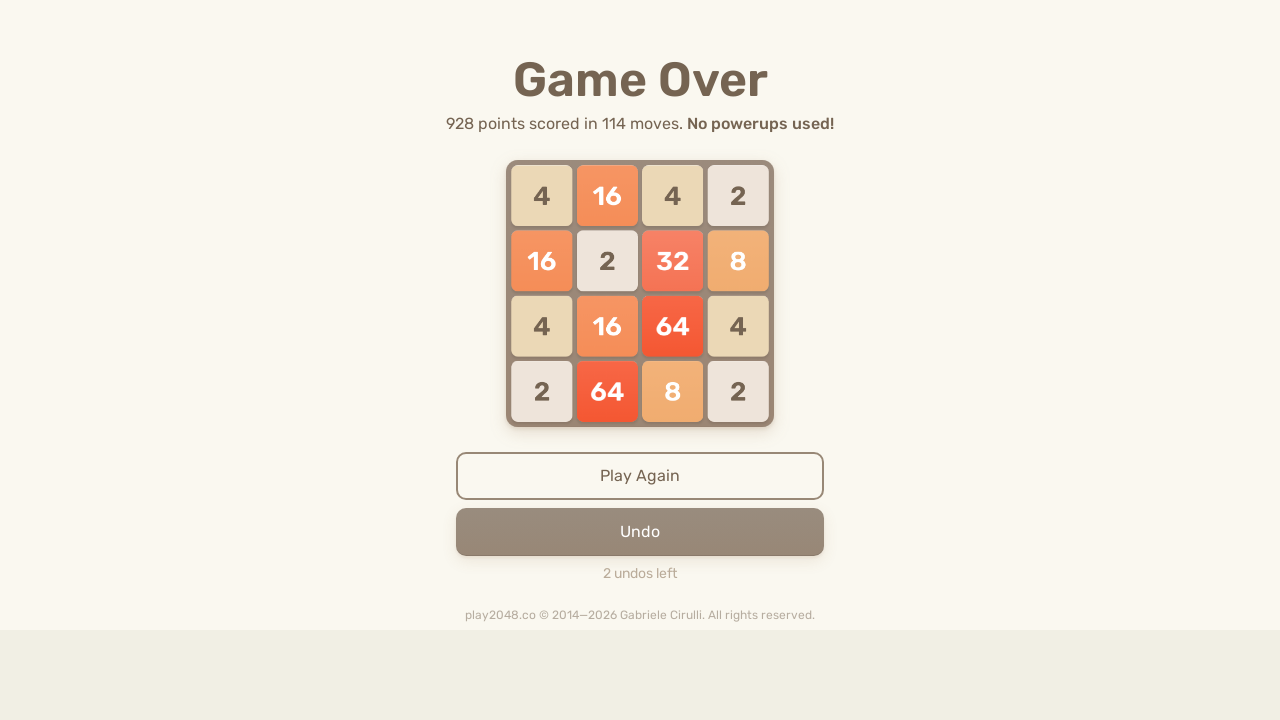

Pressed ArrowLeft to move tiles (move 227/300)
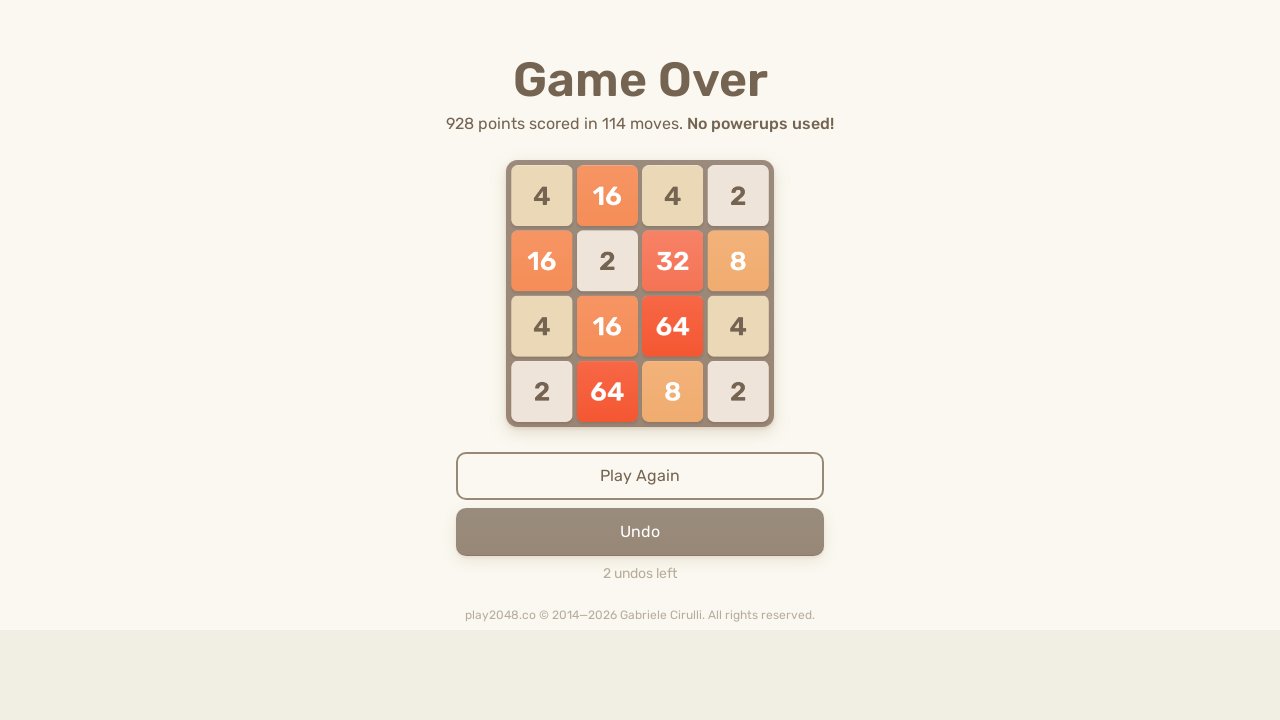

Waited 100ms between moves
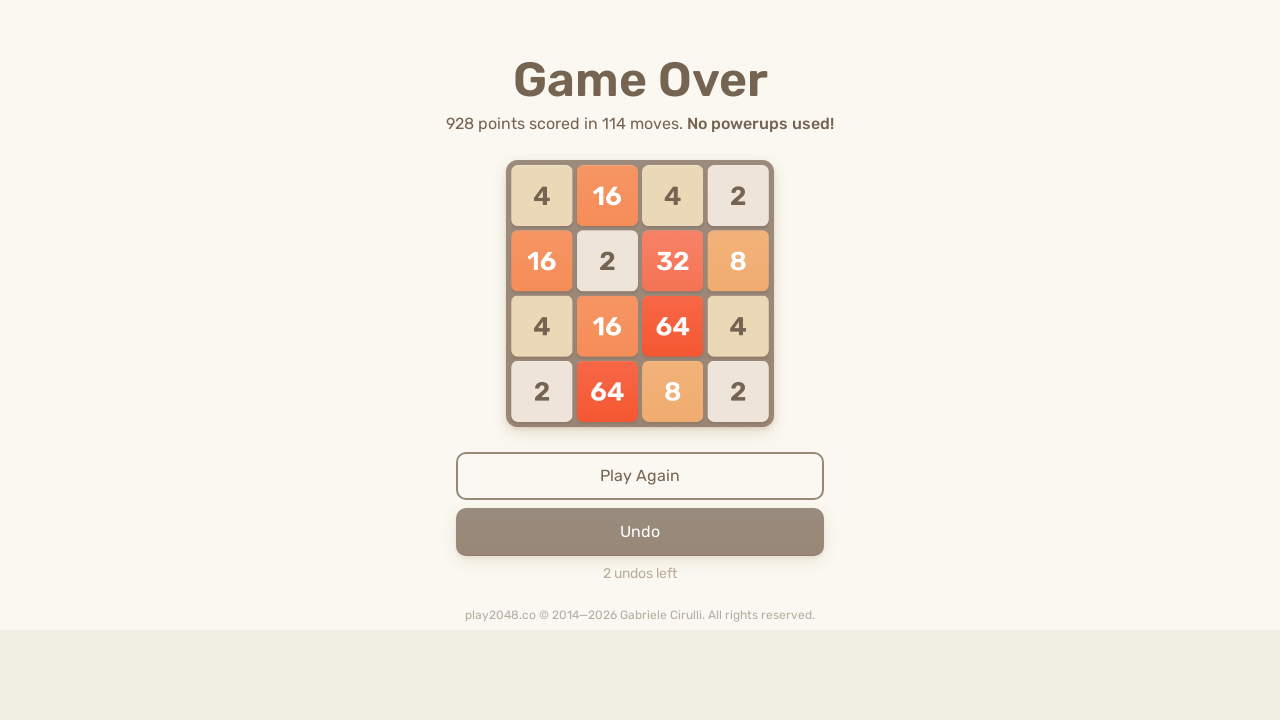

Pressed ArrowUp to move tiles (move 228/300)
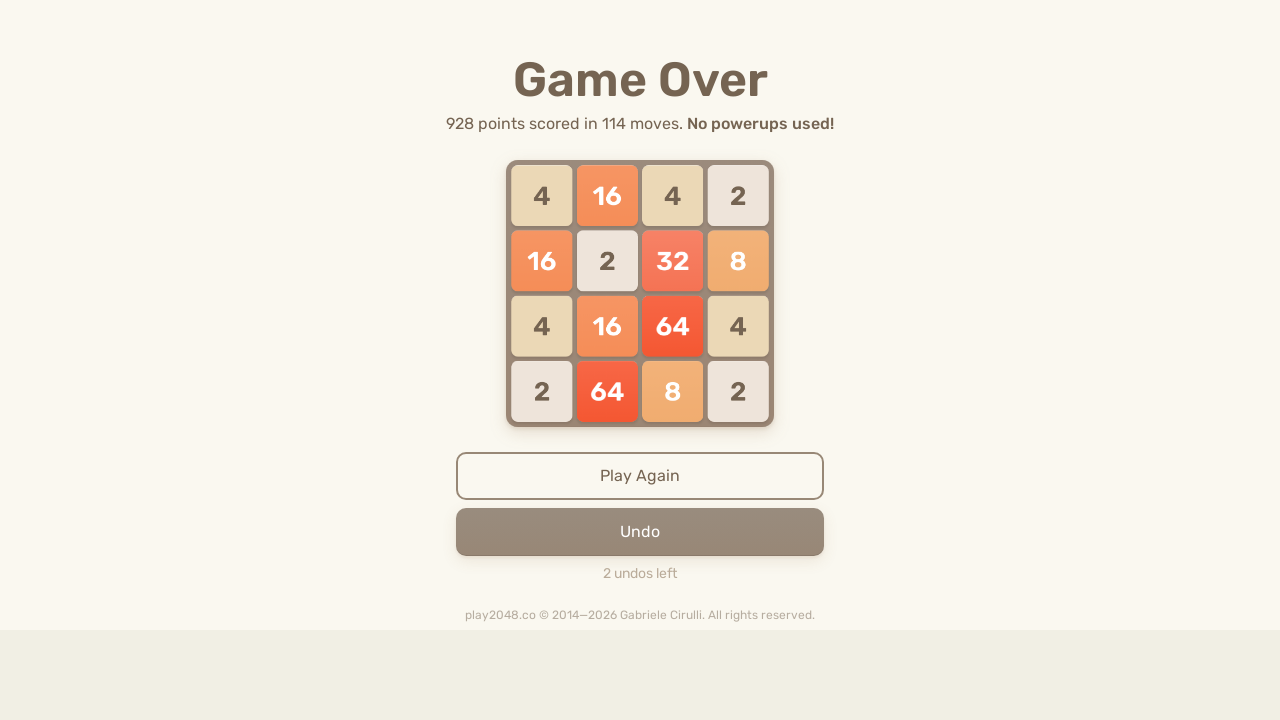

Waited 100ms between moves
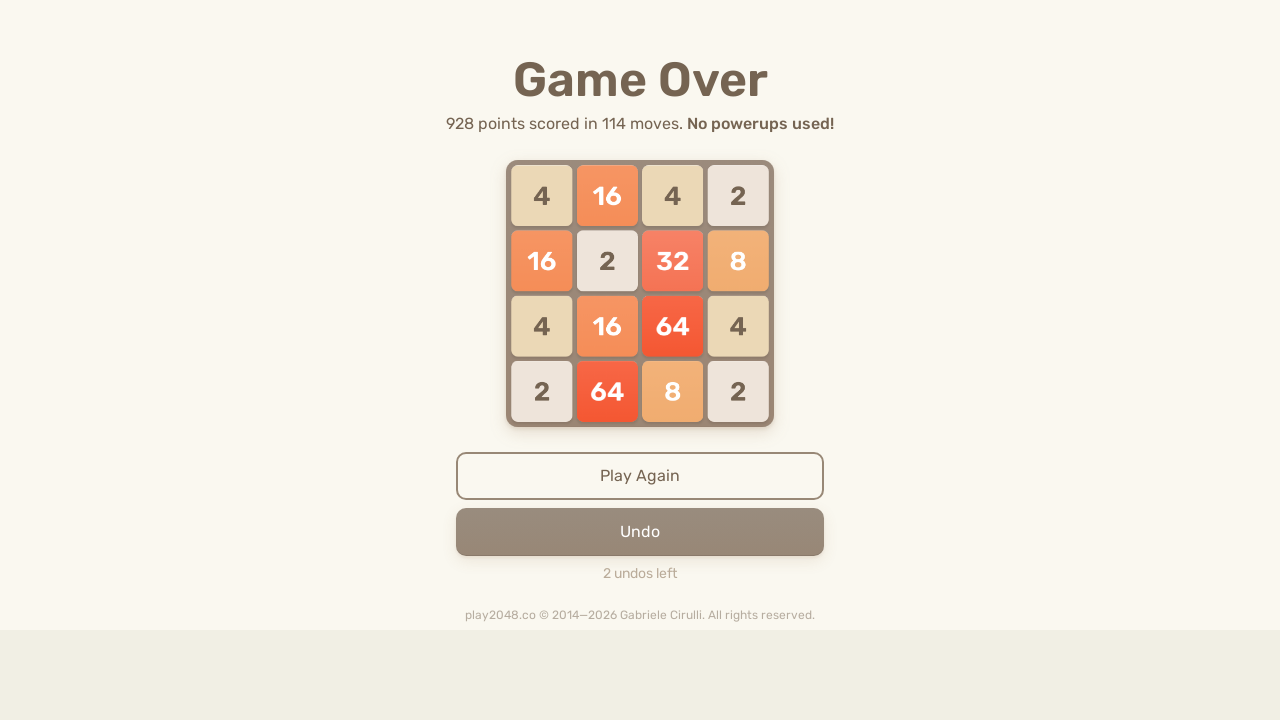

Pressed ArrowUp to move tiles (move 229/300)
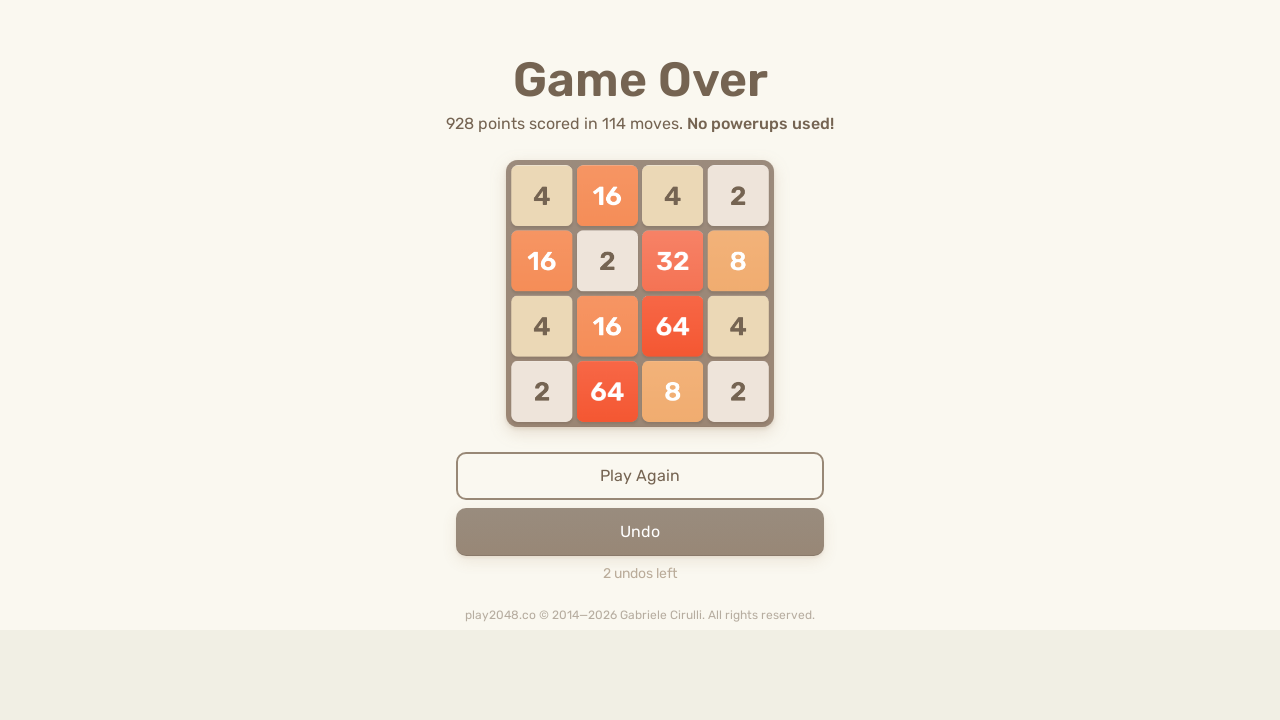

Waited 100ms between moves
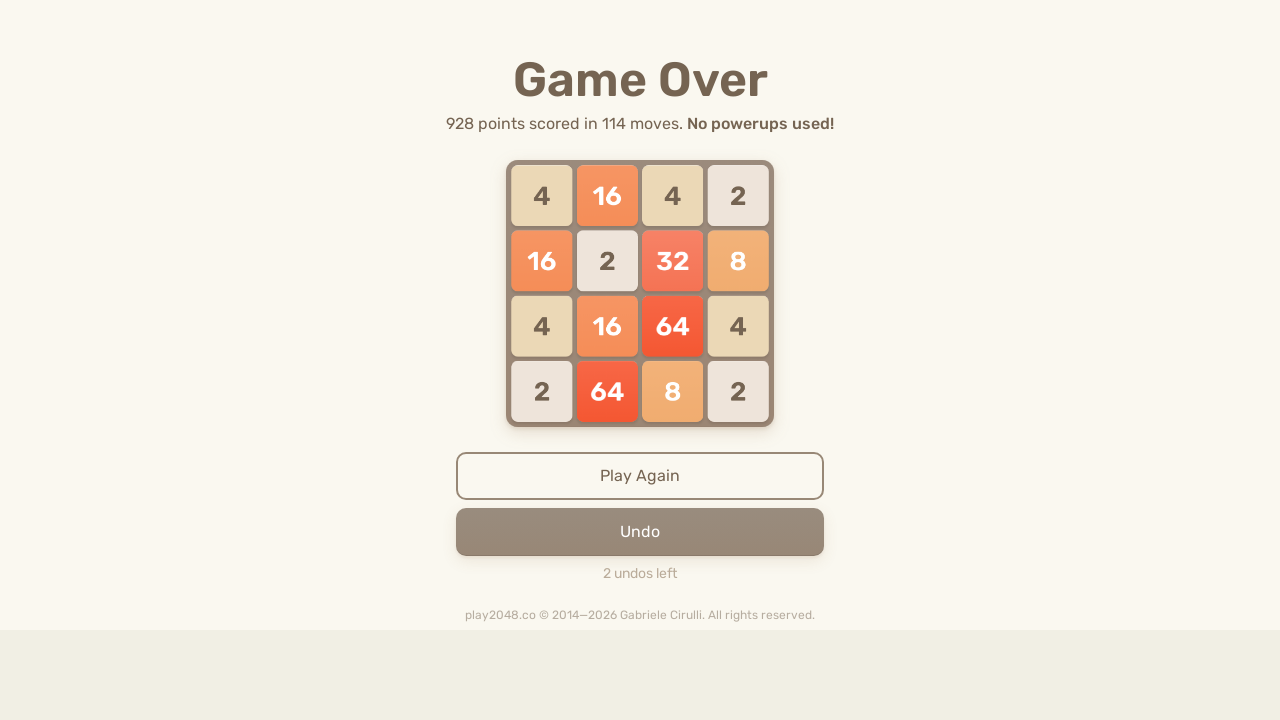

Pressed ArrowLeft to move tiles (move 230/300)
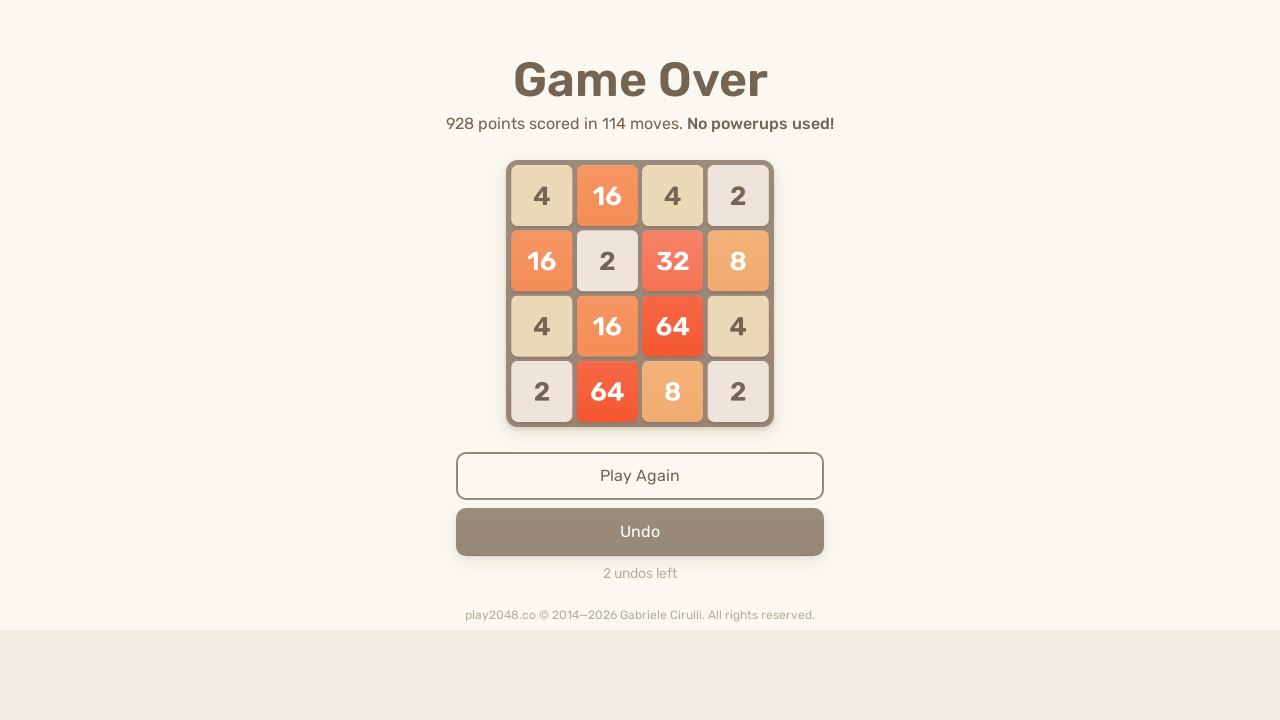

Waited 100ms between moves
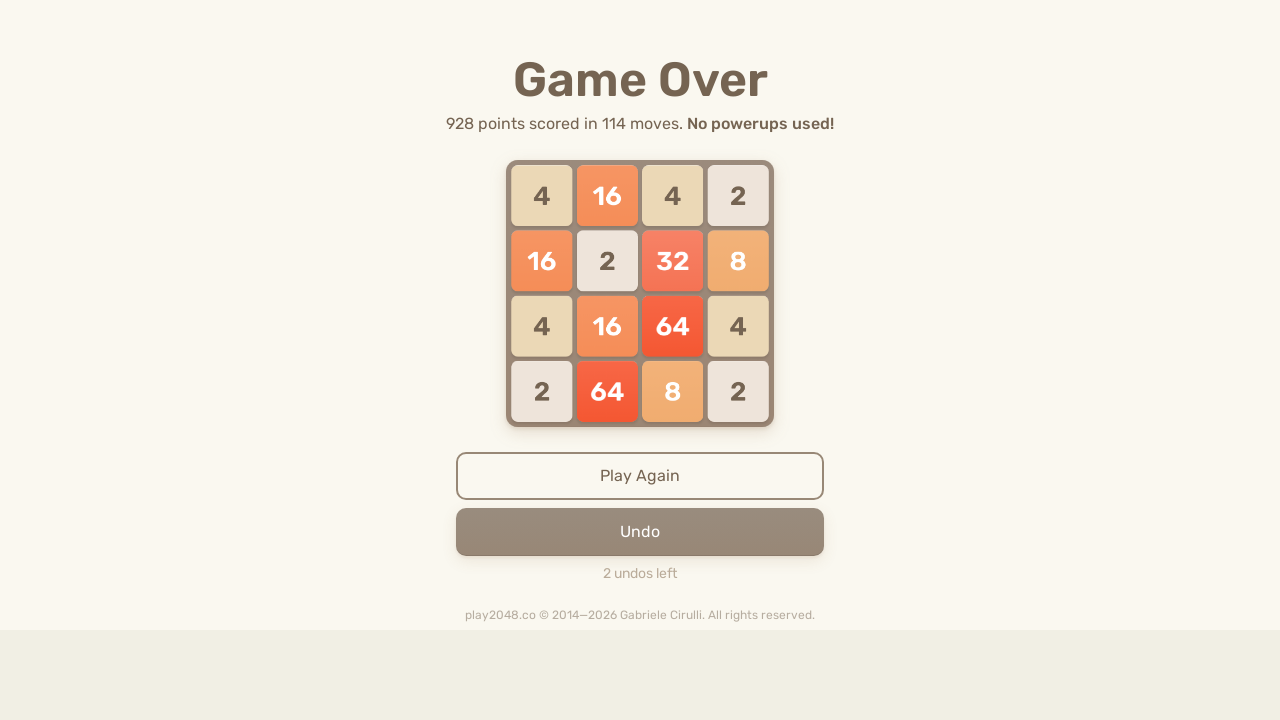

Pressed ArrowRight to move tiles (move 231/300)
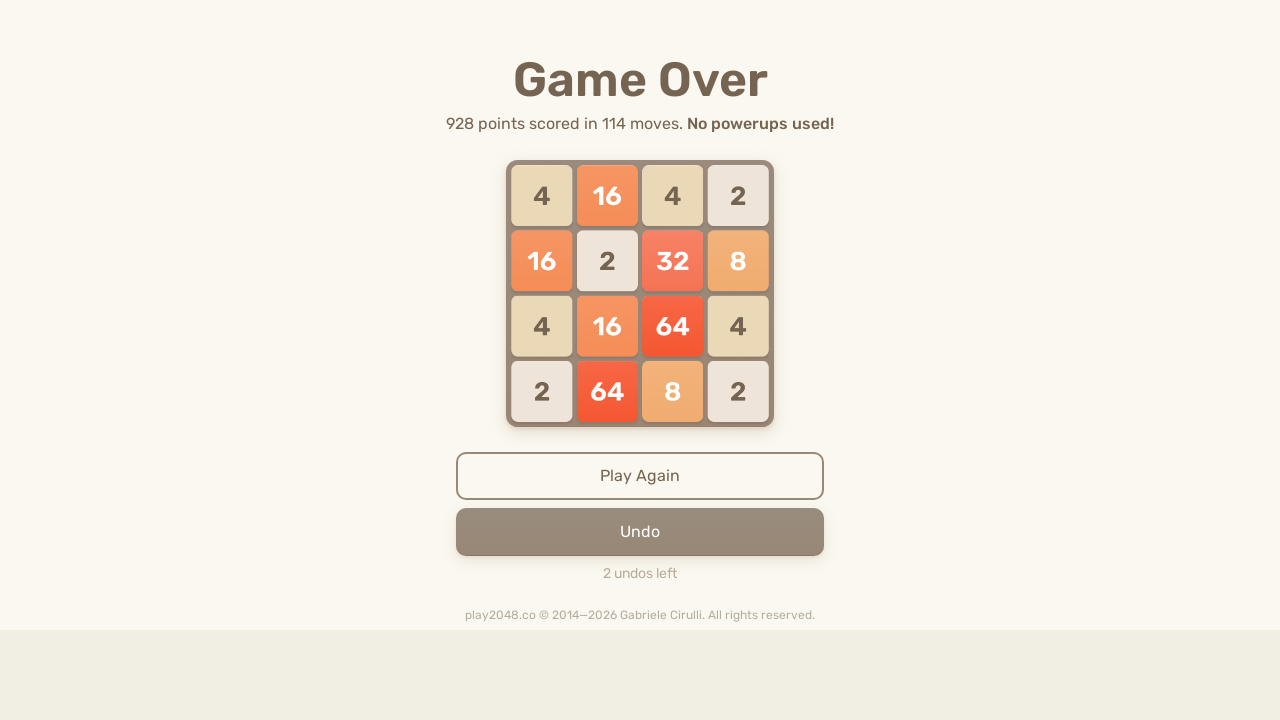

Waited 100ms between moves
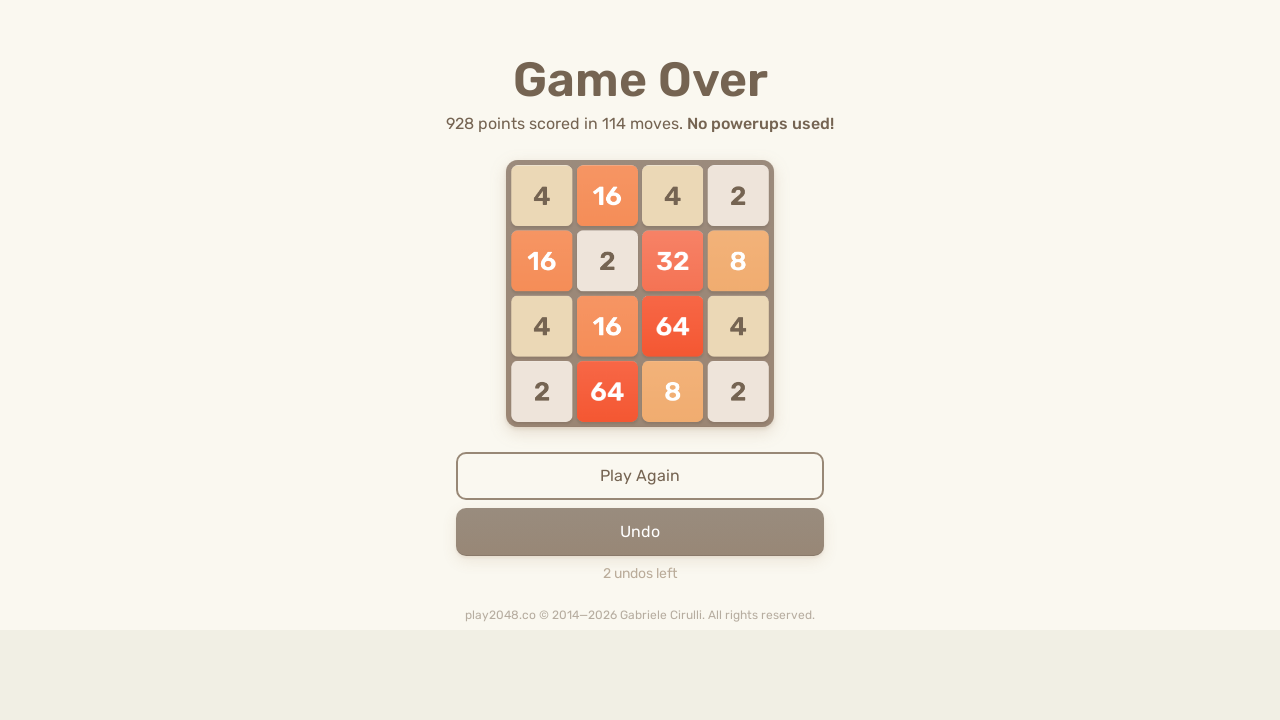

Pressed ArrowUp to move tiles (move 232/300)
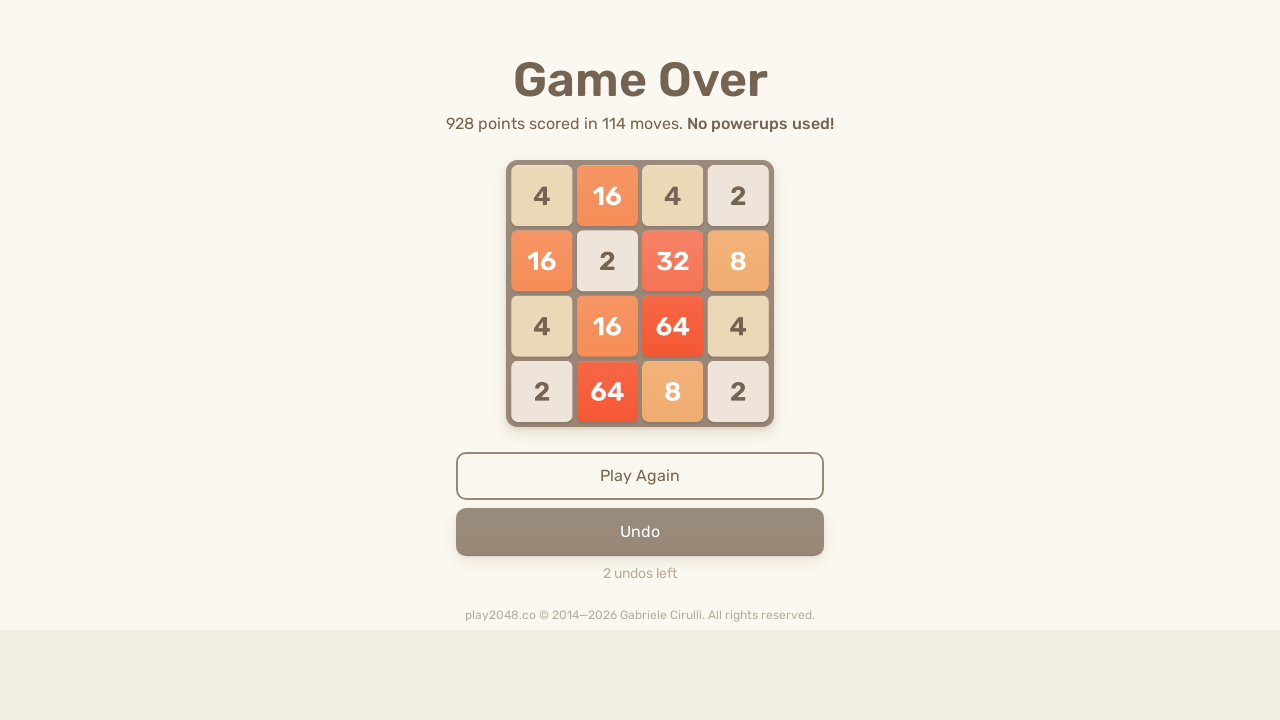

Waited 100ms between moves
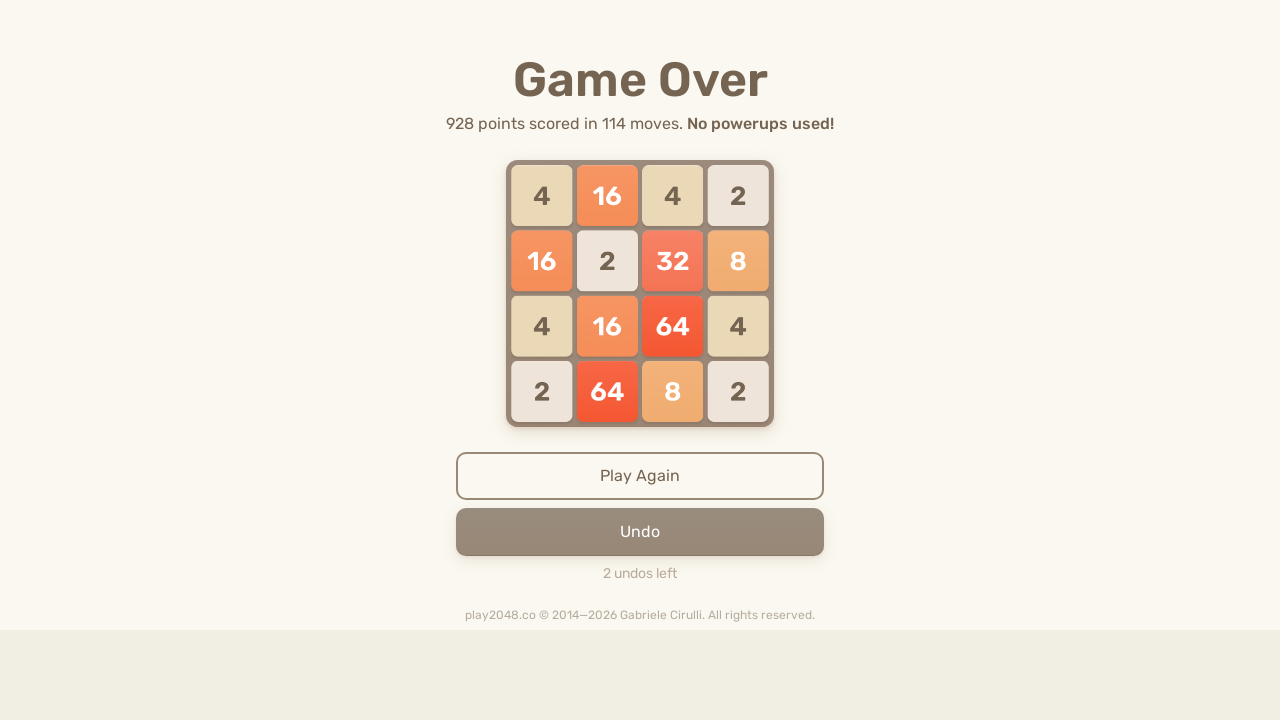

Pressed ArrowLeft to move tiles (move 233/300)
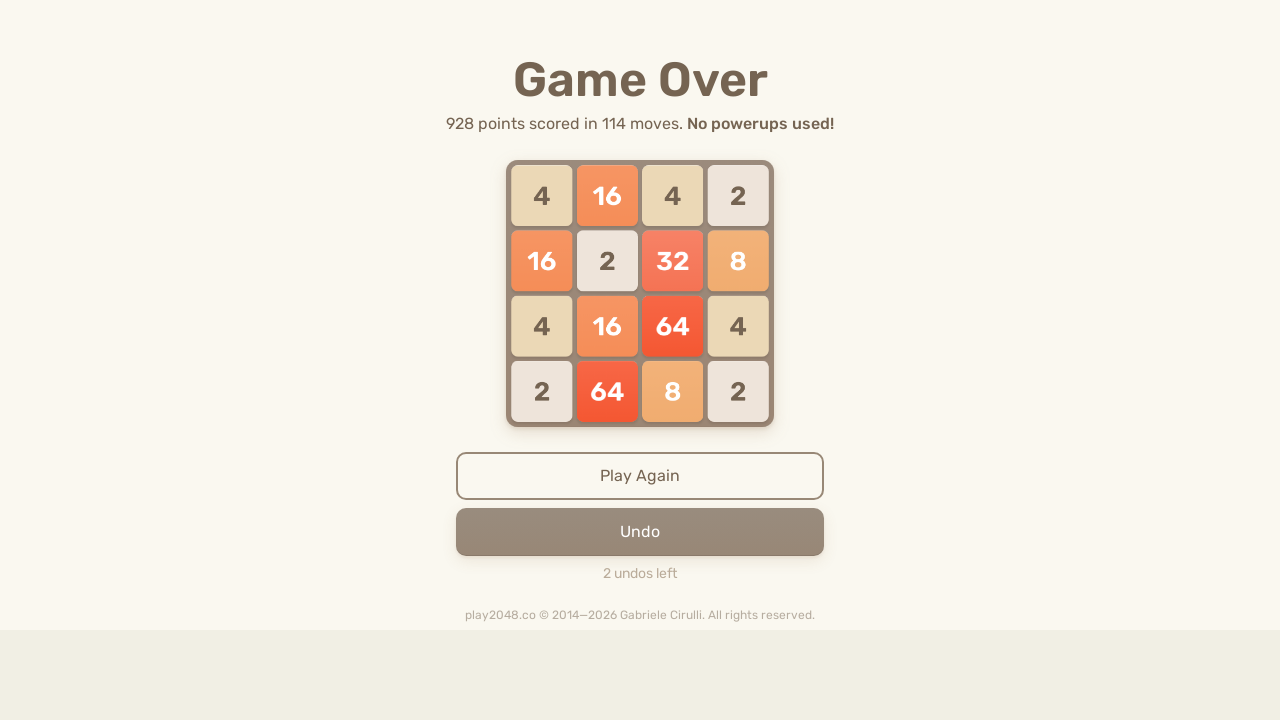

Waited 100ms between moves
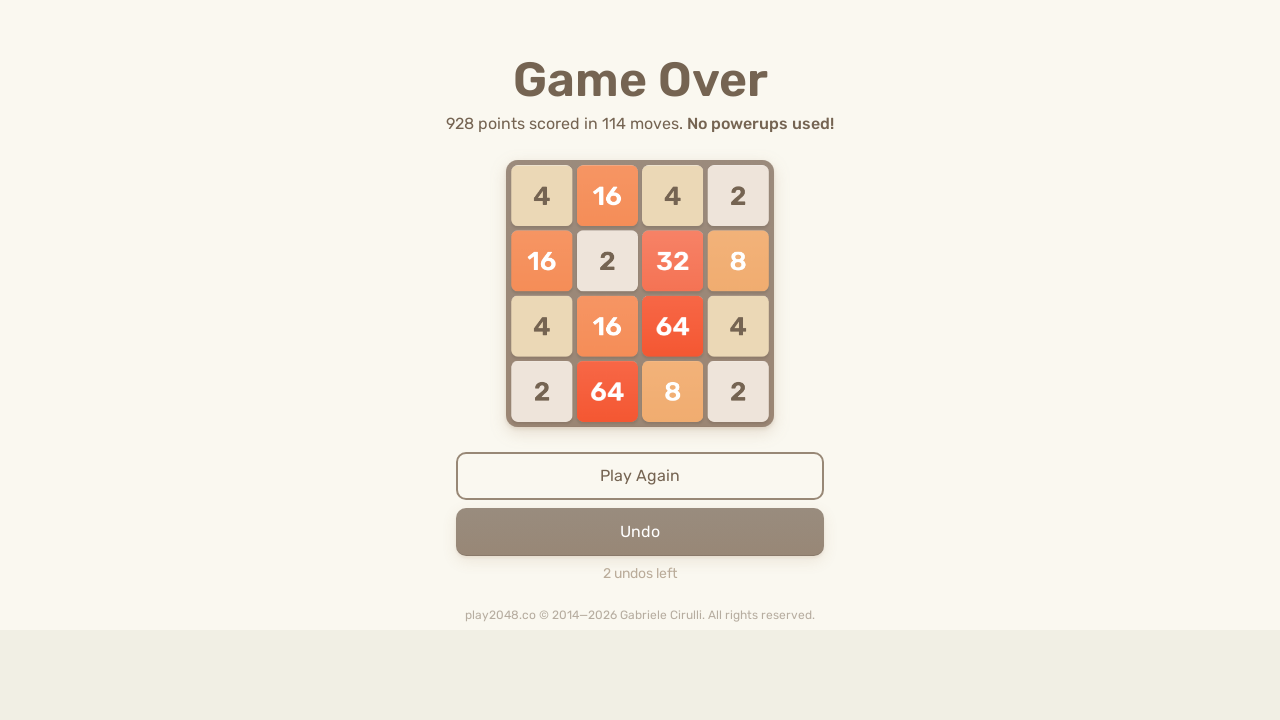

Pressed ArrowDown to move tiles (move 234/300)
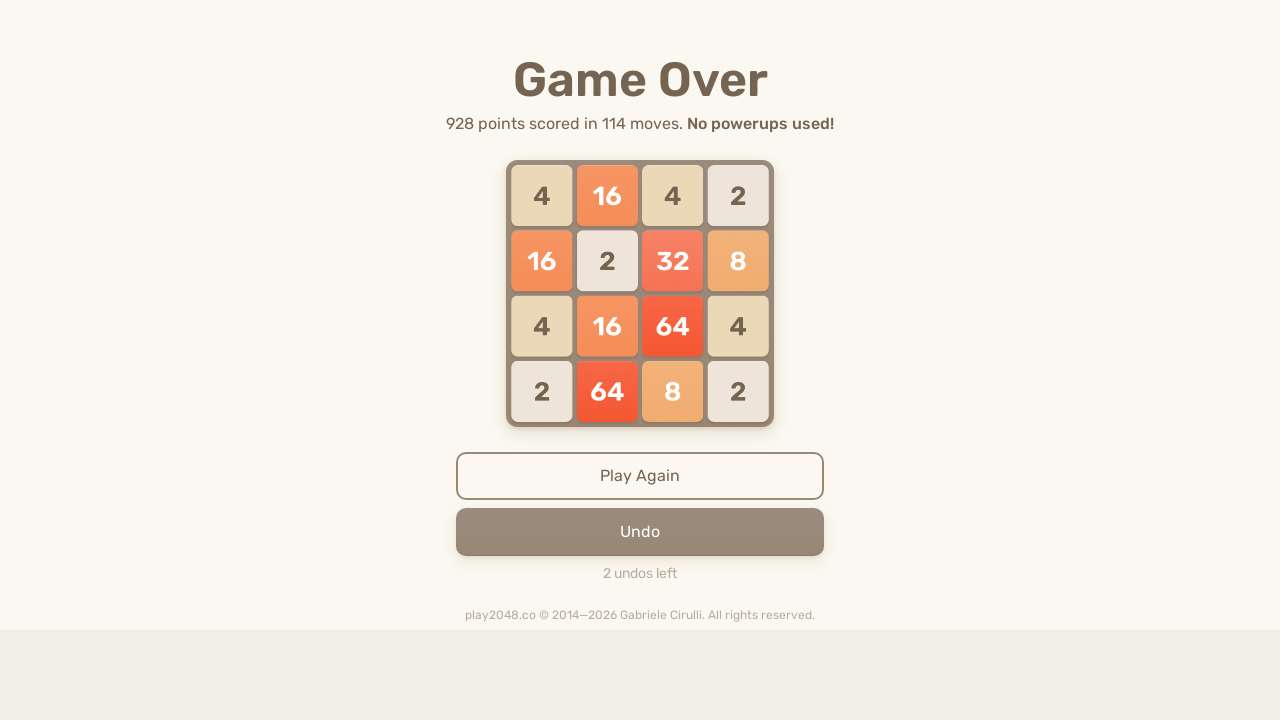

Waited 100ms between moves
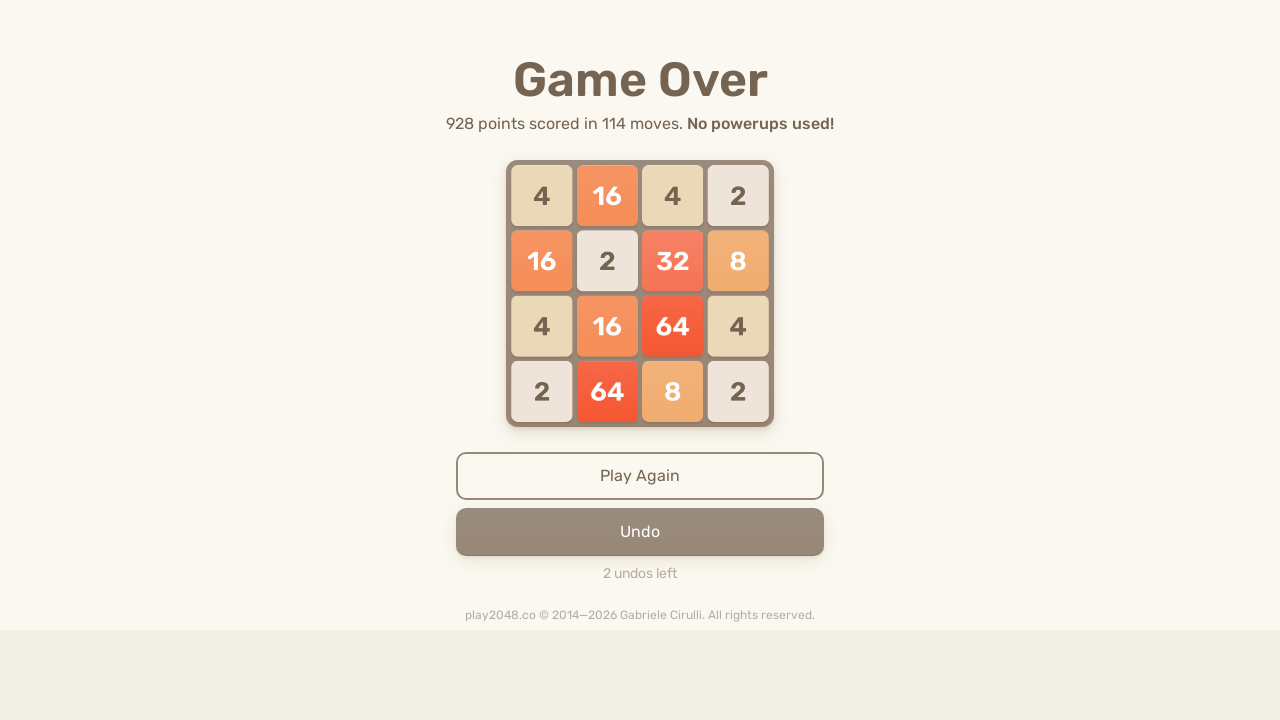

Pressed ArrowUp to move tiles (move 235/300)
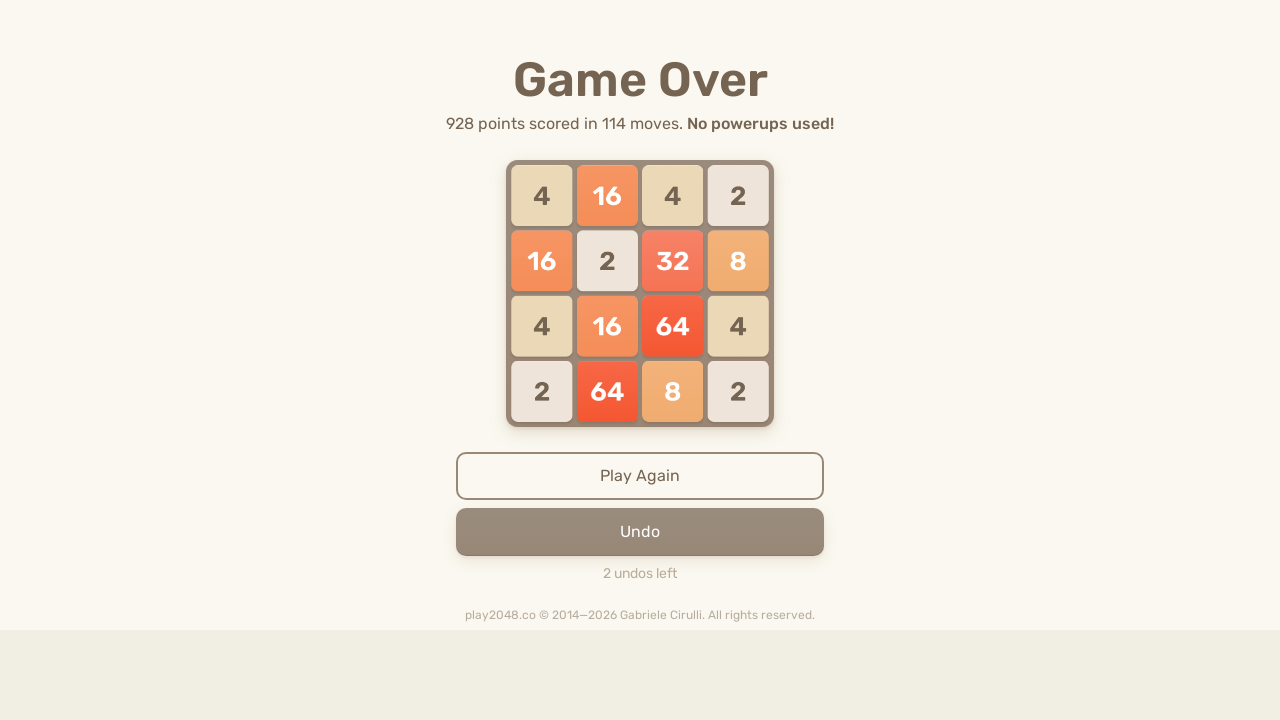

Waited 100ms between moves
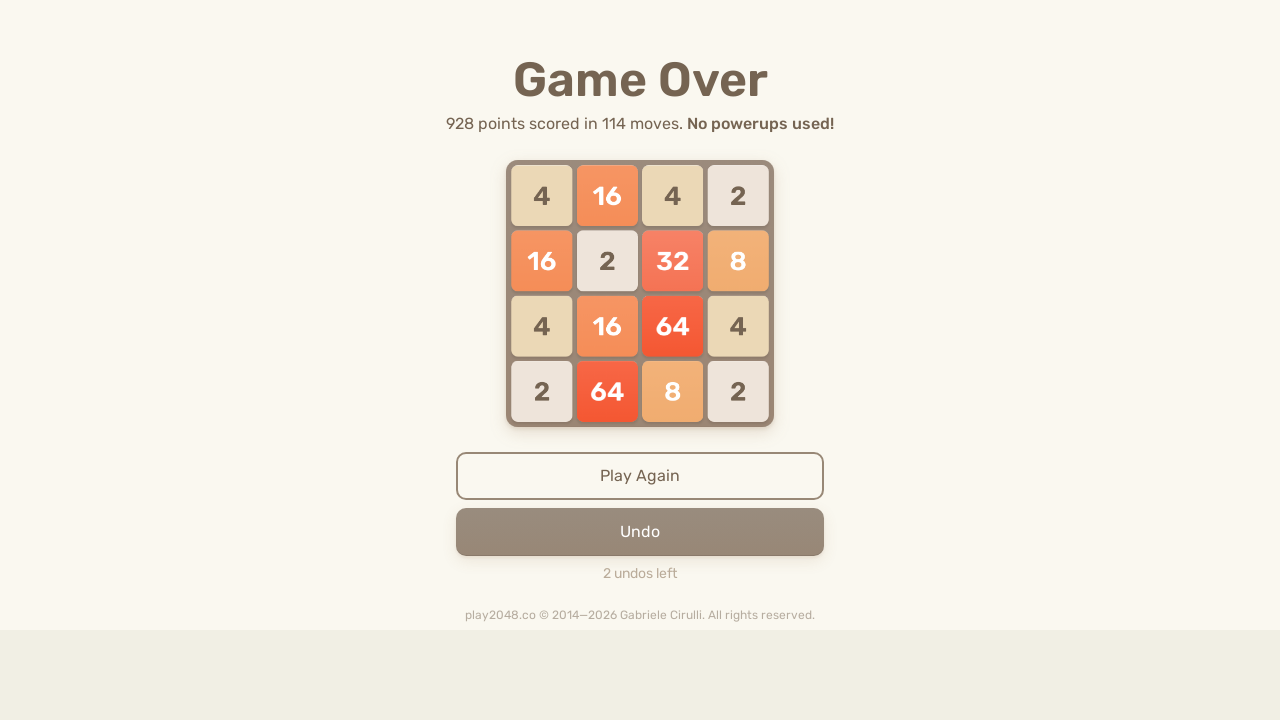

Pressed ArrowUp to move tiles (move 236/300)
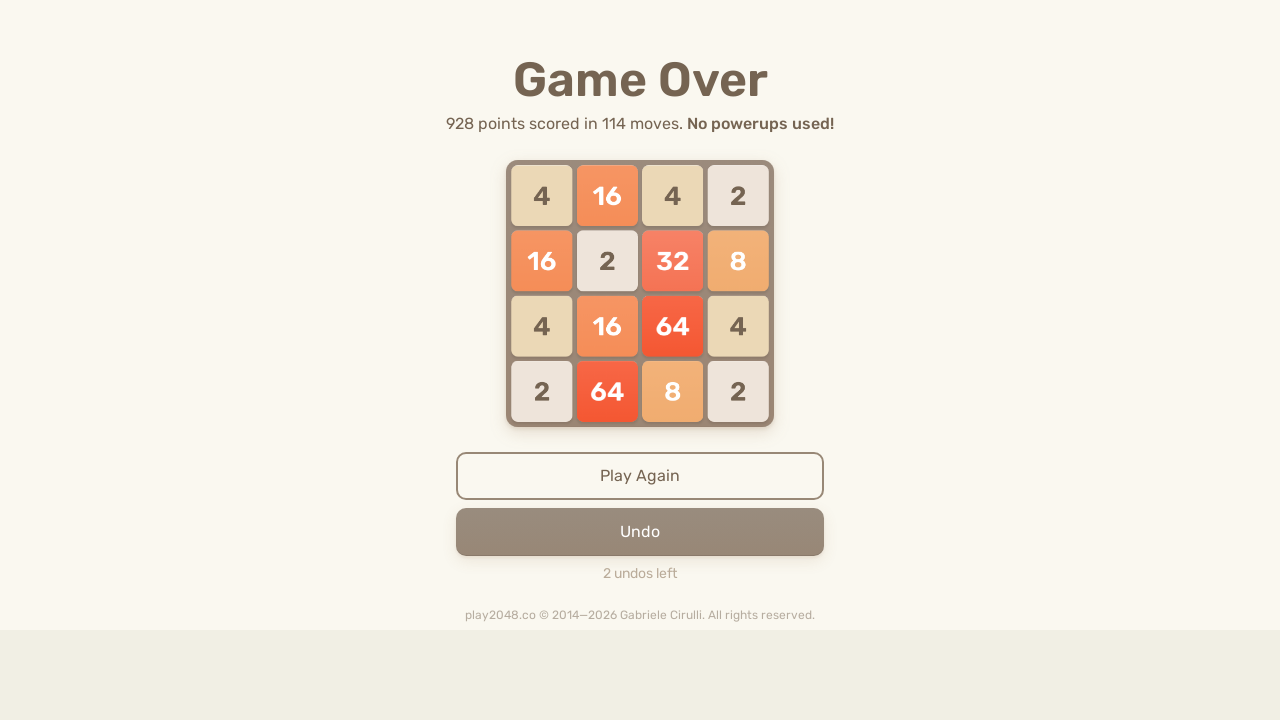

Waited 100ms between moves
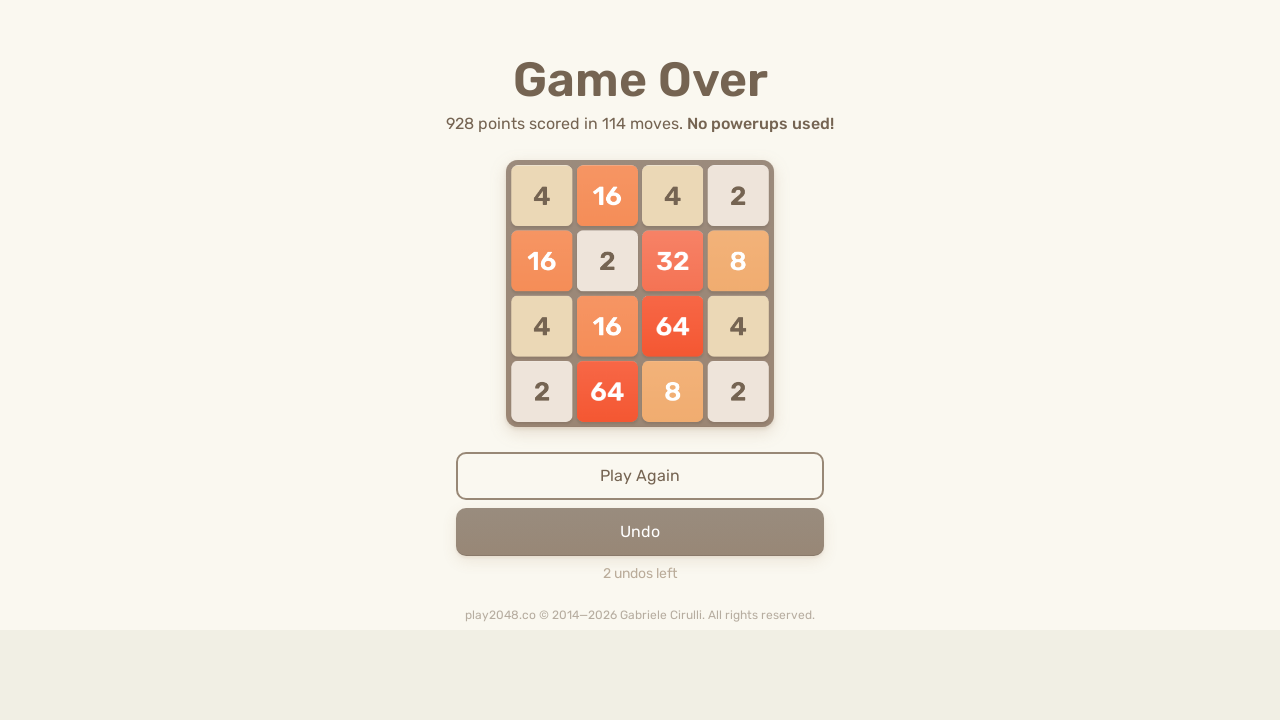

Pressed ArrowRight to move tiles (move 237/300)
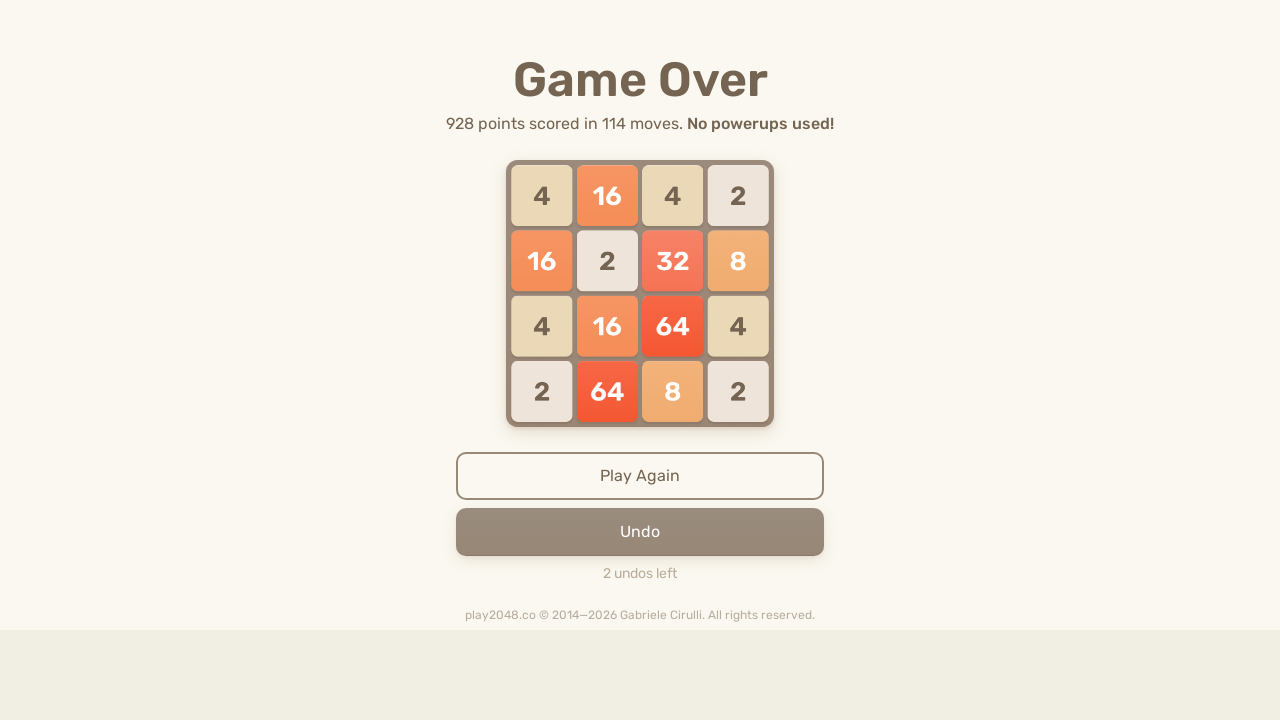

Waited 100ms between moves
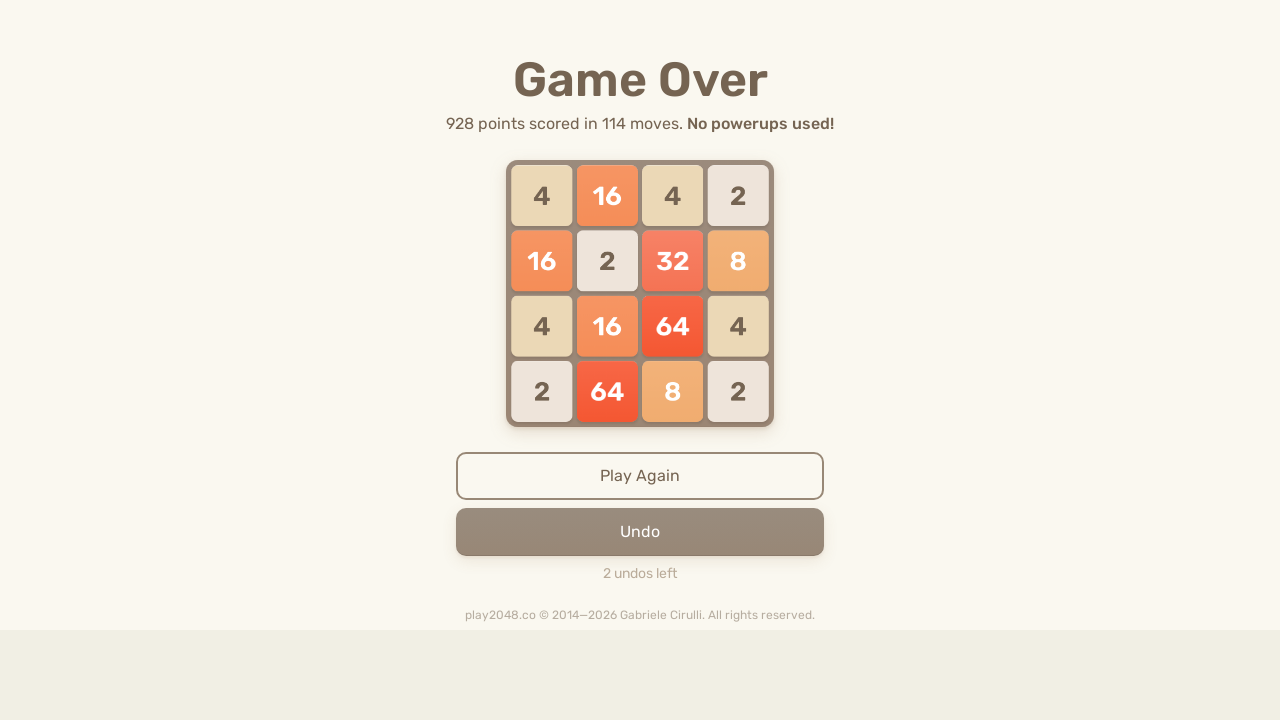

Pressed ArrowUp to move tiles (move 238/300)
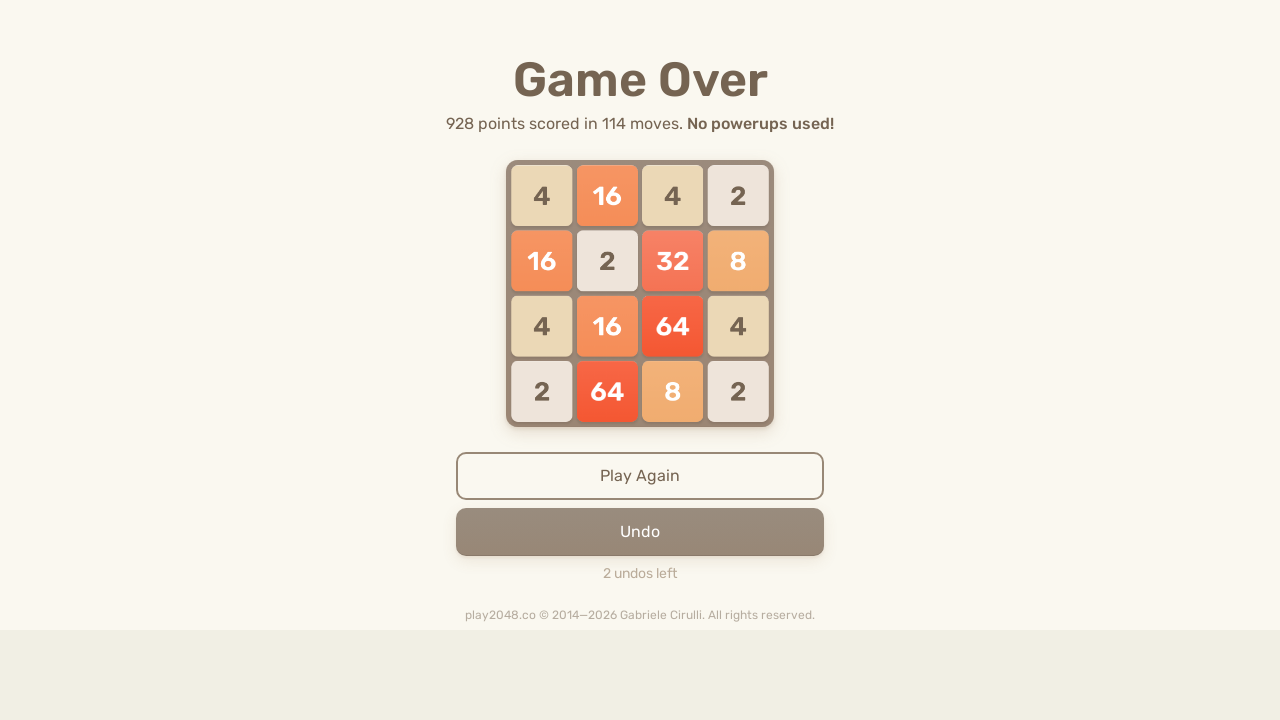

Waited 100ms between moves
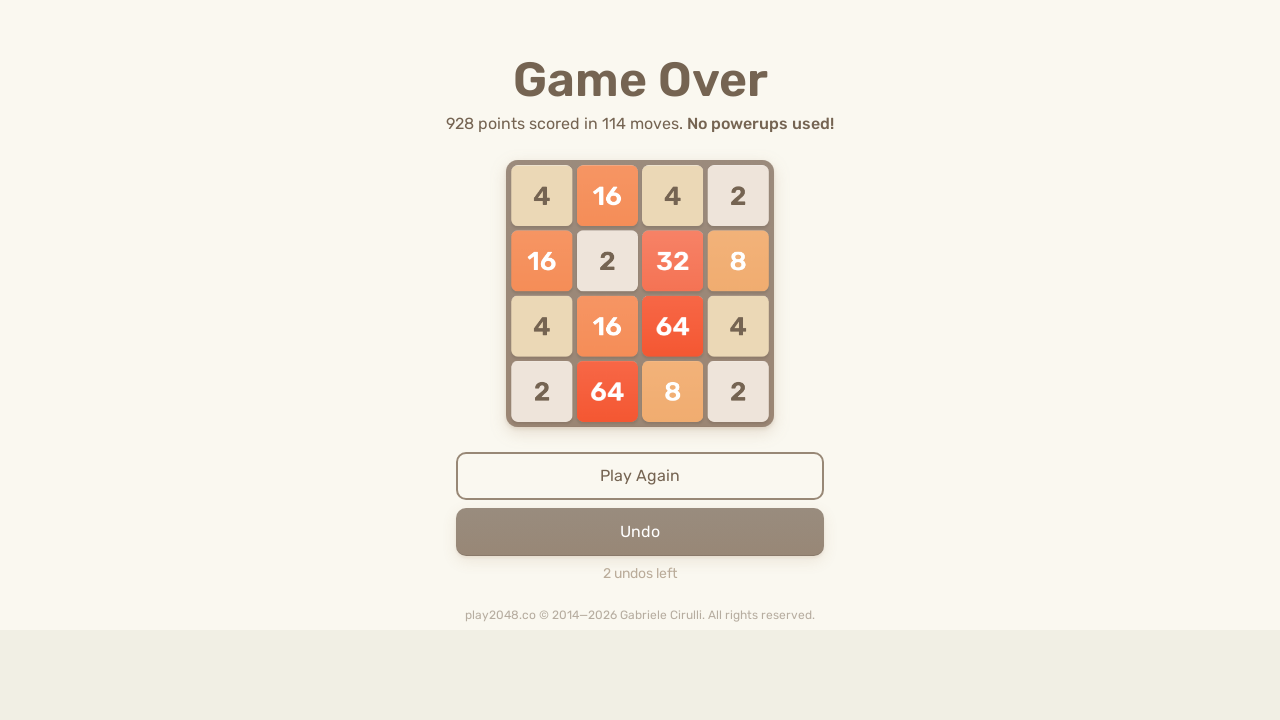

Pressed ArrowLeft to move tiles (move 239/300)
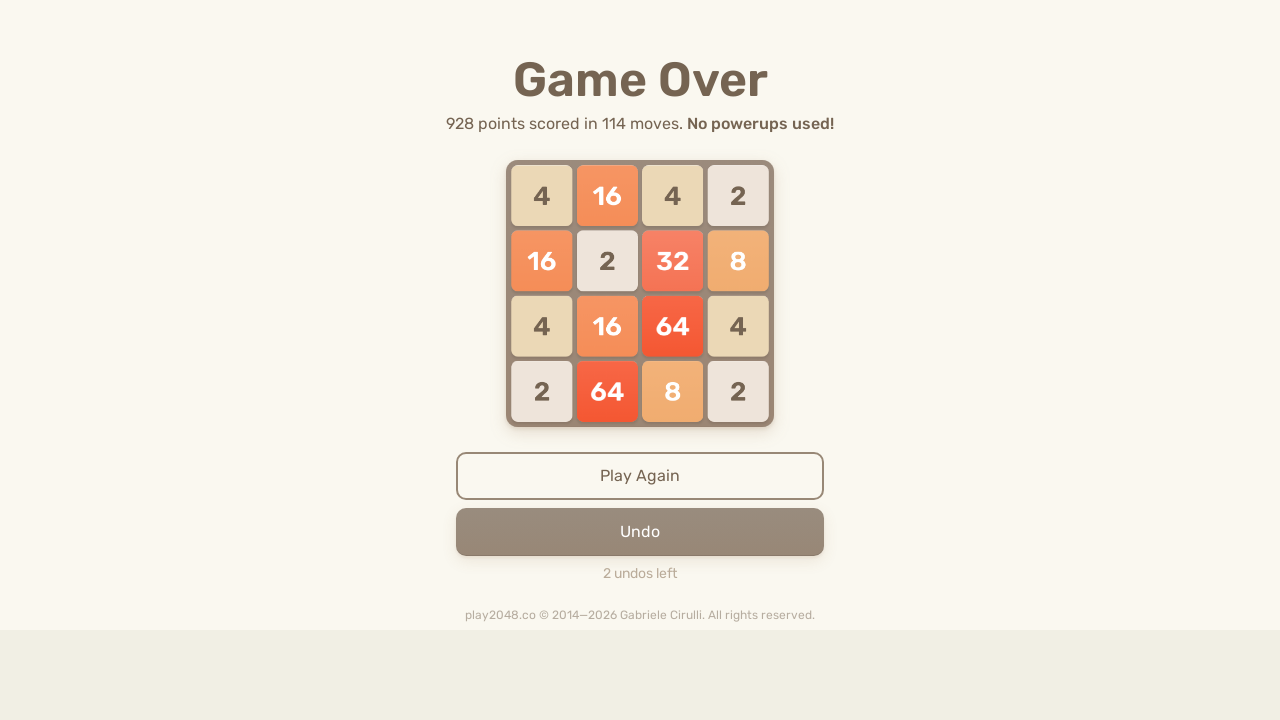

Waited 100ms between moves
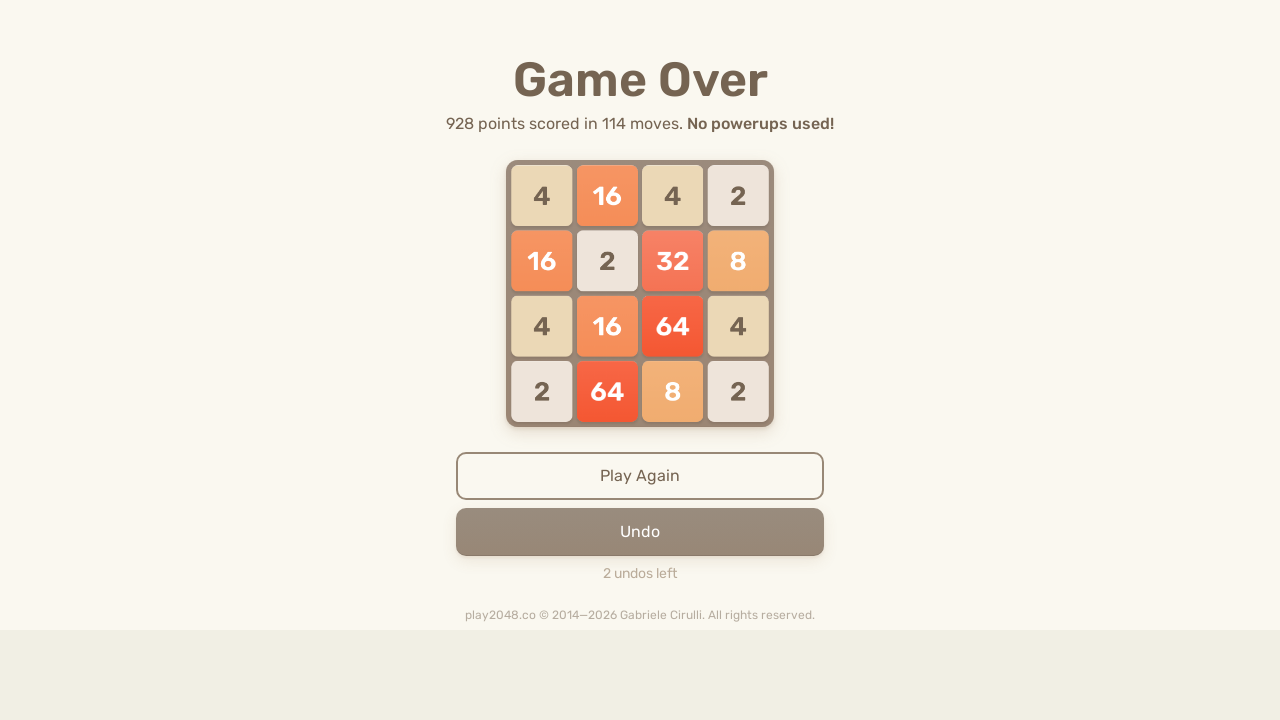

Pressed ArrowUp to move tiles (move 240/300)
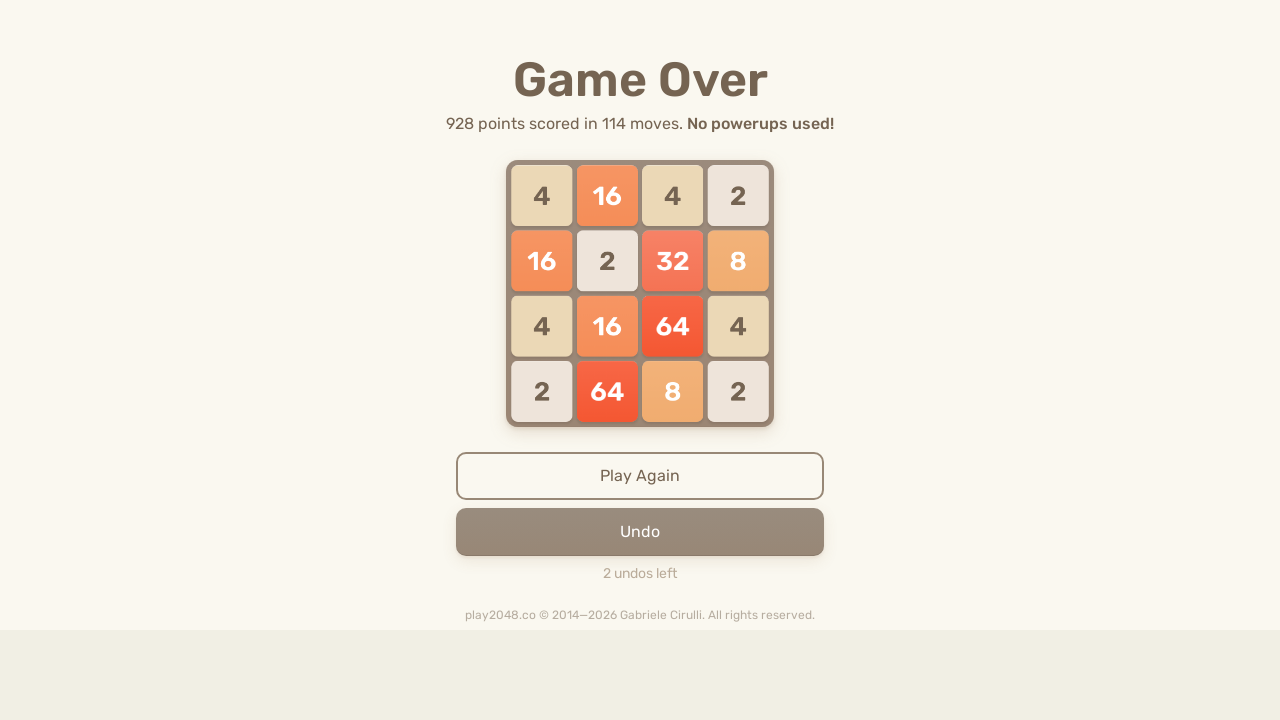

Waited 100ms between moves
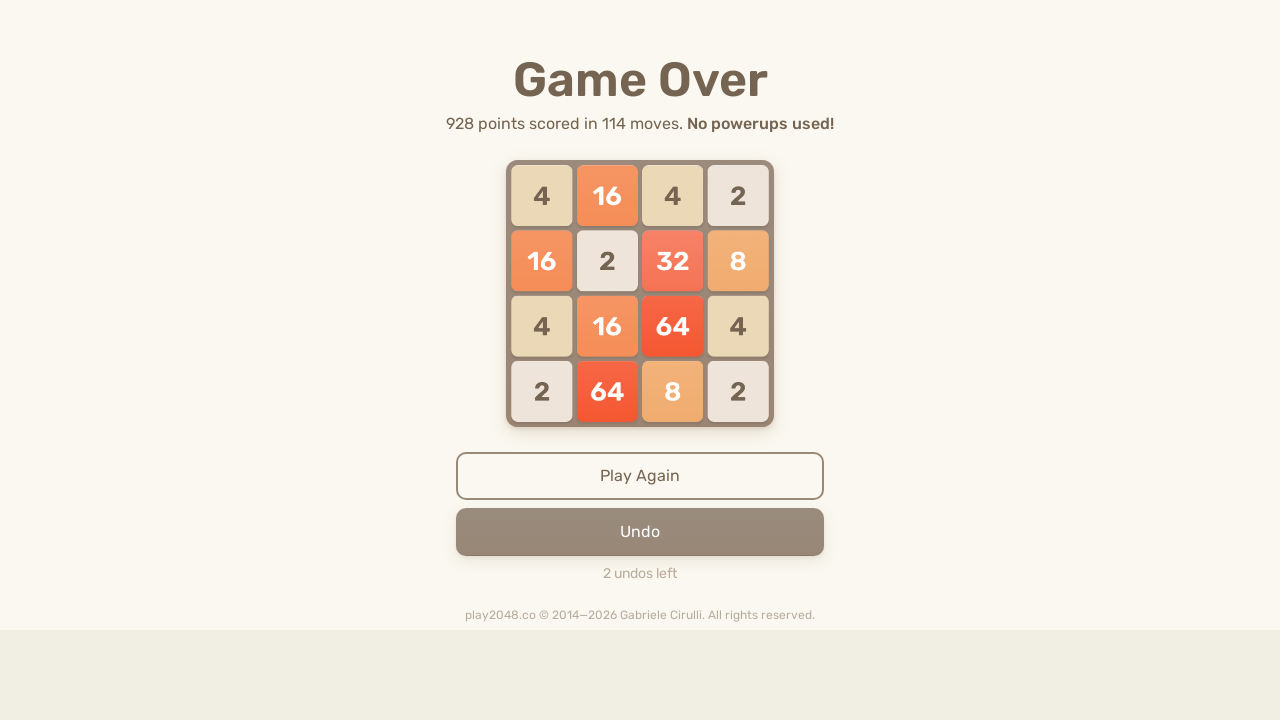

Pressed ArrowRight to move tiles (move 241/300)
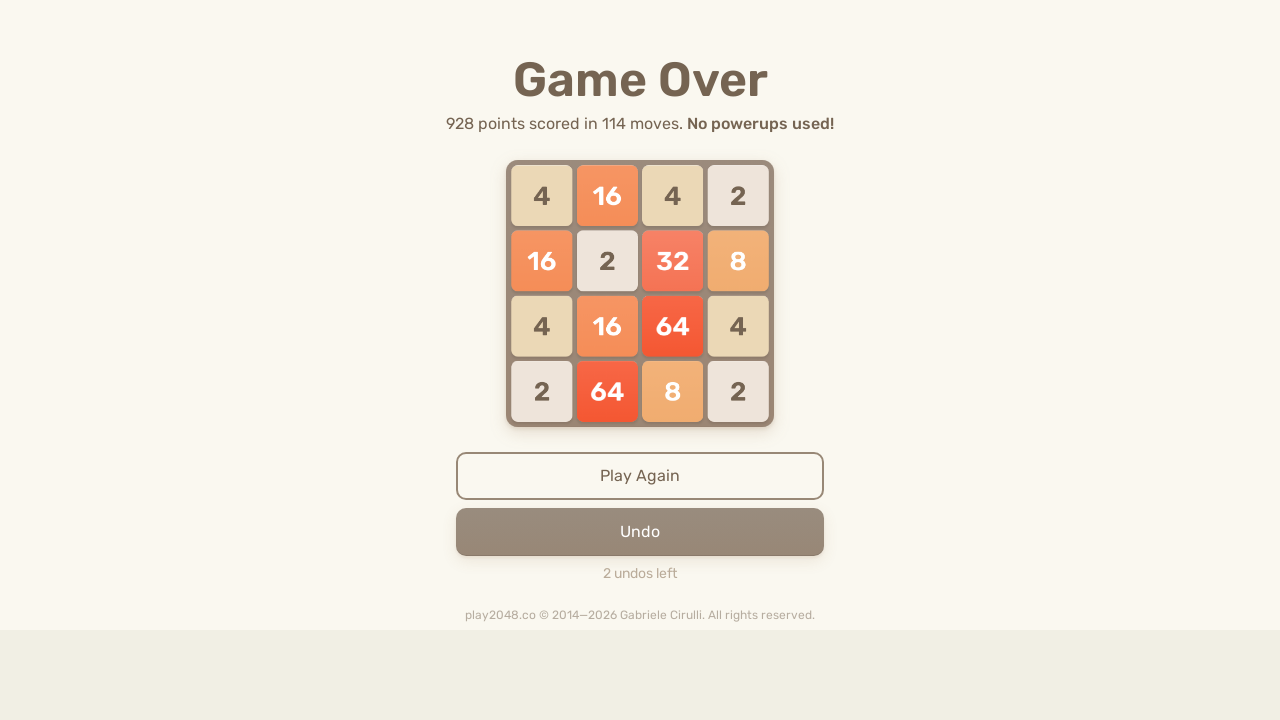

Waited 100ms between moves
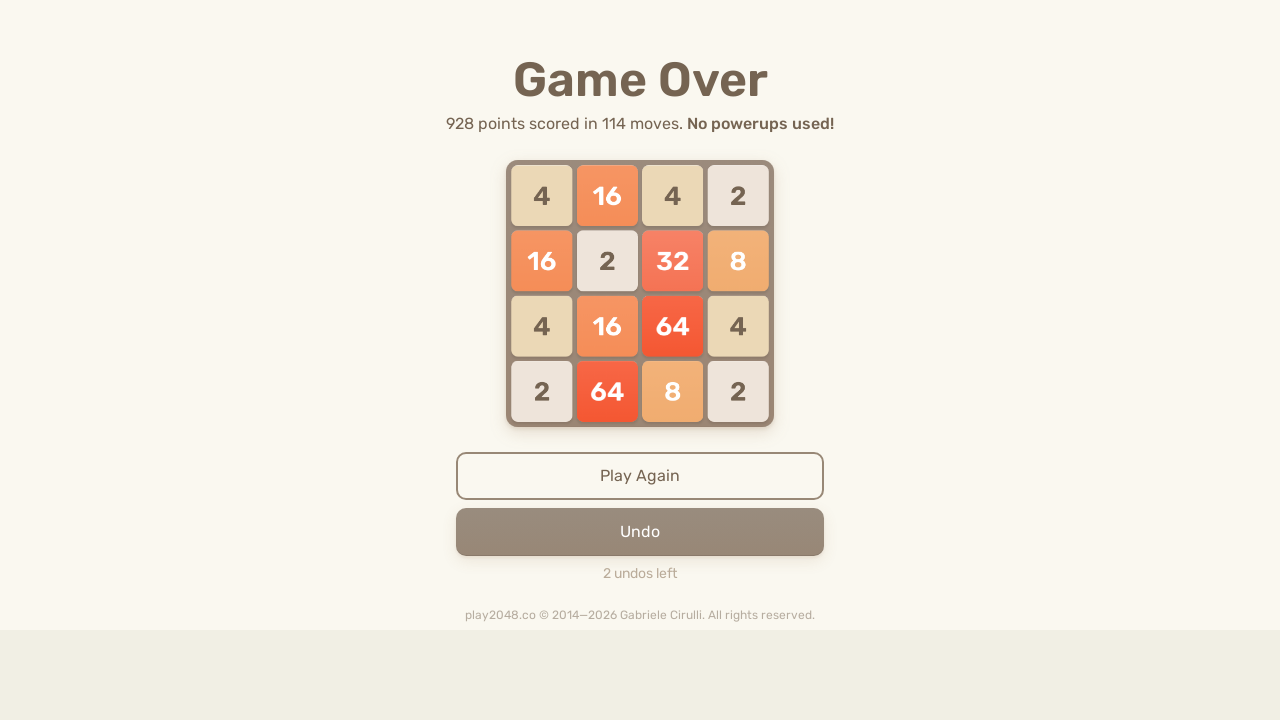

Pressed ArrowLeft to move tiles (move 242/300)
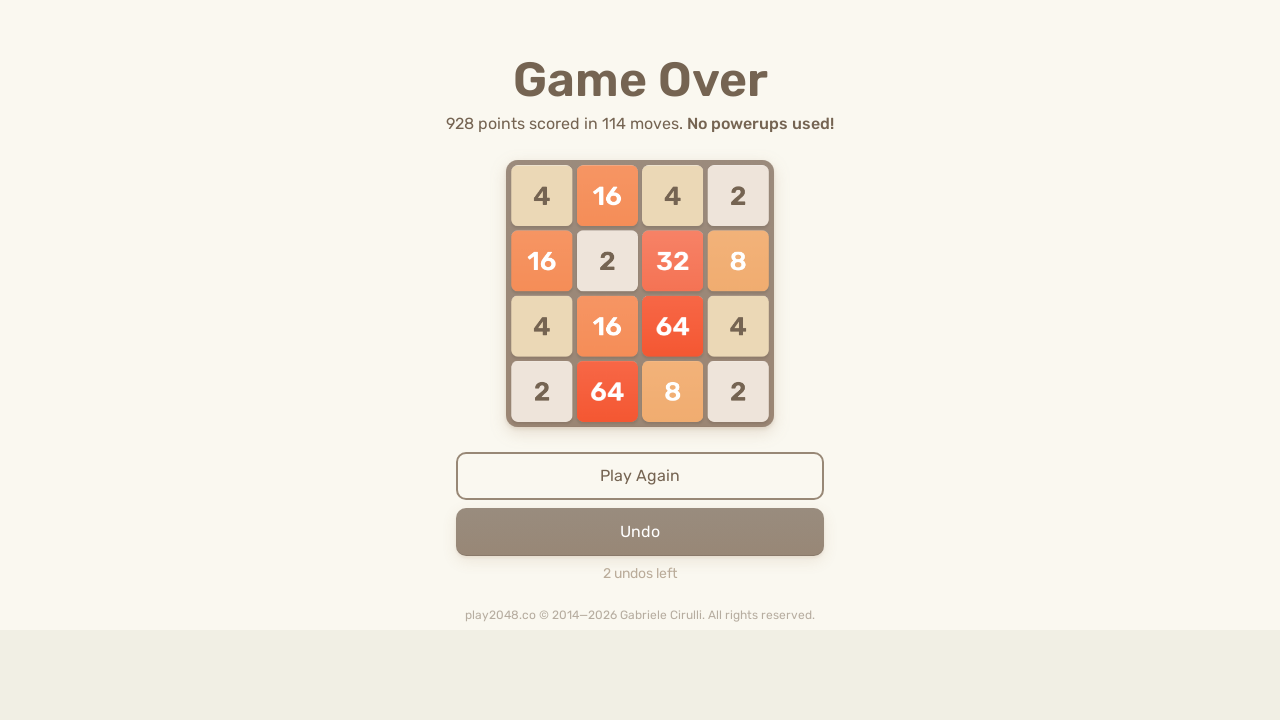

Waited 100ms between moves
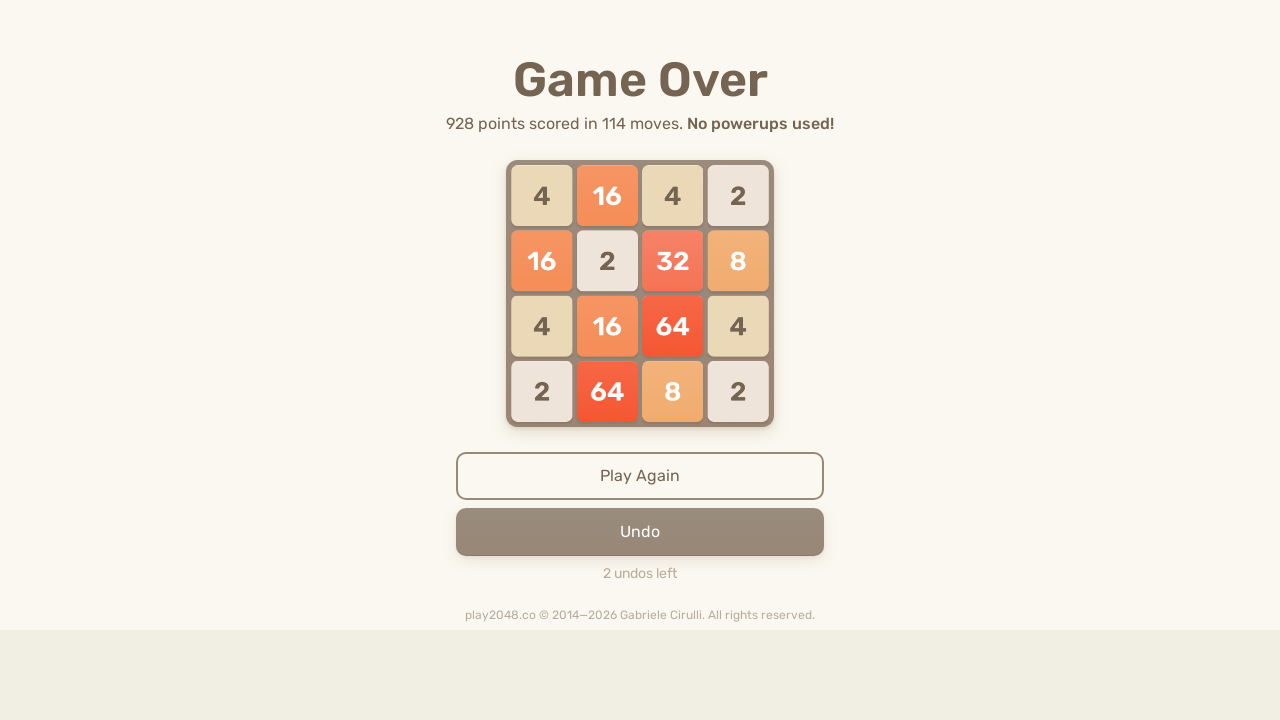

Pressed ArrowDown to move tiles (move 243/300)
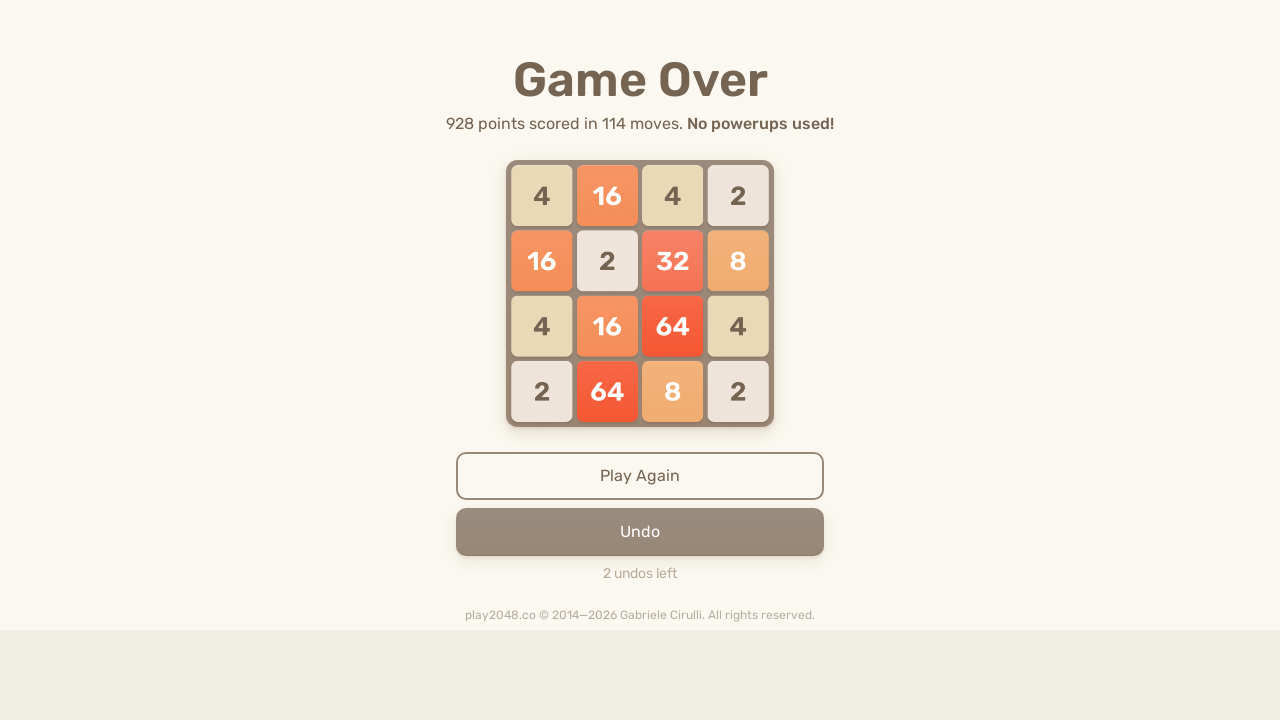

Waited 100ms between moves
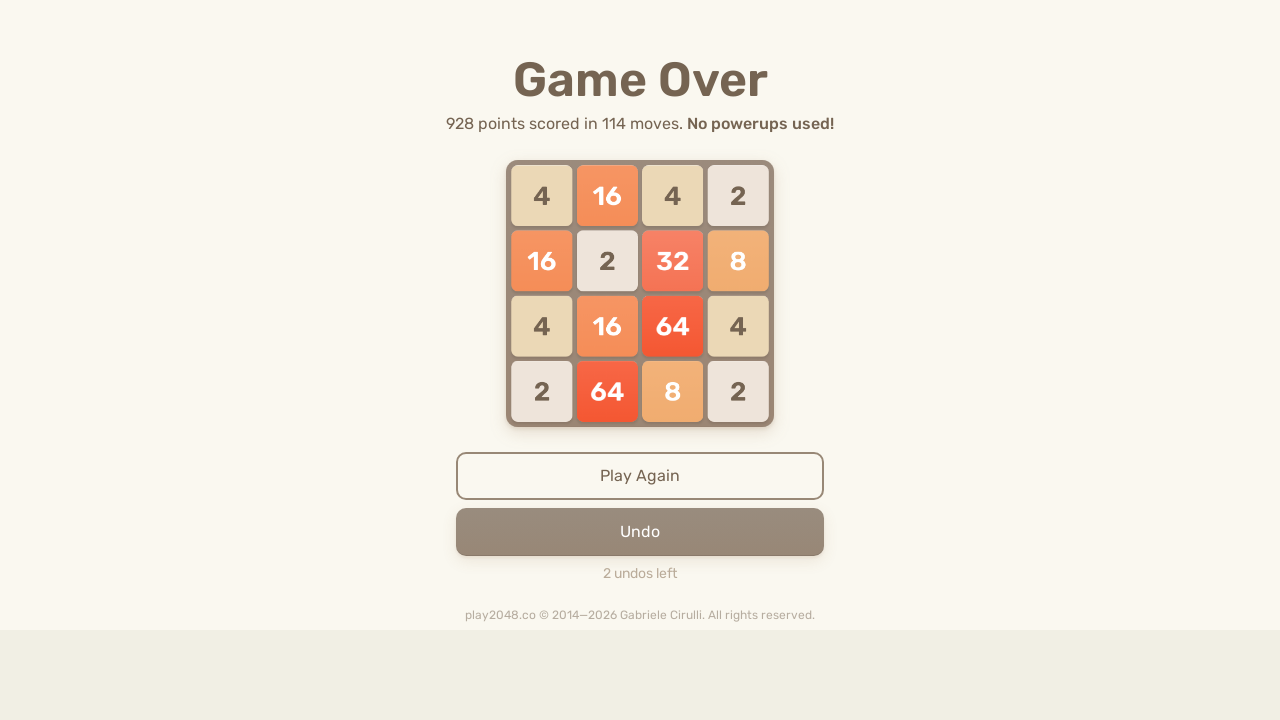

Pressed ArrowRight to move tiles (move 244/300)
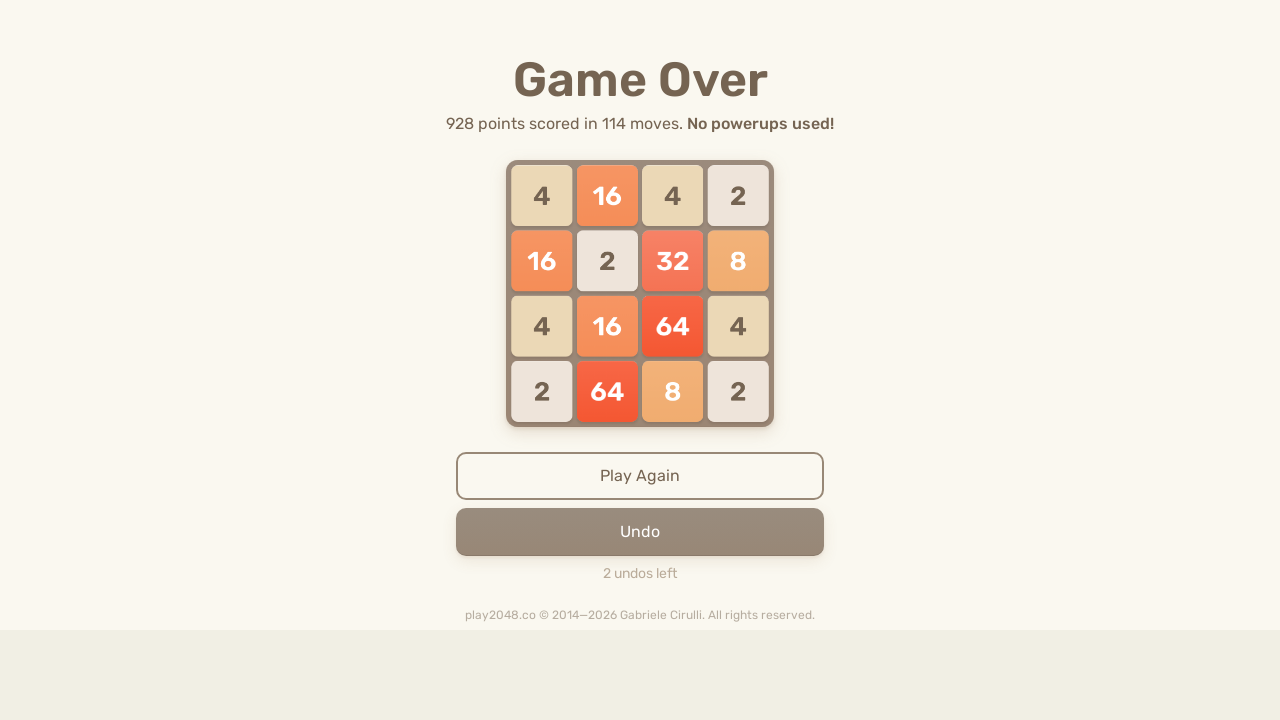

Waited 100ms between moves
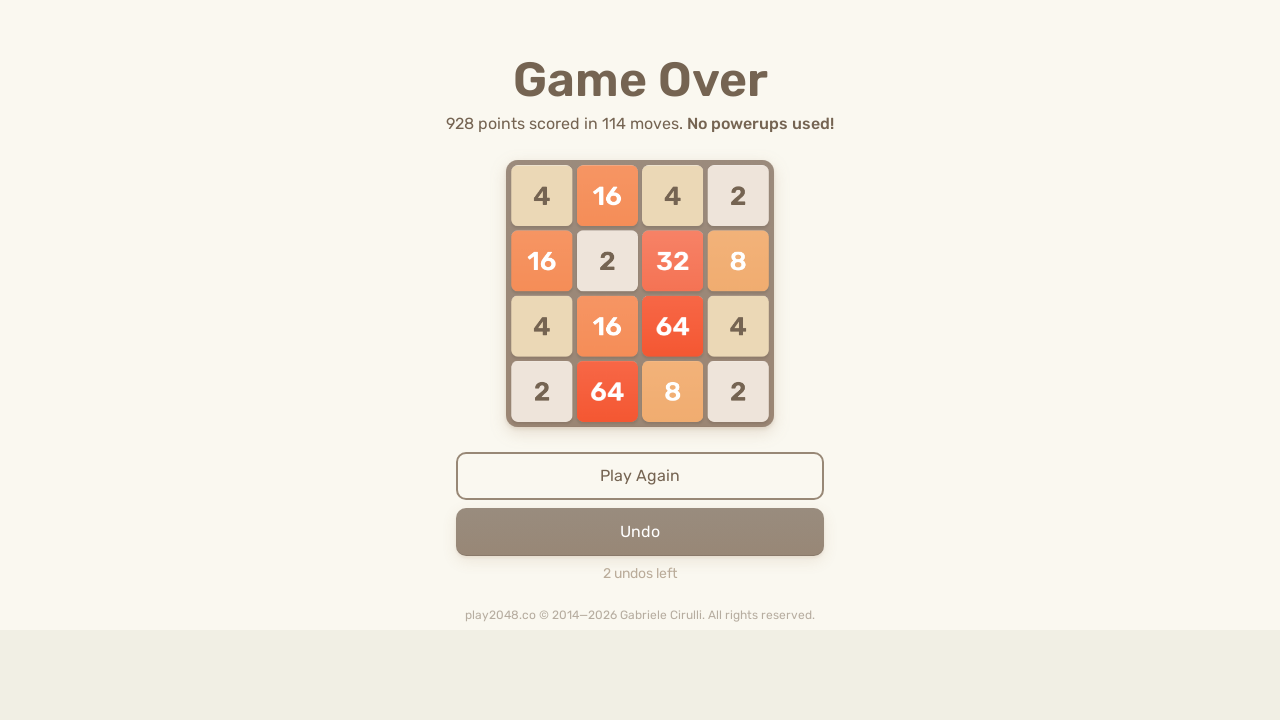

Pressed ArrowRight to move tiles (move 245/300)
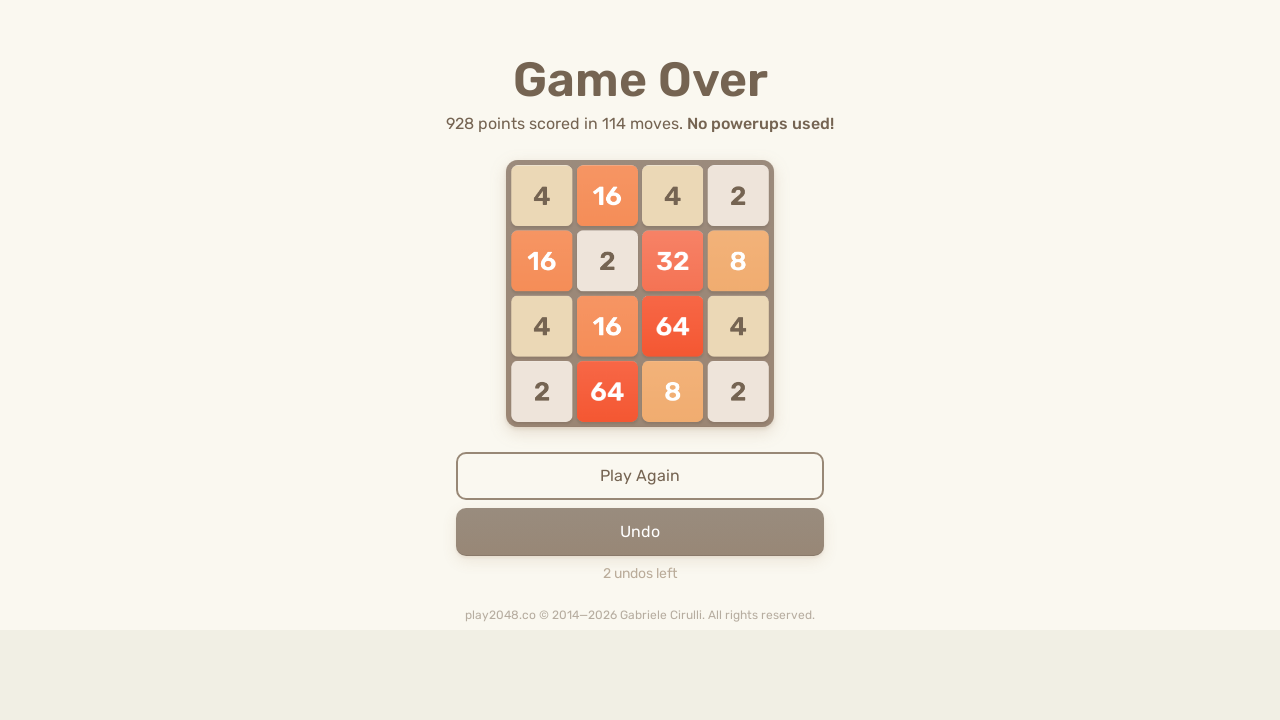

Waited 100ms between moves
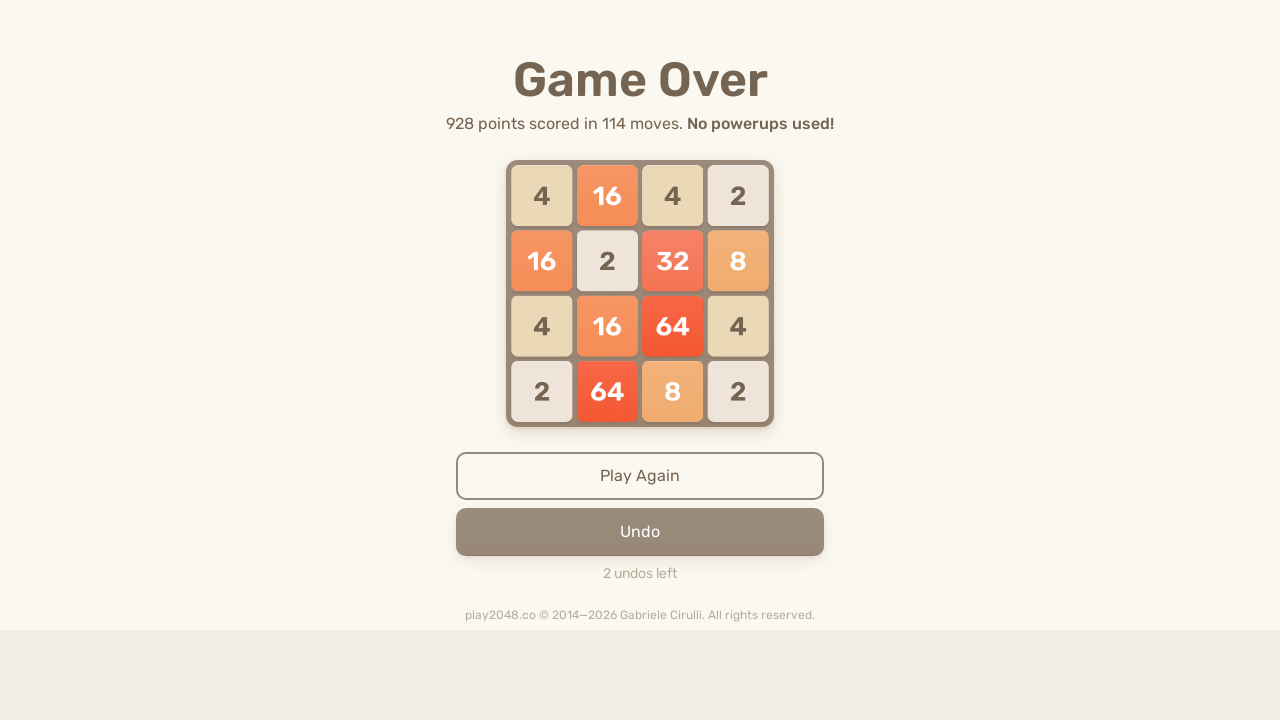

Pressed ArrowDown to move tiles (move 246/300)
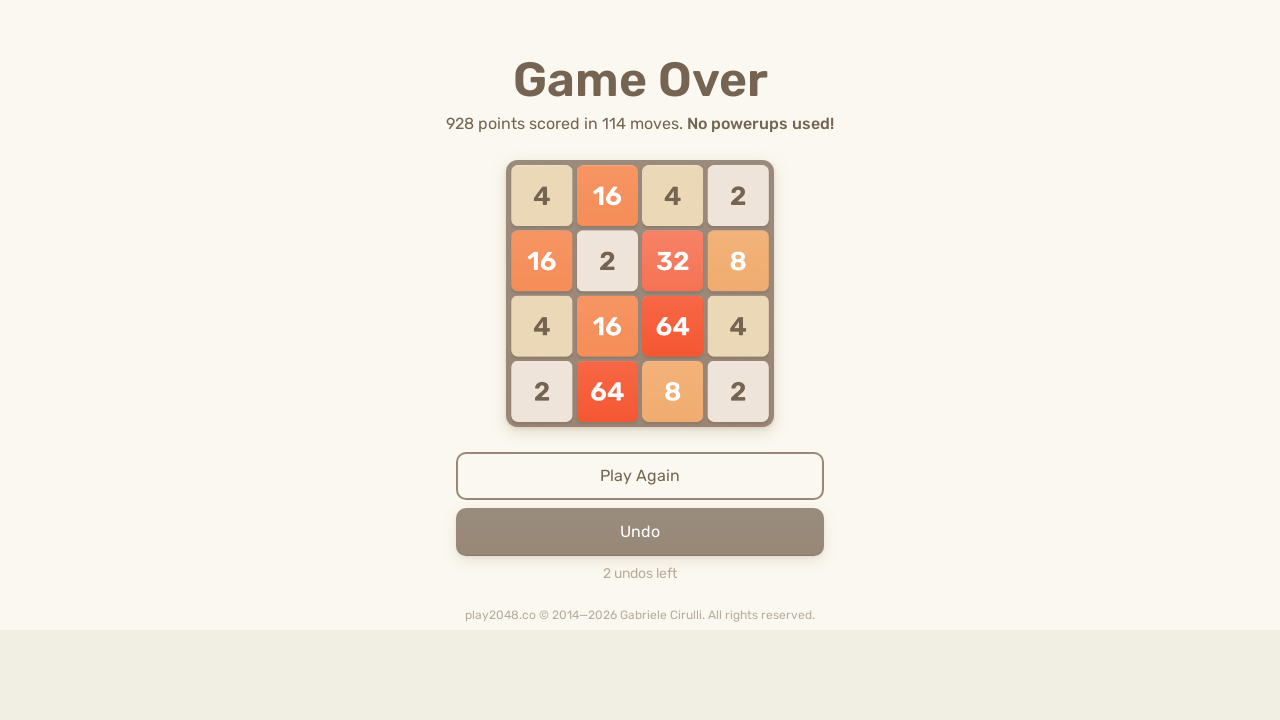

Waited 100ms between moves
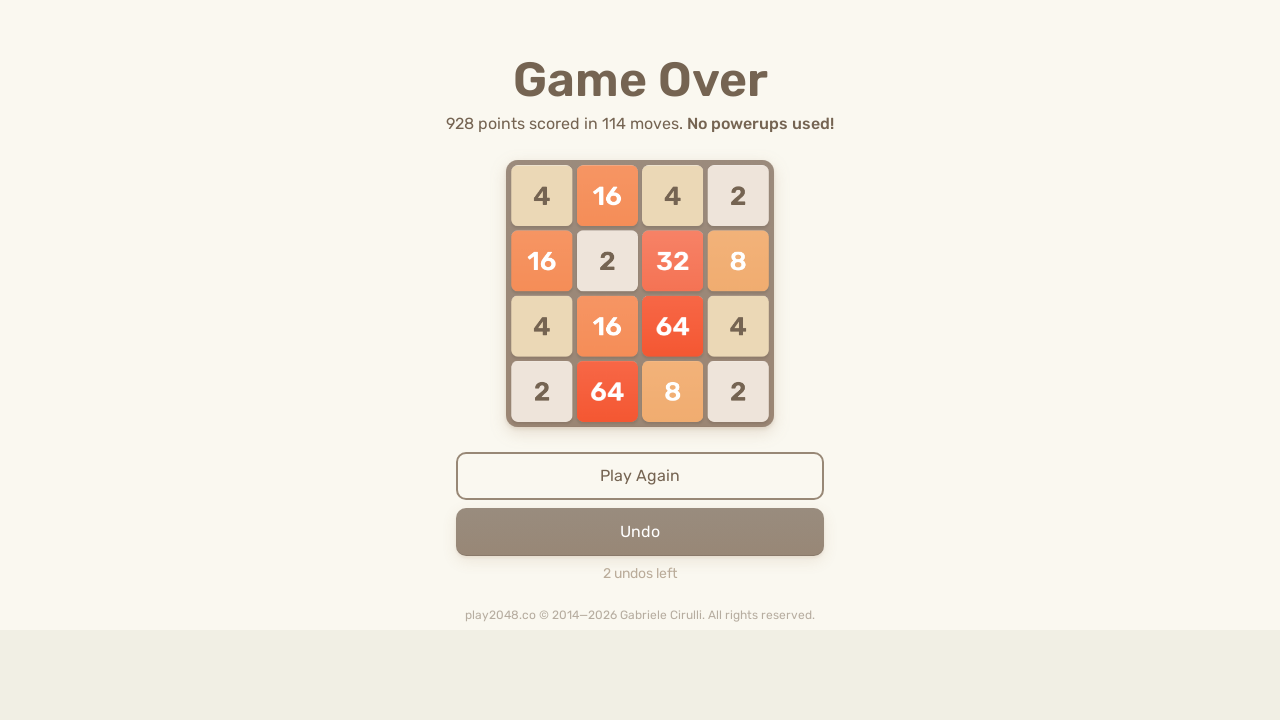

Pressed ArrowRight to move tiles (move 247/300)
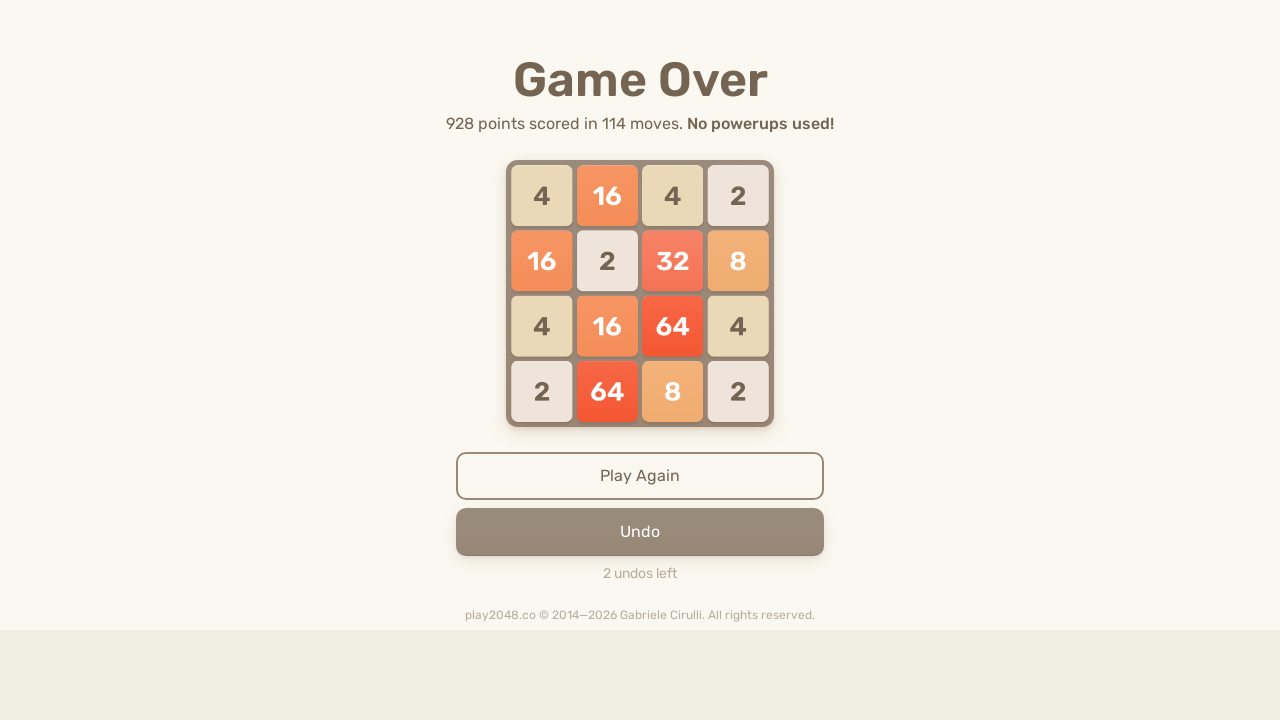

Waited 100ms between moves
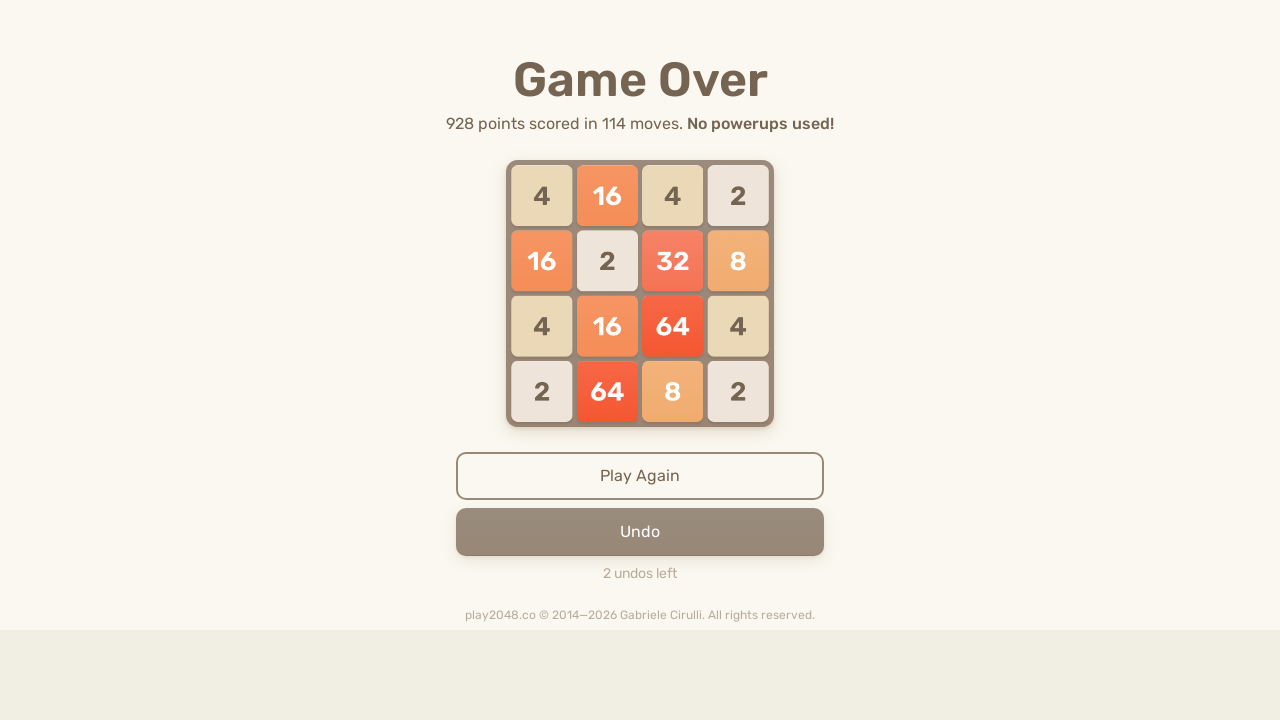

Pressed ArrowLeft to move tiles (move 248/300)
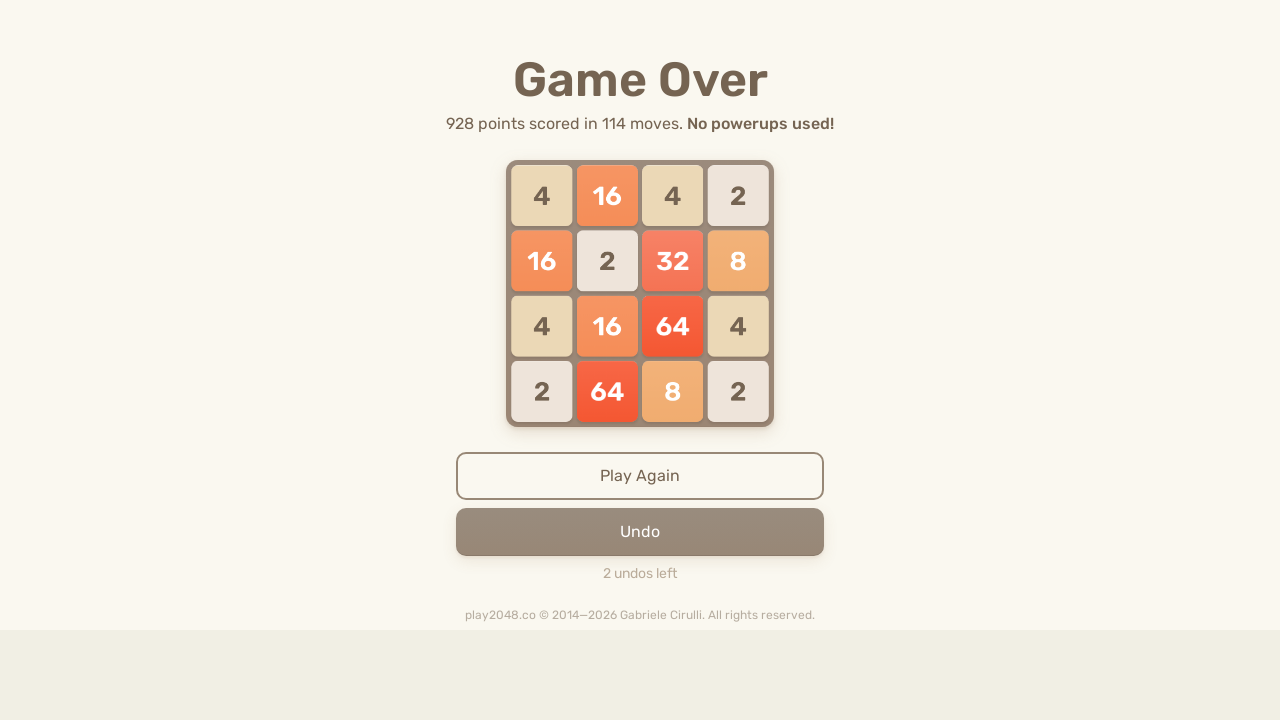

Waited 100ms between moves
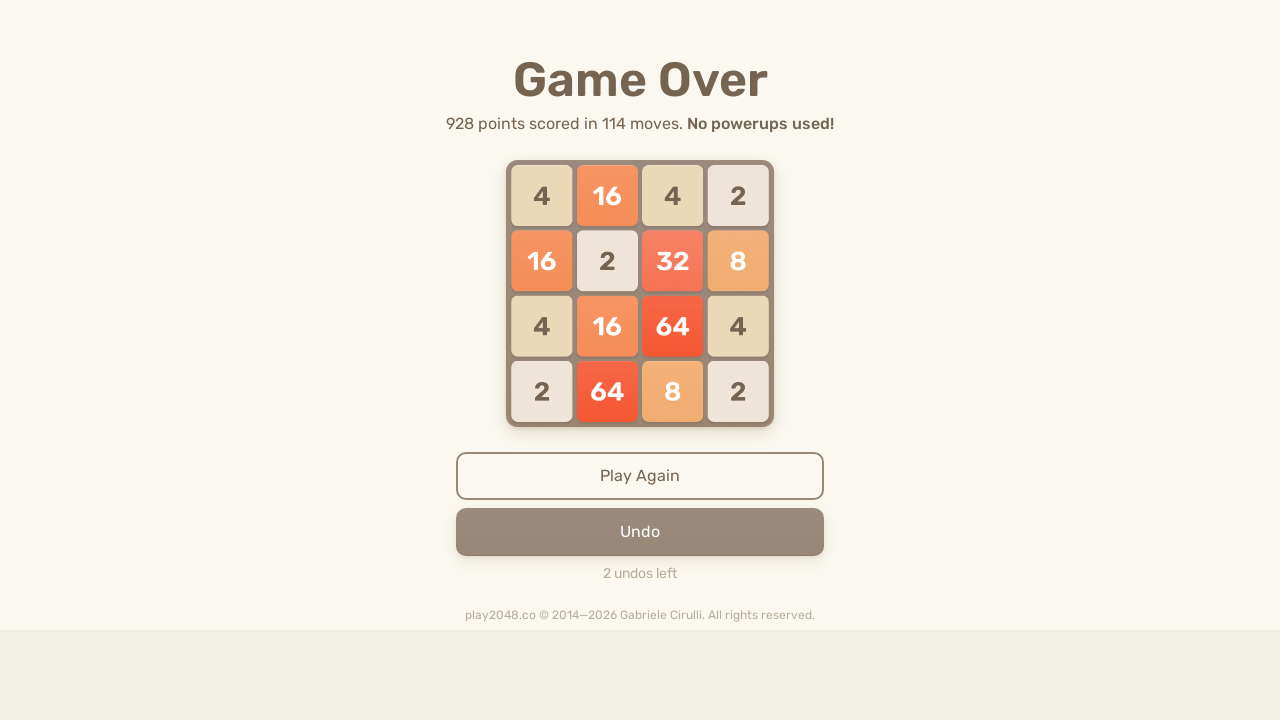

Pressed ArrowUp to move tiles (move 249/300)
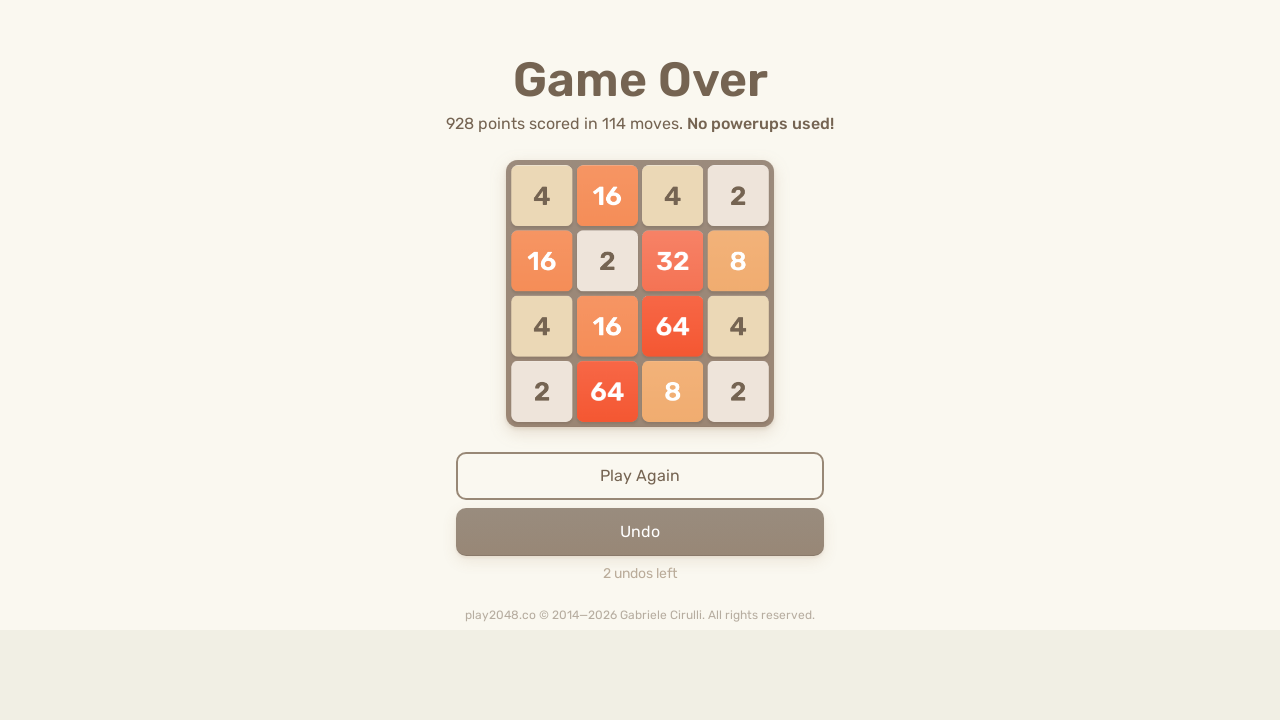

Waited 100ms between moves
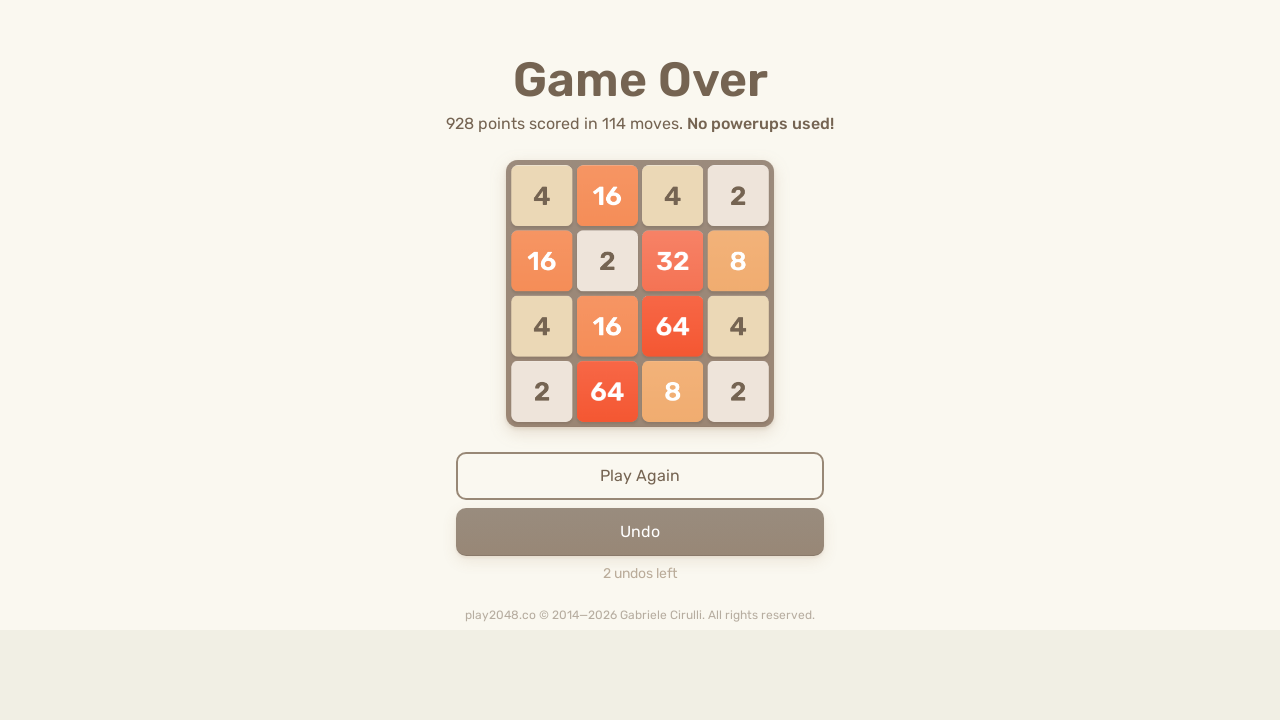

Pressed ArrowLeft to move tiles (move 250/300)
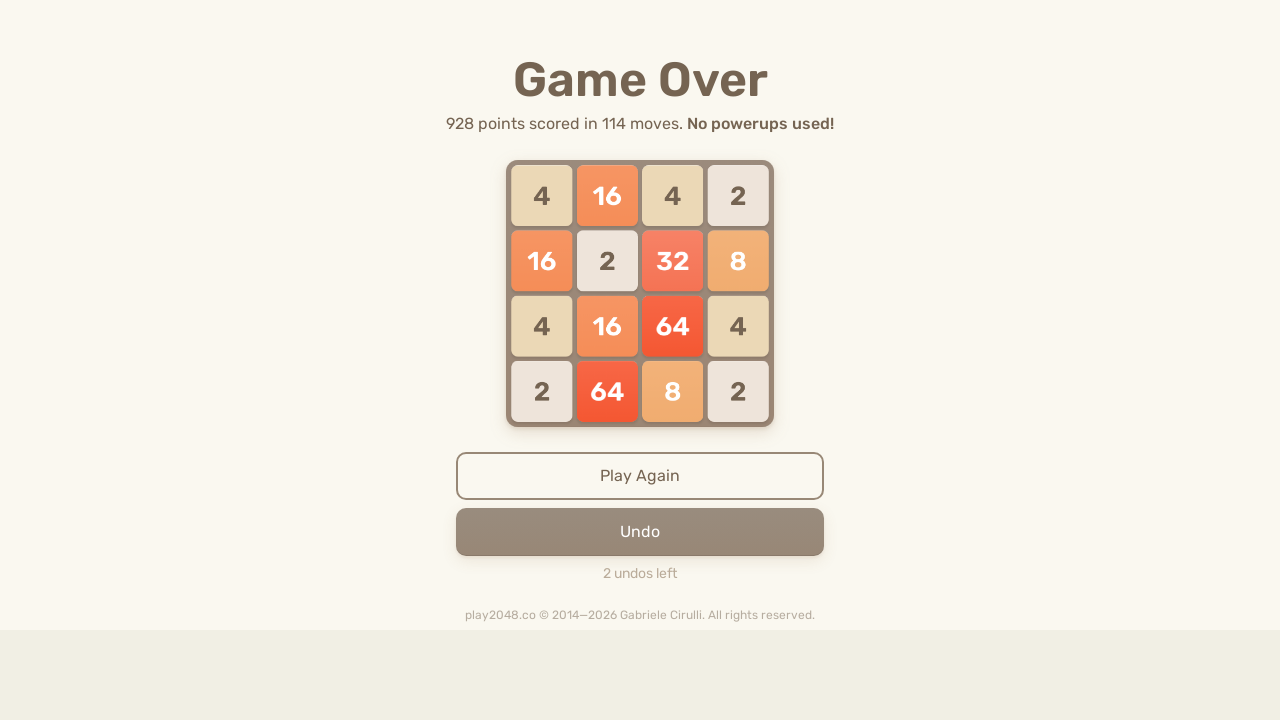

Waited 100ms between moves
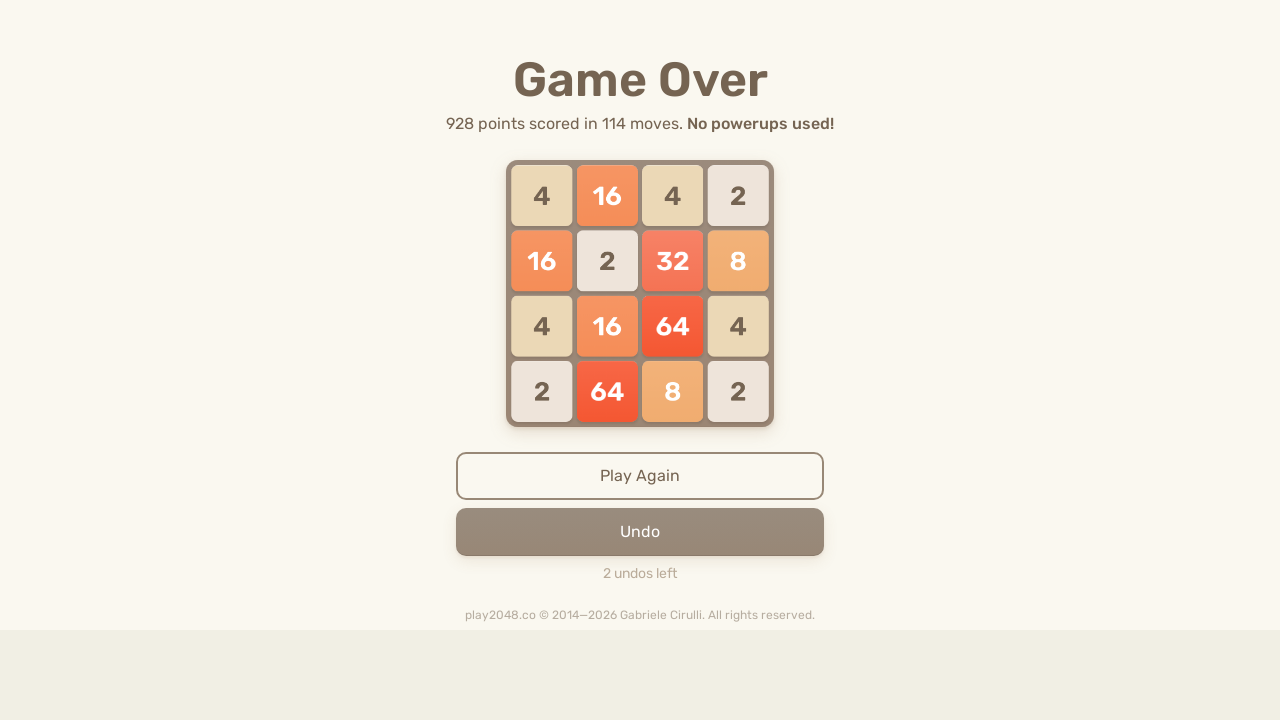

Pressed ArrowRight to move tiles (move 251/300)
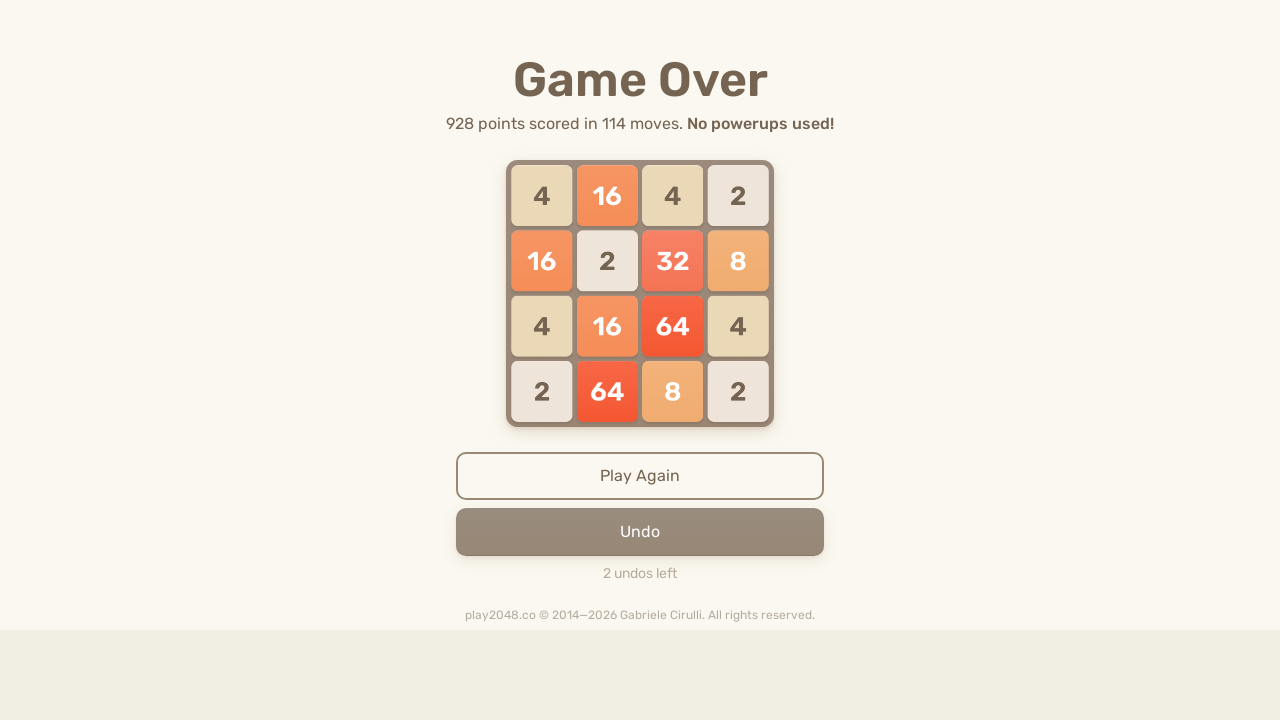

Waited 100ms between moves
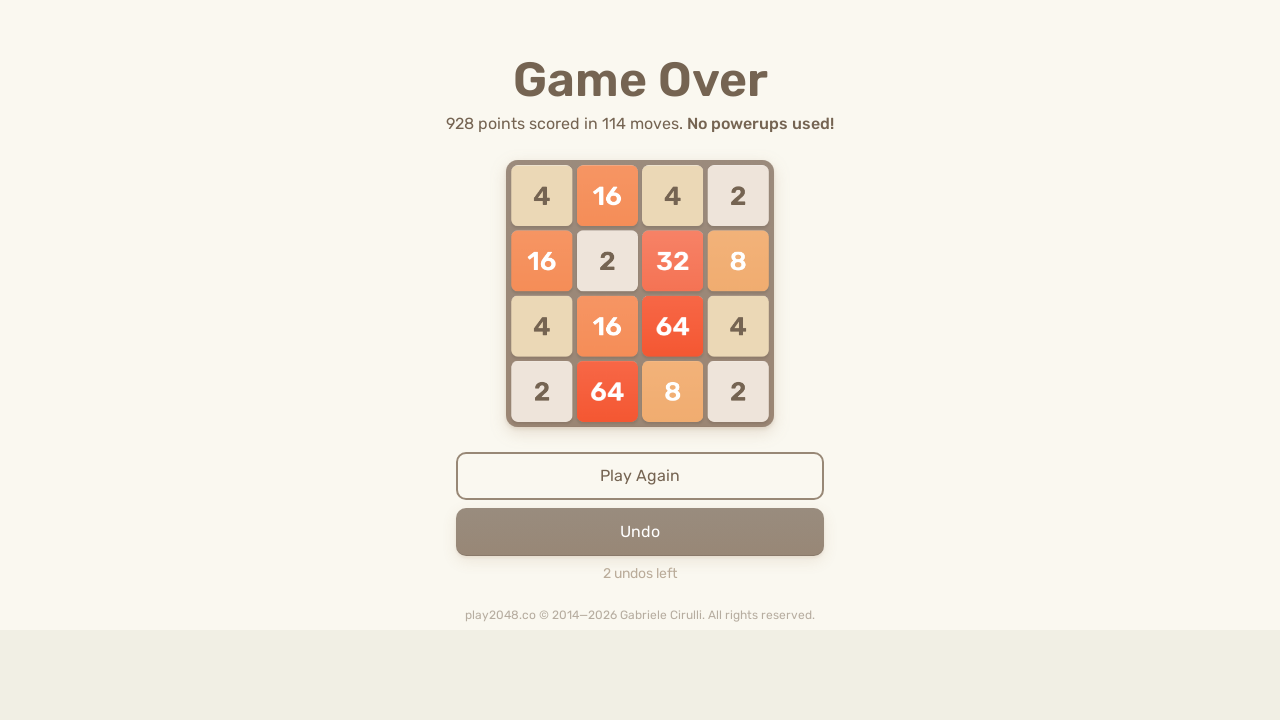

Pressed ArrowDown to move tiles (move 252/300)
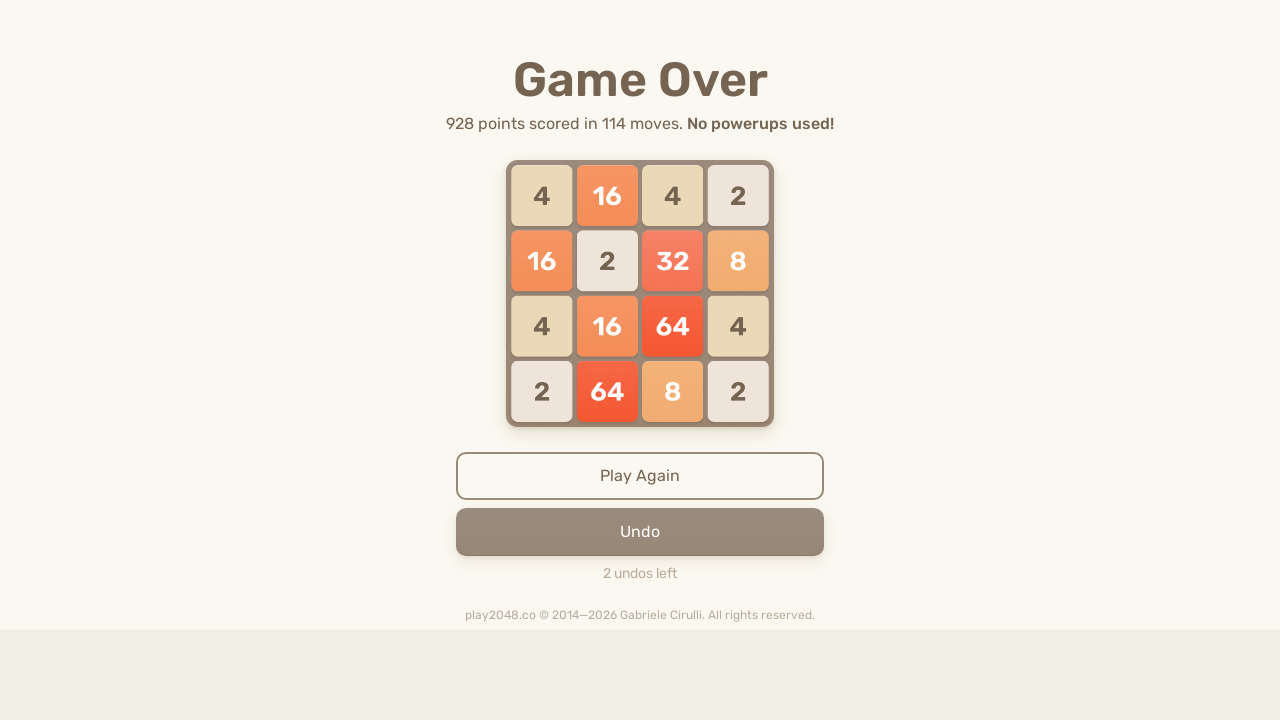

Waited 100ms between moves
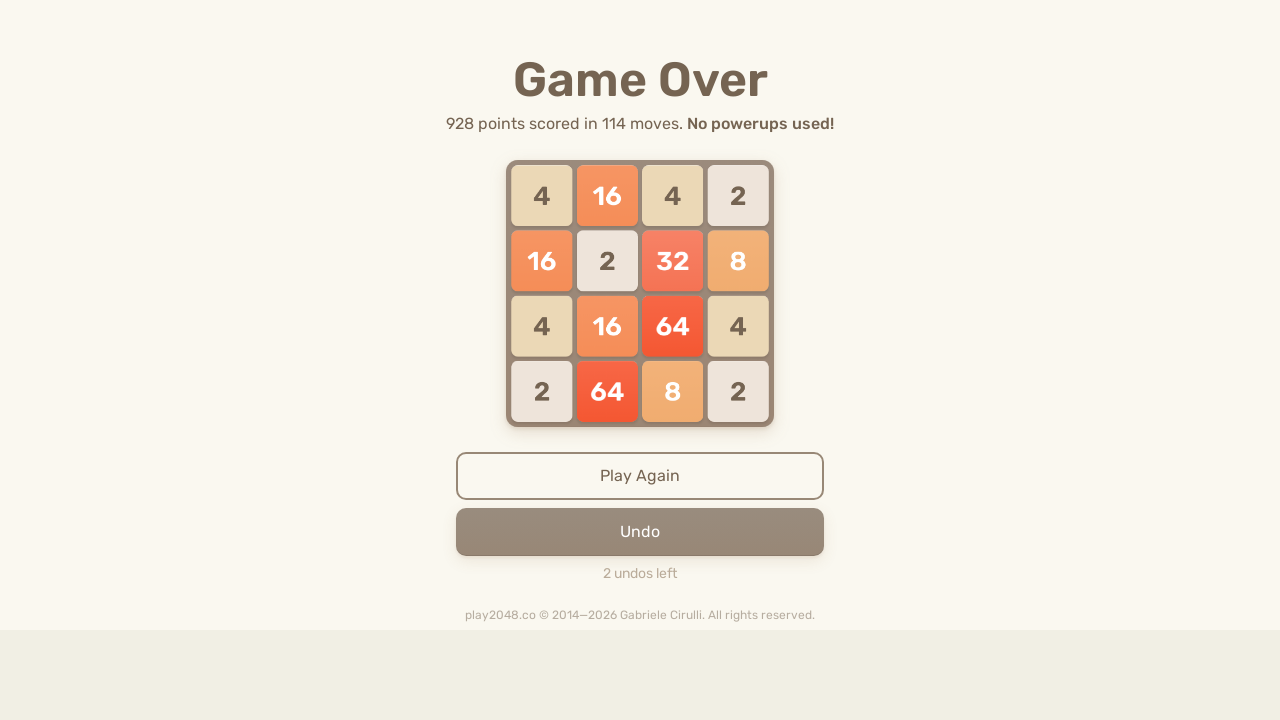

Pressed ArrowRight to move tiles (move 253/300)
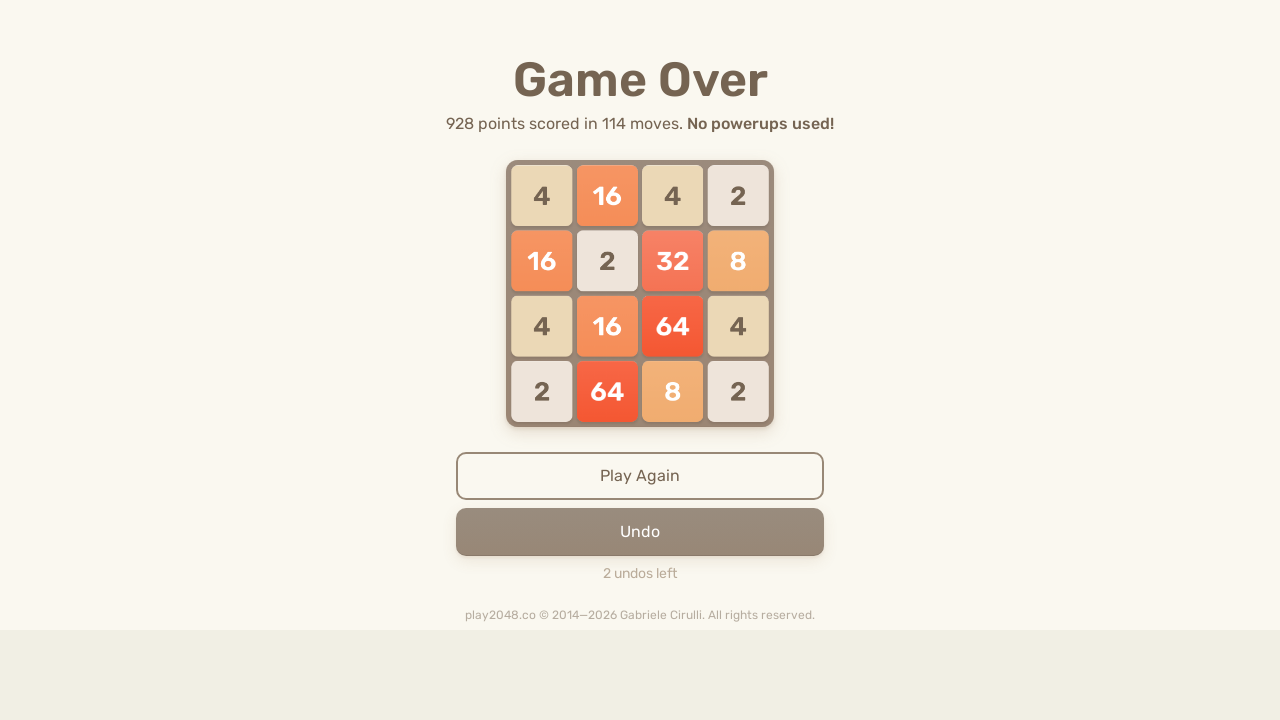

Waited 100ms between moves
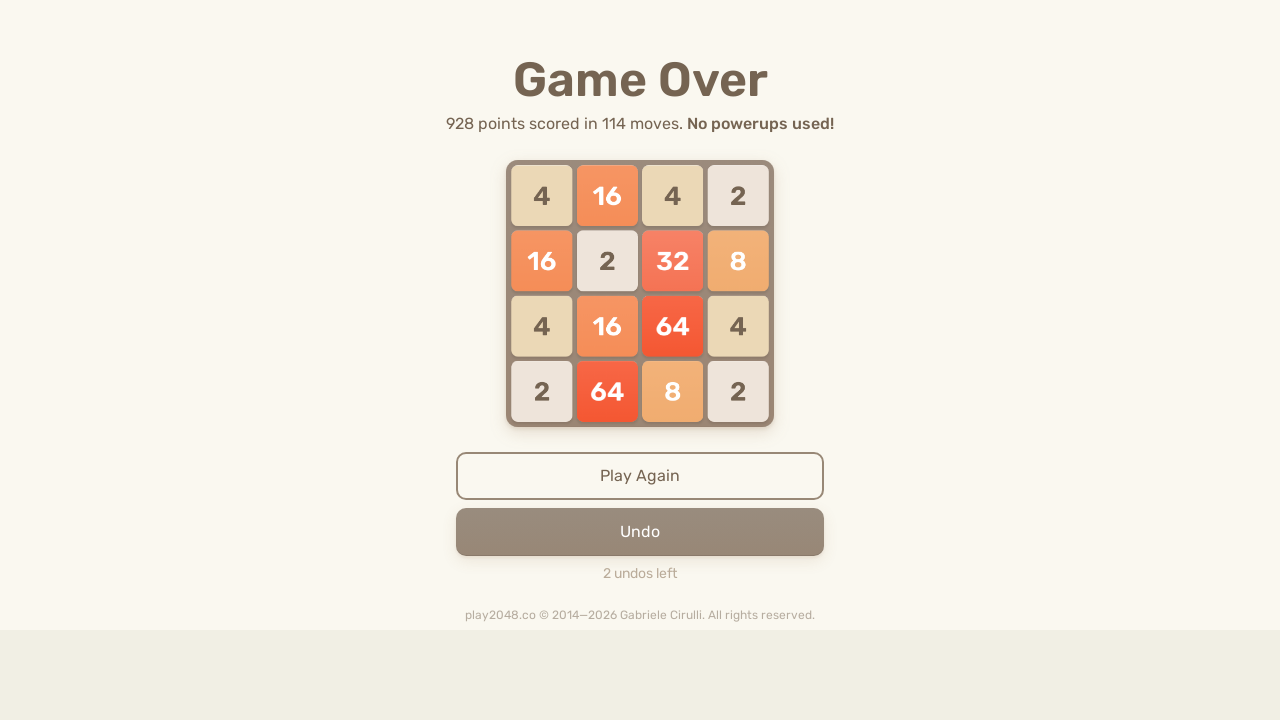

Pressed ArrowUp to move tiles (move 254/300)
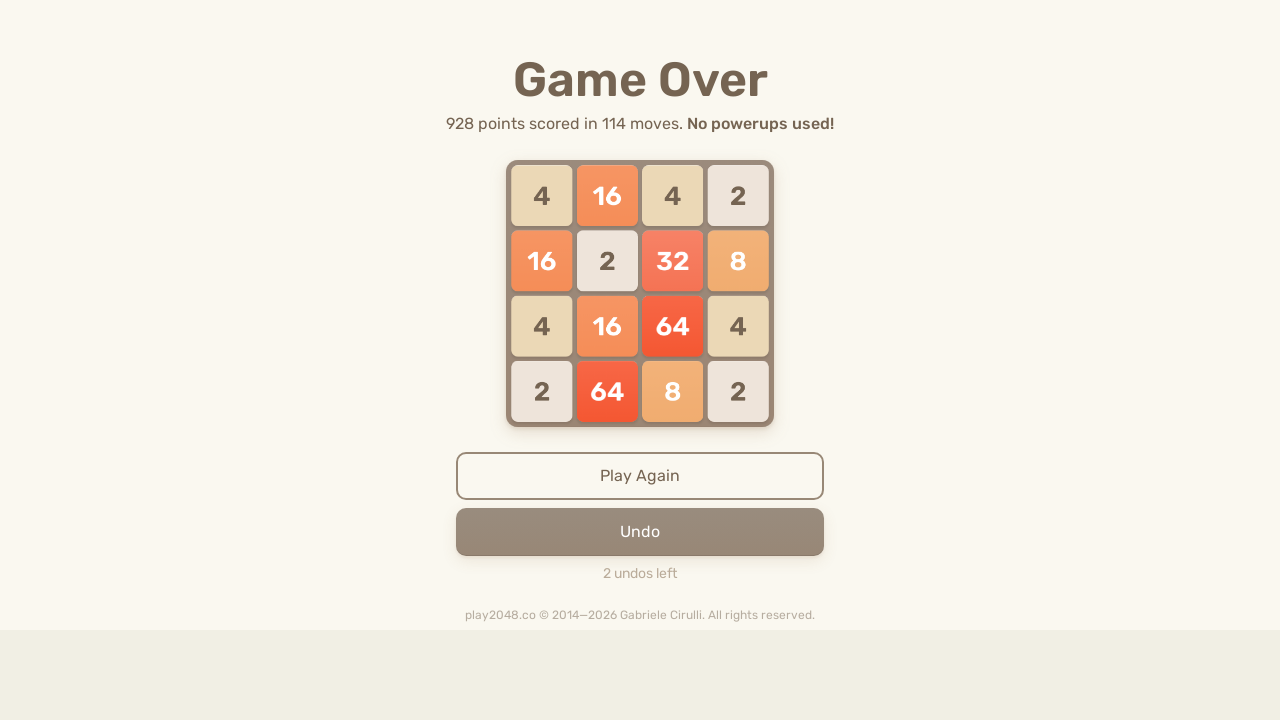

Waited 100ms between moves
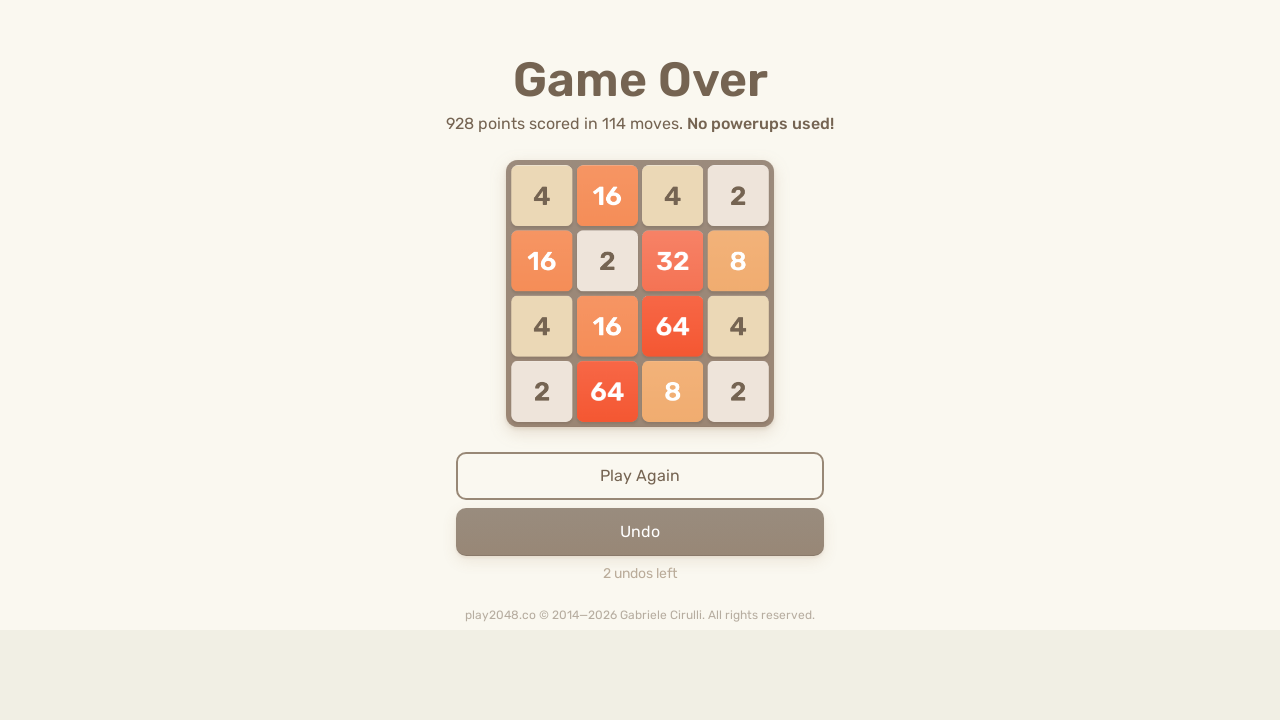

Pressed ArrowDown to move tiles (move 255/300)
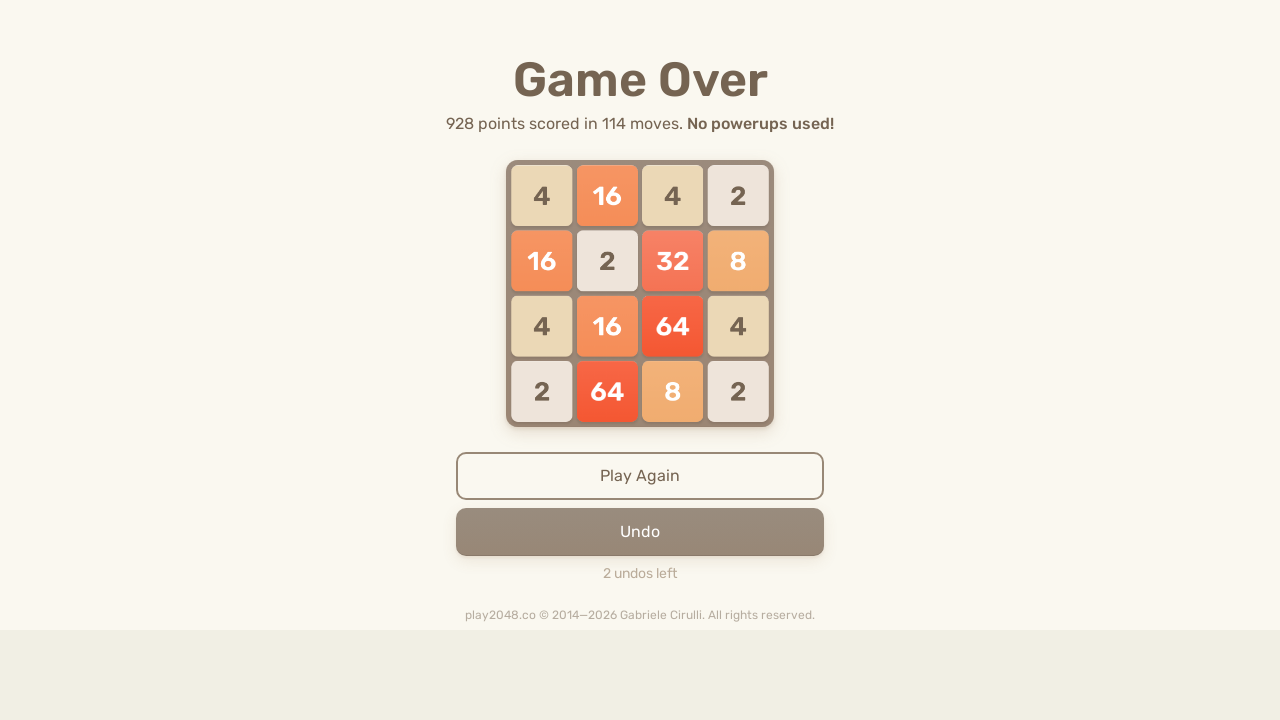

Waited 100ms between moves
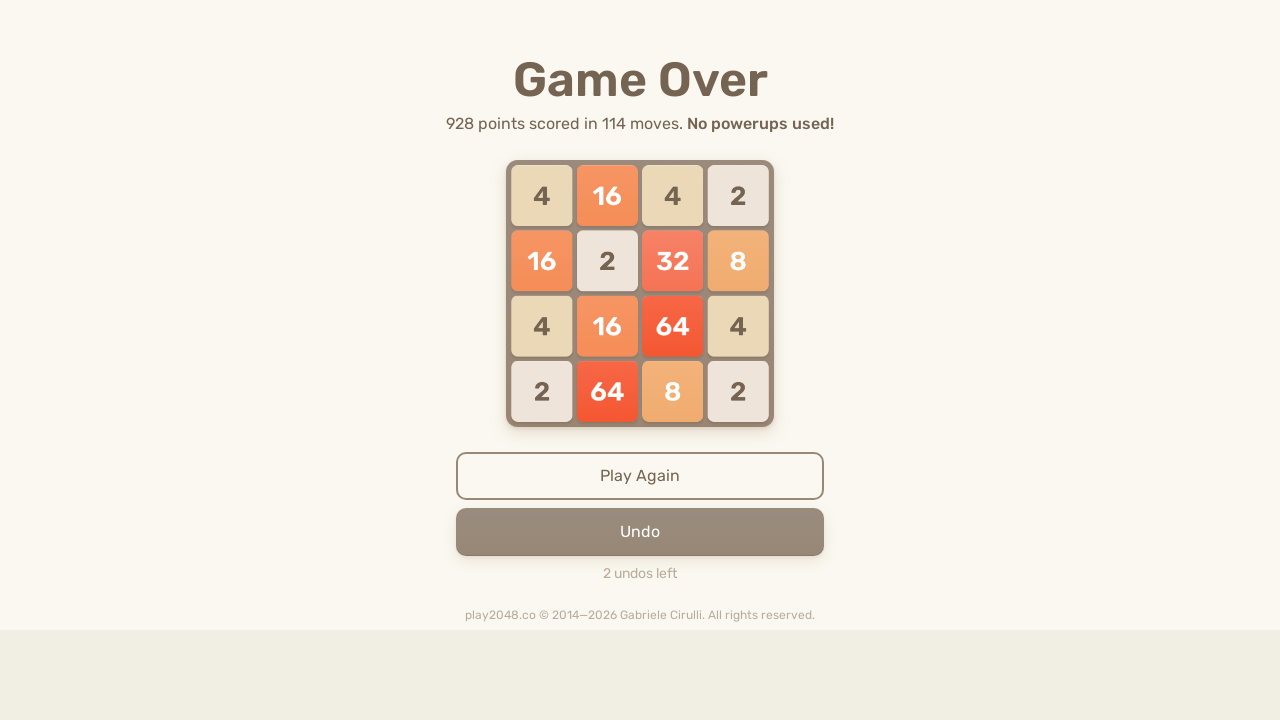

Pressed ArrowUp to move tiles (move 256/300)
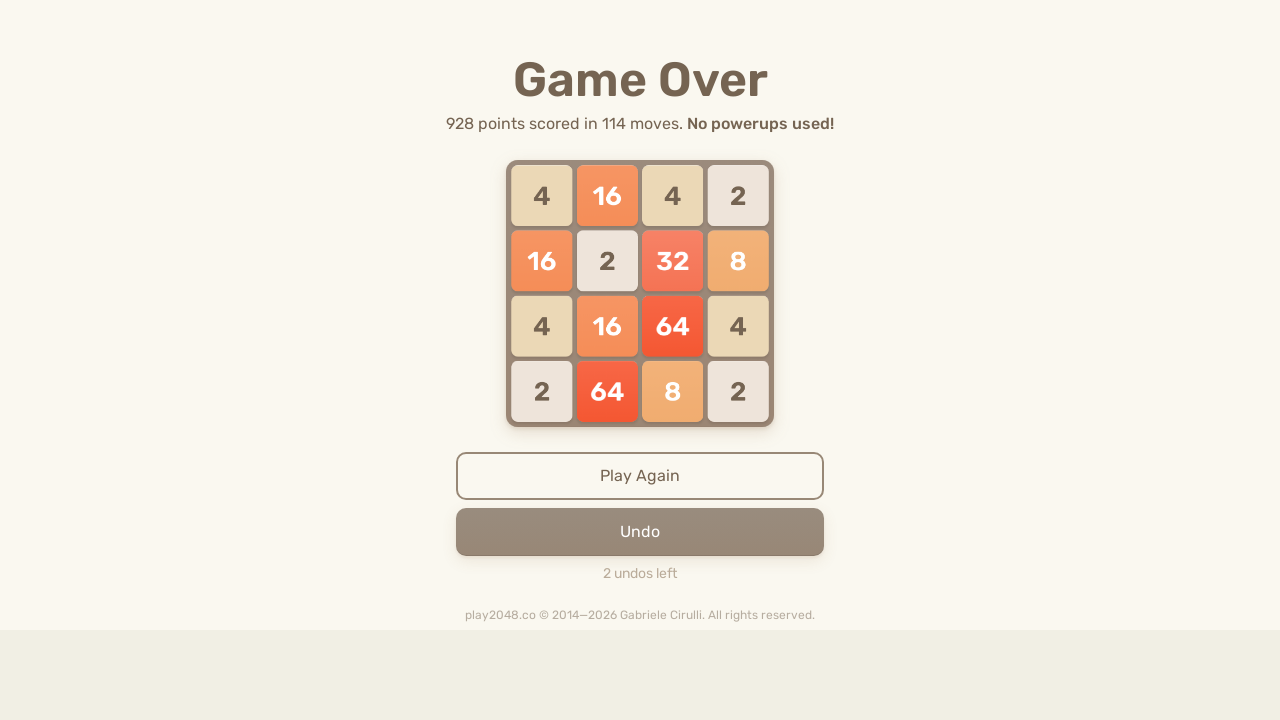

Waited 100ms between moves
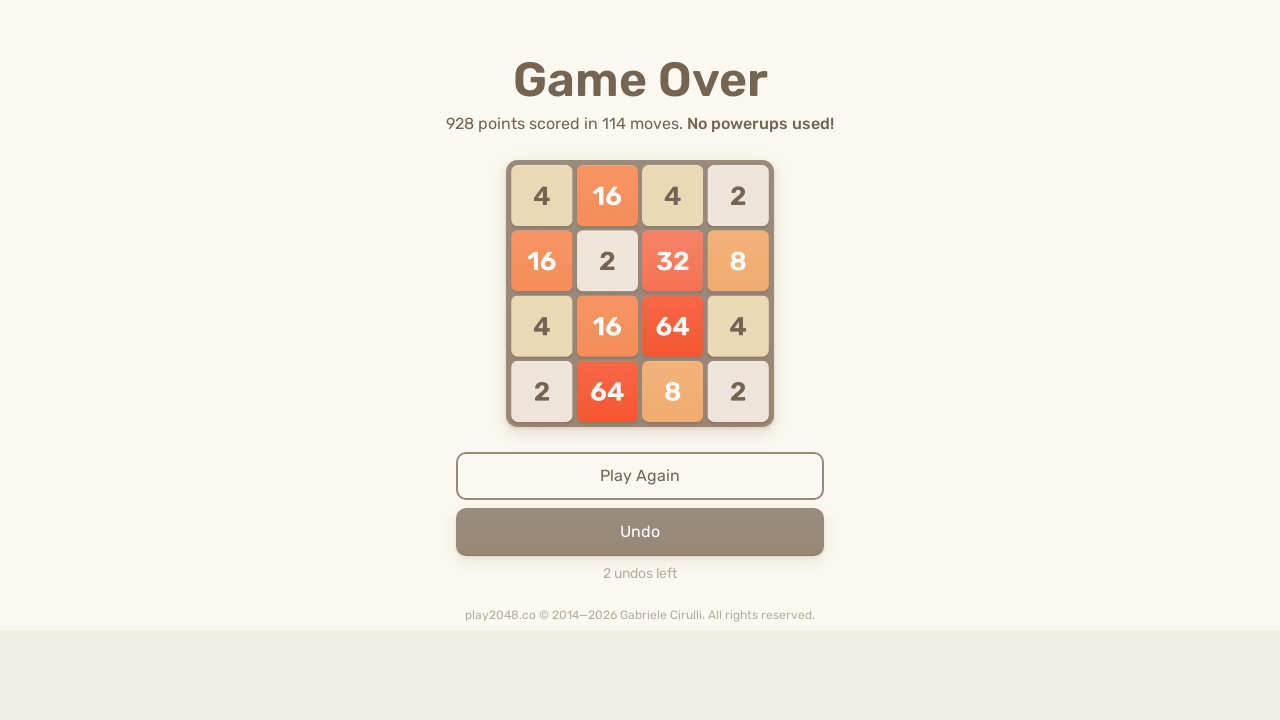

Pressed ArrowLeft to move tiles (move 257/300)
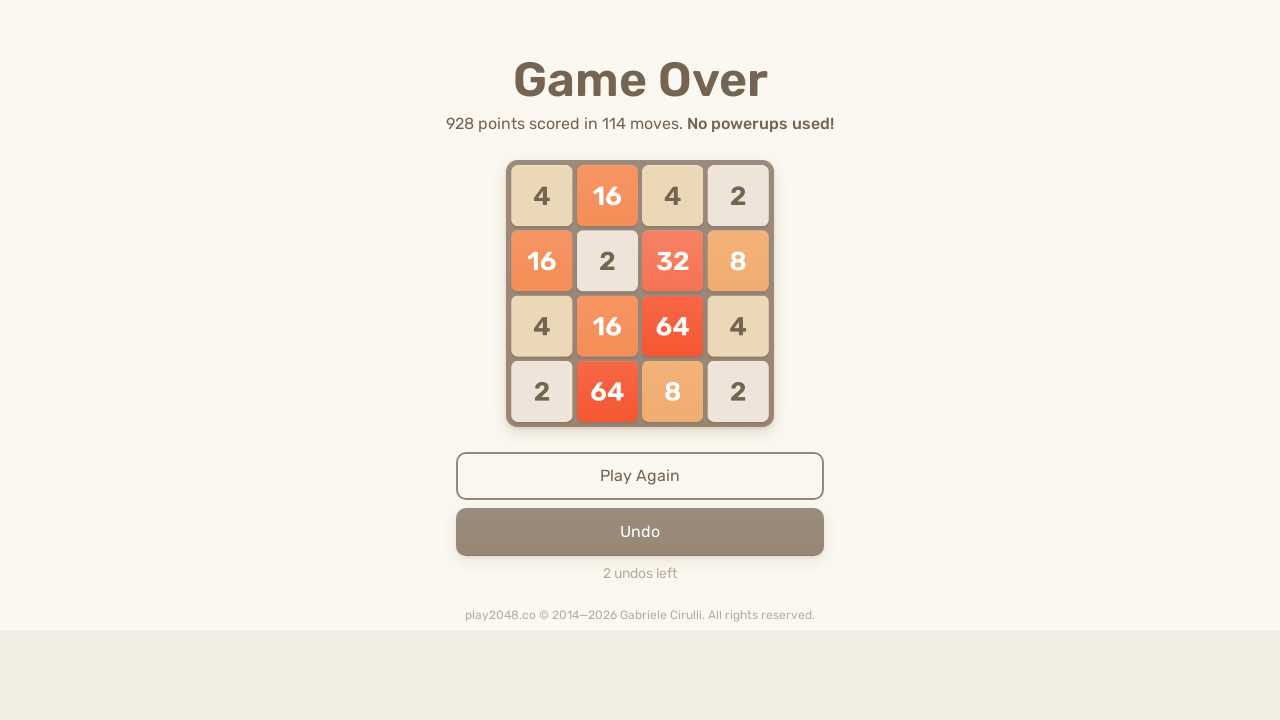

Waited 100ms between moves
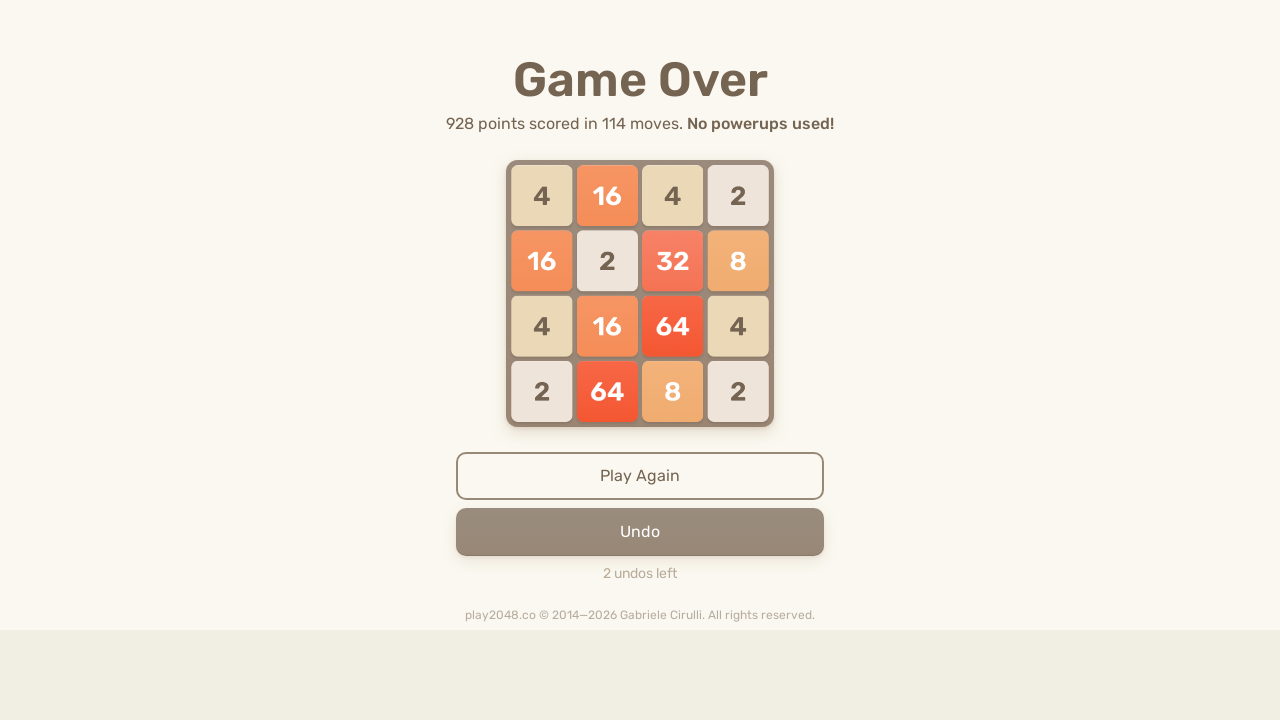

Pressed ArrowLeft to move tiles (move 258/300)
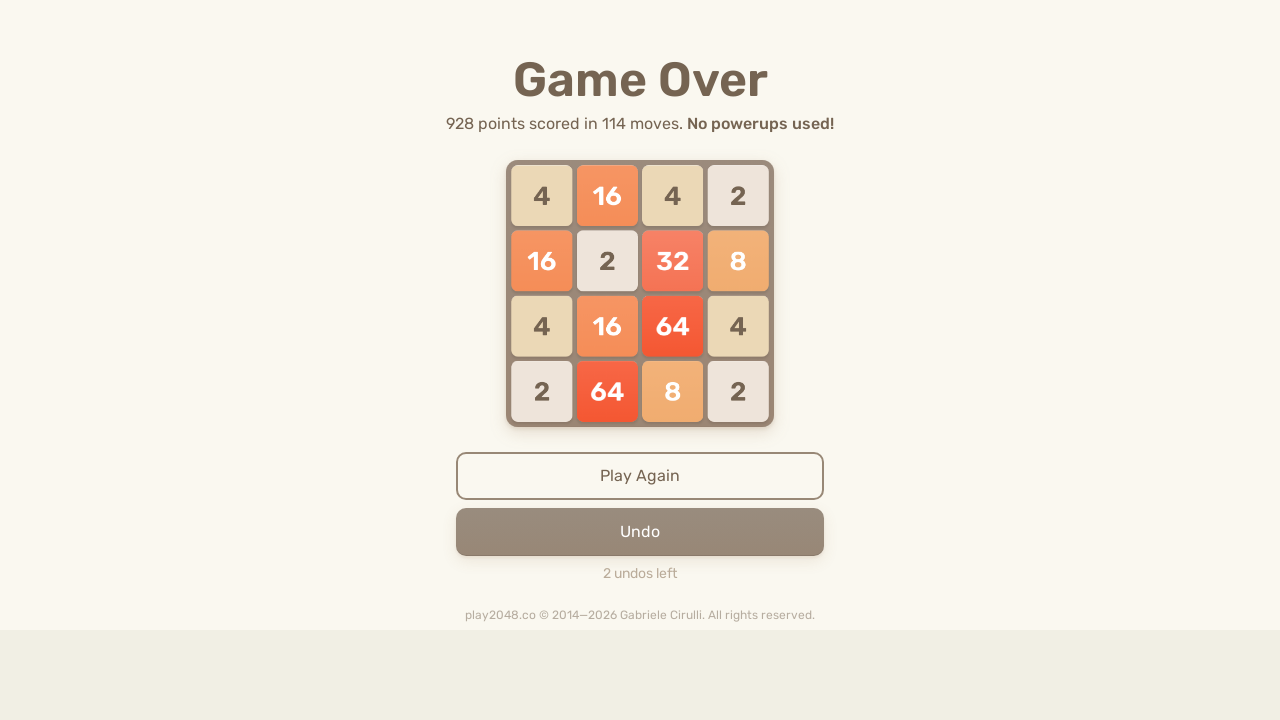

Waited 100ms between moves
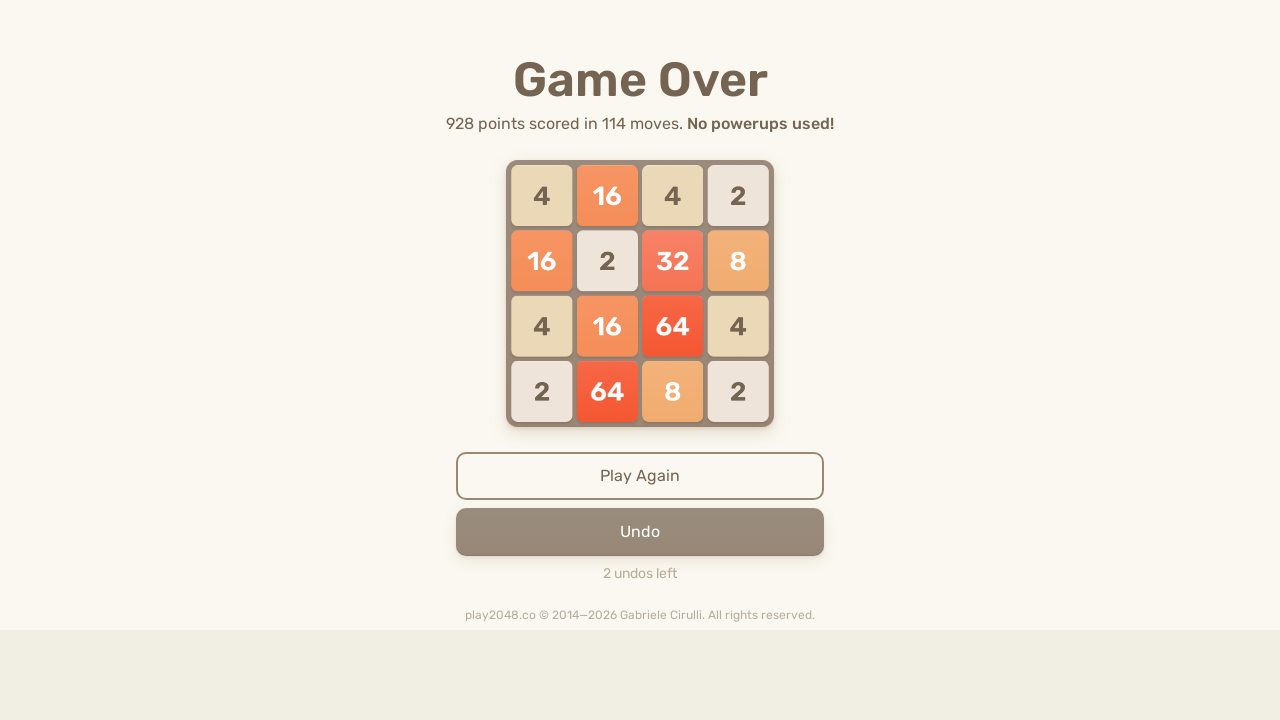

Pressed ArrowDown to move tiles (move 259/300)
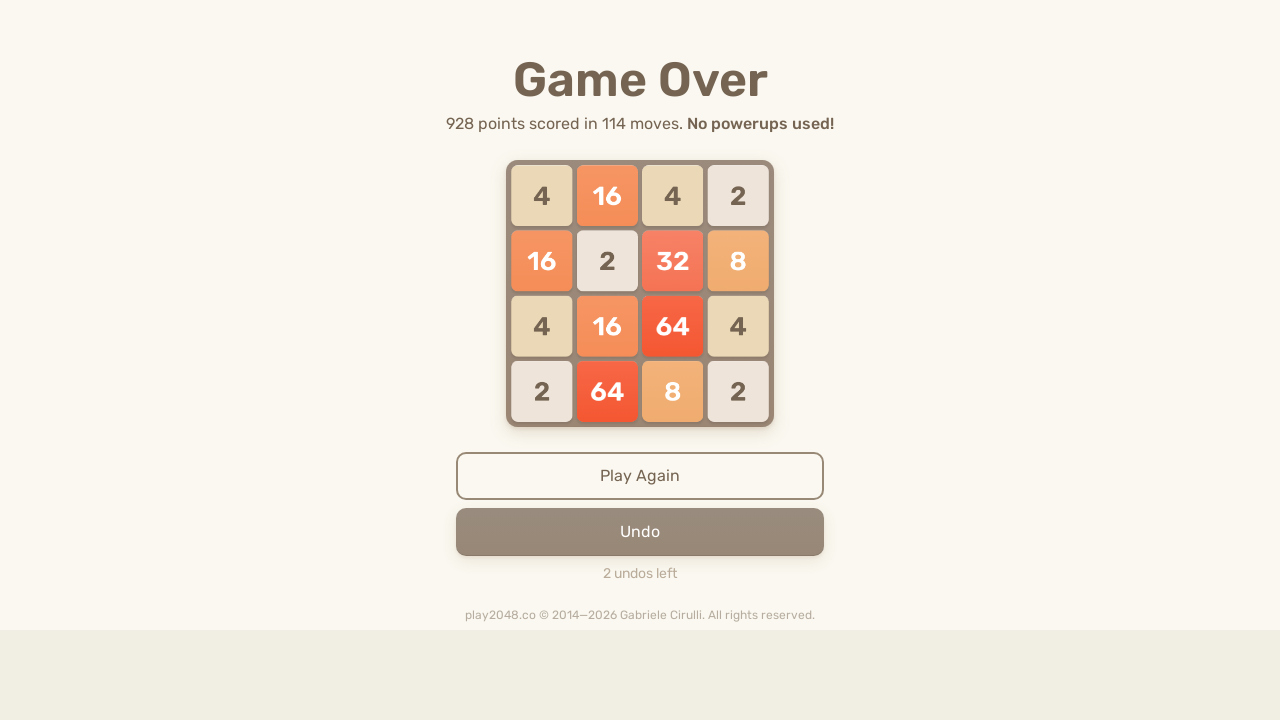

Waited 100ms between moves
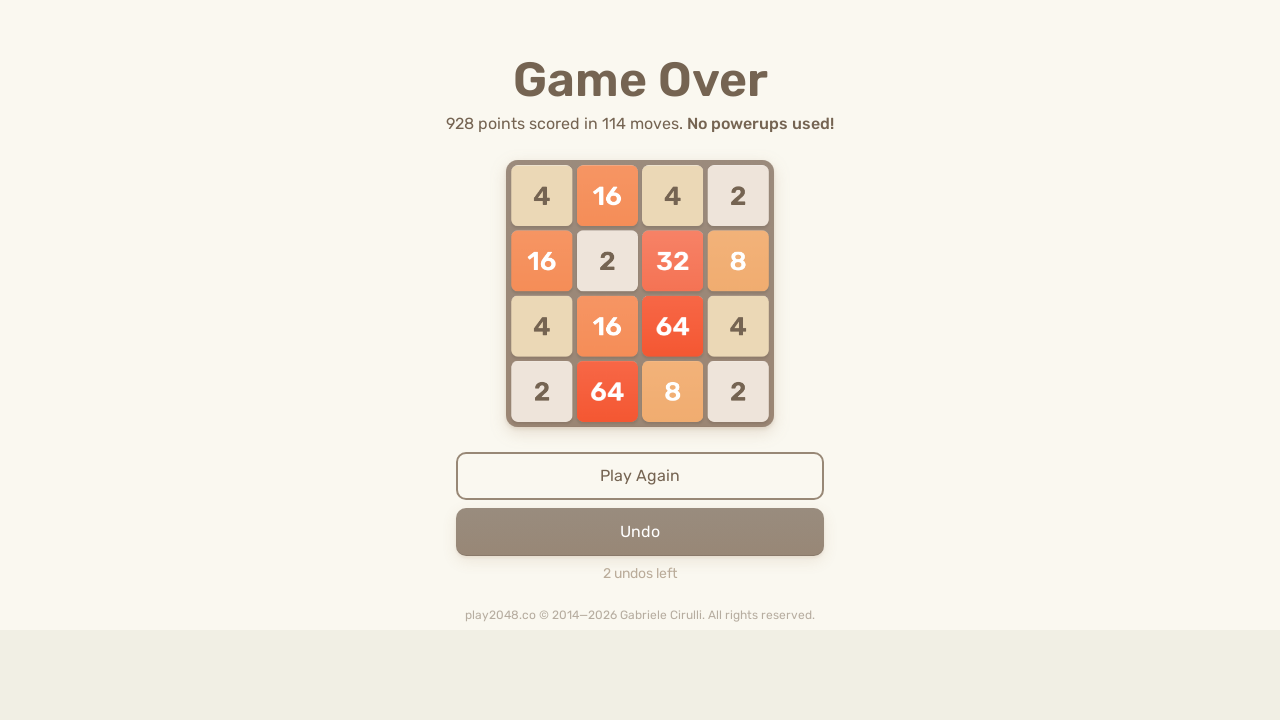

Pressed ArrowLeft to move tiles (move 260/300)
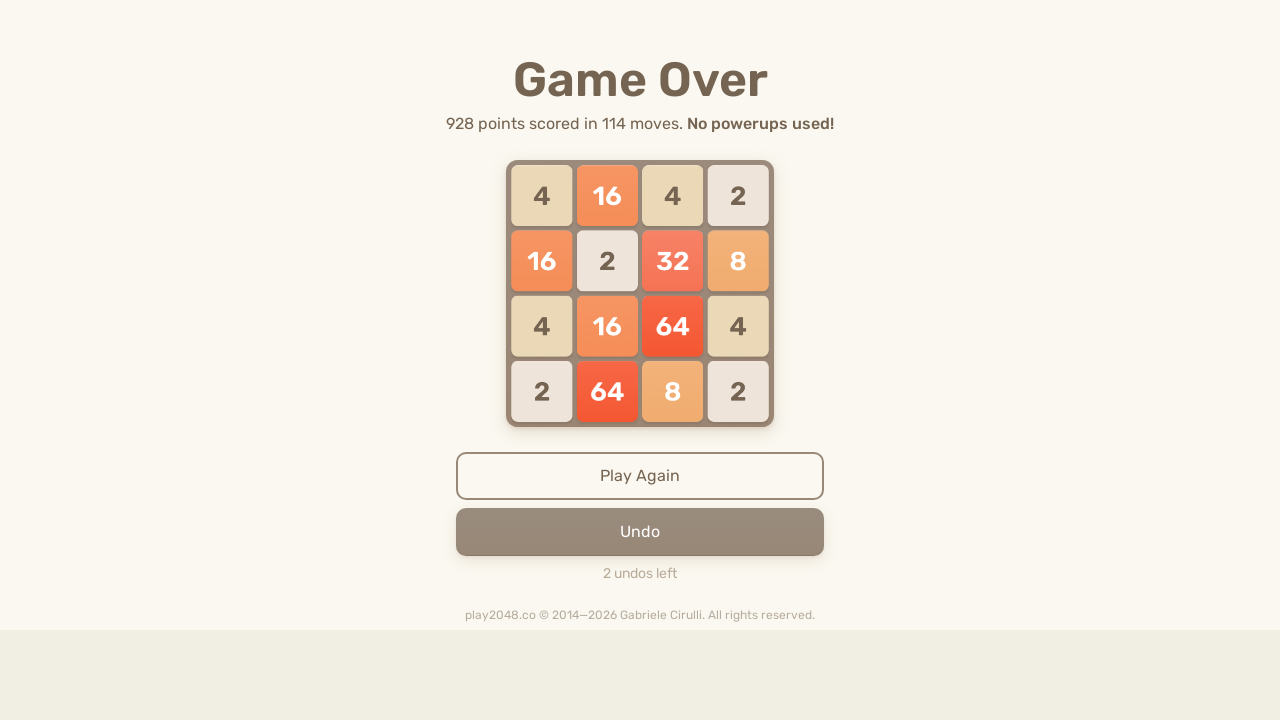

Waited 100ms between moves
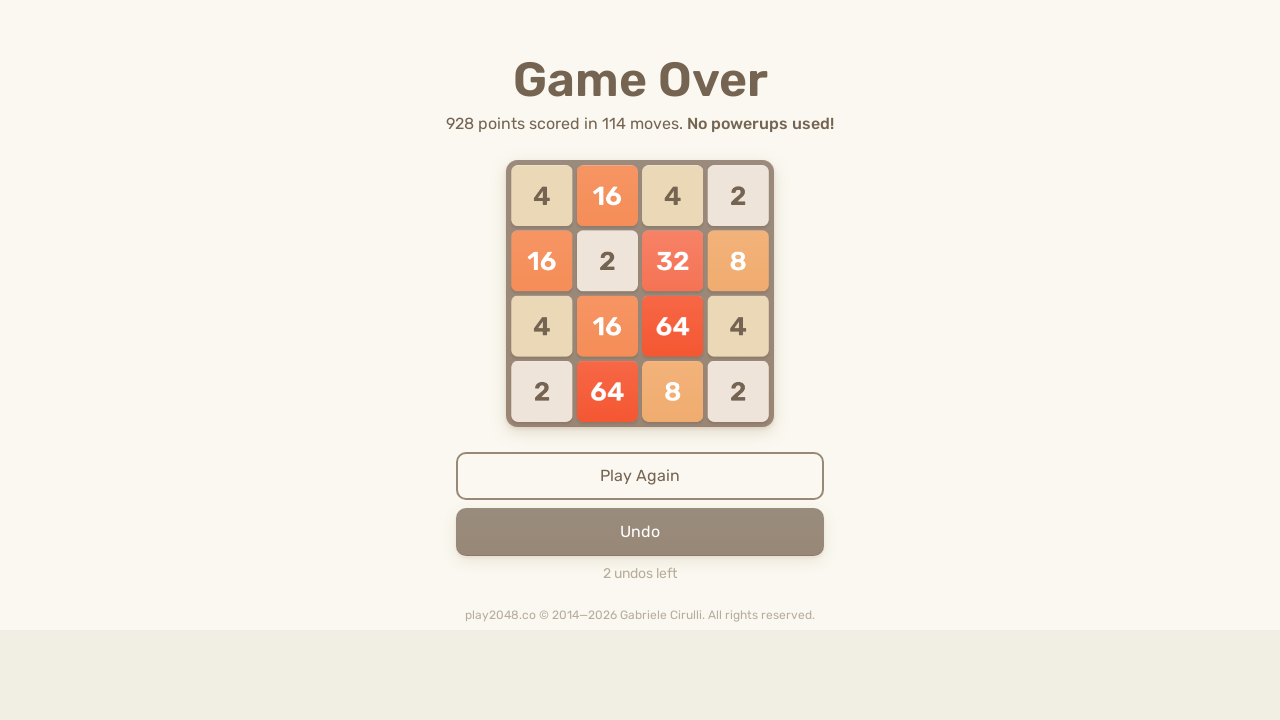

Pressed ArrowDown to move tiles (move 261/300)
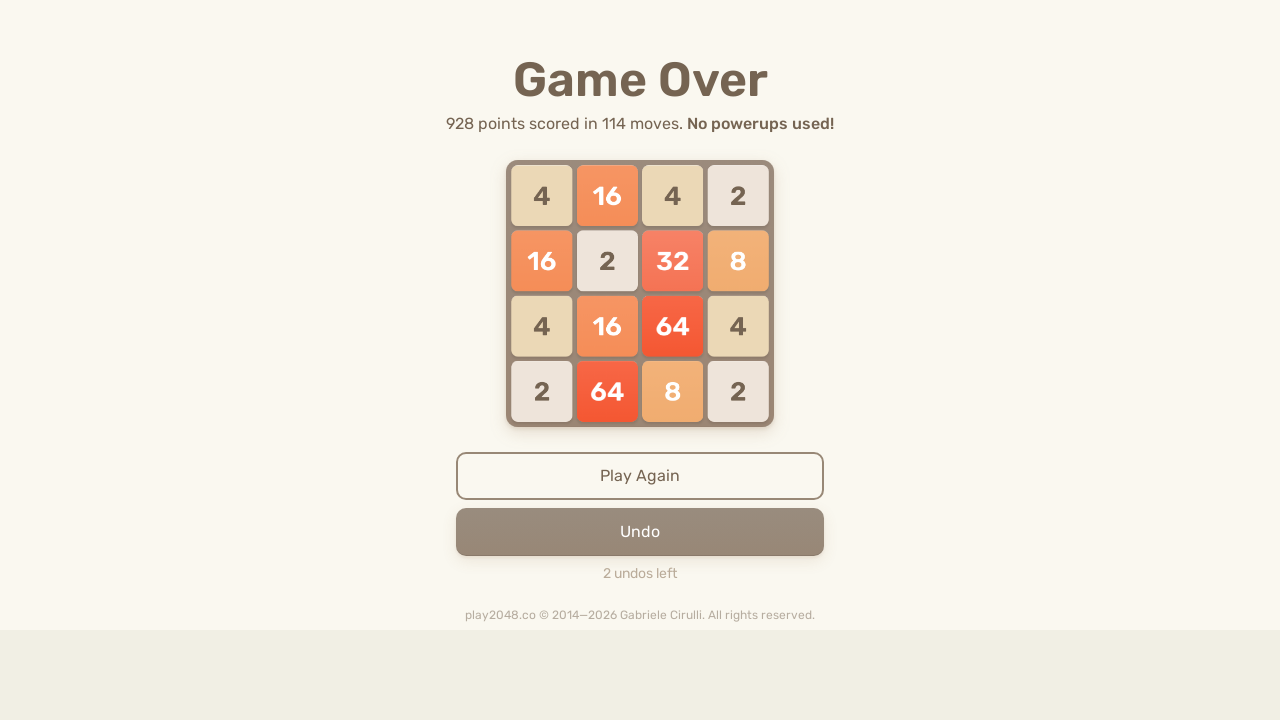

Waited 100ms between moves
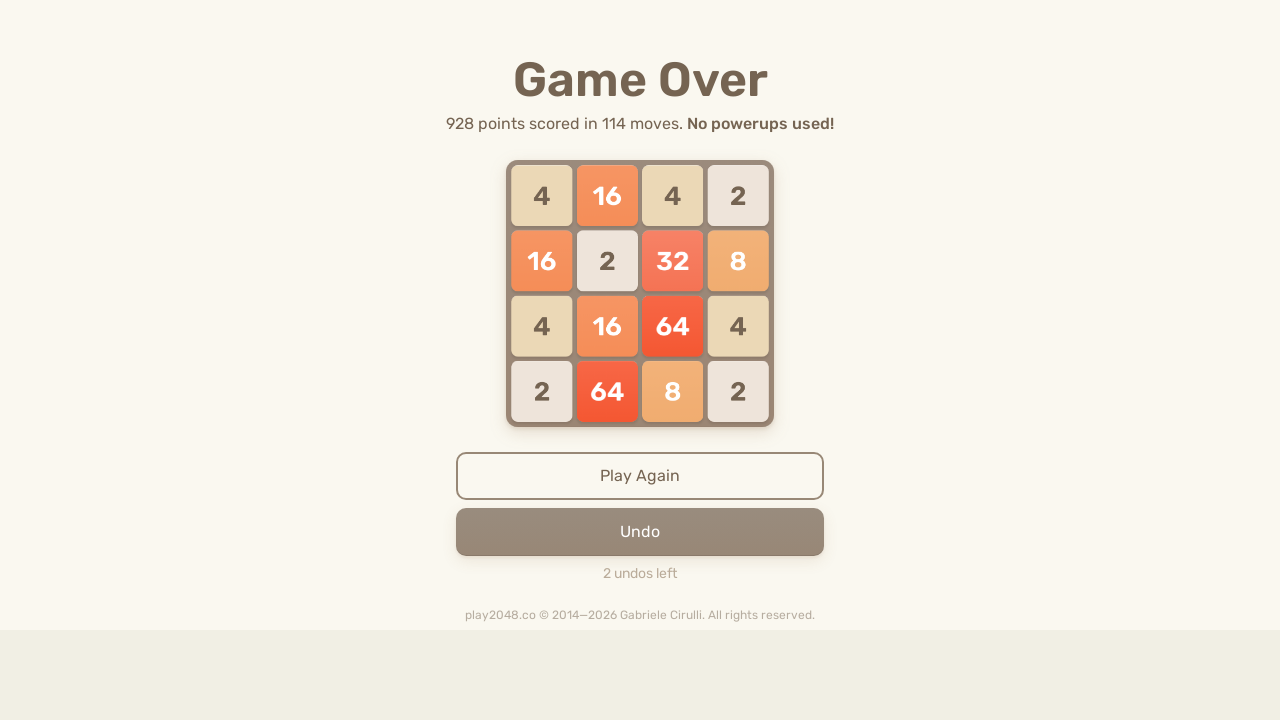

Pressed ArrowUp to move tiles (move 262/300)
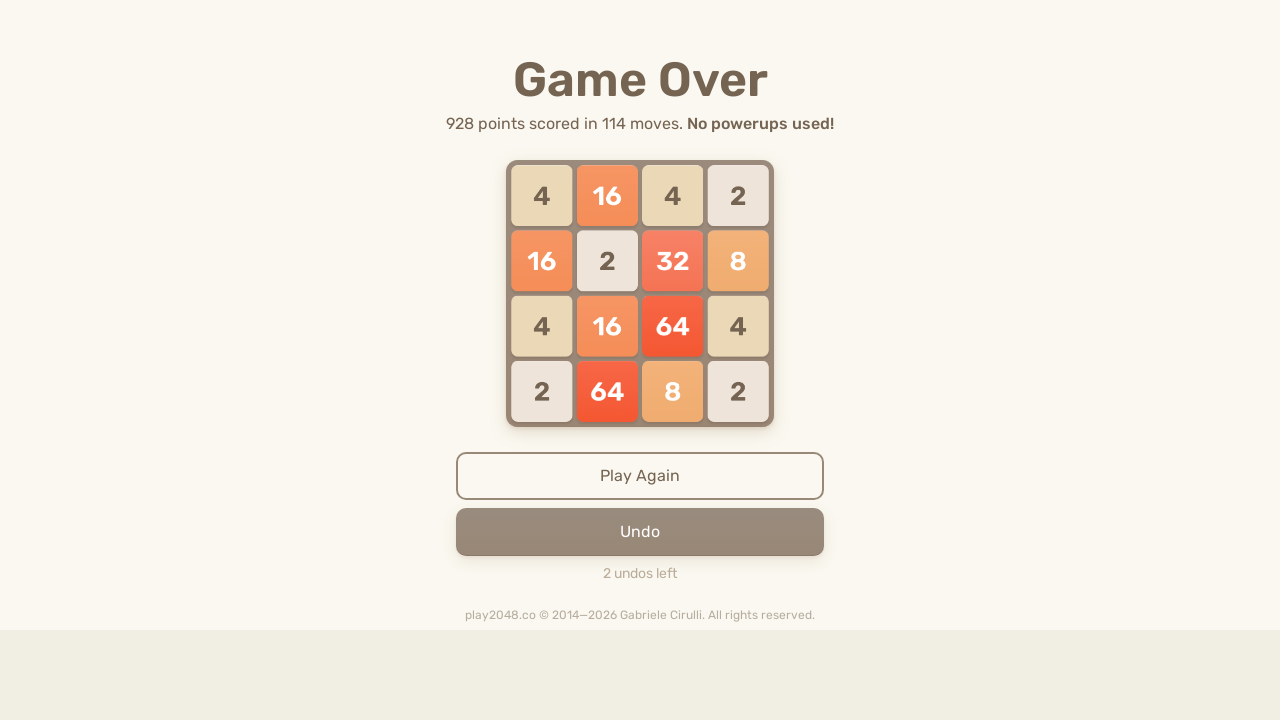

Waited 100ms between moves
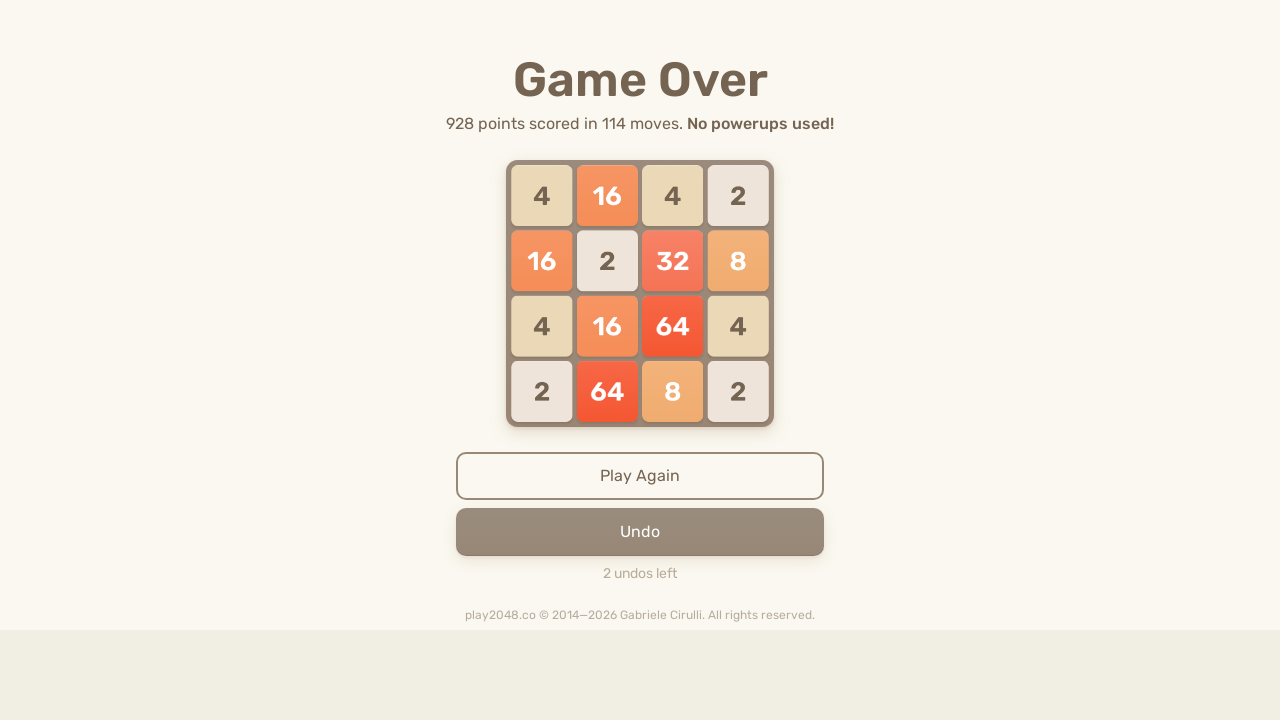

Pressed ArrowDown to move tiles (move 263/300)
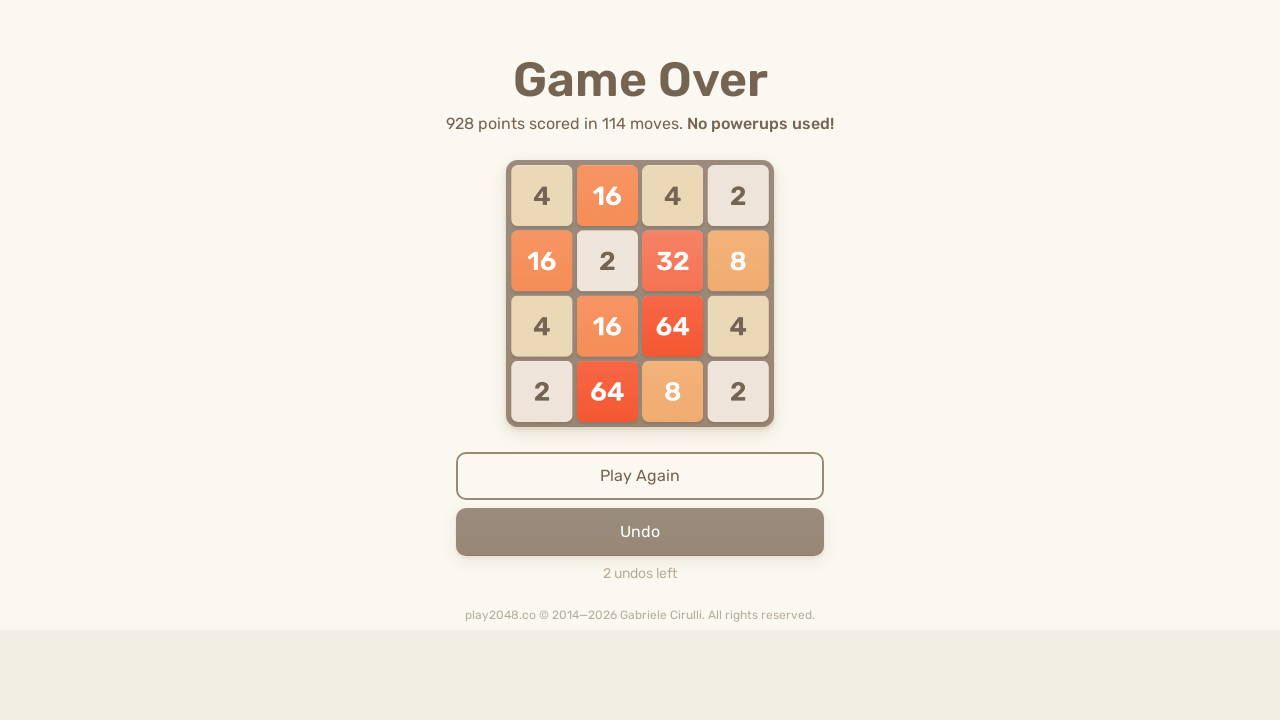

Waited 100ms between moves
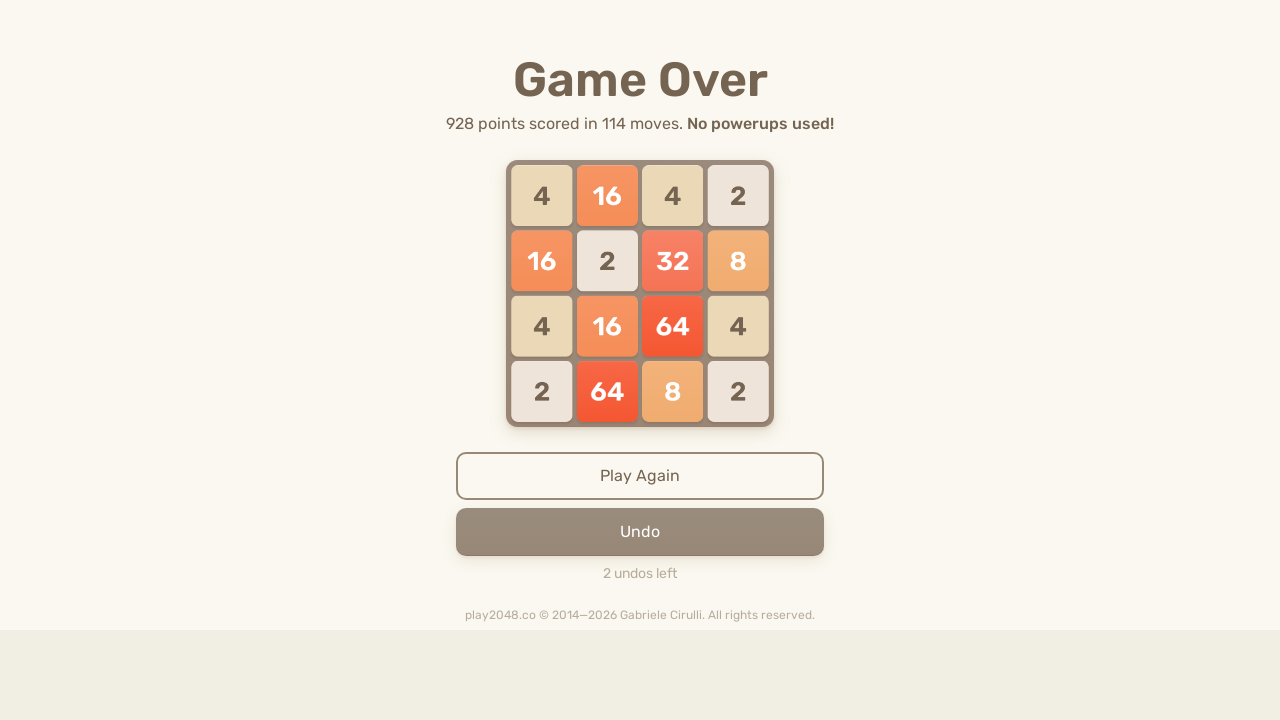

Pressed ArrowRight to move tiles (move 264/300)
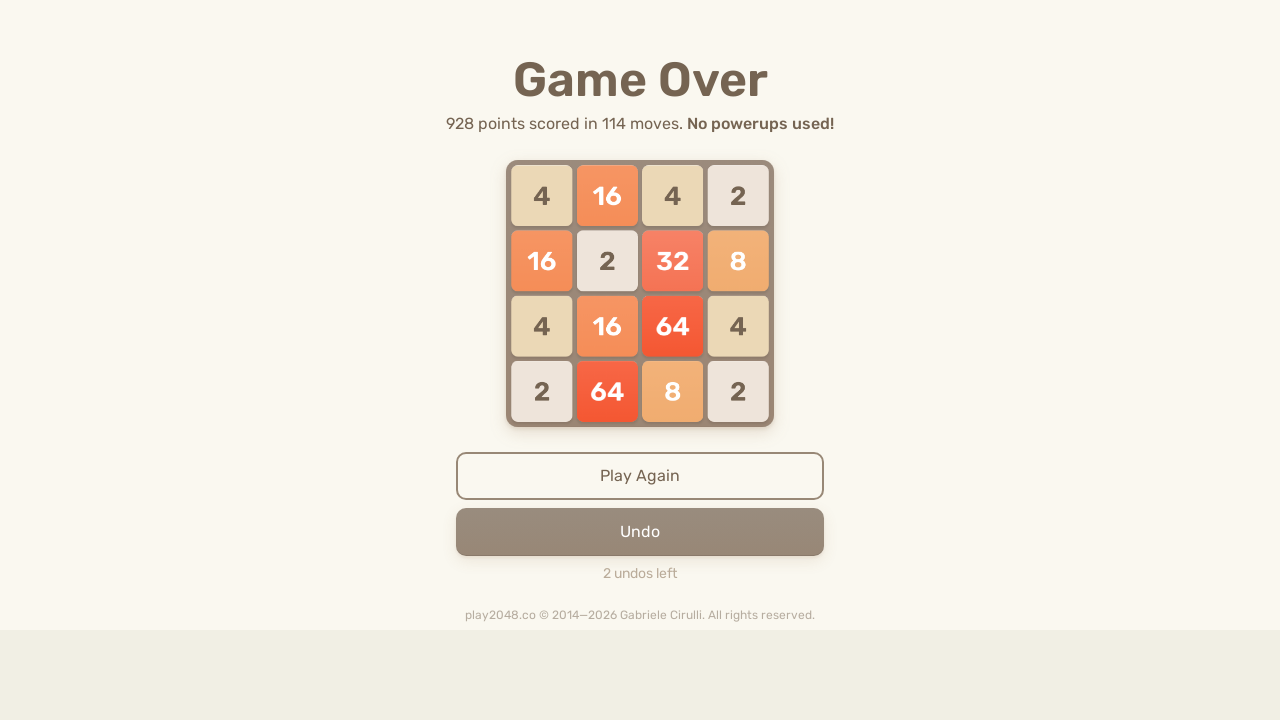

Waited 100ms between moves
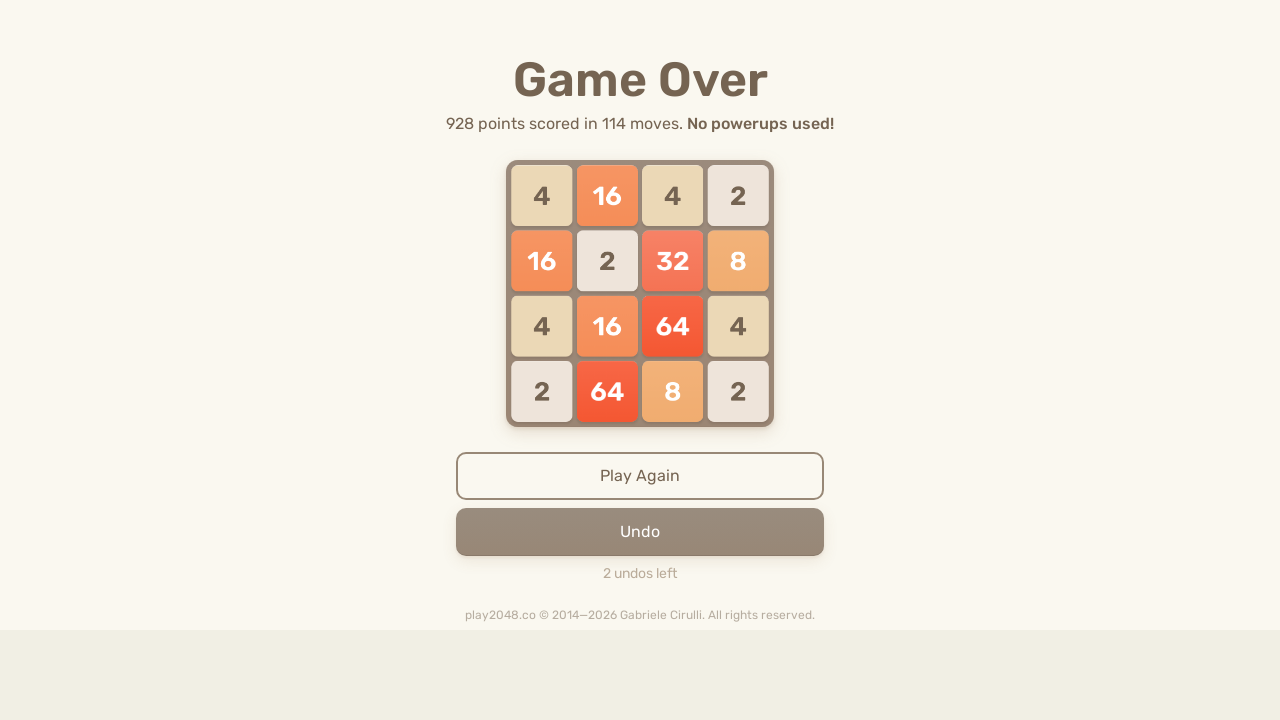

Pressed ArrowUp to move tiles (move 265/300)
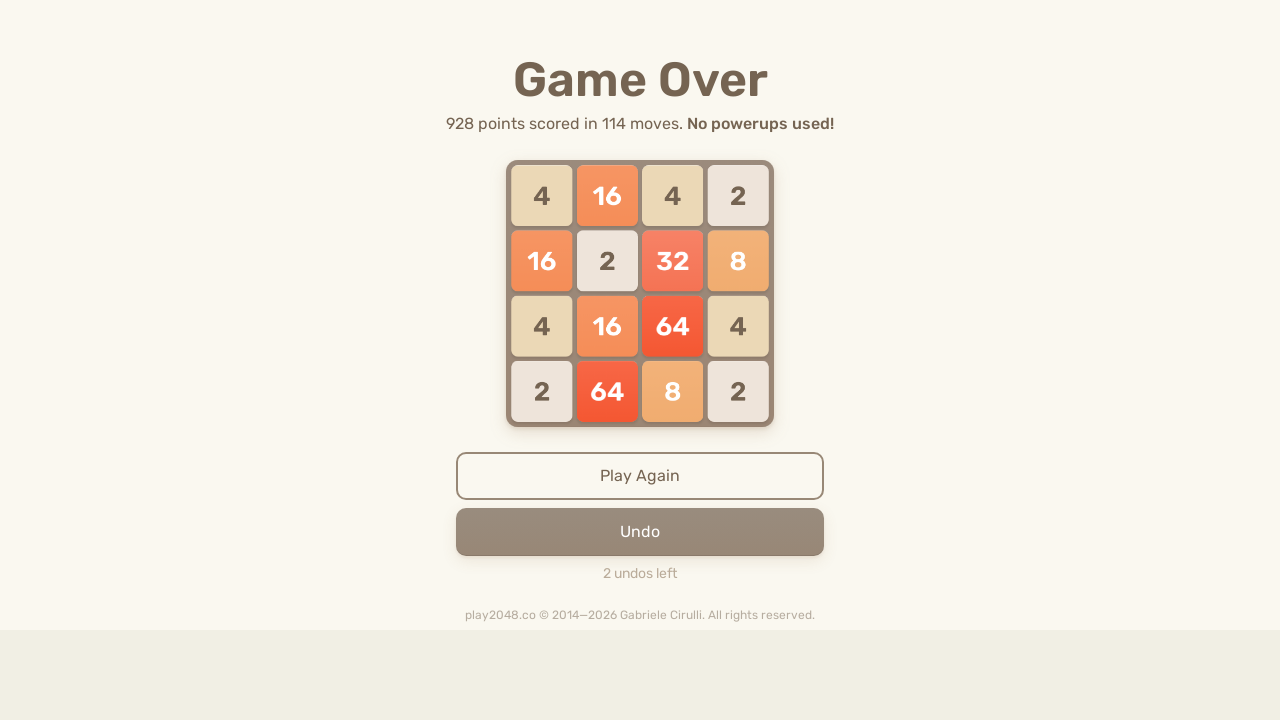

Waited 100ms between moves
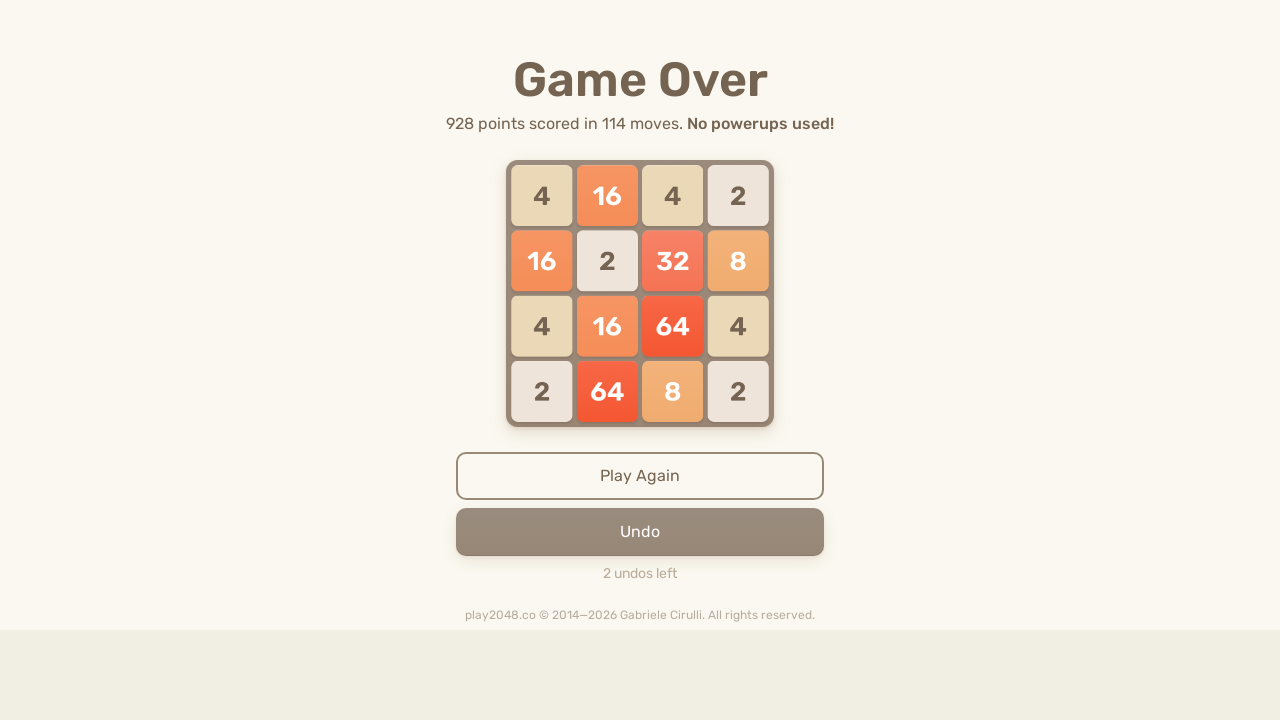

Pressed ArrowLeft to move tiles (move 266/300)
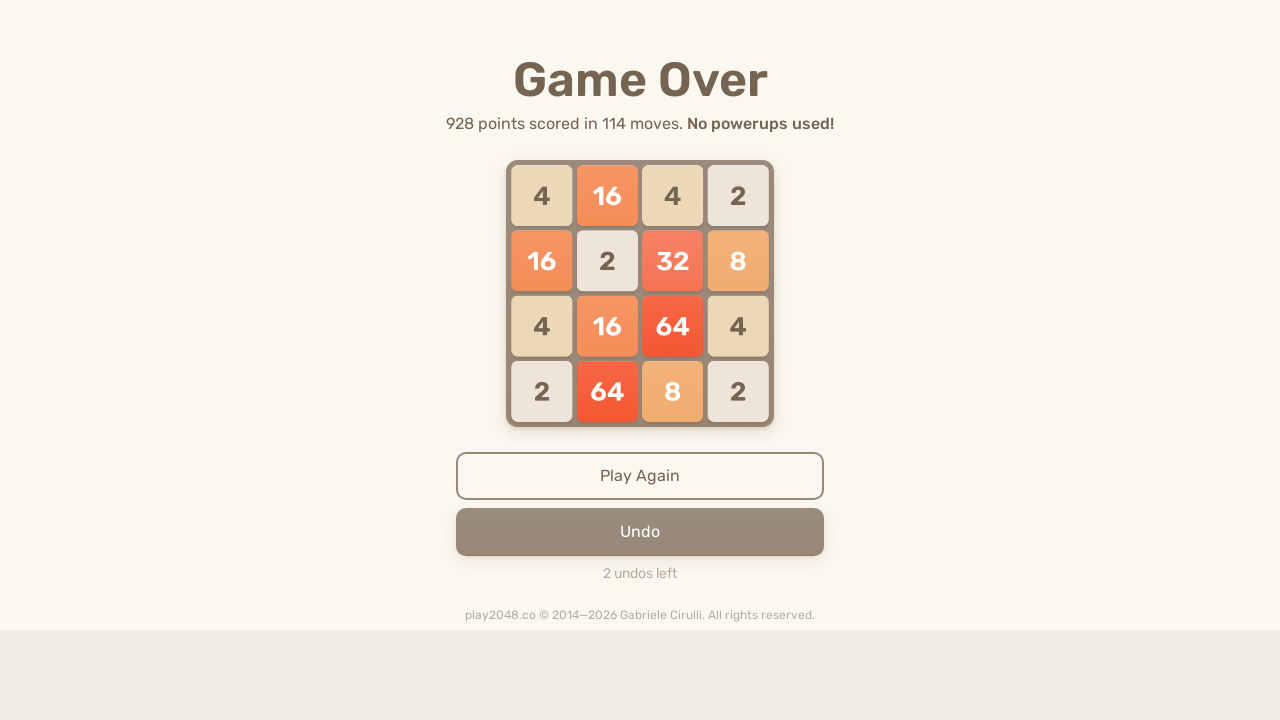

Waited 100ms between moves
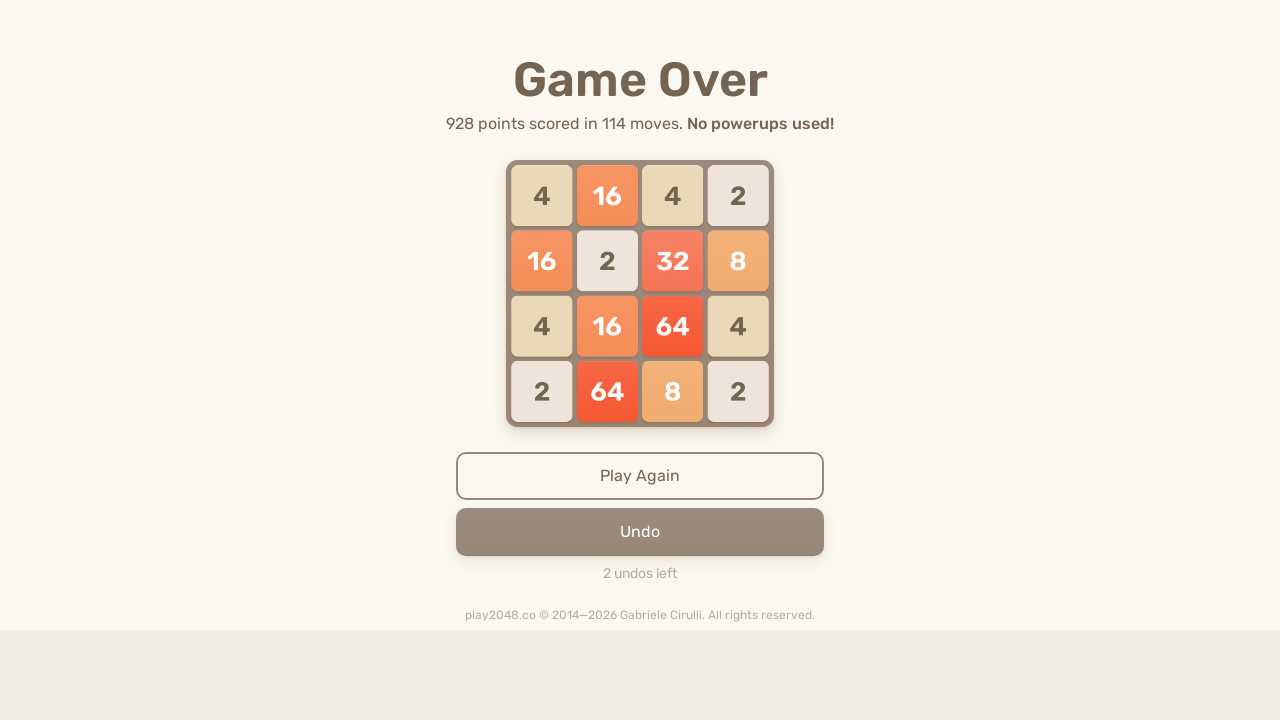

Pressed ArrowLeft to move tiles (move 267/300)
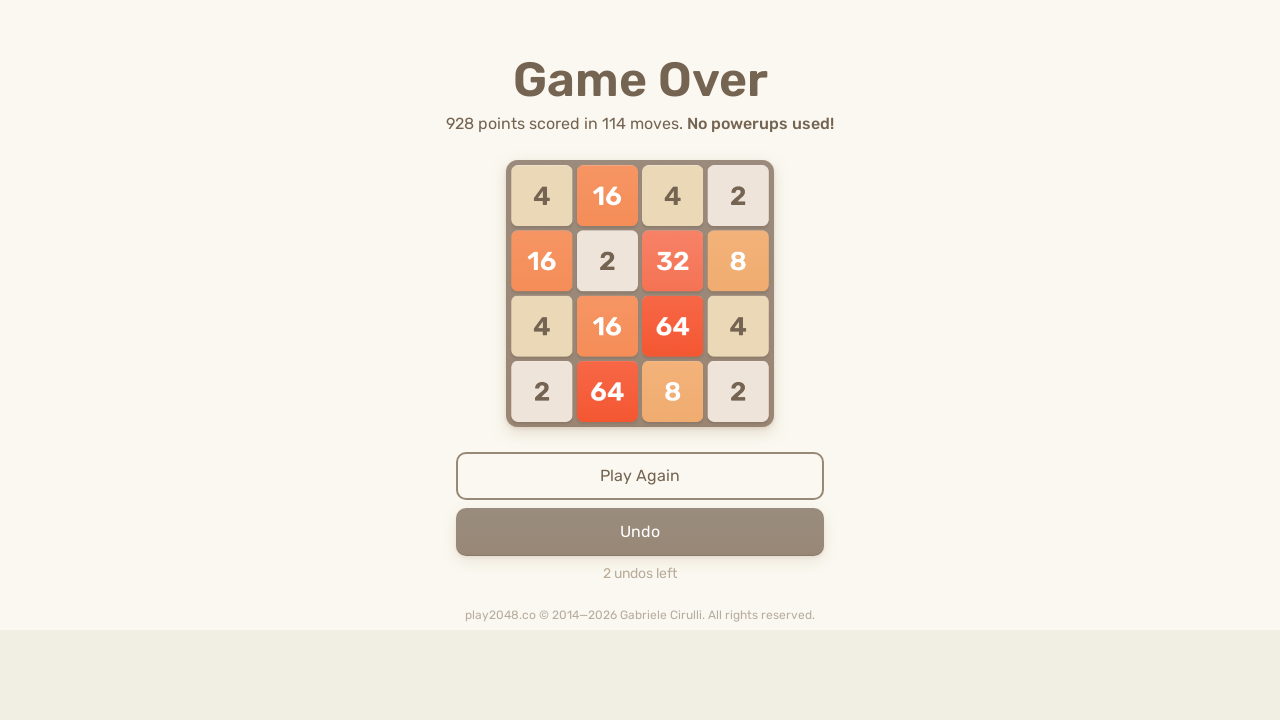

Waited 100ms between moves
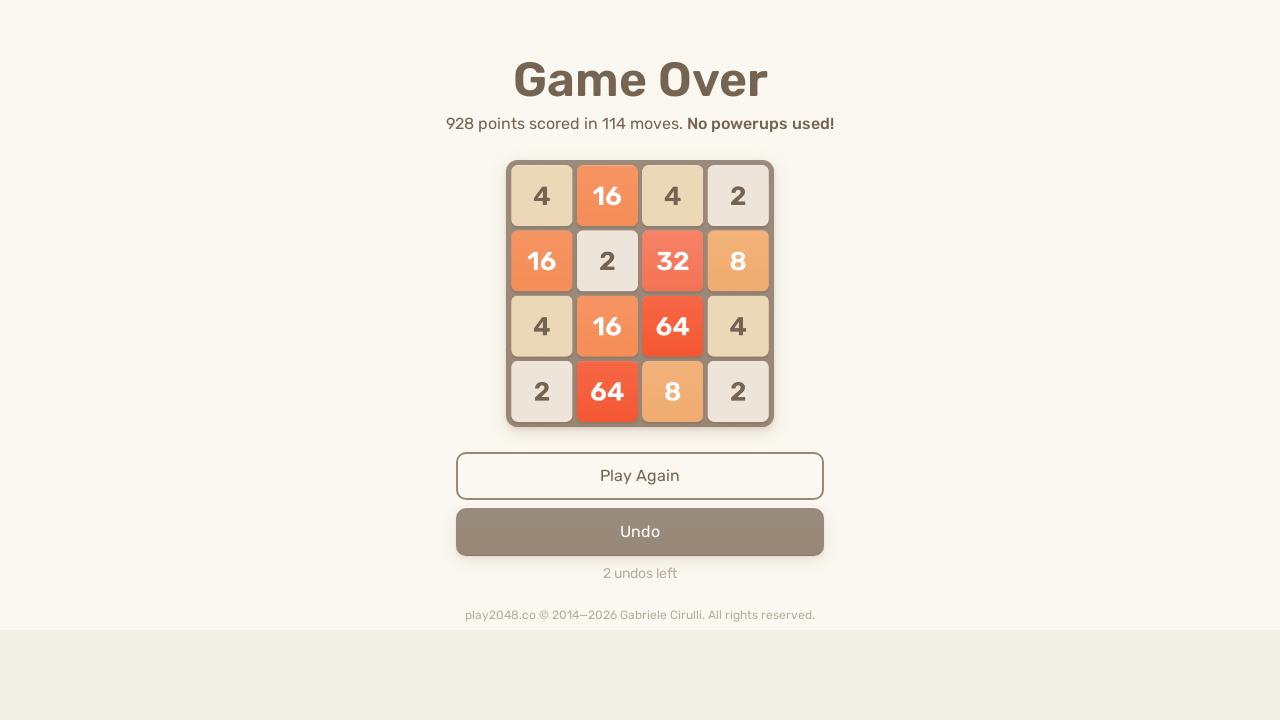

Pressed ArrowUp to move tiles (move 268/300)
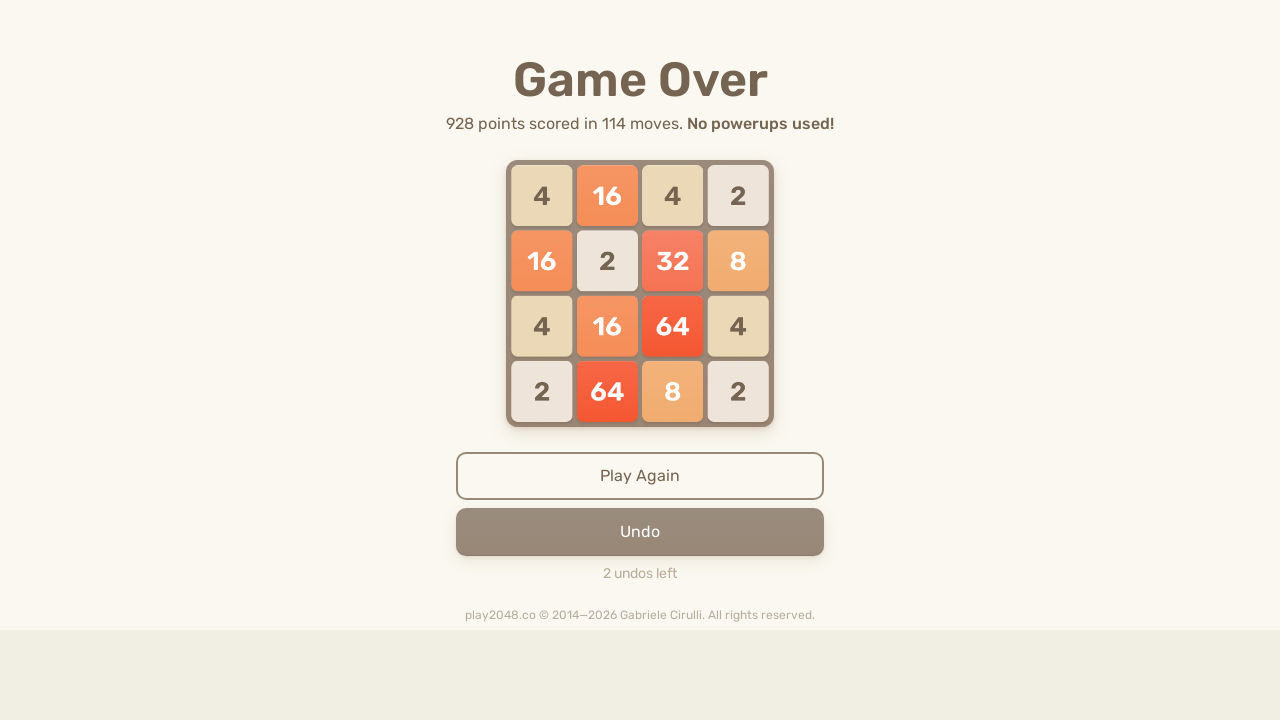

Waited 100ms between moves
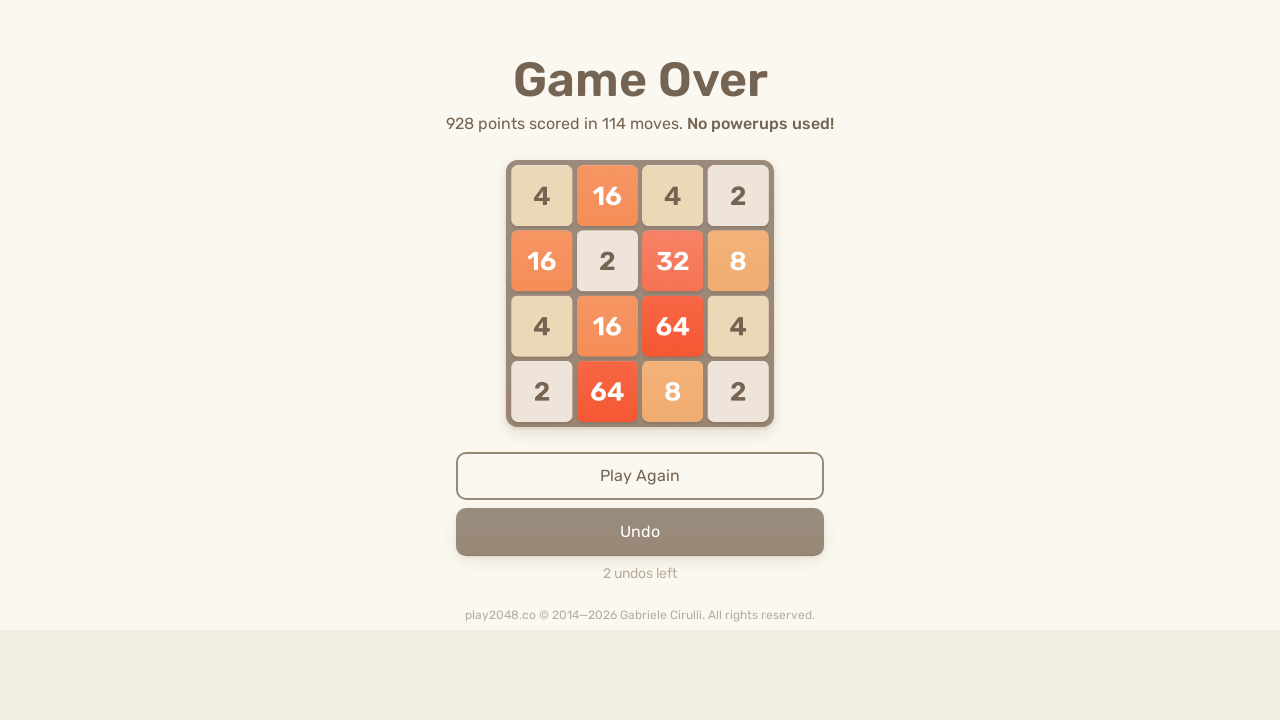

Pressed ArrowDown to move tiles (move 269/300)
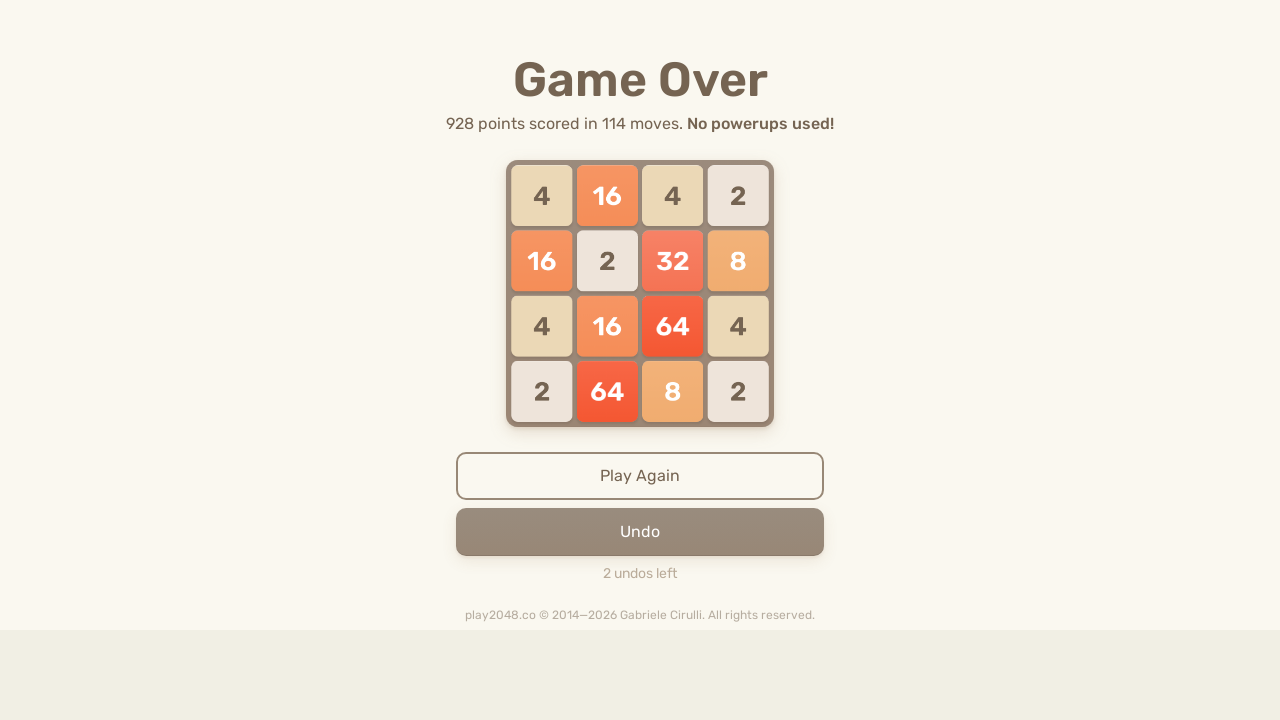

Waited 100ms between moves
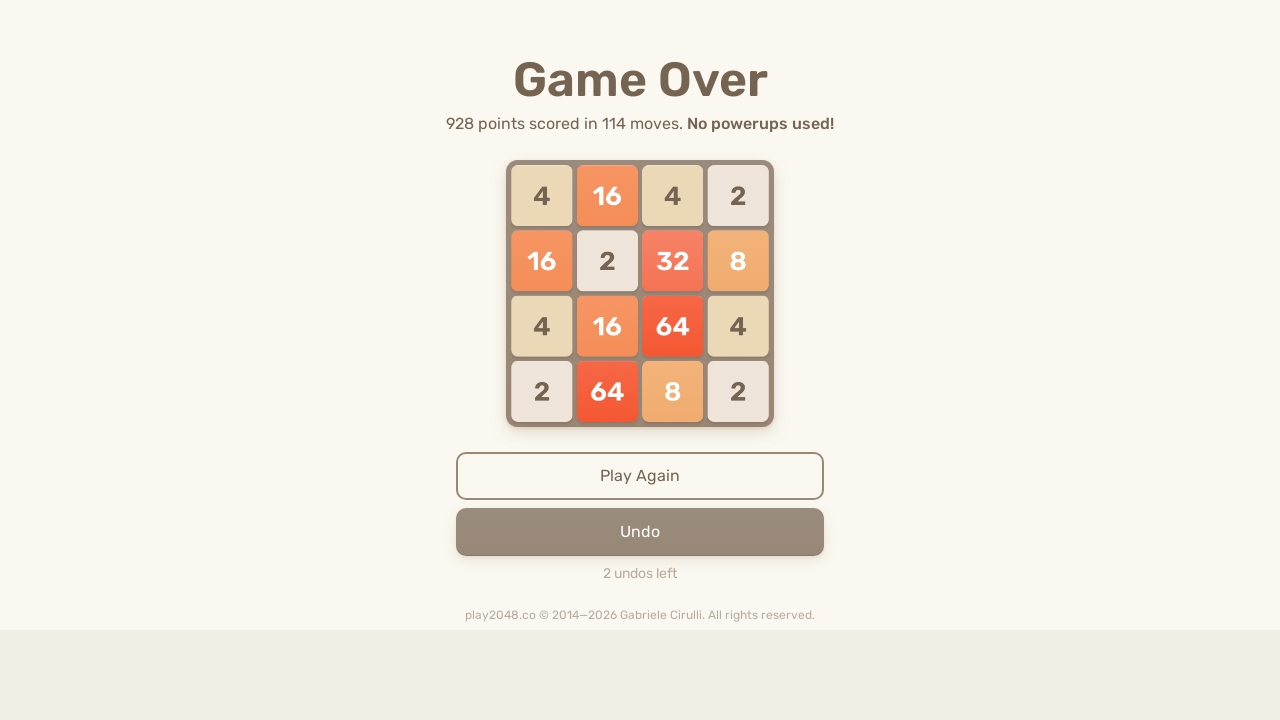

Pressed ArrowRight to move tiles (move 270/300)
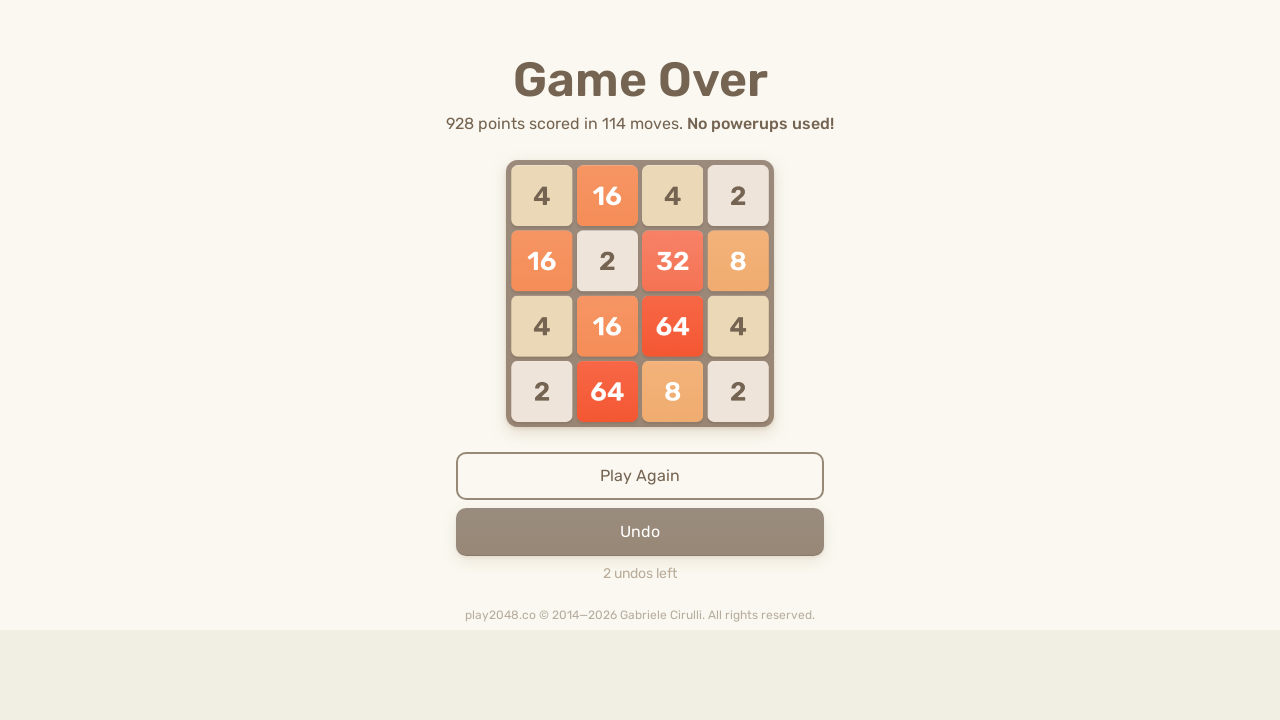

Waited 100ms between moves
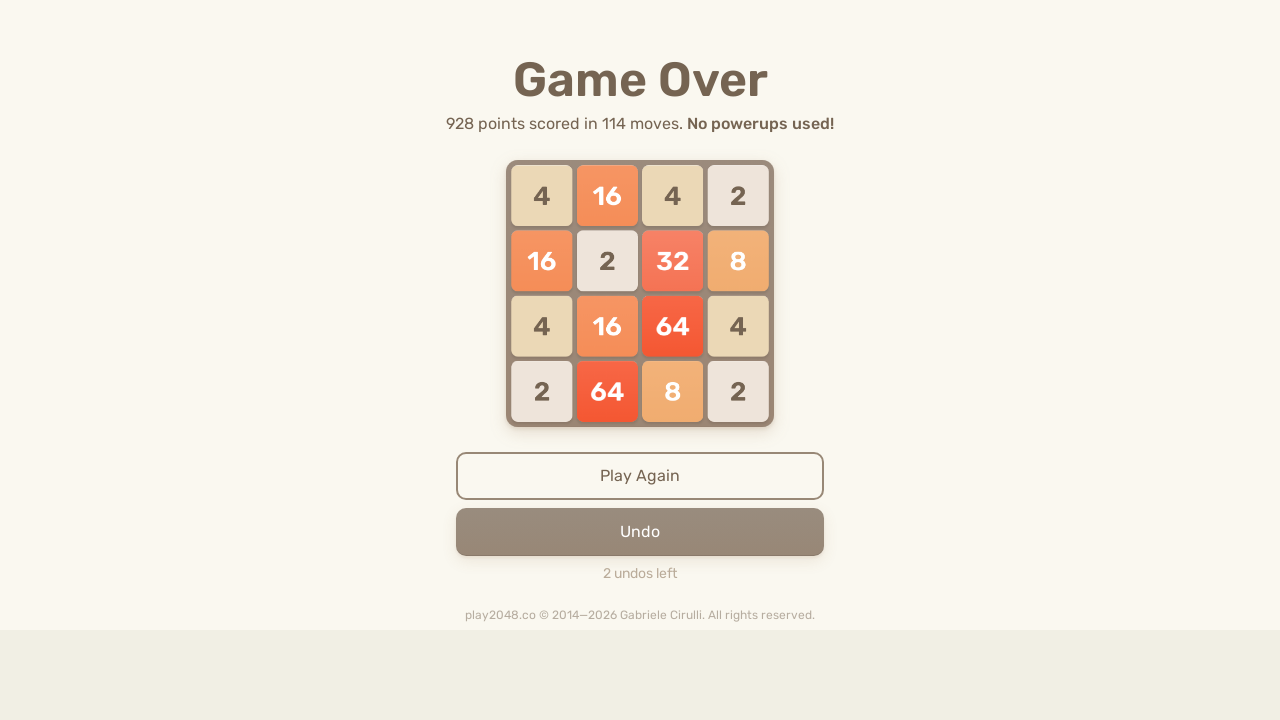

Pressed ArrowRight to move tiles (move 271/300)
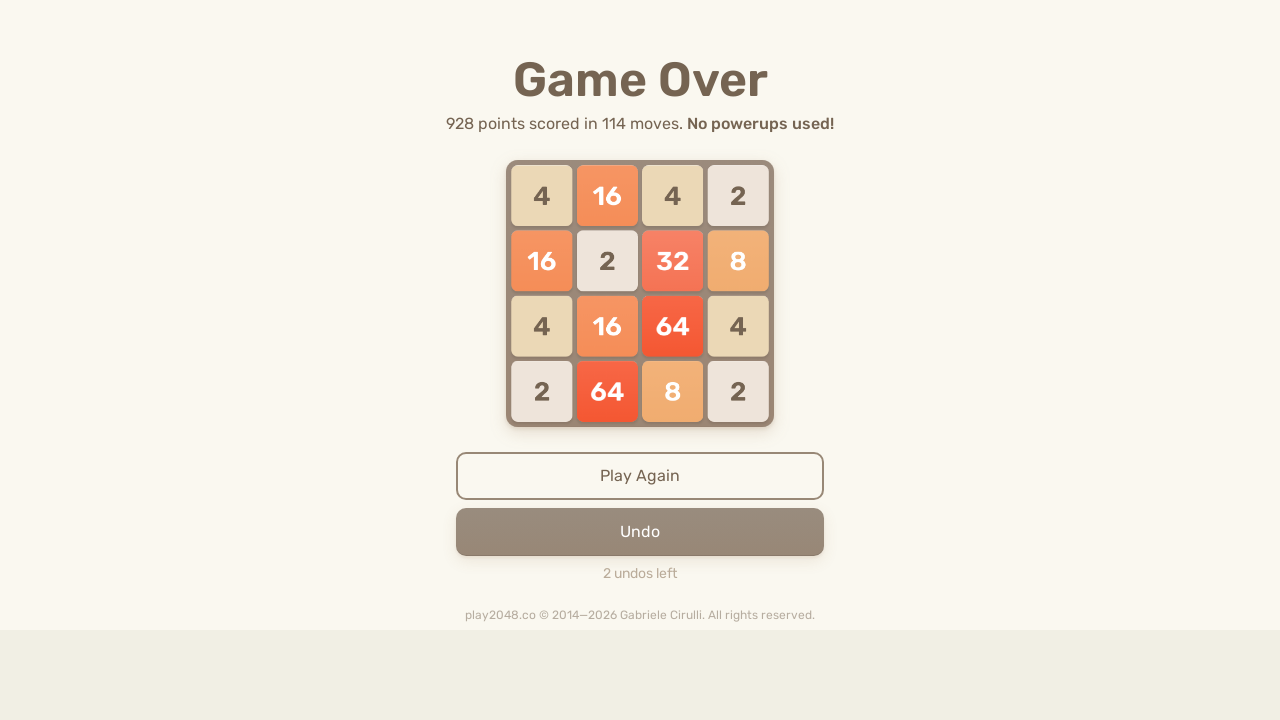

Waited 100ms between moves
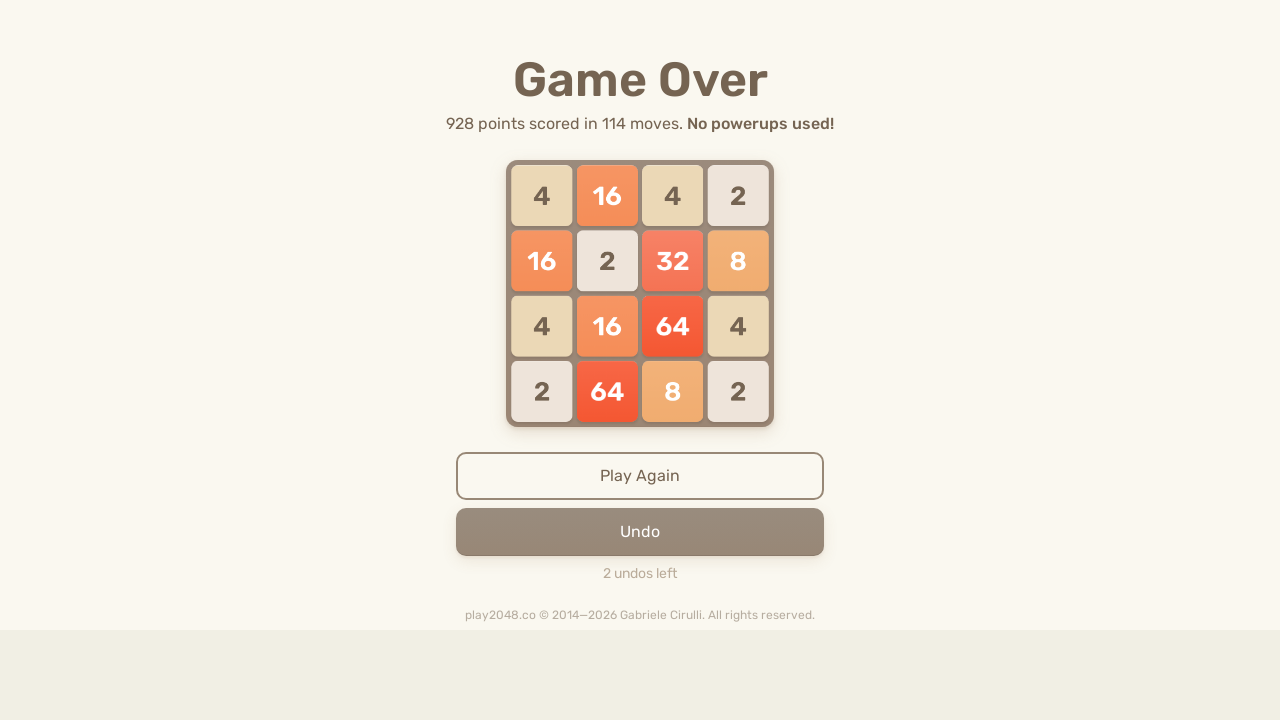

Pressed ArrowLeft to move tiles (move 272/300)
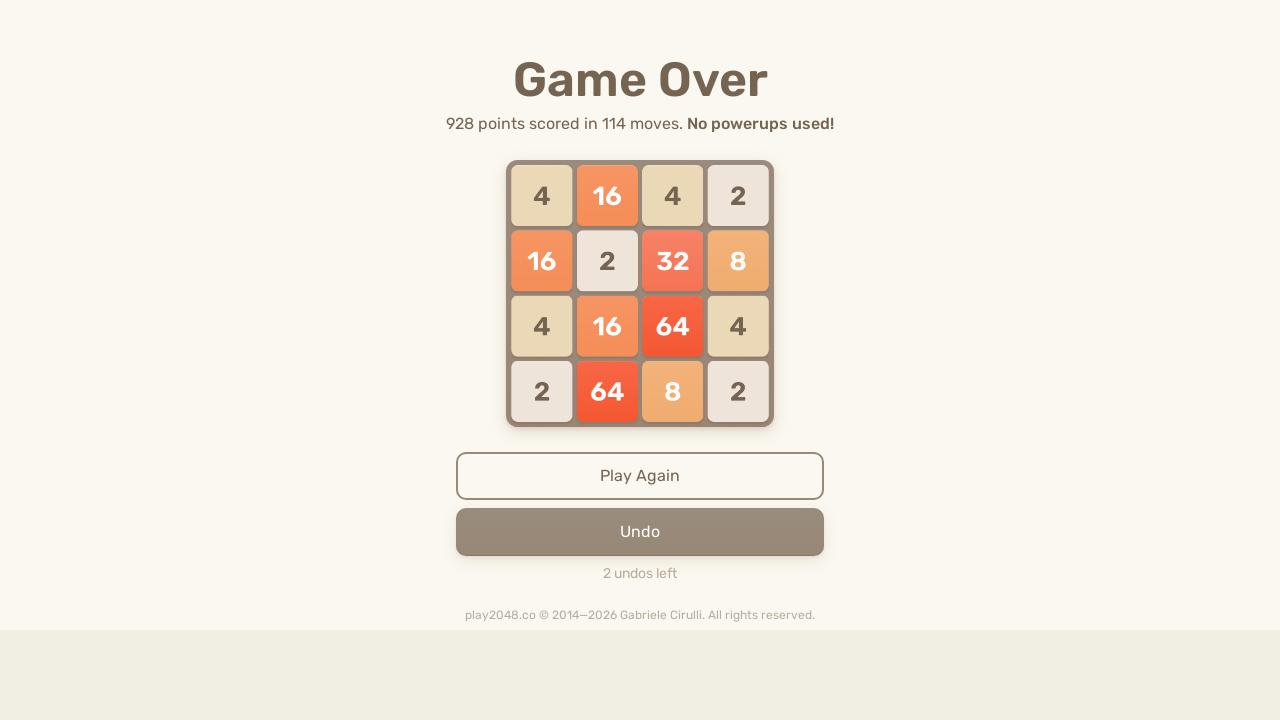

Waited 100ms between moves
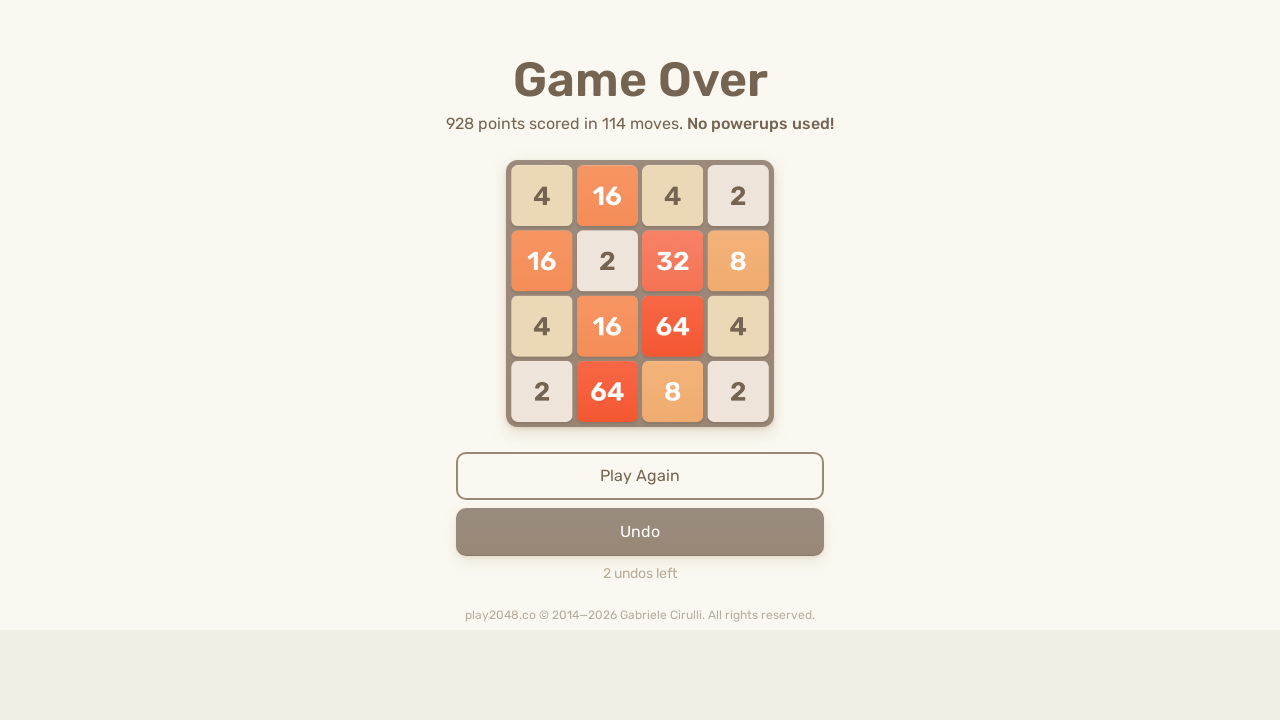

Pressed ArrowRight to move tiles (move 273/300)
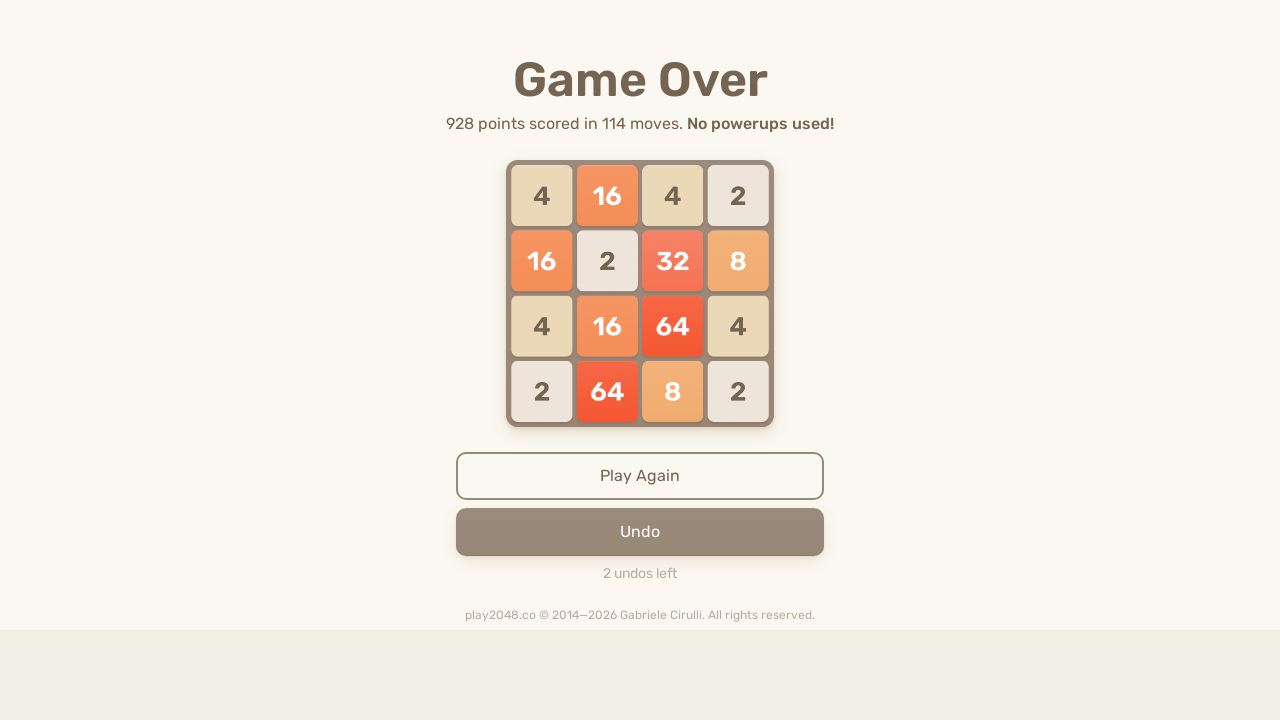

Waited 100ms between moves
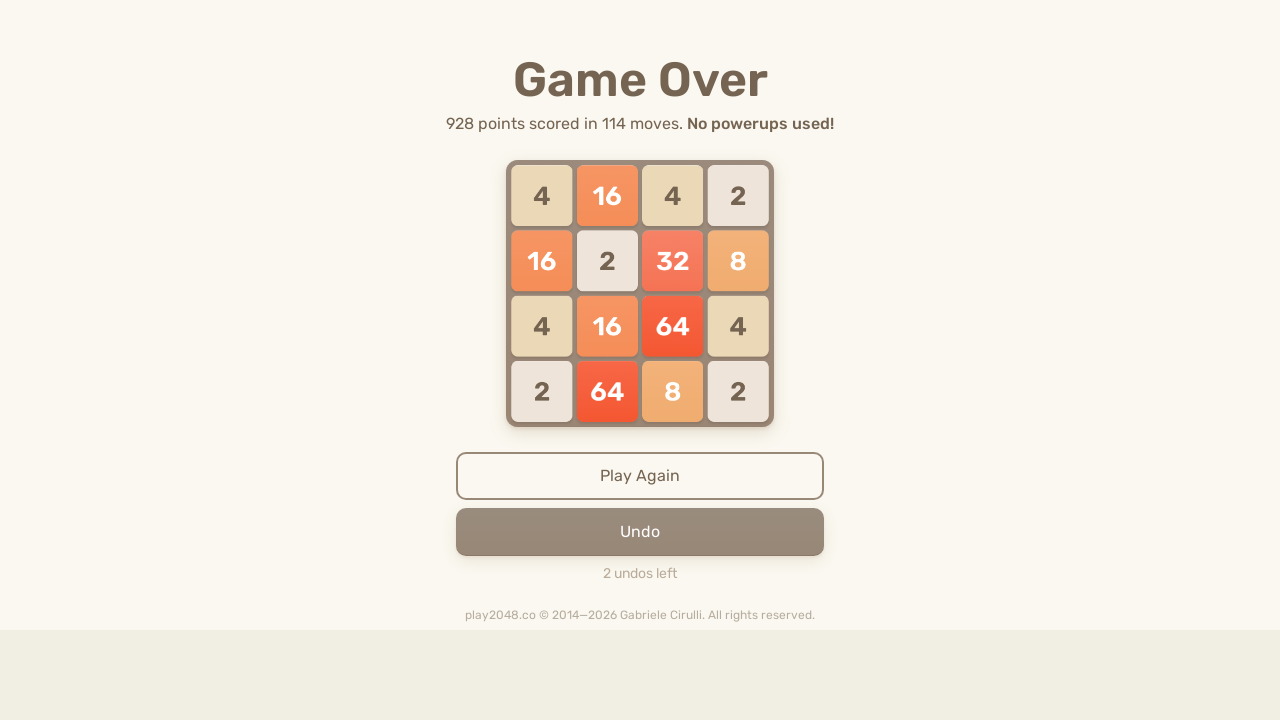

Pressed ArrowRight to move tiles (move 274/300)
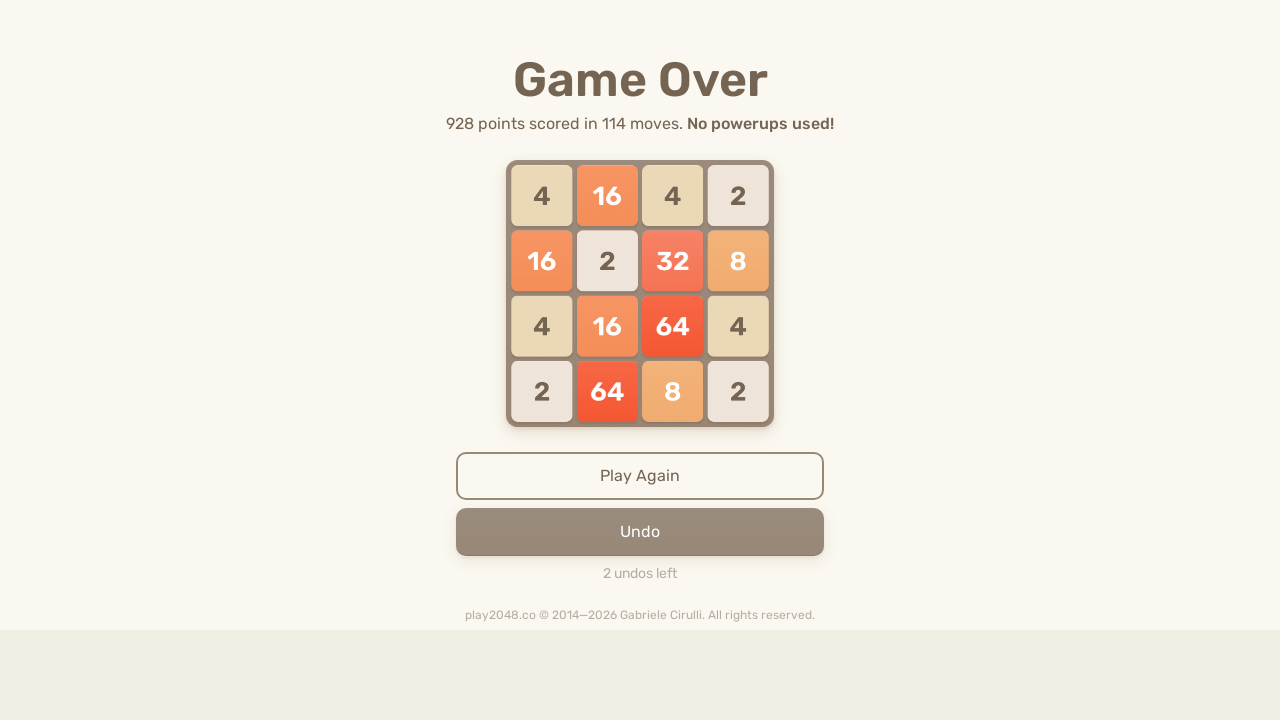

Waited 100ms between moves
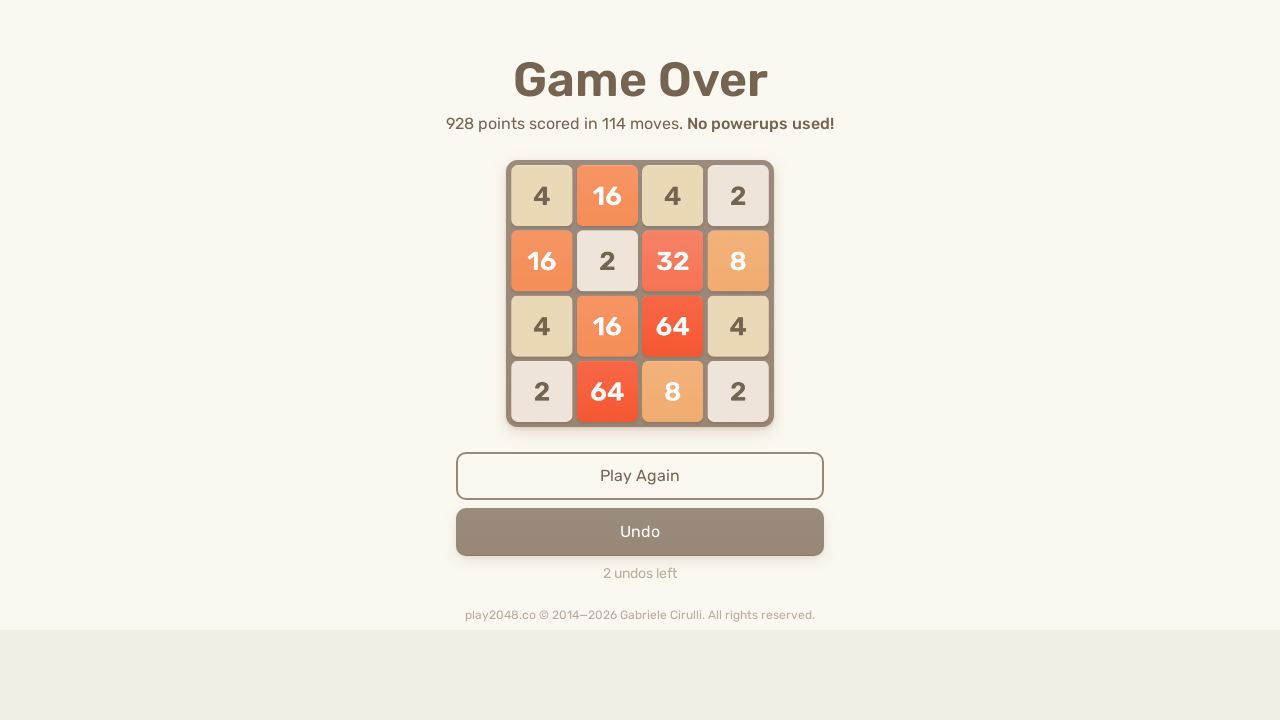

Pressed ArrowUp to move tiles (move 275/300)
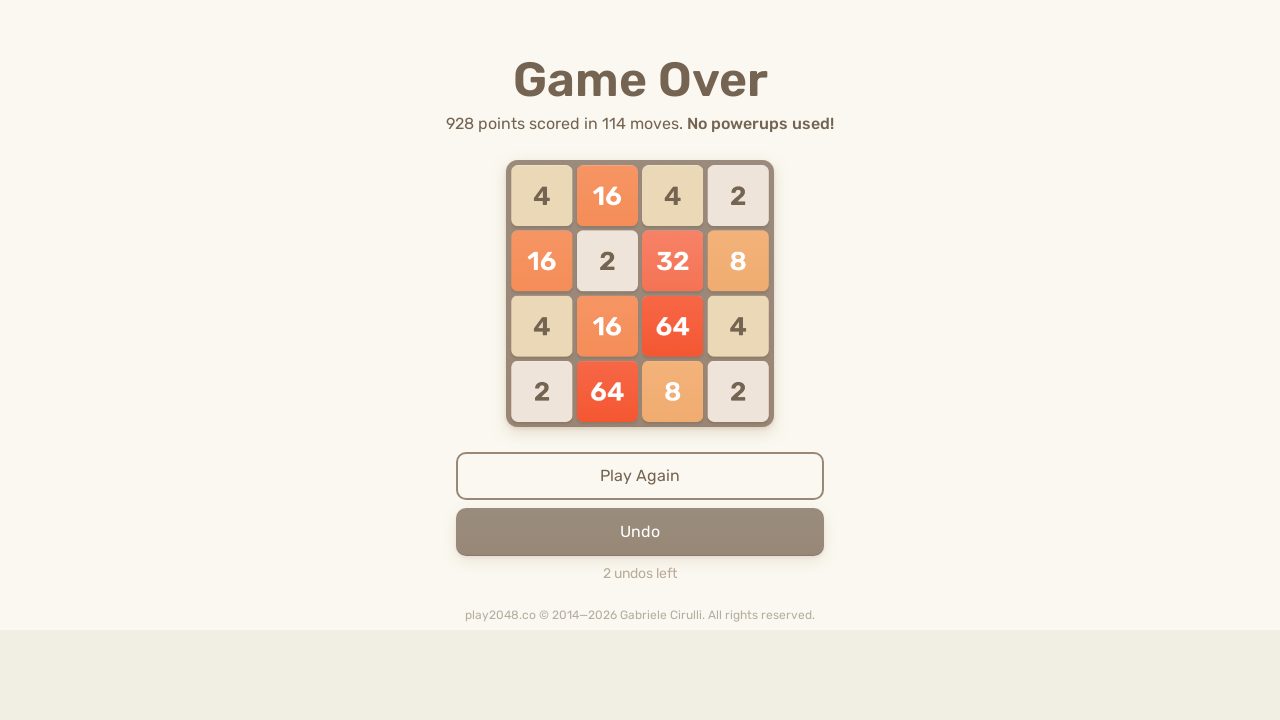

Waited 100ms between moves
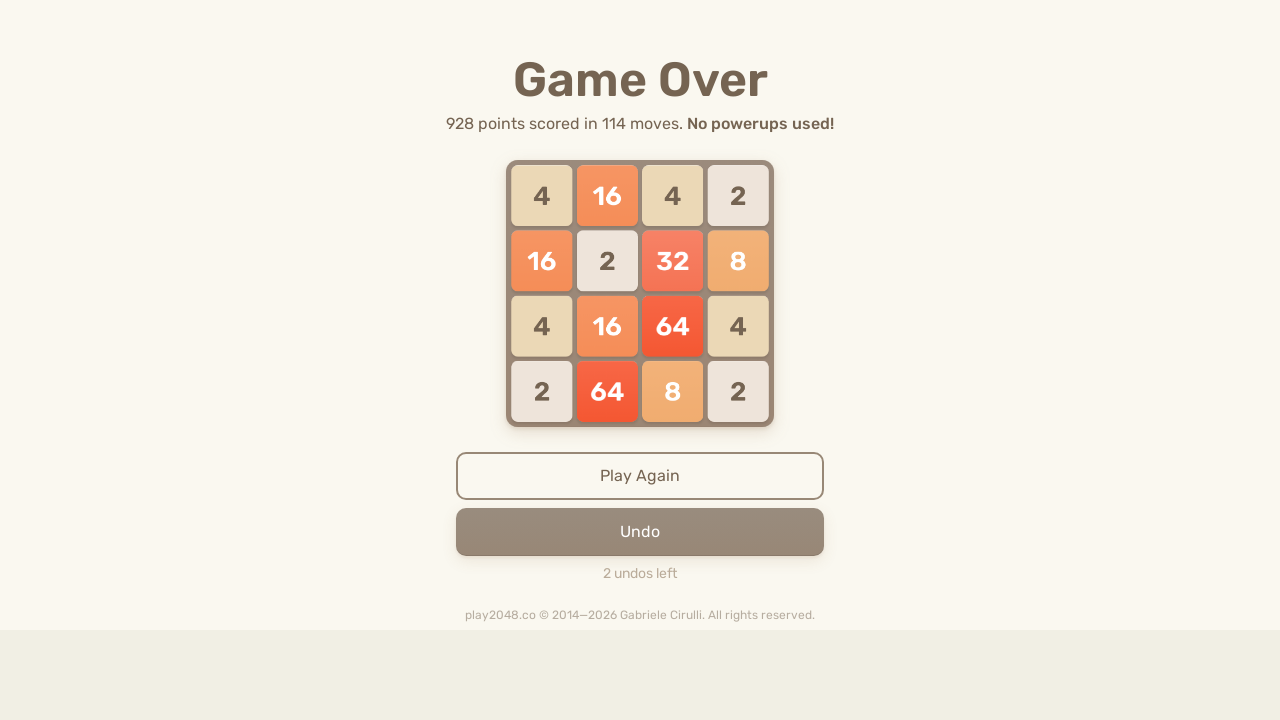

Pressed ArrowLeft to move tiles (move 276/300)
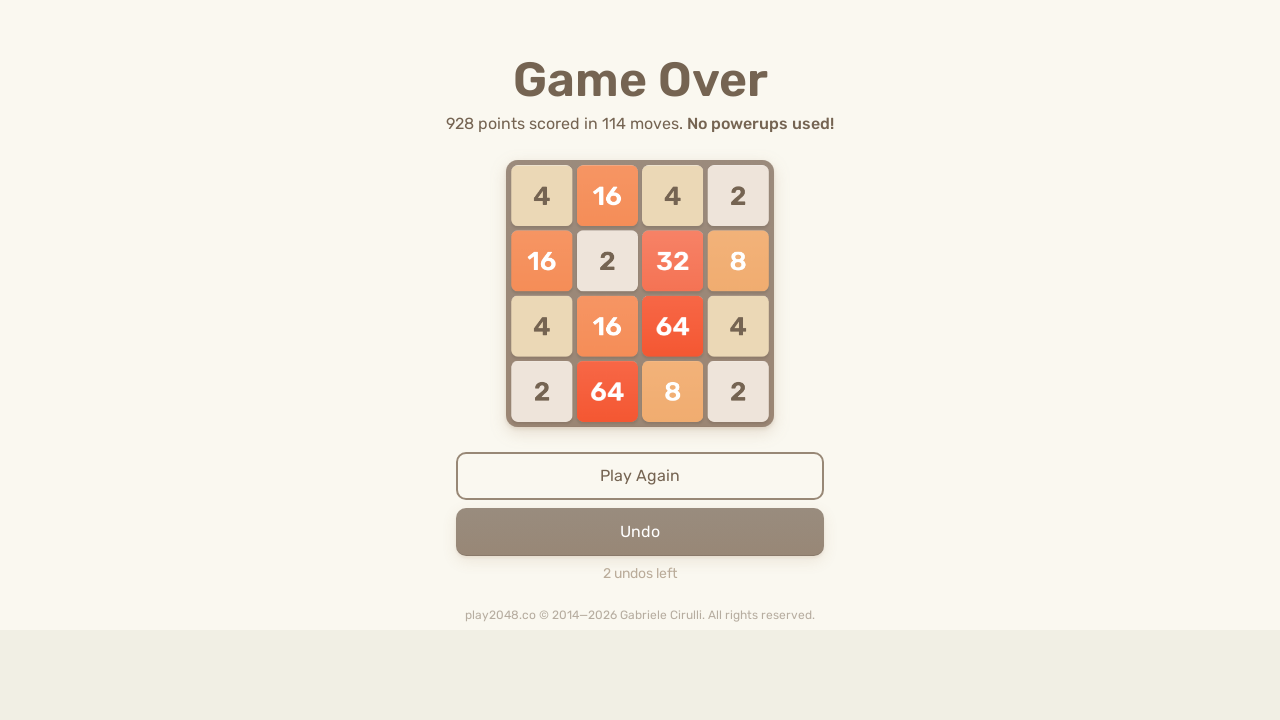

Waited 100ms between moves
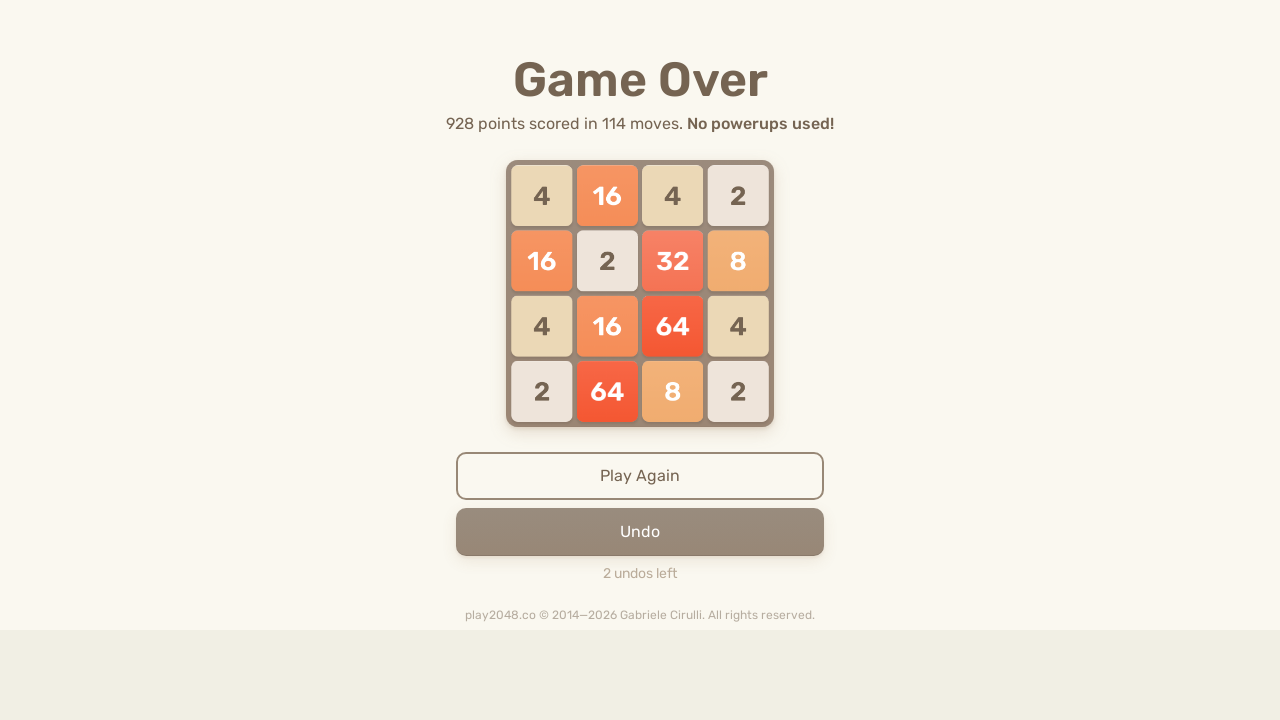

Pressed ArrowUp to move tiles (move 277/300)
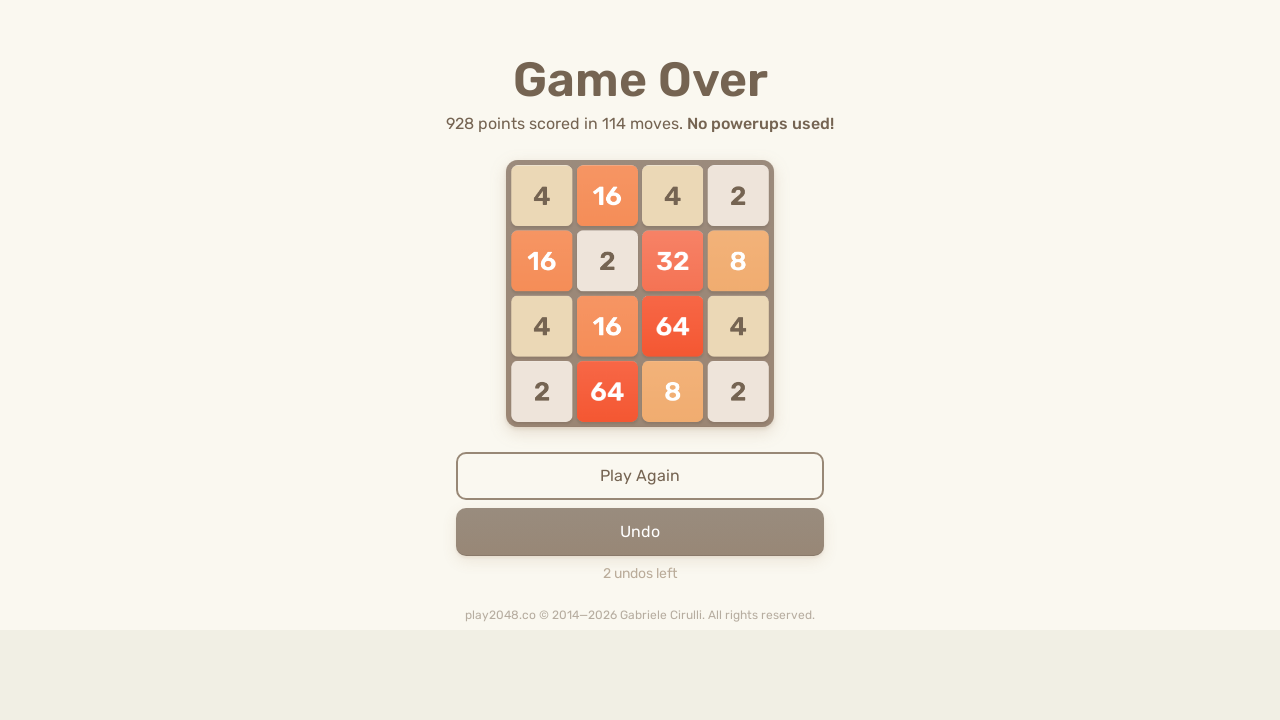

Waited 100ms between moves
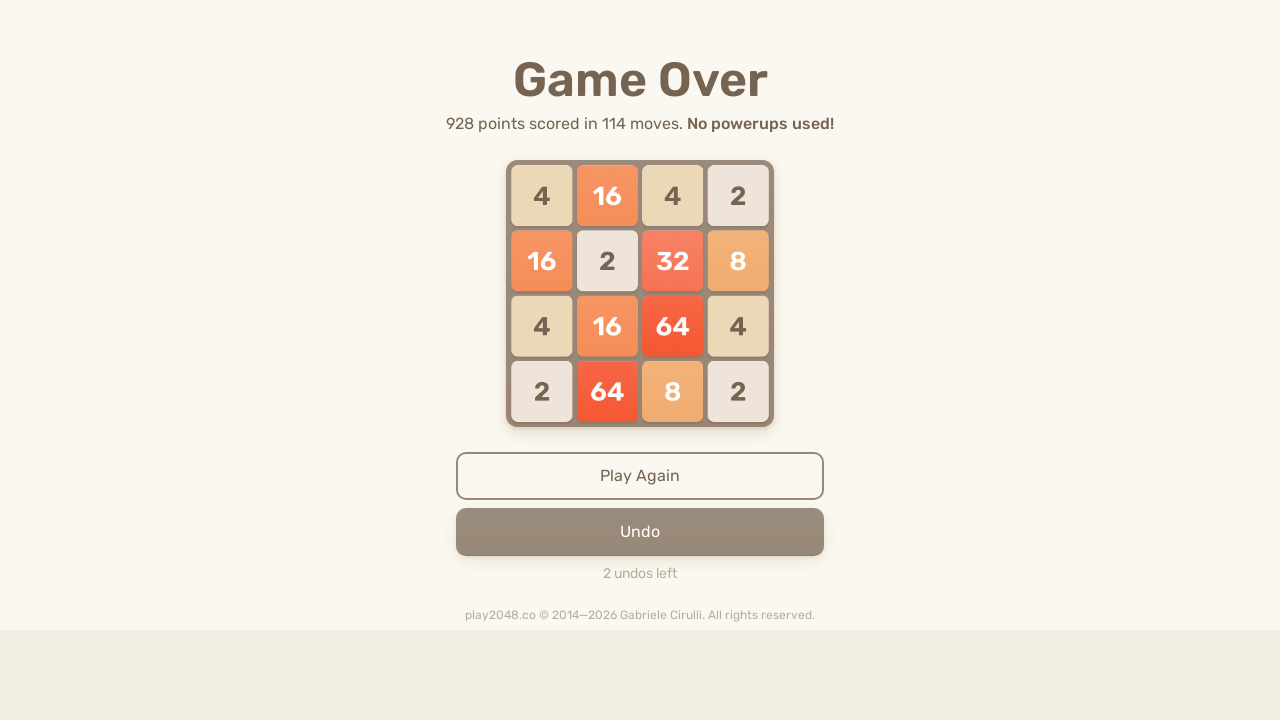

Pressed ArrowDown to move tiles (move 278/300)
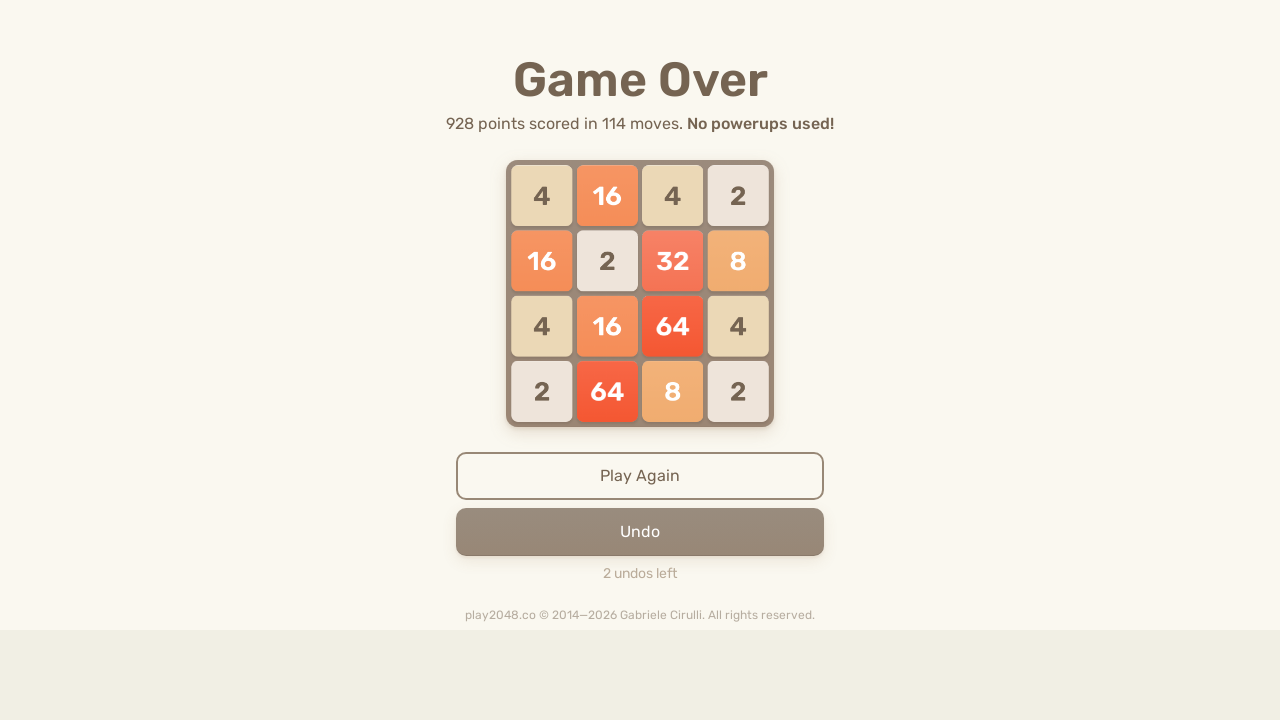

Waited 100ms between moves
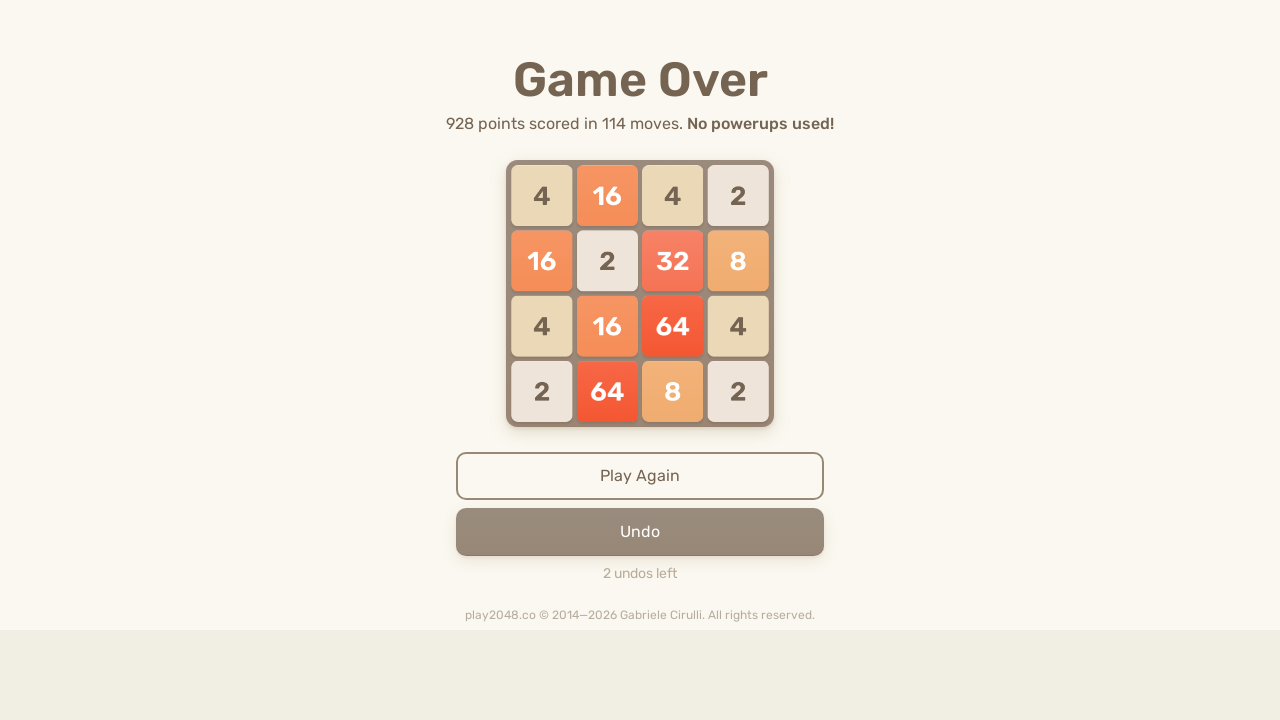

Pressed ArrowDown to move tiles (move 279/300)
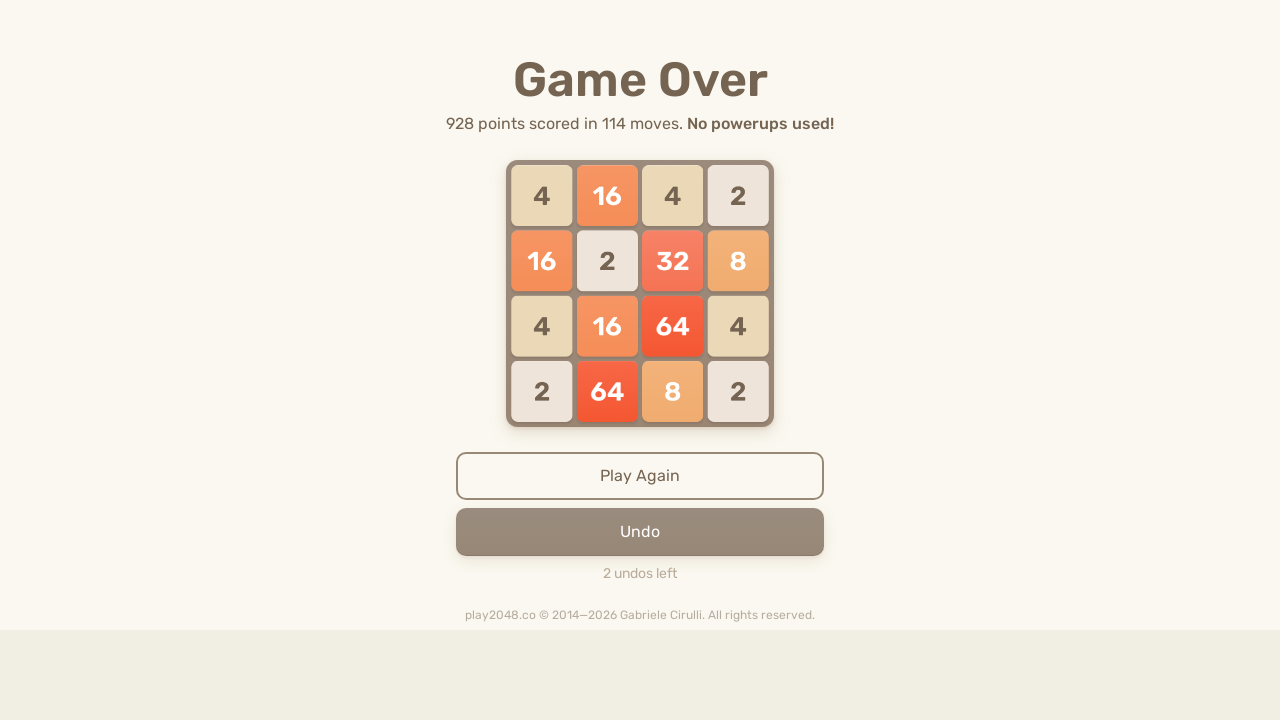

Waited 100ms between moves
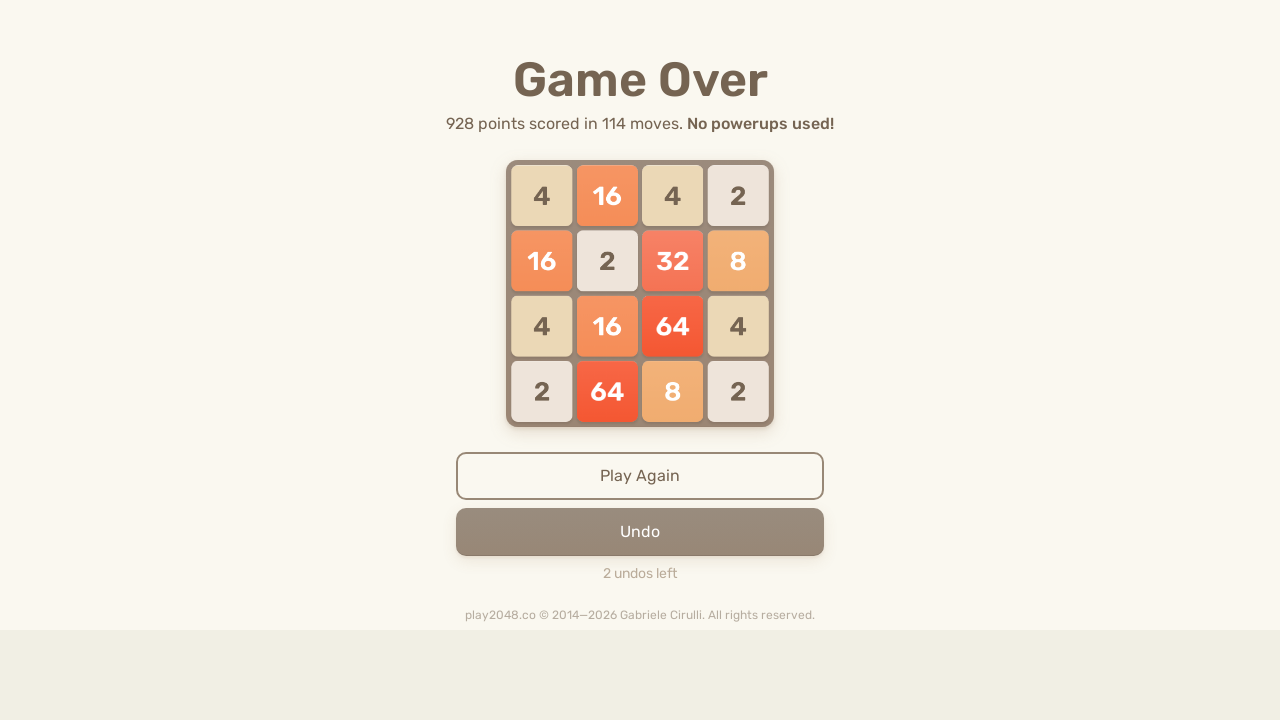

Pressed ArrowRight to move tiles (move 280/300)
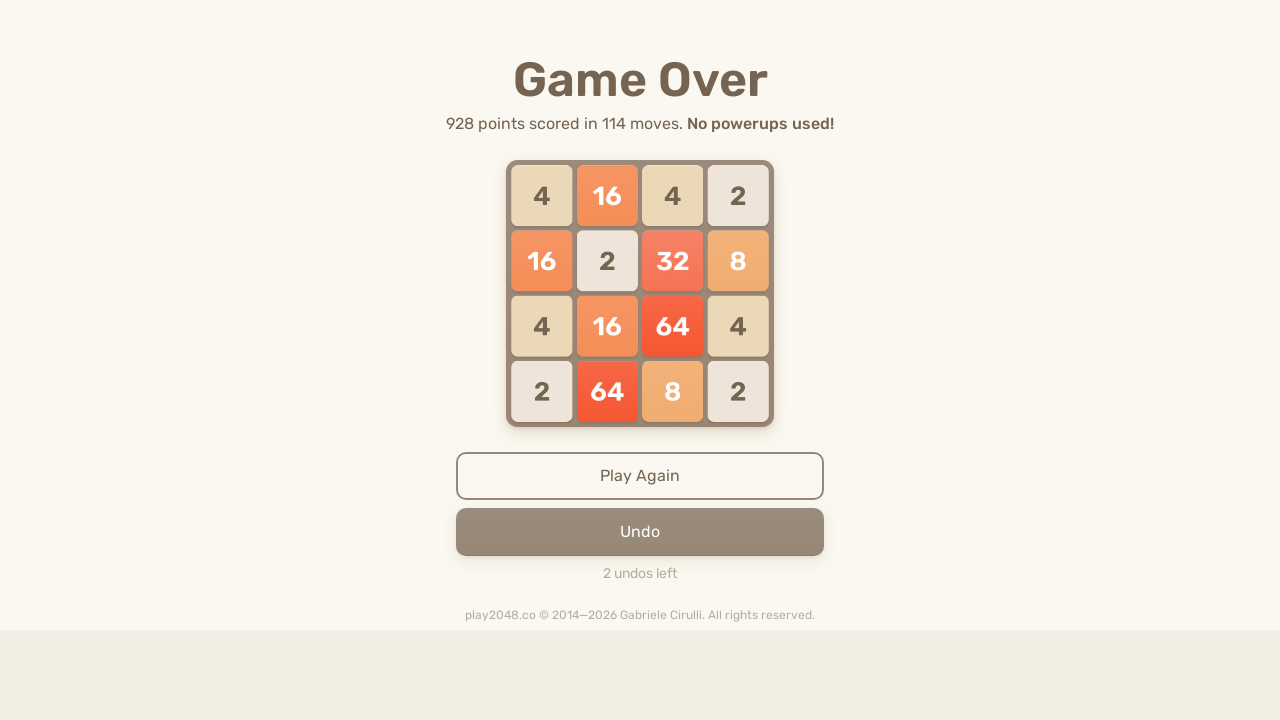

Waited 100ms between moves
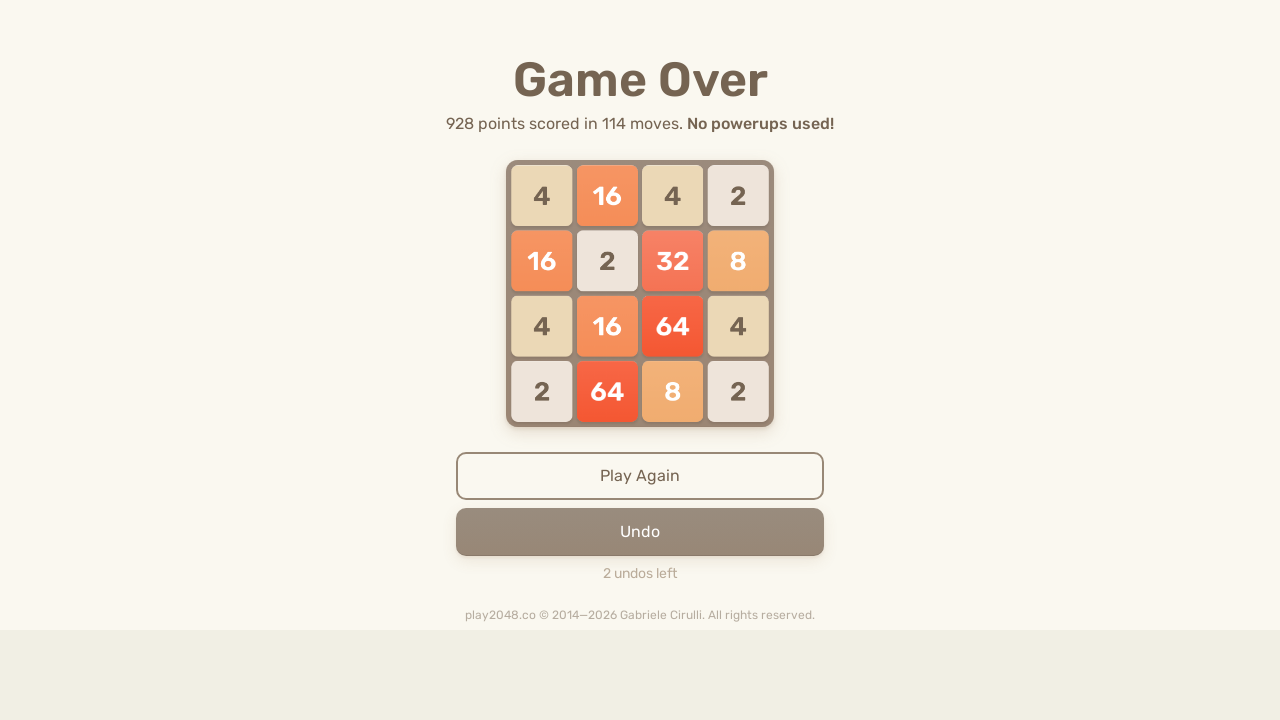

Pressed ArrowUp to move tiles (move 281/300)
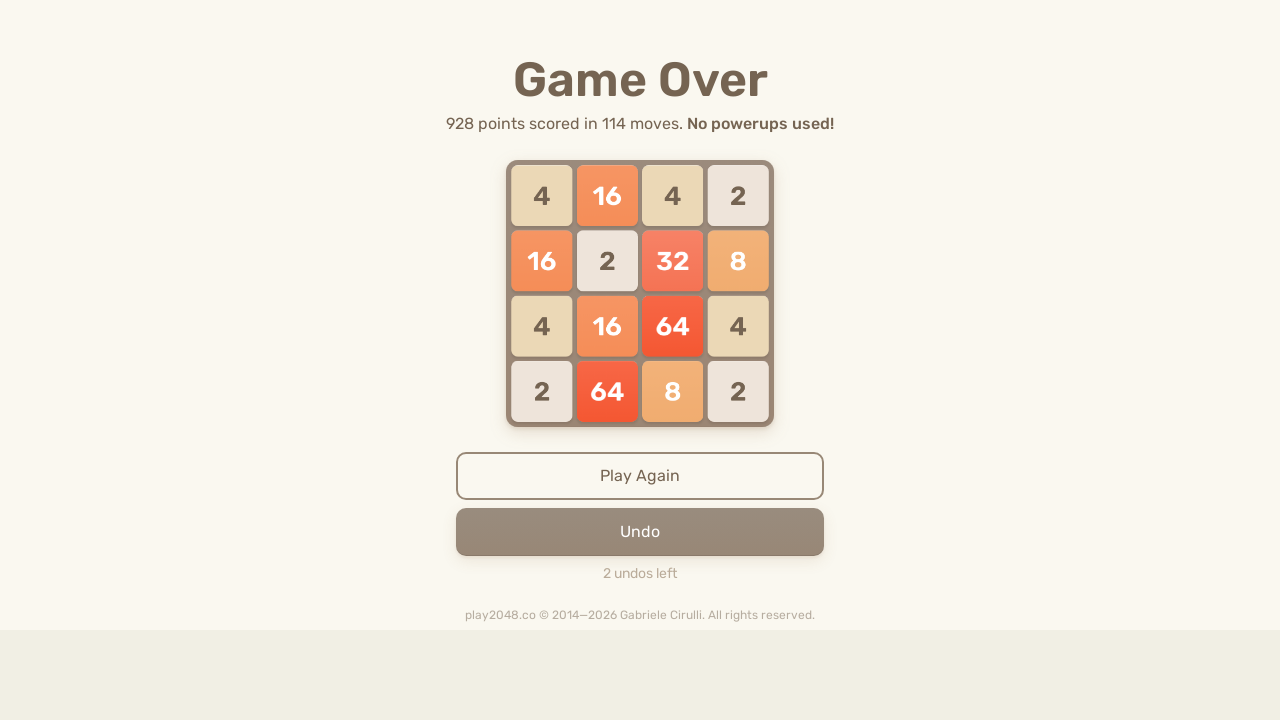

Waited 100ms between moves
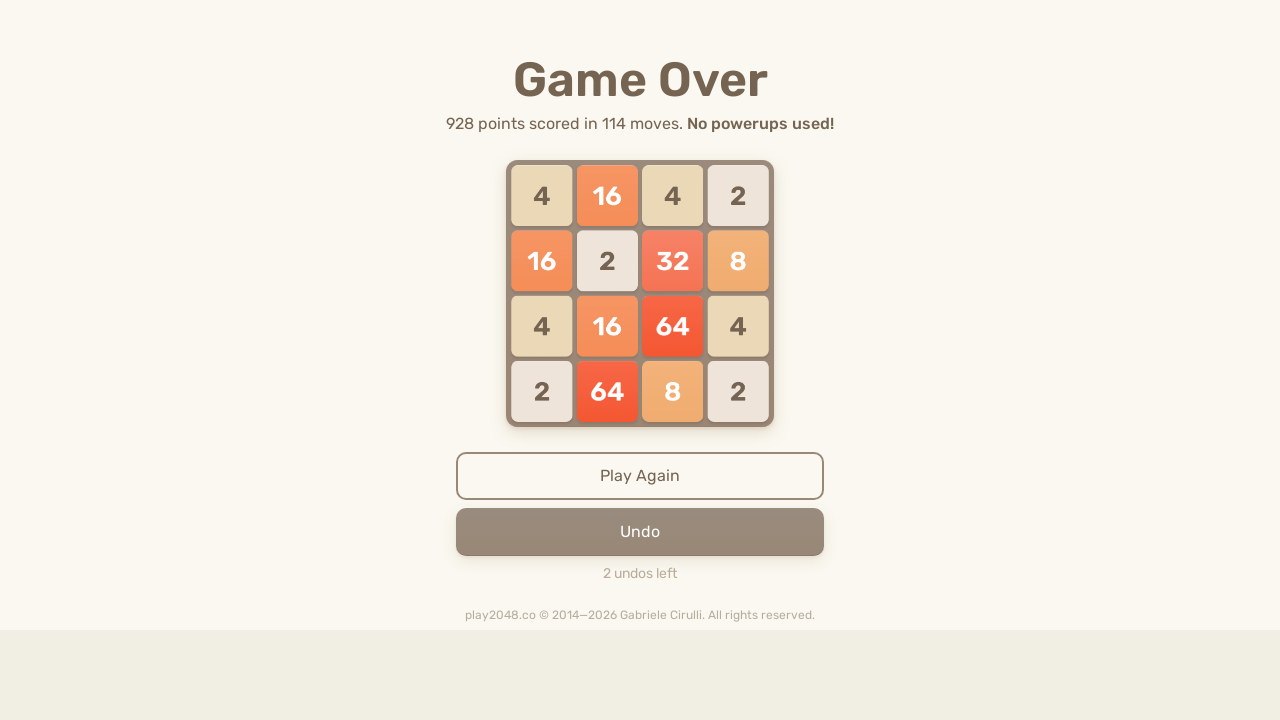

Pressed ArrowLeft to move tiles (move 282/300)
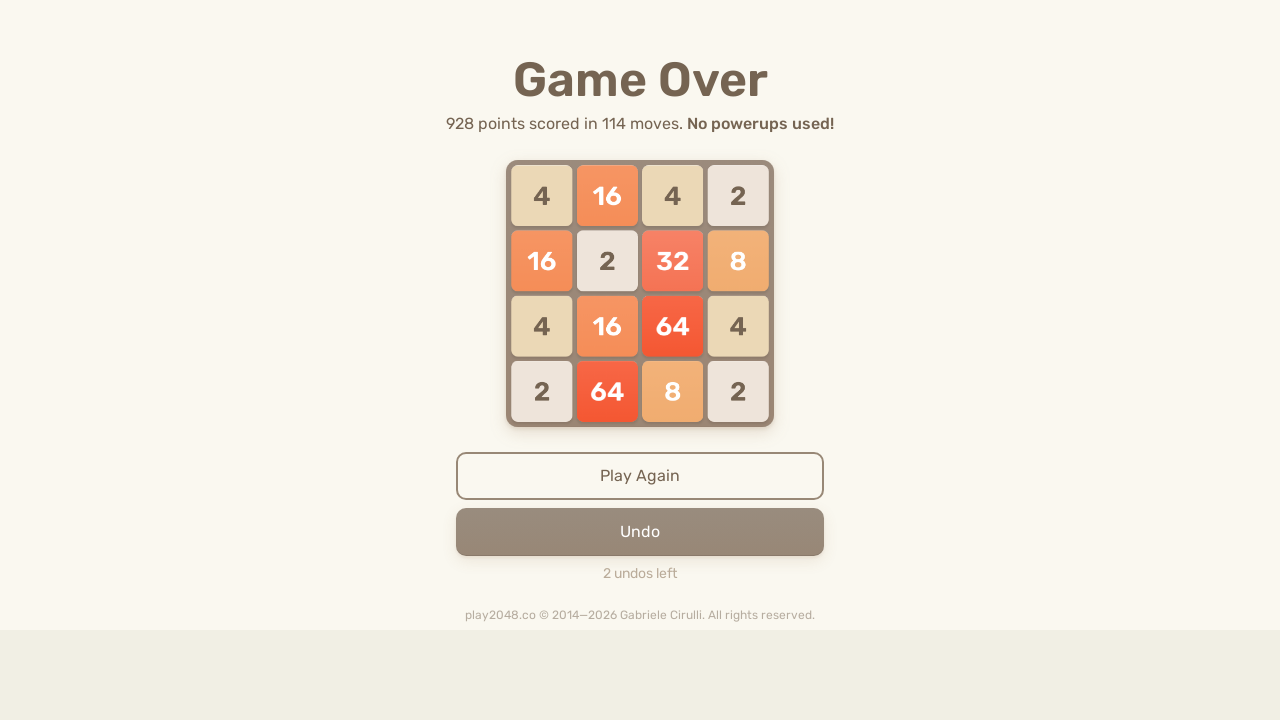

Waited 100ms between moves
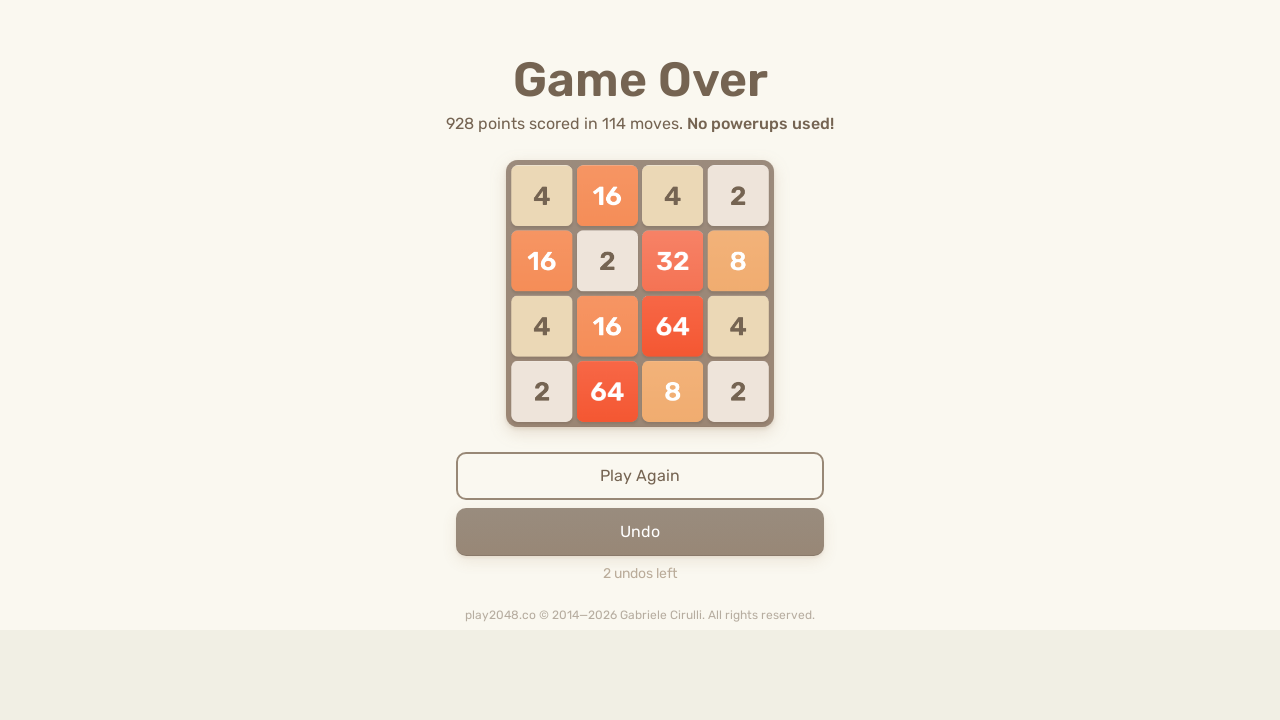

Pressed ArrowLeft to move tiles (move 283/300)
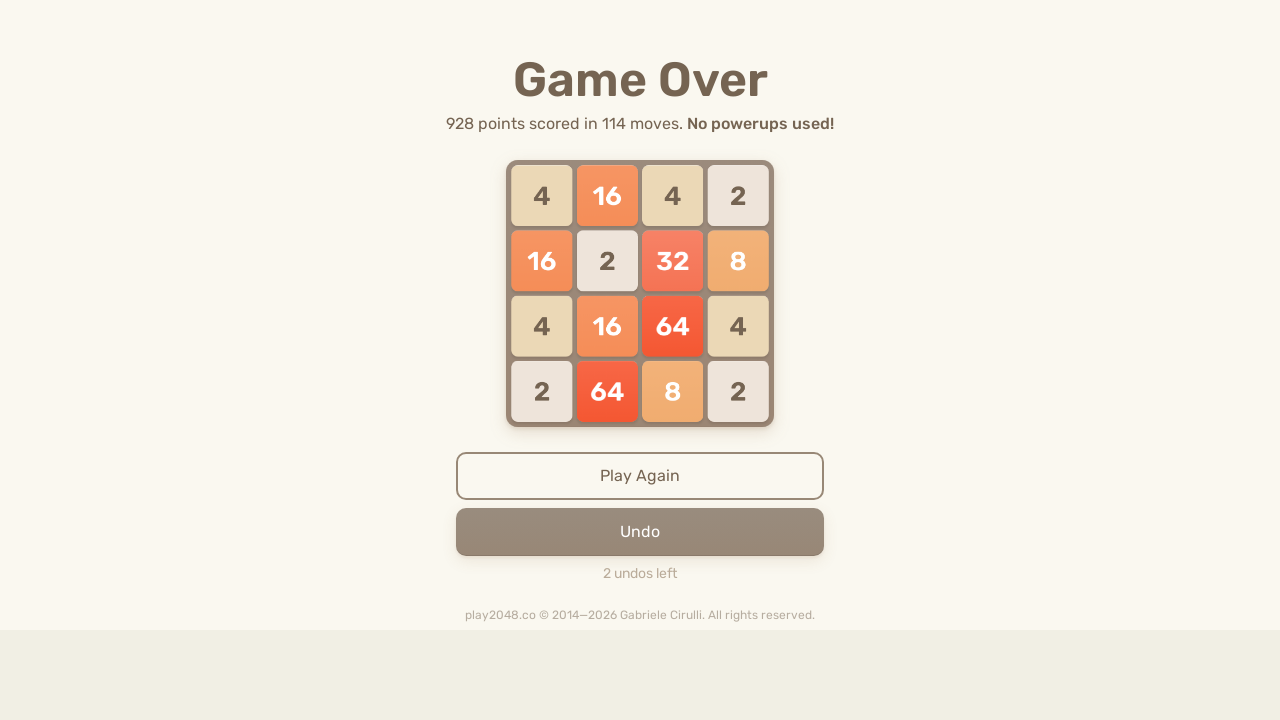

Waited 100ms between moves
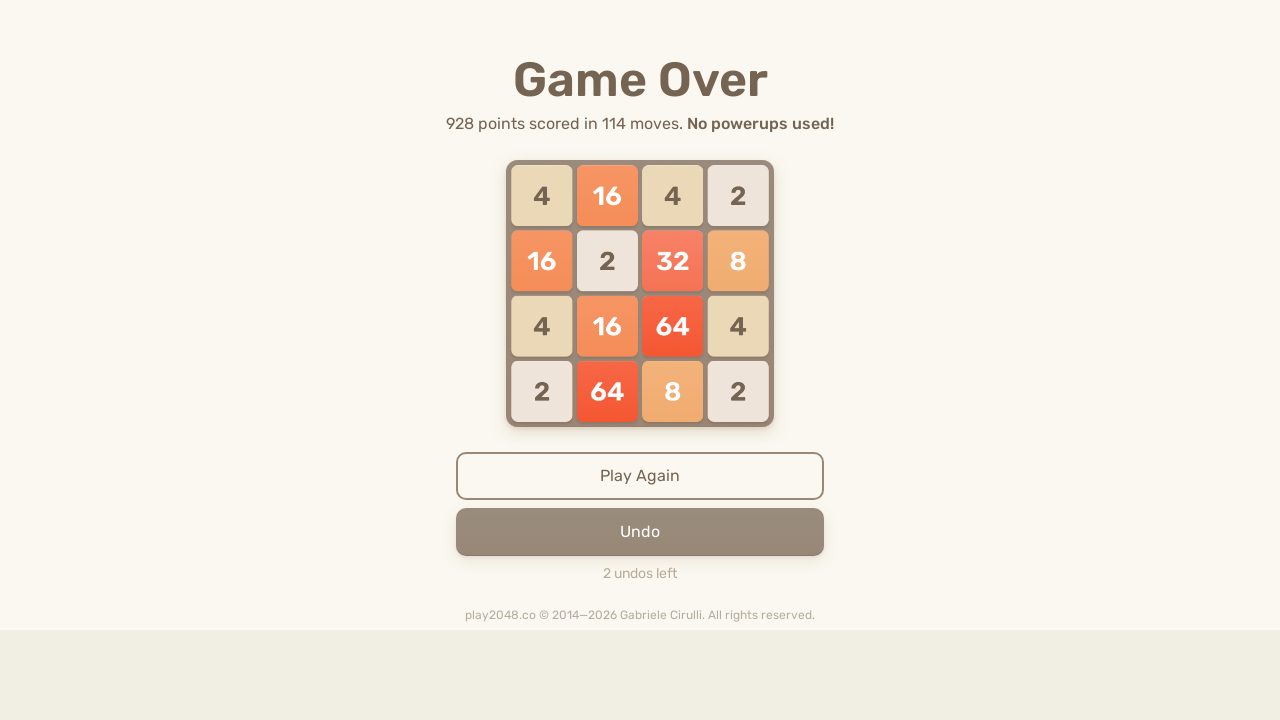

Pressed ArrowUp to move tiles (move 284/300)
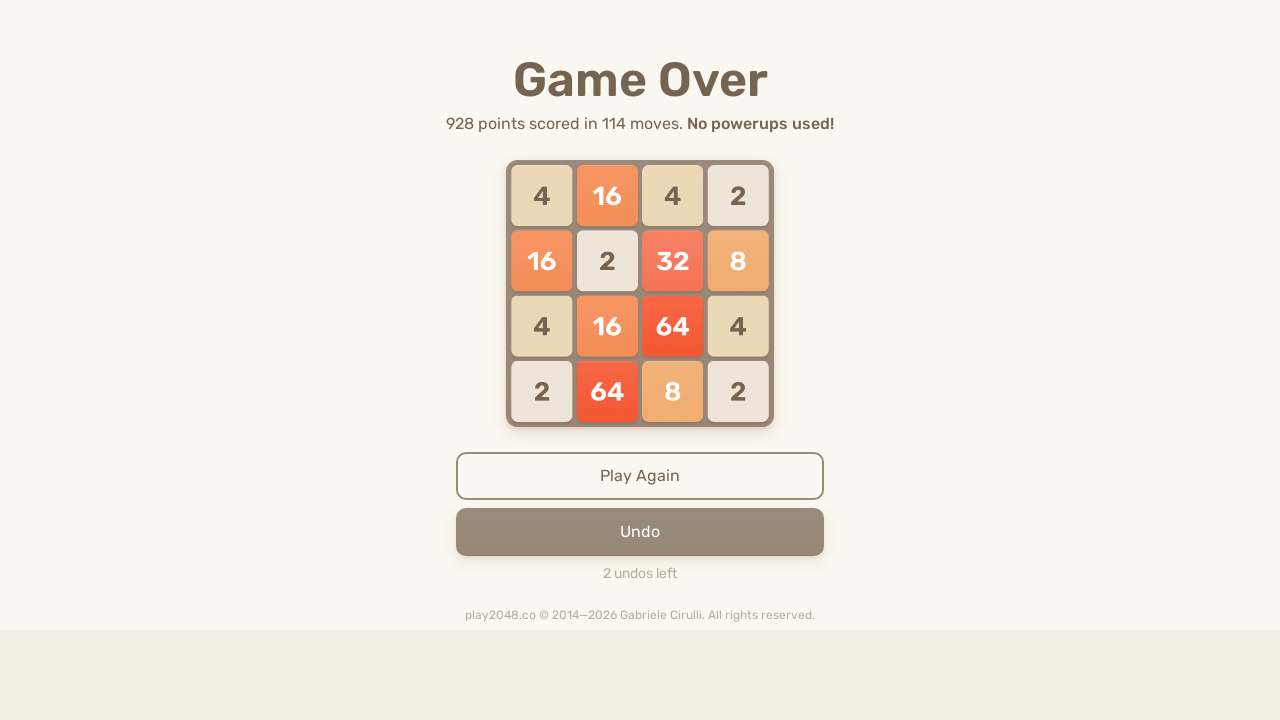

Waited 100ms between moves
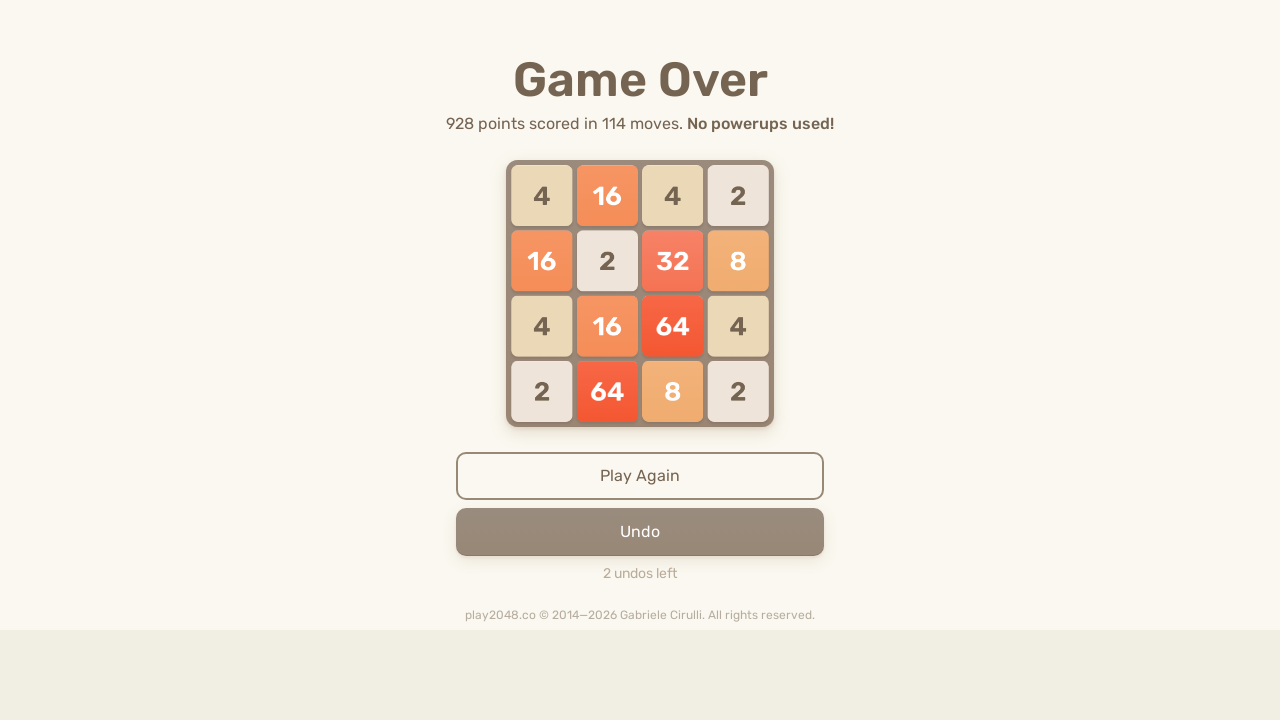

Pressed ArrowUp to move tiles (move 285/300)
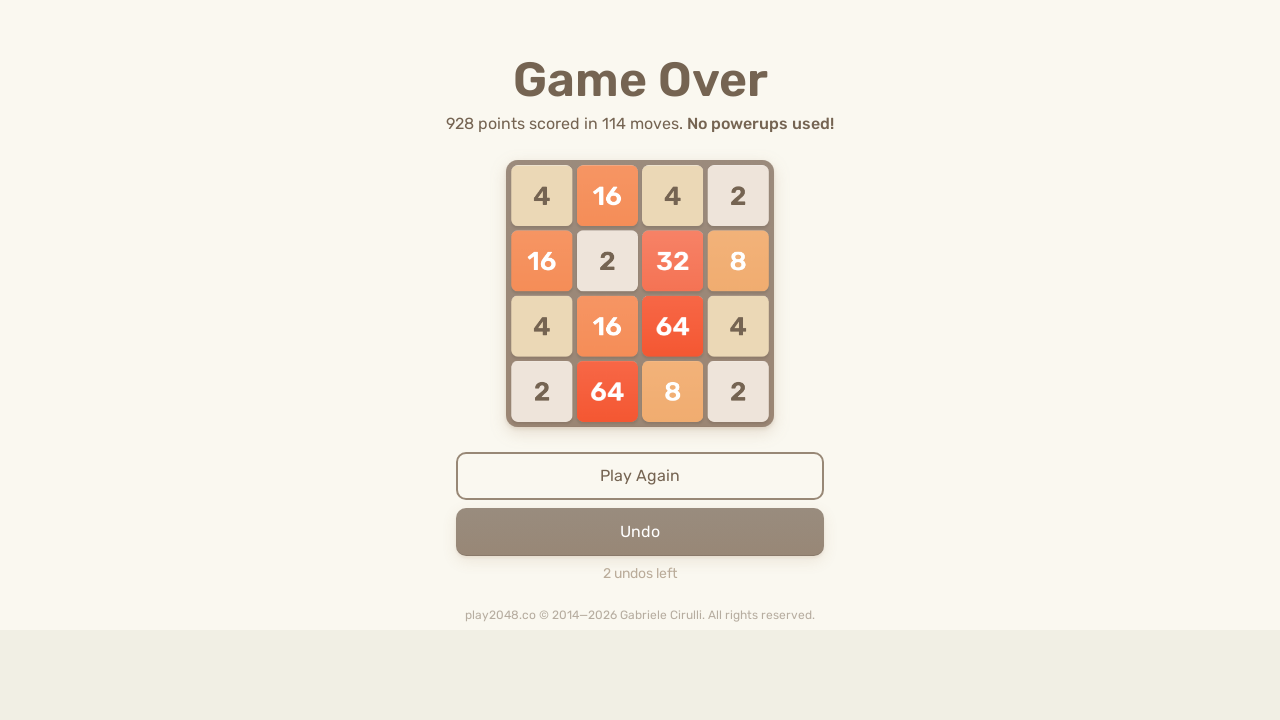

Waited 100ms between moves
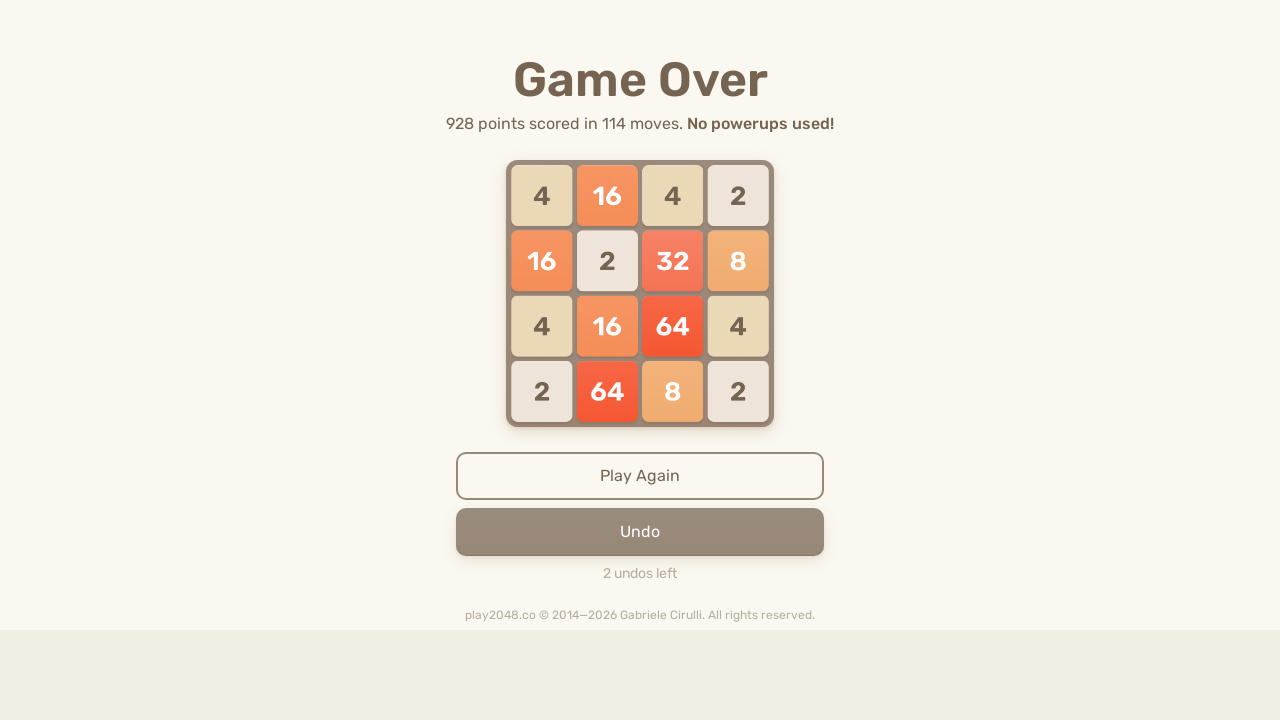

Pressed ArrowUp to move tiles (move 286/300)
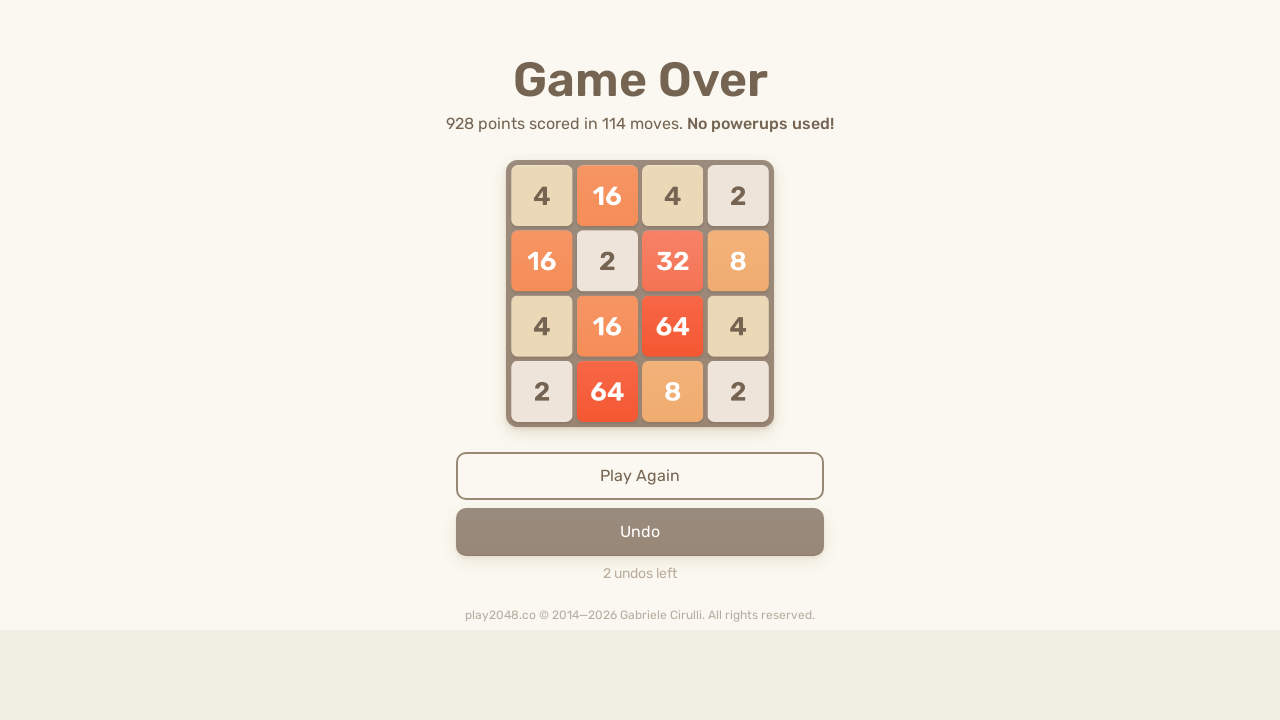

Waited 100ms between moves
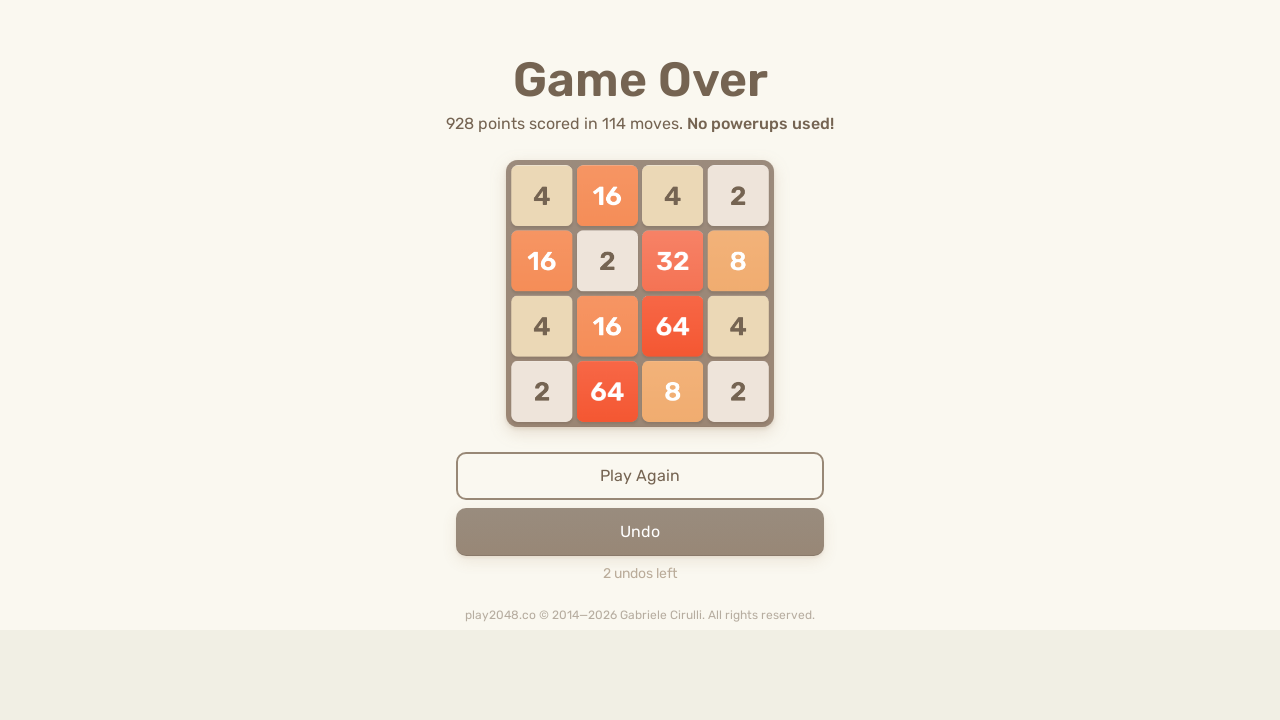

Pressed ArrowUp to move tiles (move 287/300)
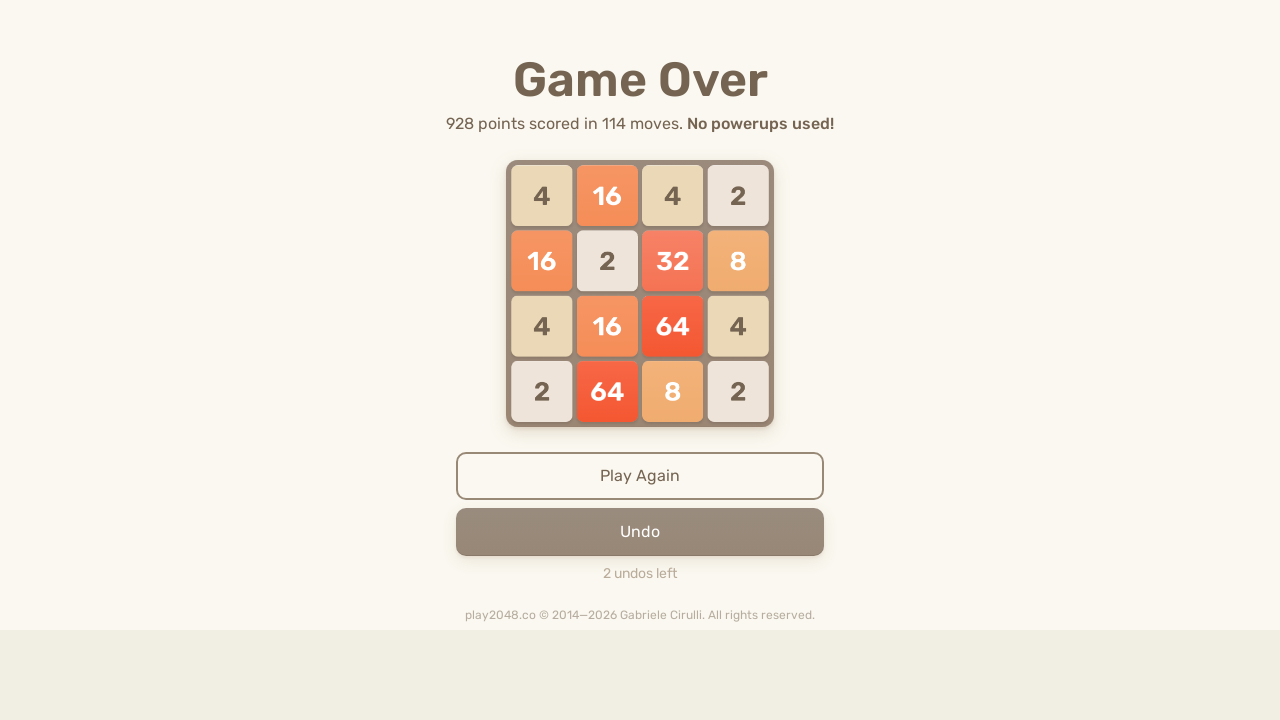

Waited 100ms between moves
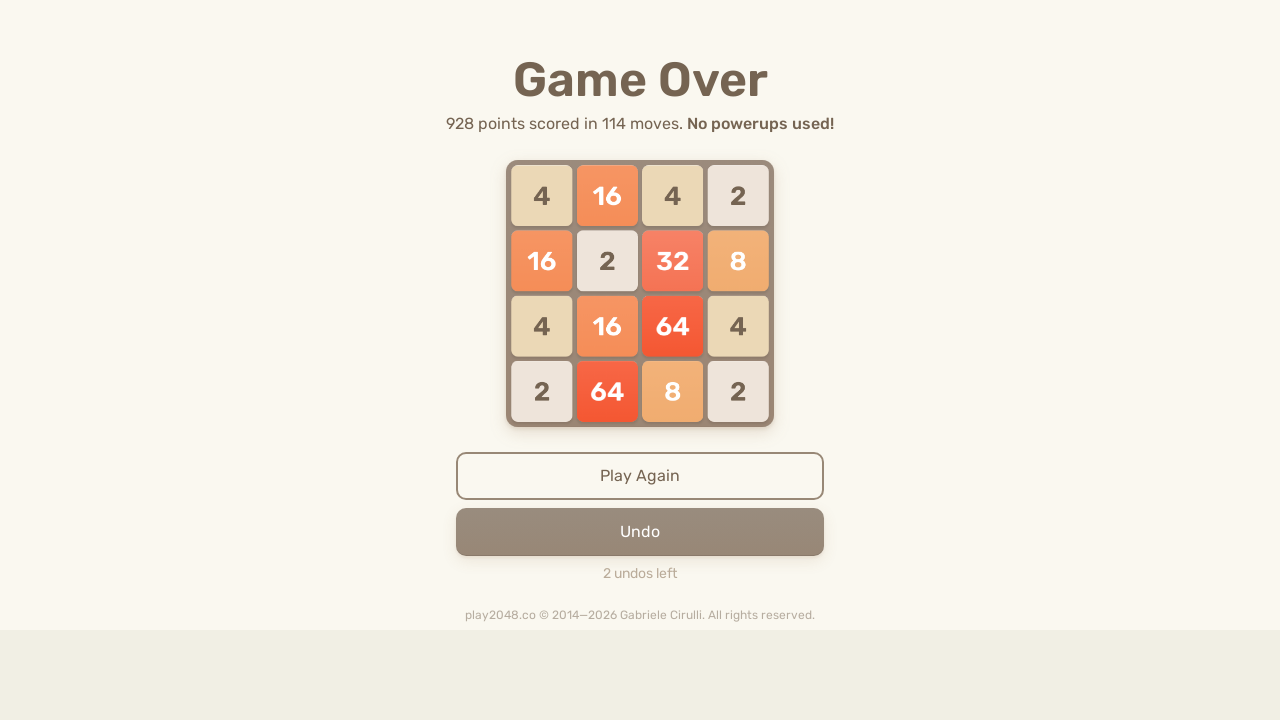

Pressed ArrowDown to move tiles (move 288/300)
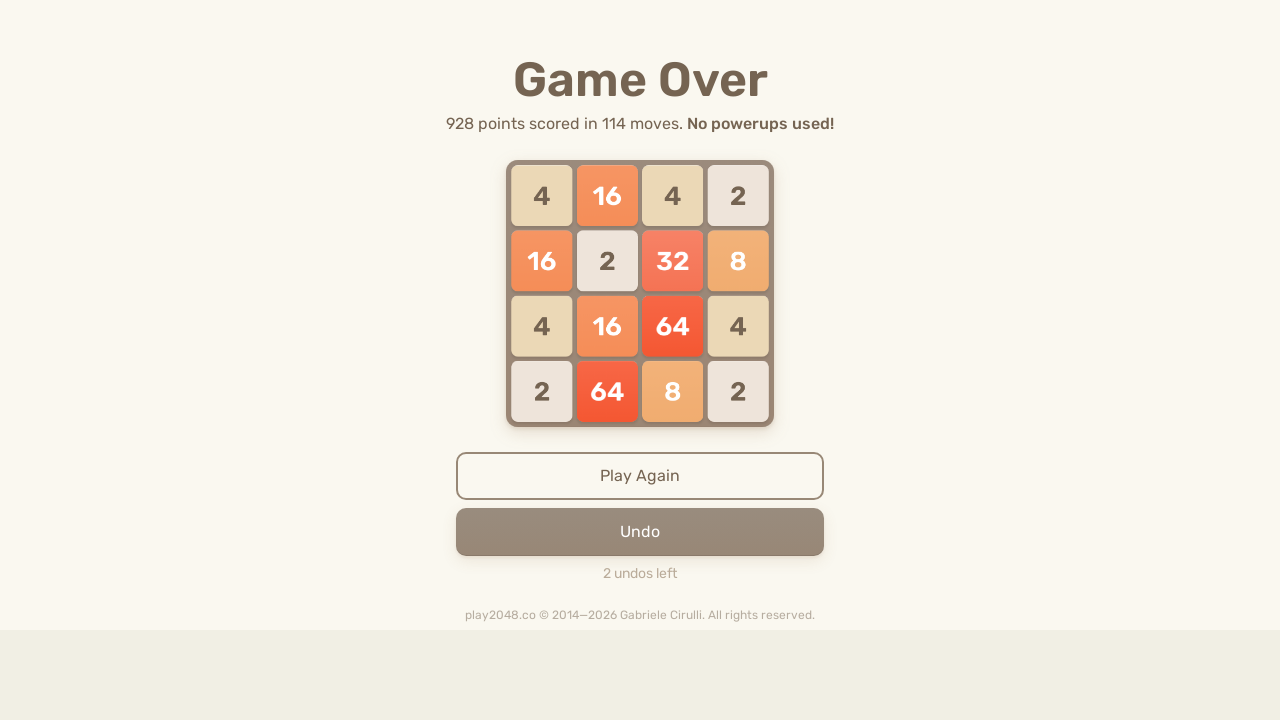

Waited 100ms between moves
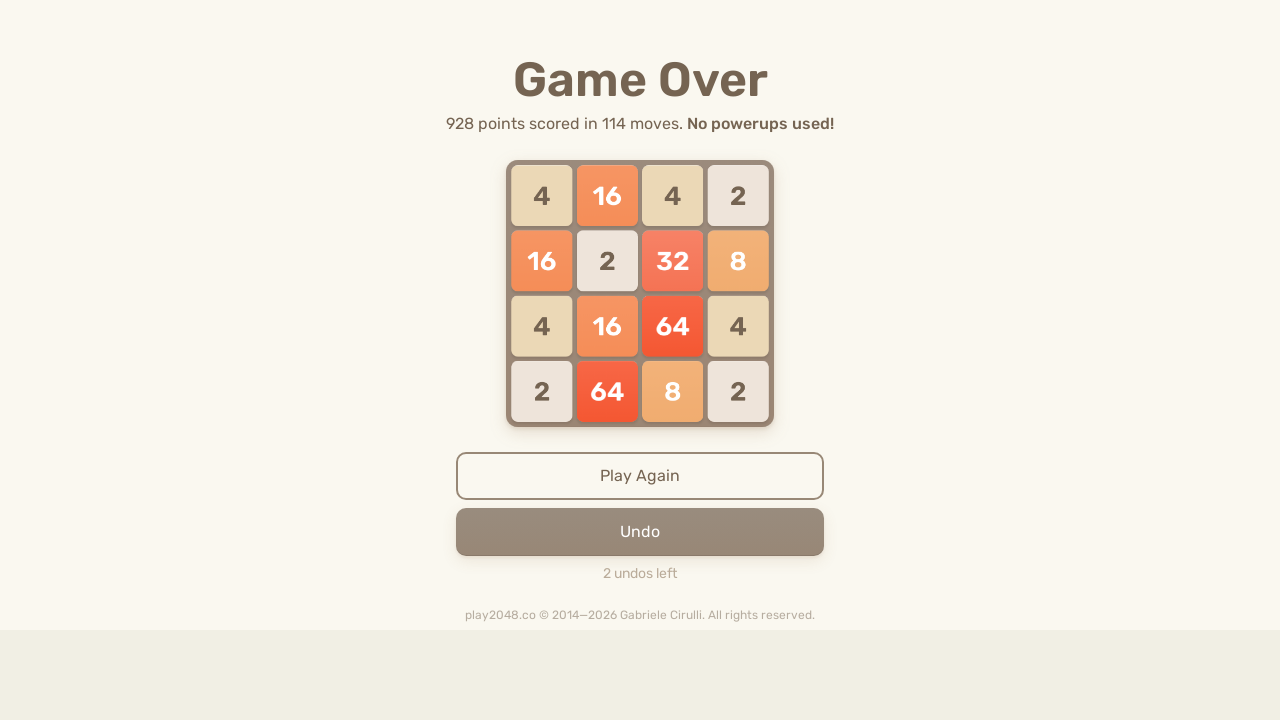

Pressed ArrowLeft to move tiles (move 289/300)
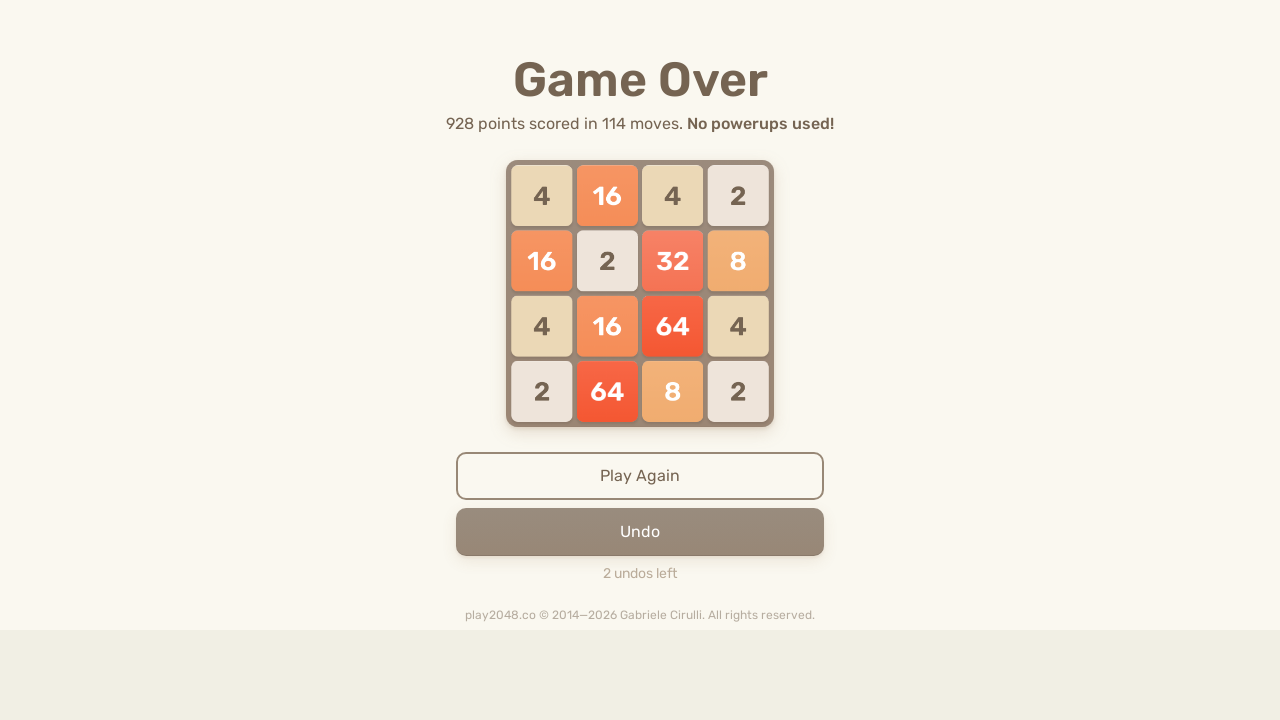

Waited 100ms between moves
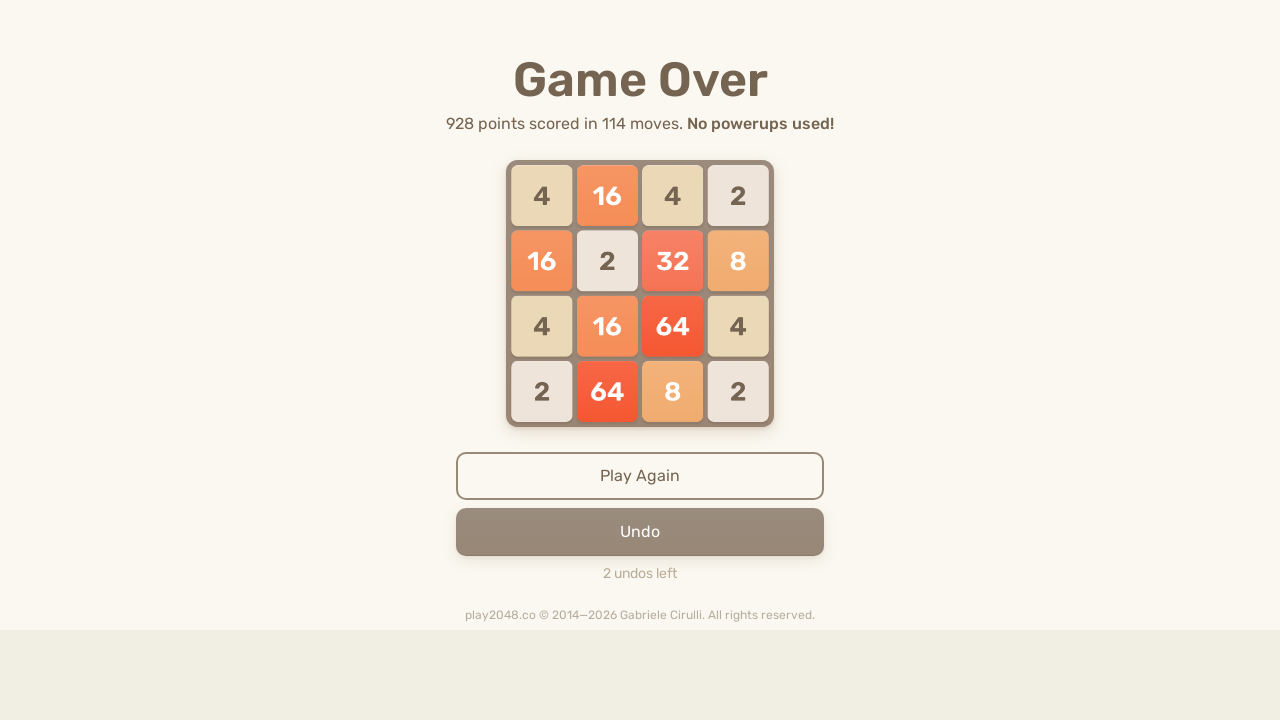

Pressed ArrowUp to move tiles (move 290/300)
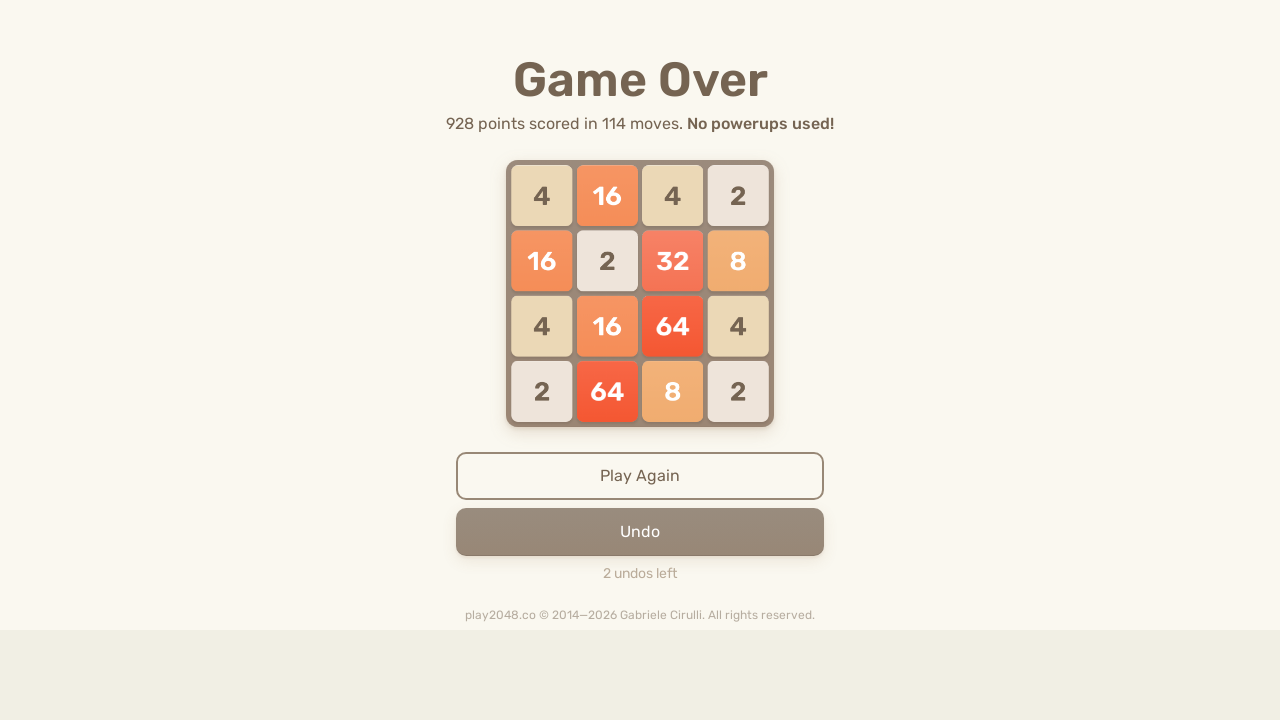

Waited 100ms between moves
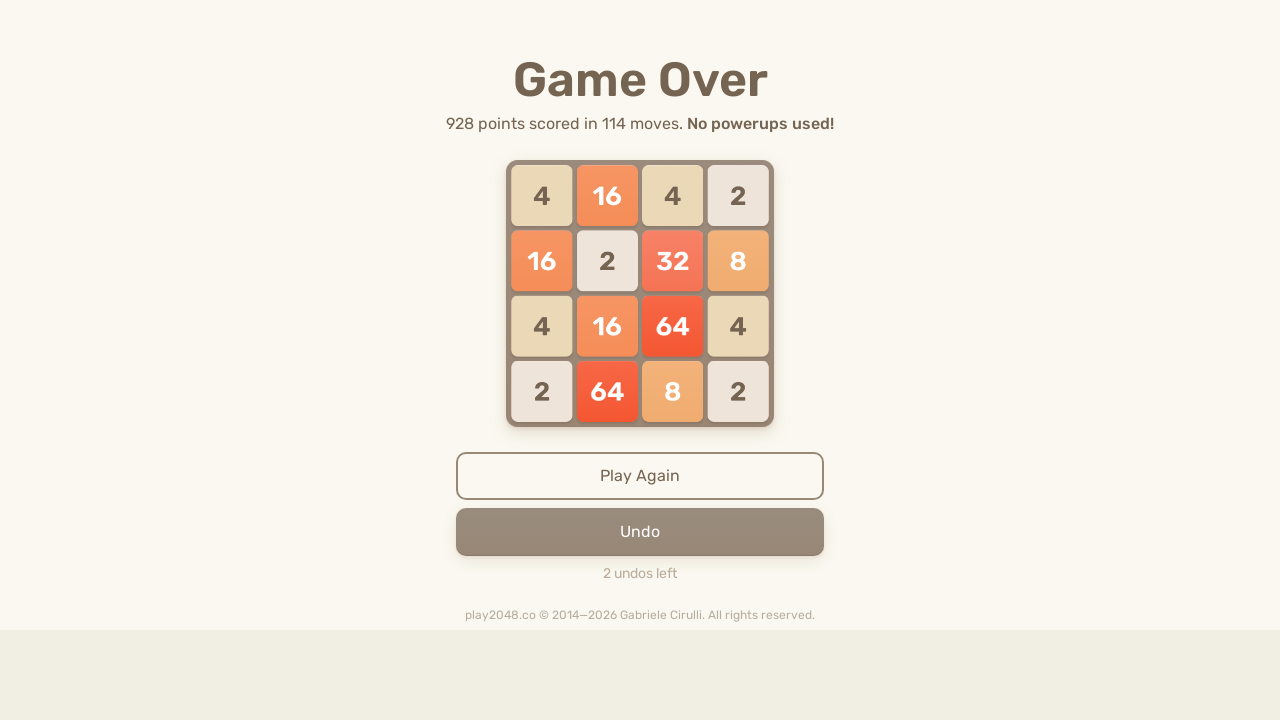

Pressed ArrowRight to move tiles (move 291/300)
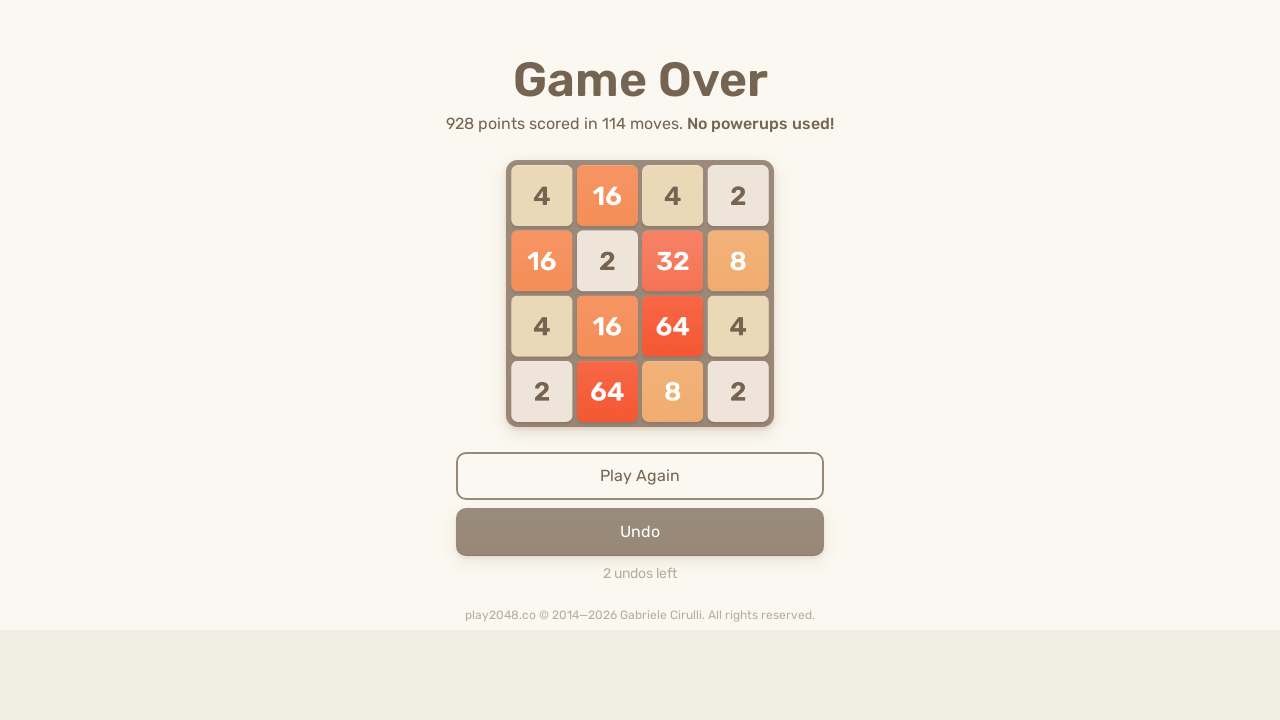

Waited 100ms between moves
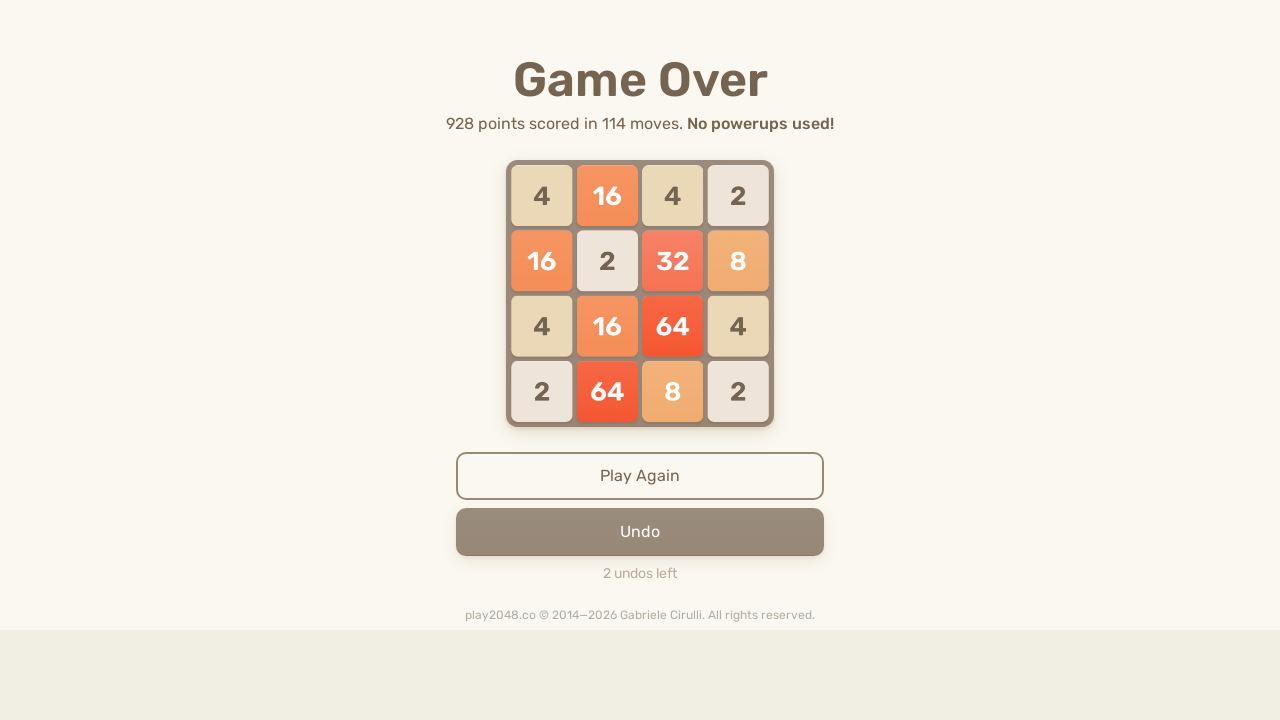

Pressed ArrowDown to move tiles (move 292/300)
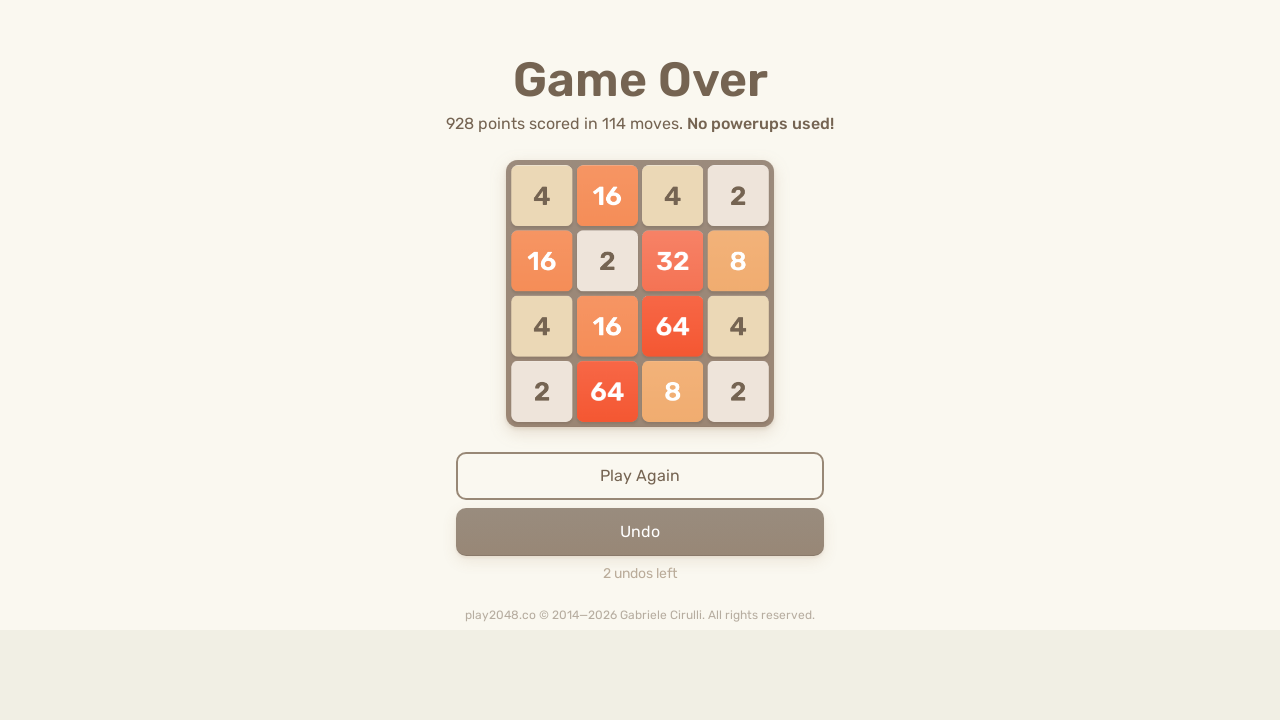

Waited 100ms between moves
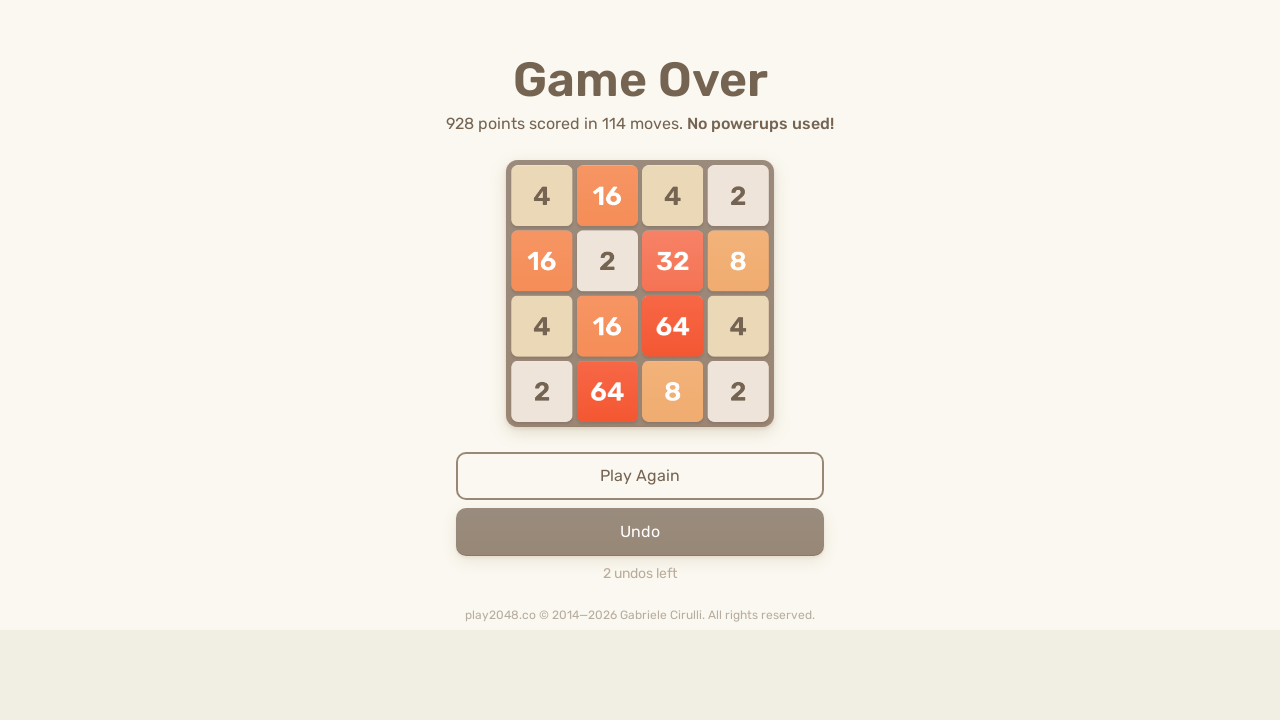

Pressed ArrowRight to move tiles (move 293/300)
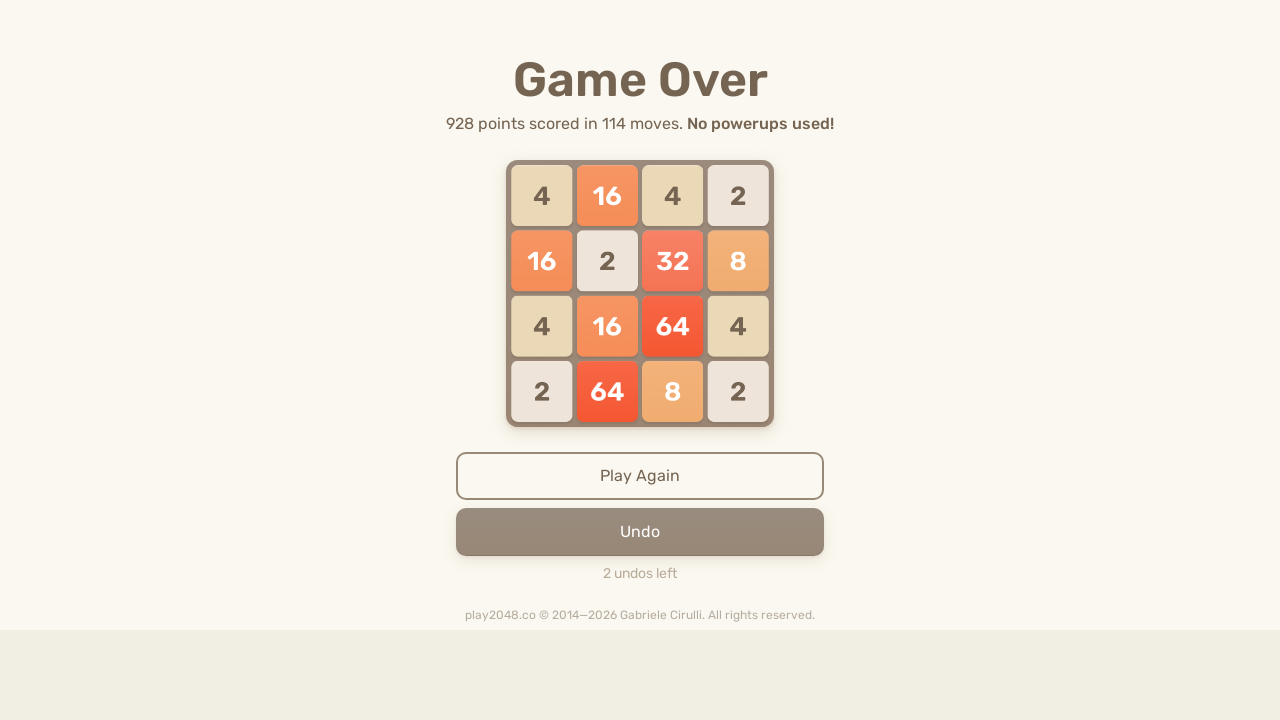

Waited 100ms between moves
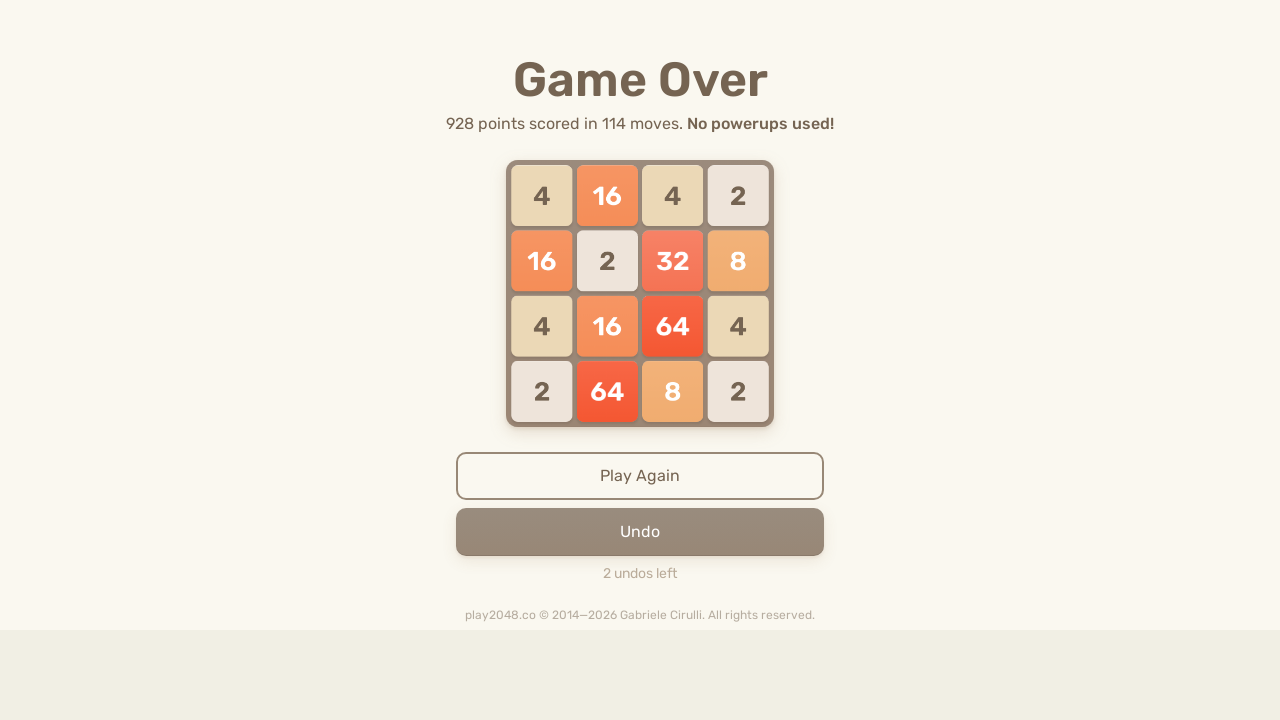

Pressed ArrowUp to move tiles (move 294/300)
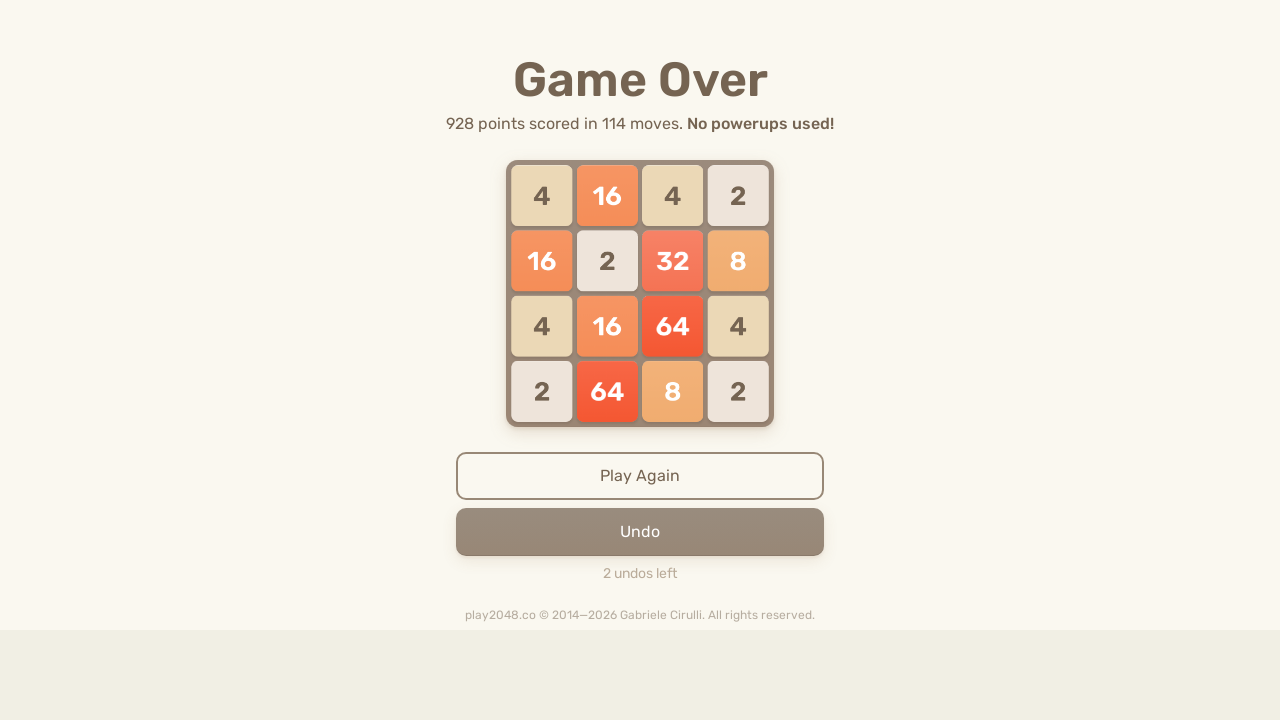

Waited 100ms between moves
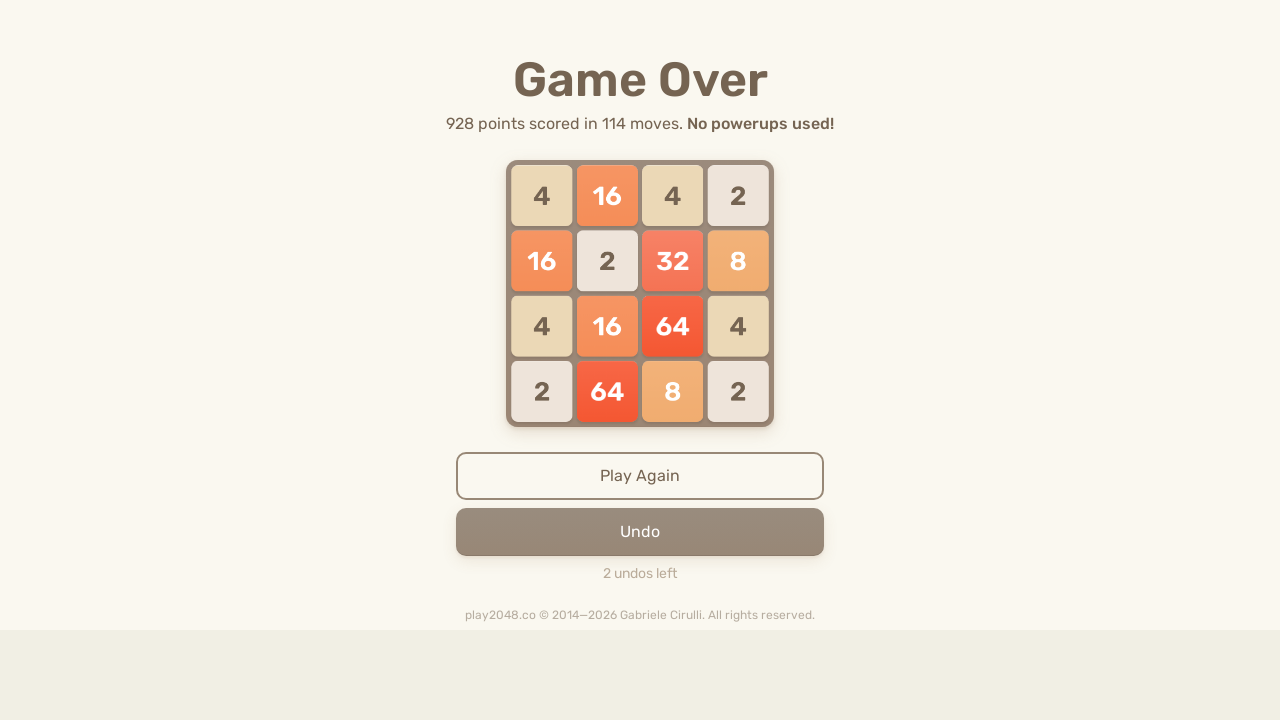

Pressed ArrowDown to move tiles (move 295/300)
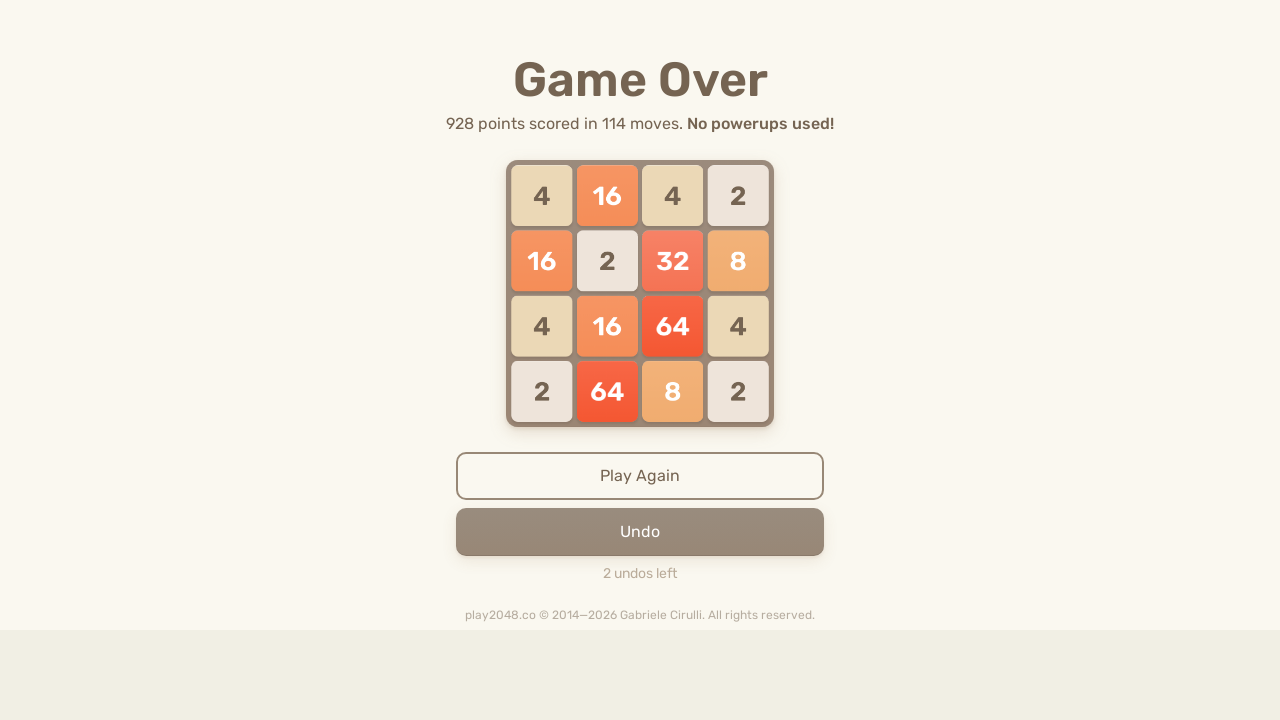

Waited 100ms between moves
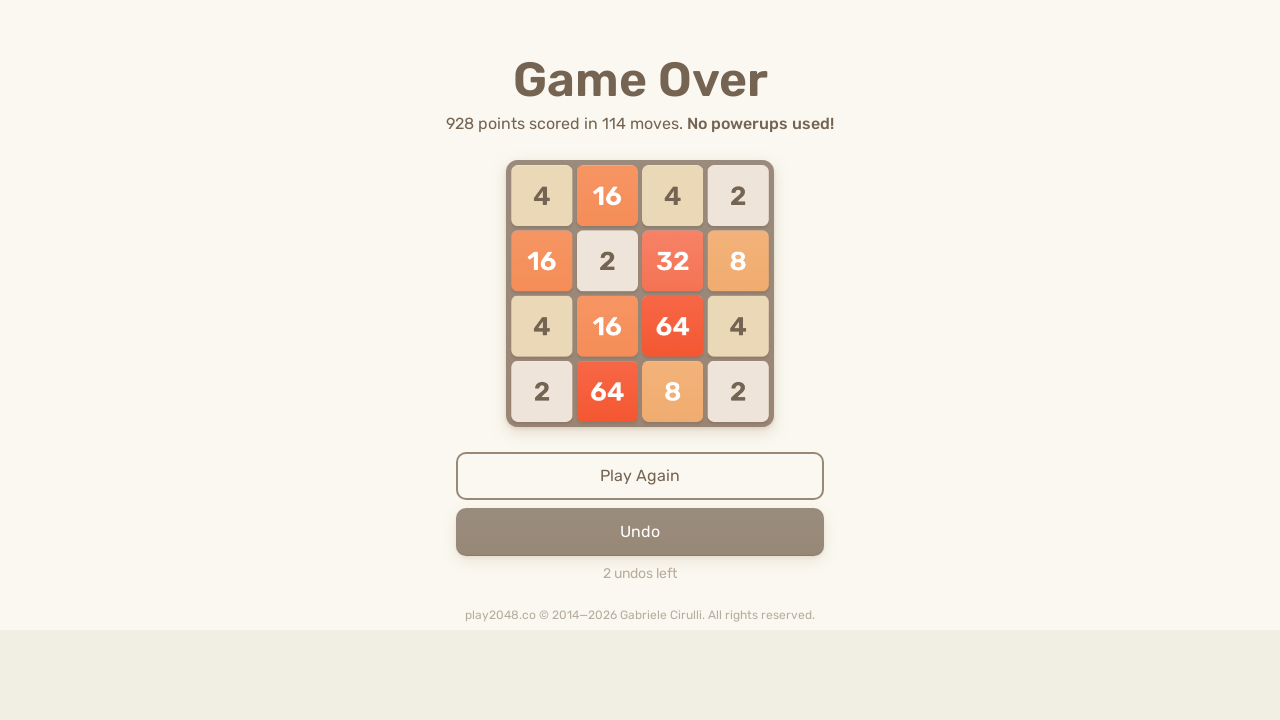

Pressed ArrowRight to move tiles (move 296/300)
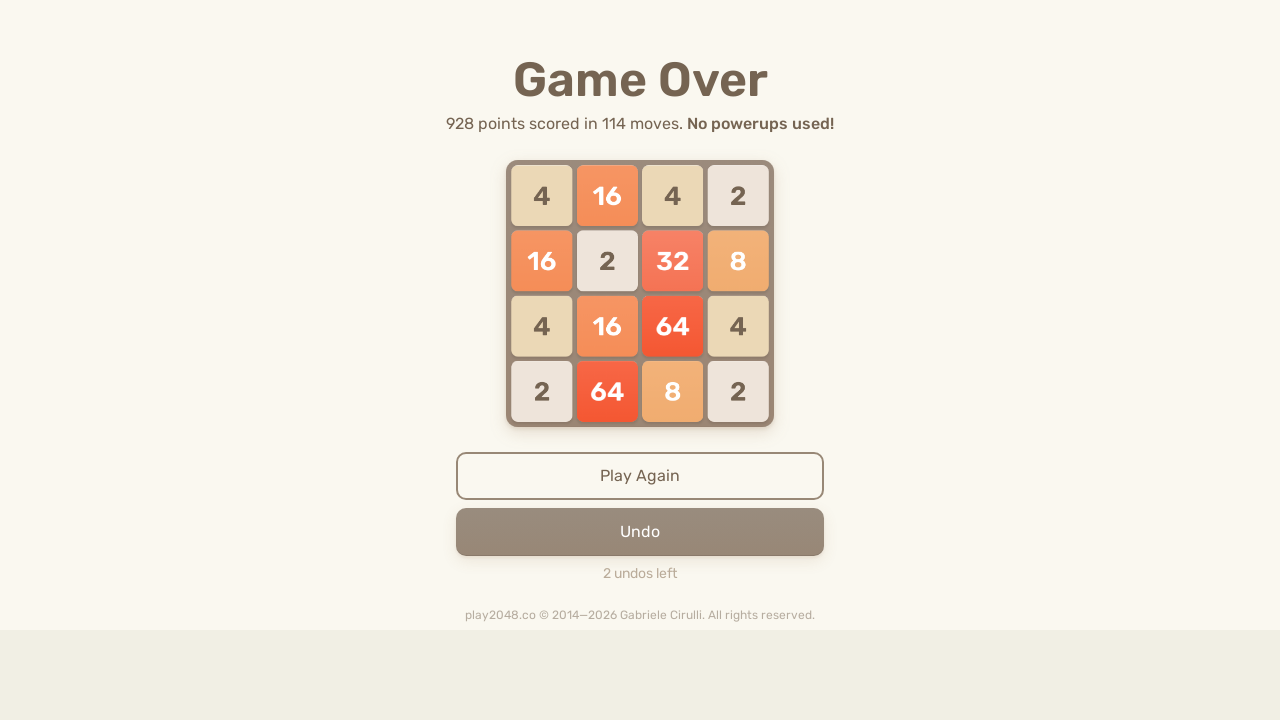

Waited 100ms between moves
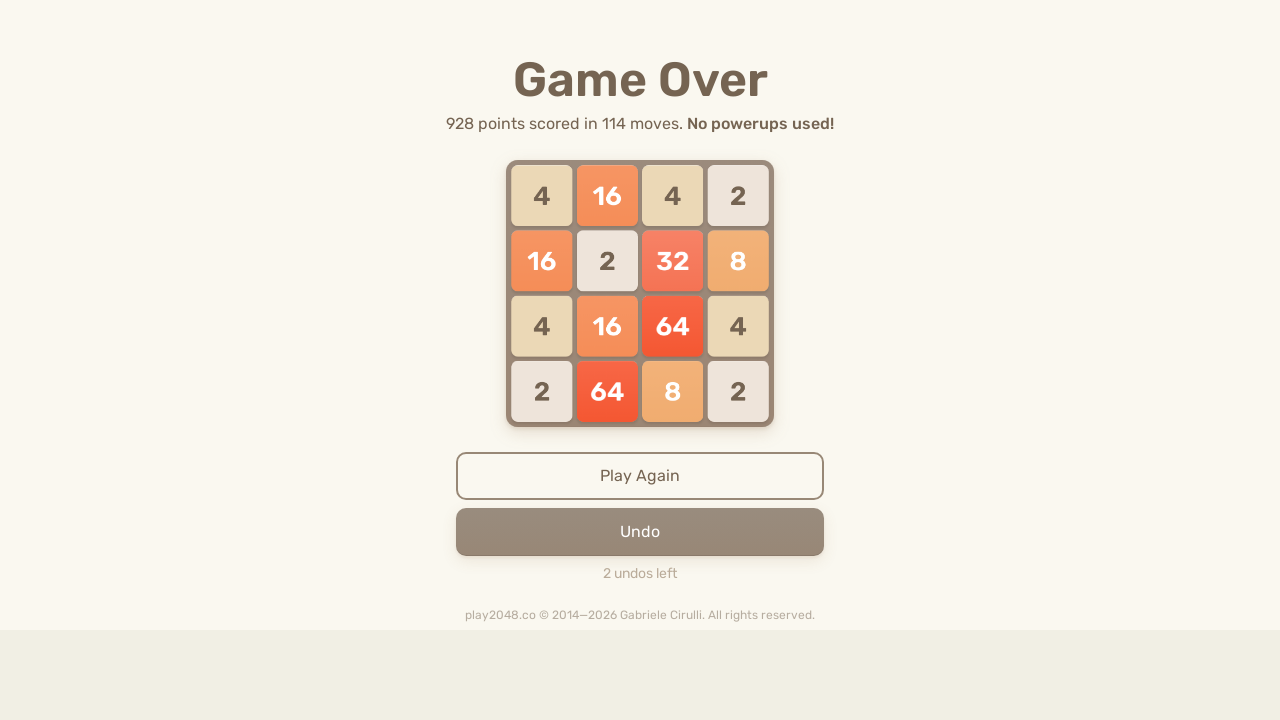

Pressed ArrowDown to move tiles (move 297/300)
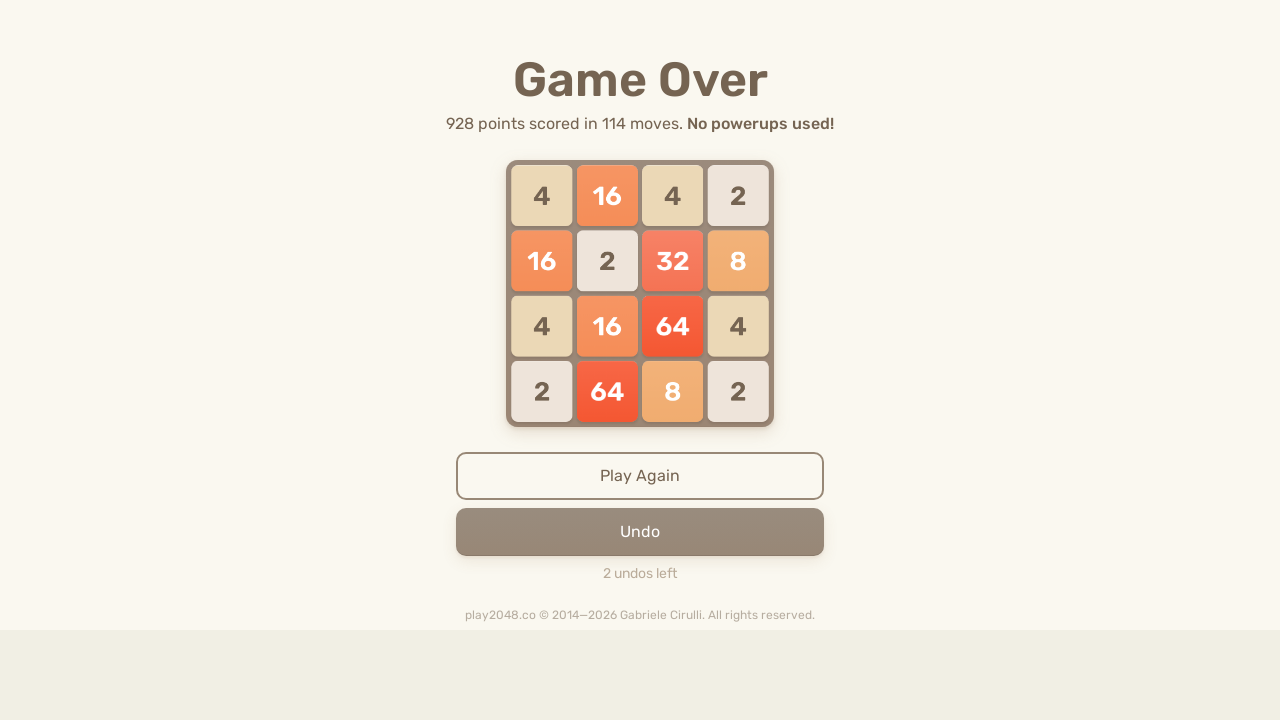

Waited 100ms between moves
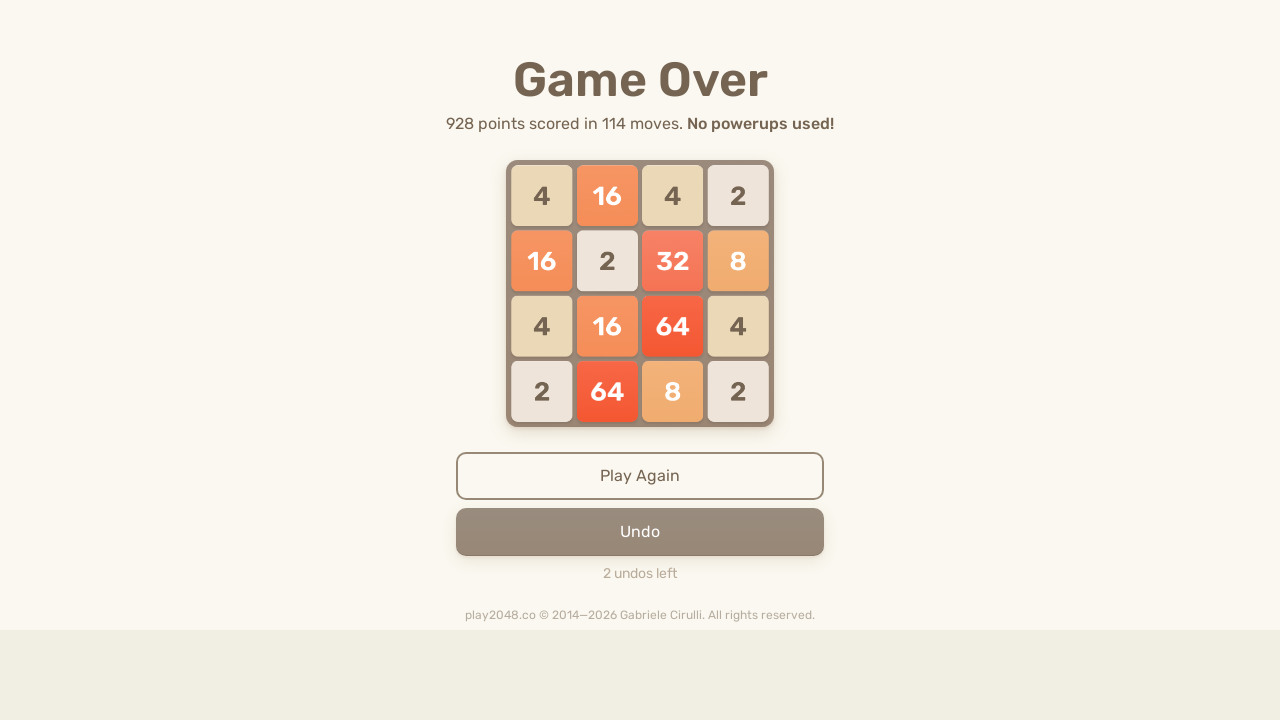

Pressed ArrowRight to move tiles (move 298/300)
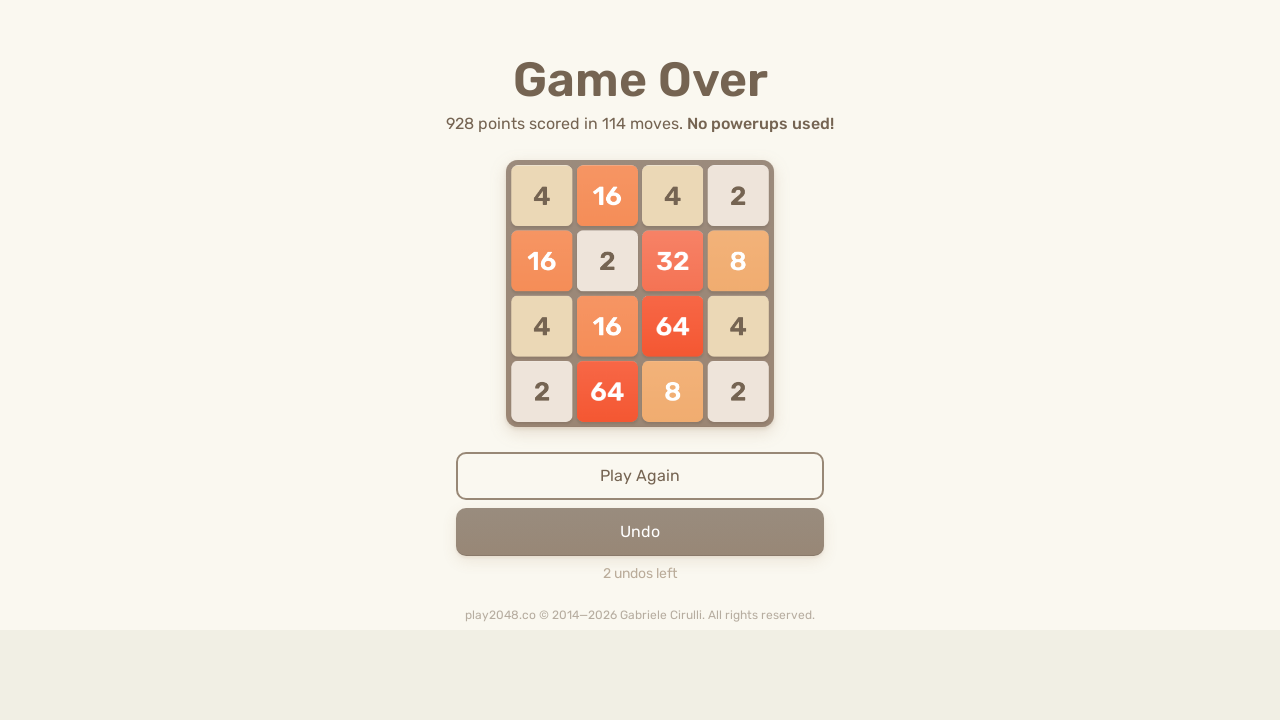

Waited 100ms between moves
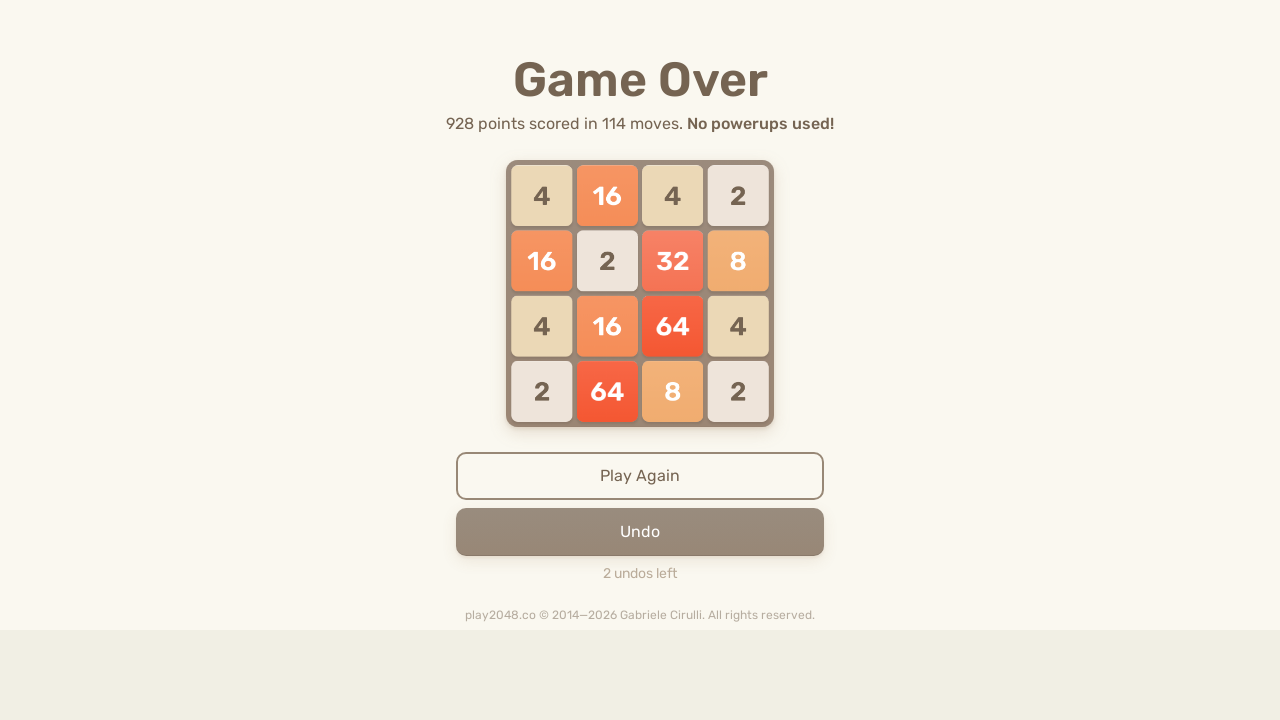

Pressed ArrowUp to move tiles (move 299/300)
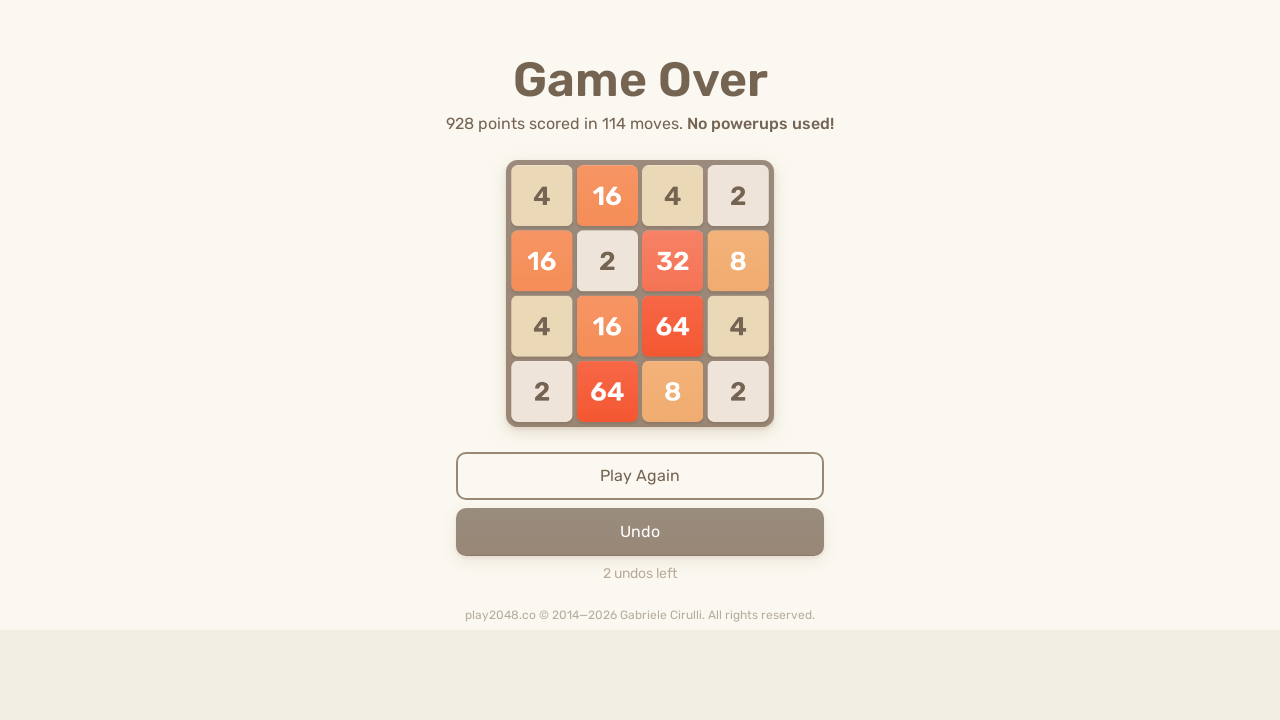

Waited 100ms between moves
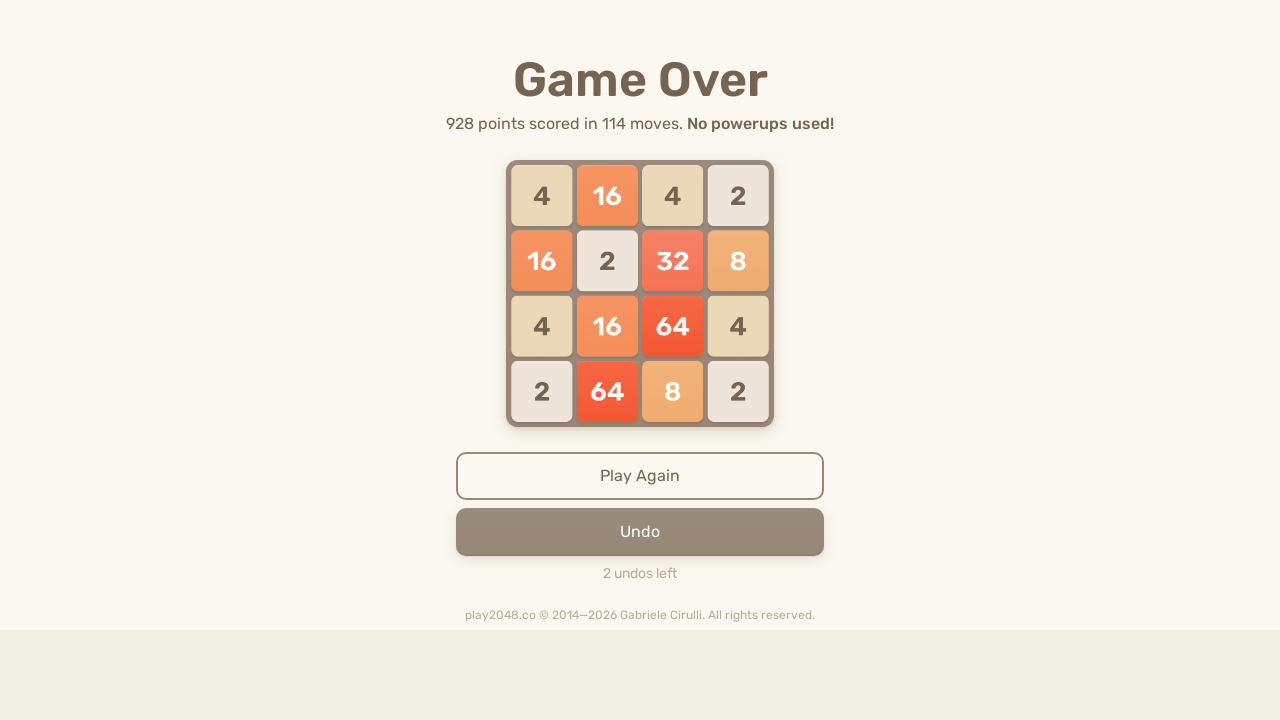

Pressed ArrowDown to move tiles (move 300/300)
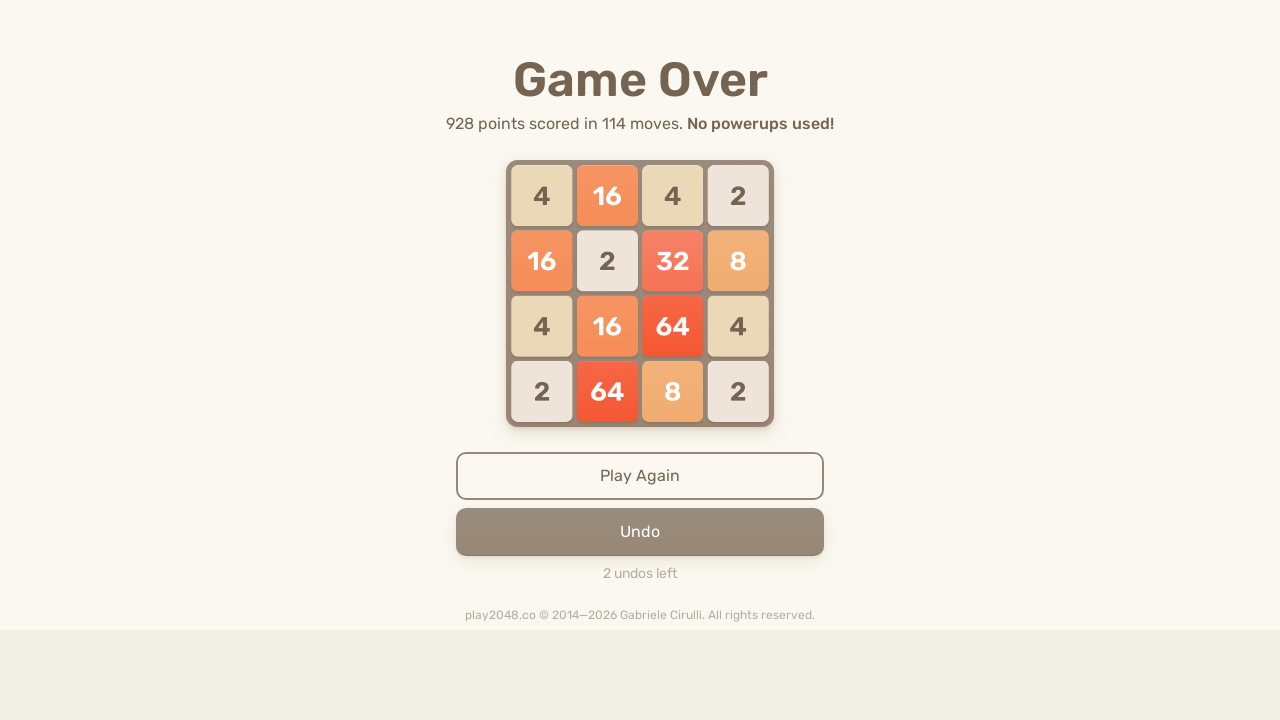

Waited 100ms between moves
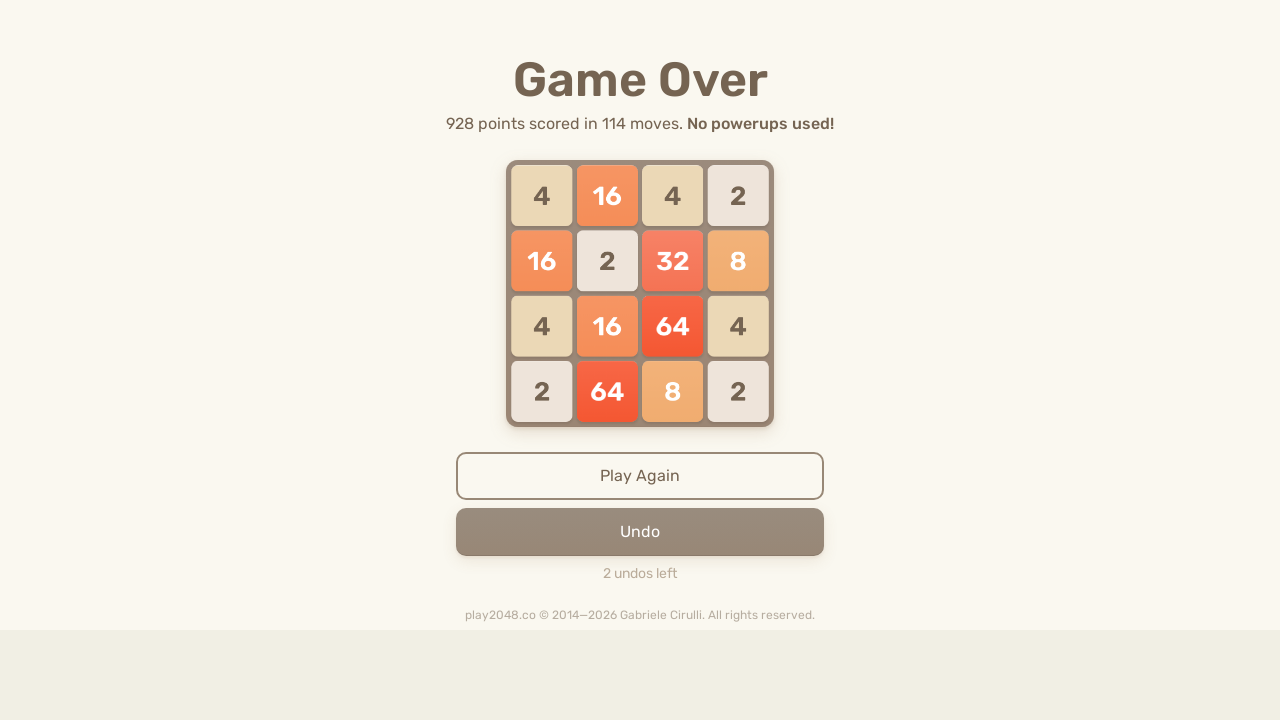

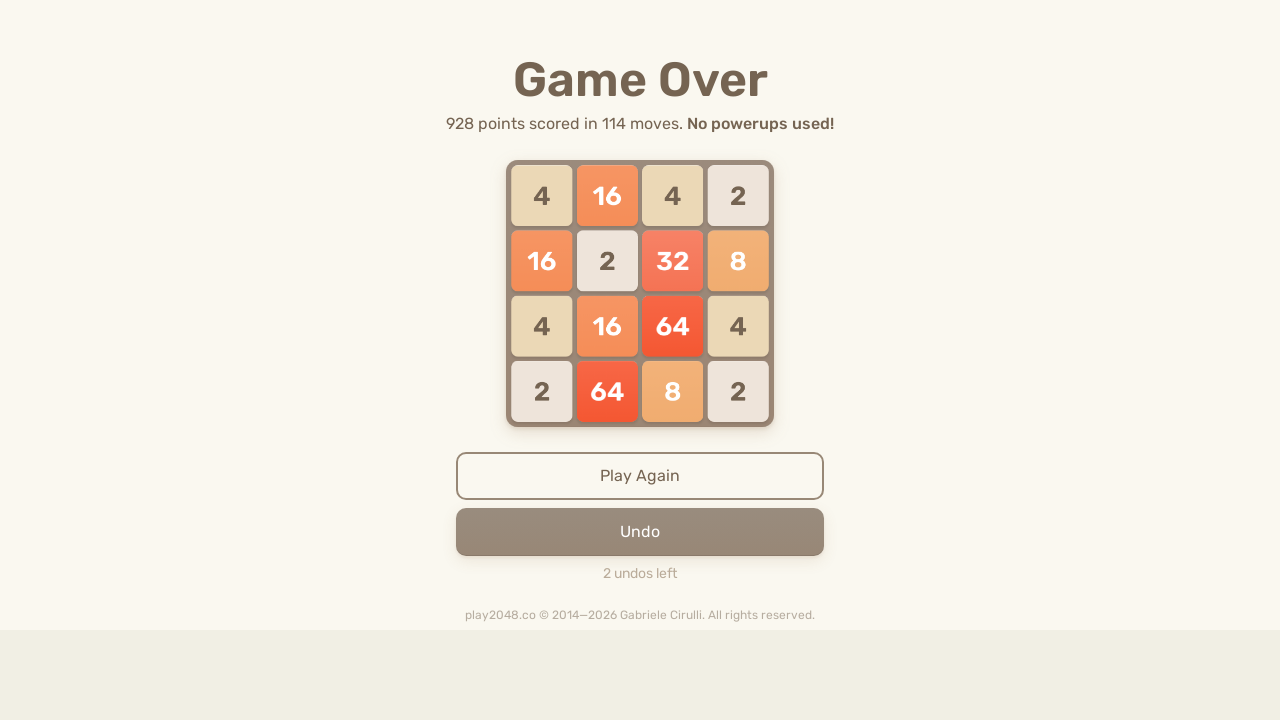